Plays the 2048 game by continuously pressing arrow keys in a pattern (up, right, down, left) and clicking the retry button when the game ends to restart

Starting URL: https://play2048.co/

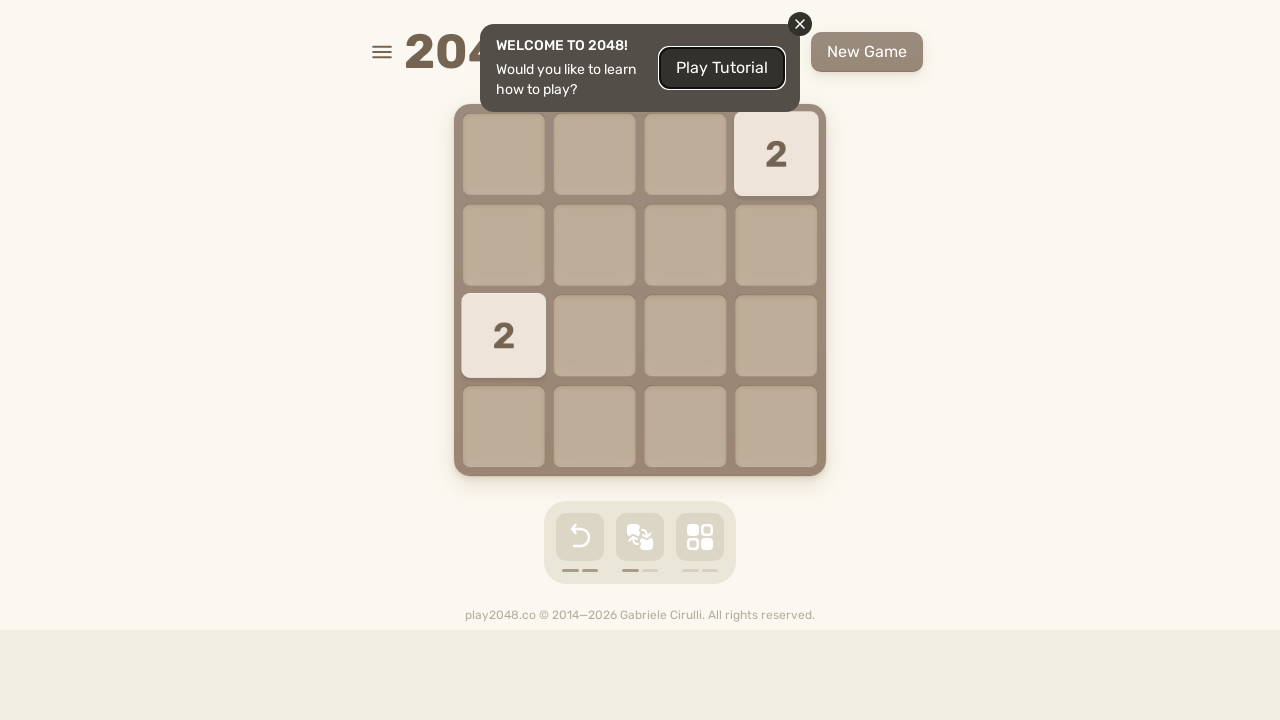

Navigated to 2048 game at https://play2048.co/
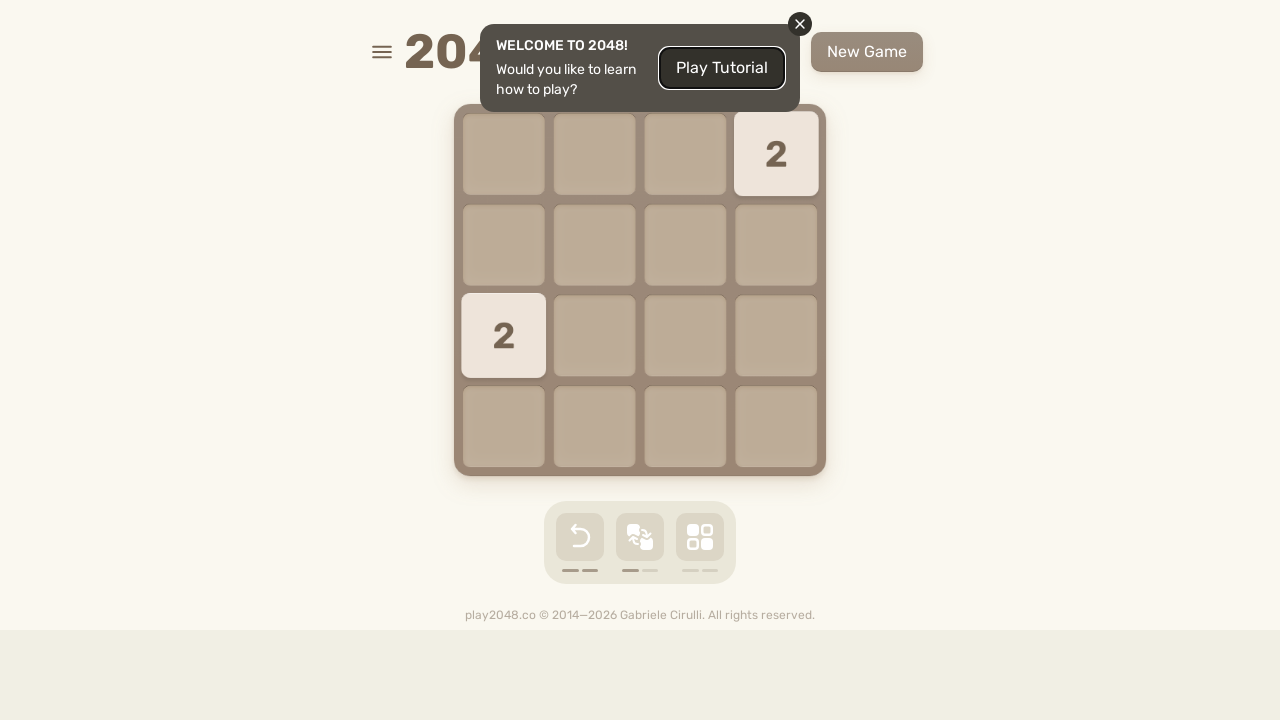

Pressed ArrowUp key on html
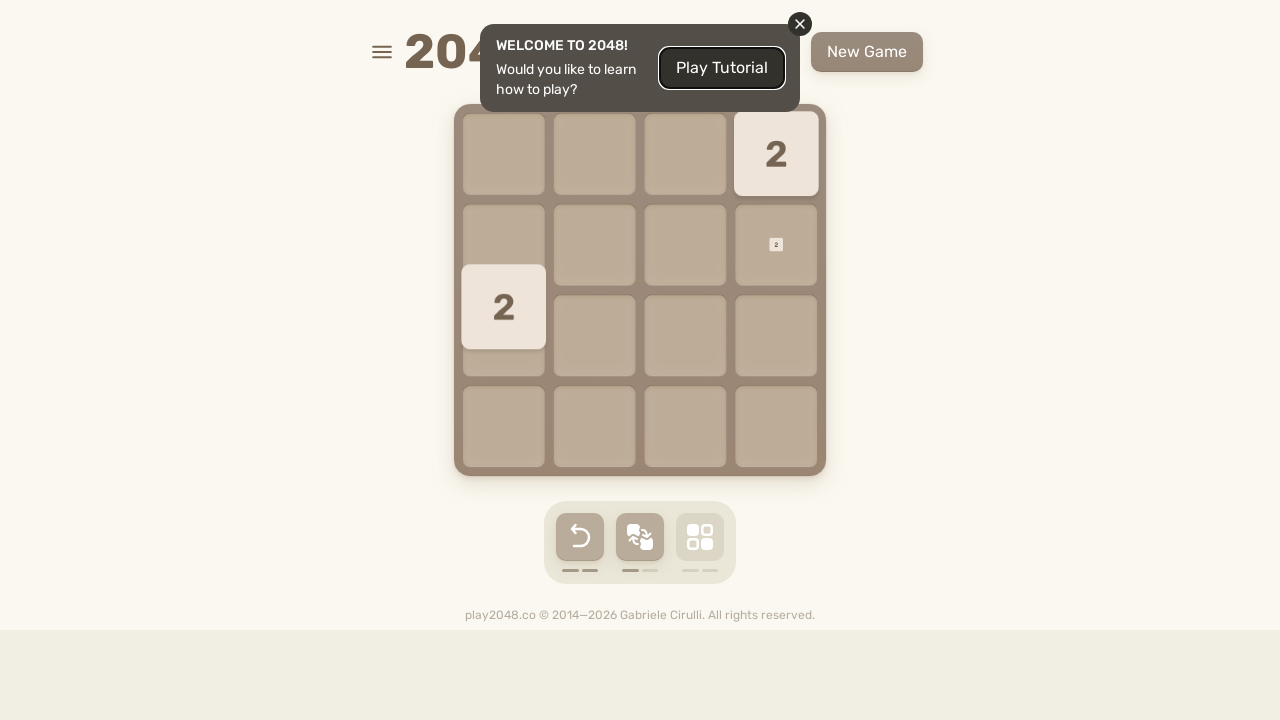

Pressed ArrowRight key on html
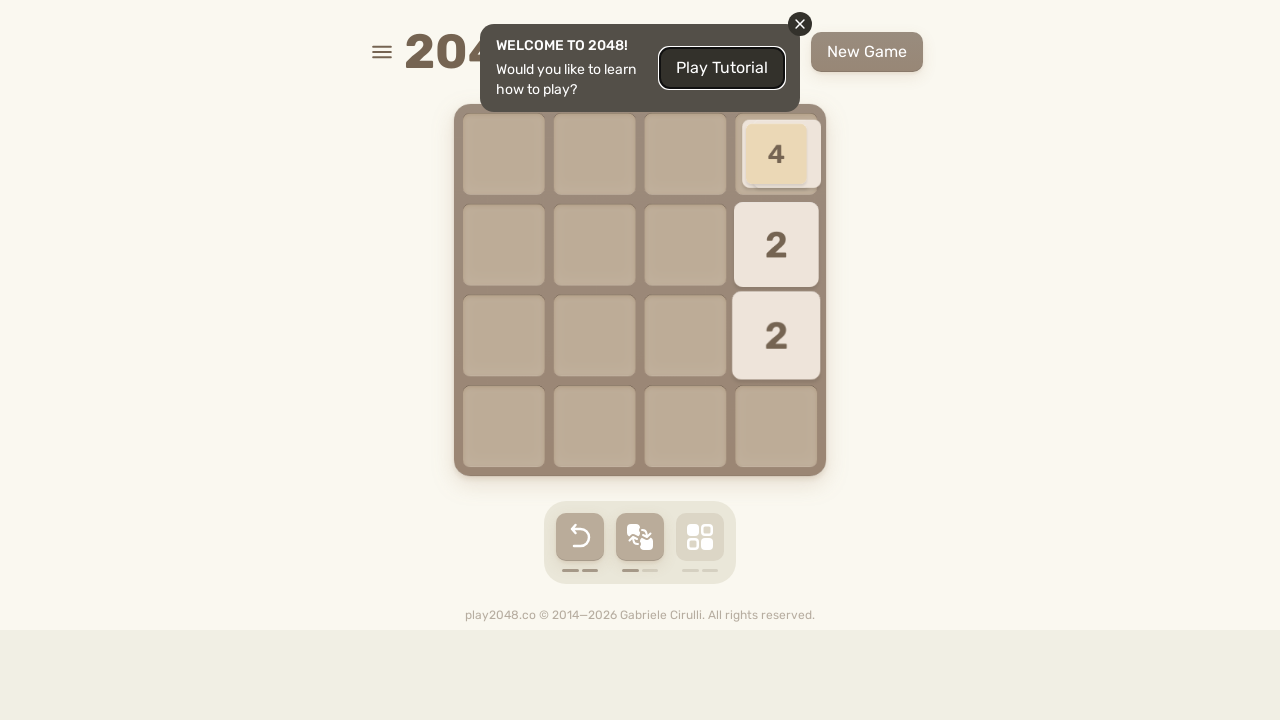

Pressed ArrowDown key on html
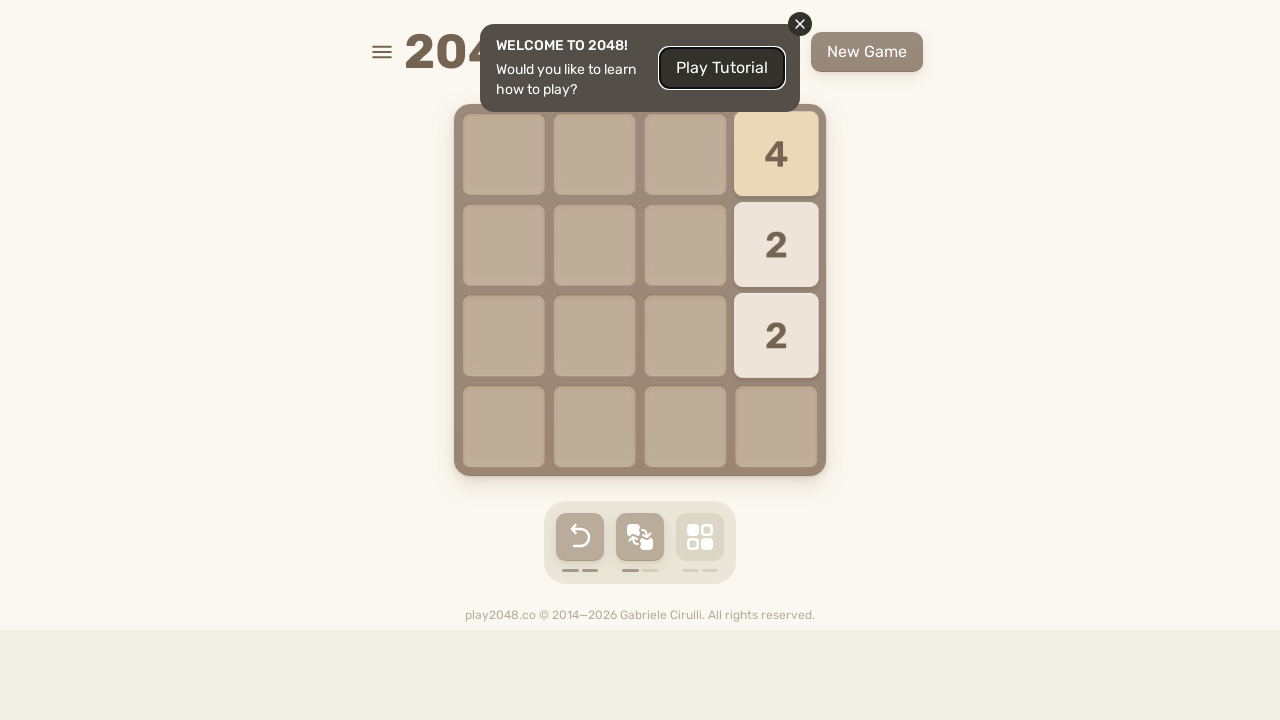

Pressed ArrowLeft key on html
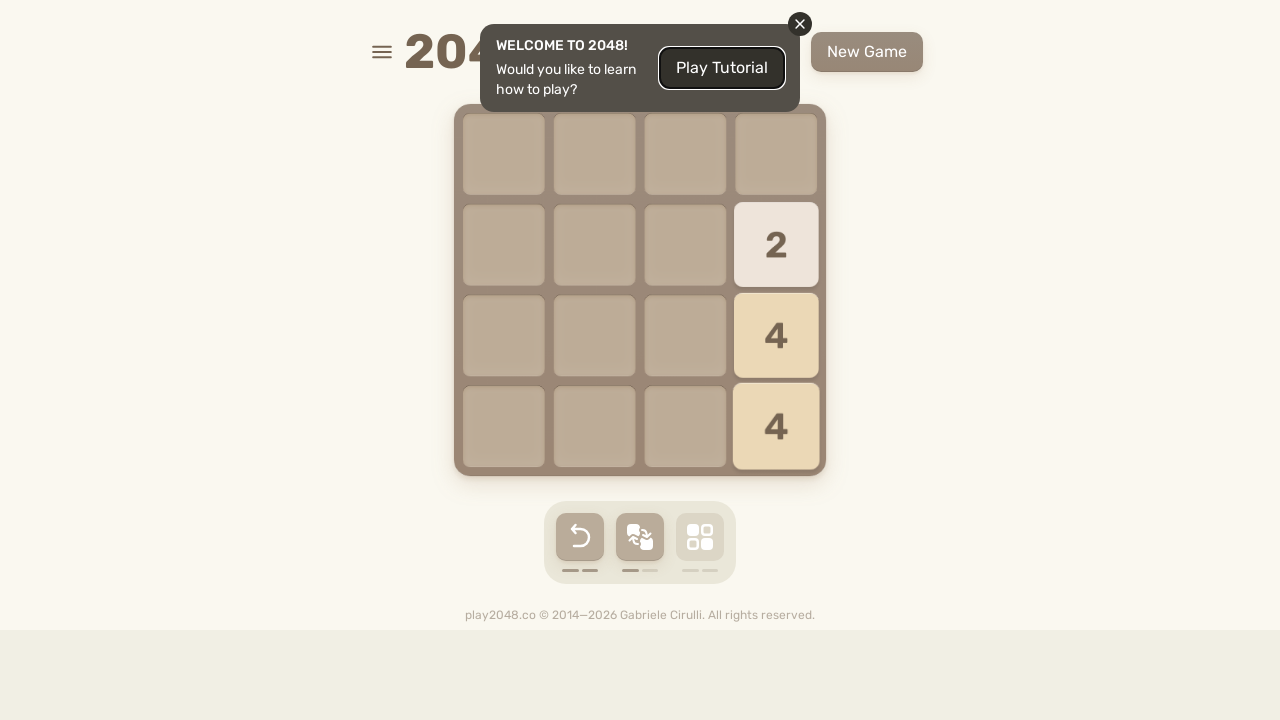

Pressed ArrowUp key on html
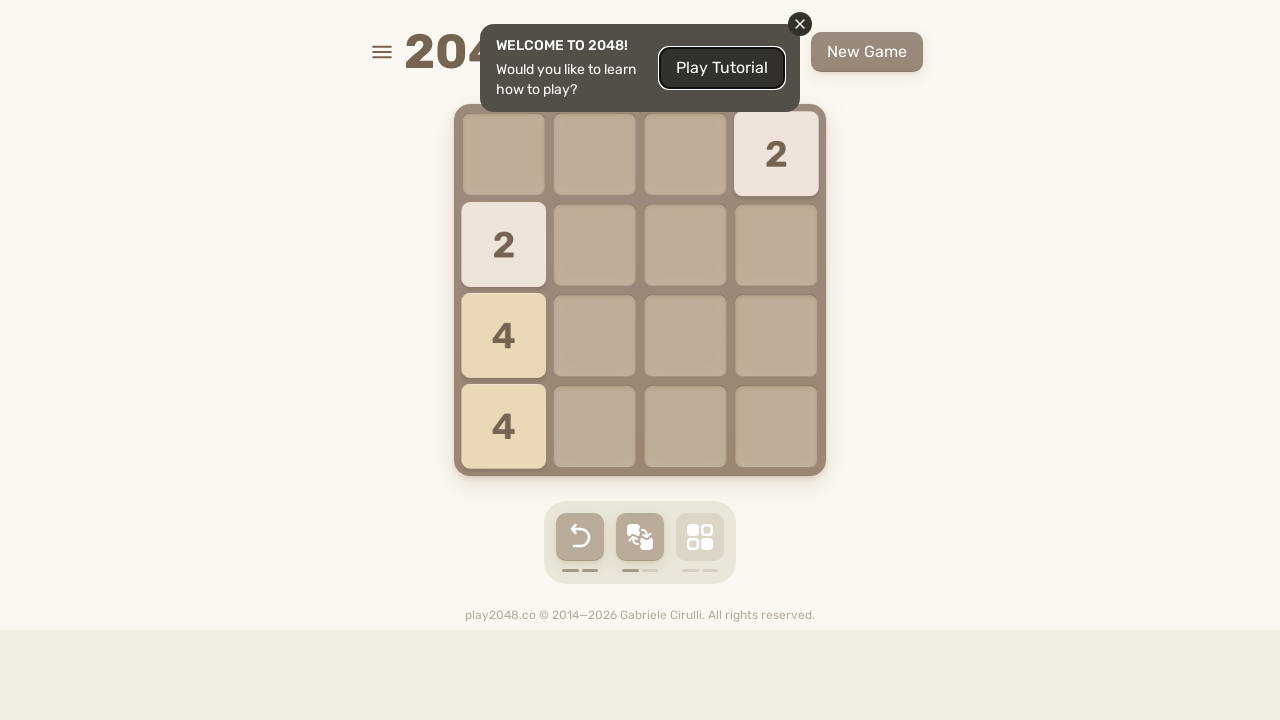

Pressed ArrowRight key on html
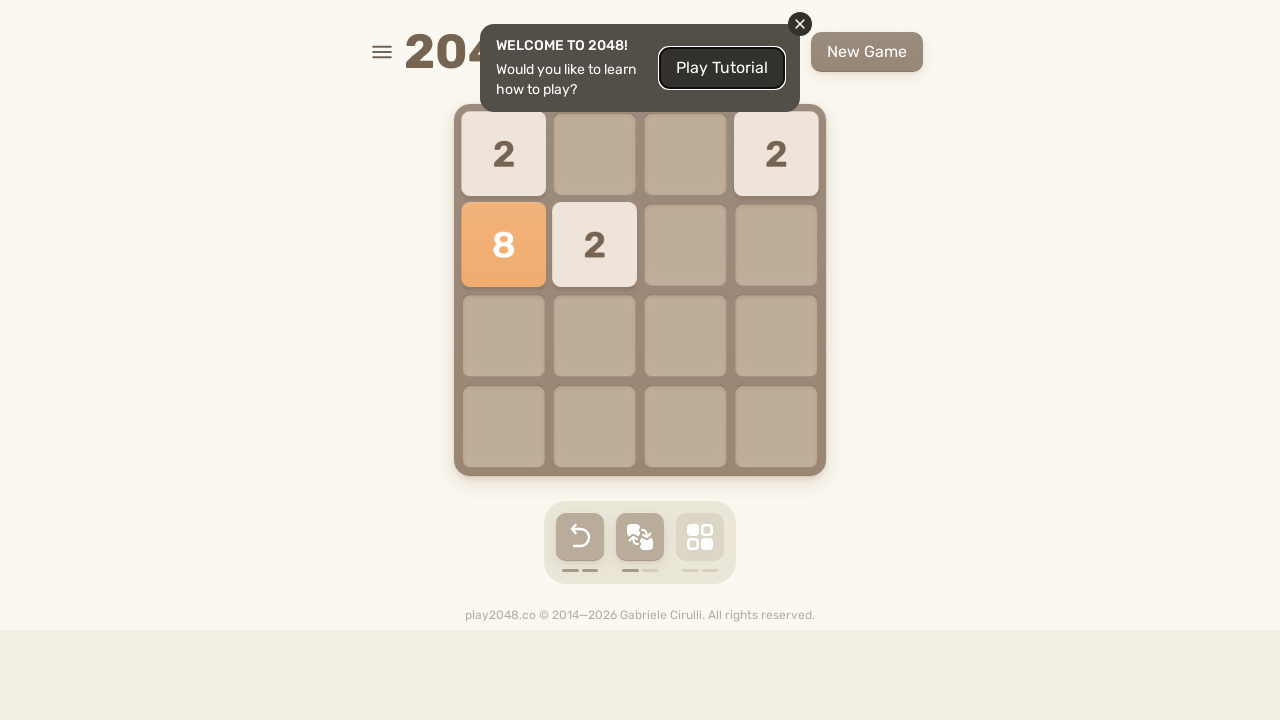

Pressed ArrowDown key on html
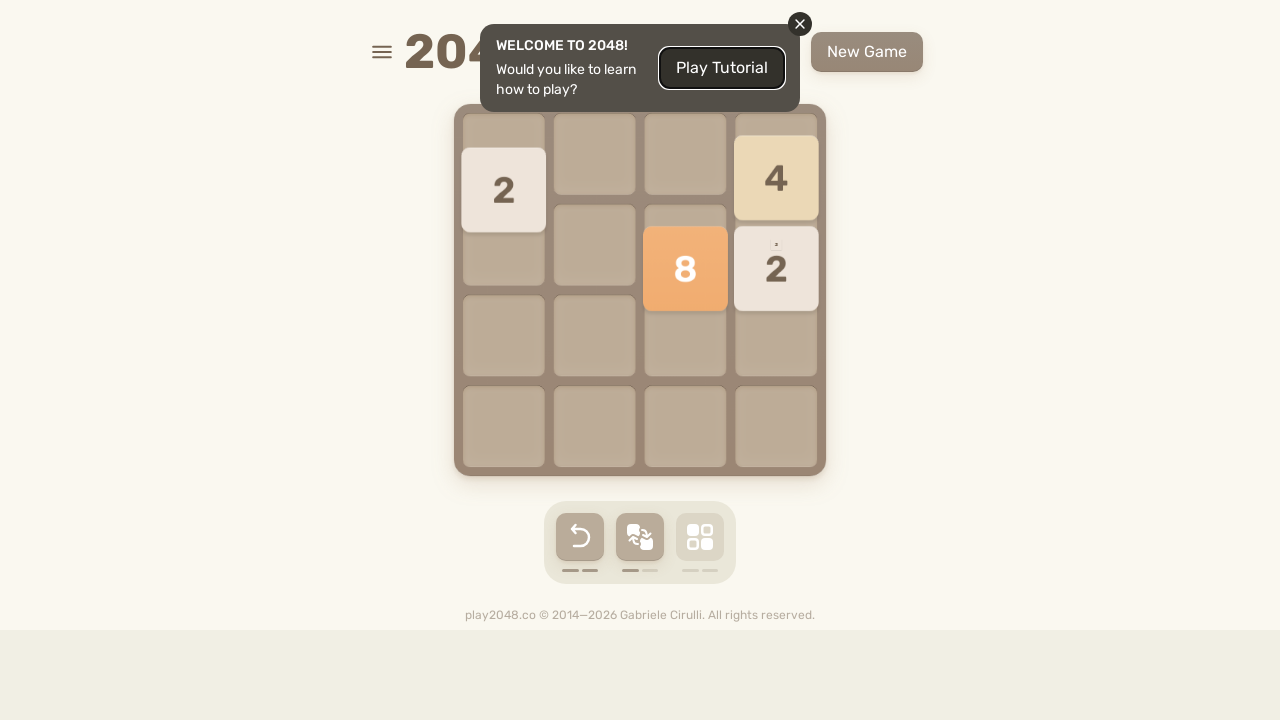

Pressed ArrowLeft key on html
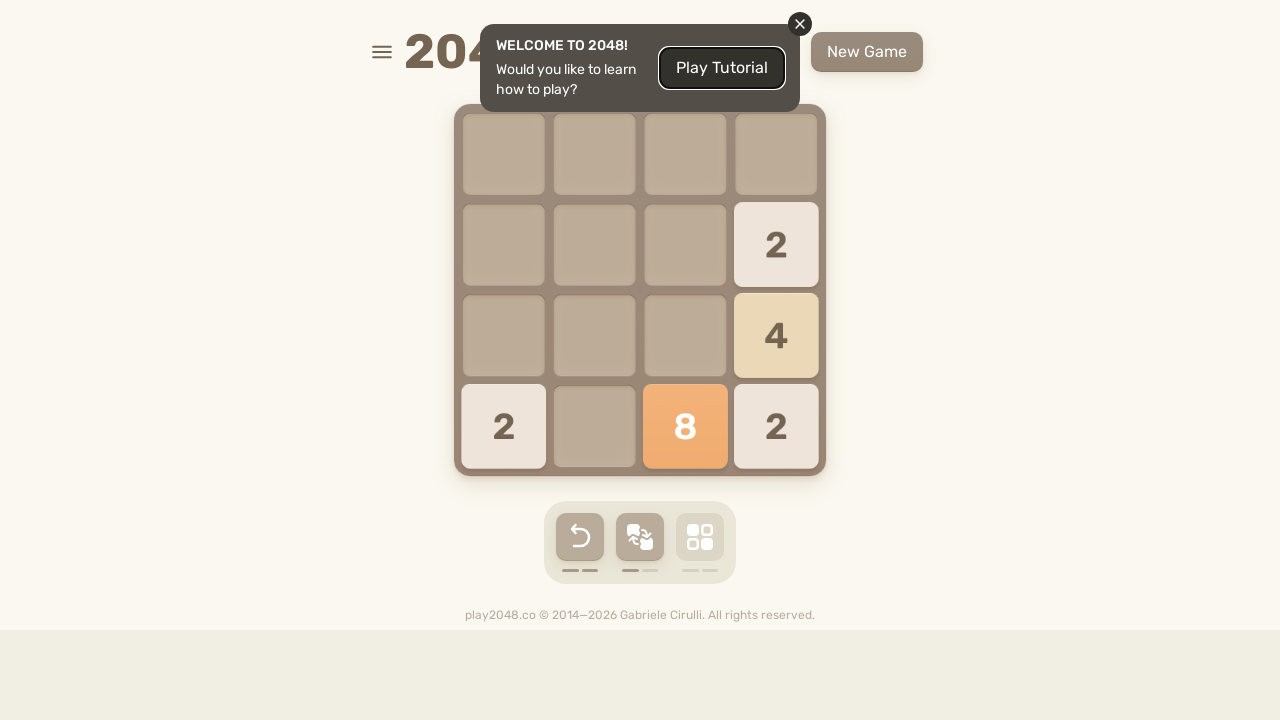

Pressed ArrowUp key on html
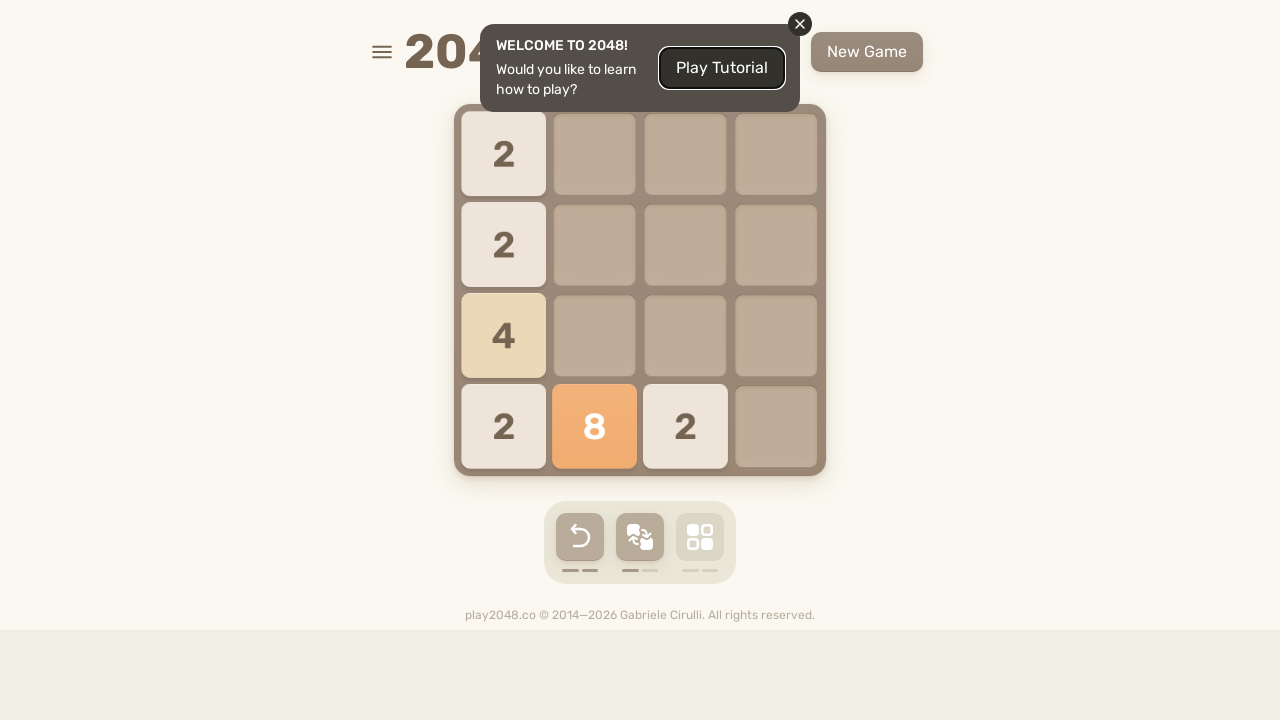

Pressed ArrowRight key on html
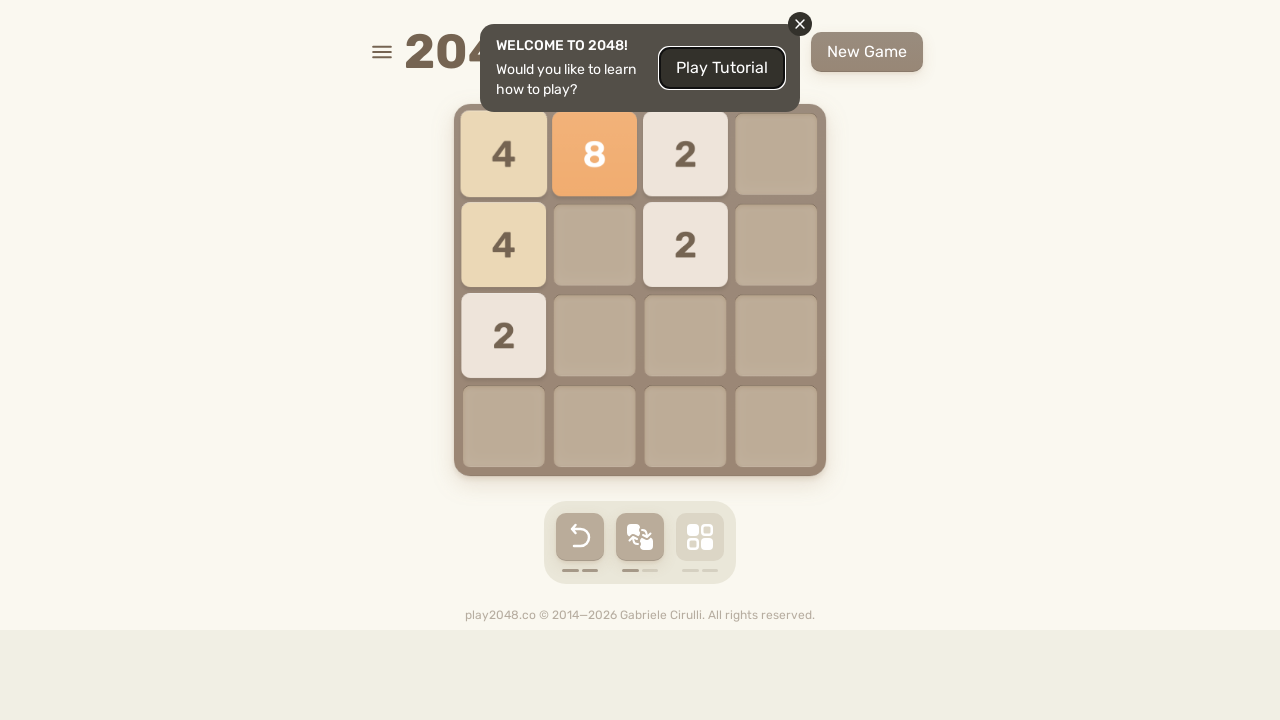

Pressed ArrowDown key on html
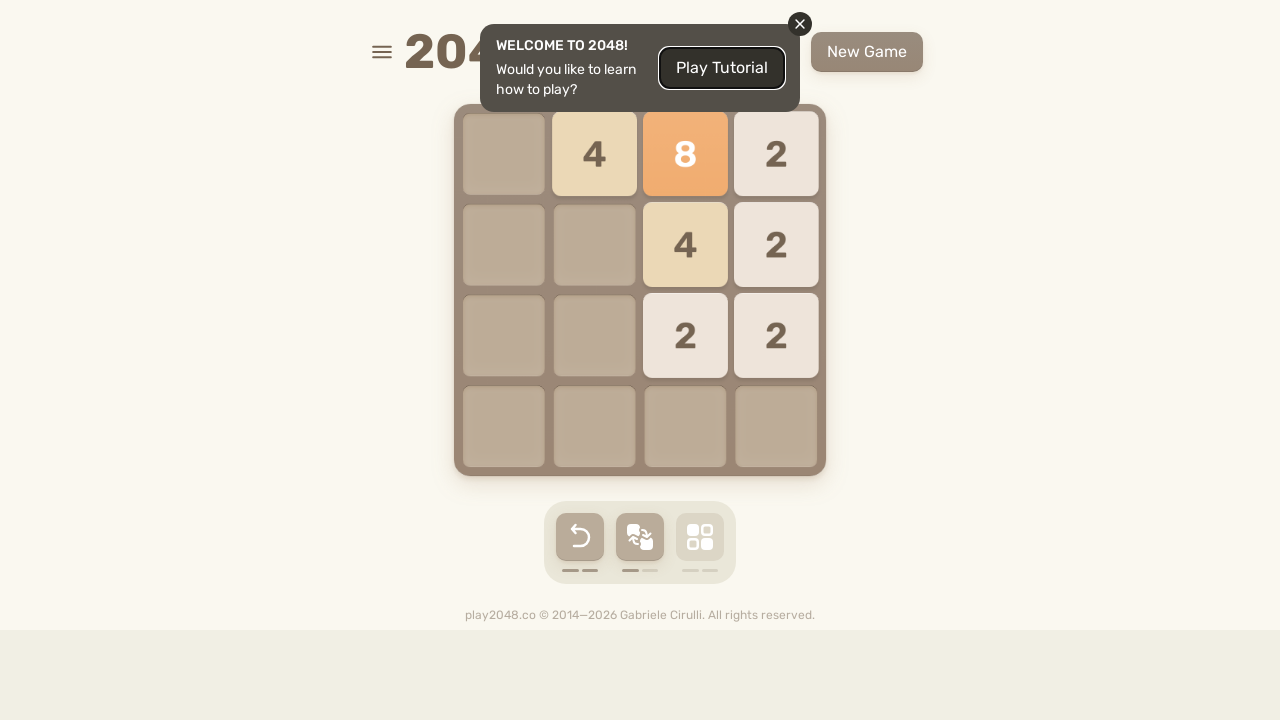

Pressed ArrowLeft key on html
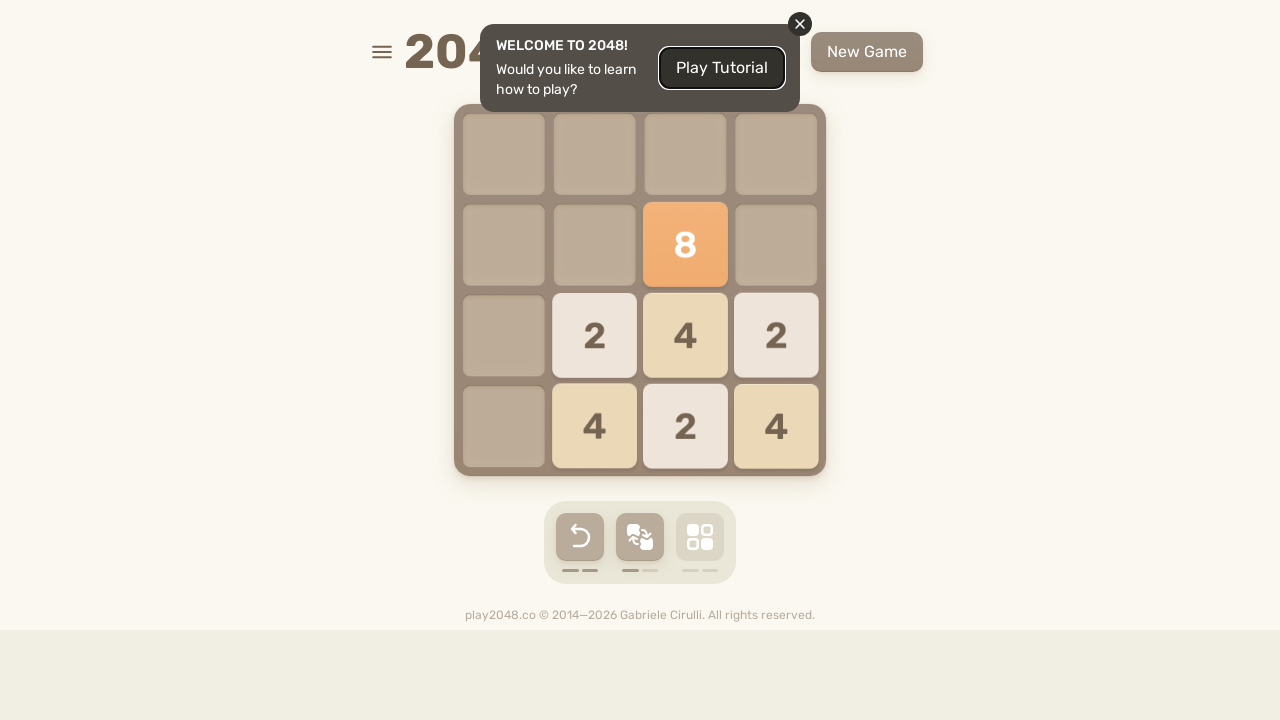

Pressed ArrowUp key on html
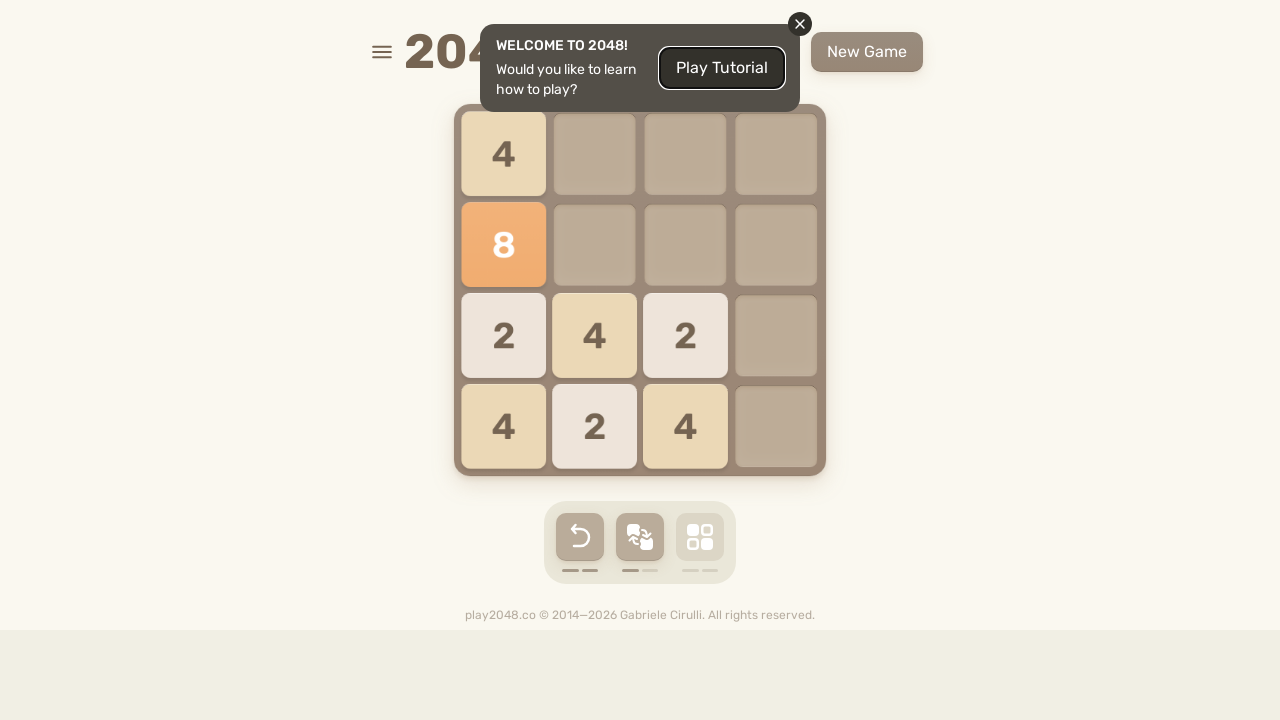

Pressed ArrowRight key on html
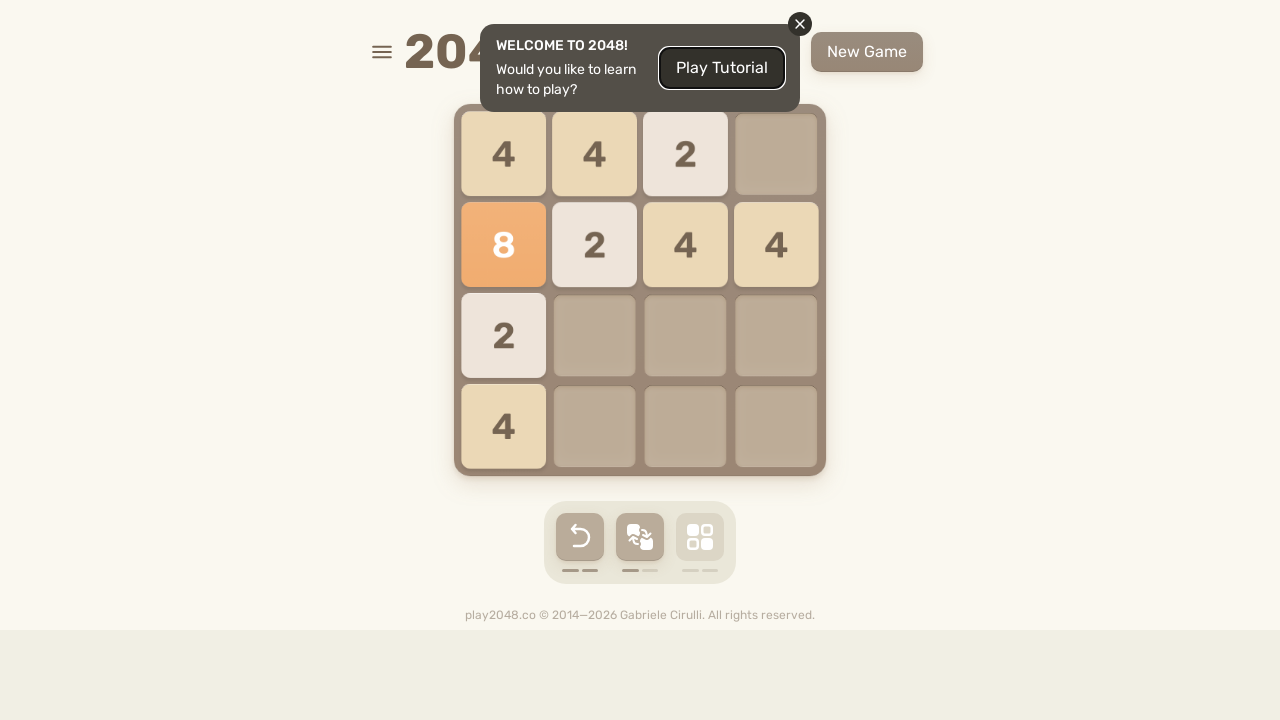

Pressed ArrowDown key on html
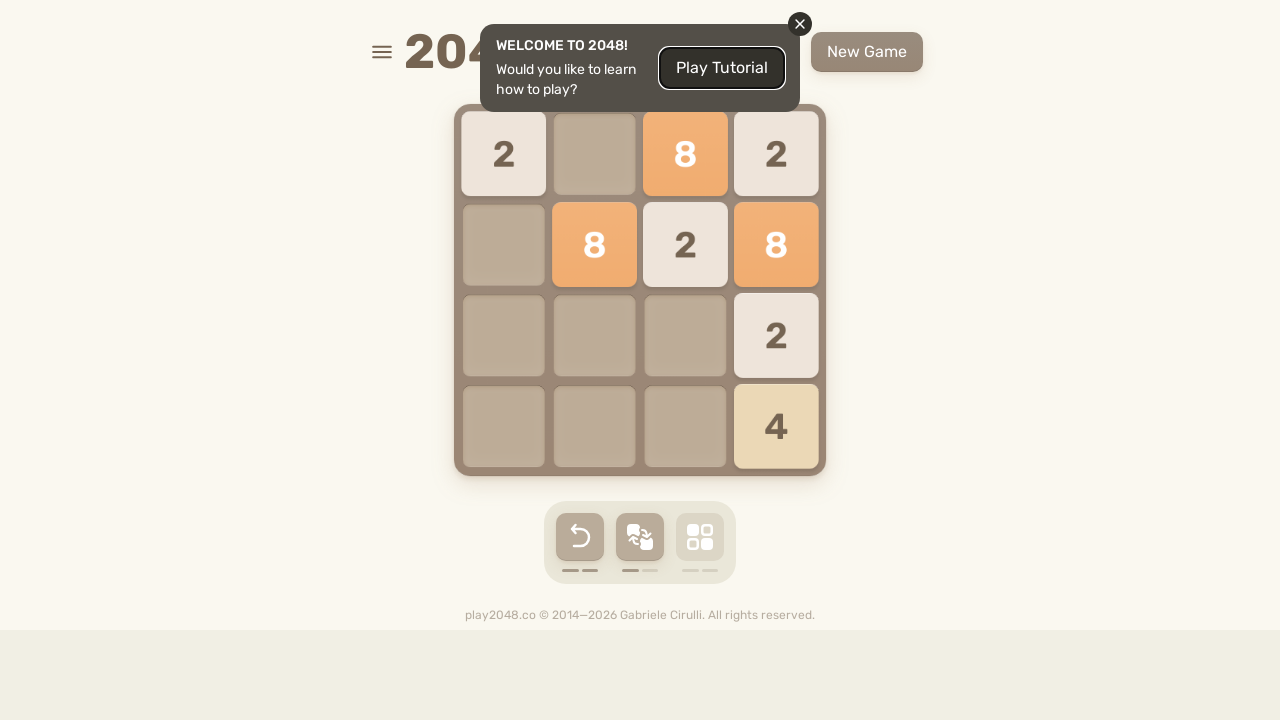

Pressed ArrowLeft key on html
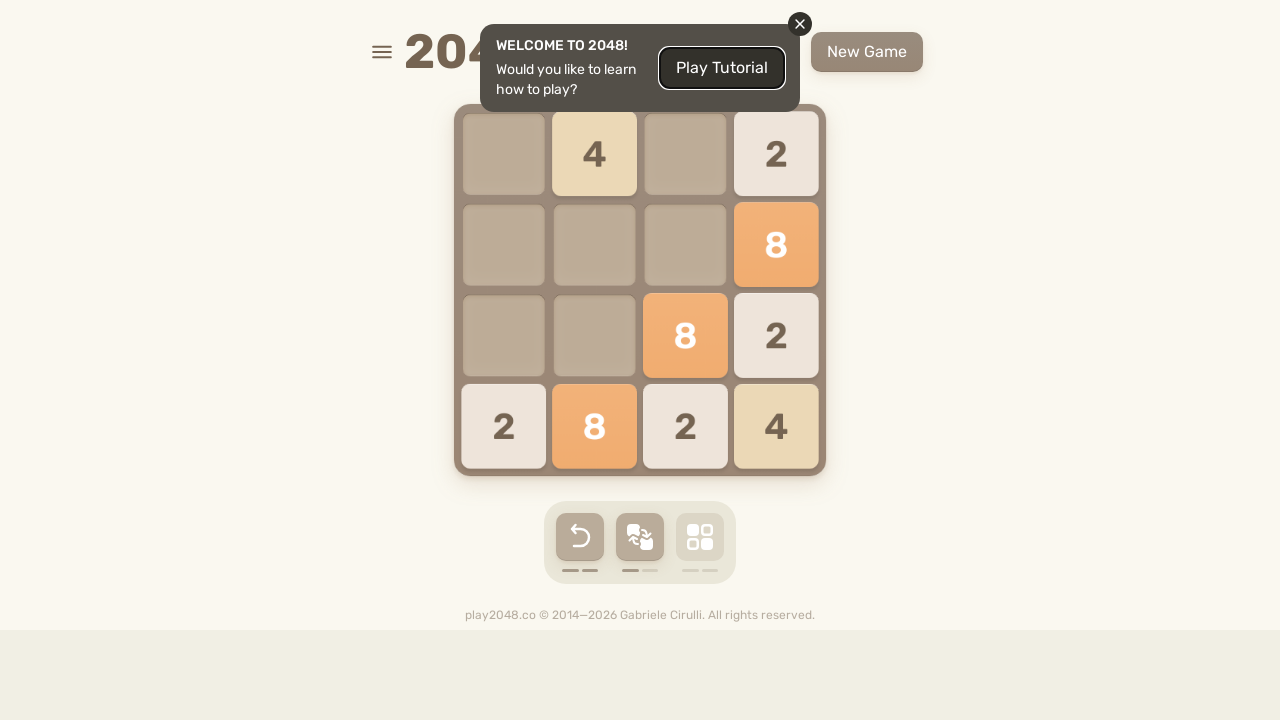

Pressed ArrowUp key on html
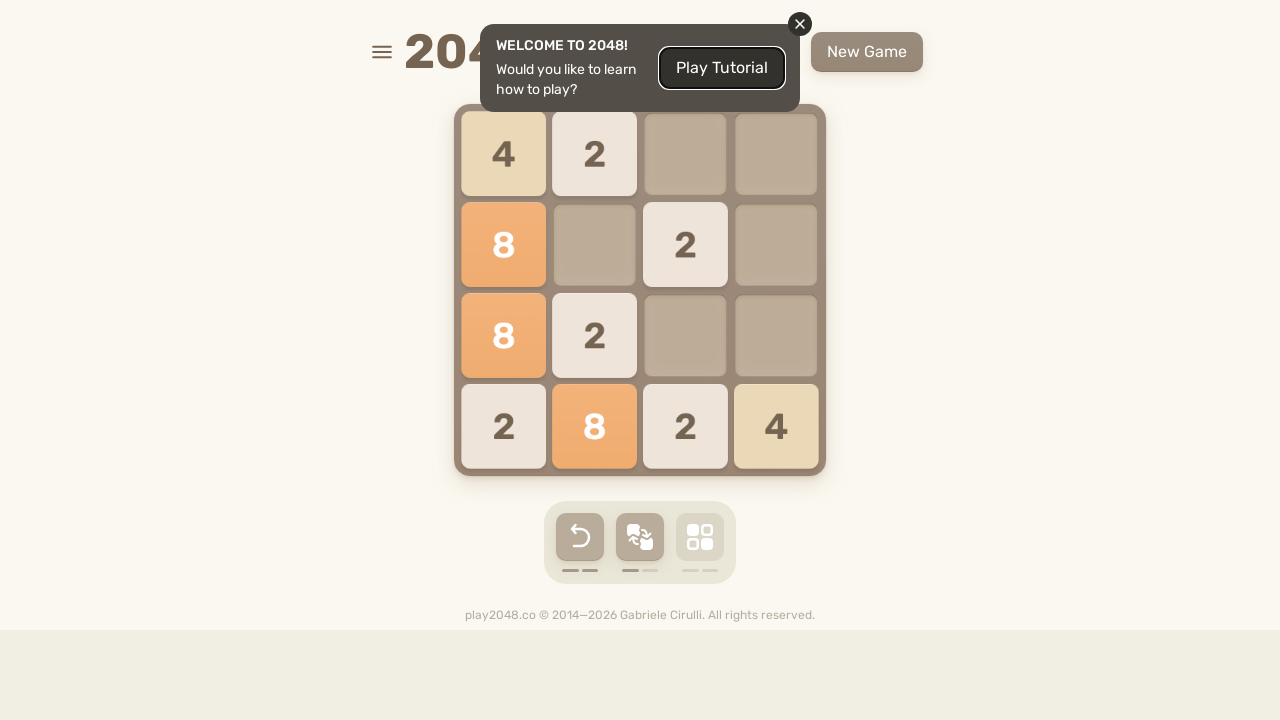

Pressed ArrowRight key on html
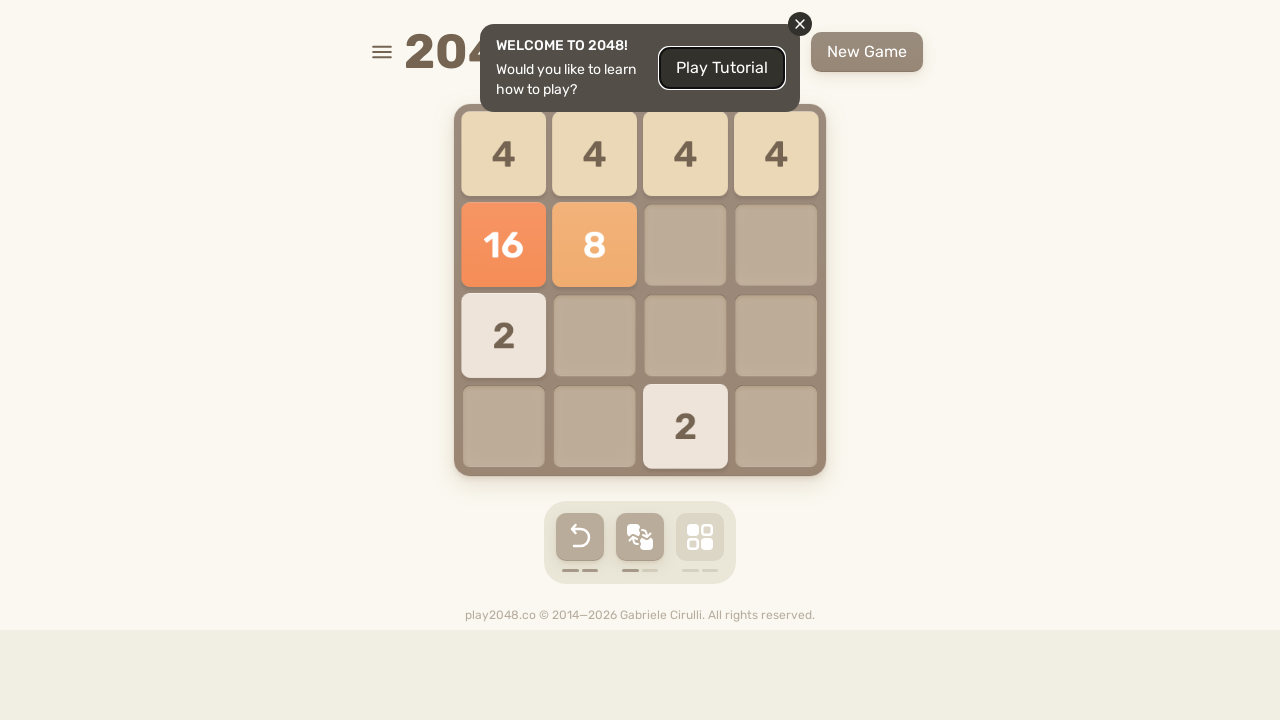

Pressed ArrowDown key on html
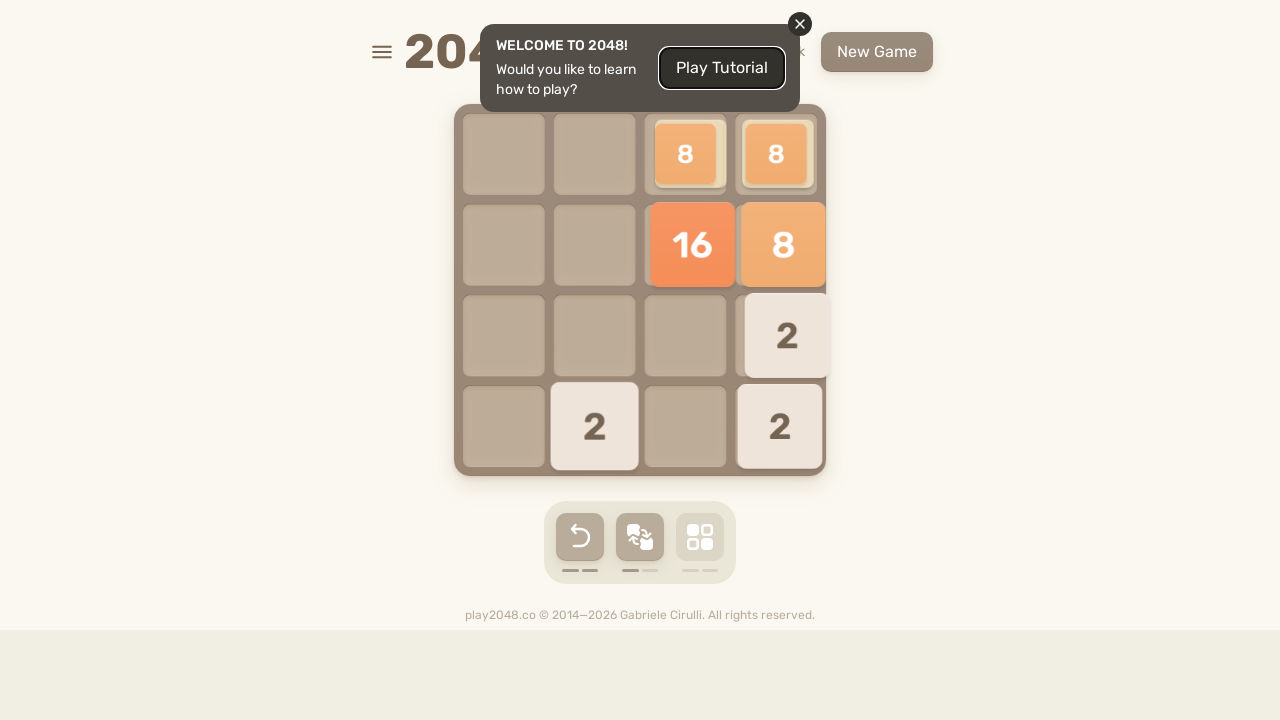

Pressed ArrowLeft key on html
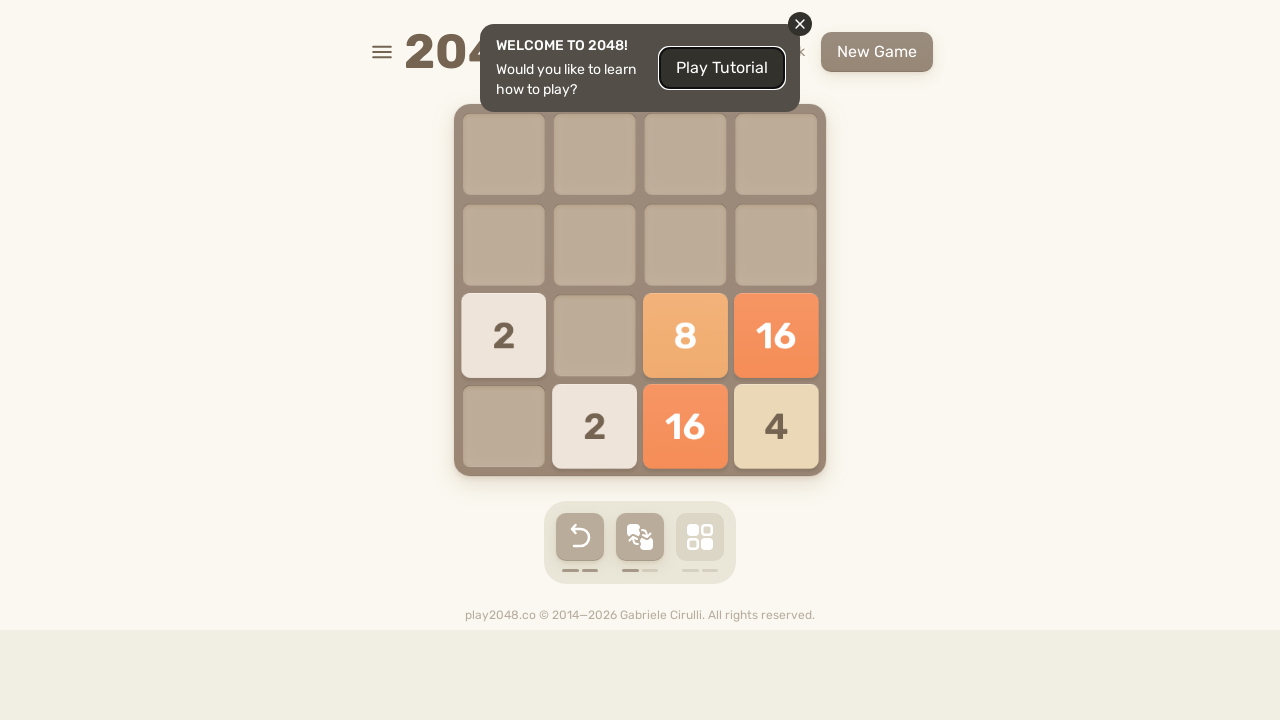

Pressed ArrowUp key on html
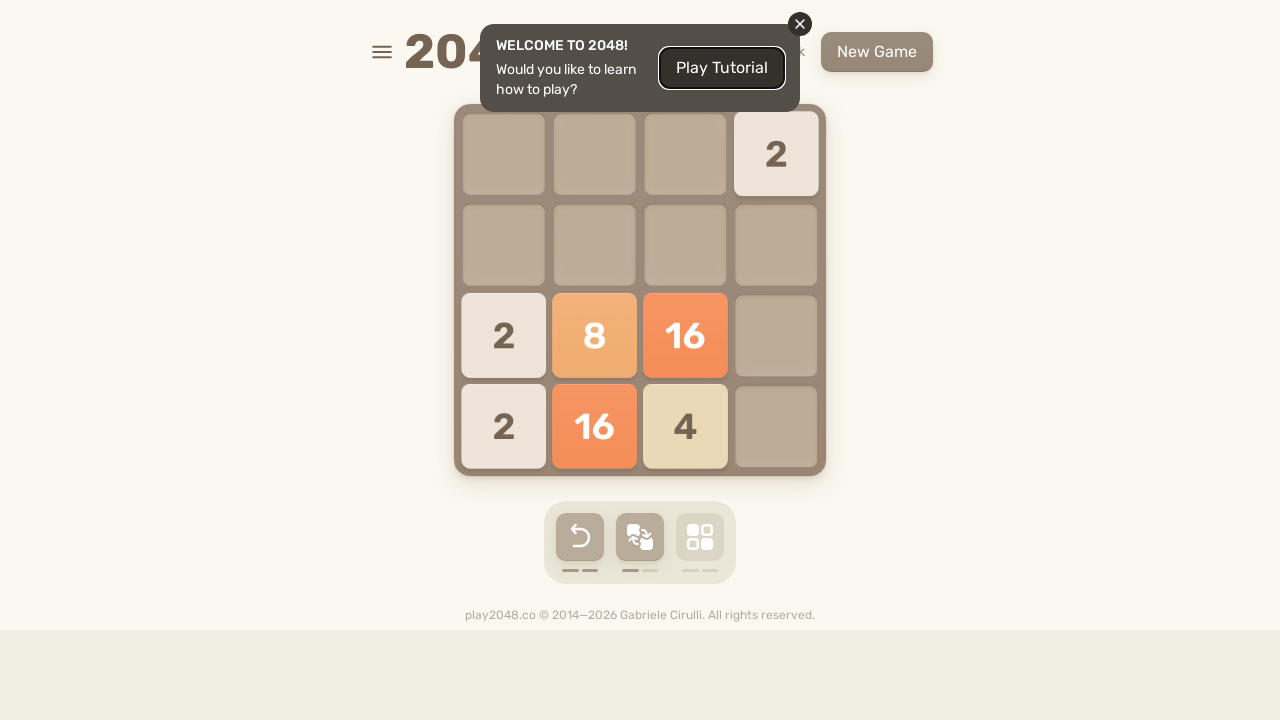

Pressed ArrowRight key on html
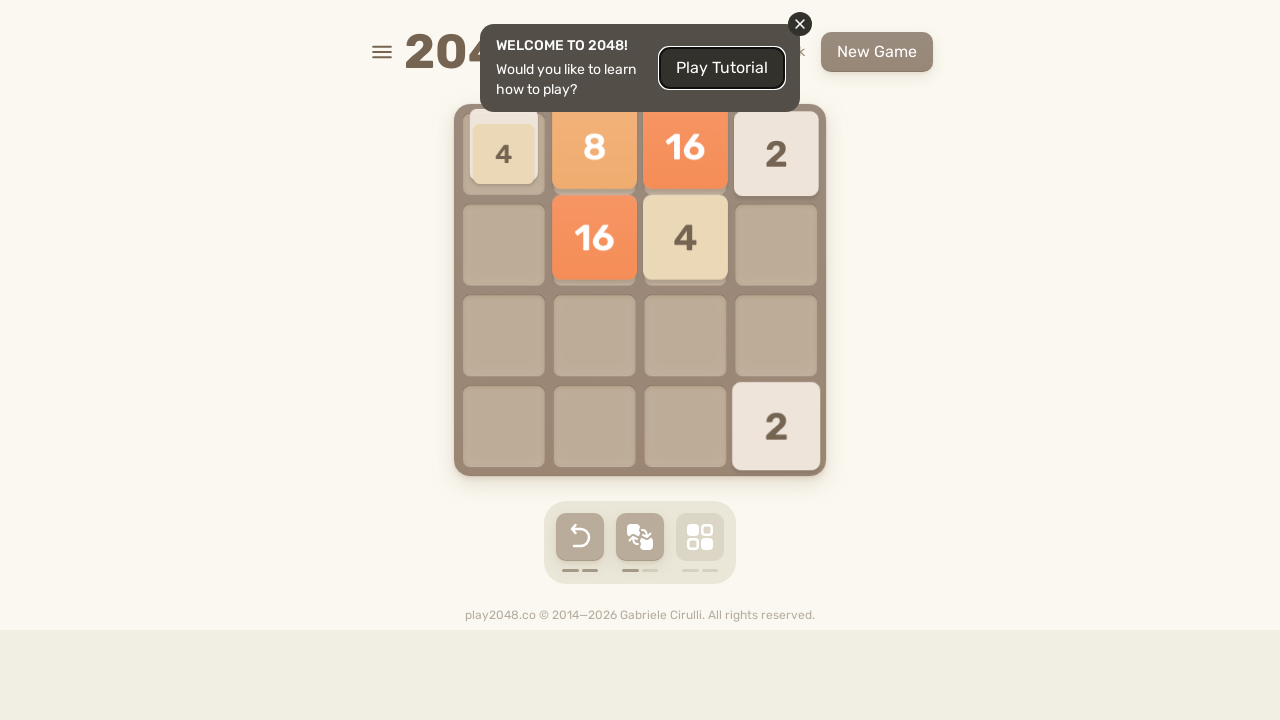

Pressed ArrowDown key on html
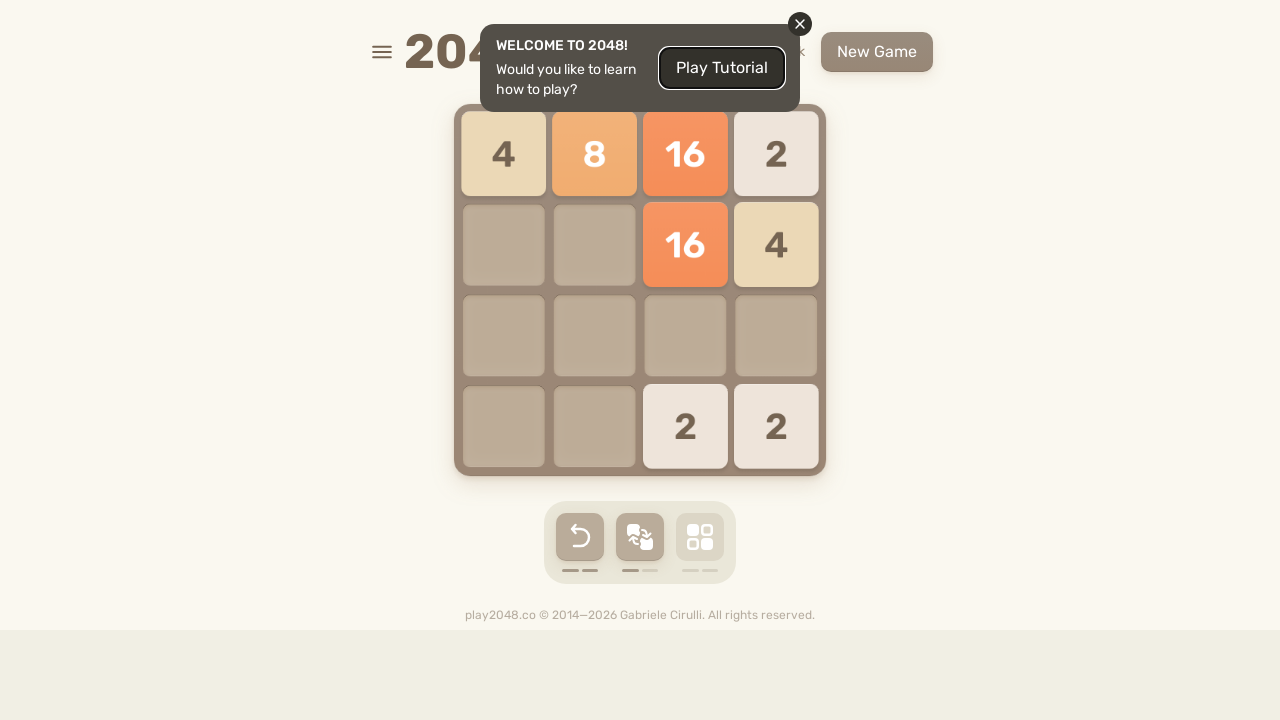

Pressed ArrowLeft key on html
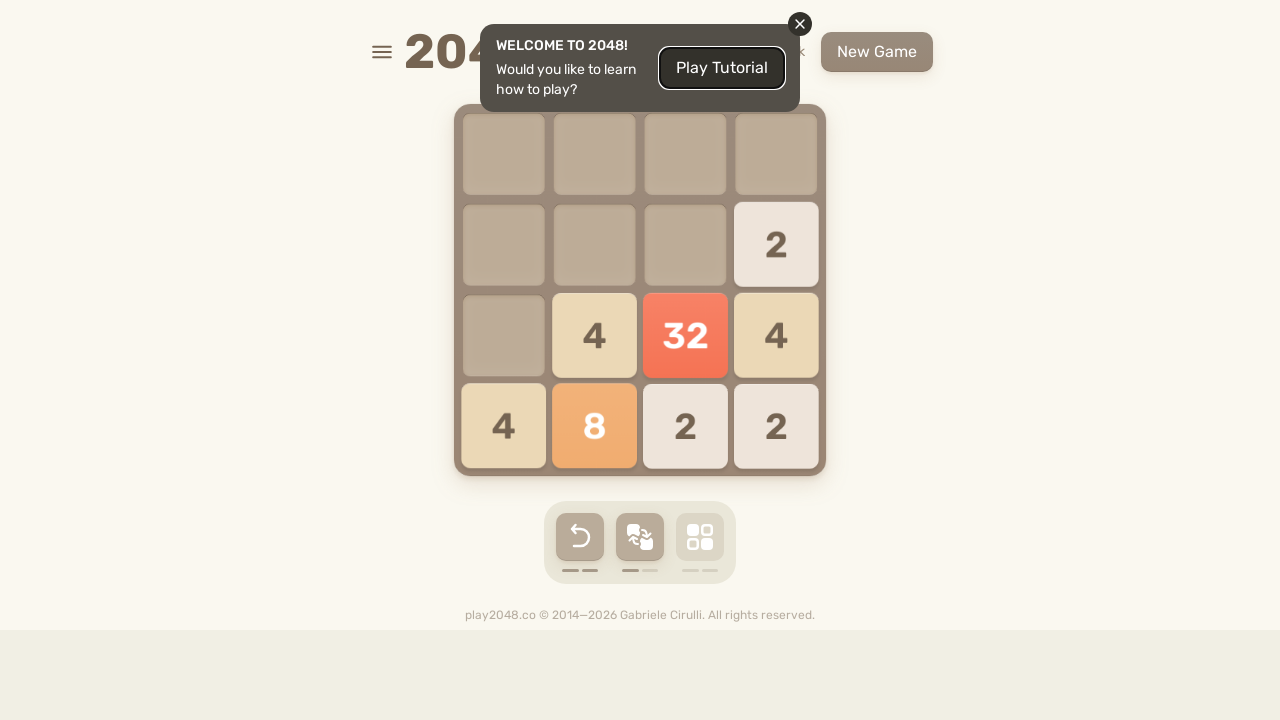

Pressed ArrowUp key on html
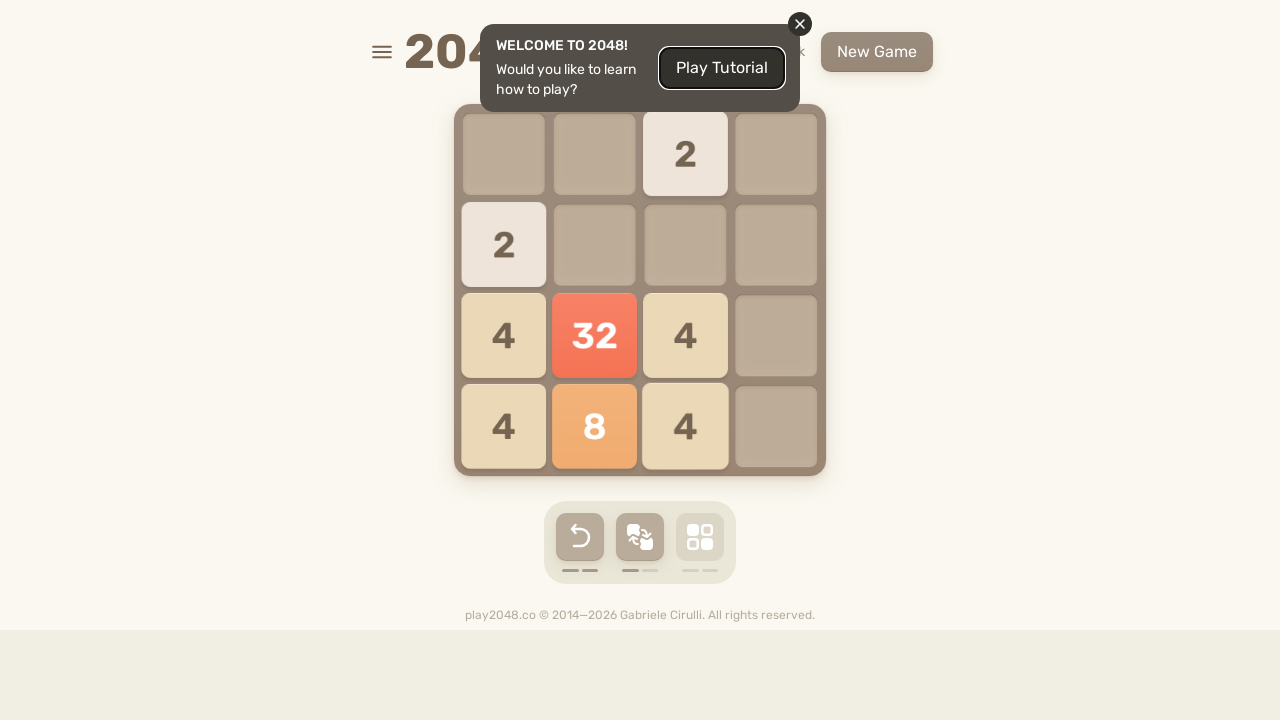

Pressed ArrowRight key on html
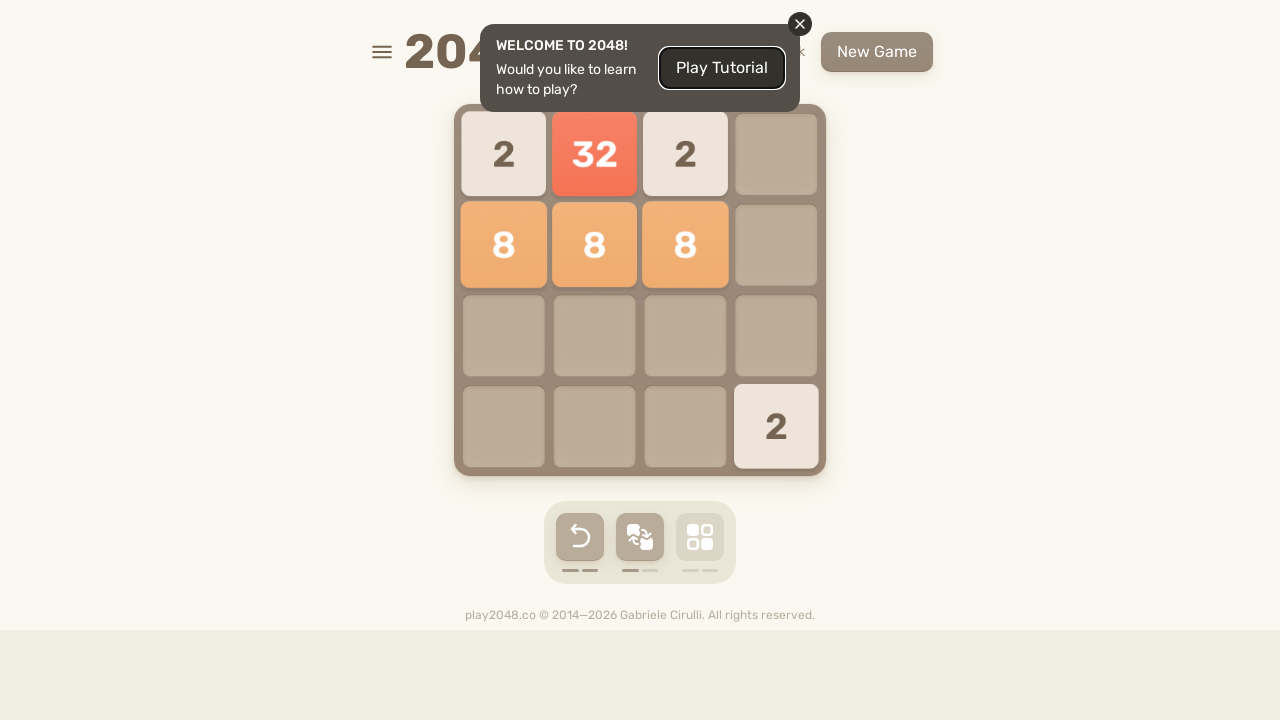

Pressed ArrowDown key on html
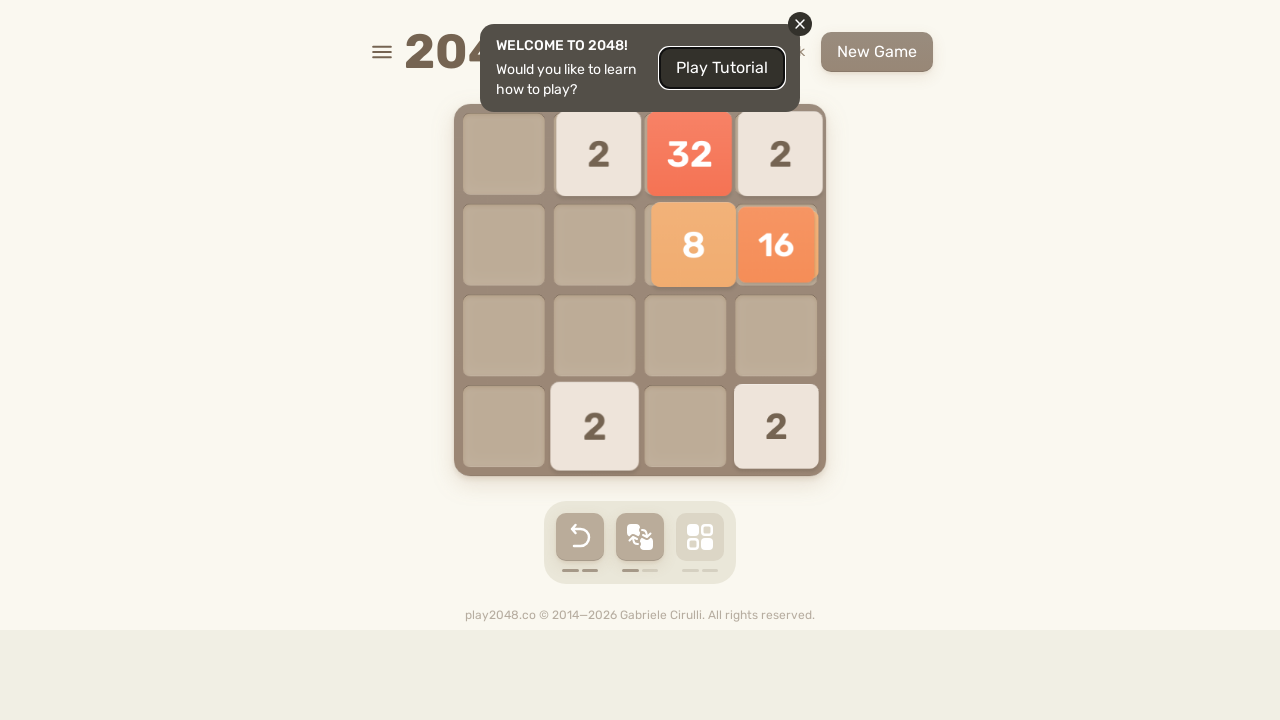

Pressed ArrowLeft key on html
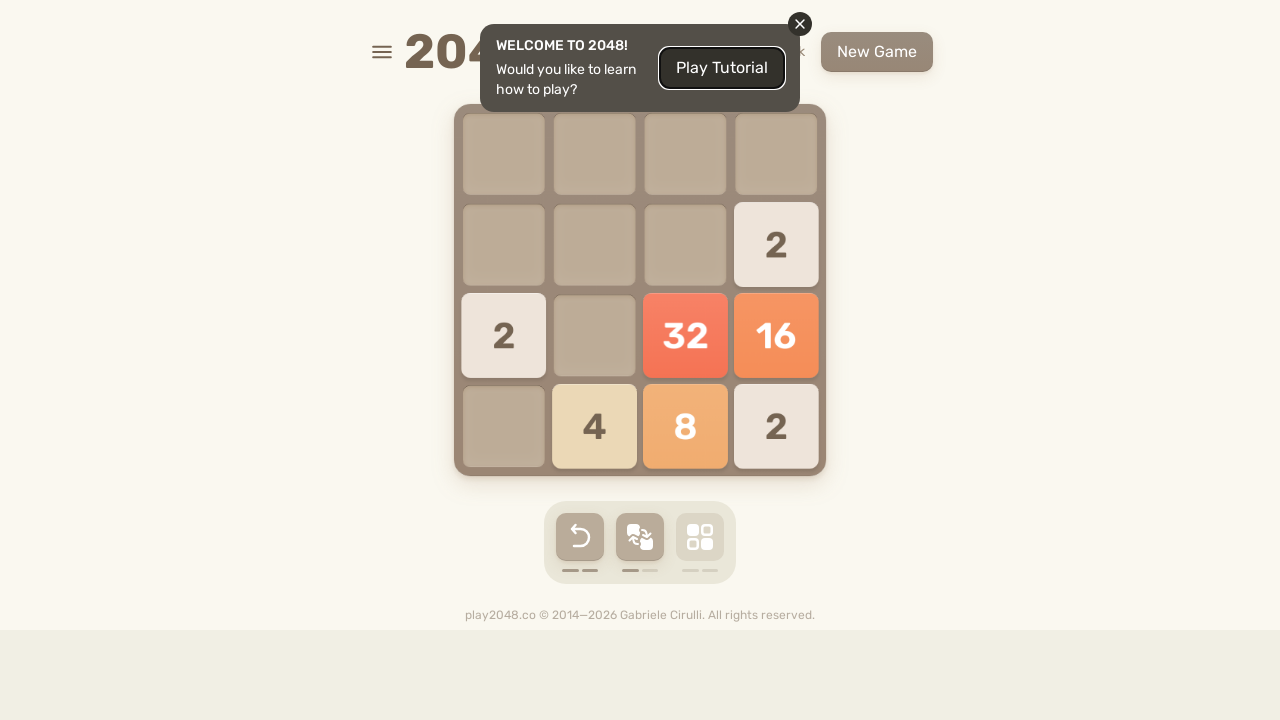

Pressed ArrowUp key on html
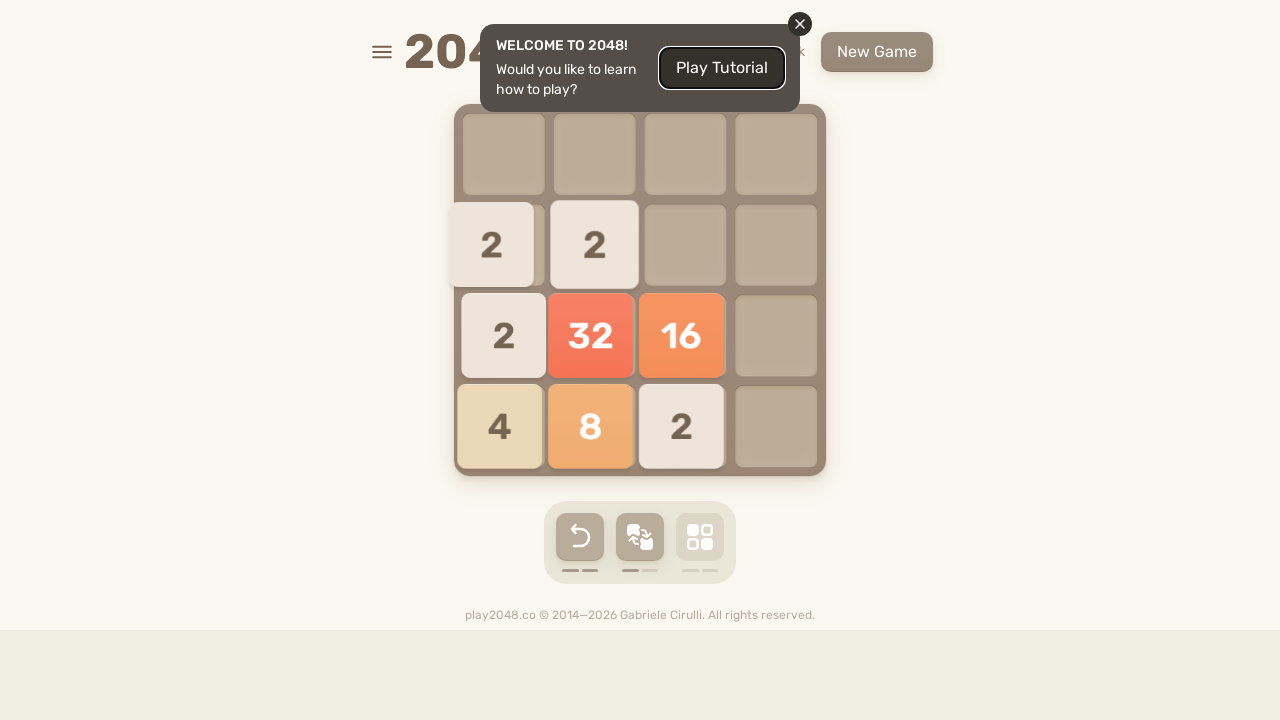

Pressed ArrowRight key on html
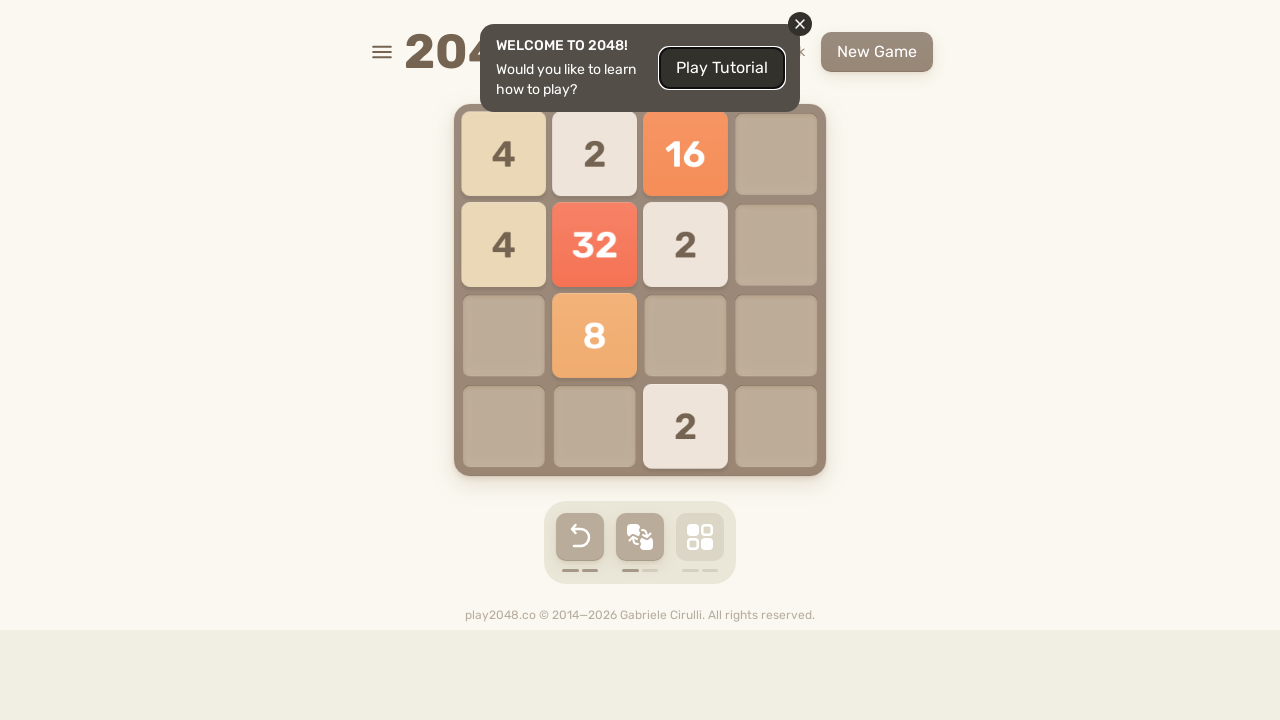

Pressed ArrowDown key on html
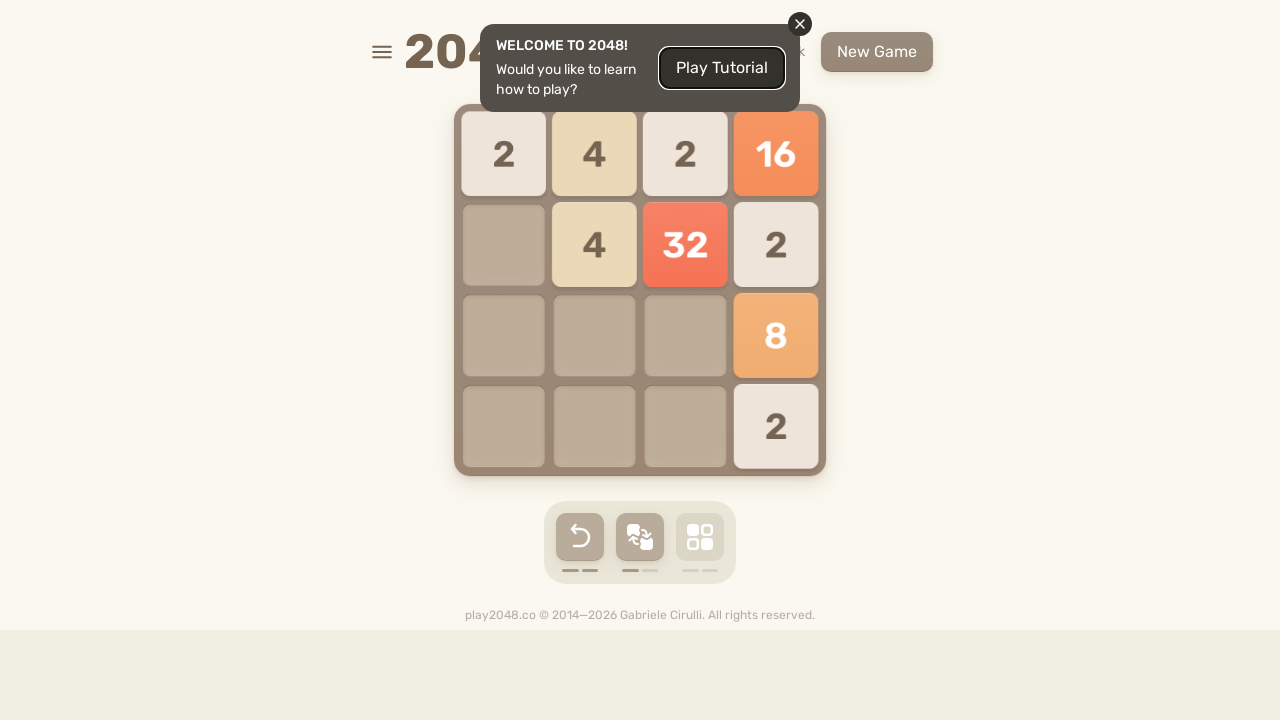

Pressed ArrowLeft key on html
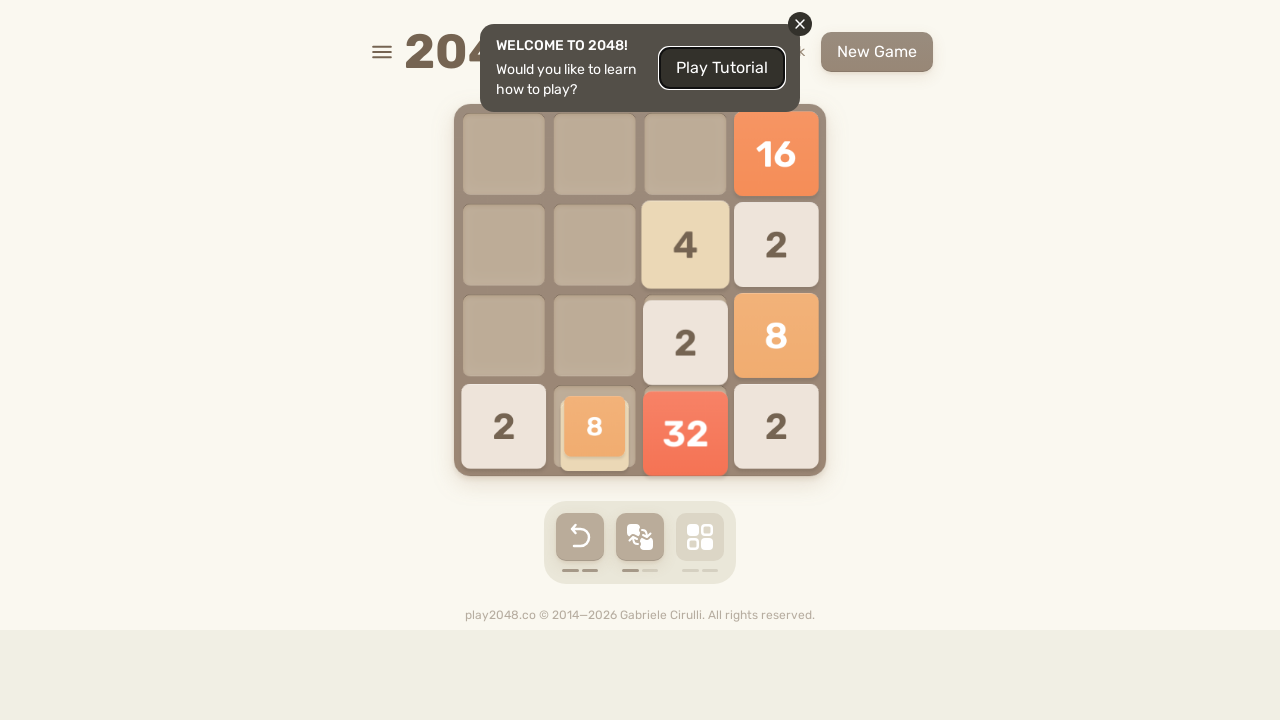

Pressed ArrowUp key on html
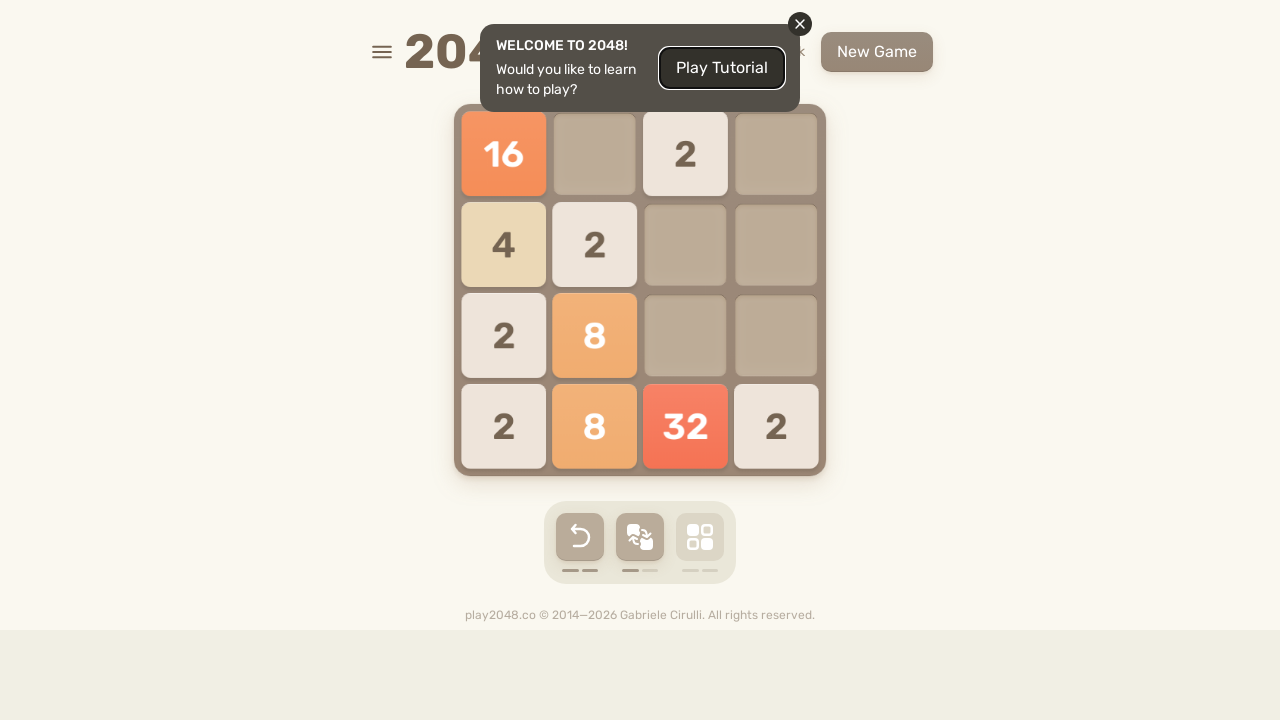

Pressed ArrowRight key on html
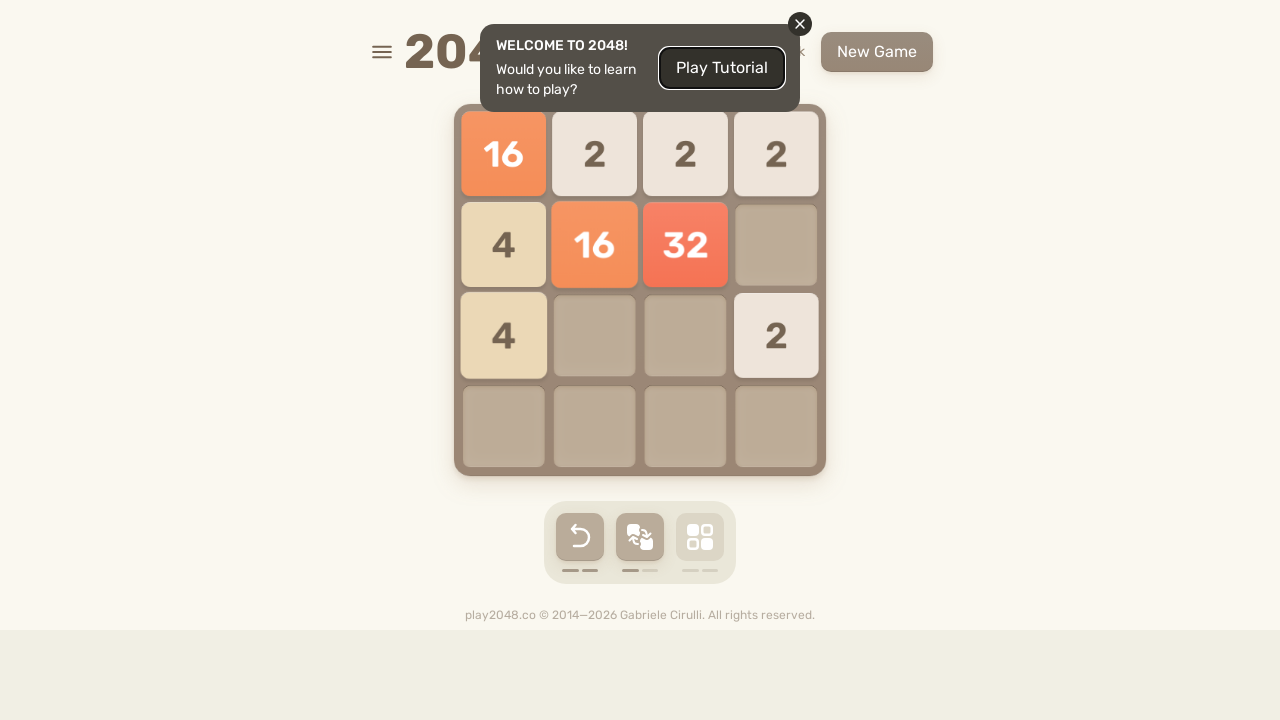

Pressed ArrowDown key on html
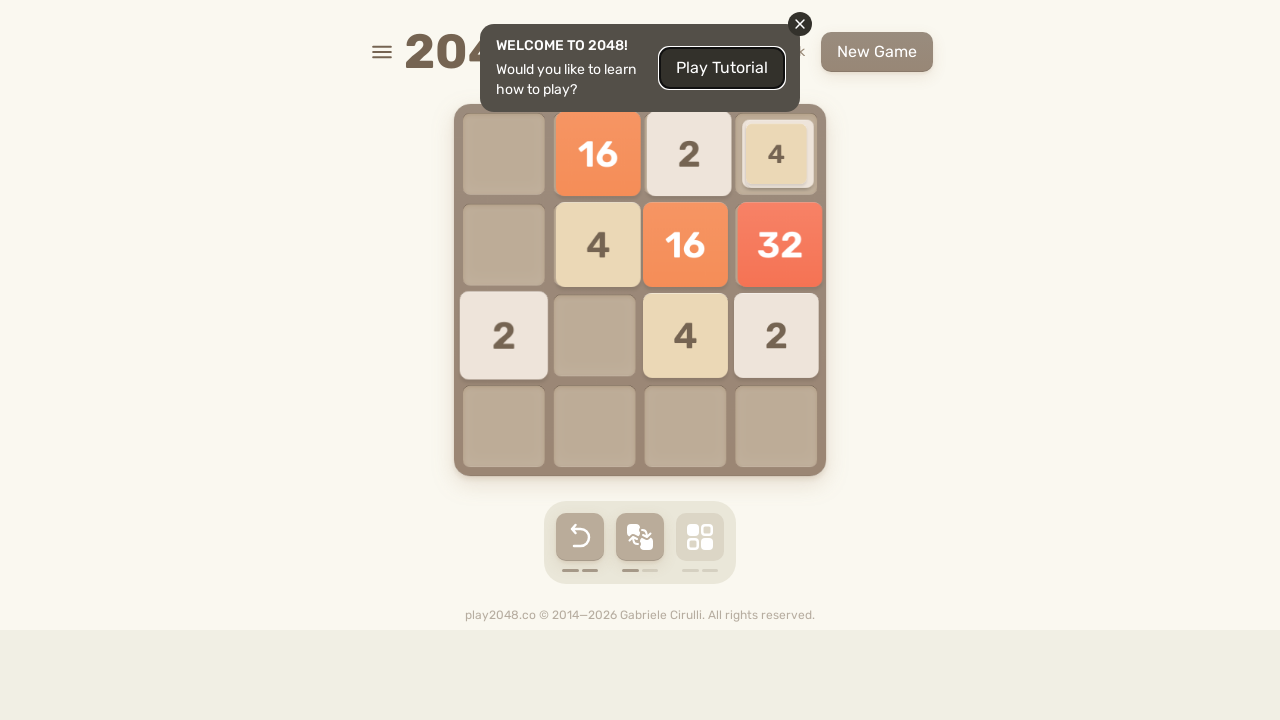

Pressed ArrowLeft key on html
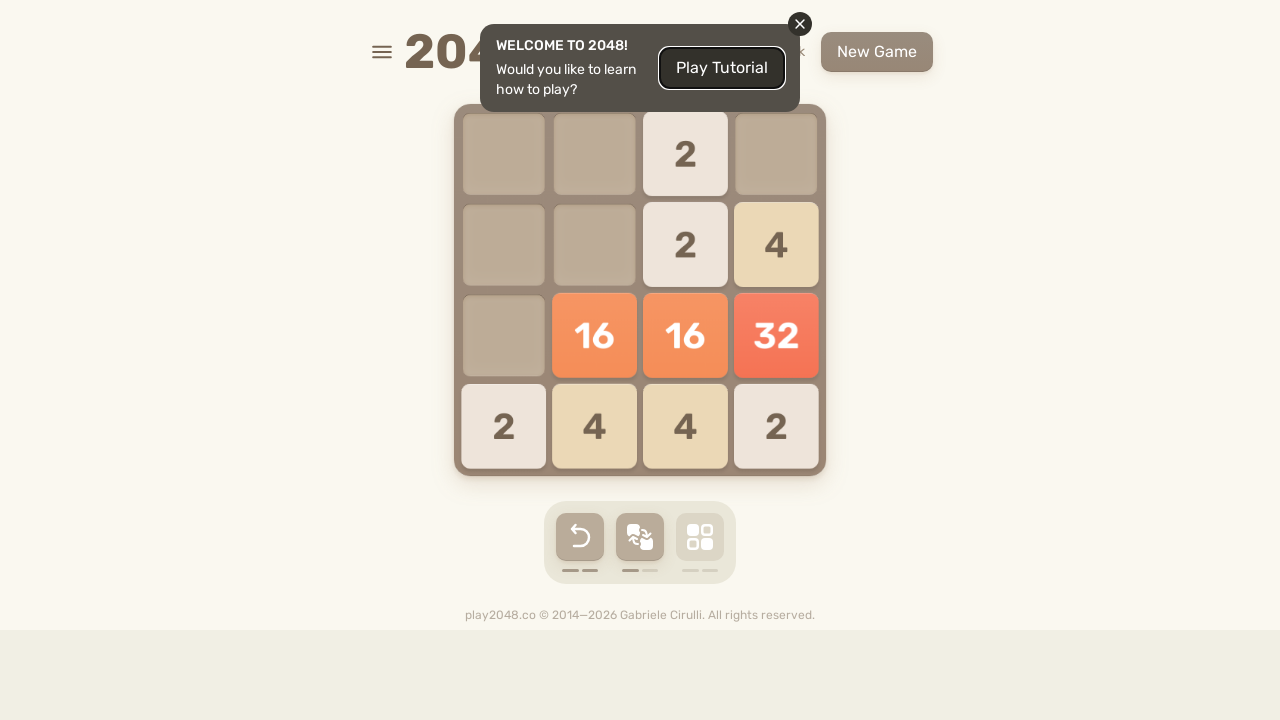

Pressed ArrowUp key on html
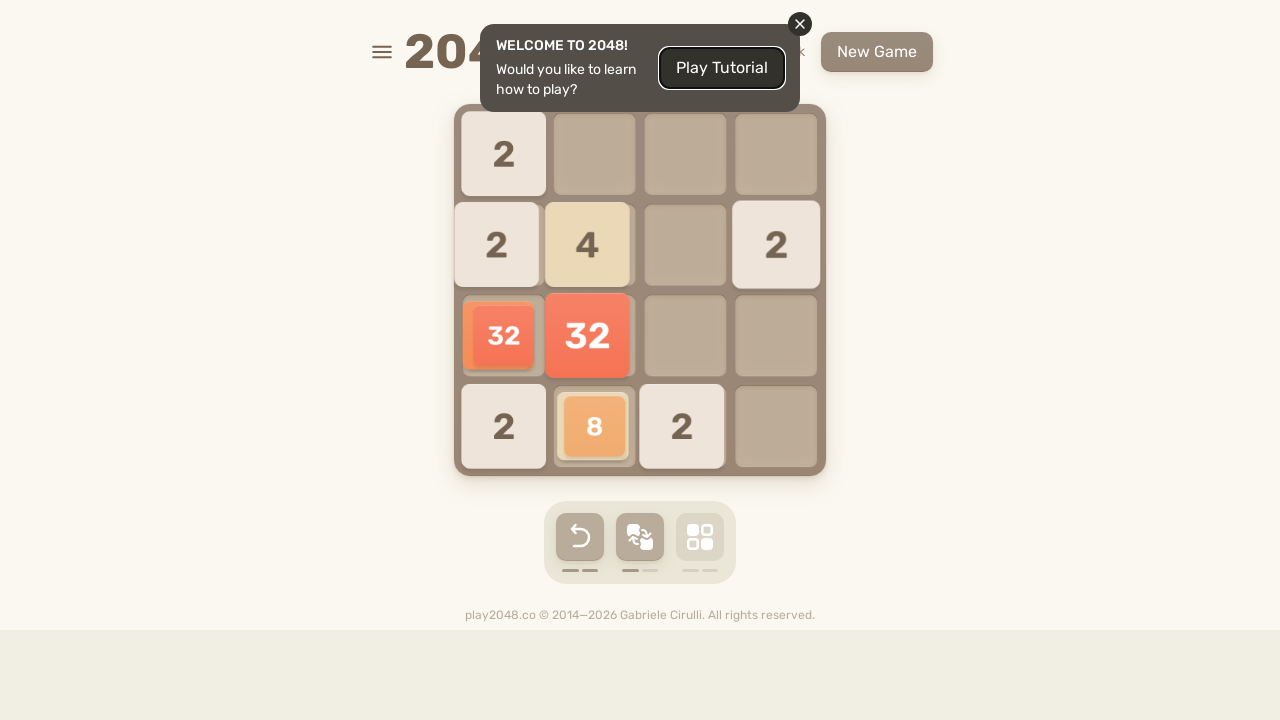

Pressed ArrowRight key on html
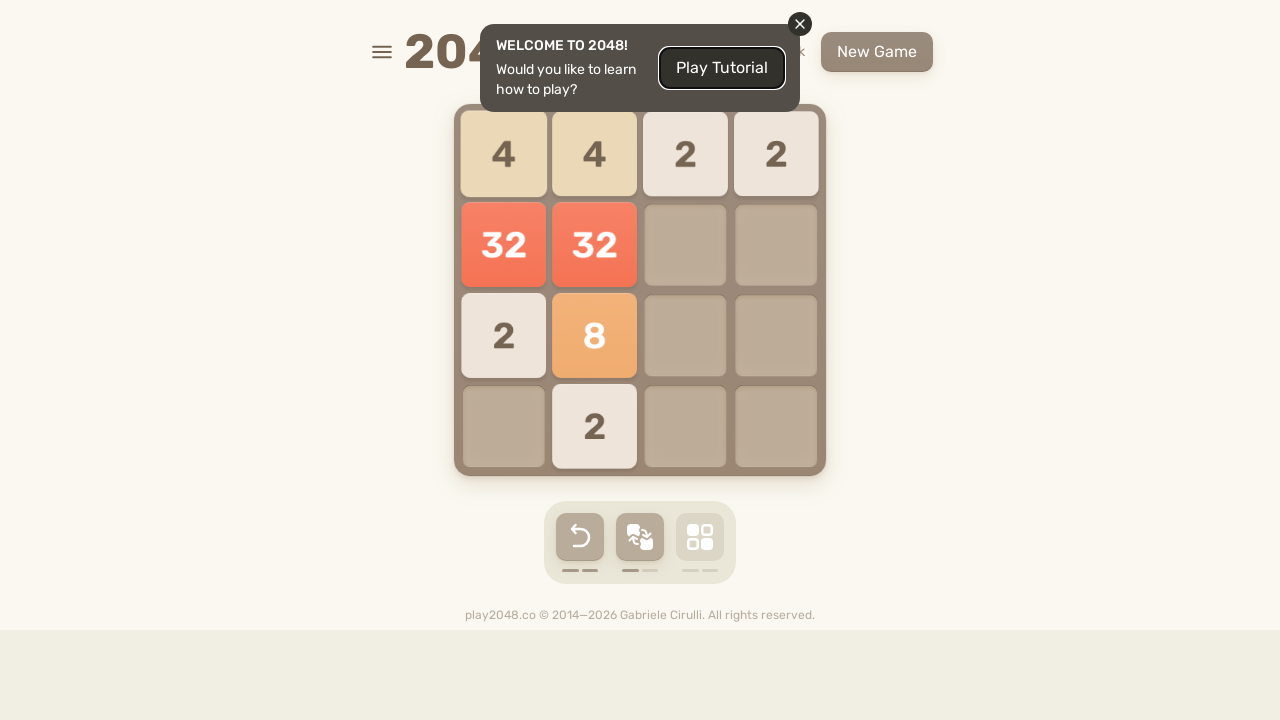

Pressed ArrowDown key on html
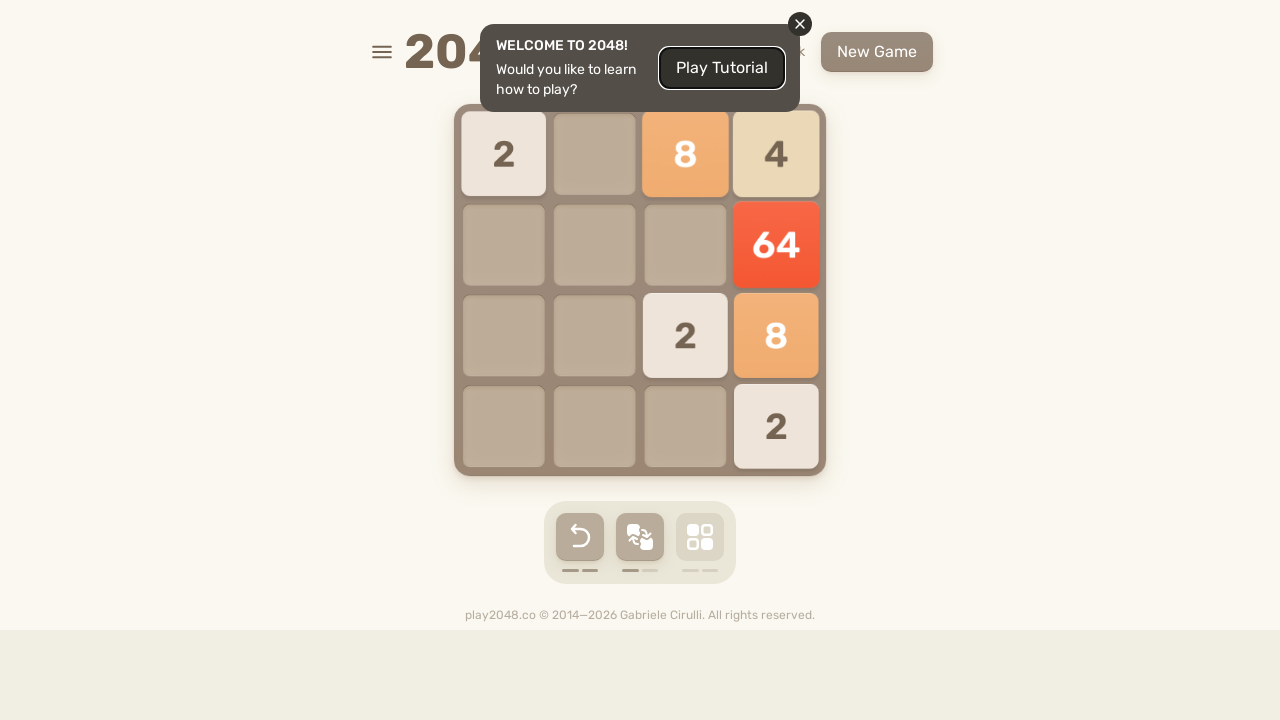

Pressed ArrowLeft key on html
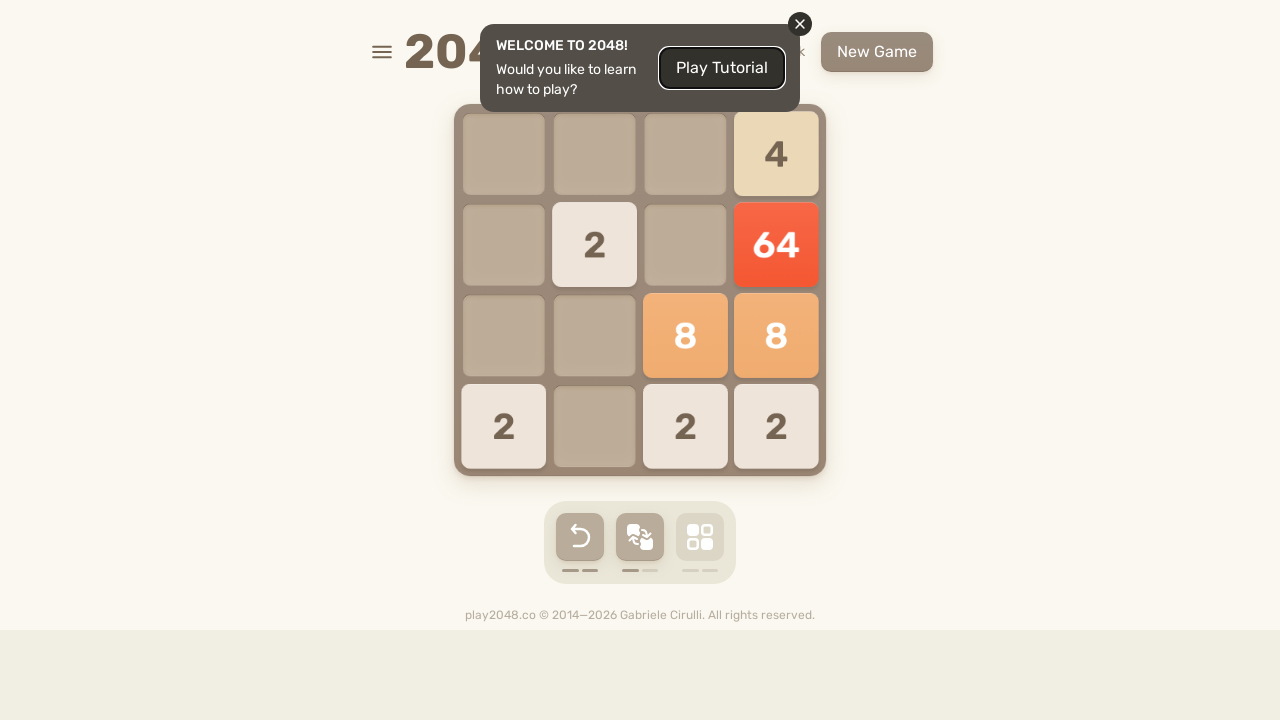

Pressed ArrowUp key on html
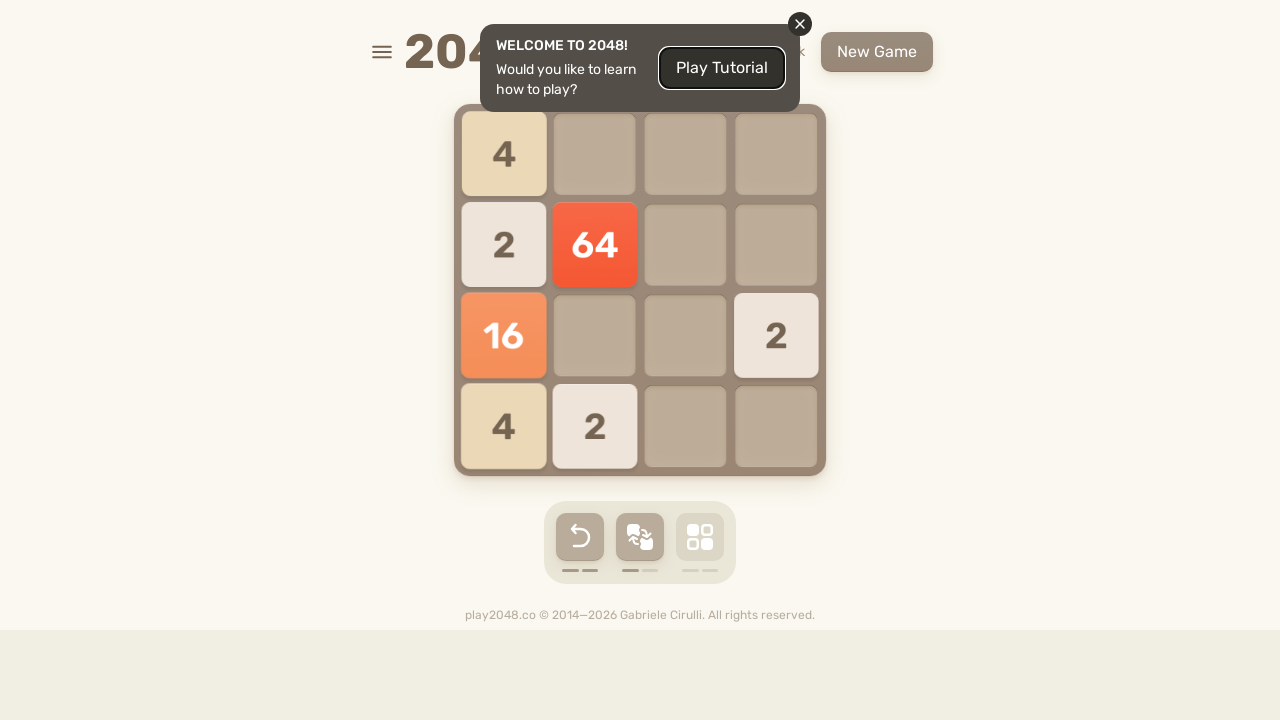

Pressed ArrowRight key on html
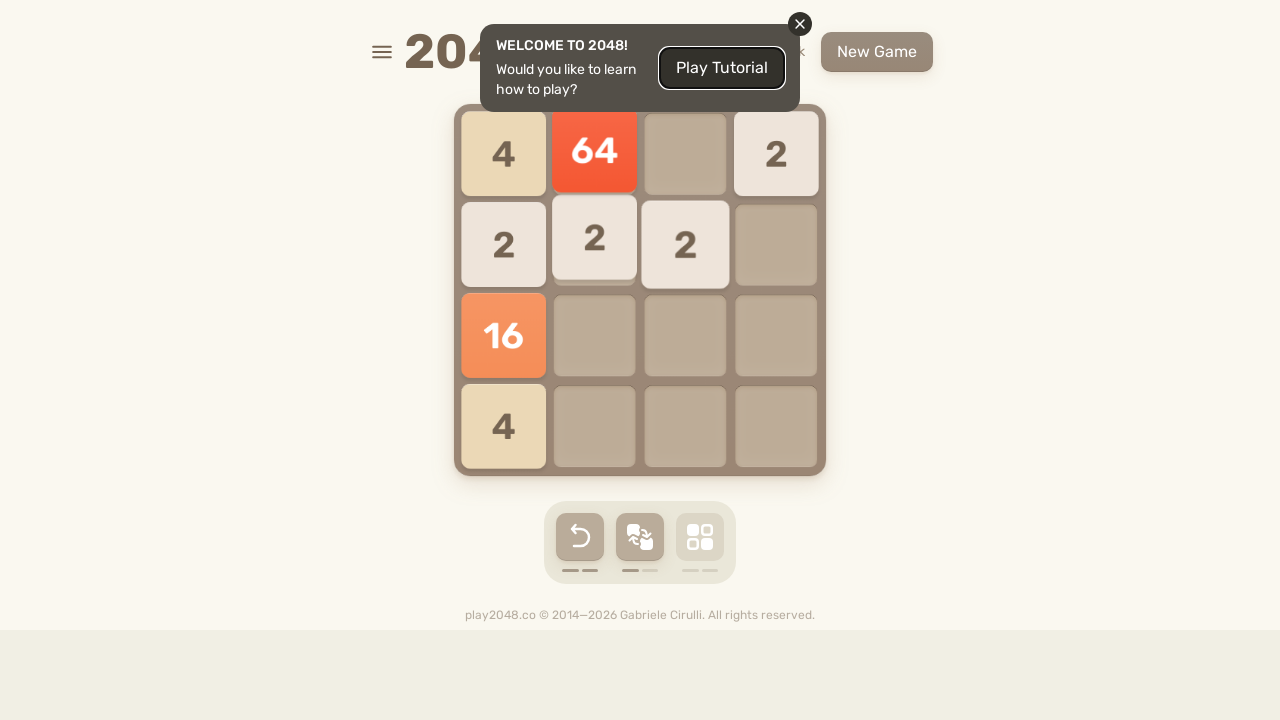

Pressed ArrowDown key on html
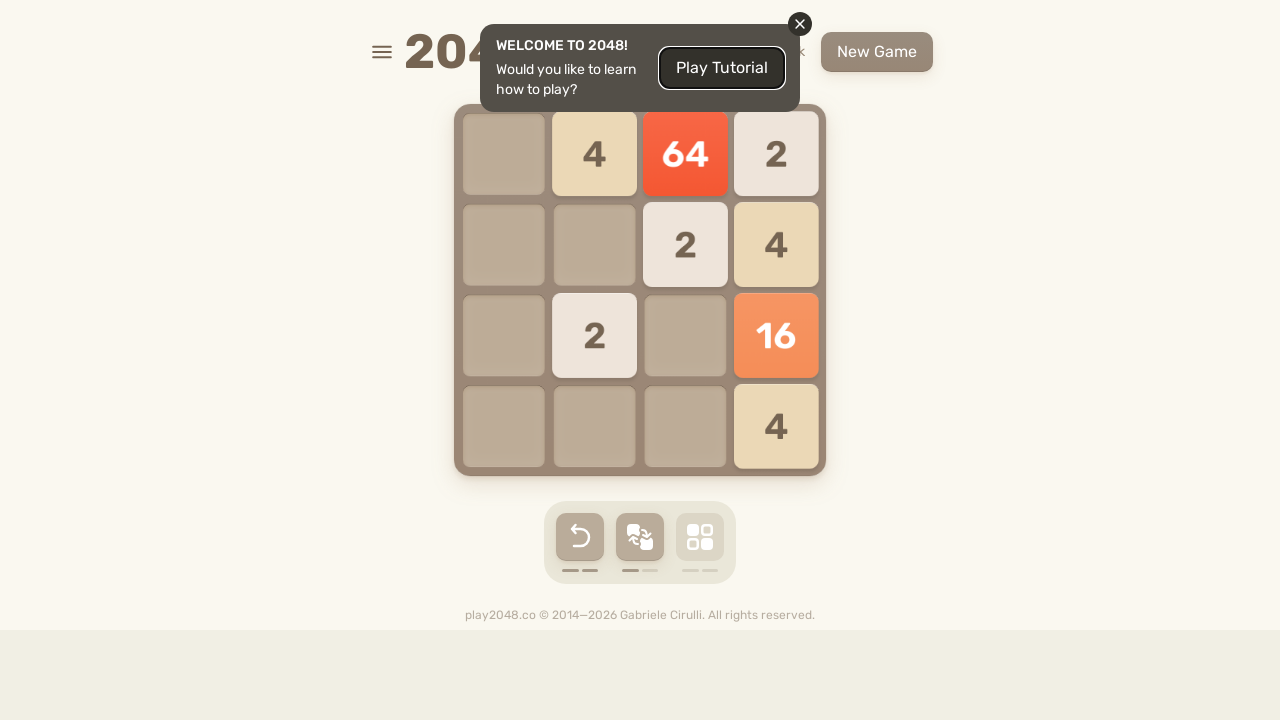

Pressed ArrowLeft key on html
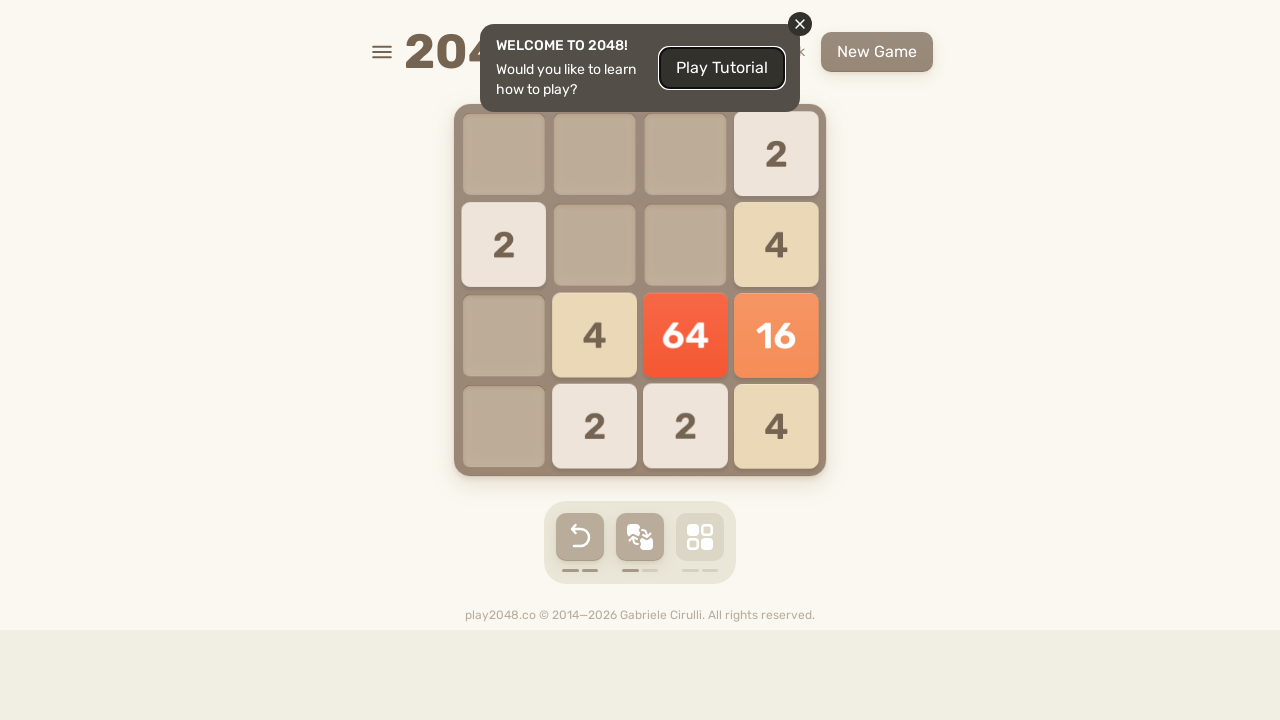

Pressed ArrowUp key on html
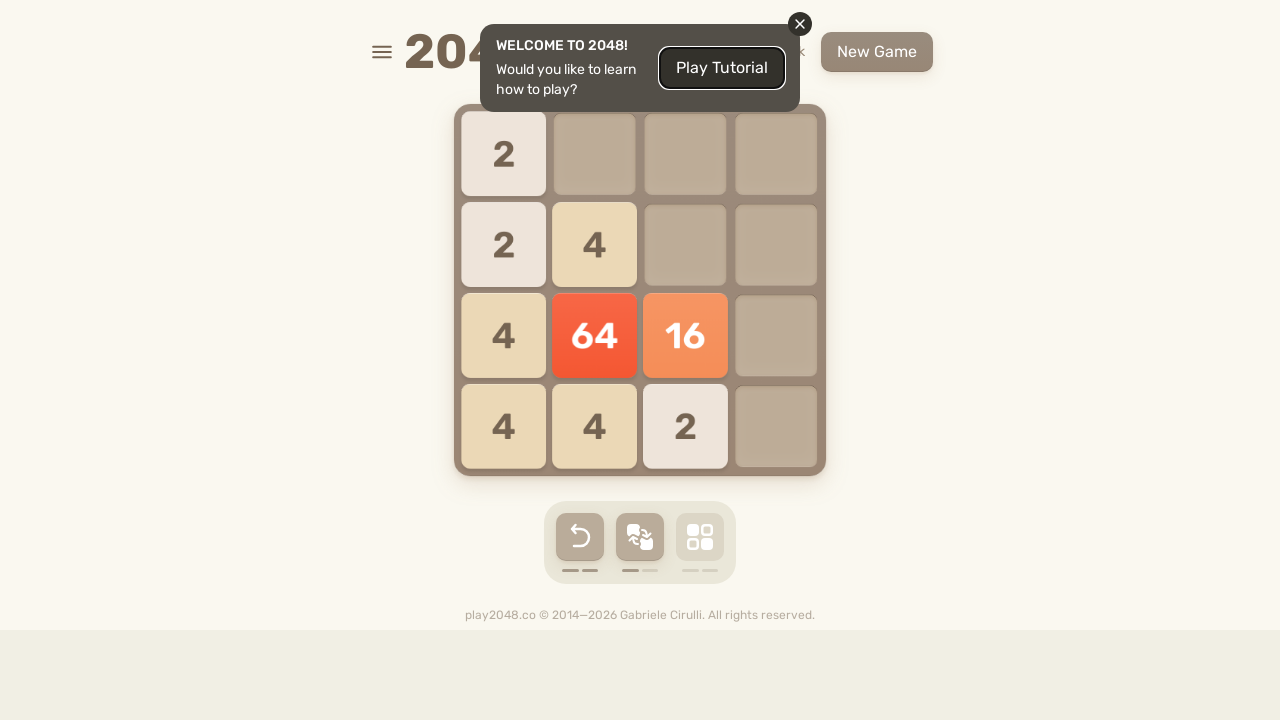

Pressed ArrowRight key on html
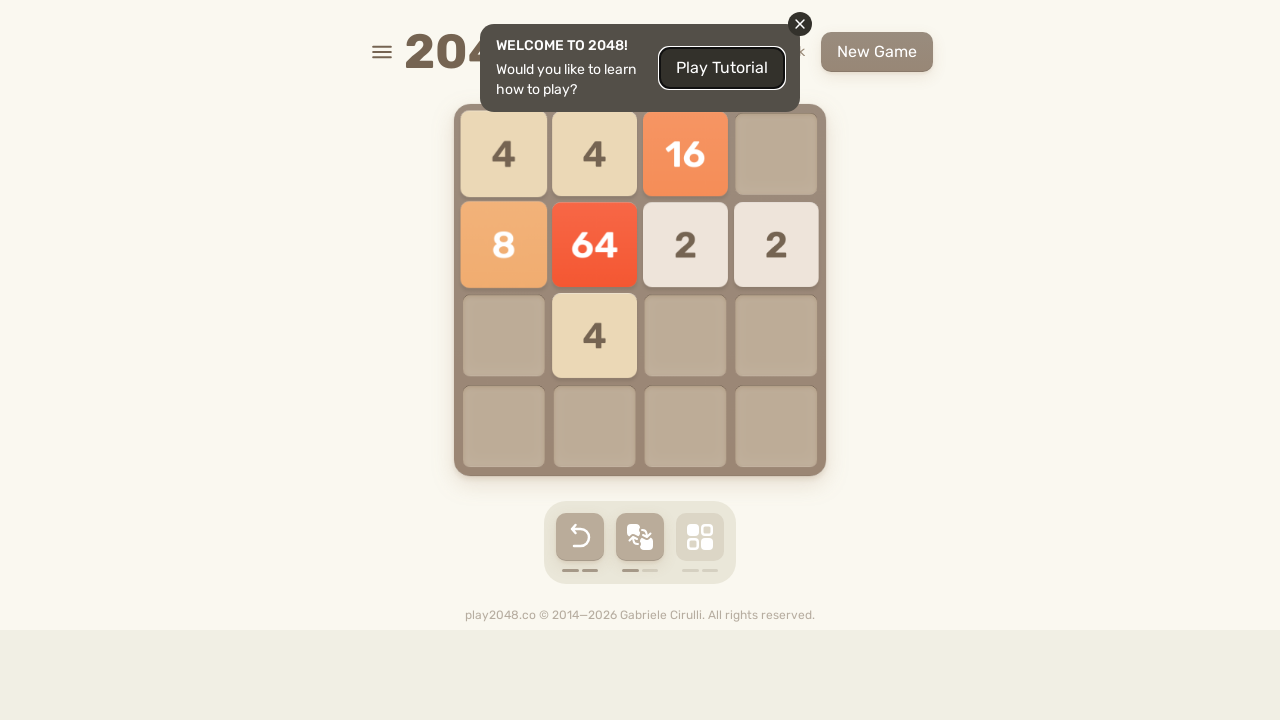

Pressed ArrowDown key on html
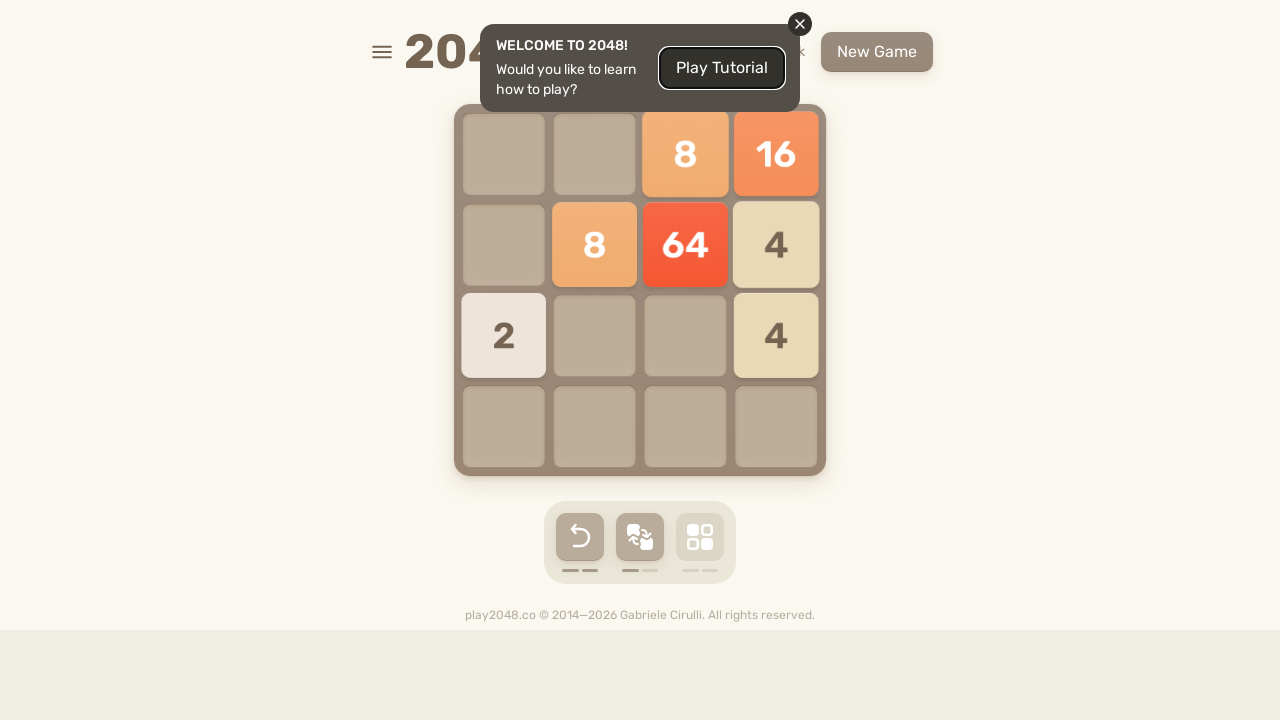

Pressed ArrowLeft key on html
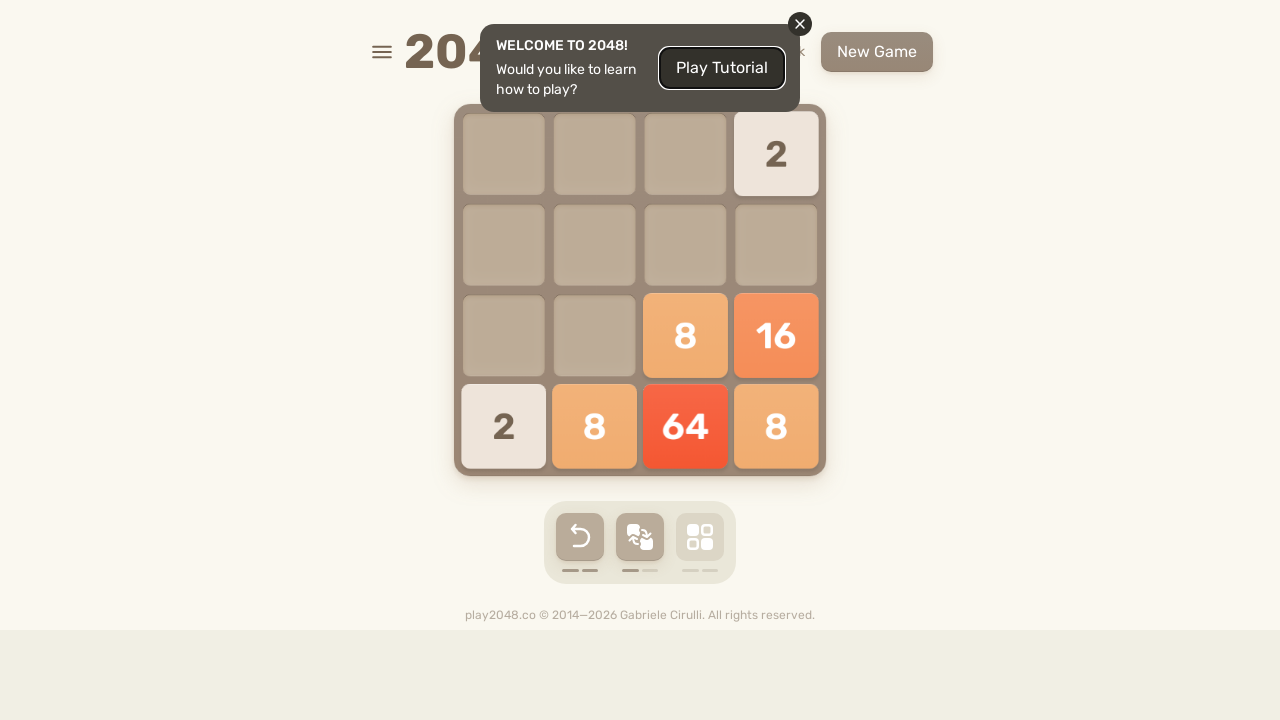

Pressed ArrowUp key on html
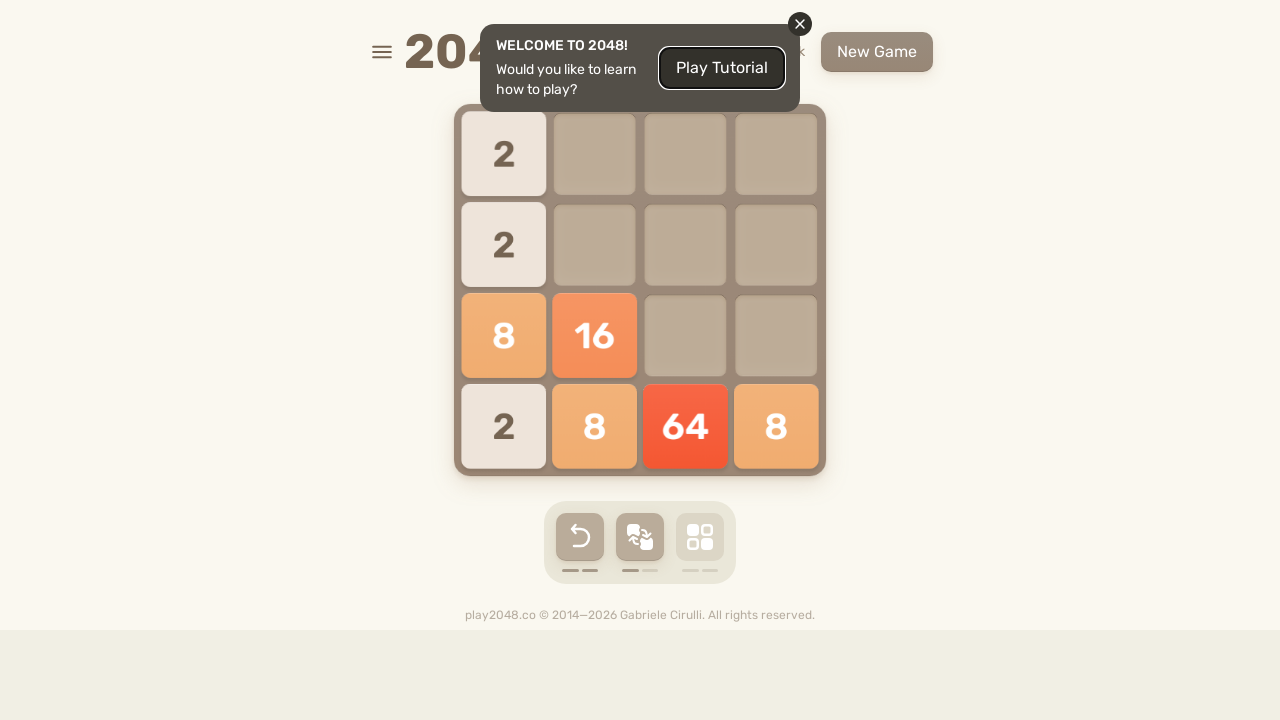

Pressed ArrowRight key on html
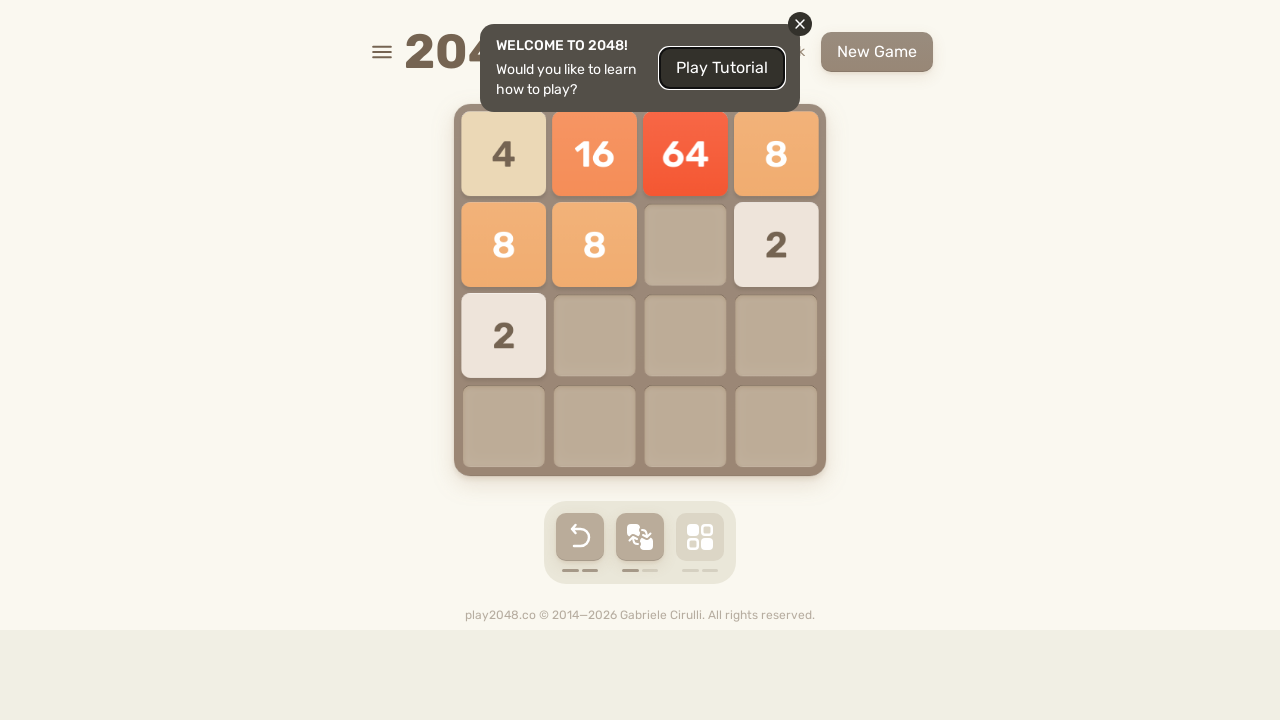

Pressed ArrowDown key on html
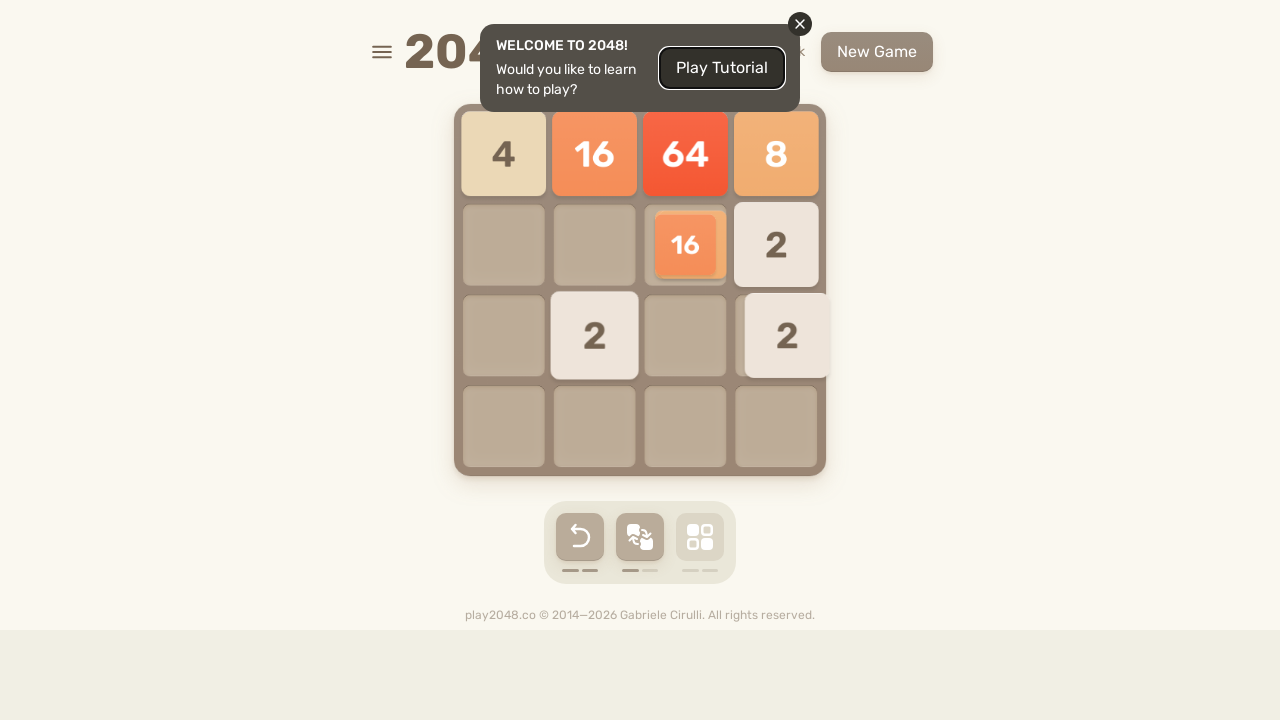

Pressed ArrowLeft key on html
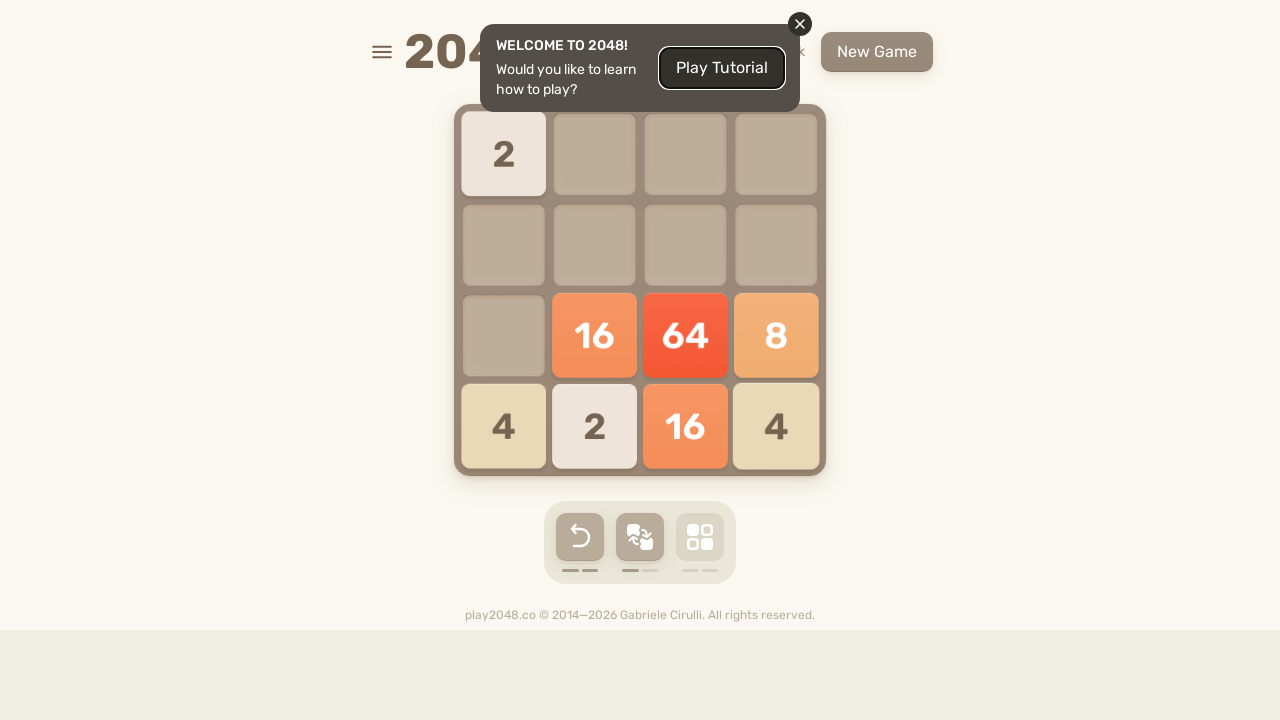

Pressed ArrowUp key on html
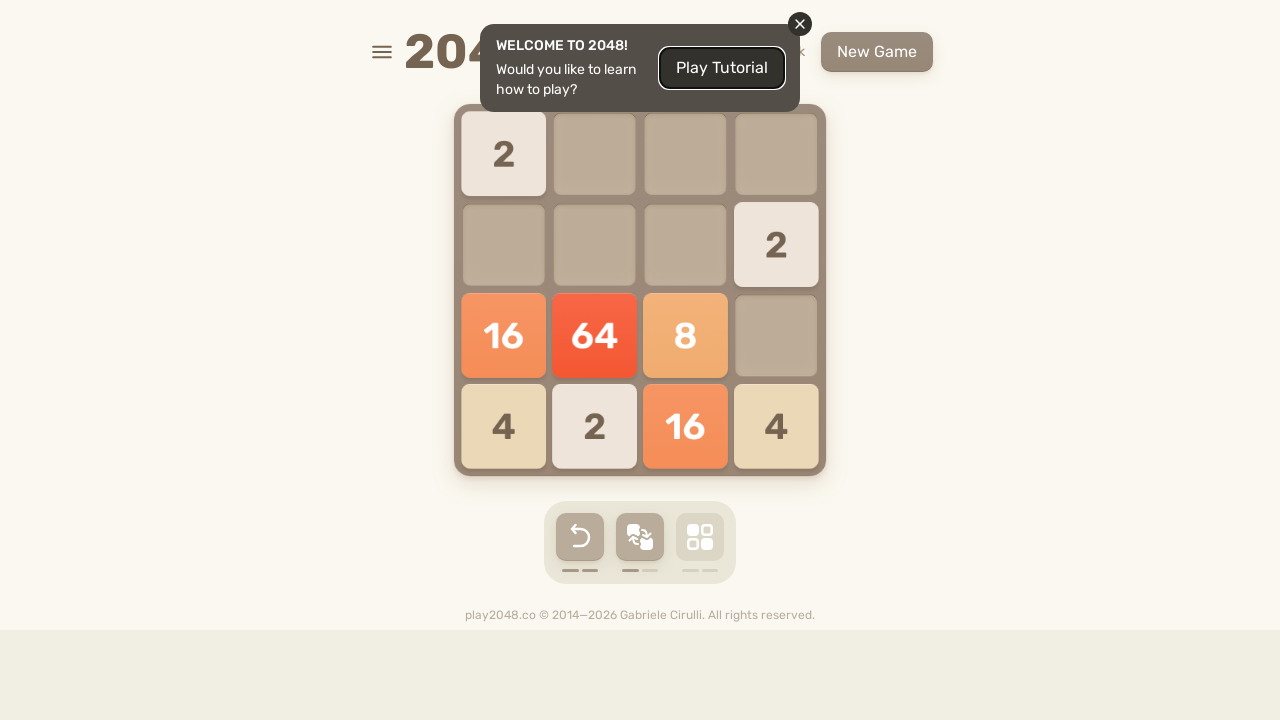

Pressed ArrowRight key on html
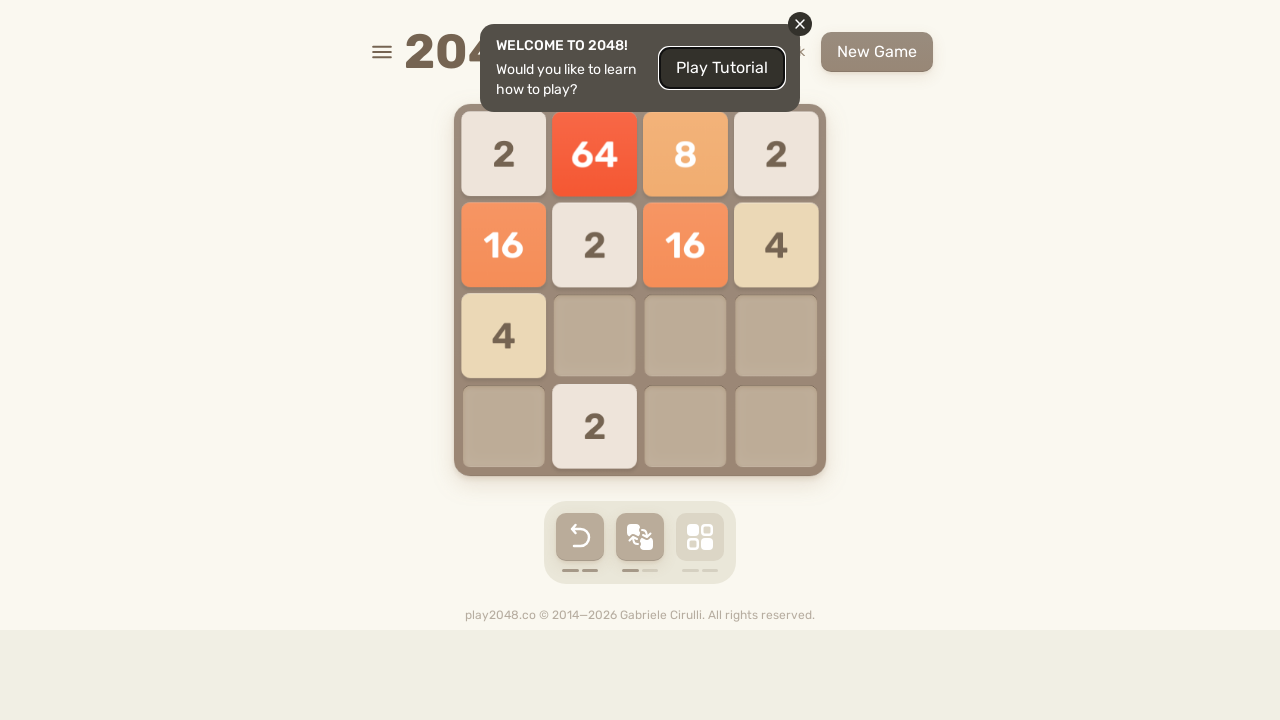

Pressed ArrowDown key on html
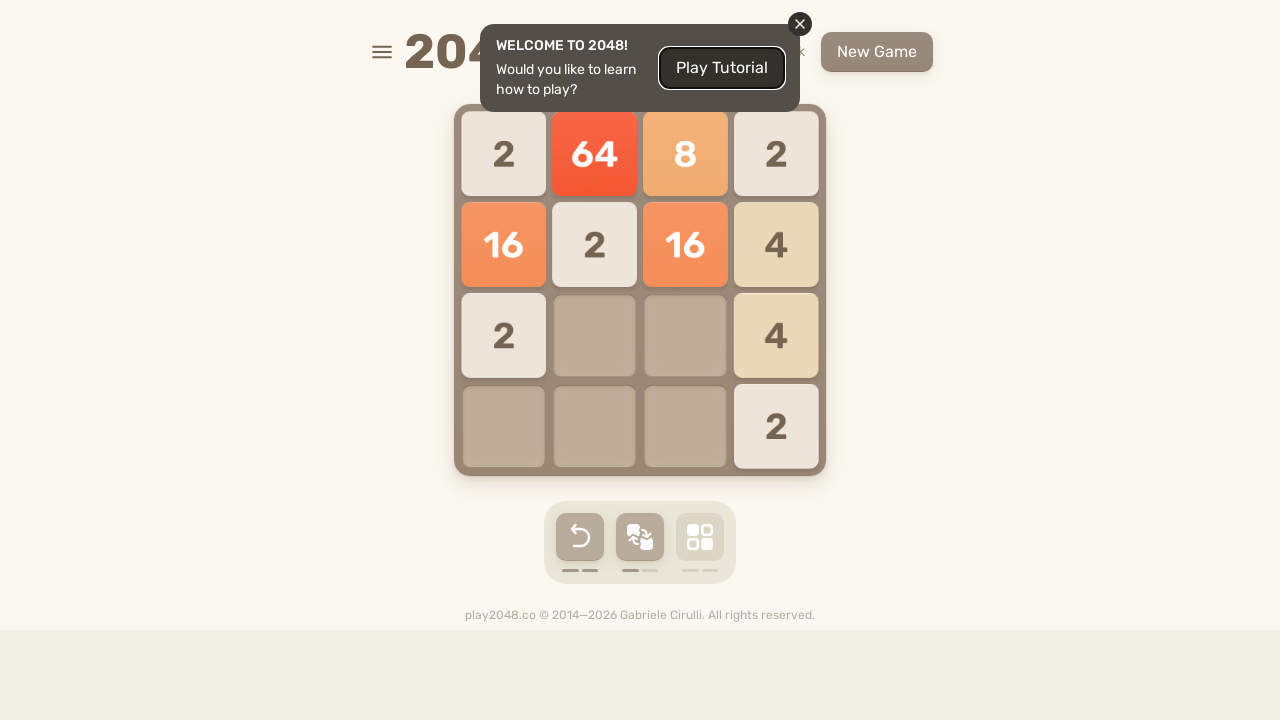

Pressed ArrowLeft key on html
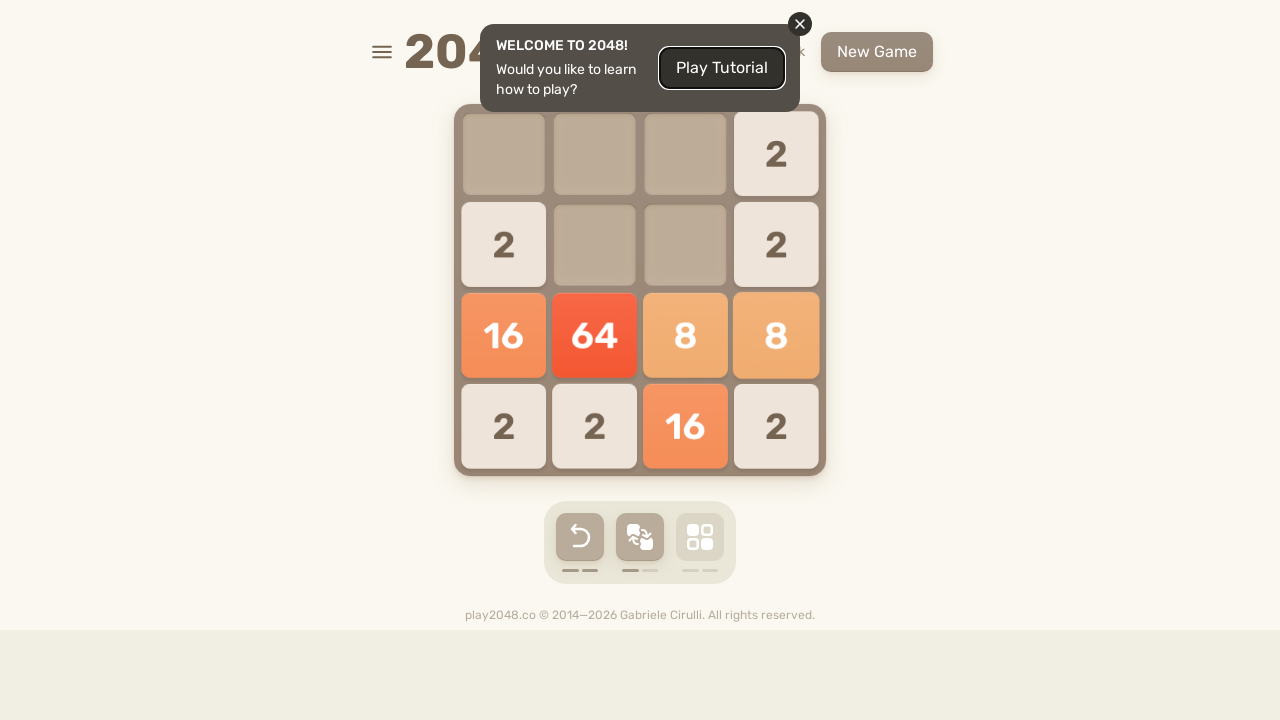

Pressed ArrowUp key on html
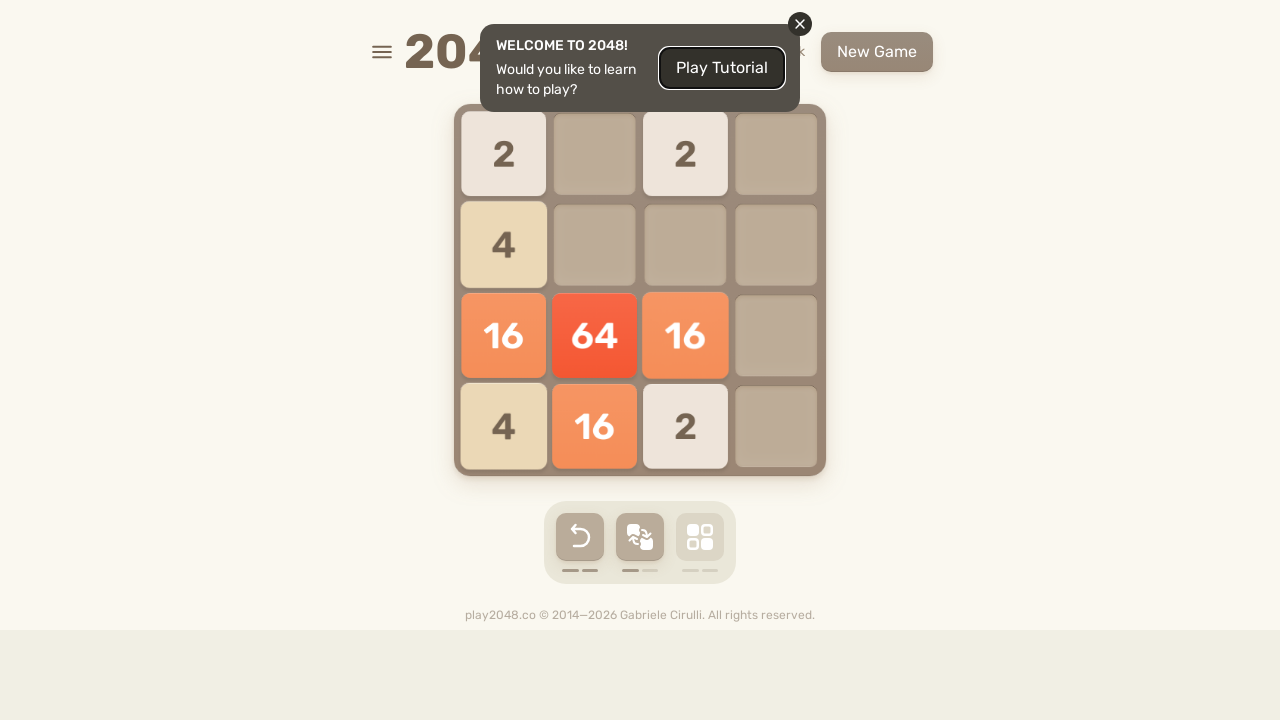

Pressed ArrowRight key on html
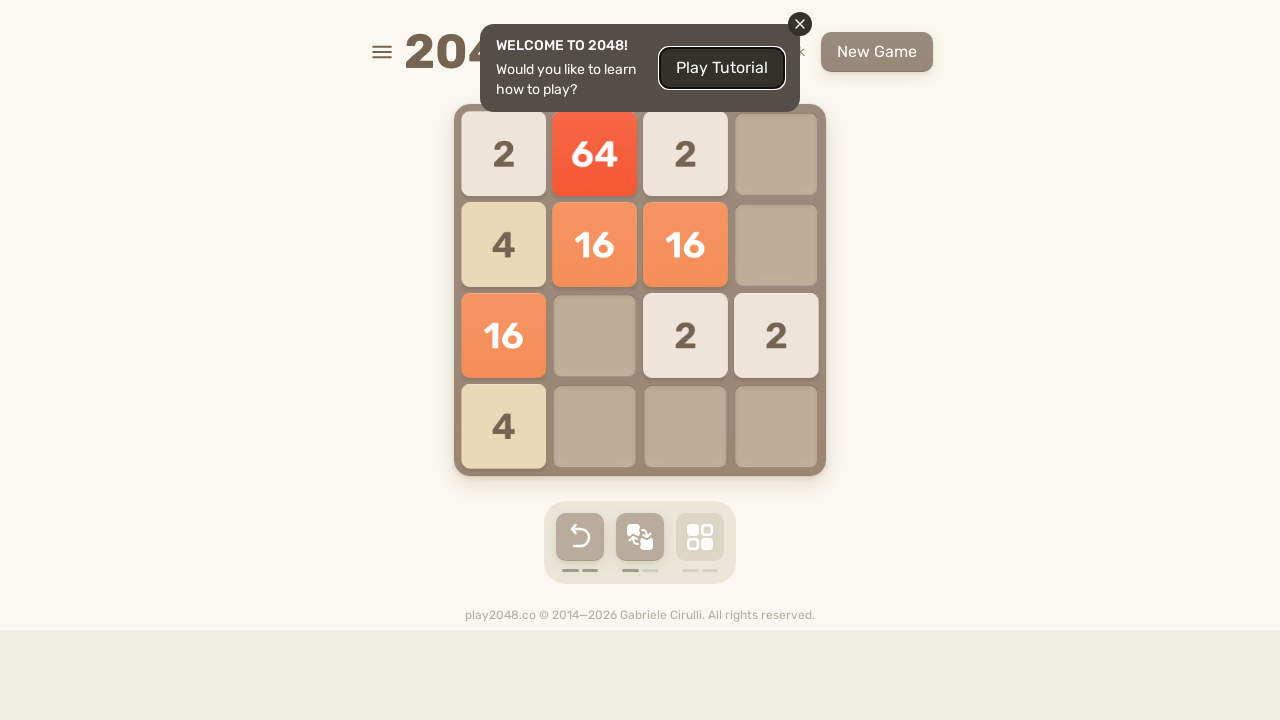

Pressed ArrowDown key on html
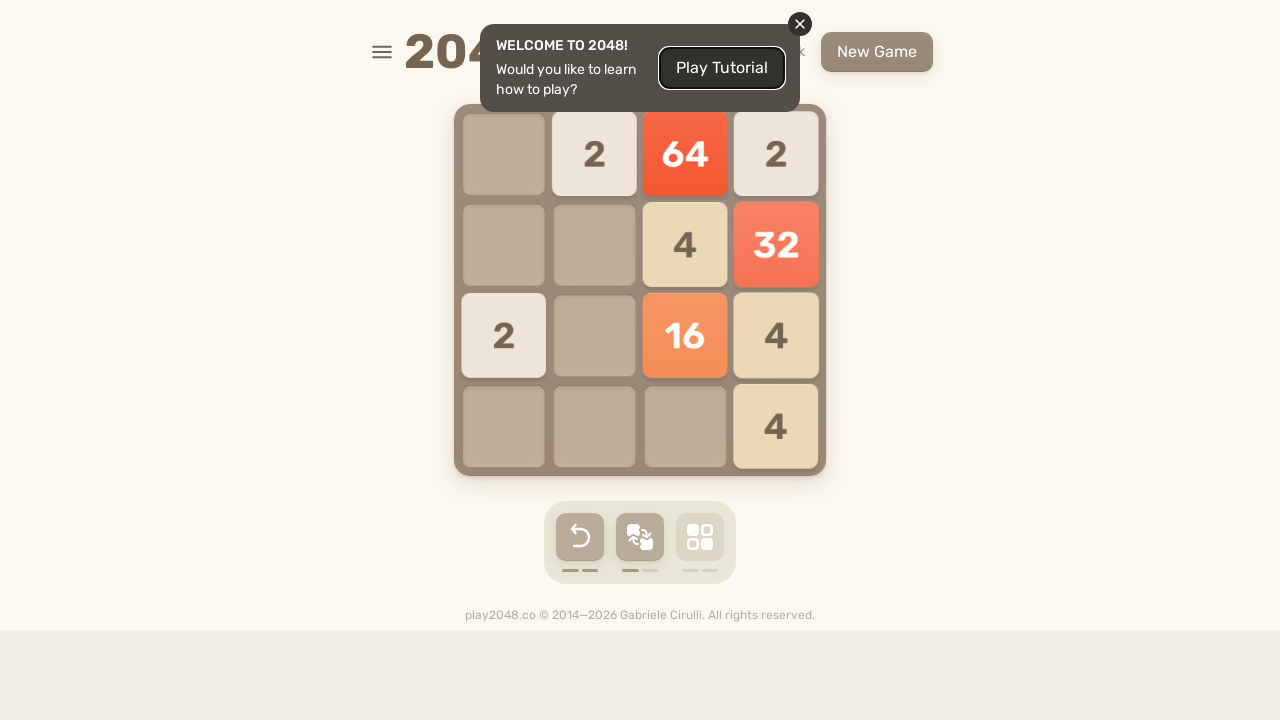

Pressed ArrowLeft key on html
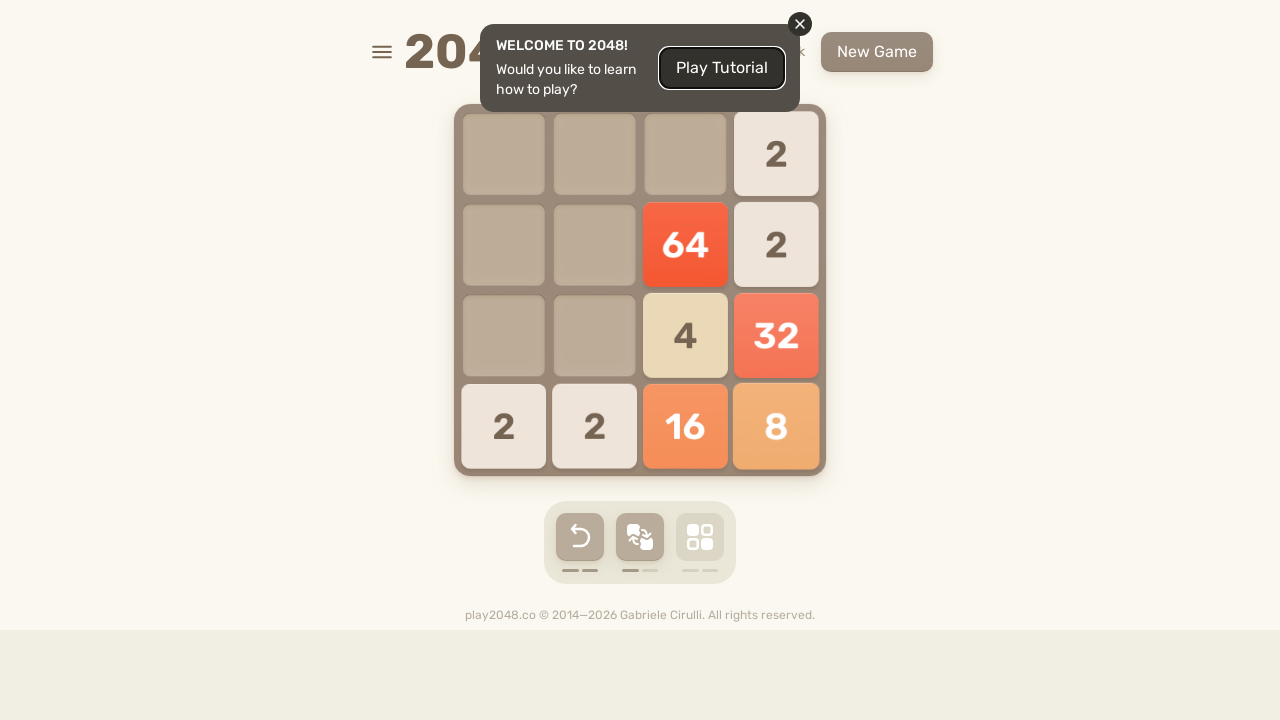

Pressed ArrowUp key on html
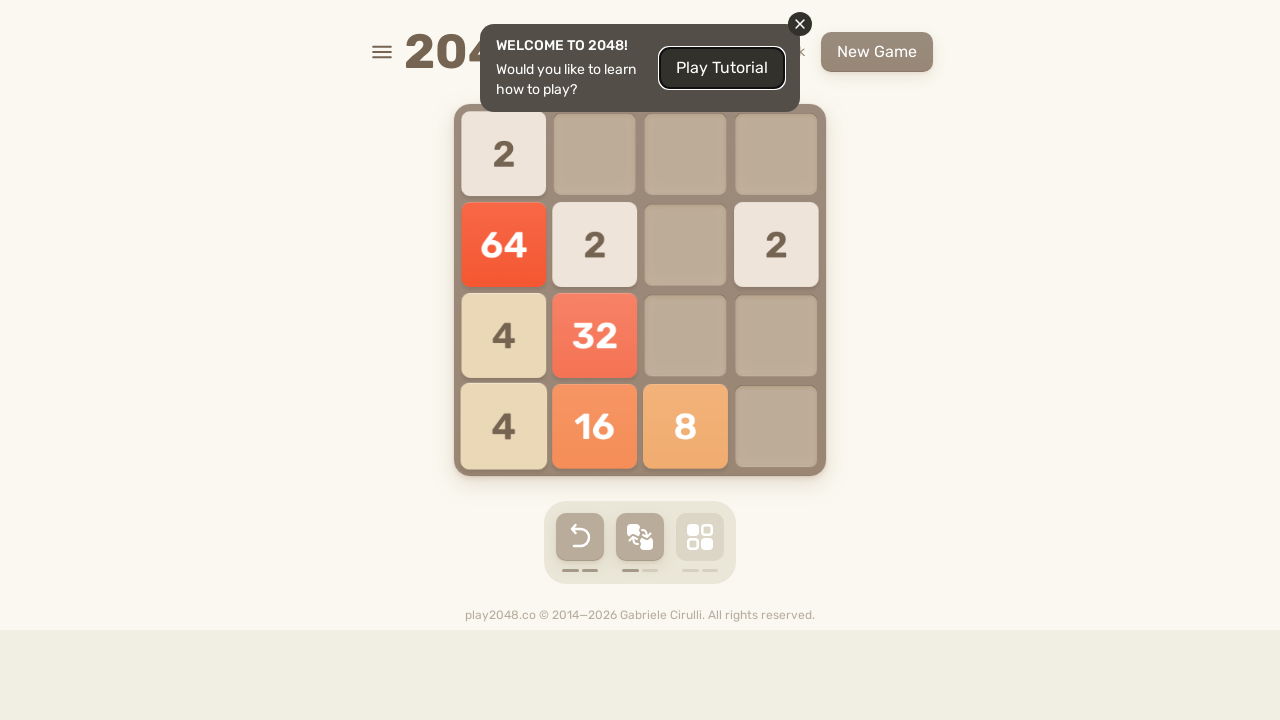

Pressed ArrowRight key on html
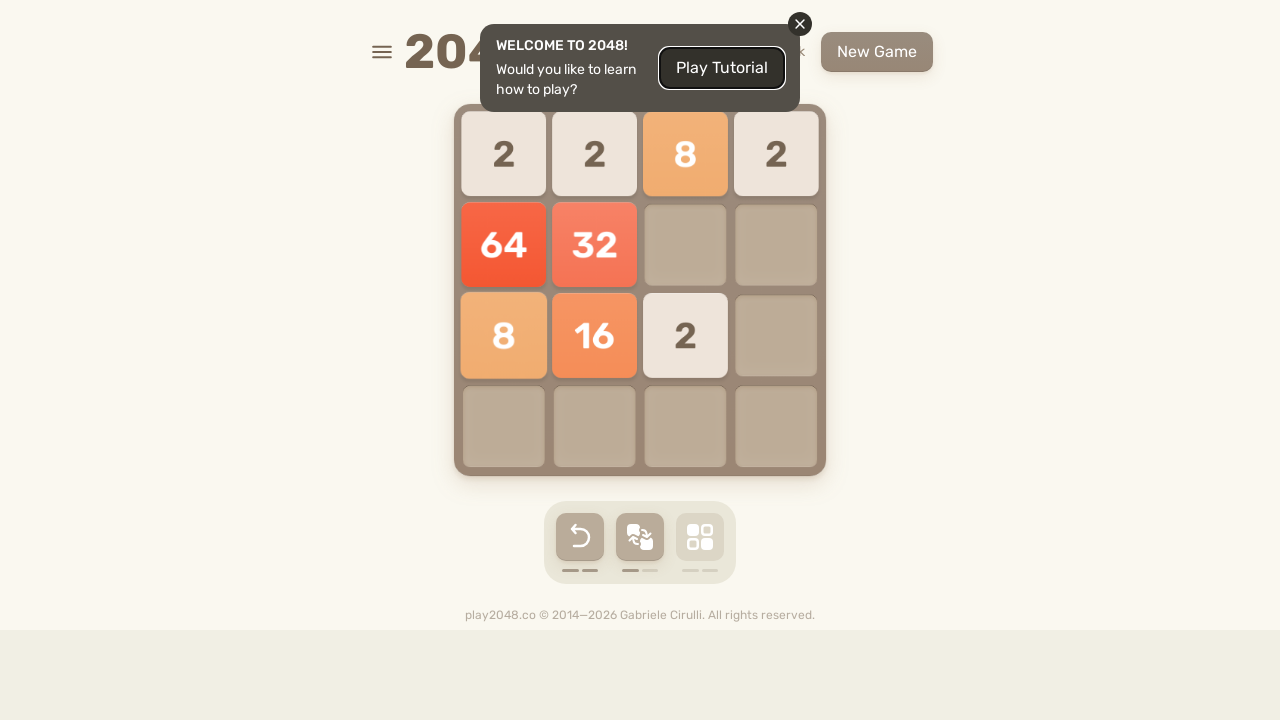

Pressed ArrowDown key on html
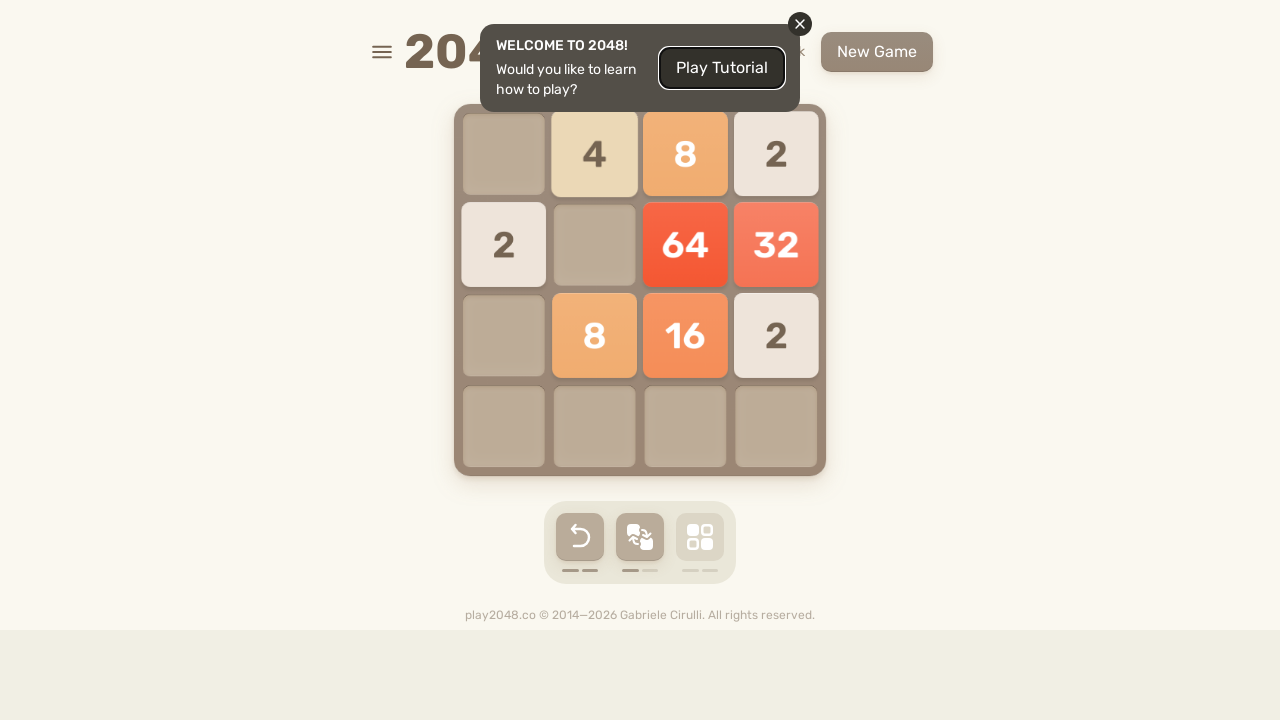

Pressed ArrowLeft key on html
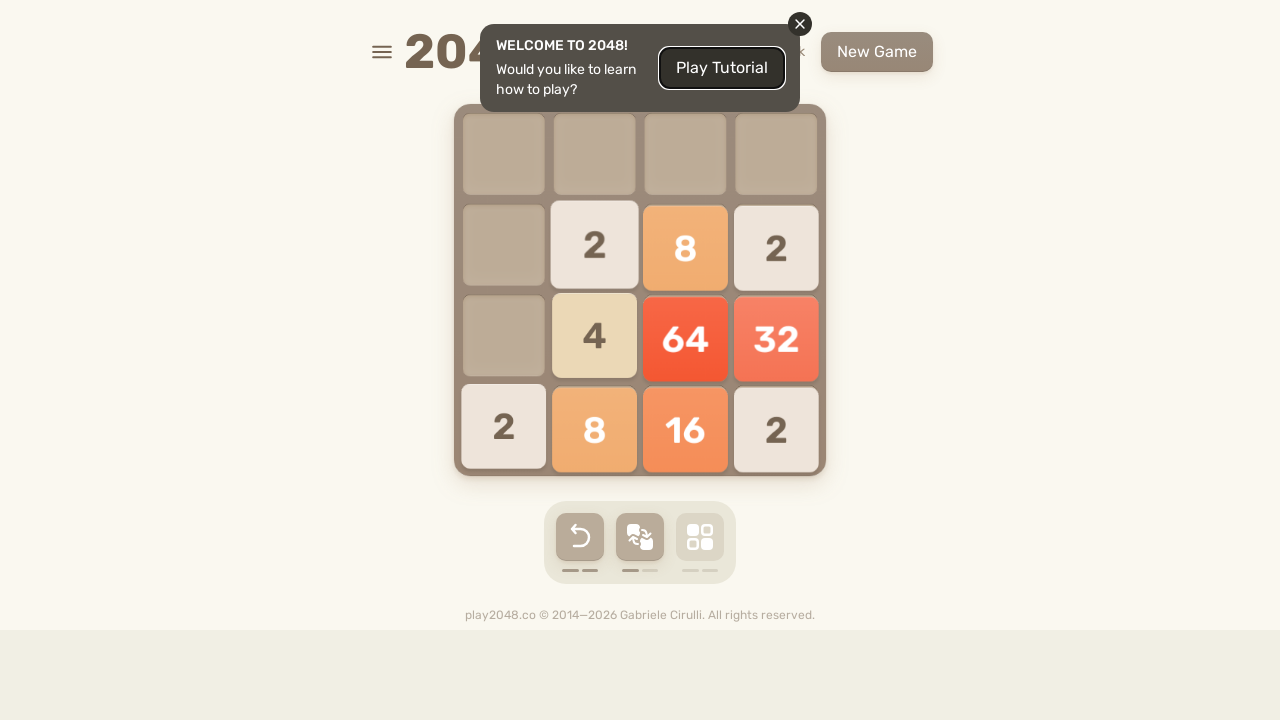

Pressed ArrowUp key on html
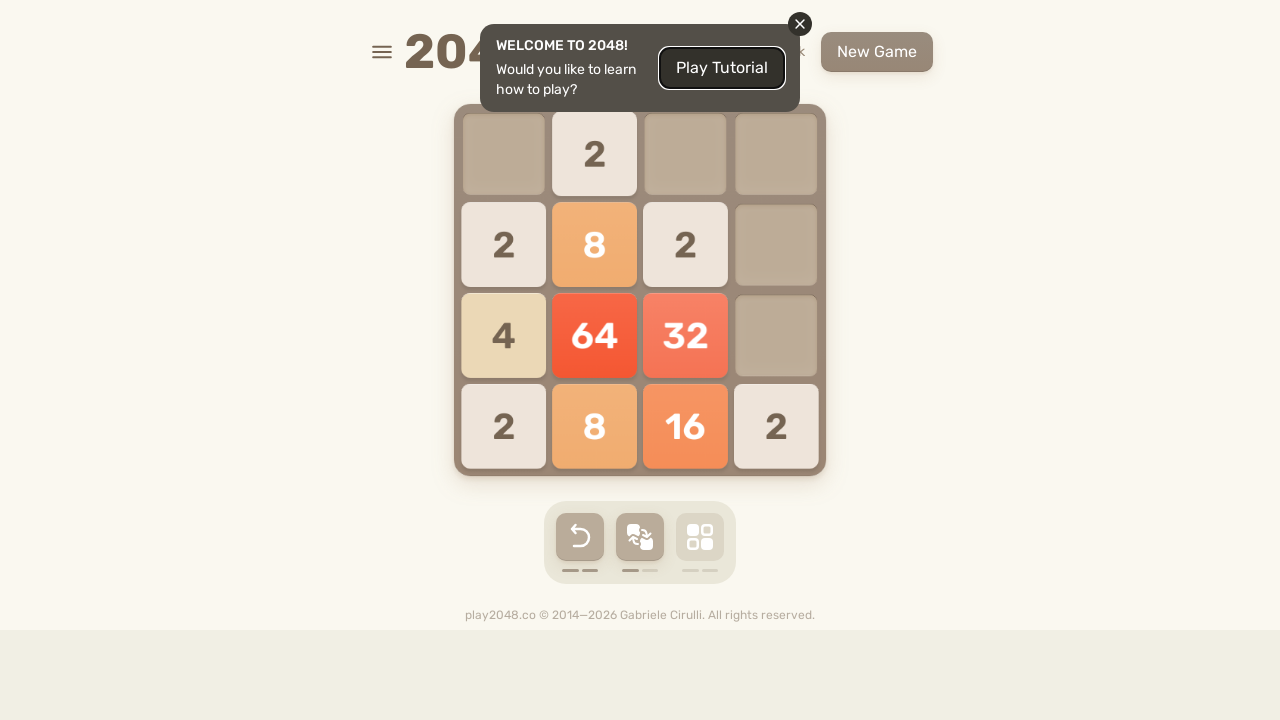

Pressed ArrowRight key on html
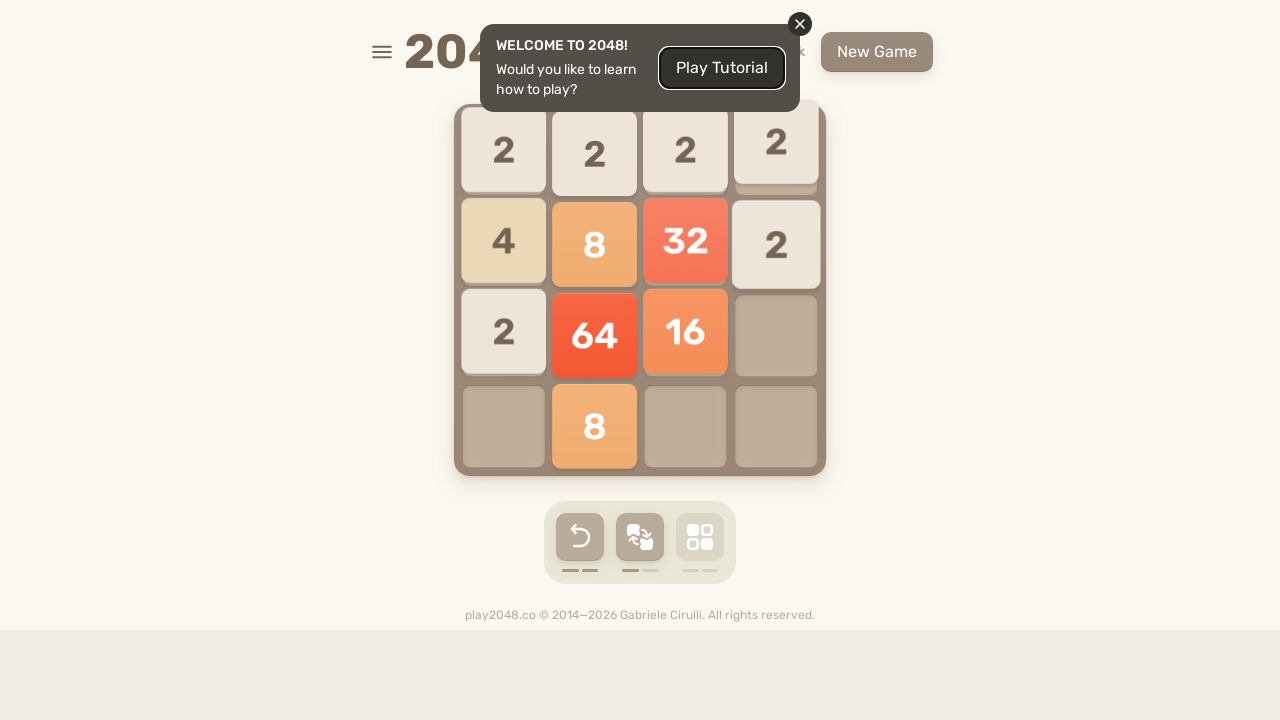

Pressed ArrowDown key on html
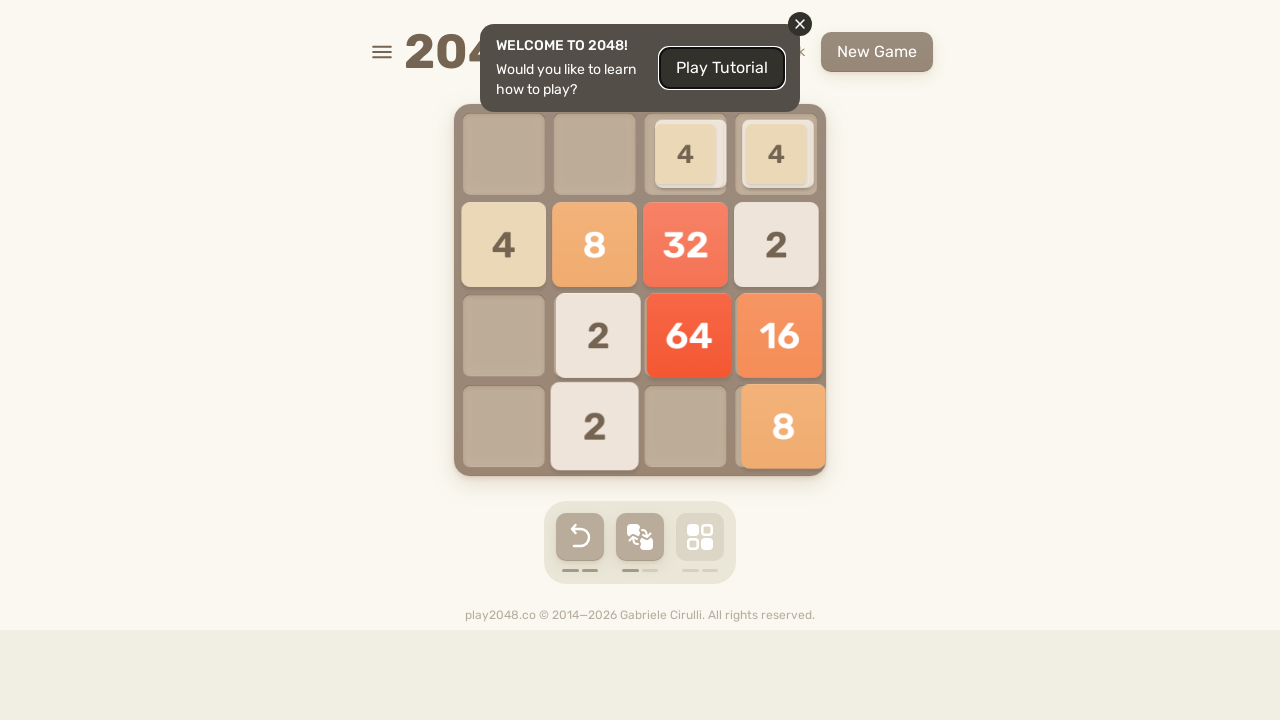

Pressed ArrowLeft key on html
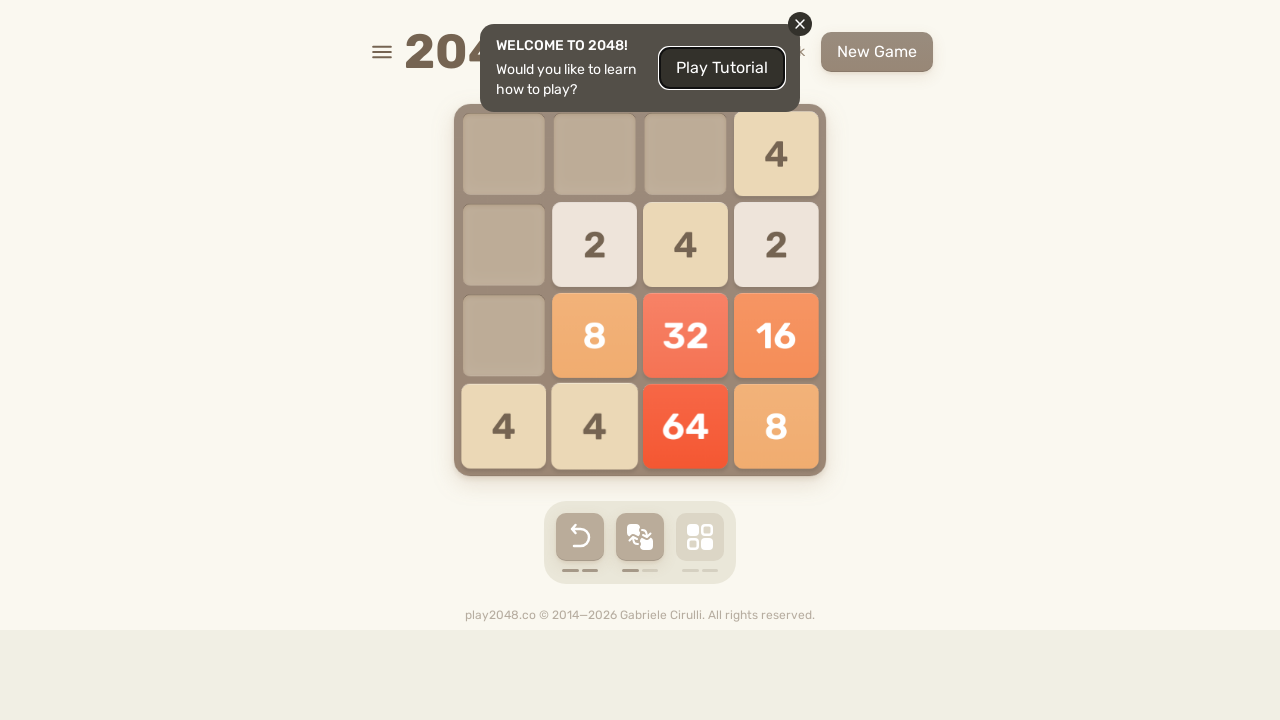

Pressed ArrowUp key on html
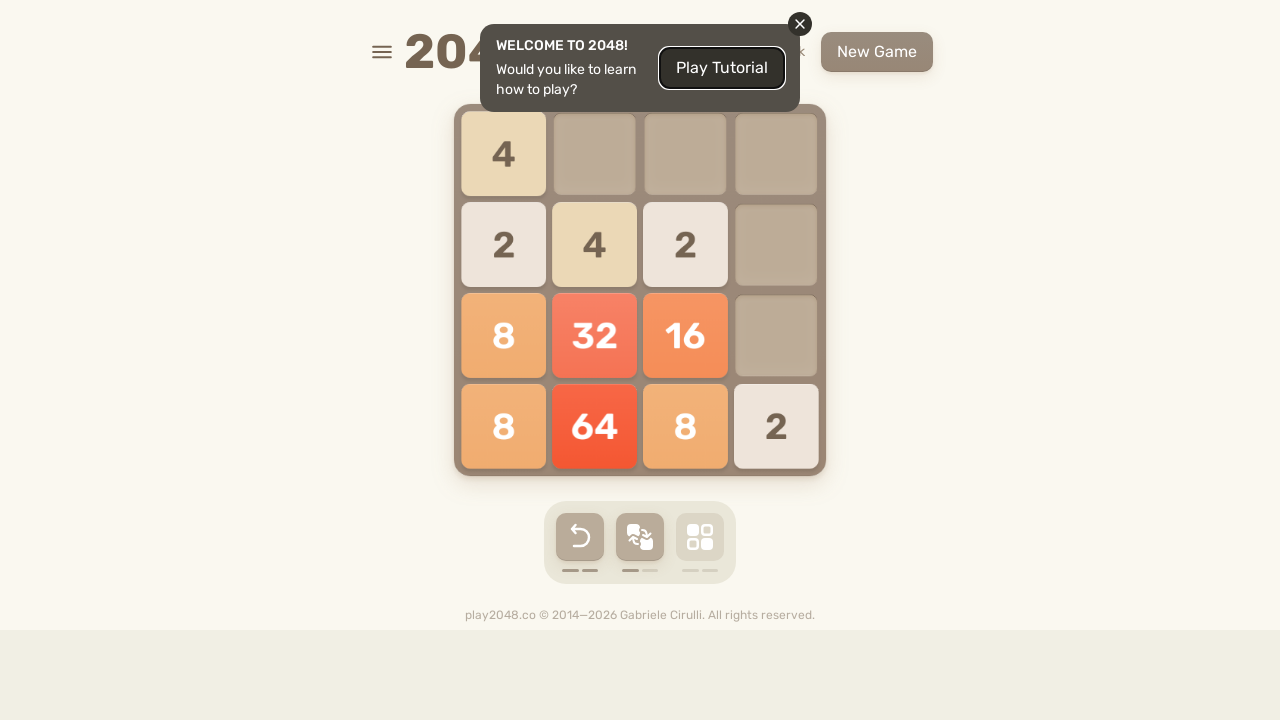

Pressed ArrowRight key on html
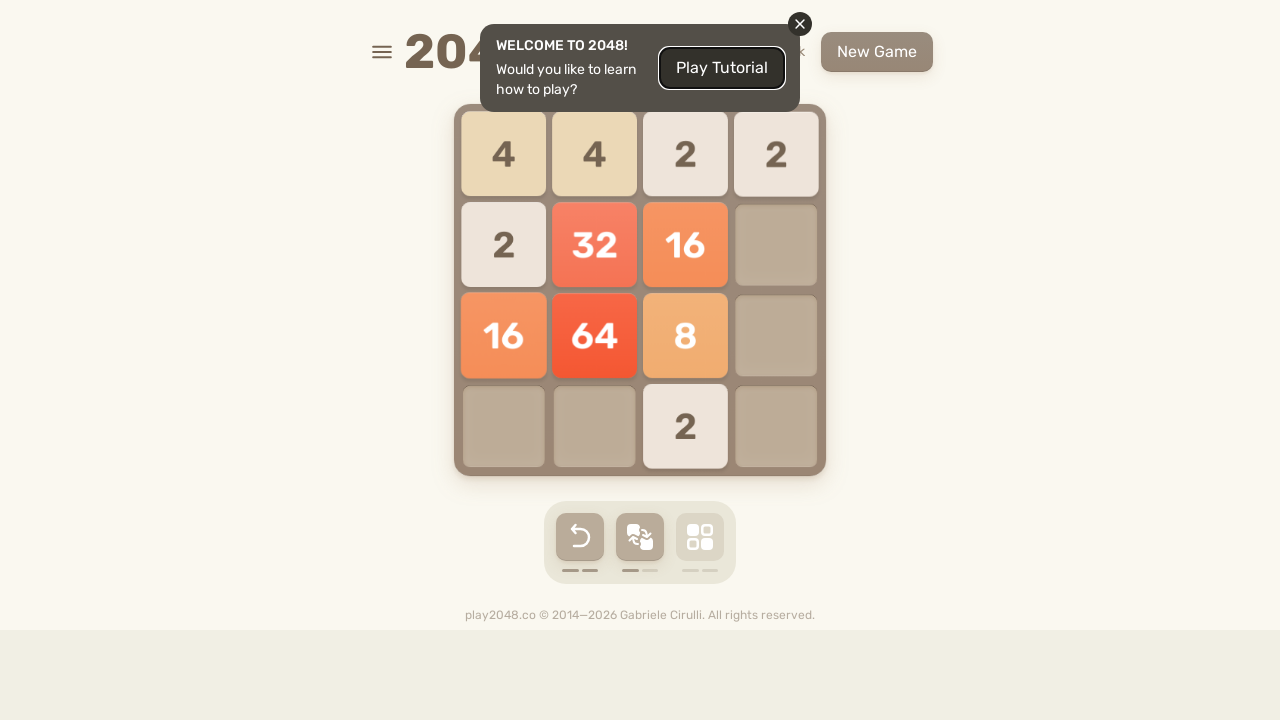

Pressed ArrowDown key on html
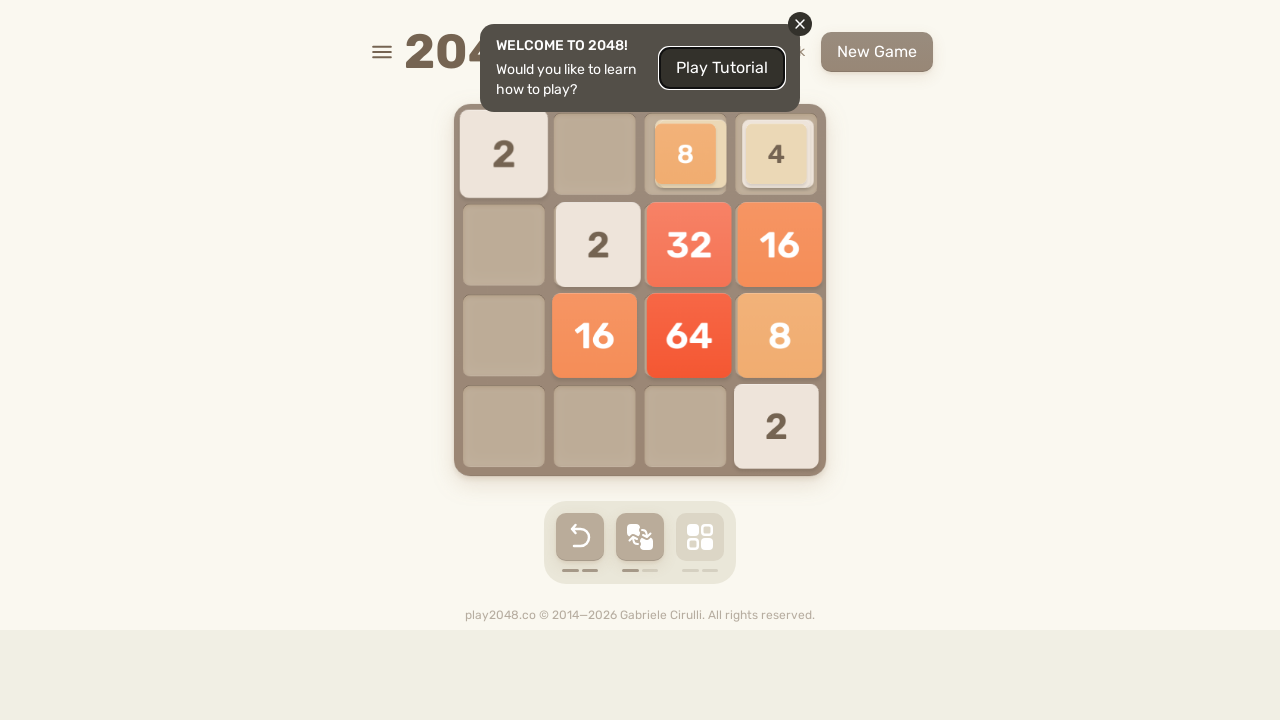

Pressed ArrowLeft key on html
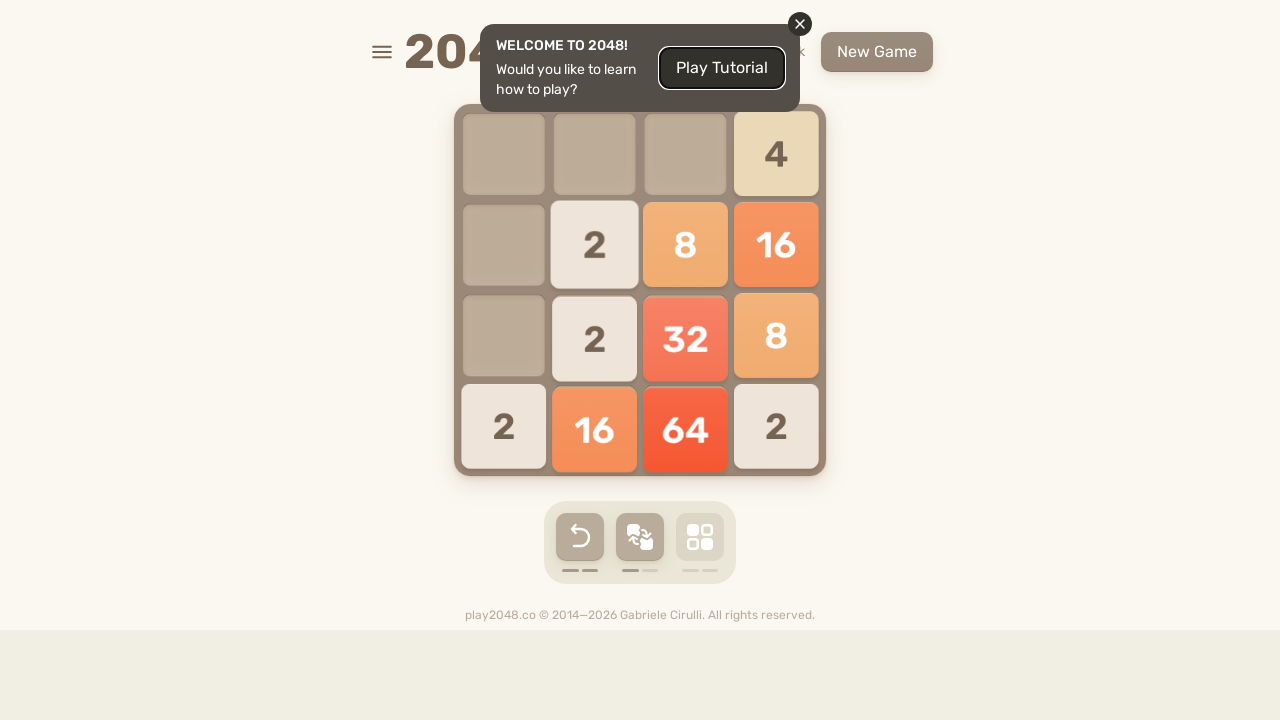

Pressed ArrowUp key on html
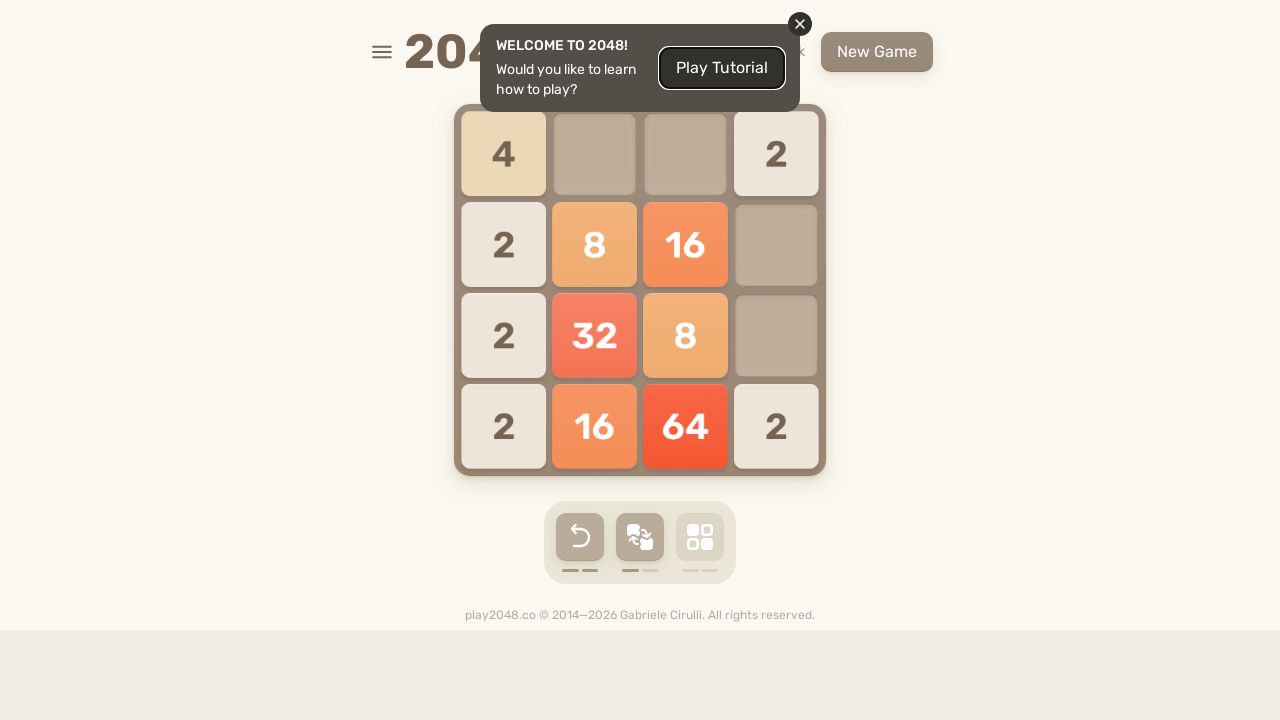

Pressed ArrowRight key on html
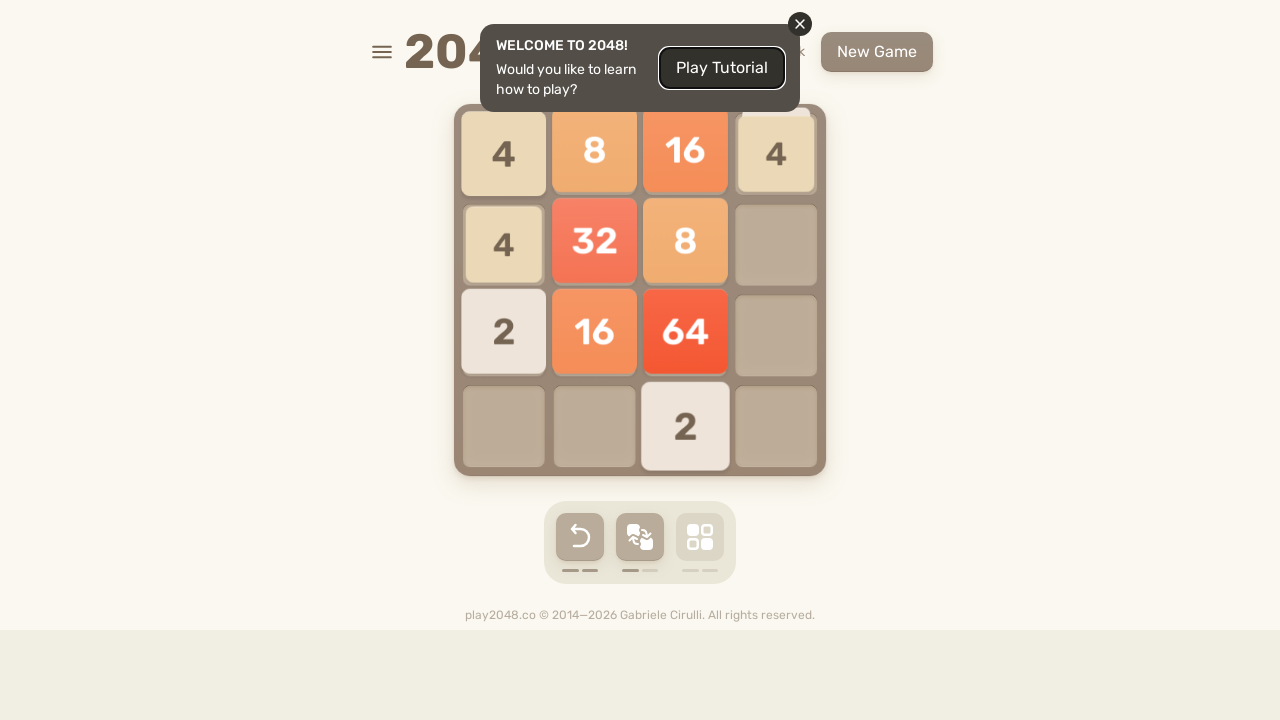

Pressed ArrowDown key on html
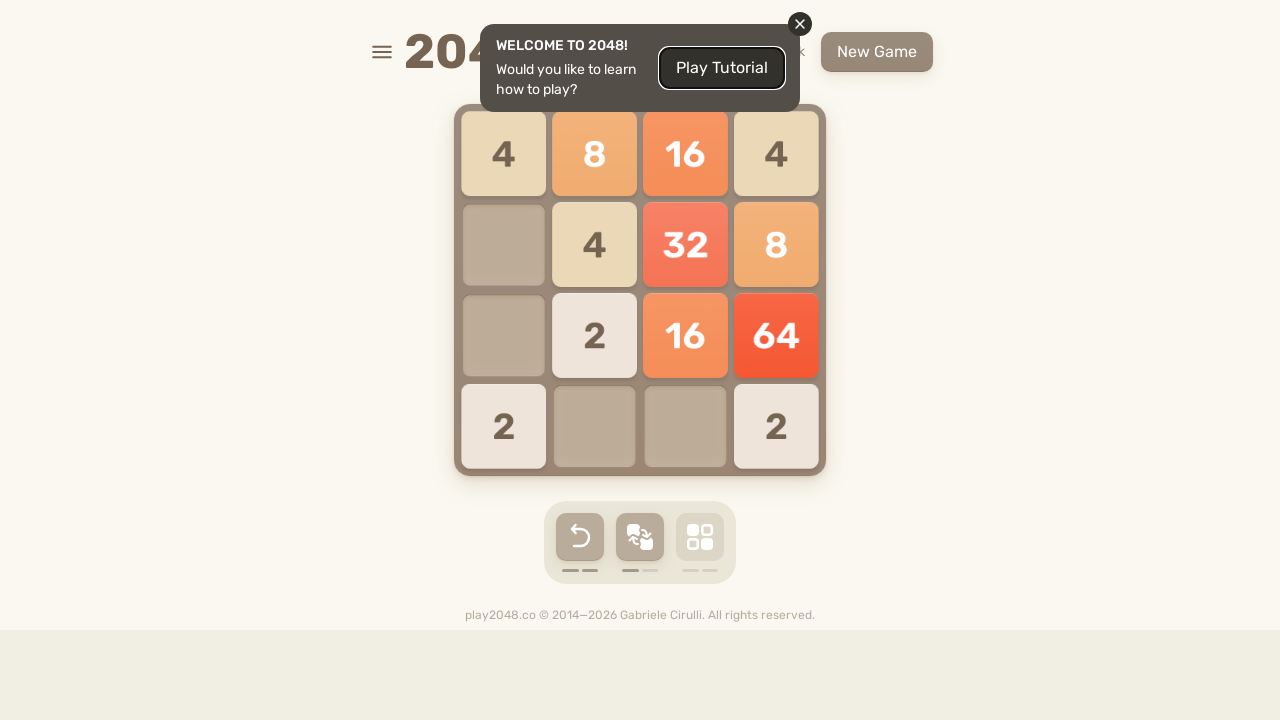

Pressed ArrowLeft key on html
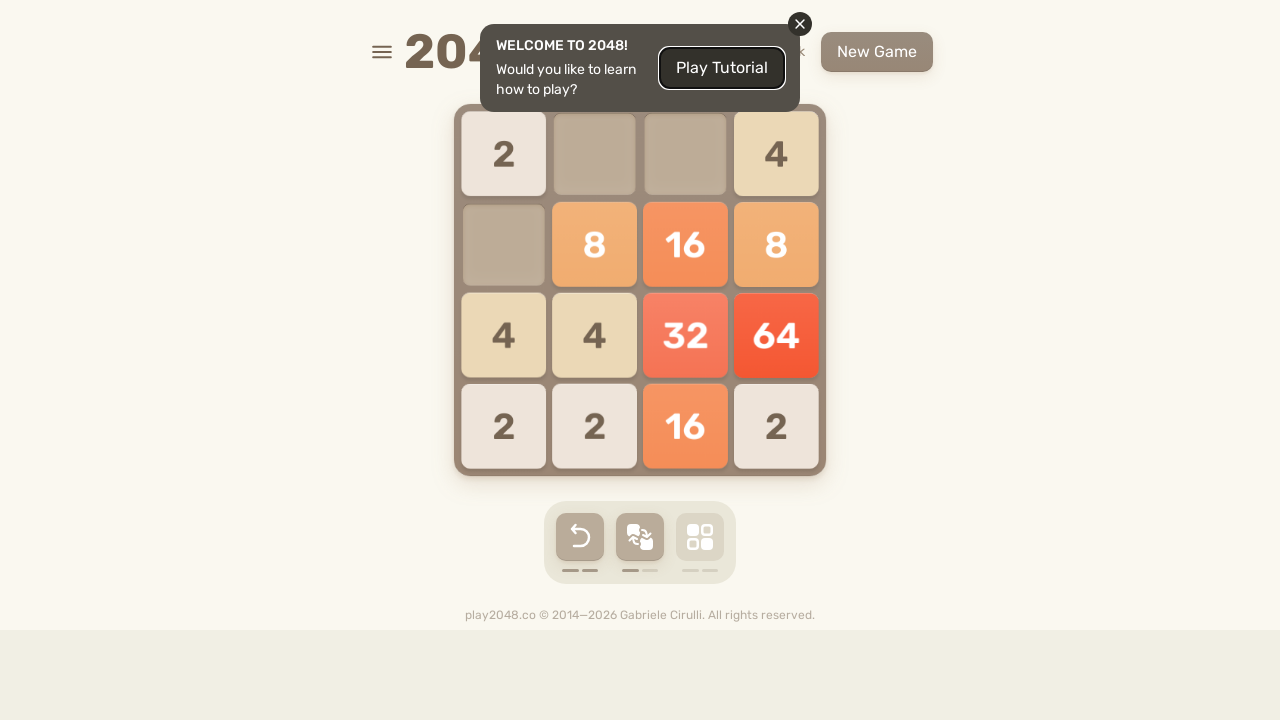

Pressed ArrowUp key on html
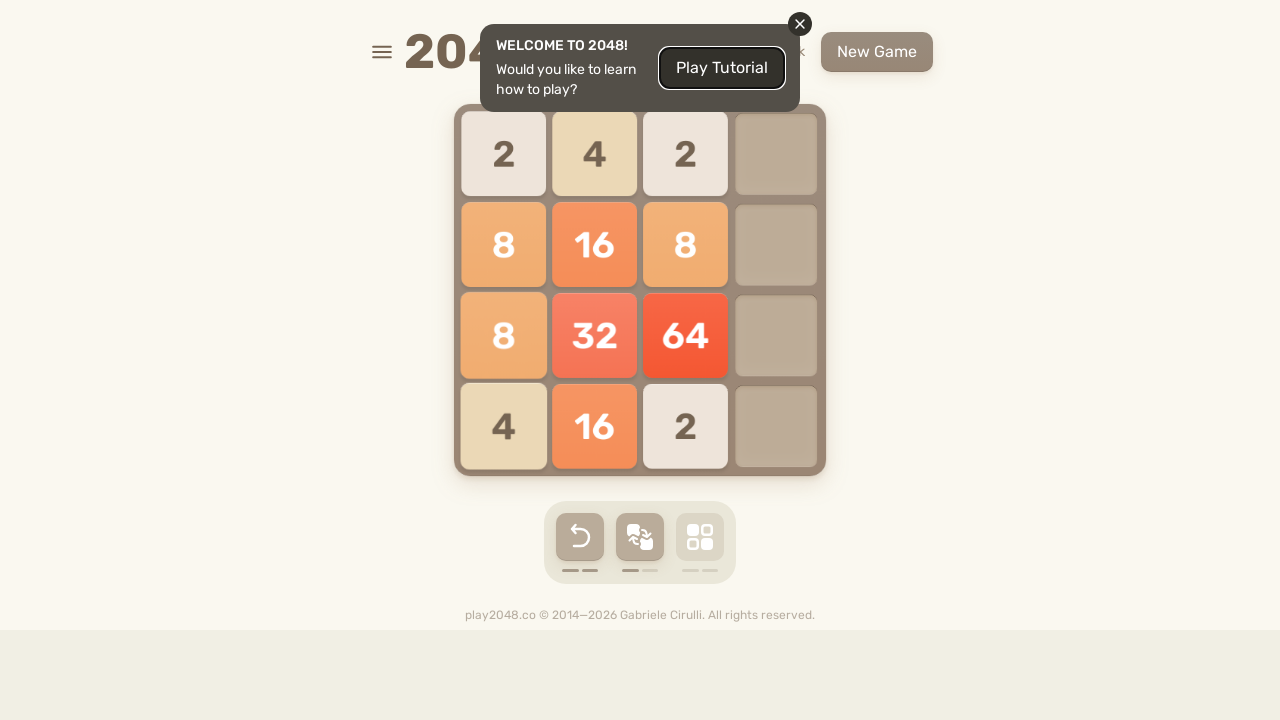

Pressed ArrowRight key on html
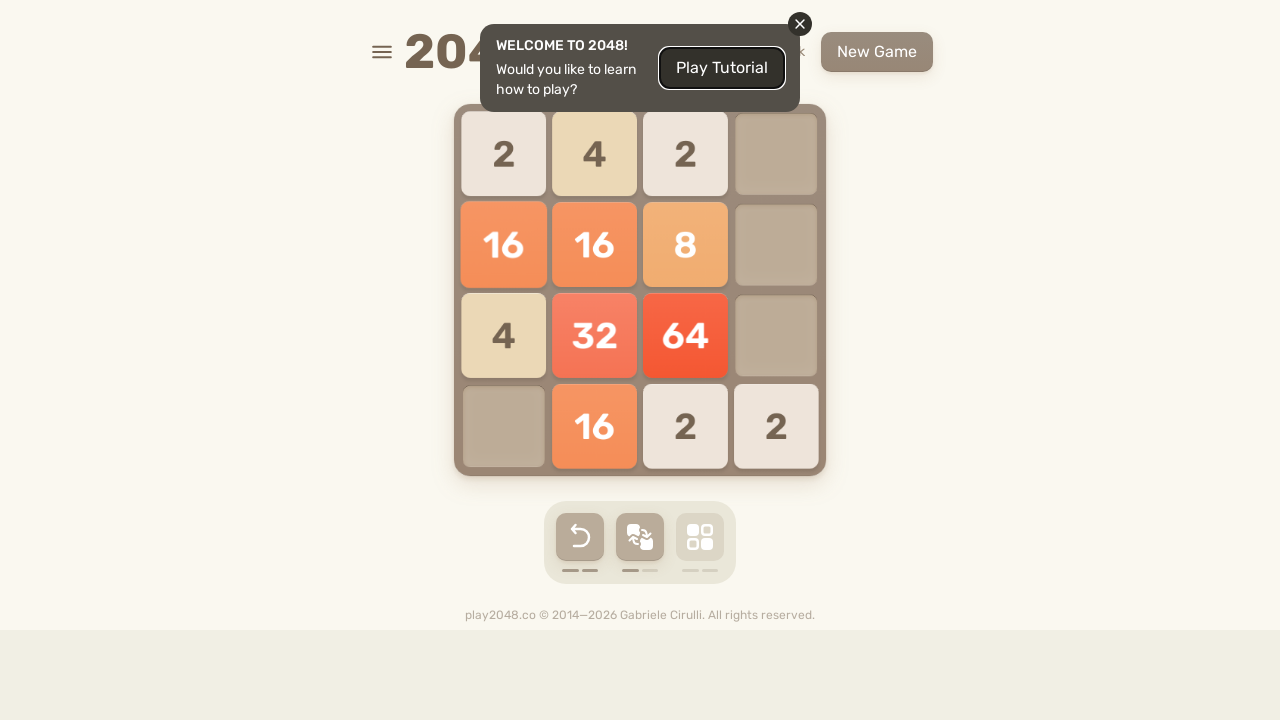

Pressed ArrowDown key on html
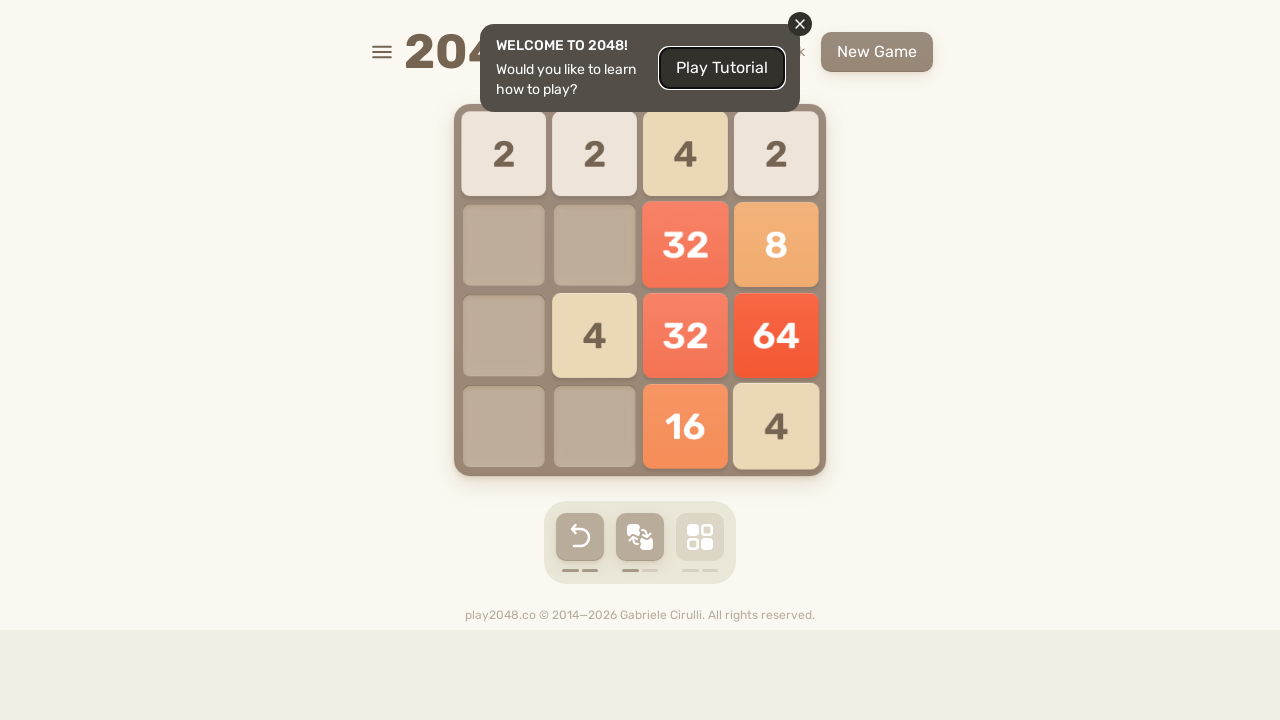

Pressed ArrowLeft key on html
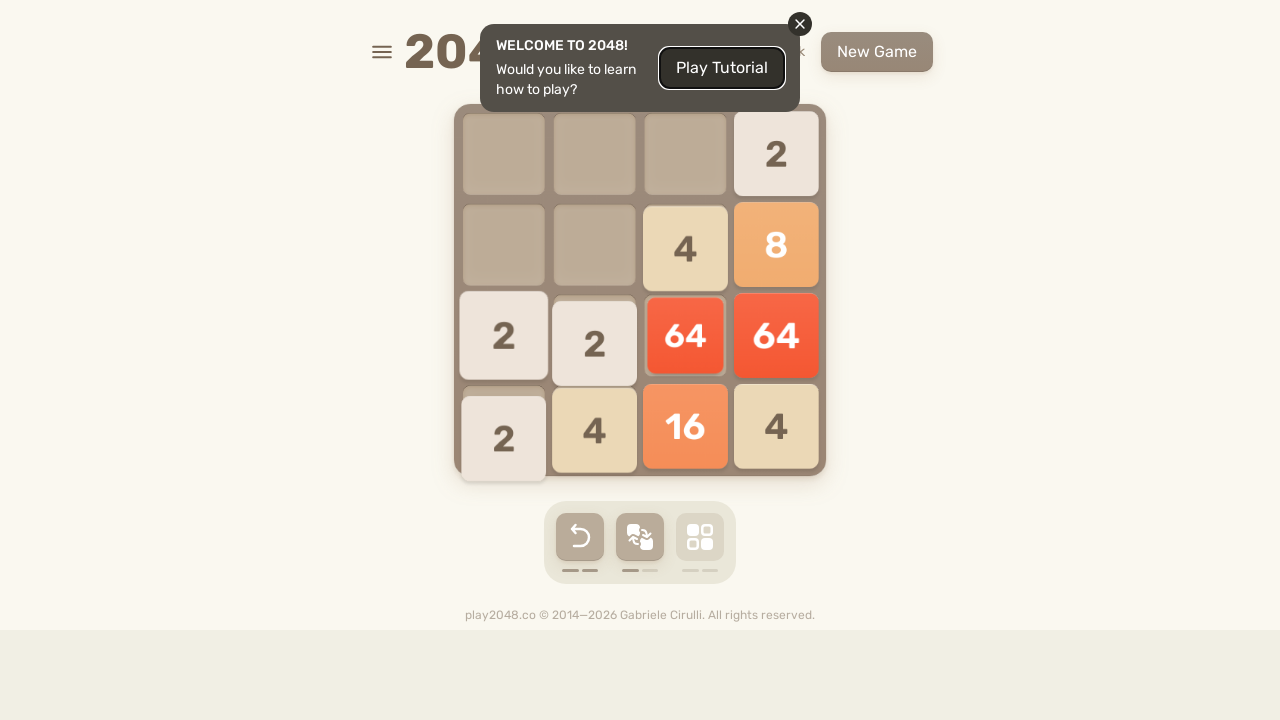

Pressed ArrowUp key on html
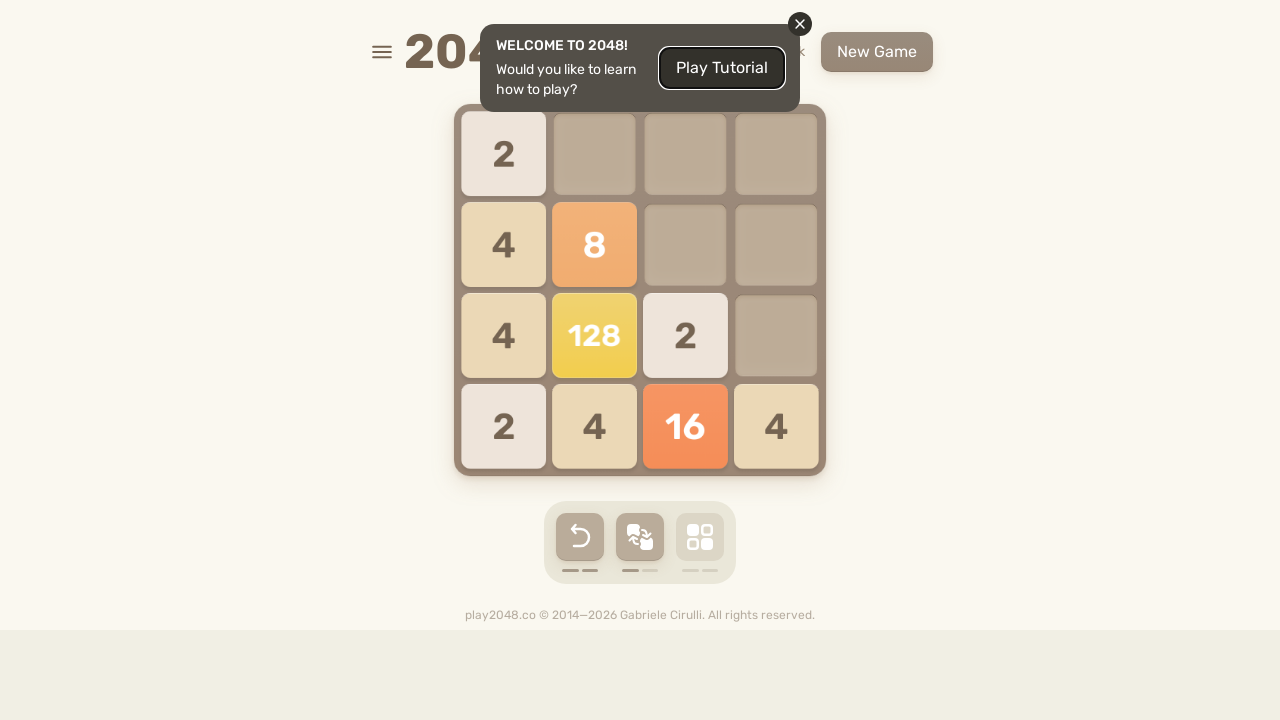

Pressed ArrowRight key on html
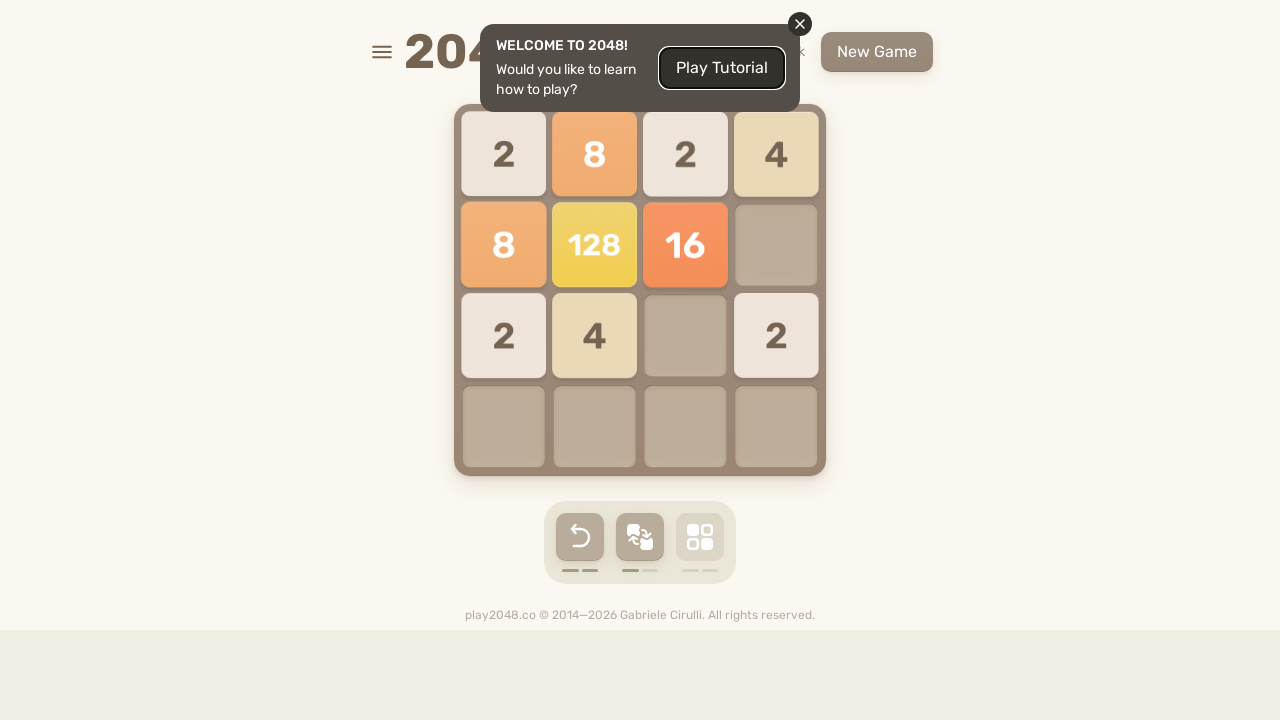

Pressed ArrowDown key on html
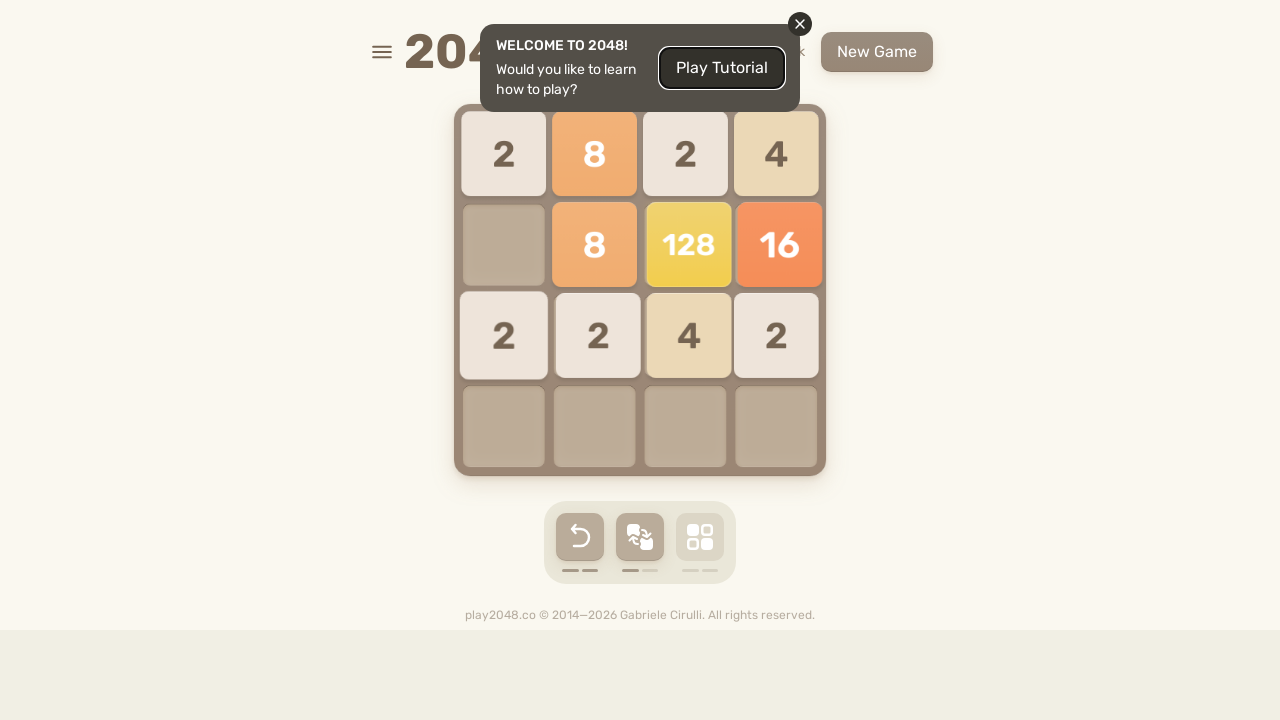

Pressed ArrowLeft key on html
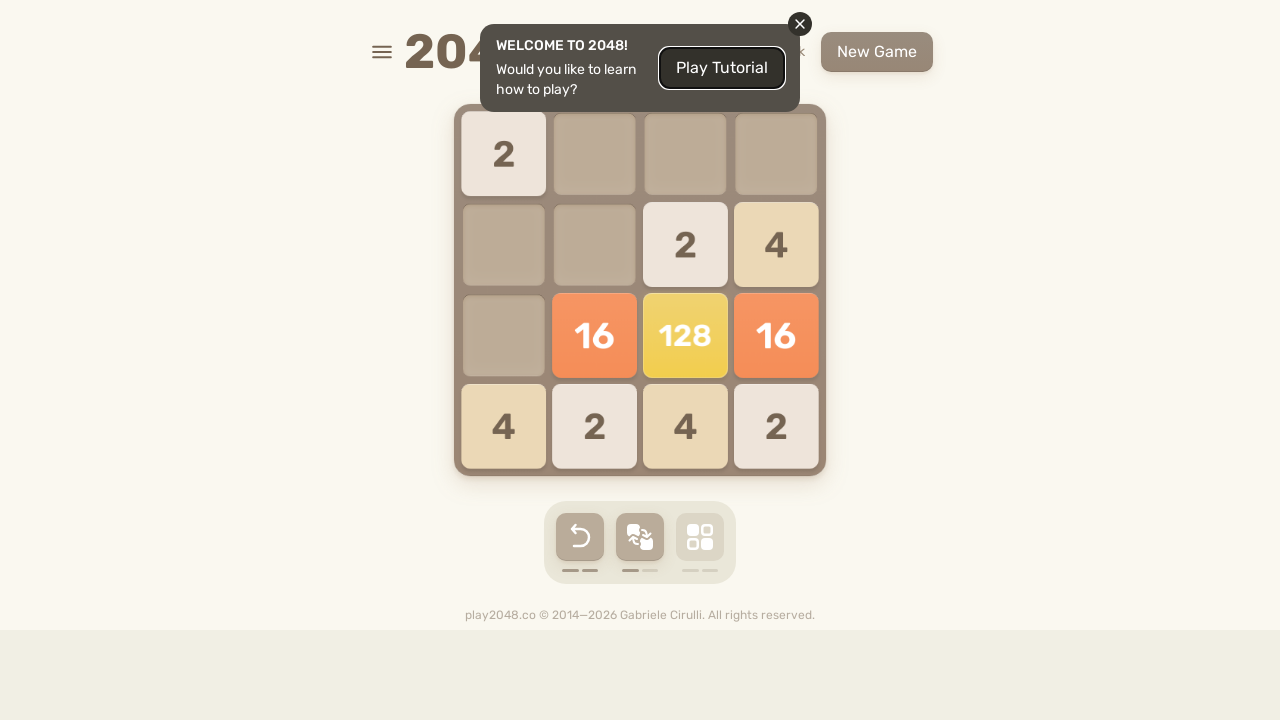

Pressed ArrowUp key on html
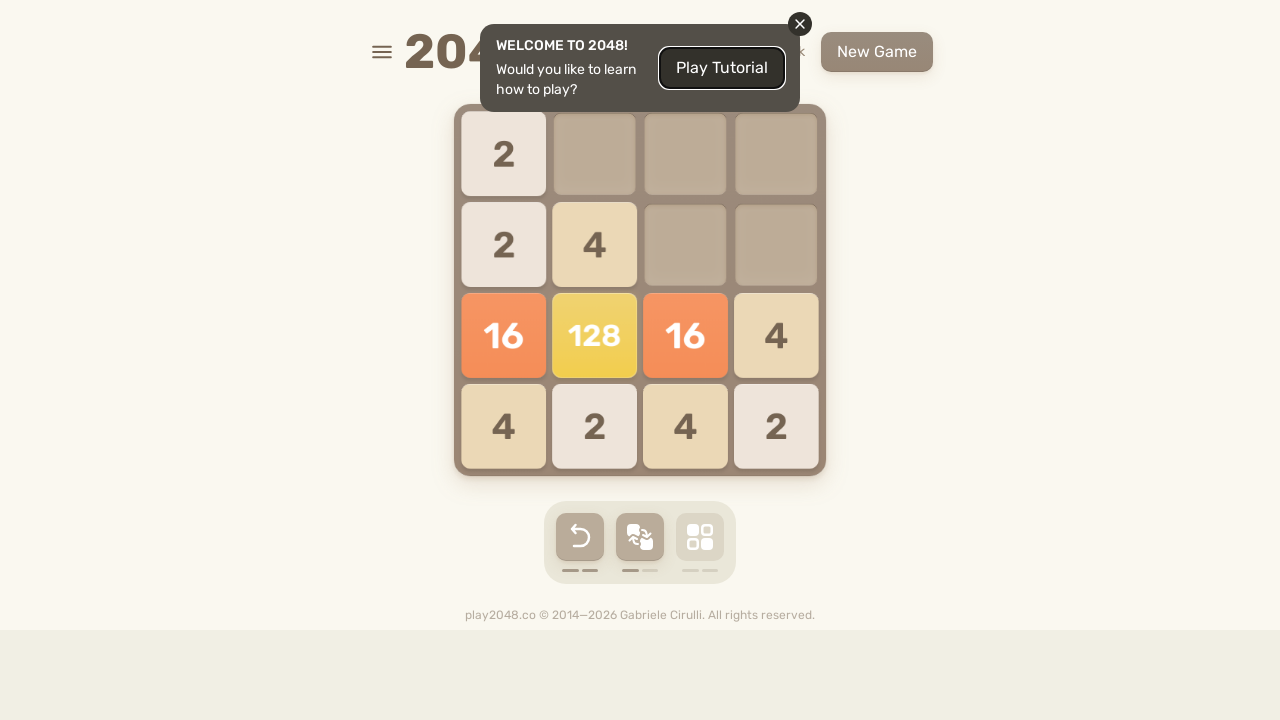

Pressed ArrowRight key on html
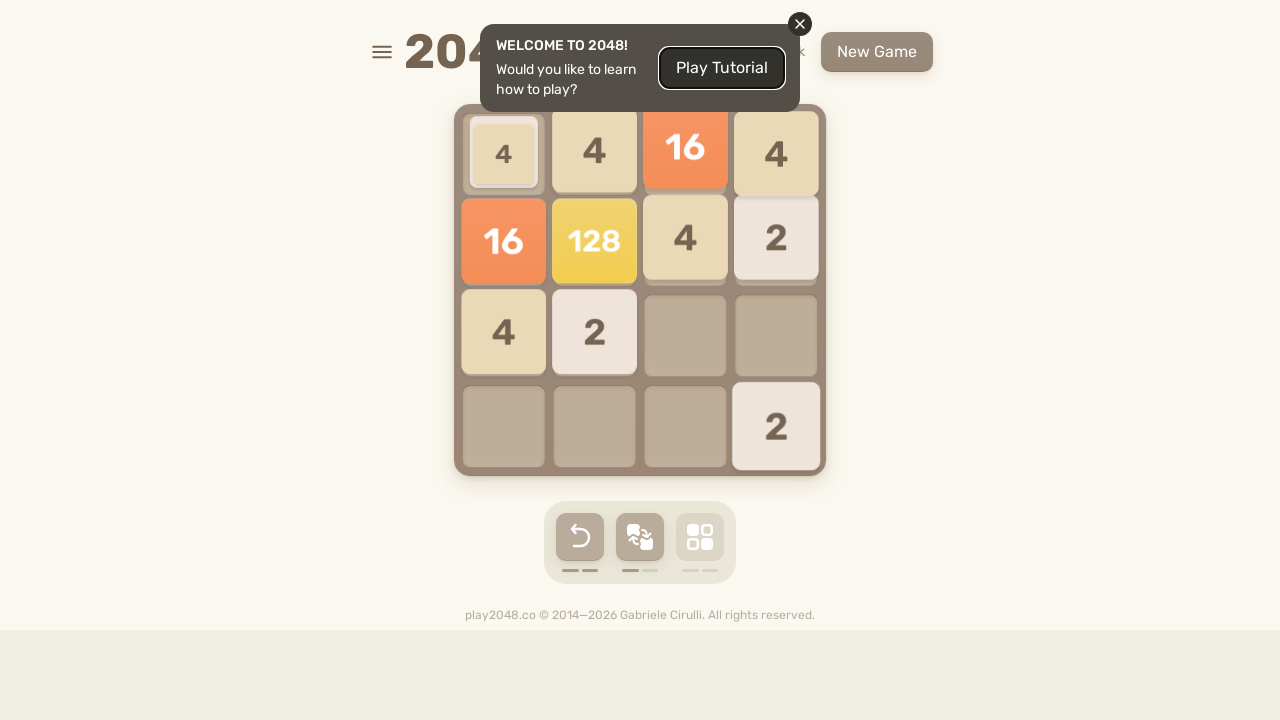

Pressed ArrowDown key on html
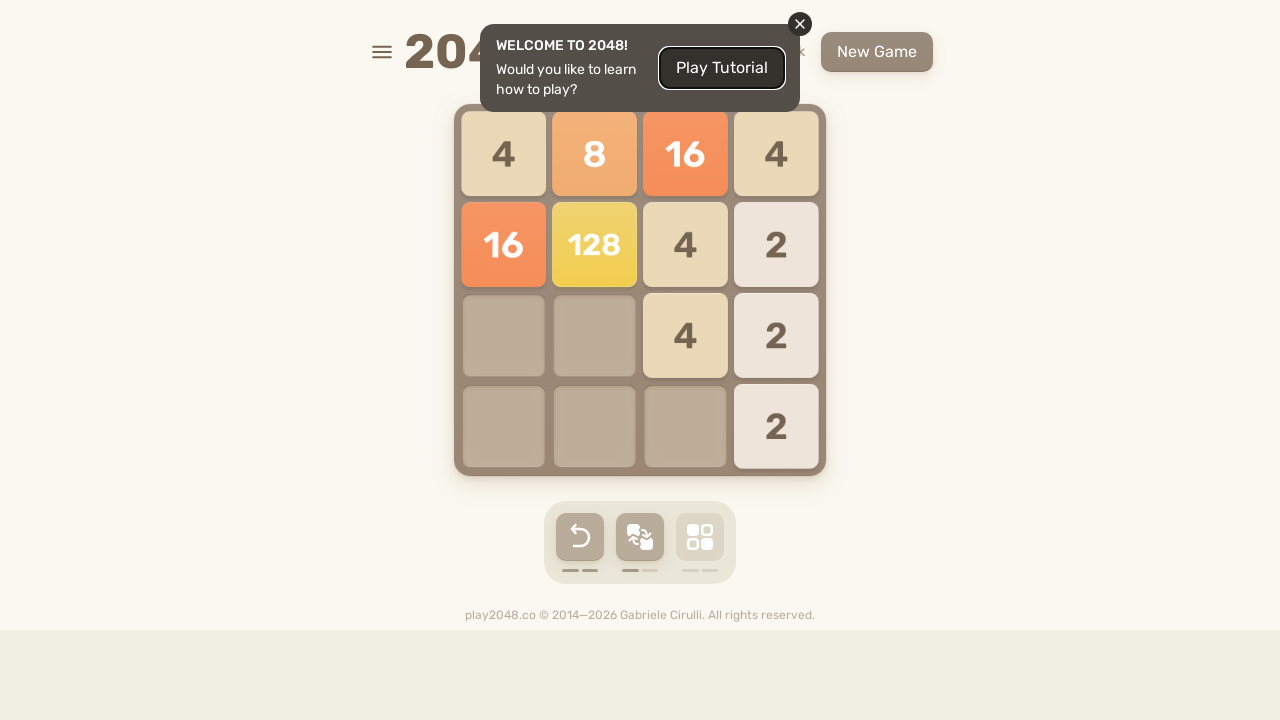

Pressed ArrowLeft key on html
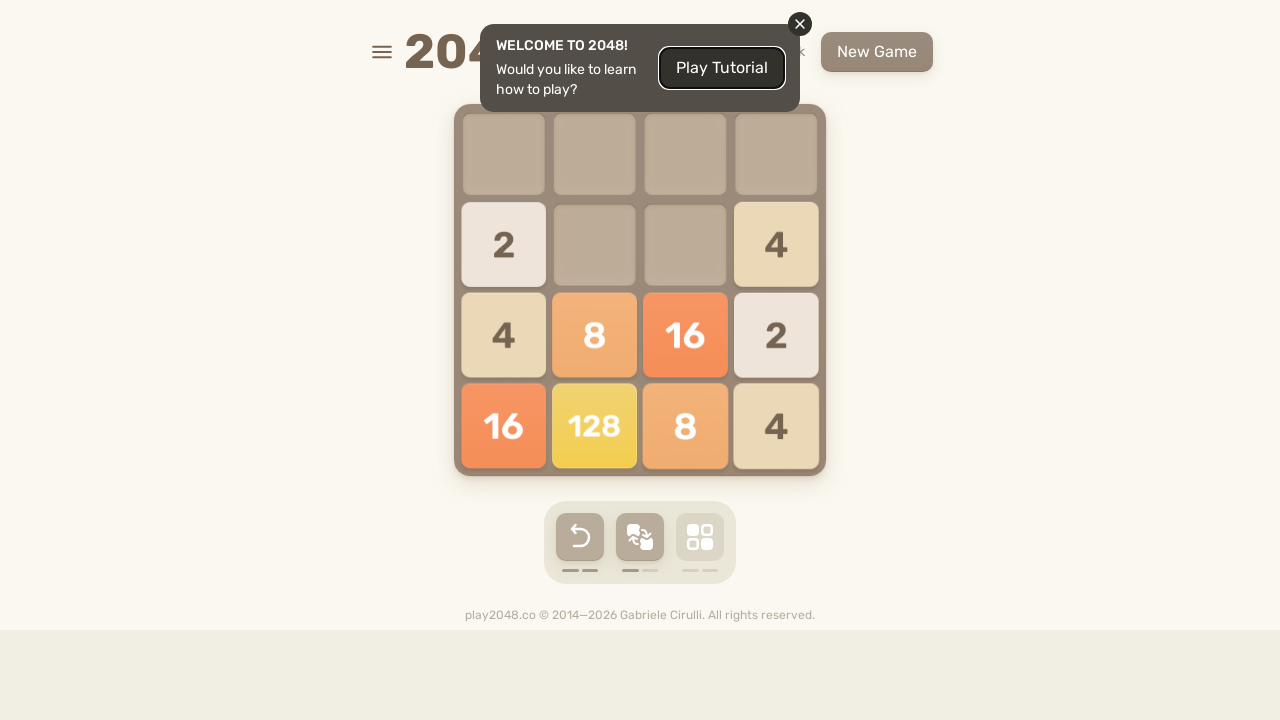

Pressed ArrowUp key on html
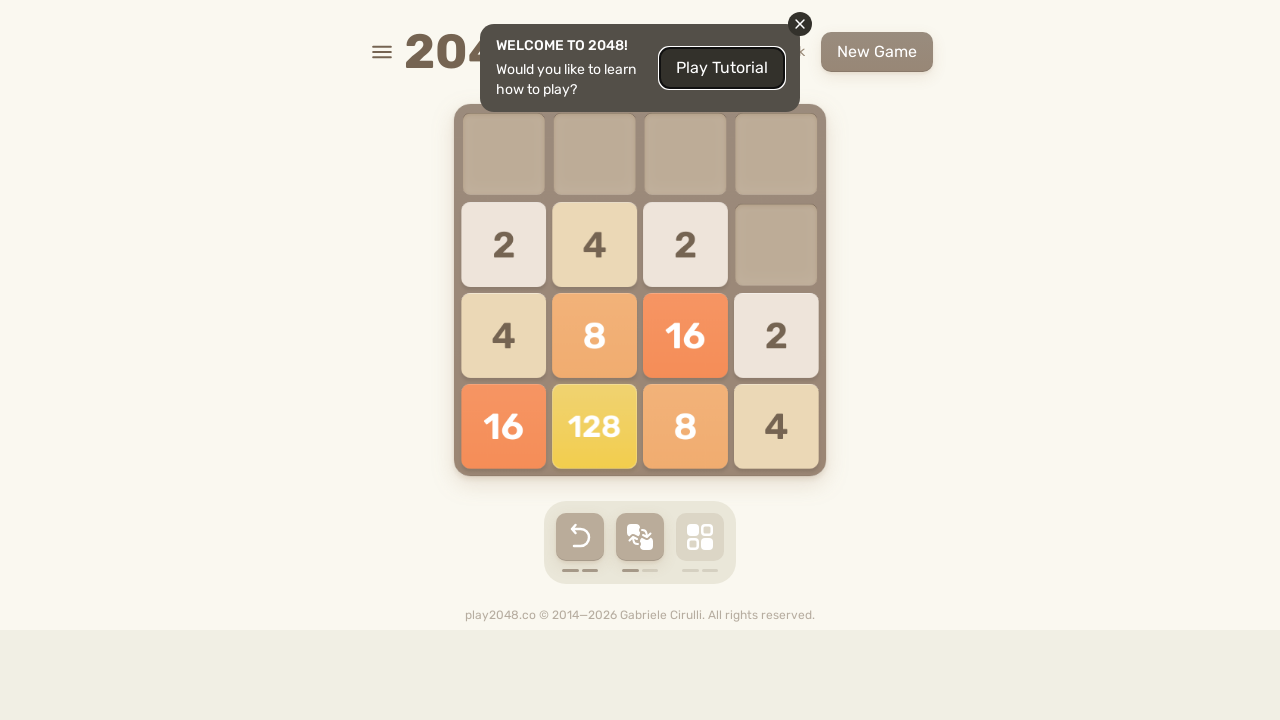

Pressed ArrowRight key on html
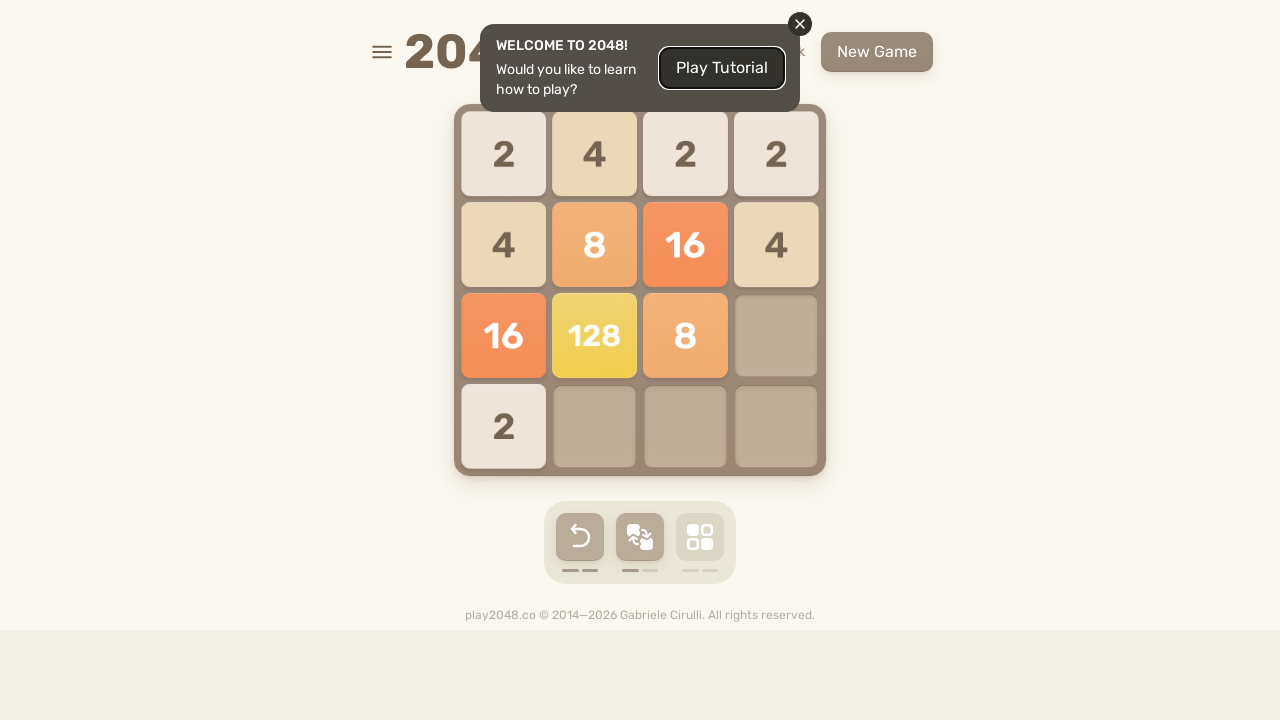

Pressed ArrowDown key on html
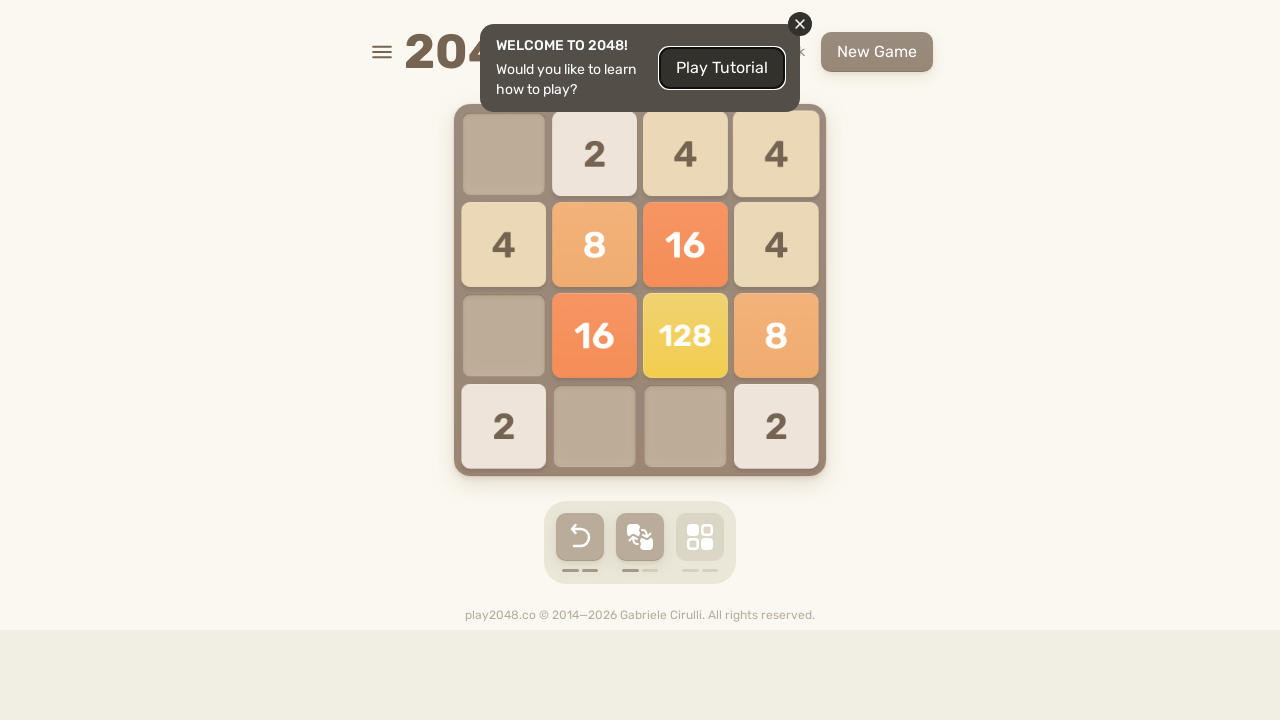

Pressed ArrowLeft key on html
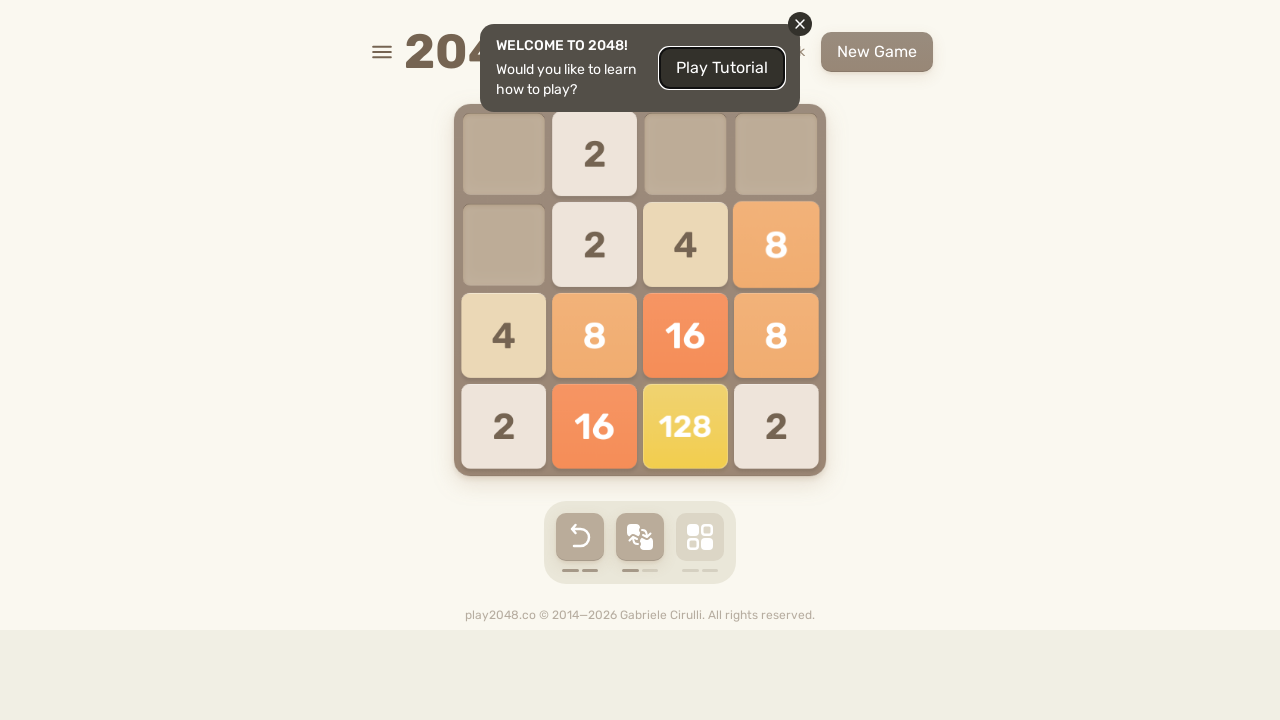

Pressed ArrowUp key on html
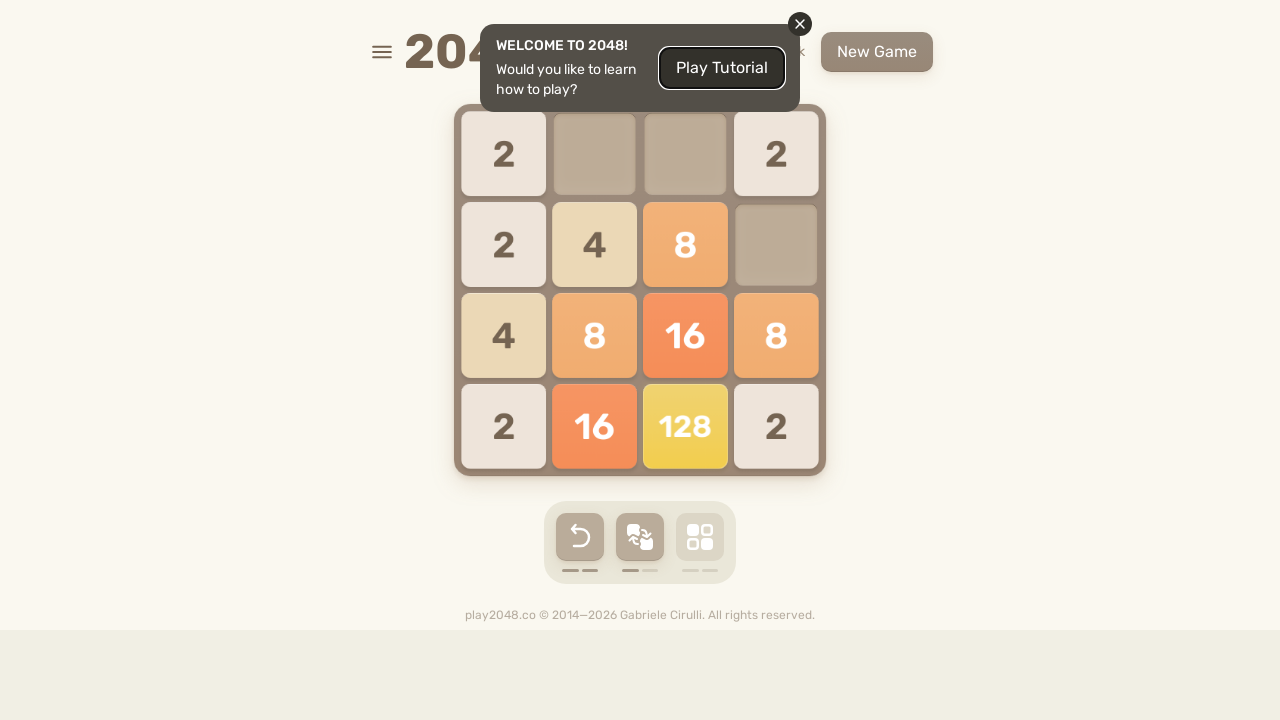

Pressed ArrowRight key on html
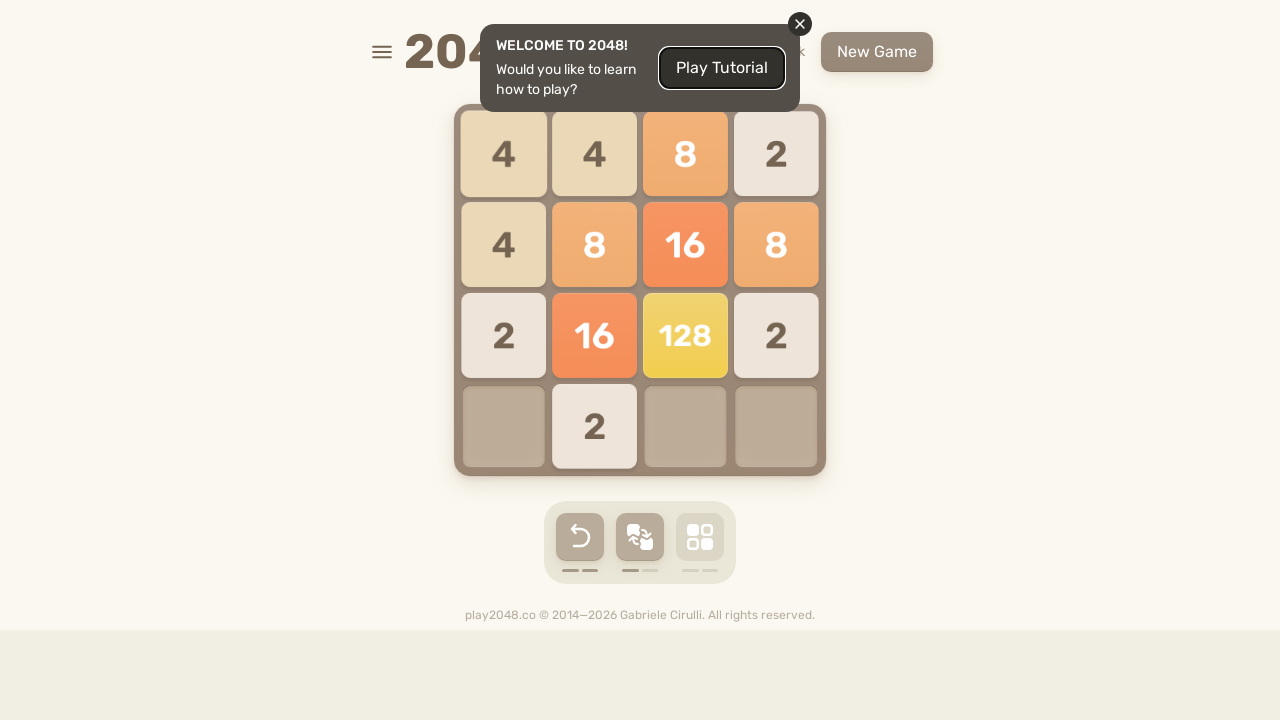

Pressed ArrowDown key on html
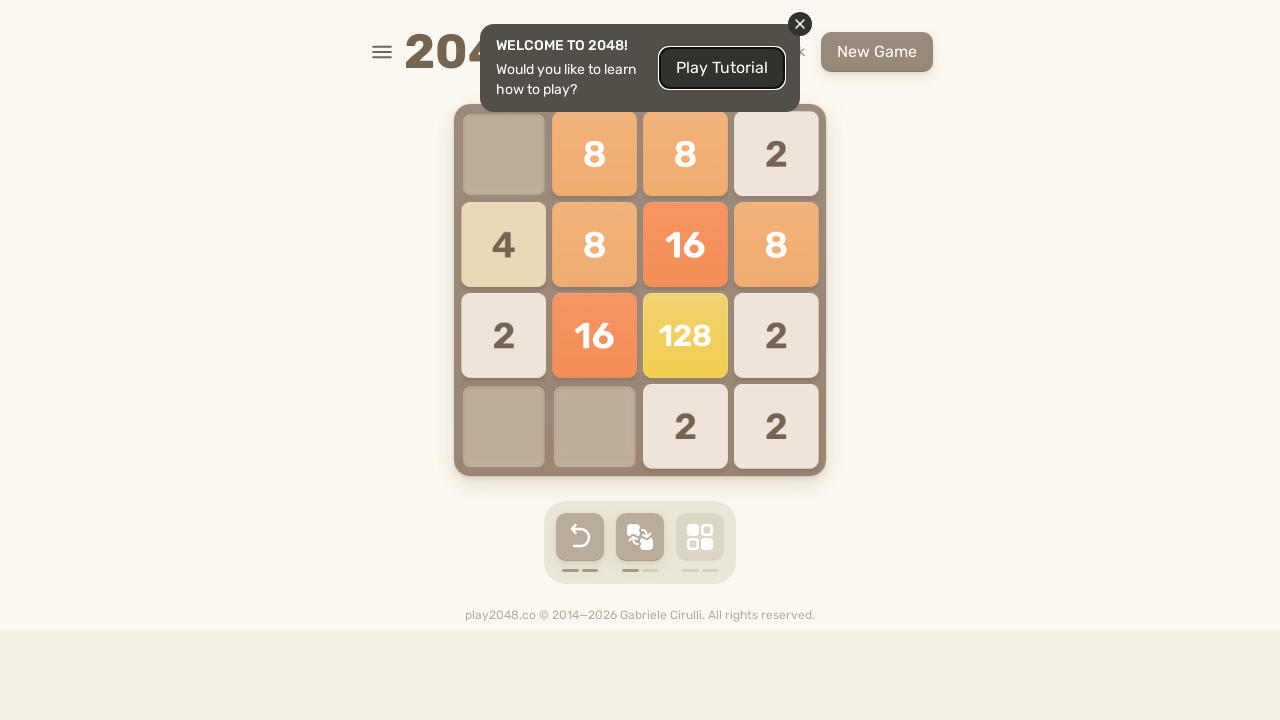

Pressed ArrowLeft key on html
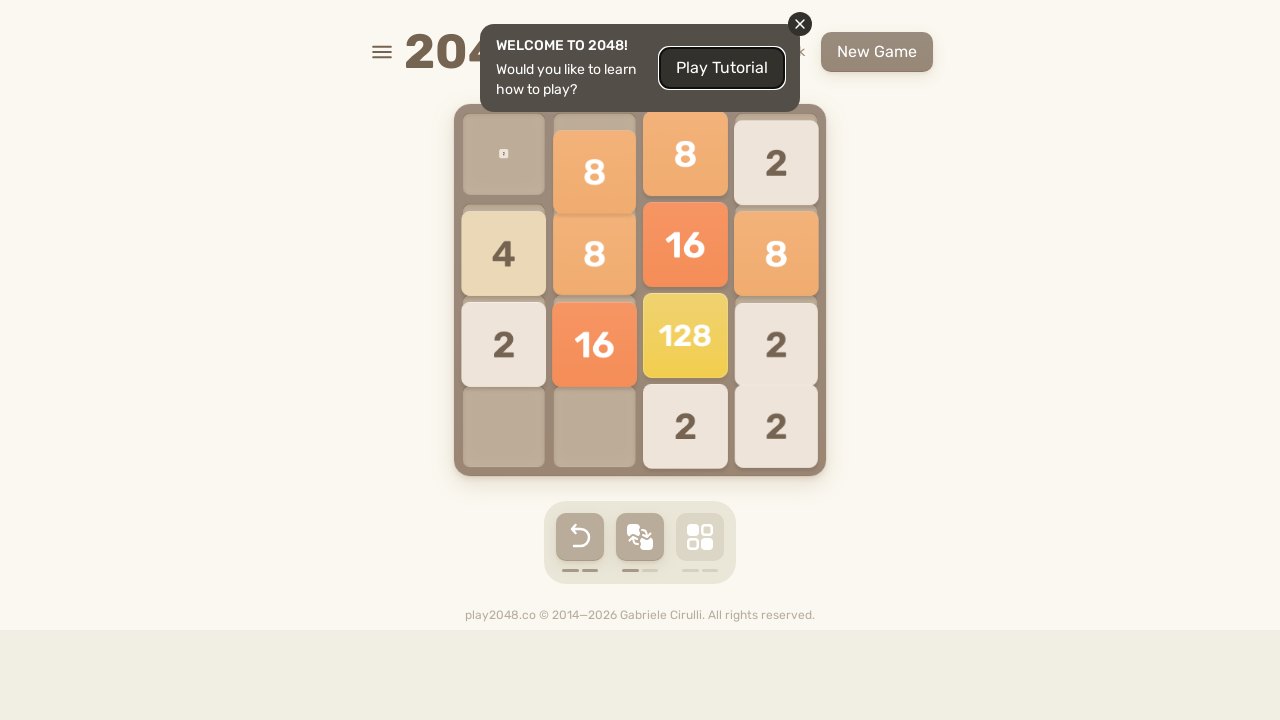

Pressed ArrowUp key on html
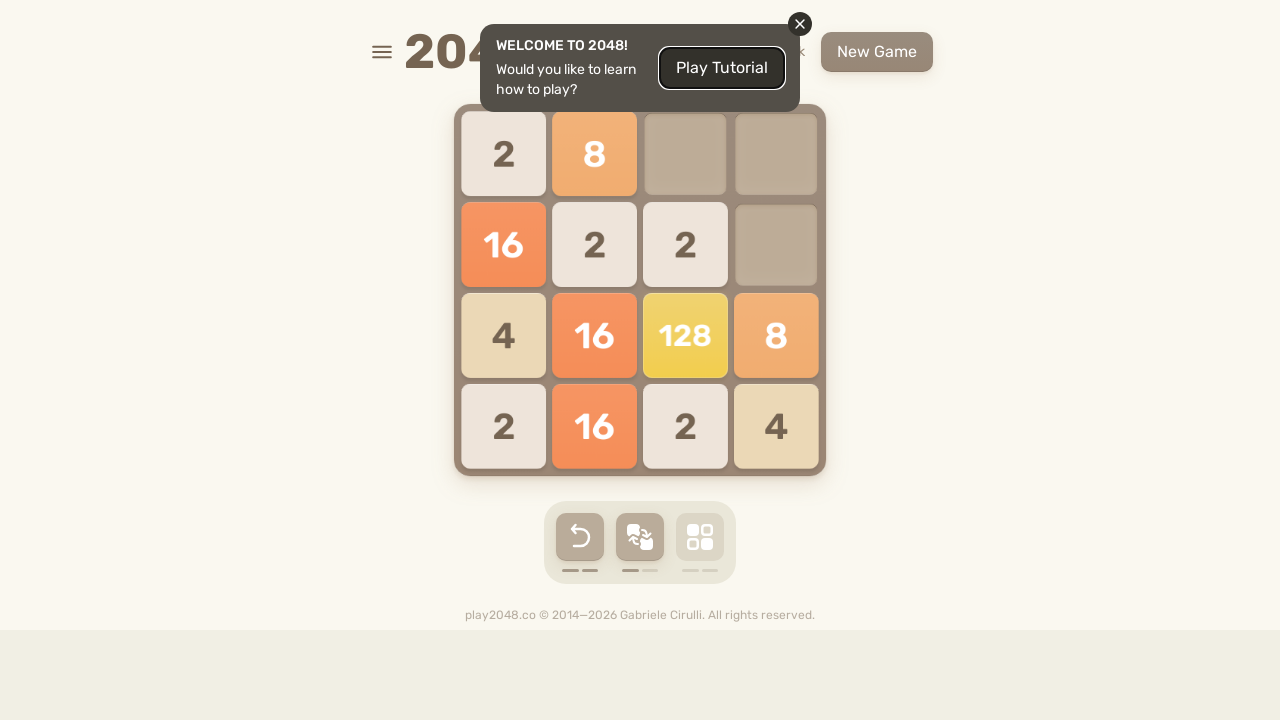

Pressed ArrowRight key on html
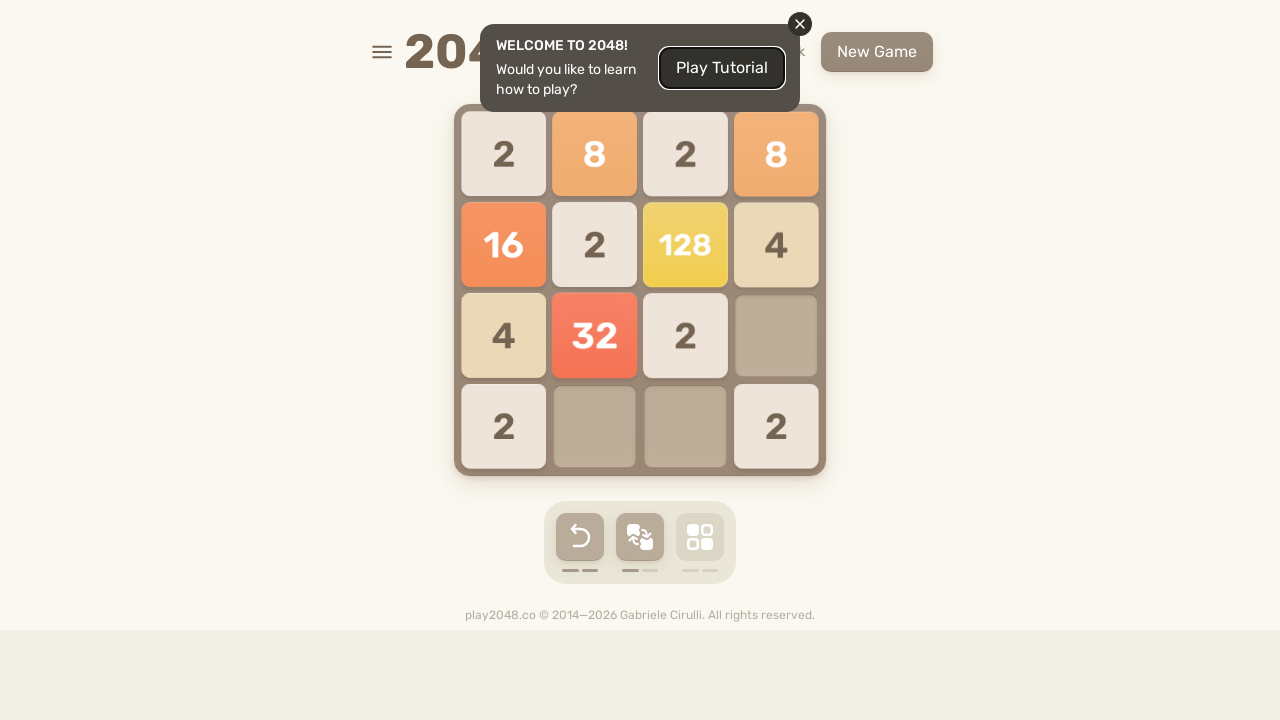

Pressed ArrowDown key on html
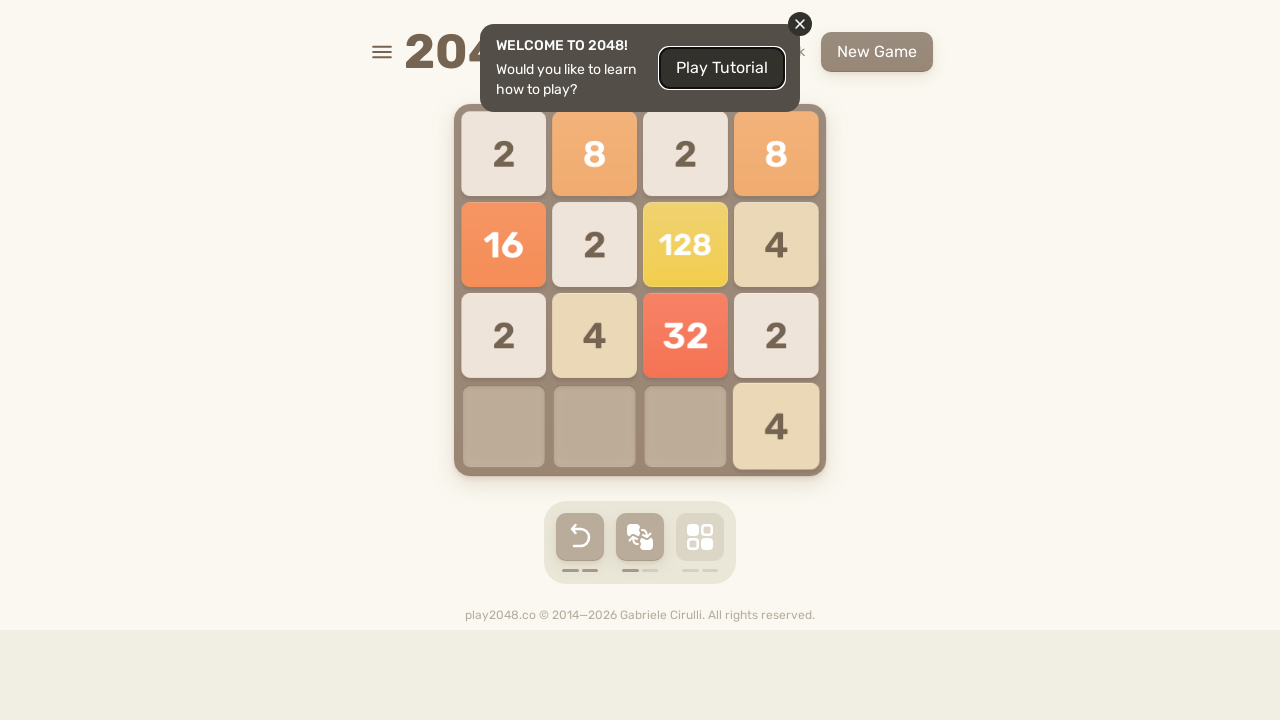

Pressed ArrowLeft key on html
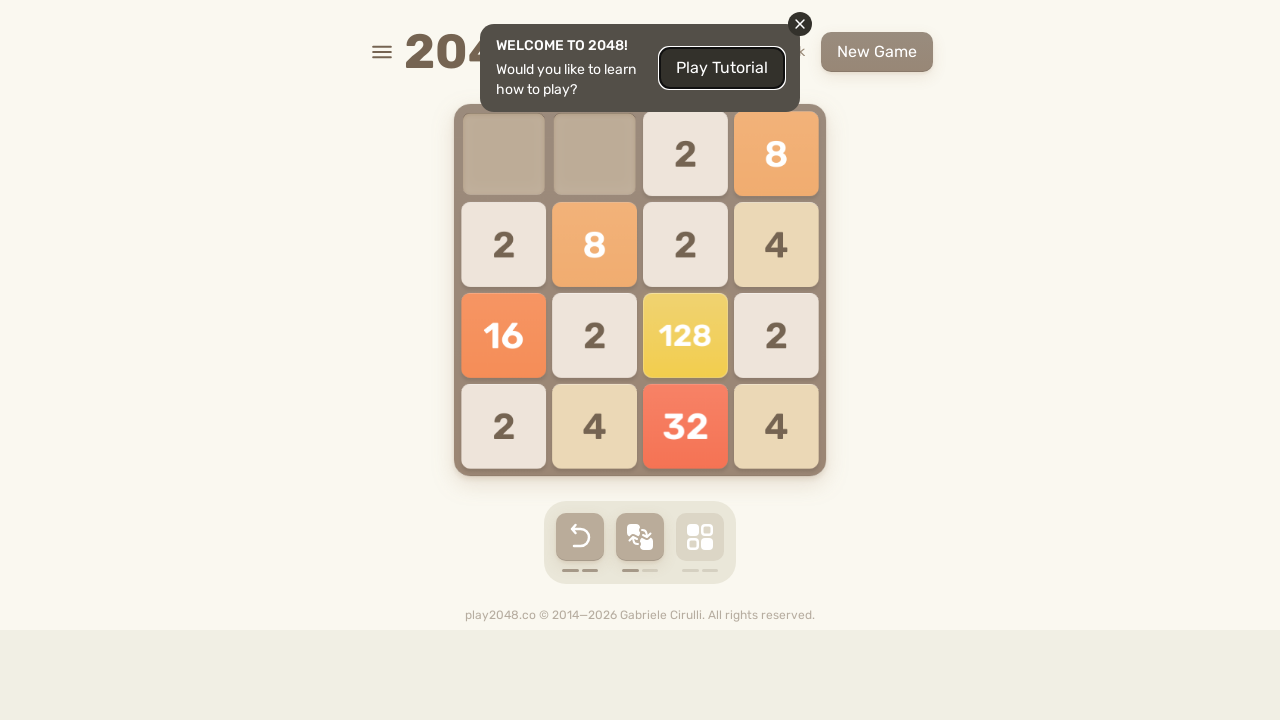

Pressed ArrowUp key on html
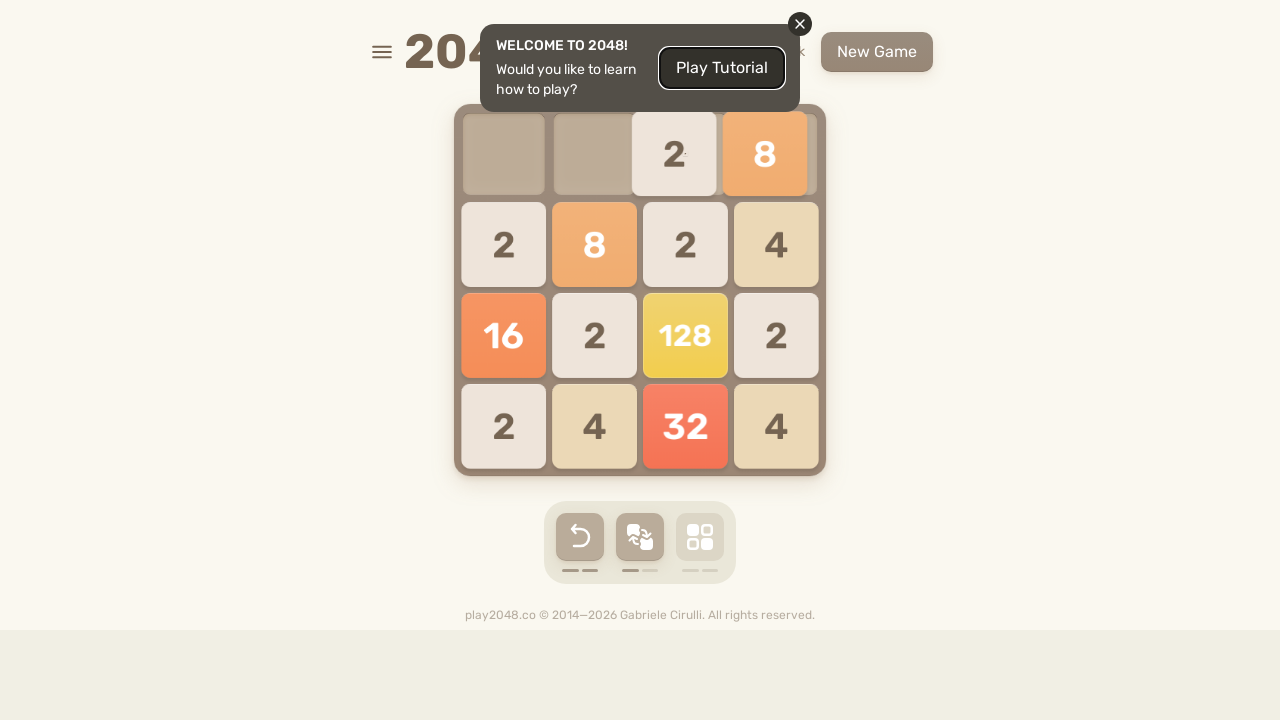

Pressed ArrowRight key on html
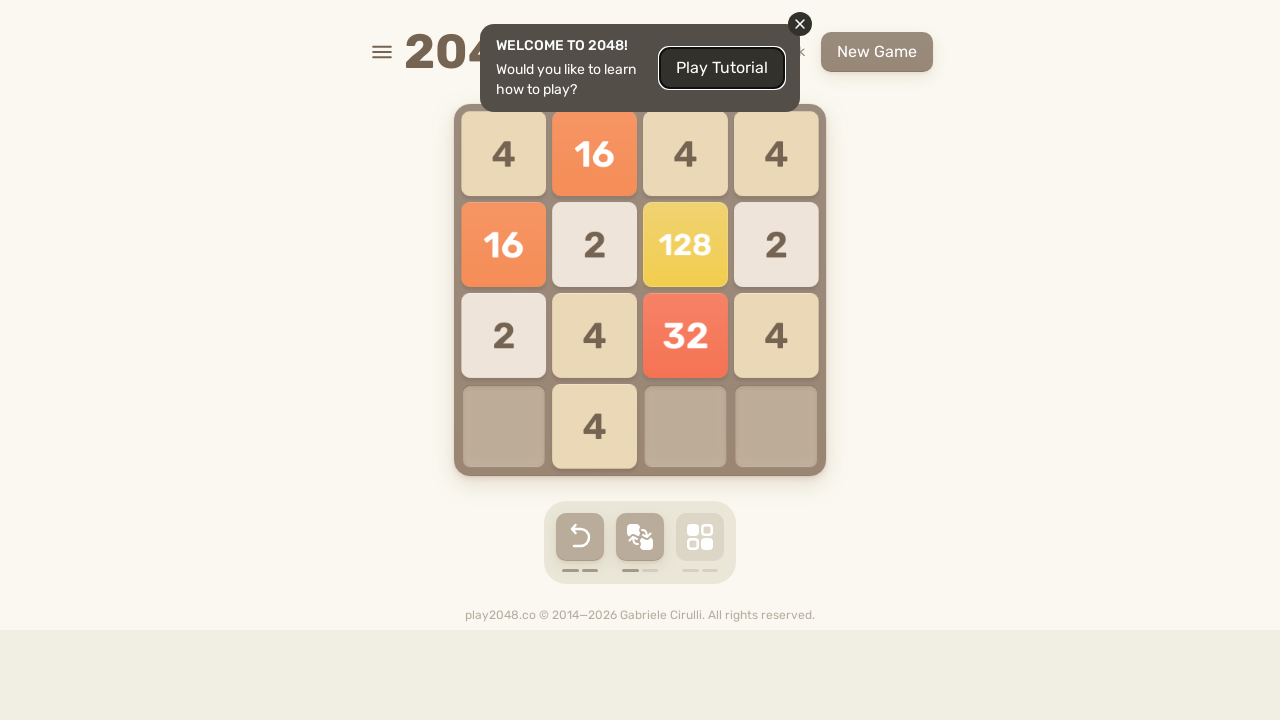

Pressed ArrowDown key on html
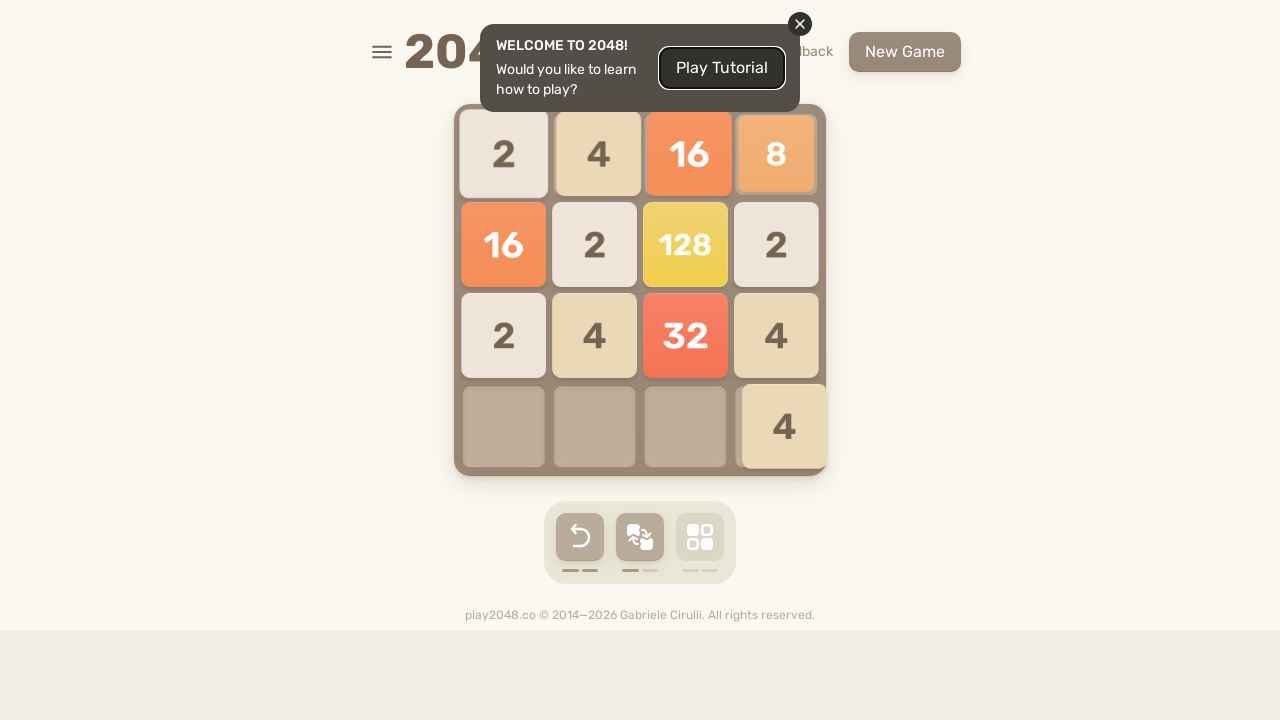

Pressed ArrowLeft key on html
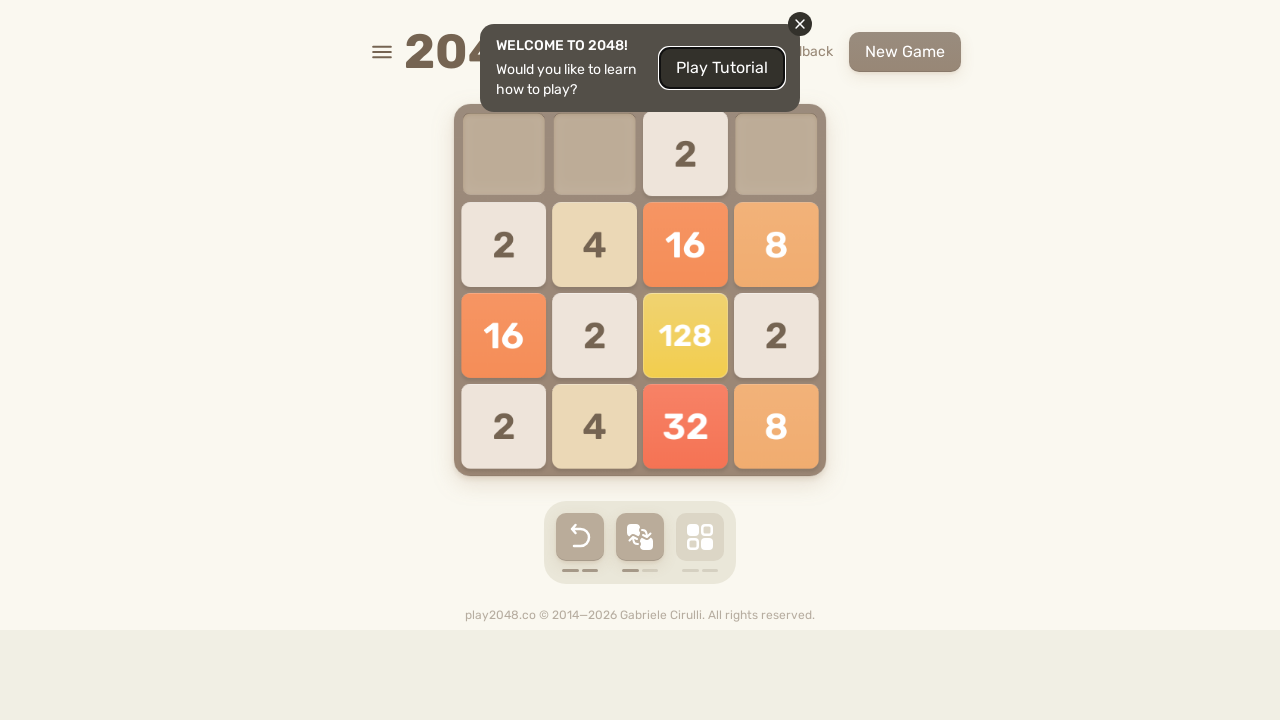

Pressed ArrowUp key on html
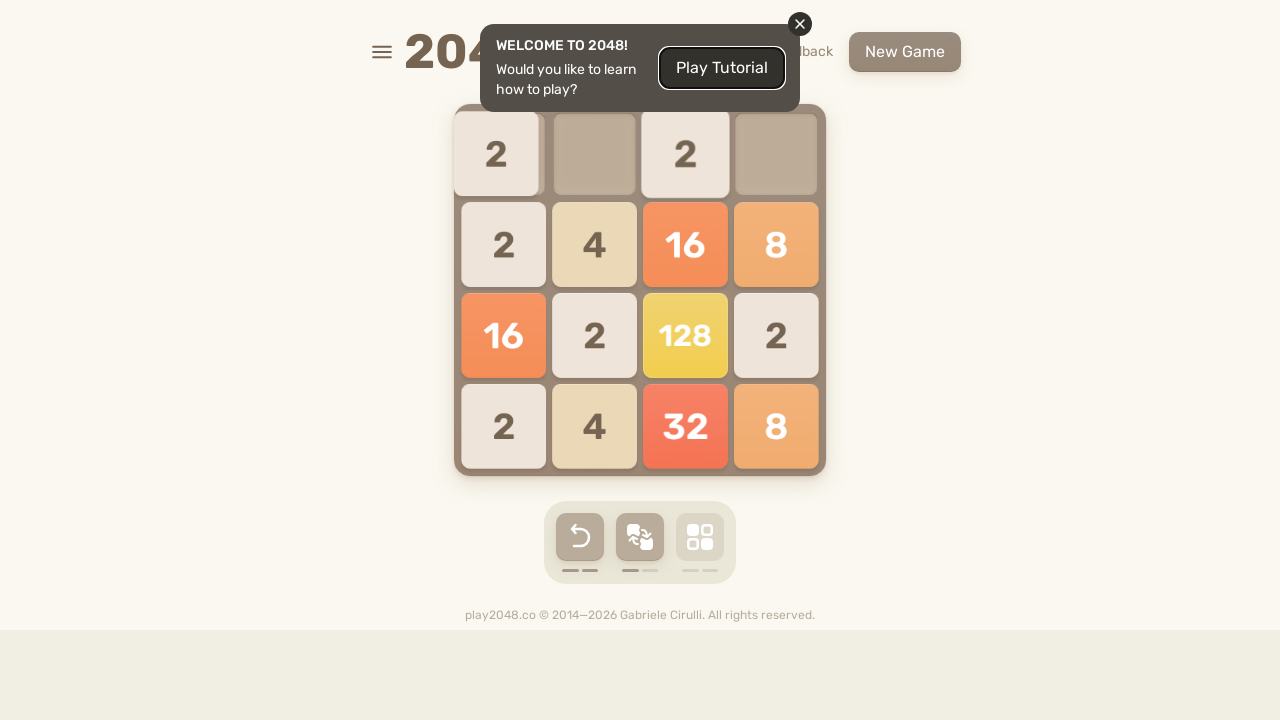

Pressed ArrowRight key on html
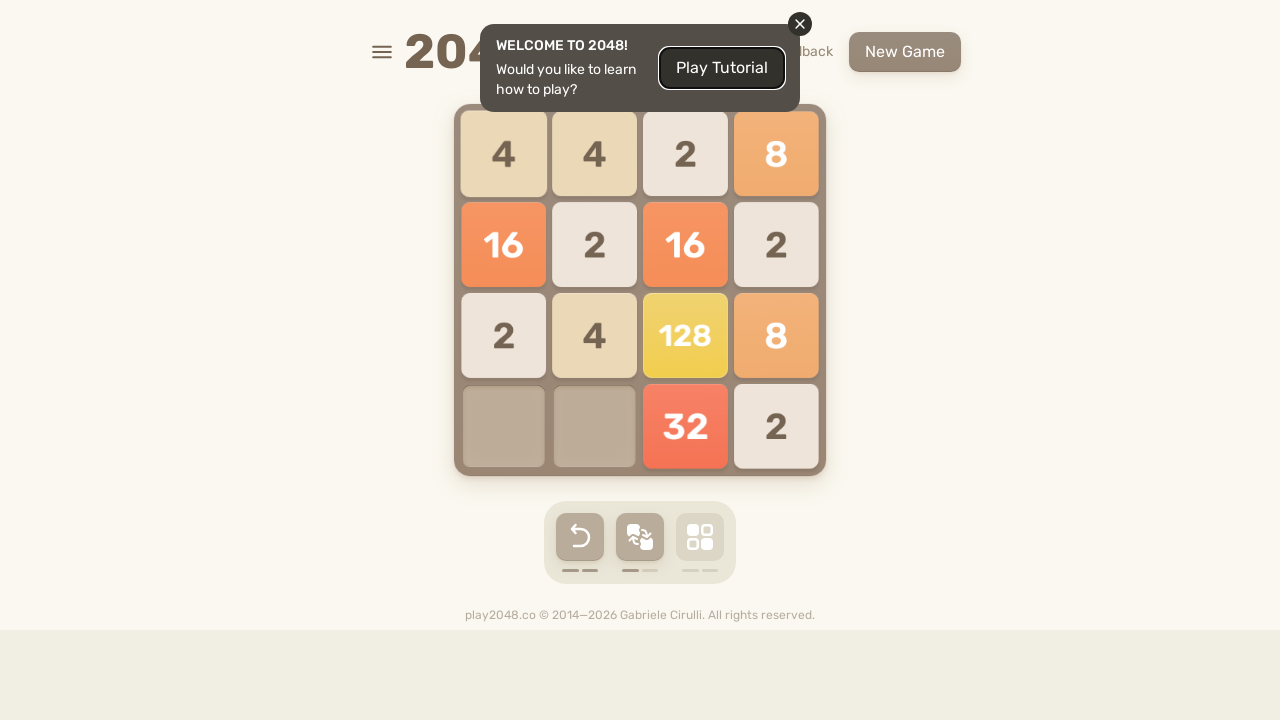

Pressed ArrowDown key on html
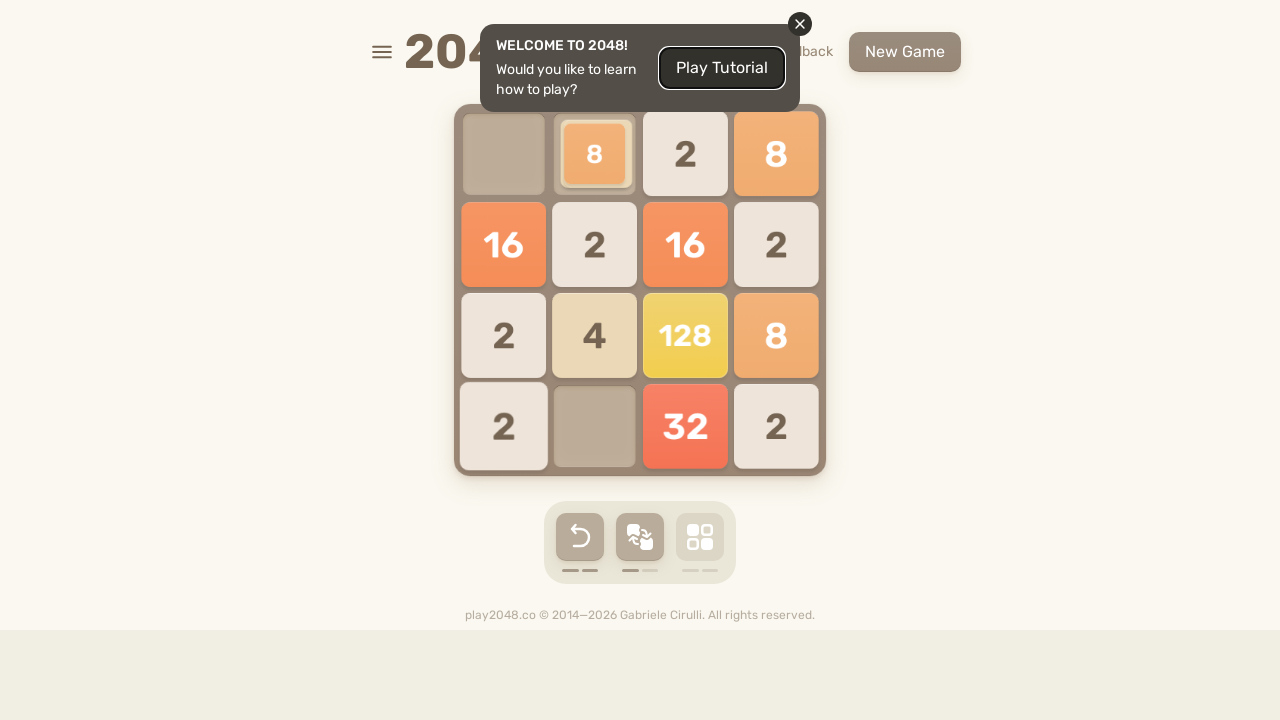

Pressed ArrowLeft key on html
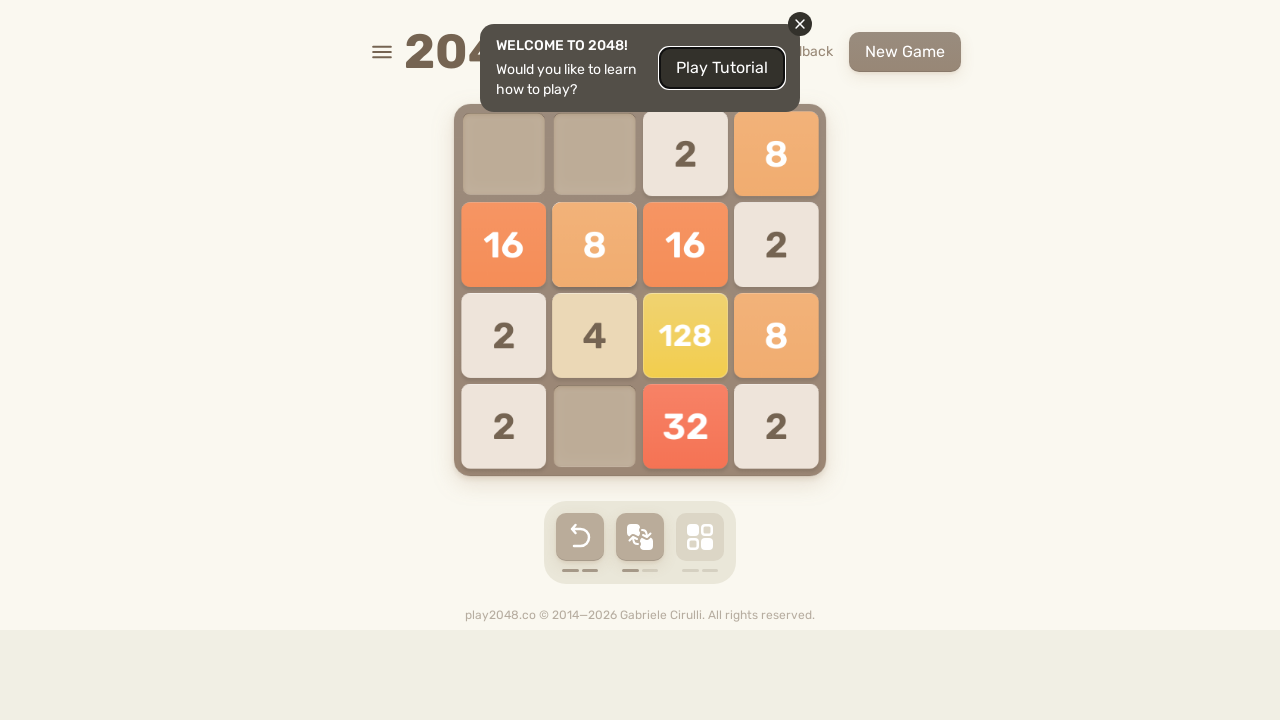

Pressed ArrowUp key on html
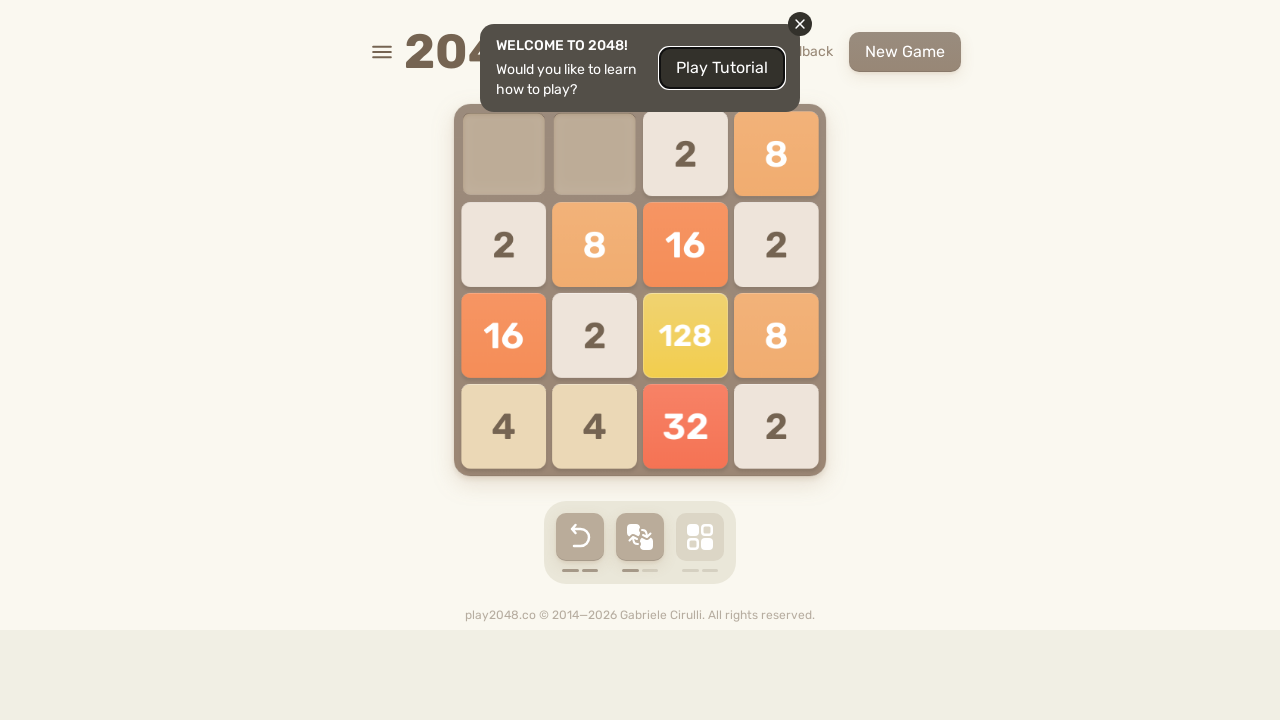

Pressed ArrowRight key on html
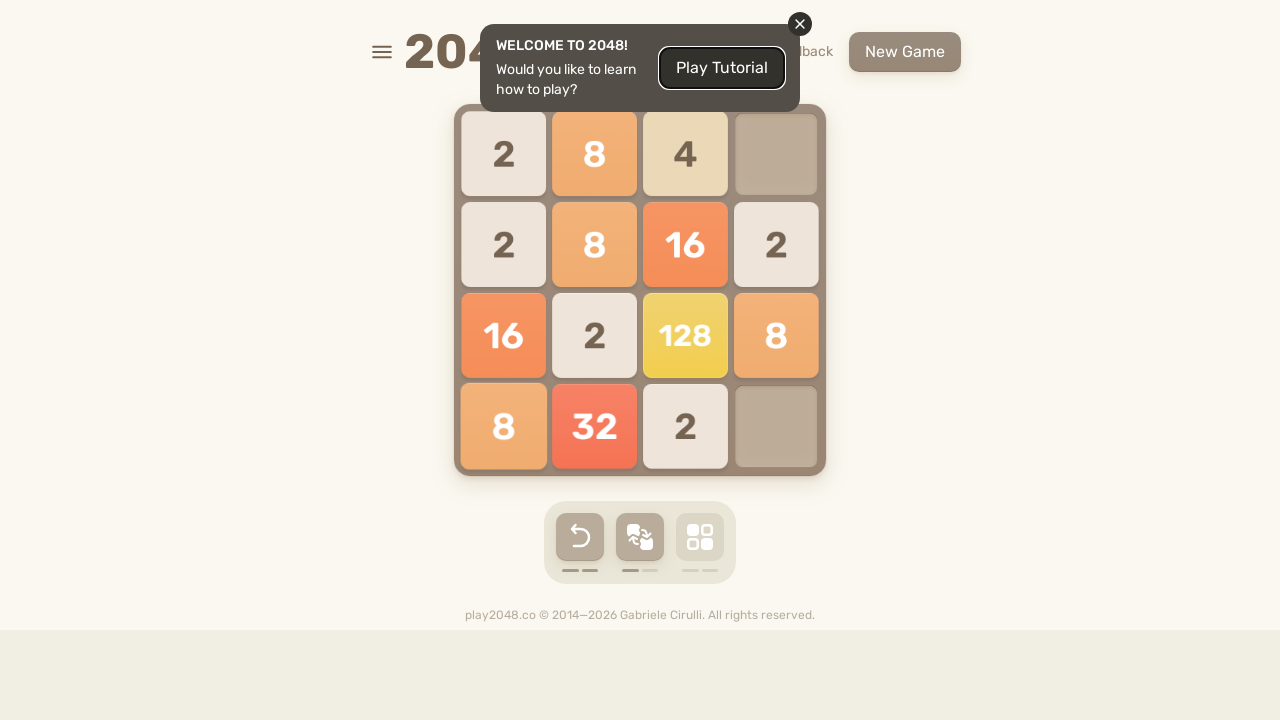

Pressed ArrowDown key on html
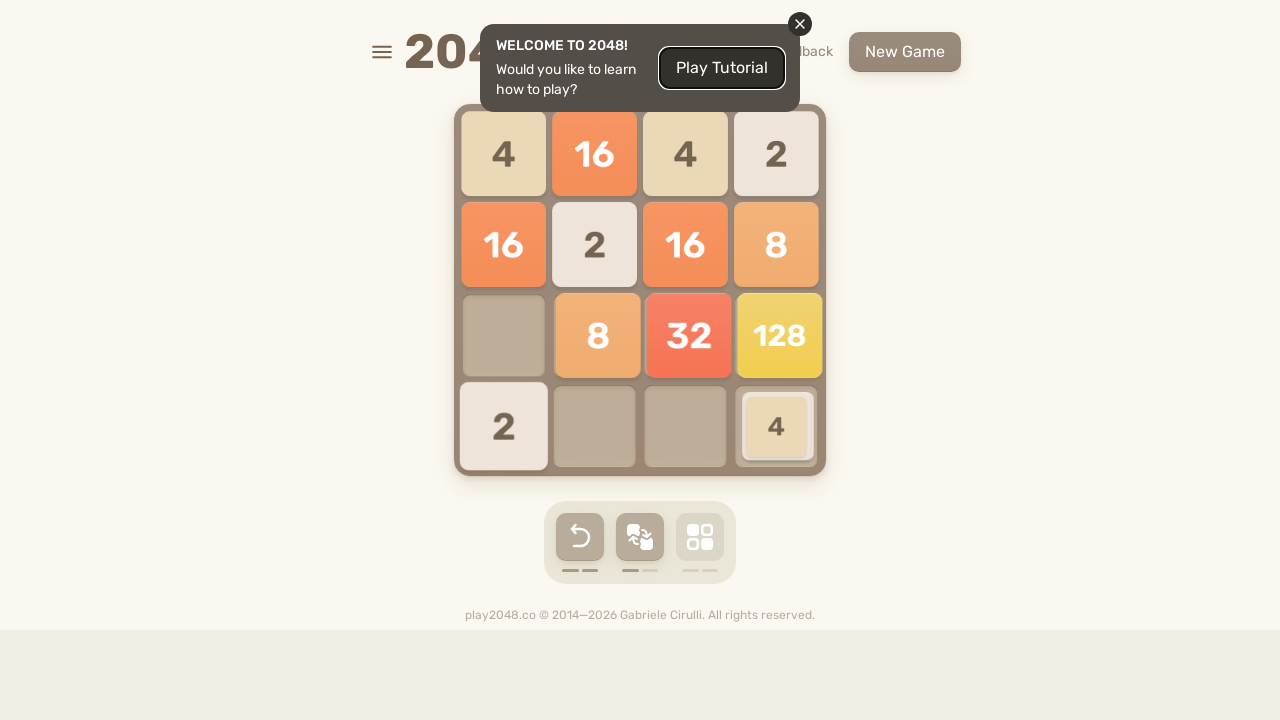

Pressed ArrowLeft key on html
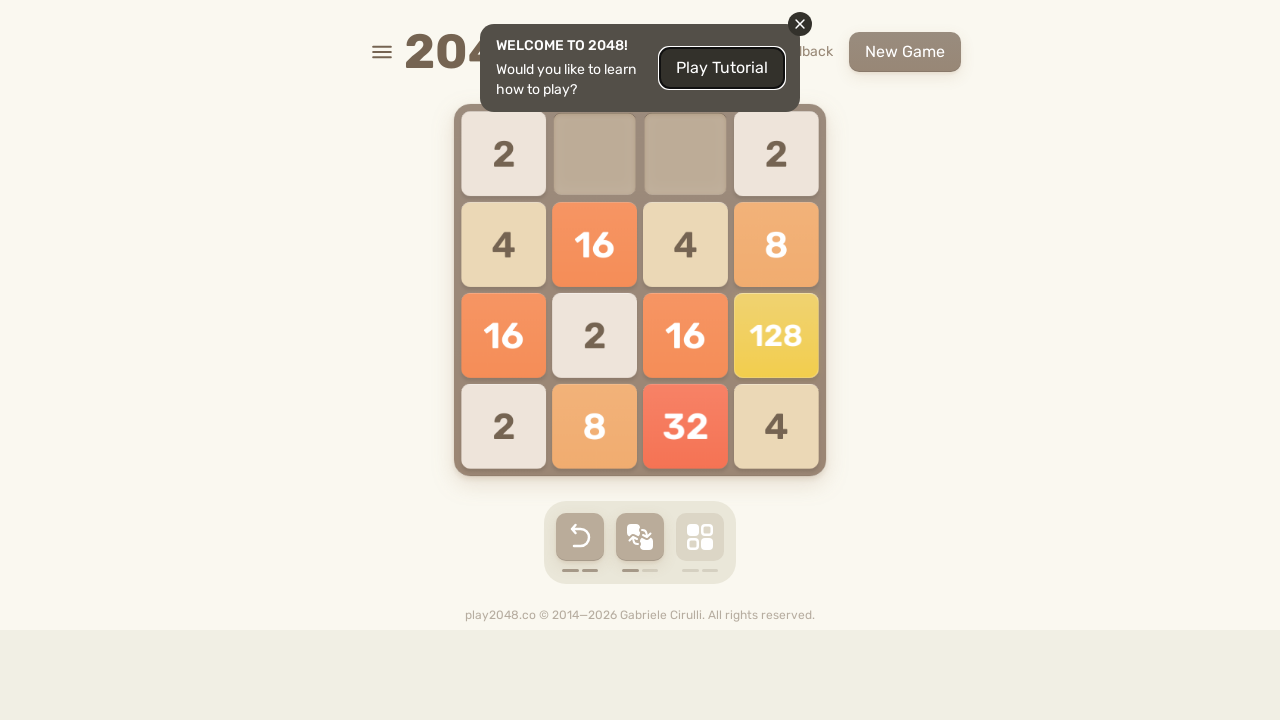

Pressed ArrowUp key on html
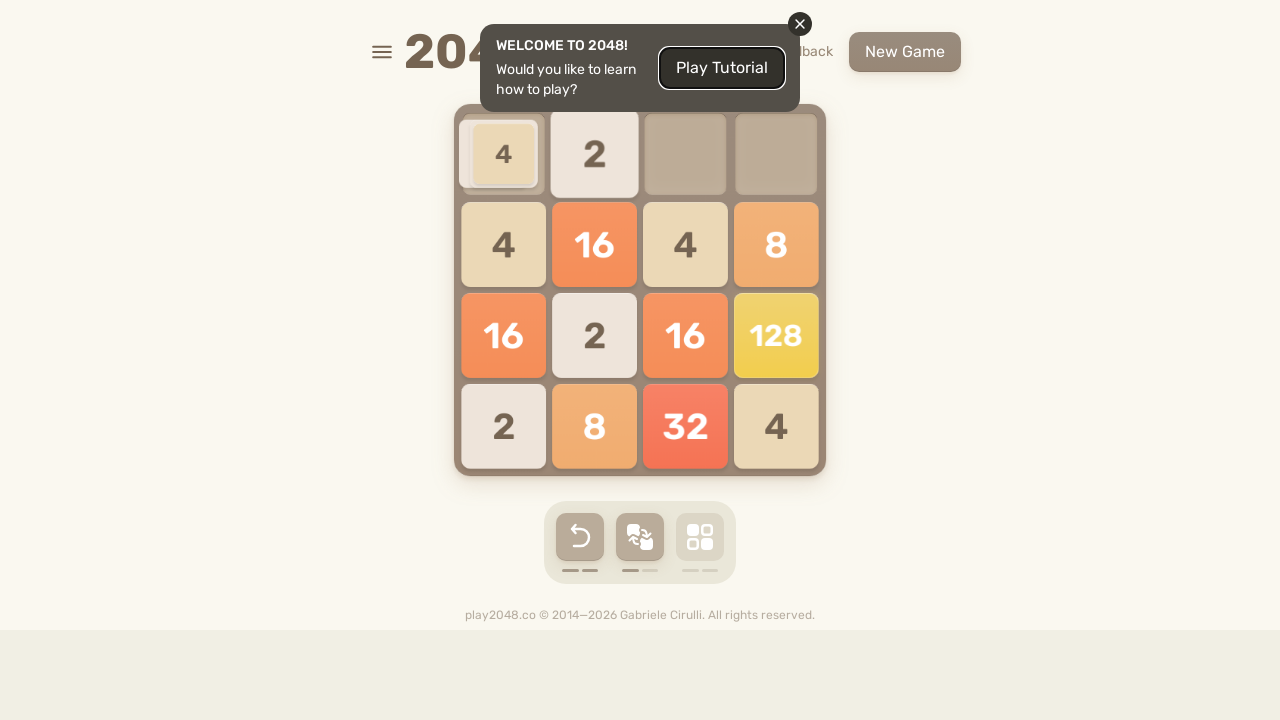

Pressed ArrowRight key on html
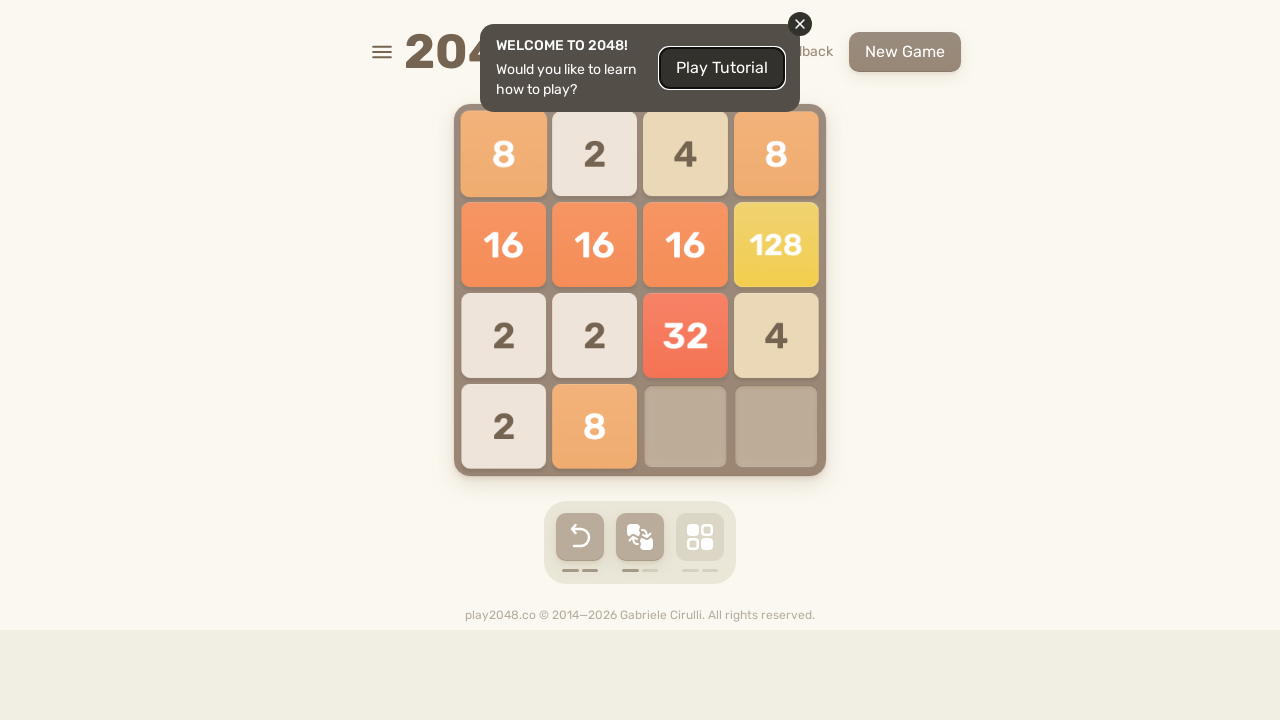

Pressed ArrowDown key on html
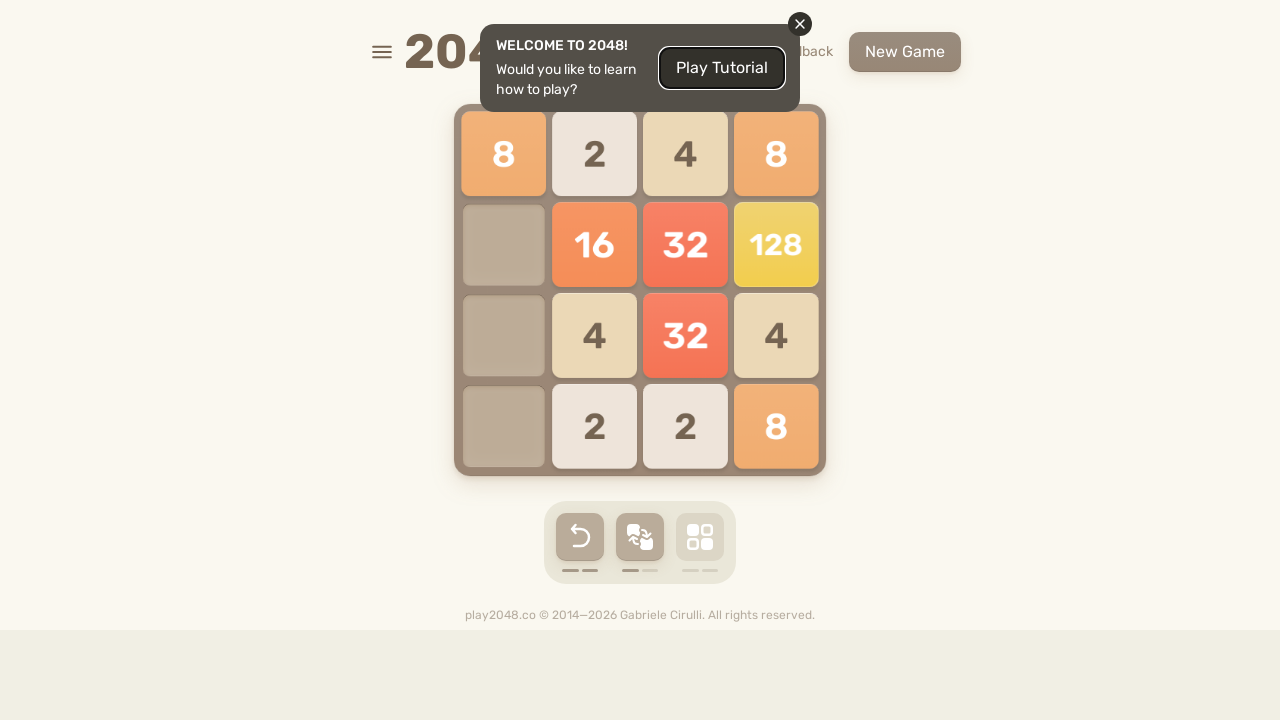

Pressed ArrowLeft key on html
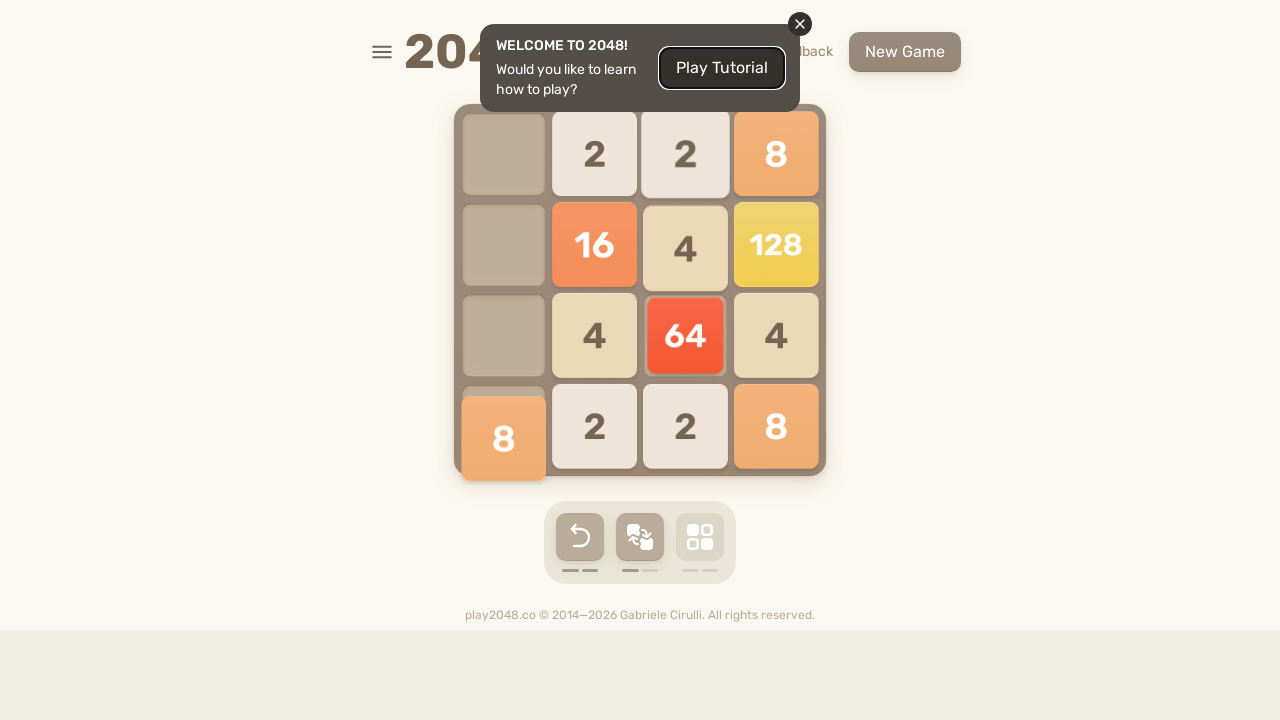

Pressed ArrowUp key on html
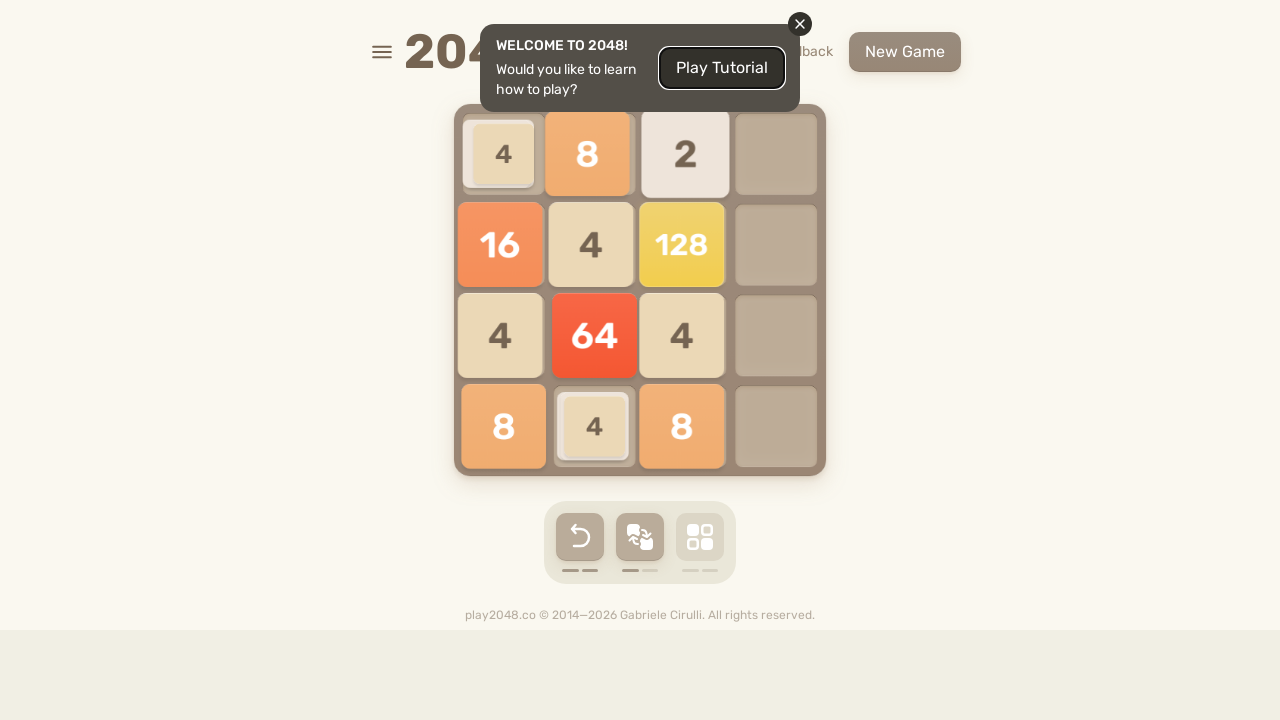

Pressed ArrowRight key on html
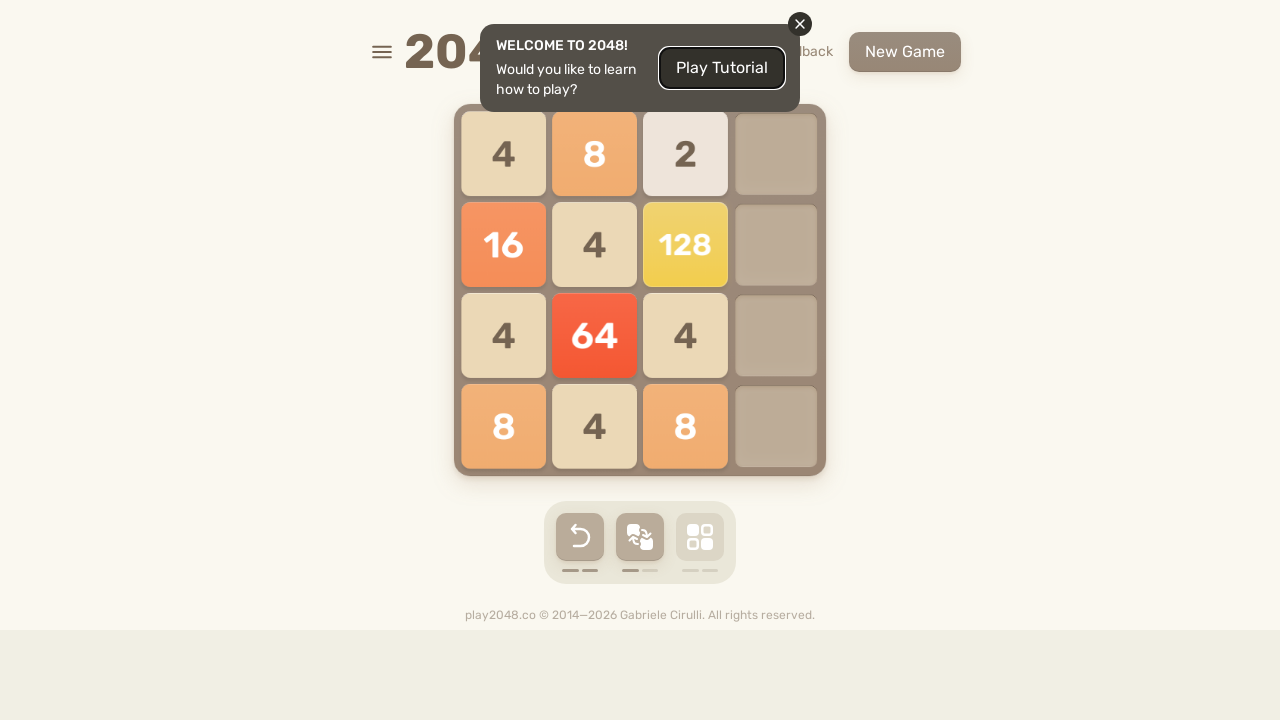

Pressed ArrowDown key on html
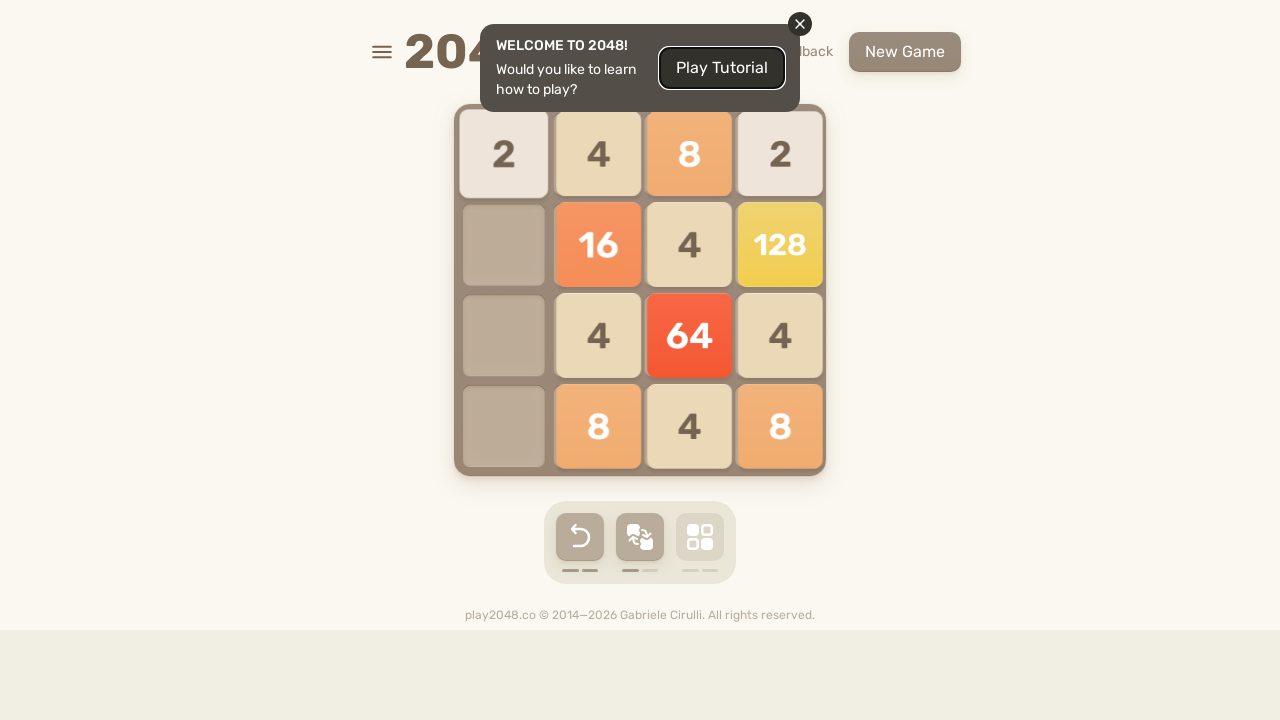

Pressed ArrowLeft key on html
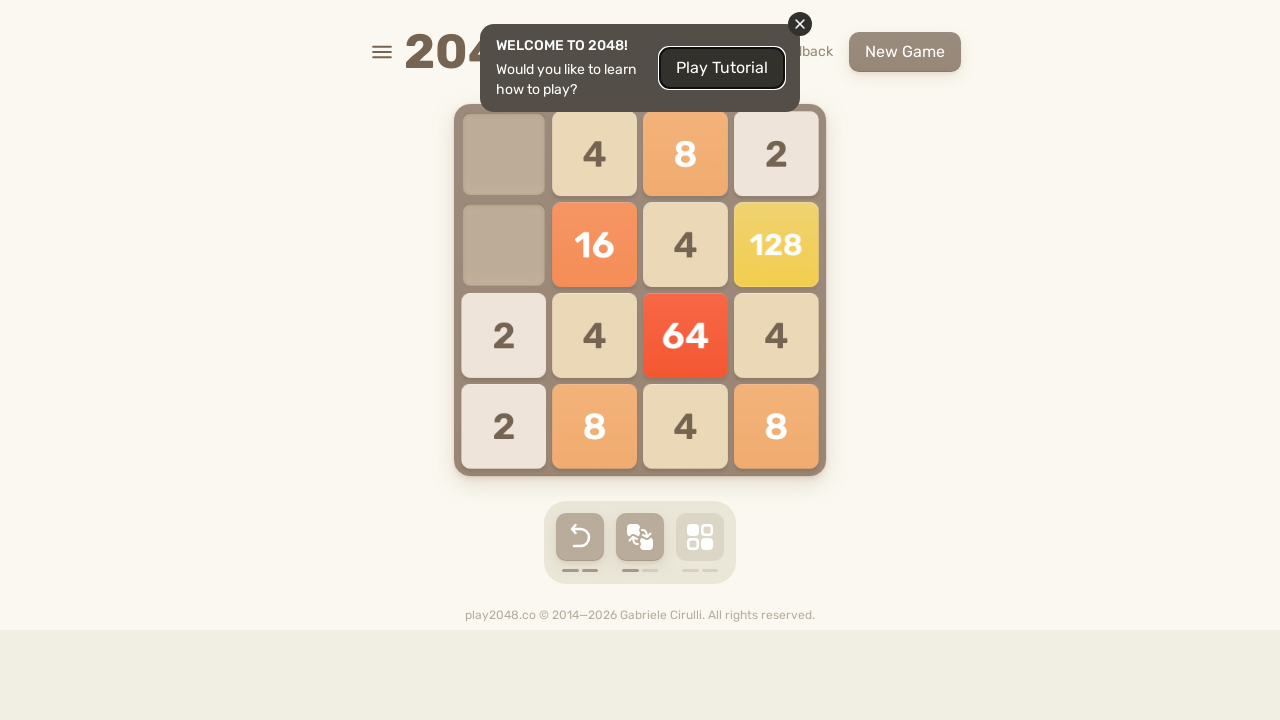

Pressed ArrowUp key on html
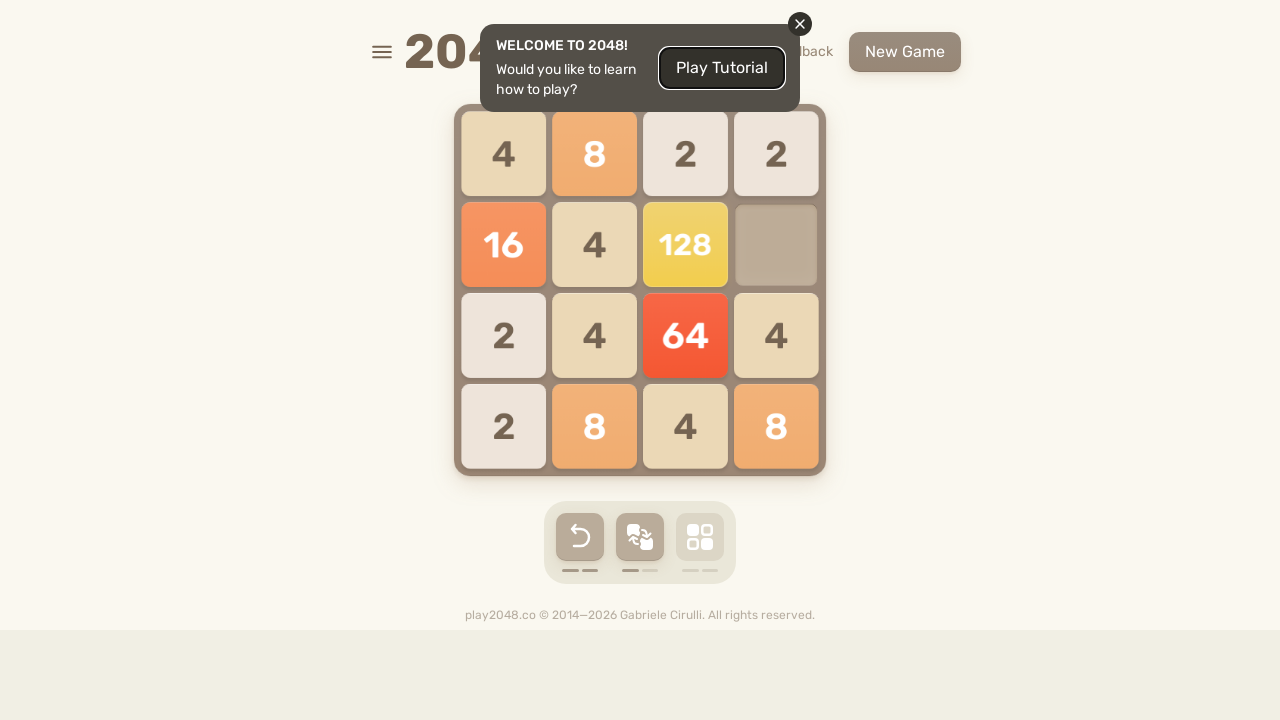

Pressed ArrowRight key on html
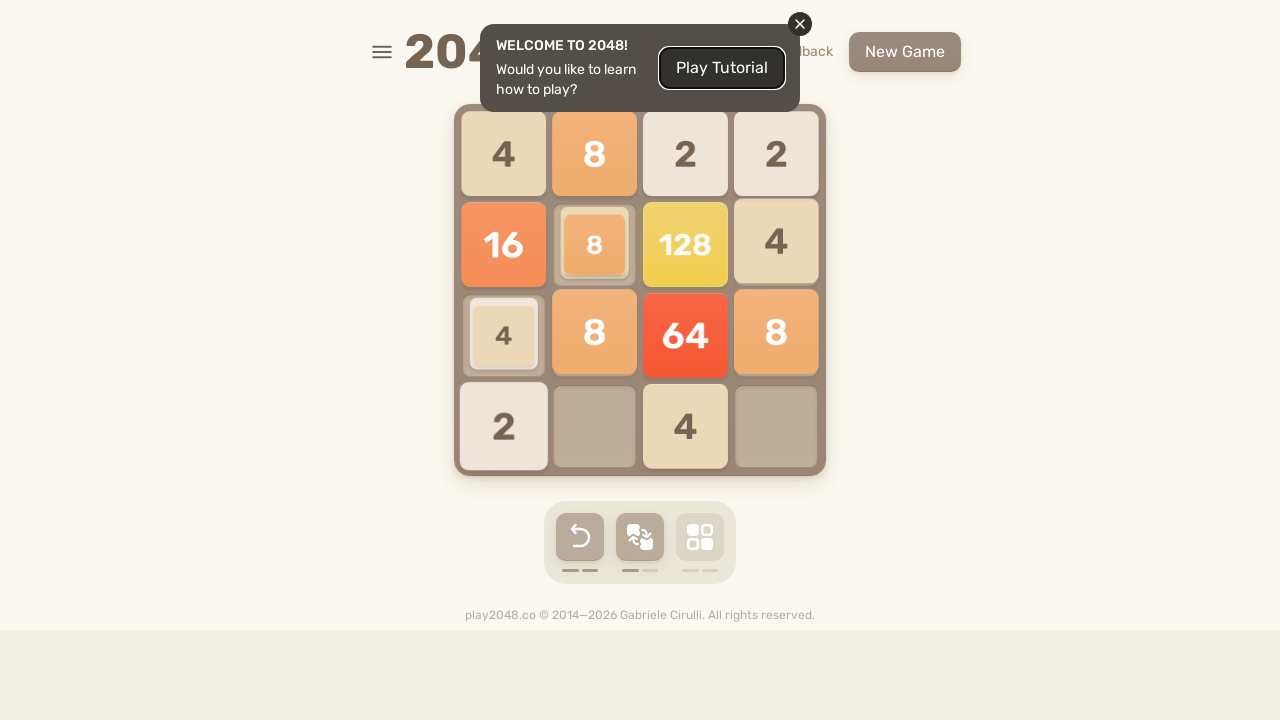

Pressed ArrowDown key on html
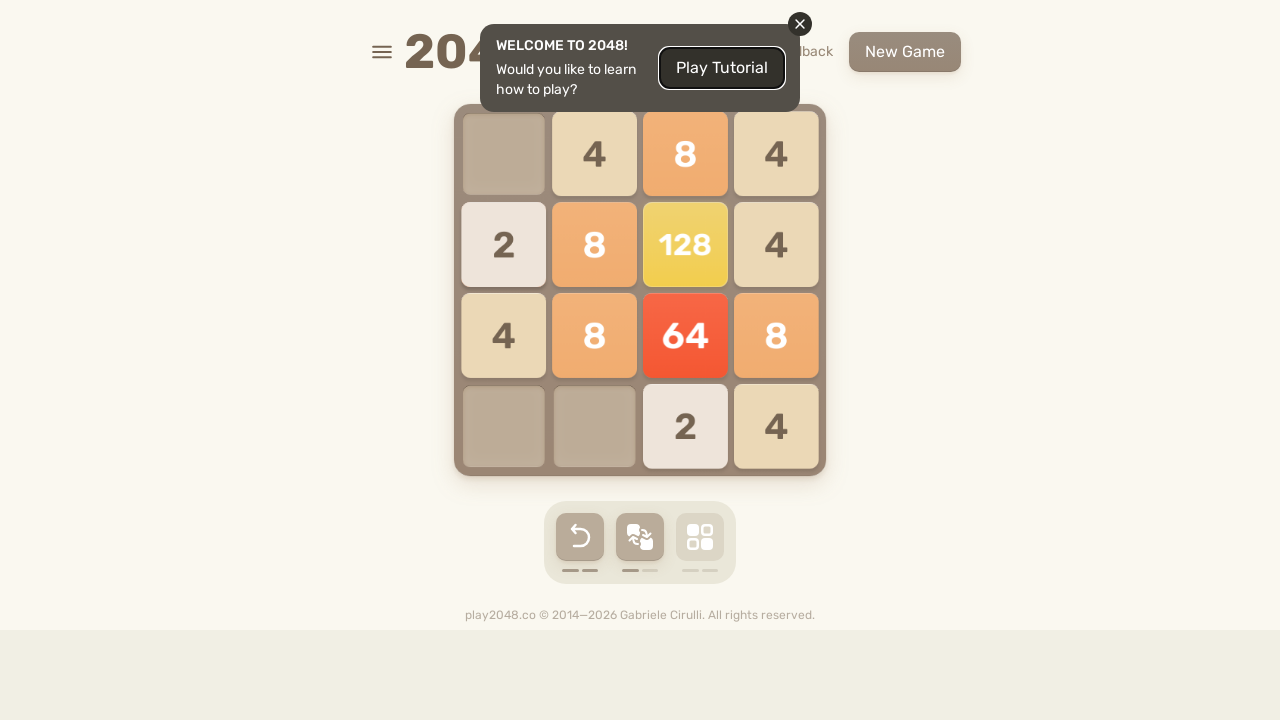

Pressed ArrowLeft key on html
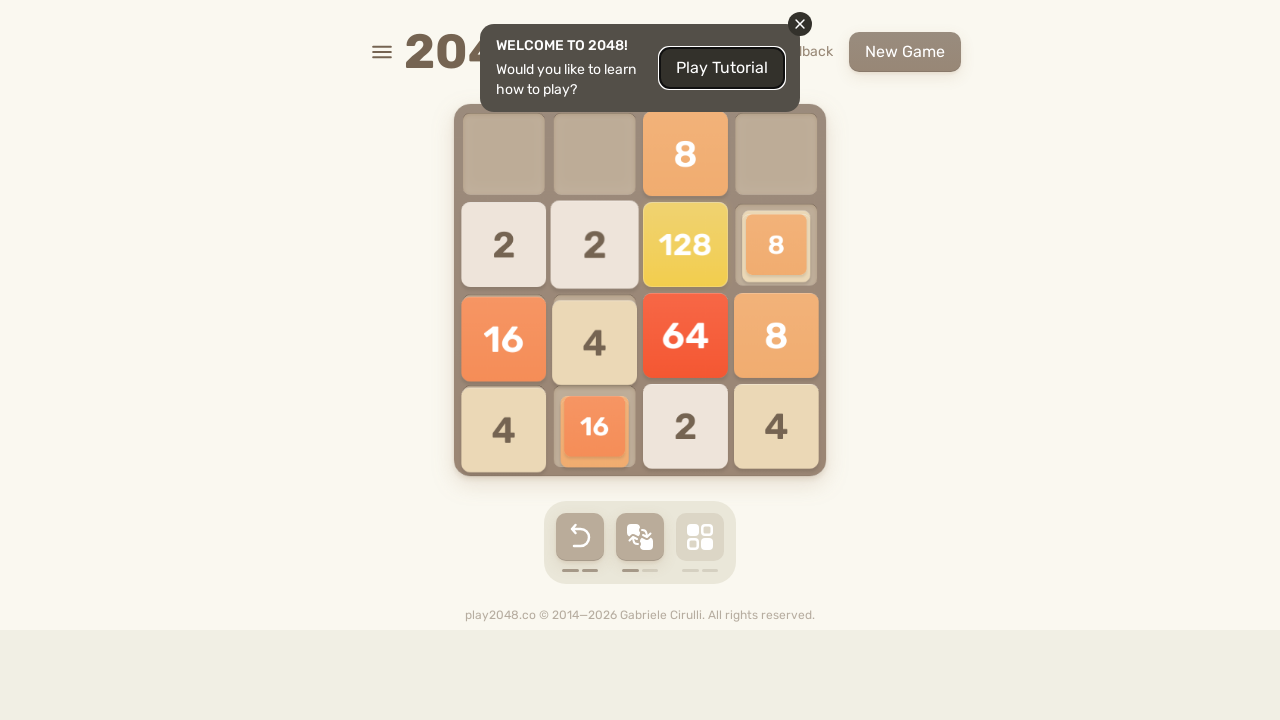

Pressed ArrowUp key on html
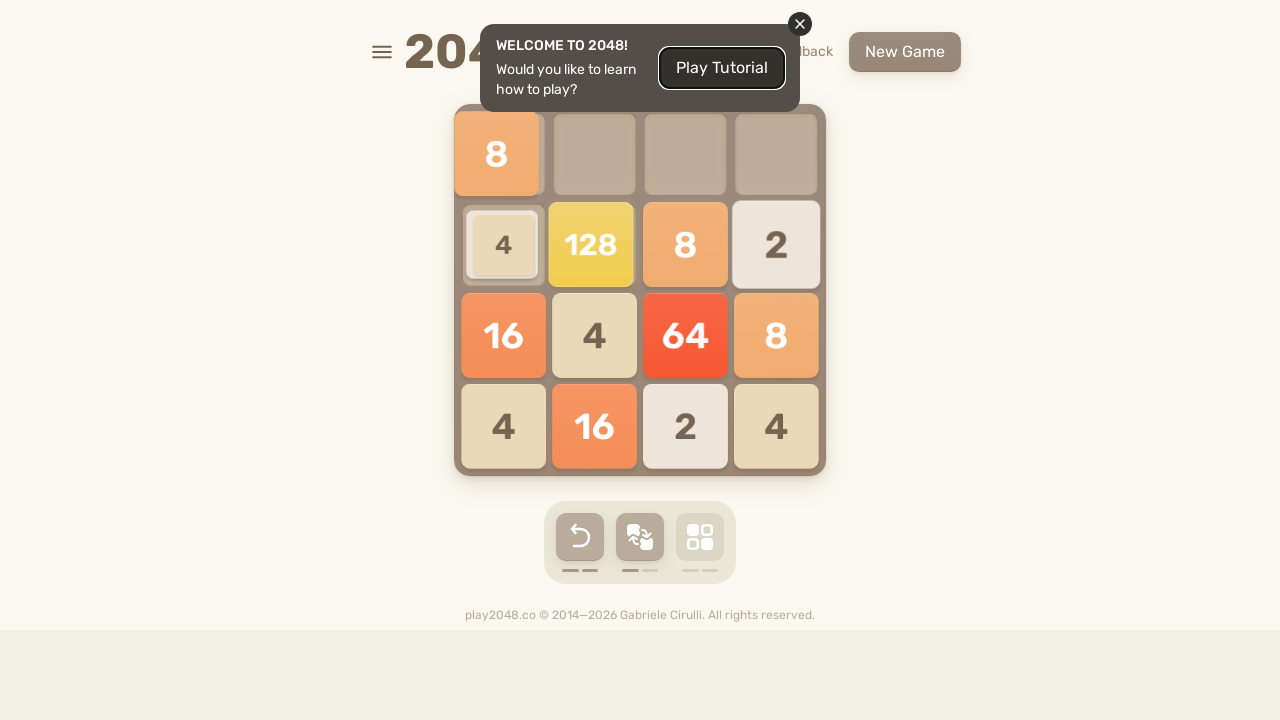

Pressed ArrowRight key on html
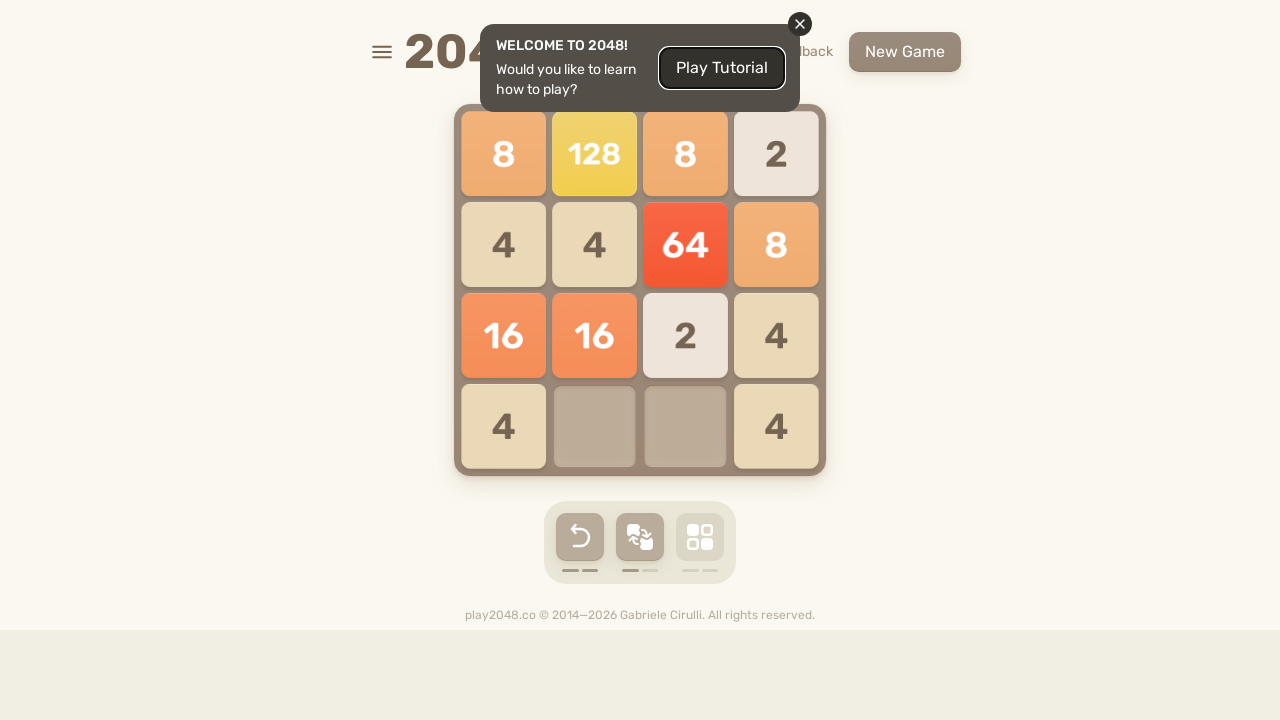

Pressed ArrowDown key on html
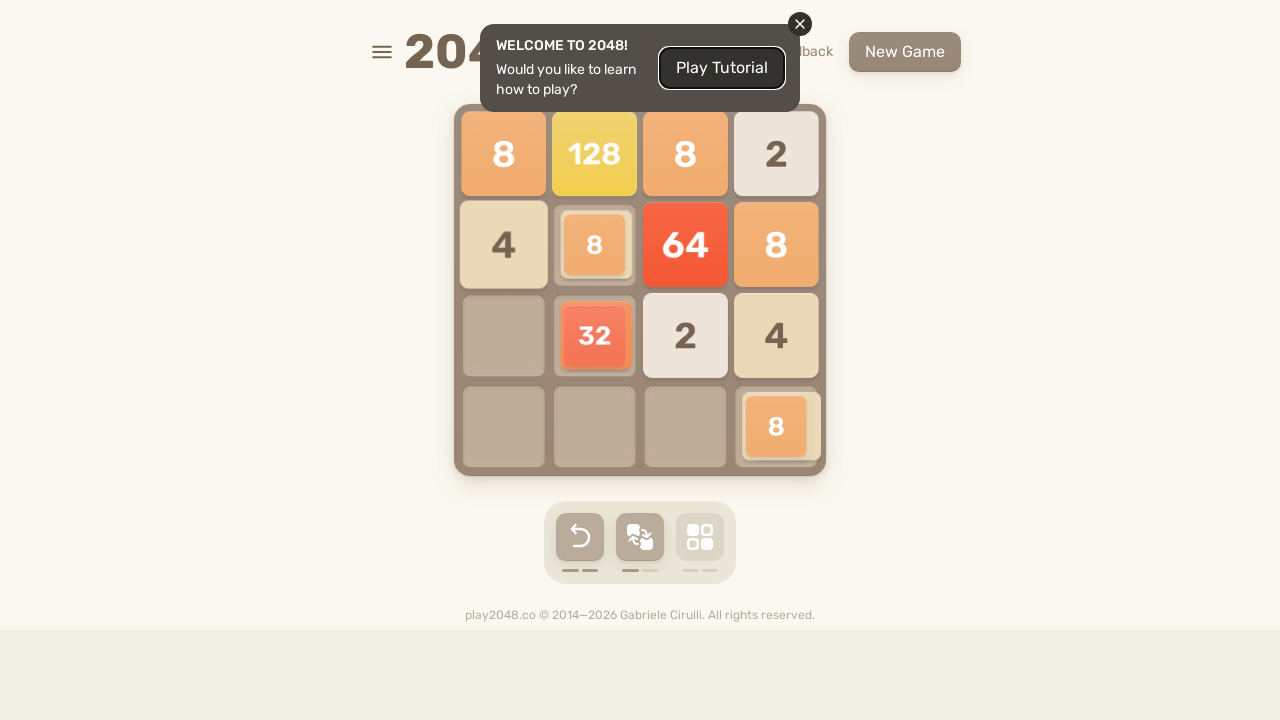

Pressed ArrowLeft key on html
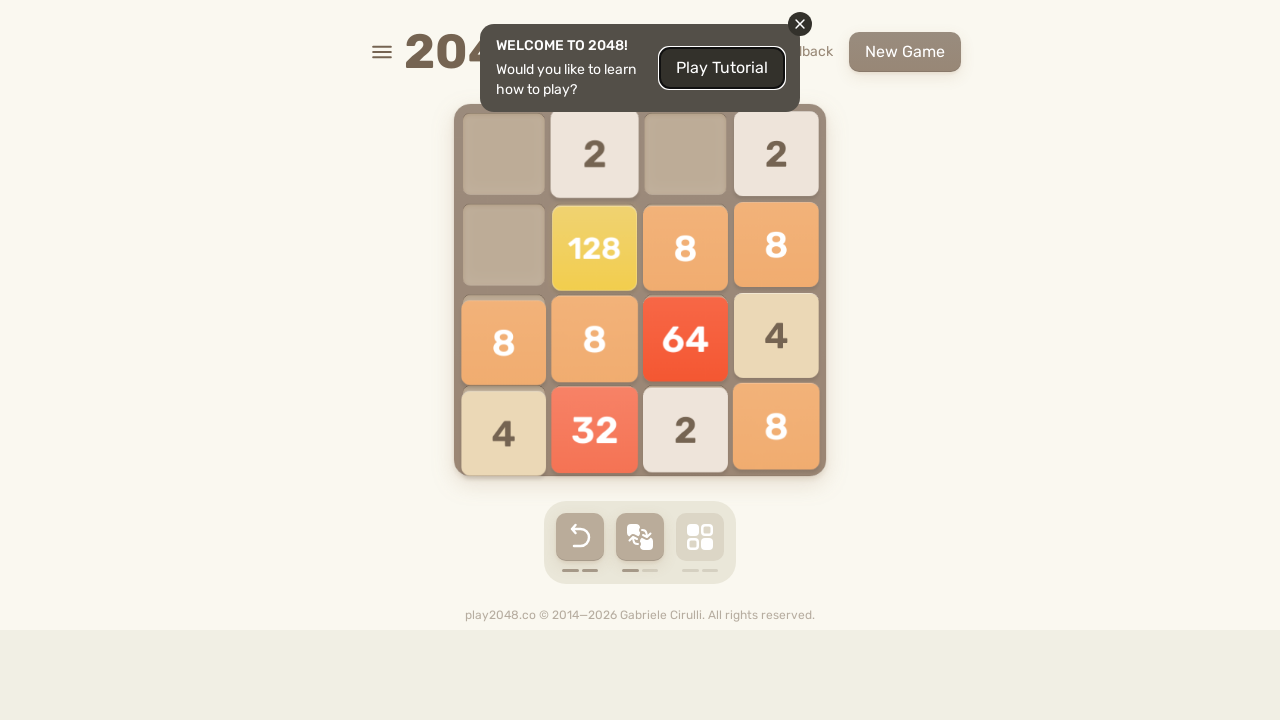

Pressed ArrowUp key on html
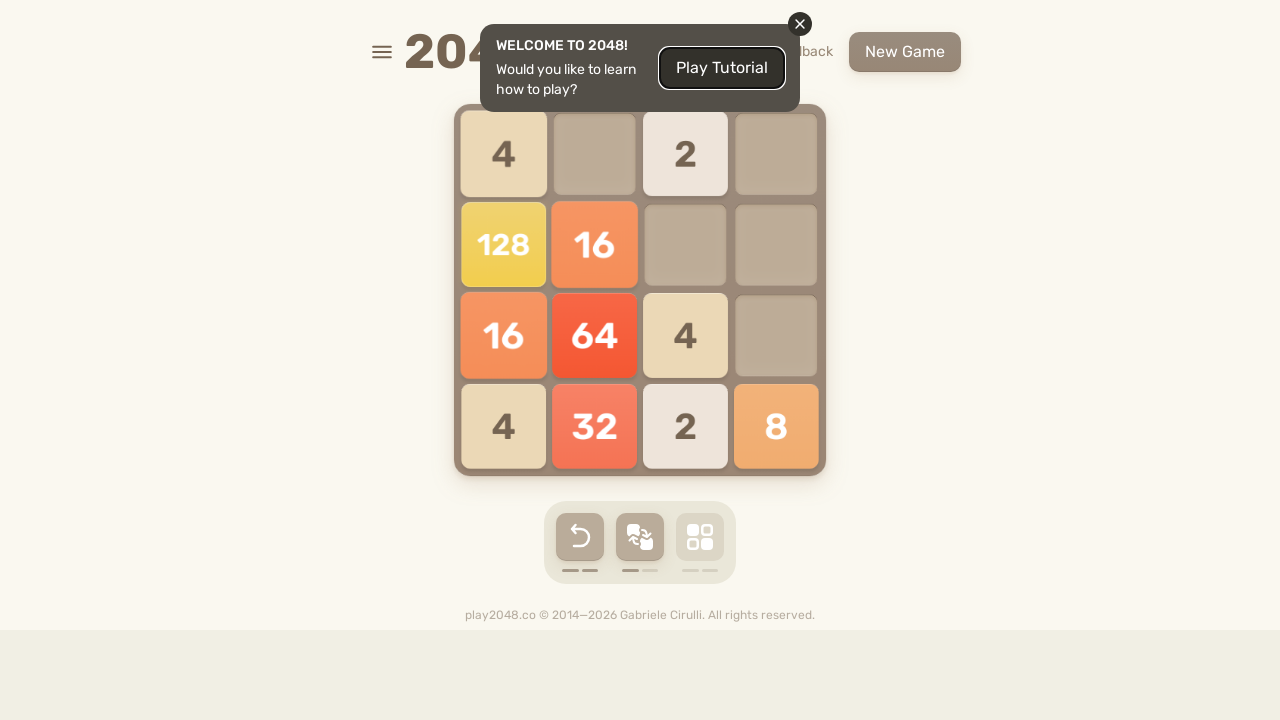

Pressed ArrowRight key on html
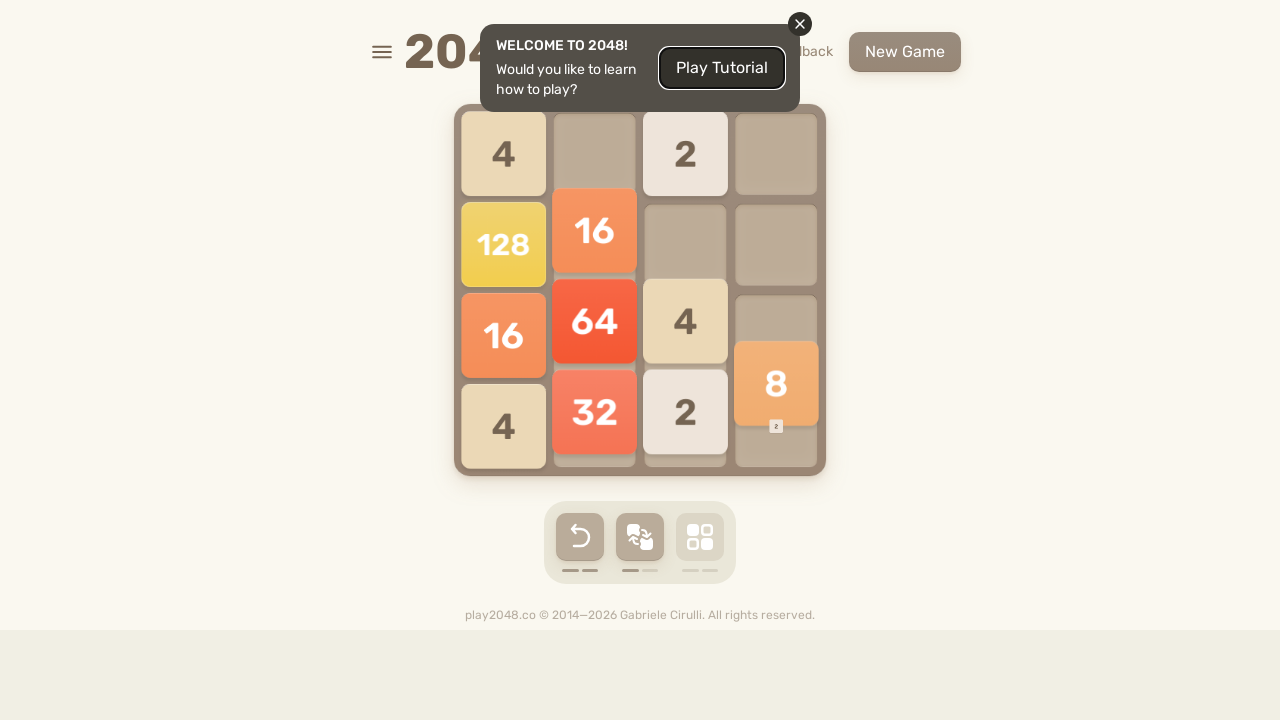

Pressed ArrowDown key on html
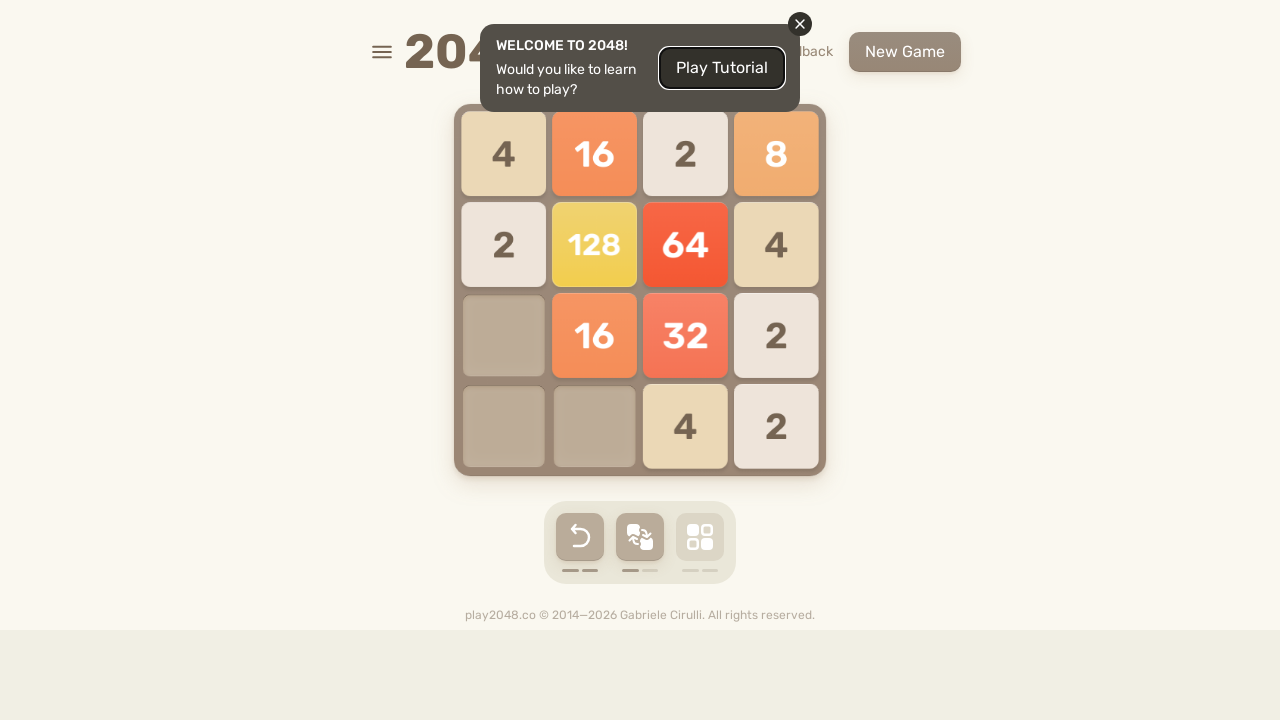

Pressed ArrowLeft key on html
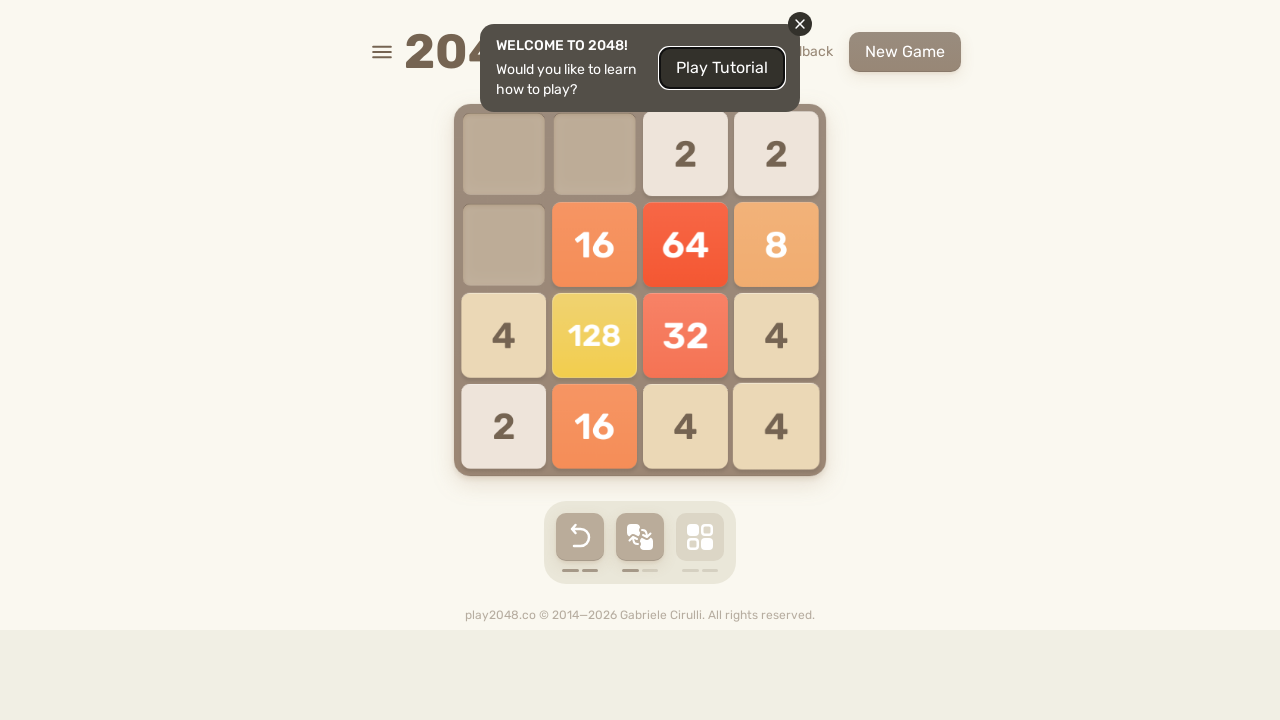

Pressed ArrowUp key on html
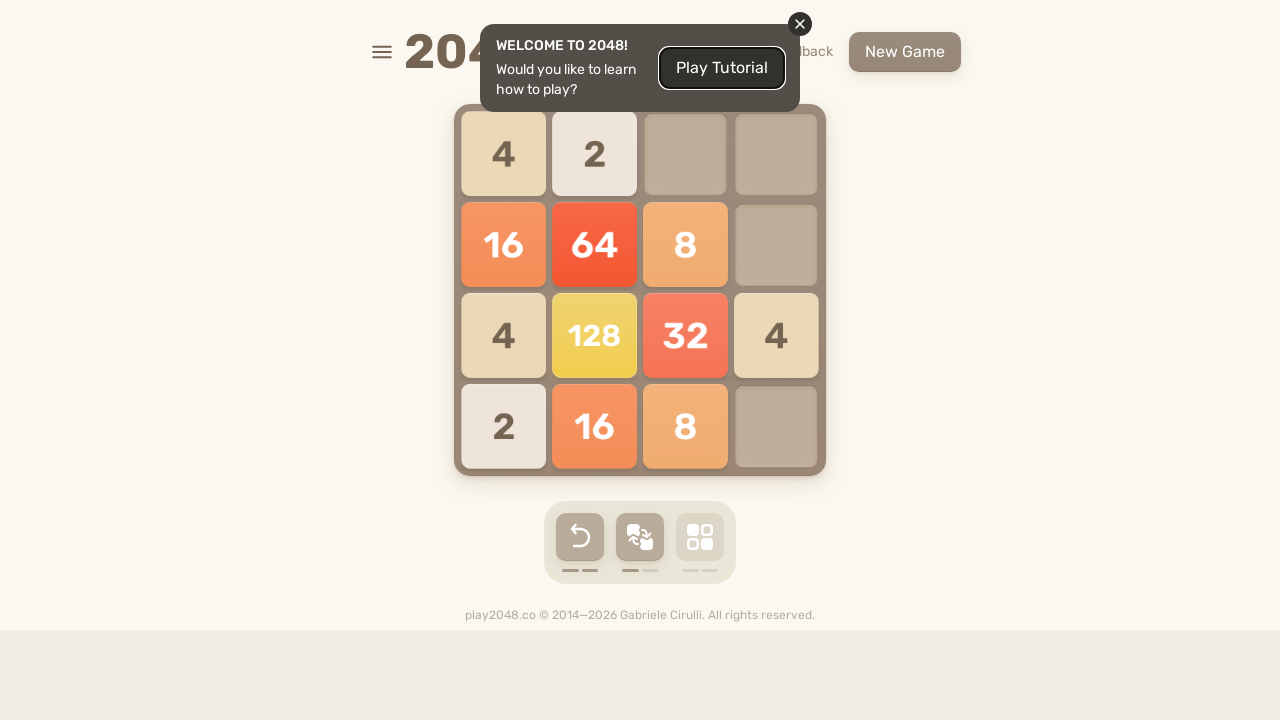

Pressed ArrowRight key on html
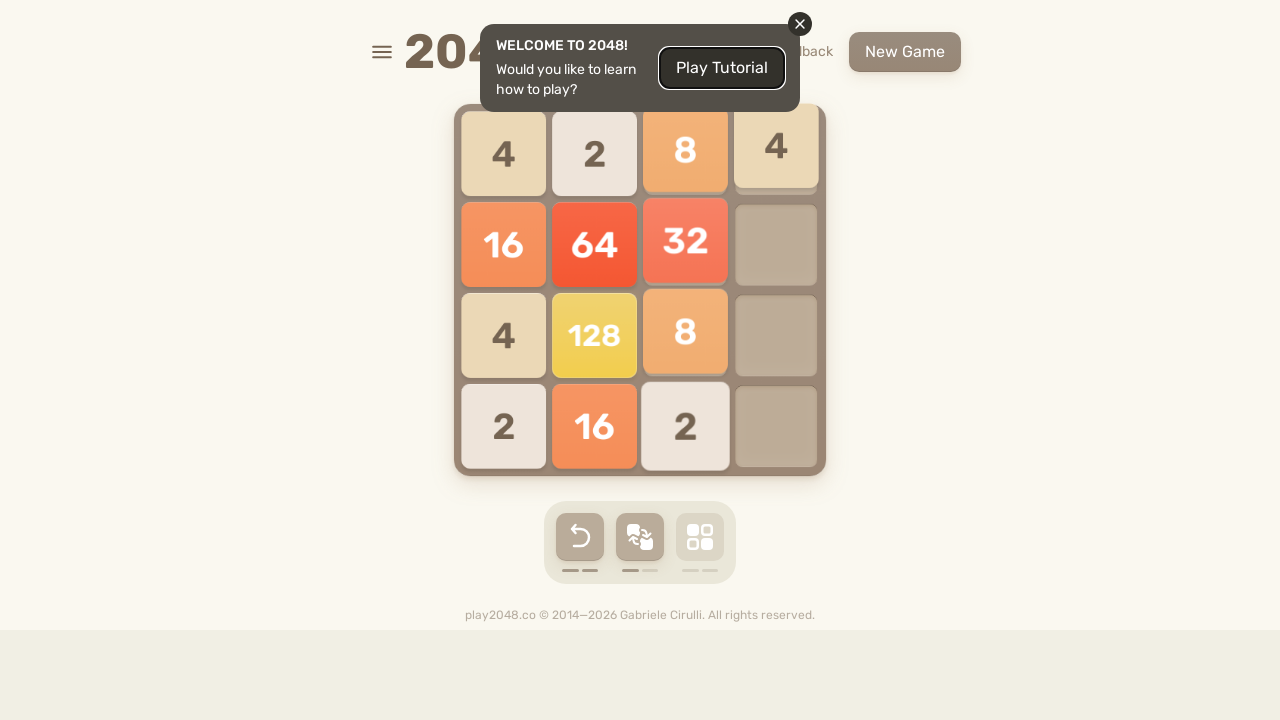

Pressed ArrowDown key on html
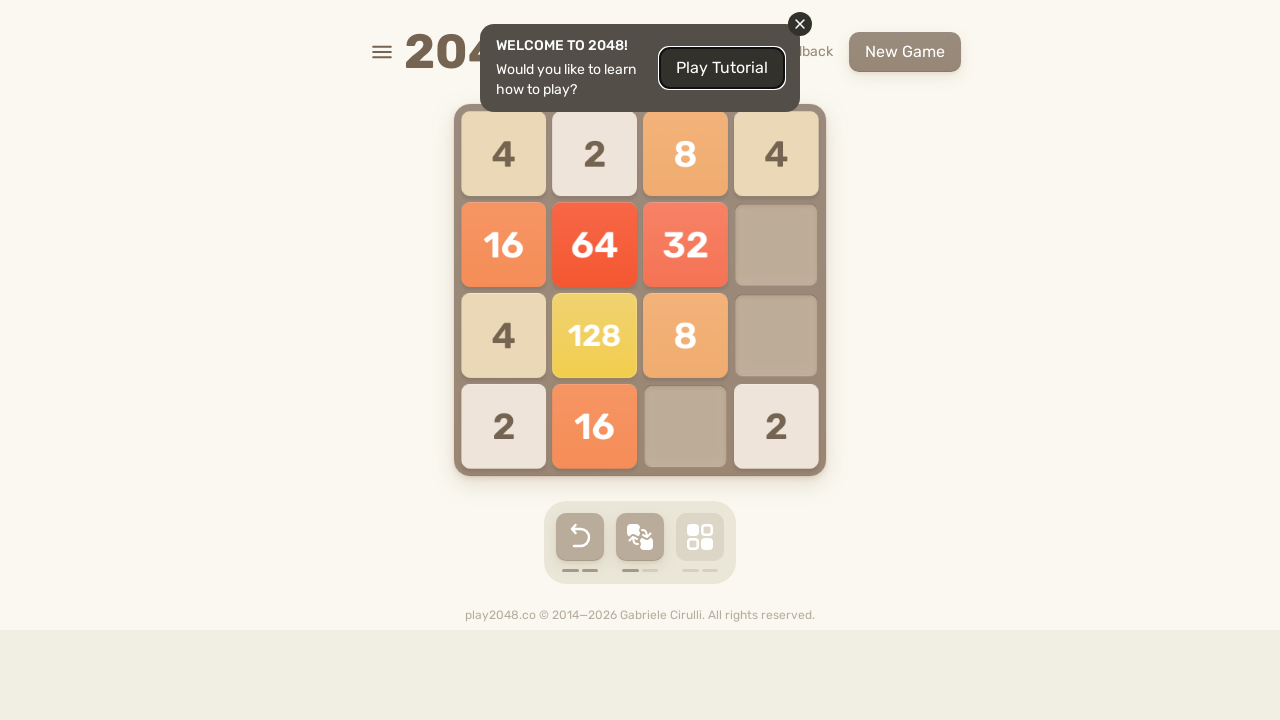

Pressed ArrowLeft key on html
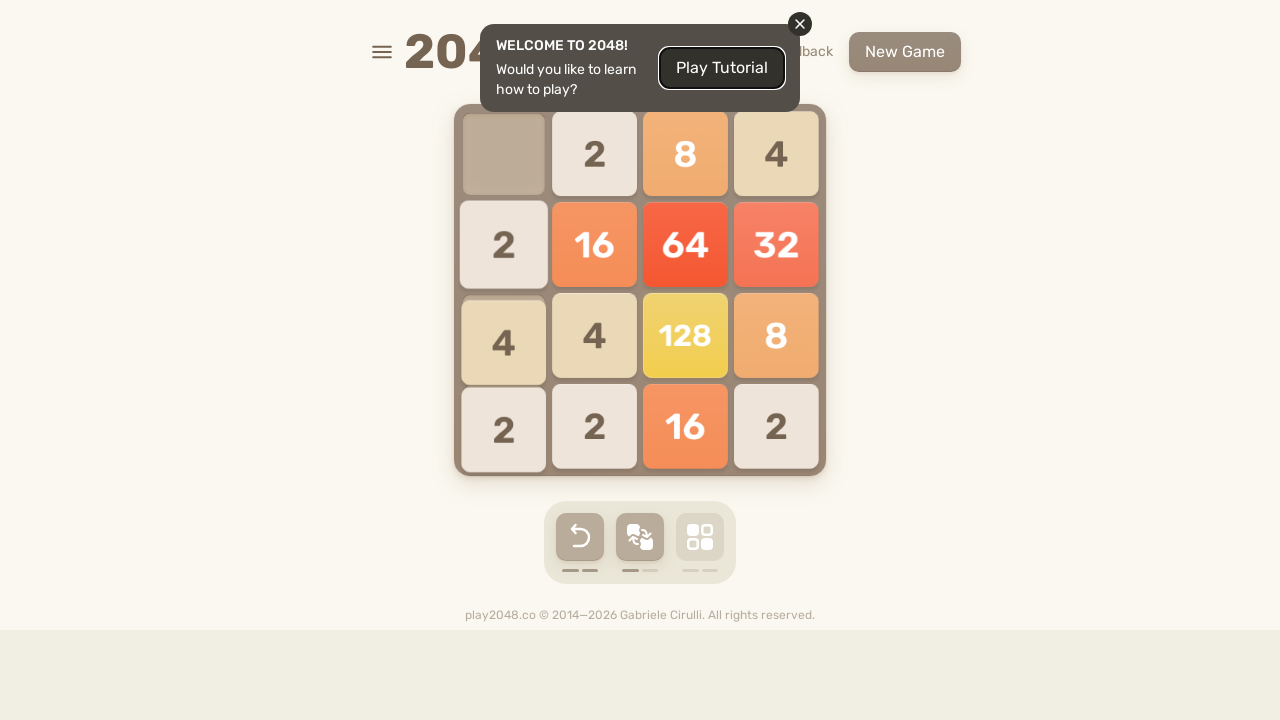

Pressed ArrowUp key on html
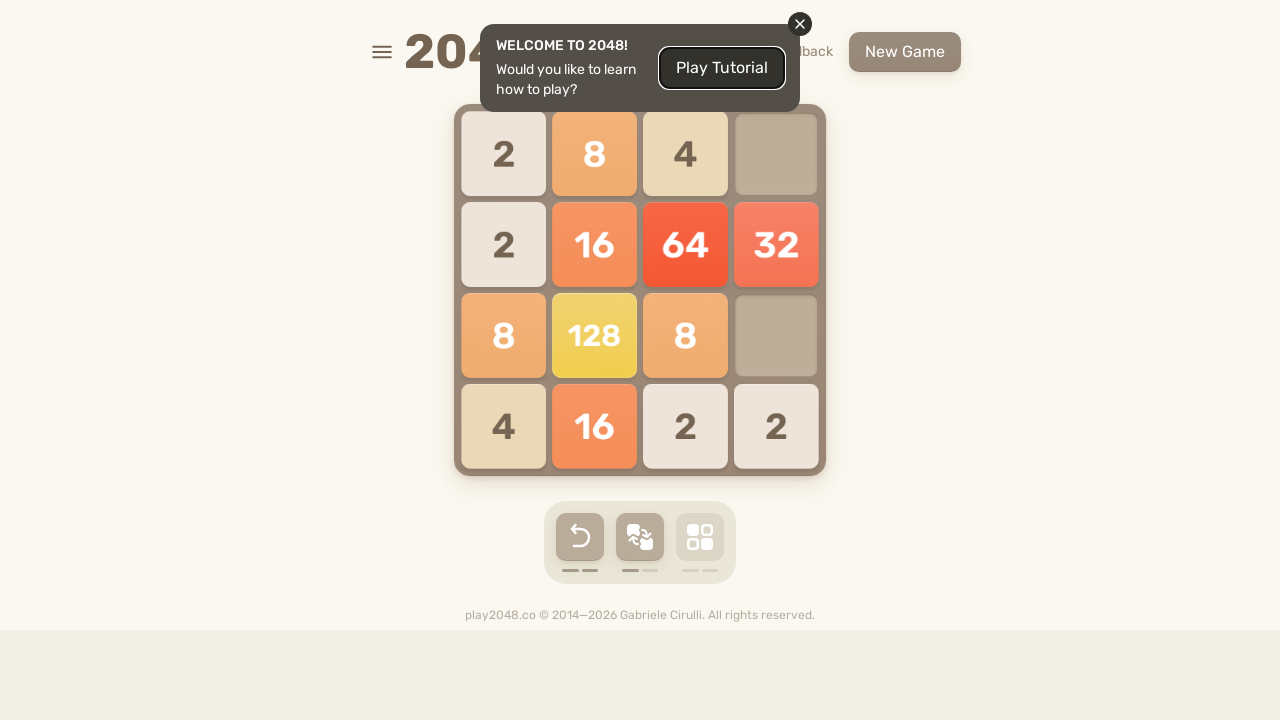

Pressed ArrowRight key on html
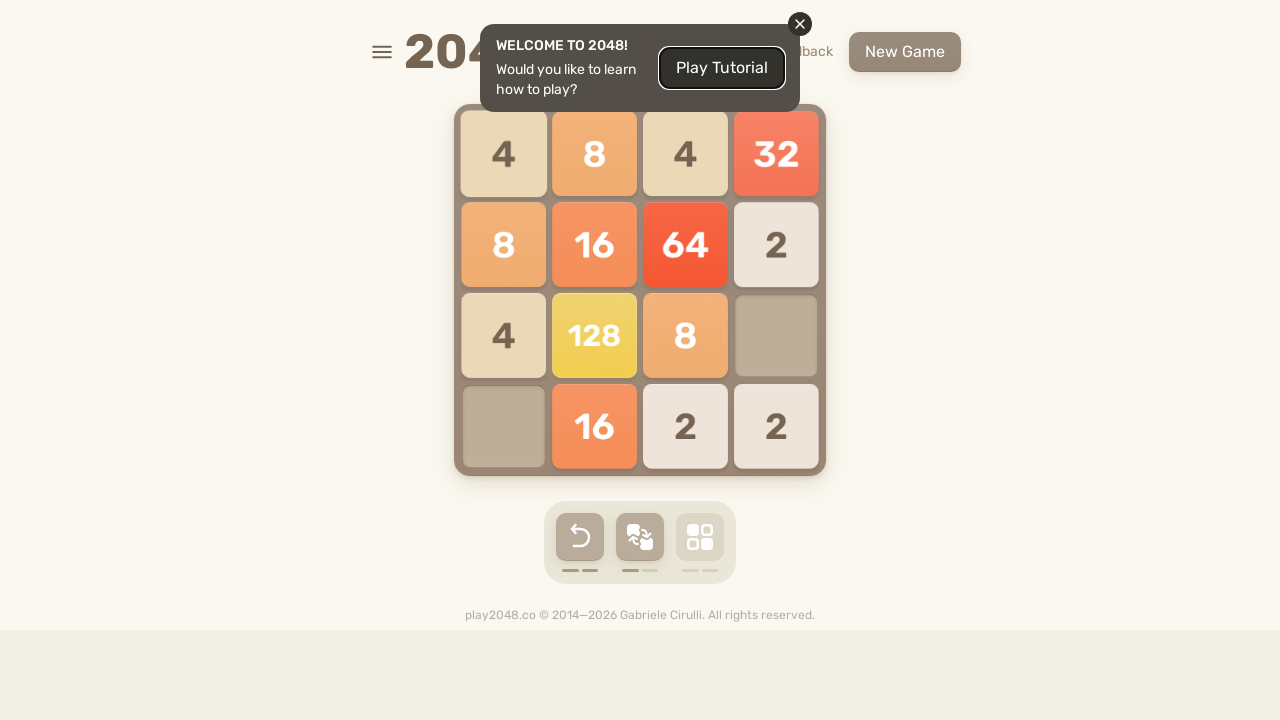

Pressed ArrowDown key on html
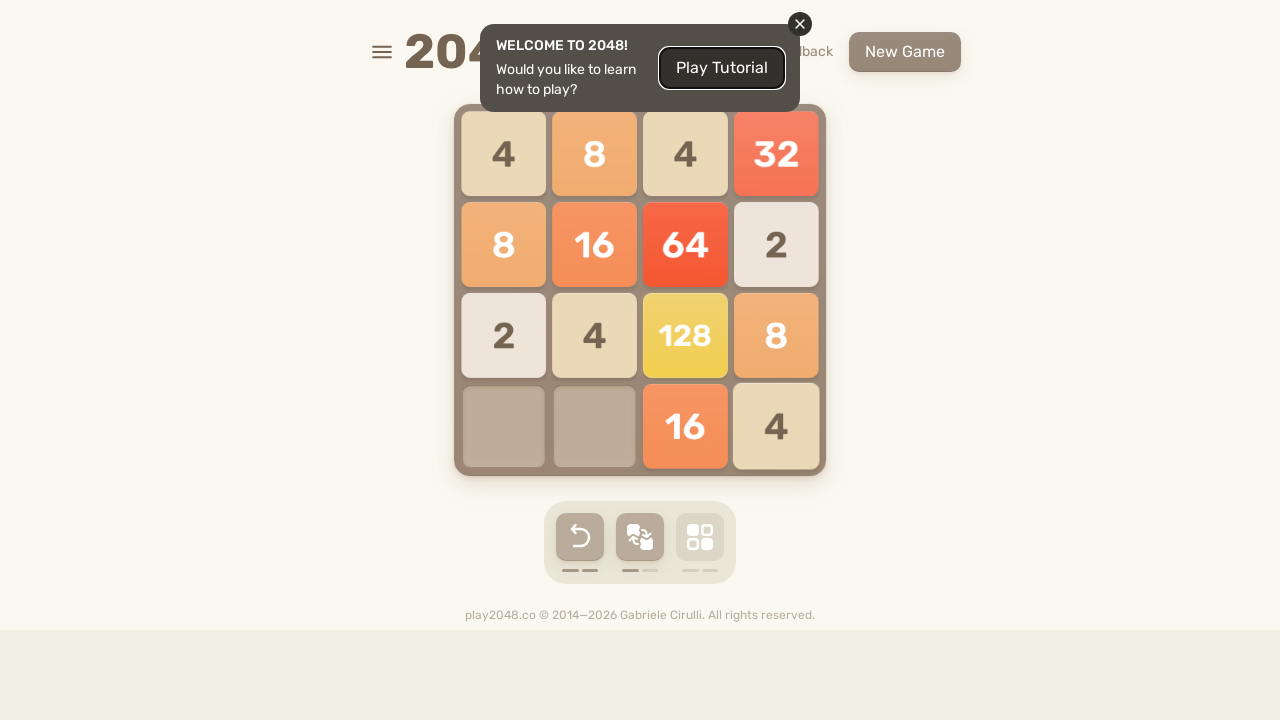

Pressed ArrowLeft key on html
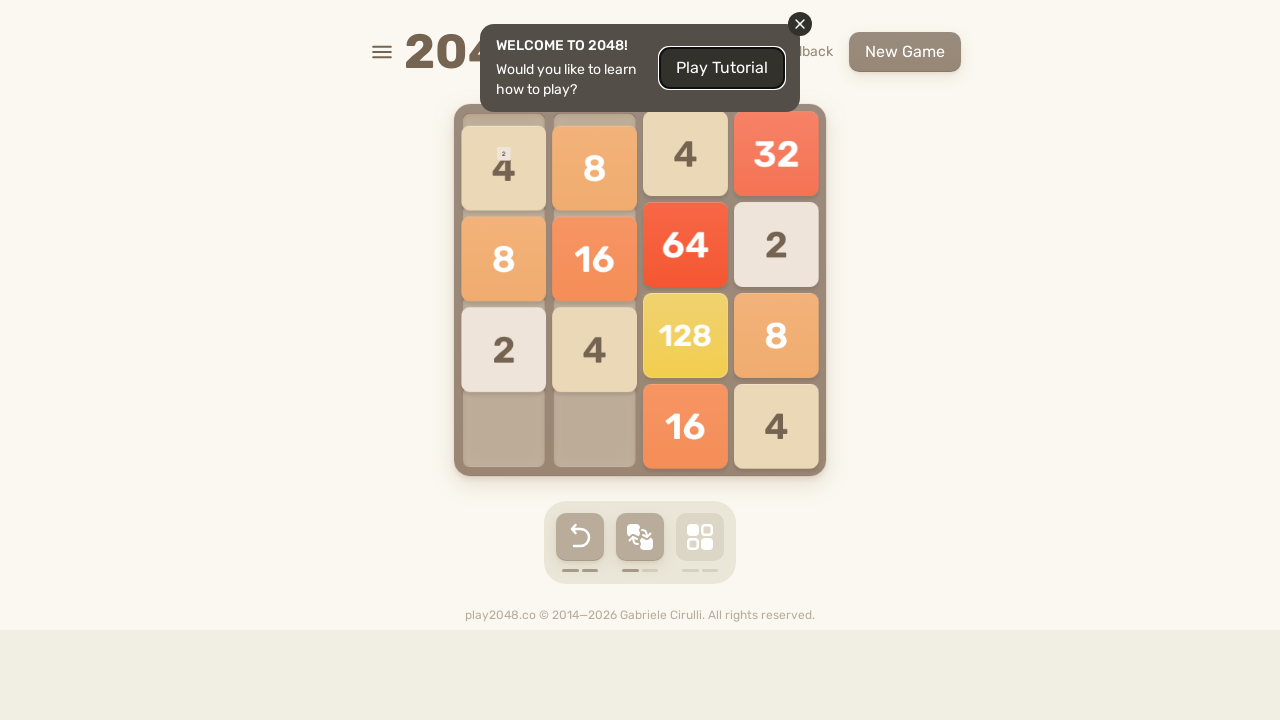

Pressed ArrowUp key on html
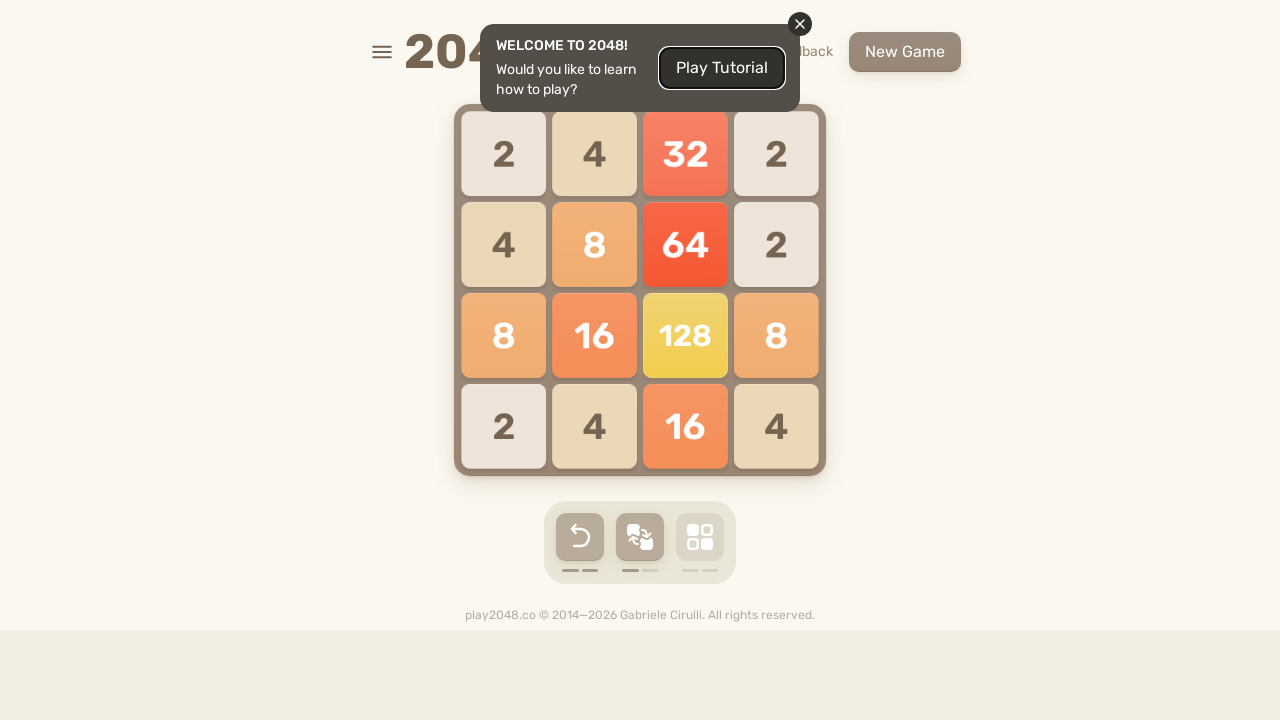

Pressed ArrowRight key on html
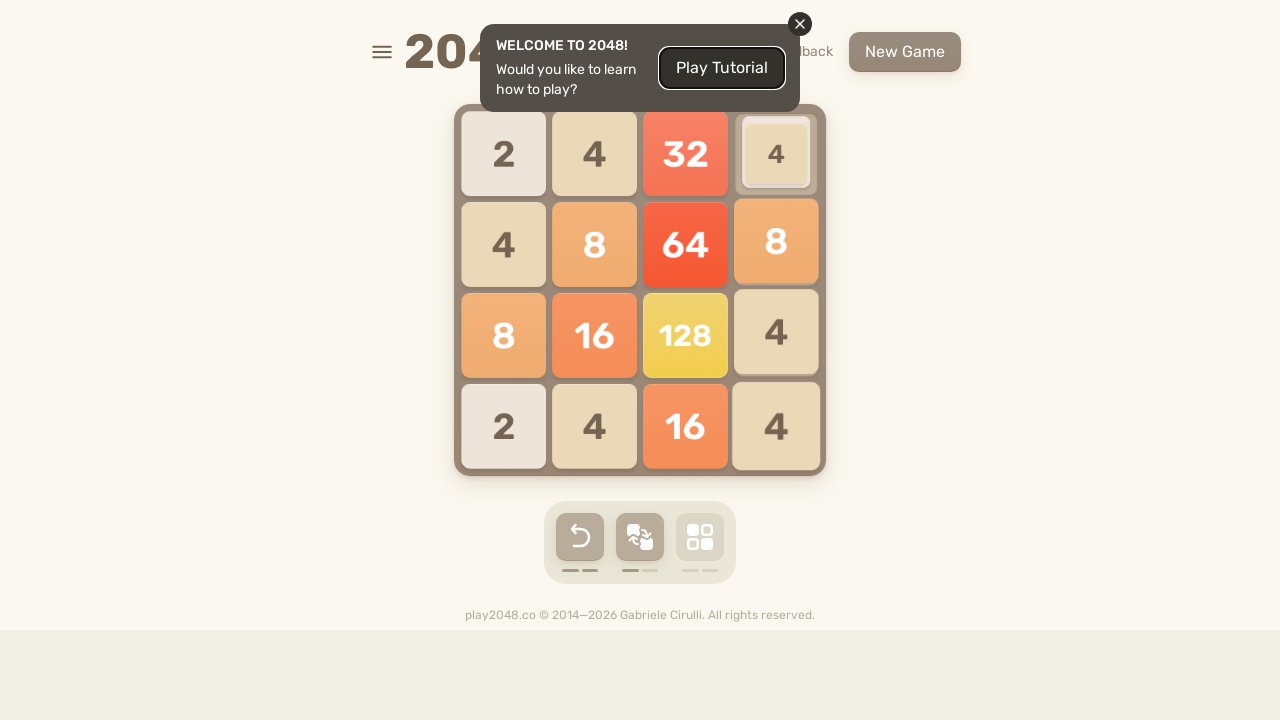

Pressed ArrowDown key on html
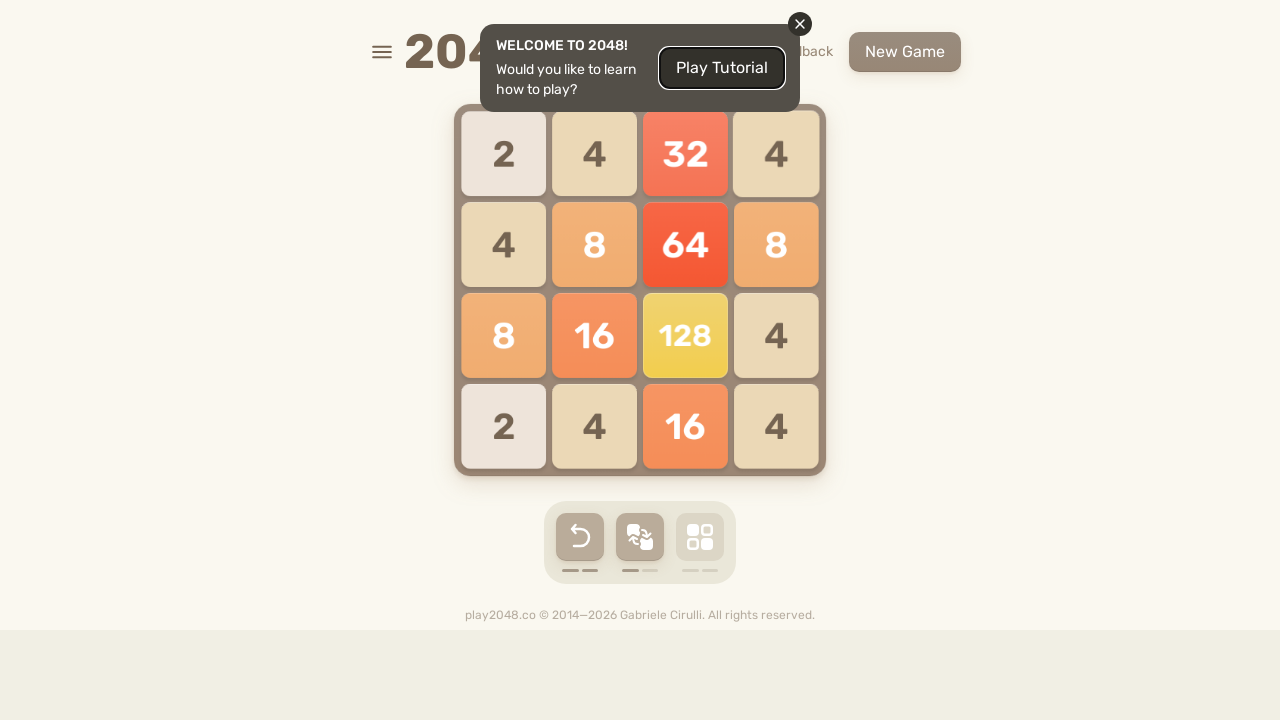

Pressed ArrowLeft key on html
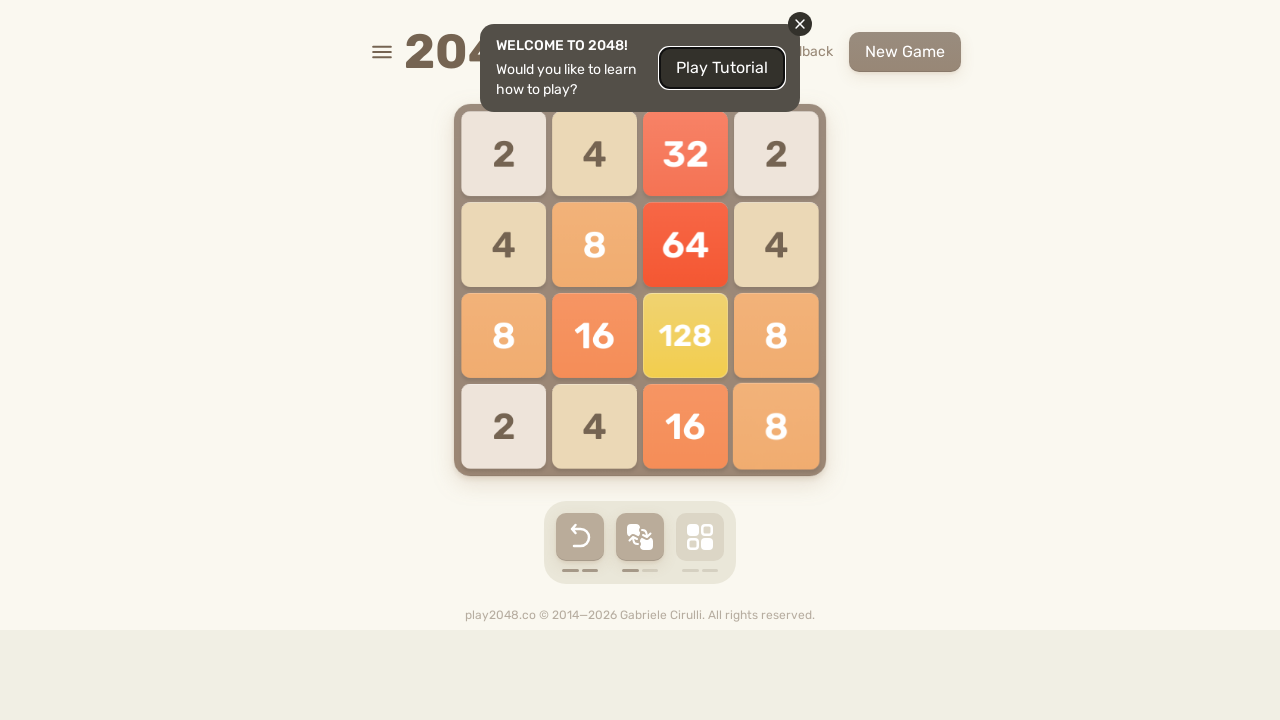

Pressed ArrowUp key on html
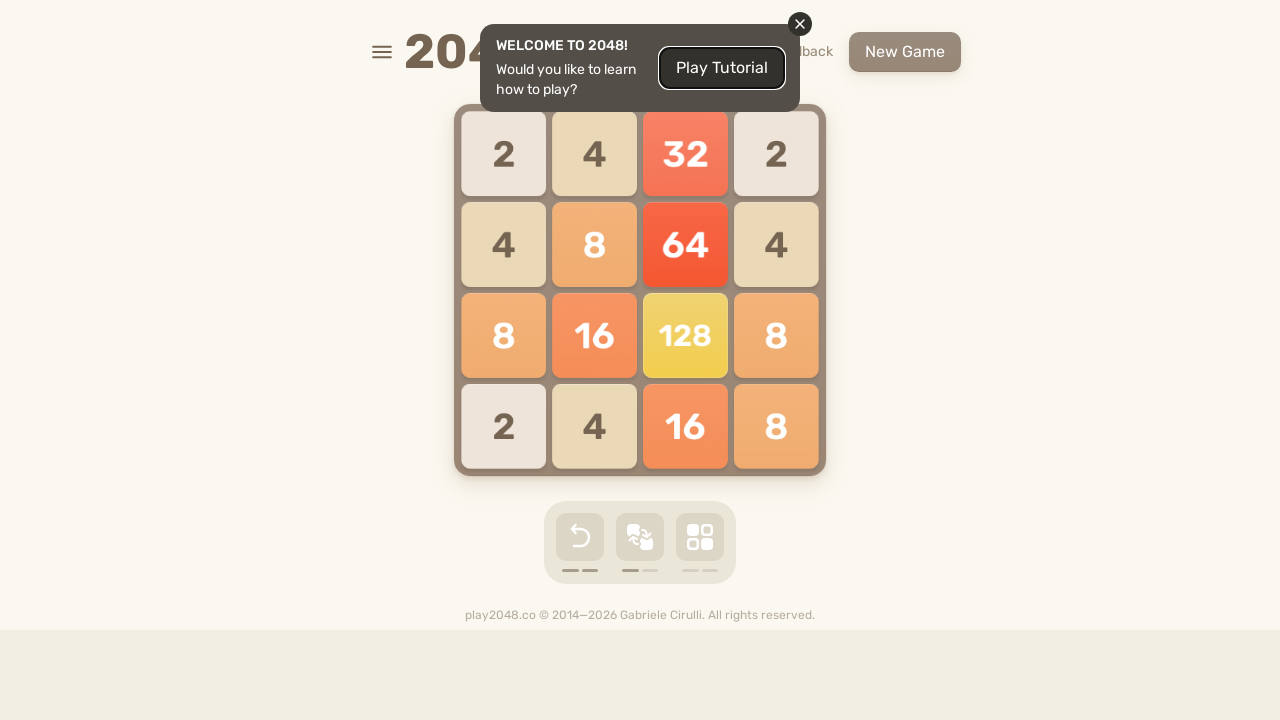

Pressed ArrowRight key on html
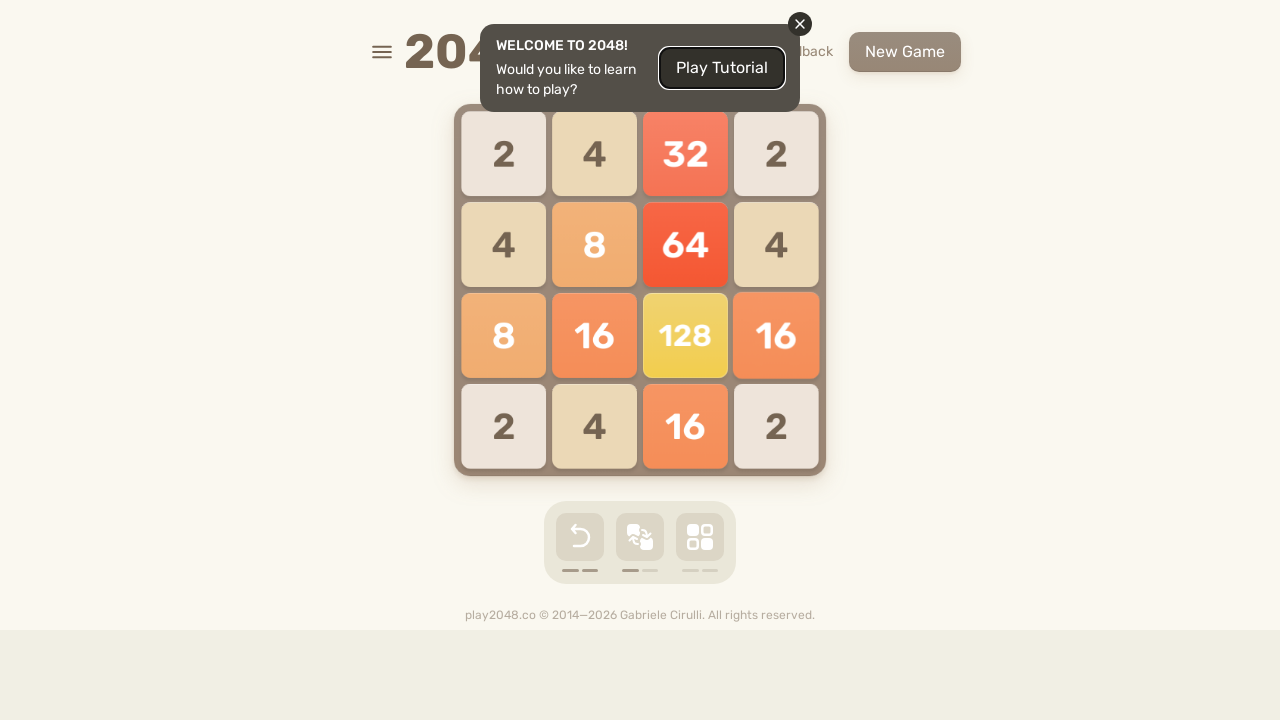

Pressed ArrowDown key on html
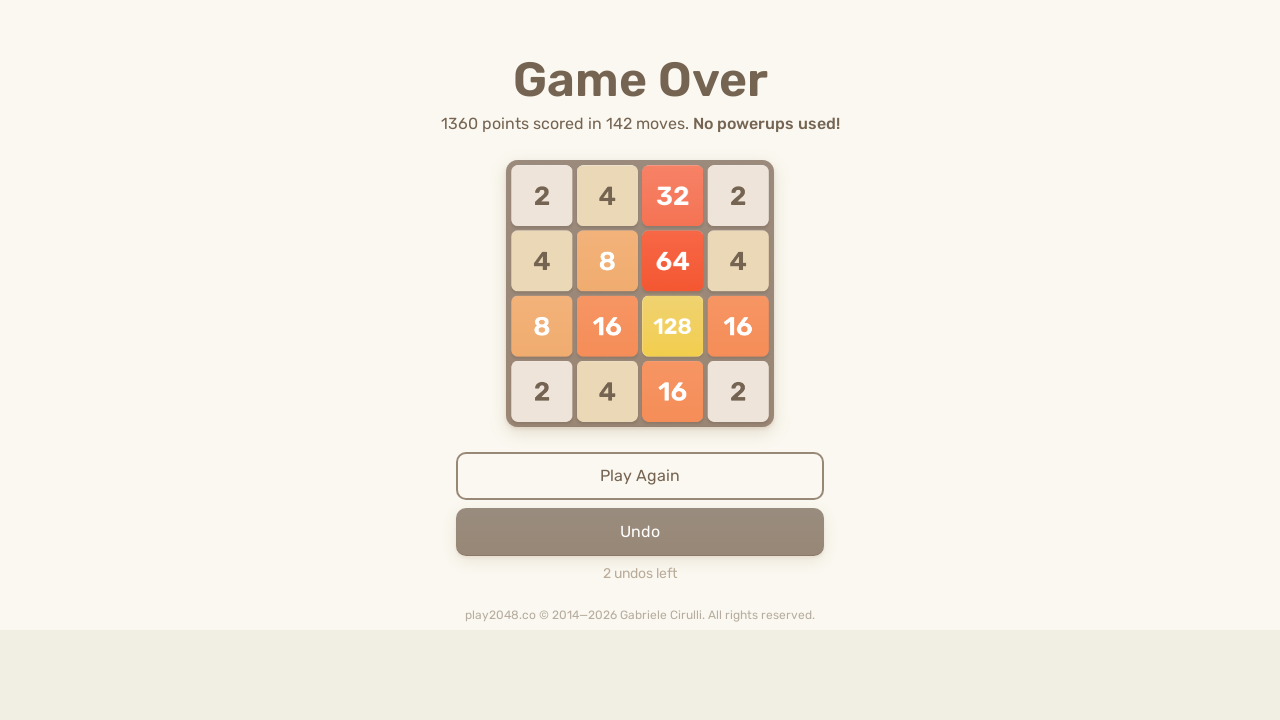

Pressed ArrowLeft key on html
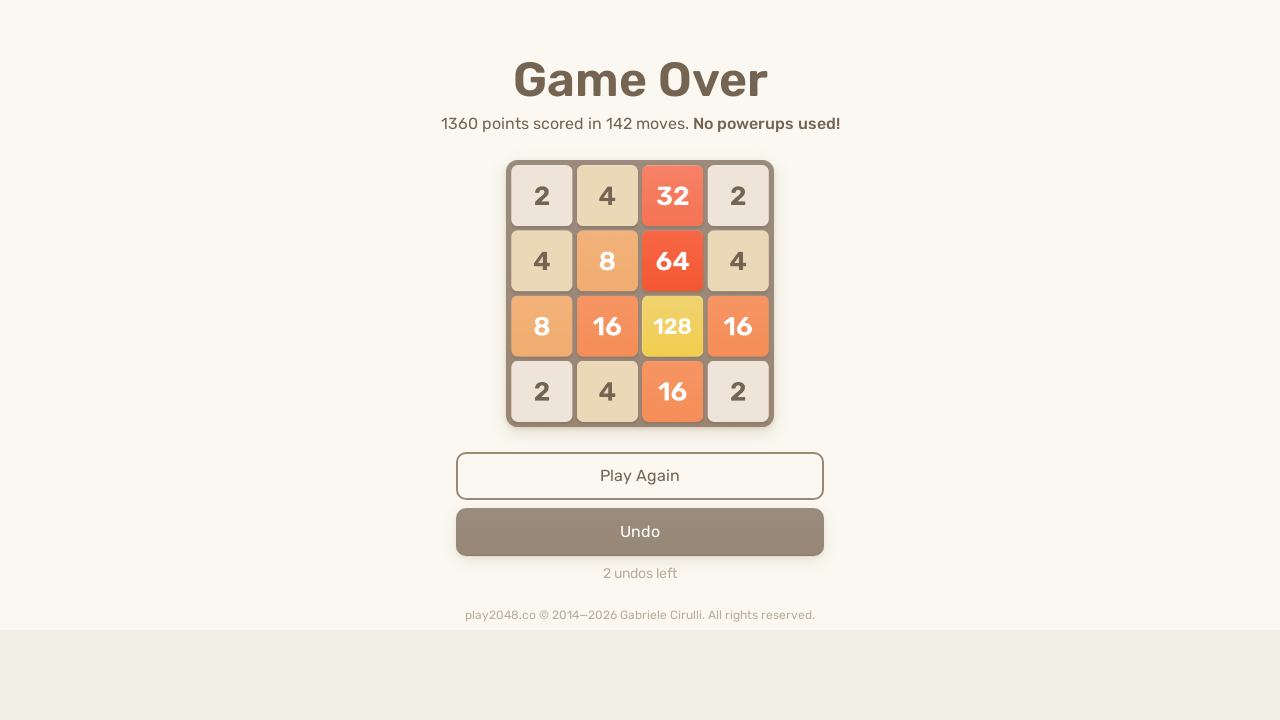

Pressed ArrowUp key on html
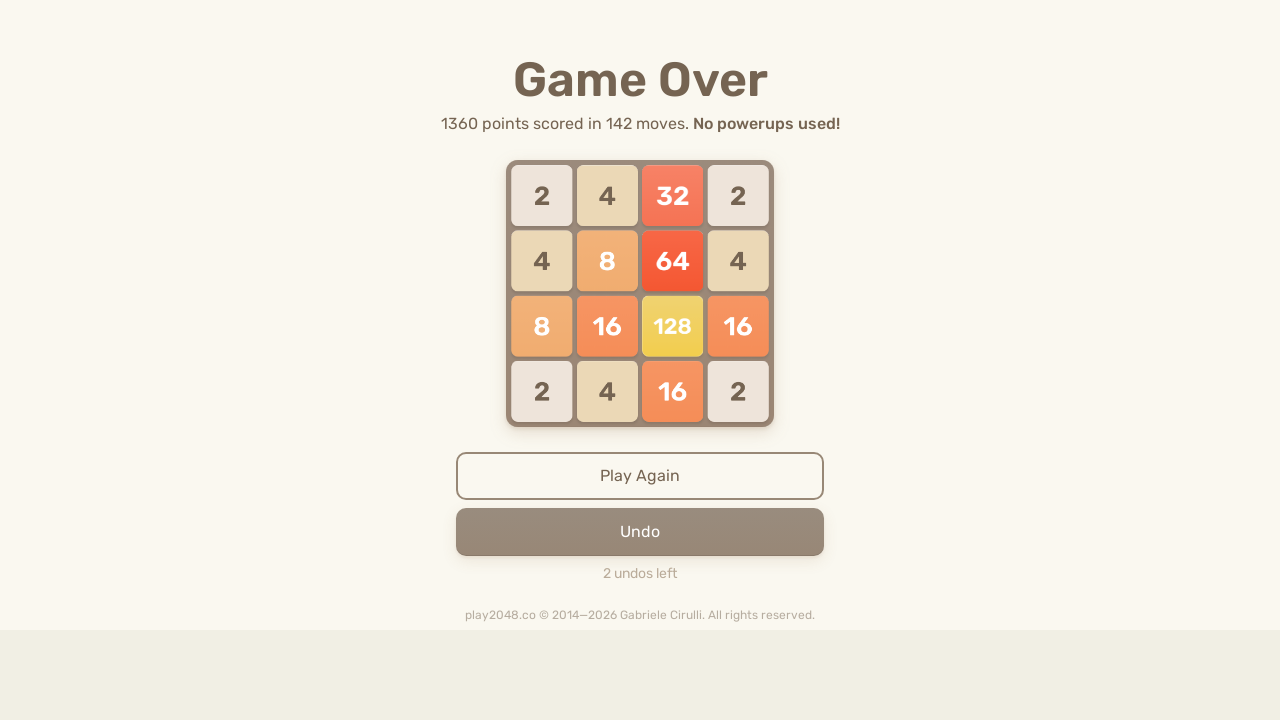

Pressed ArrowRight key on html
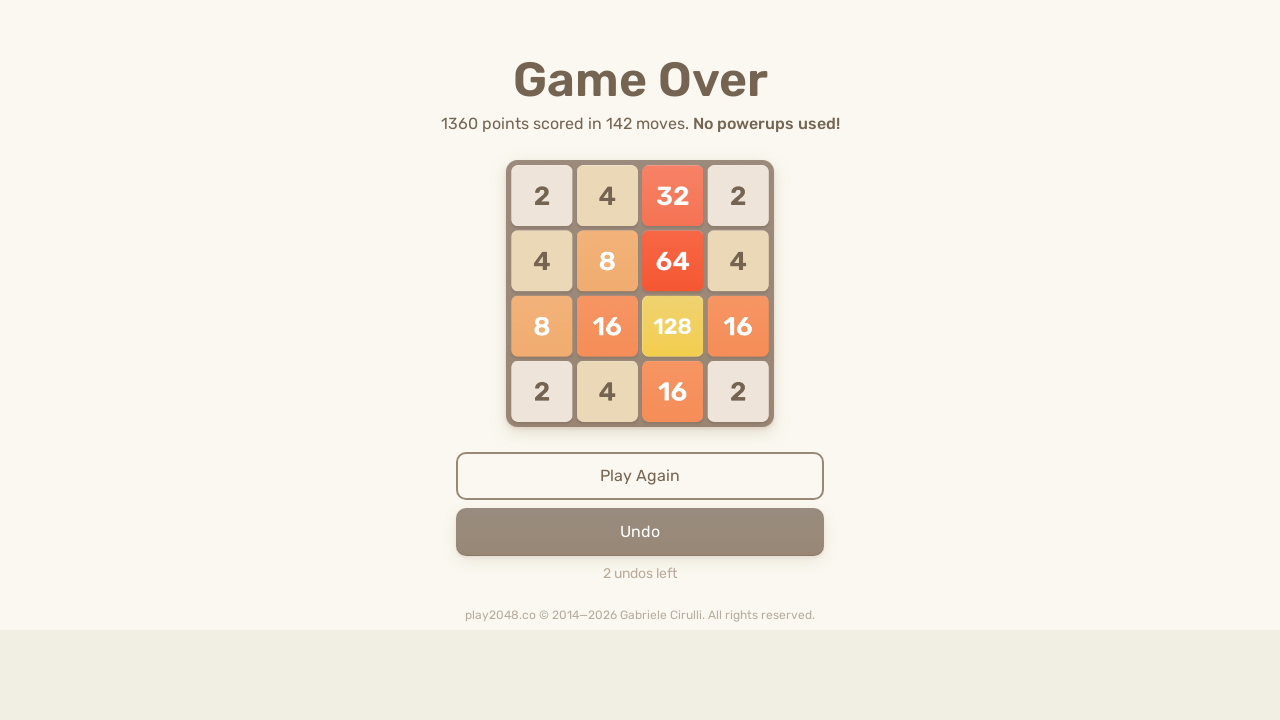

Pressed ArrowDown key on html
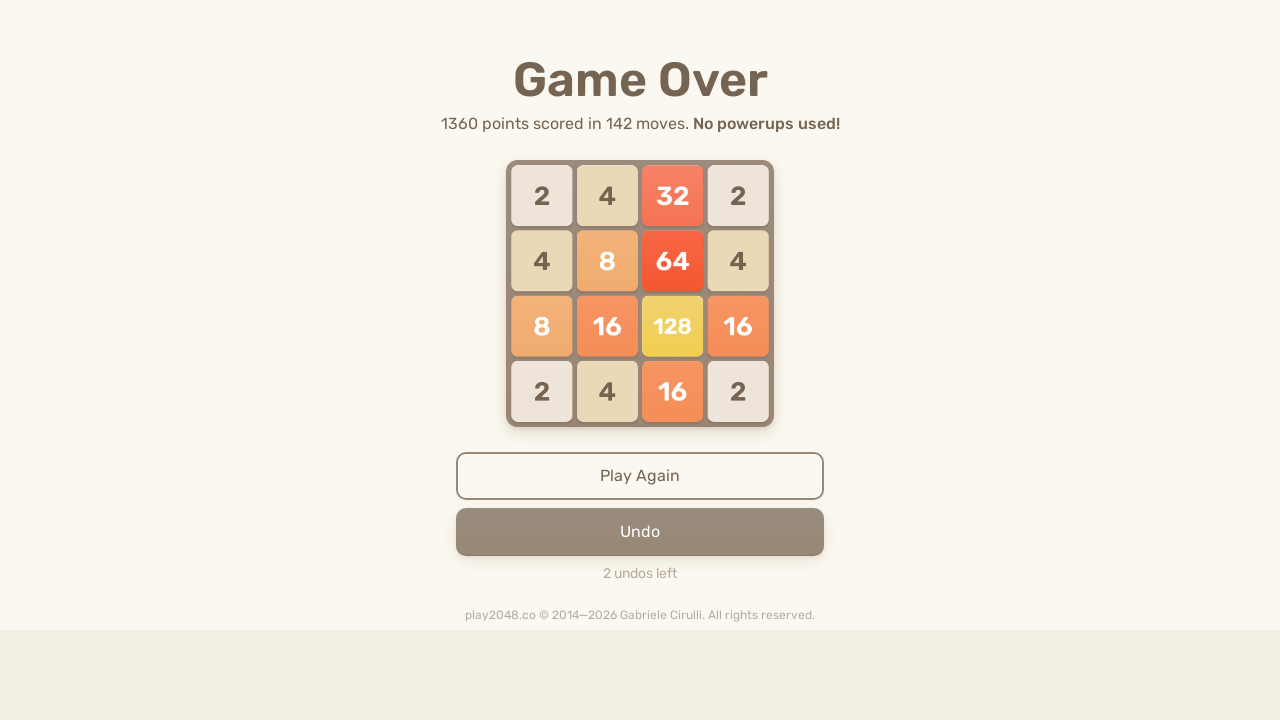

Pressed ArrowLeft key on html
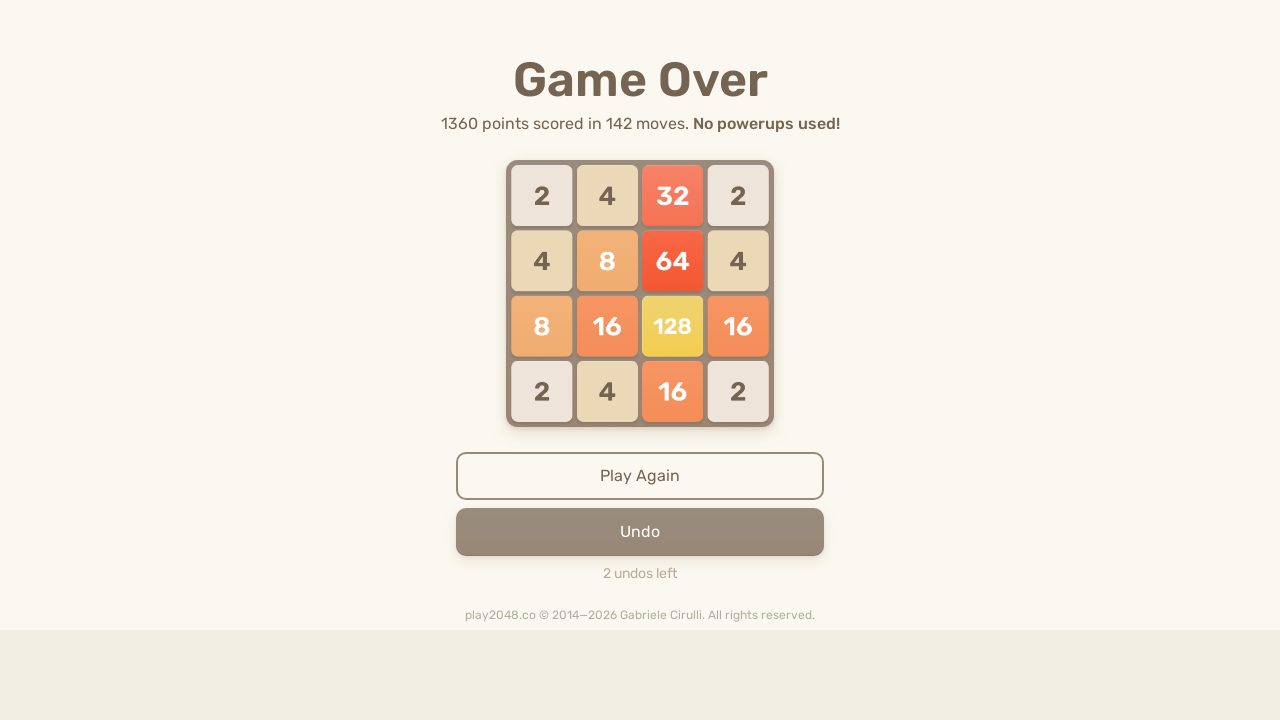

Pressed ArrowUp key on html
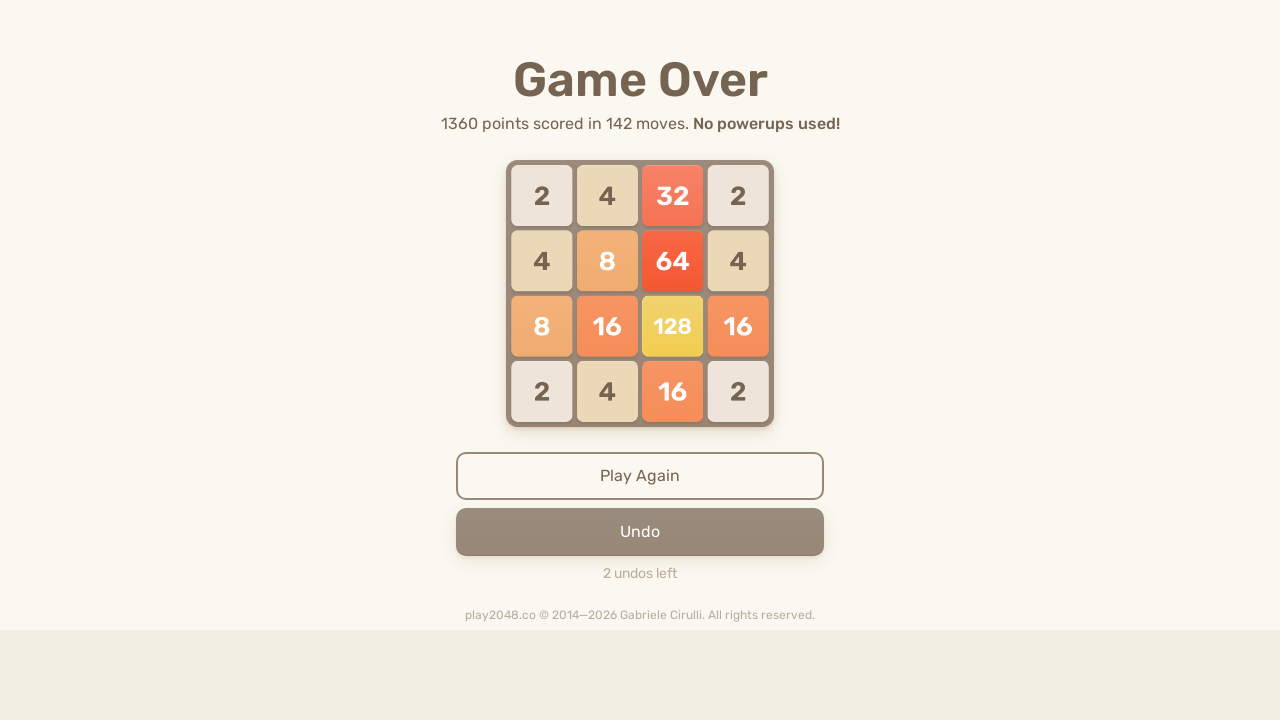

Pressed ArrowRight key on html
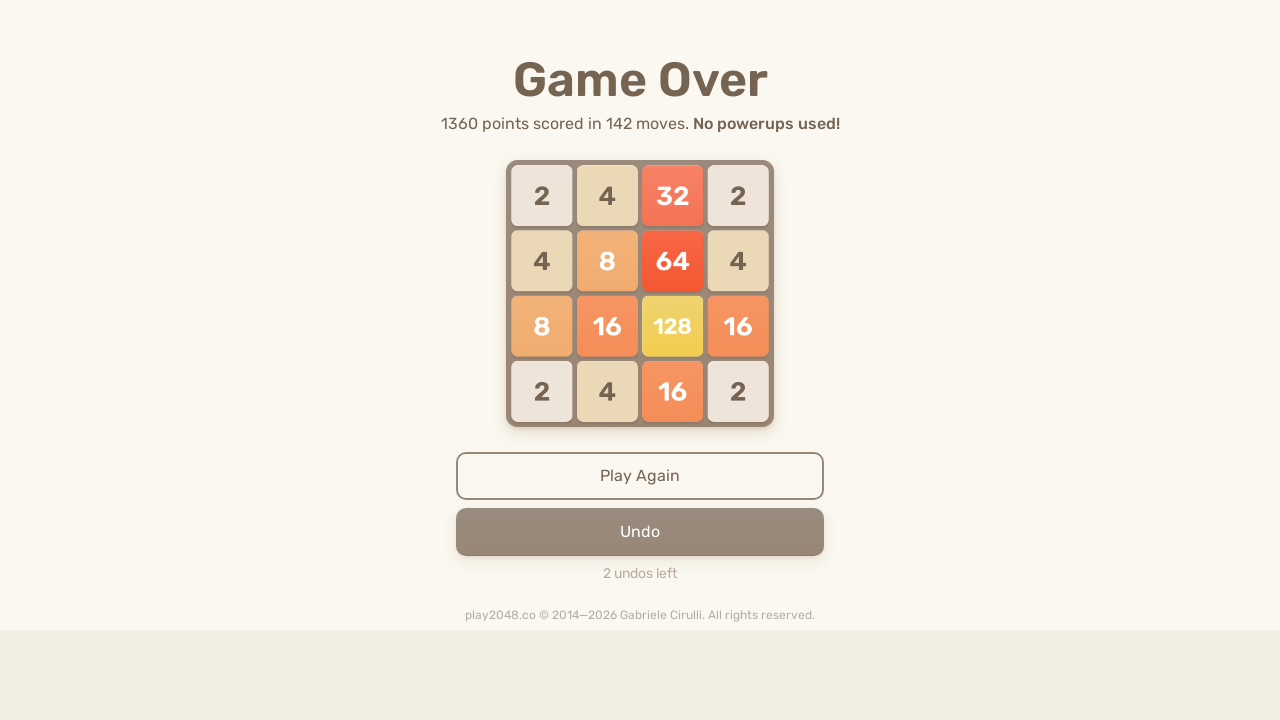

Pressed ArrowDown key on html
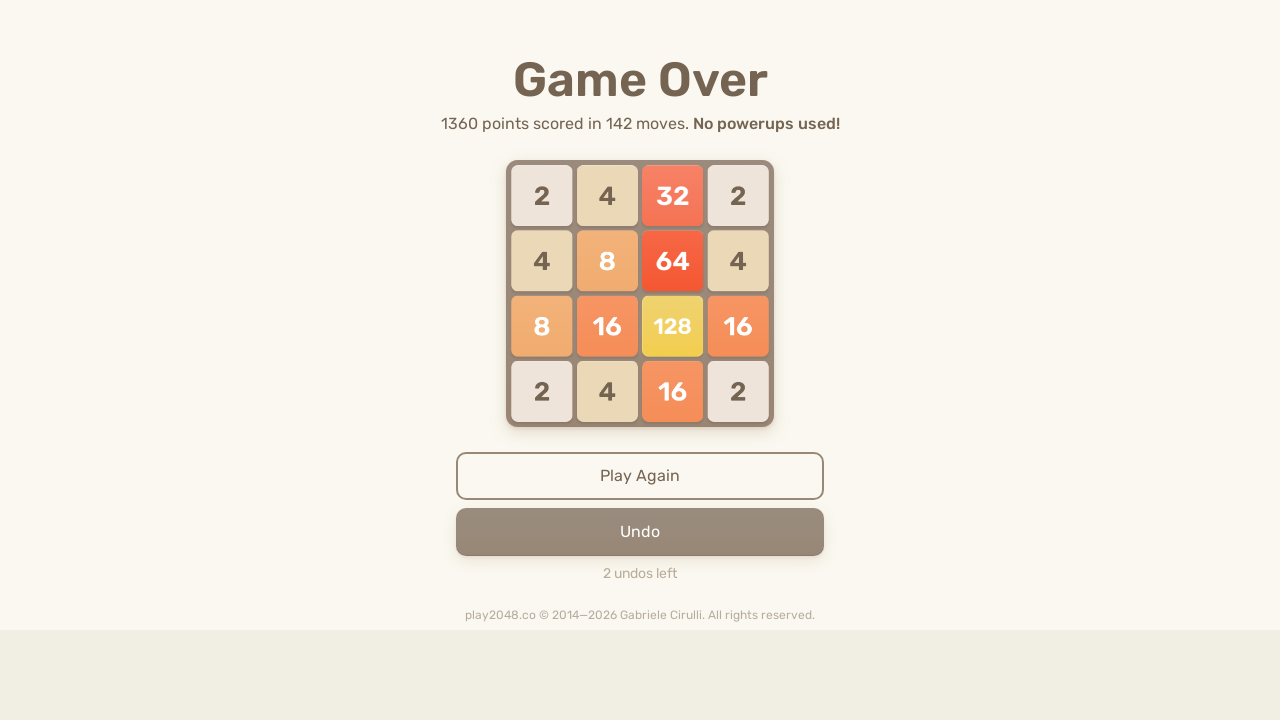

Pressed ArrowLeft key on html
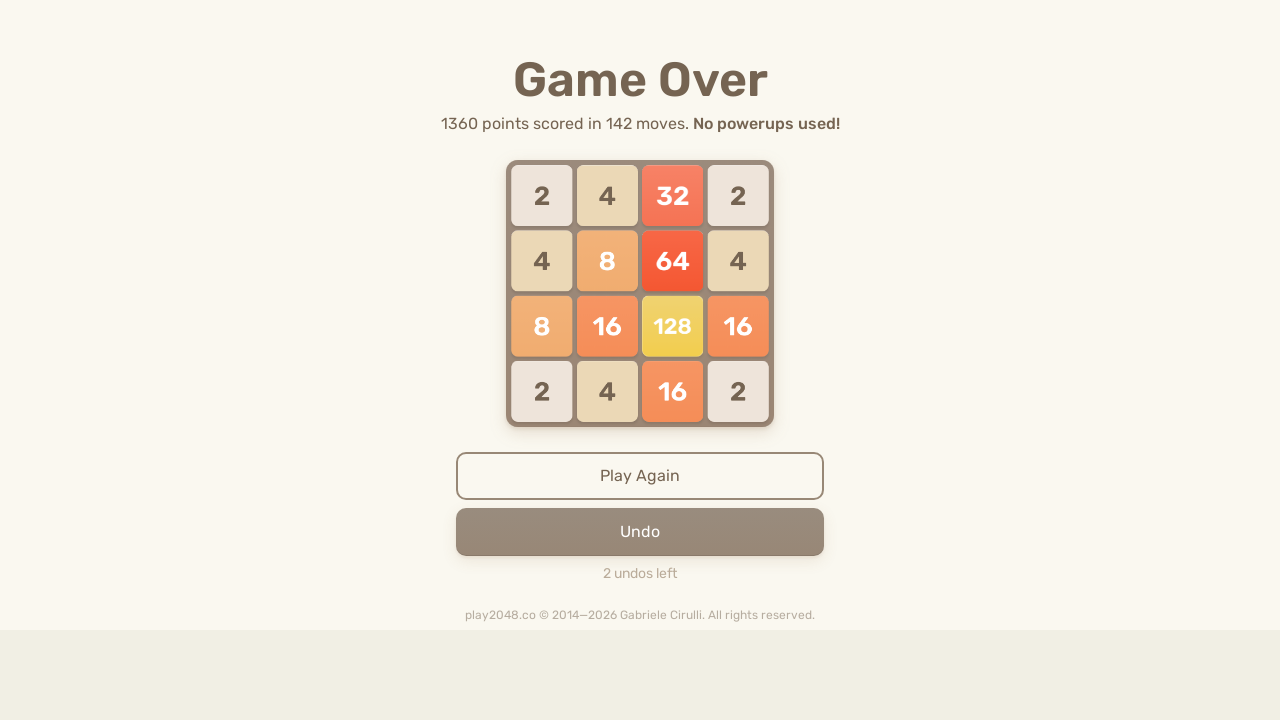

Pressed ArrowUp key on html
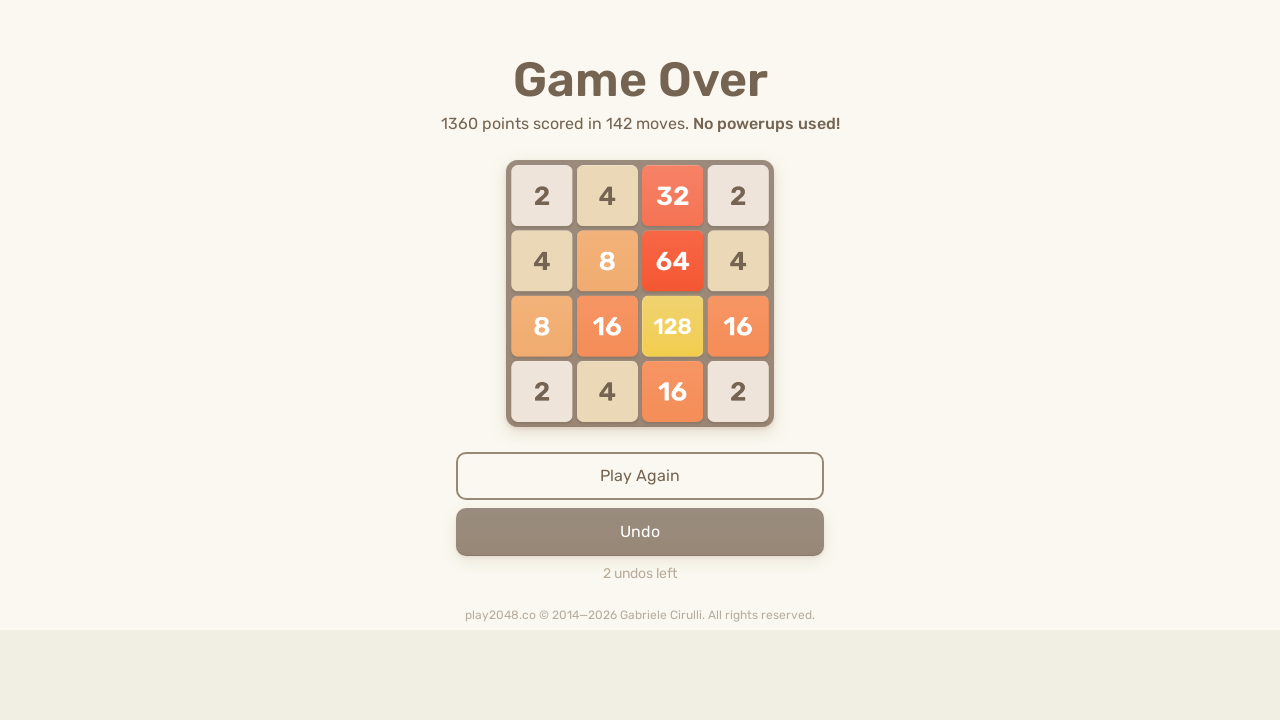

Pressed ArrowRight key on html
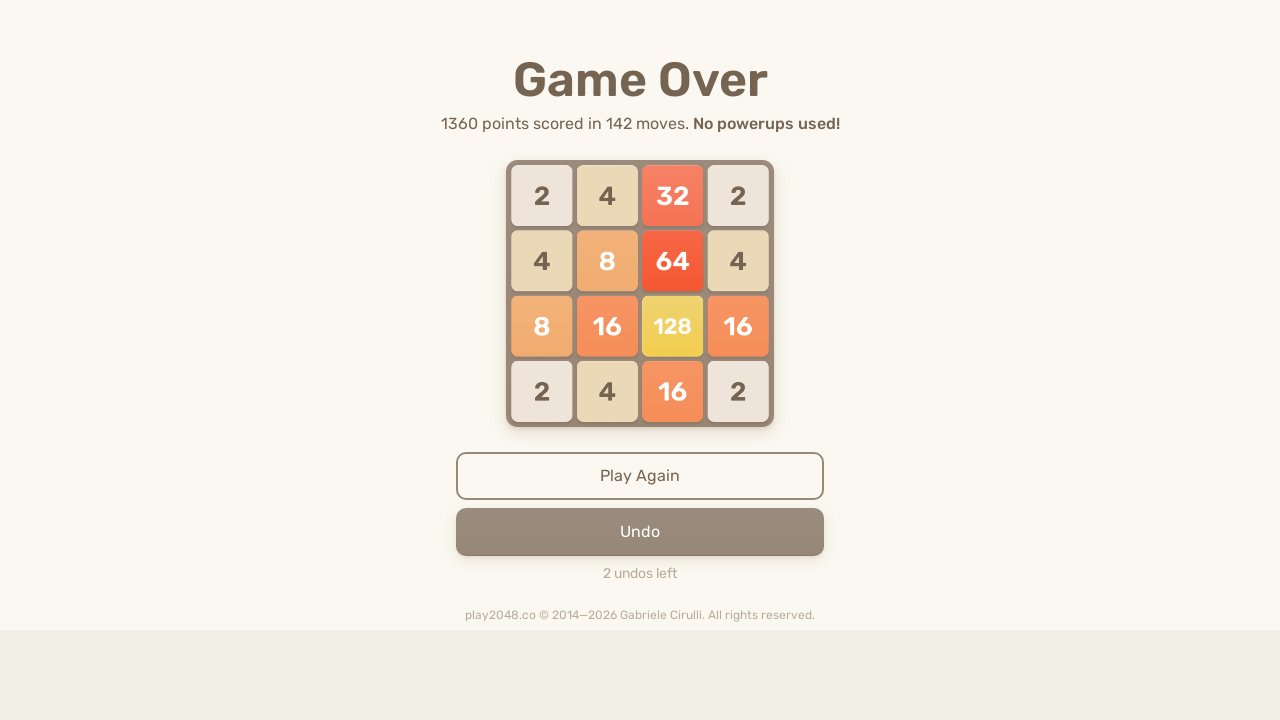

Pressed ArrowDown key on html
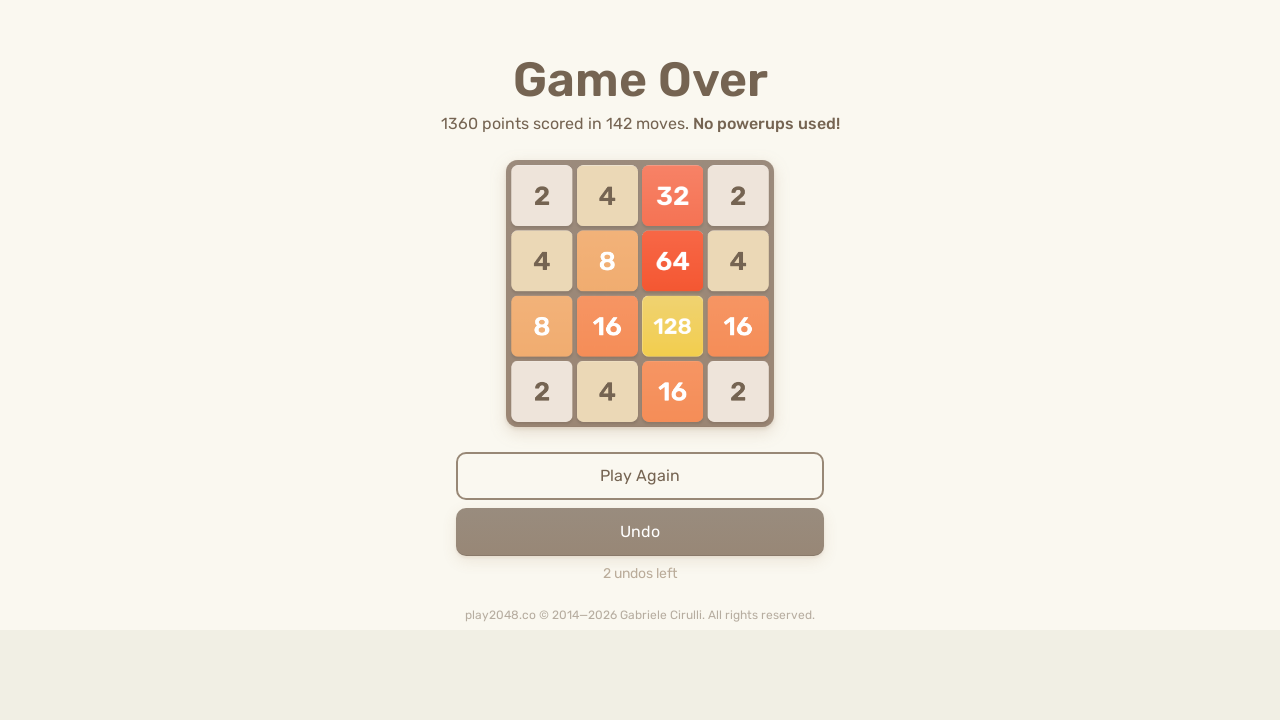

Pressed ArrowLeft key on html
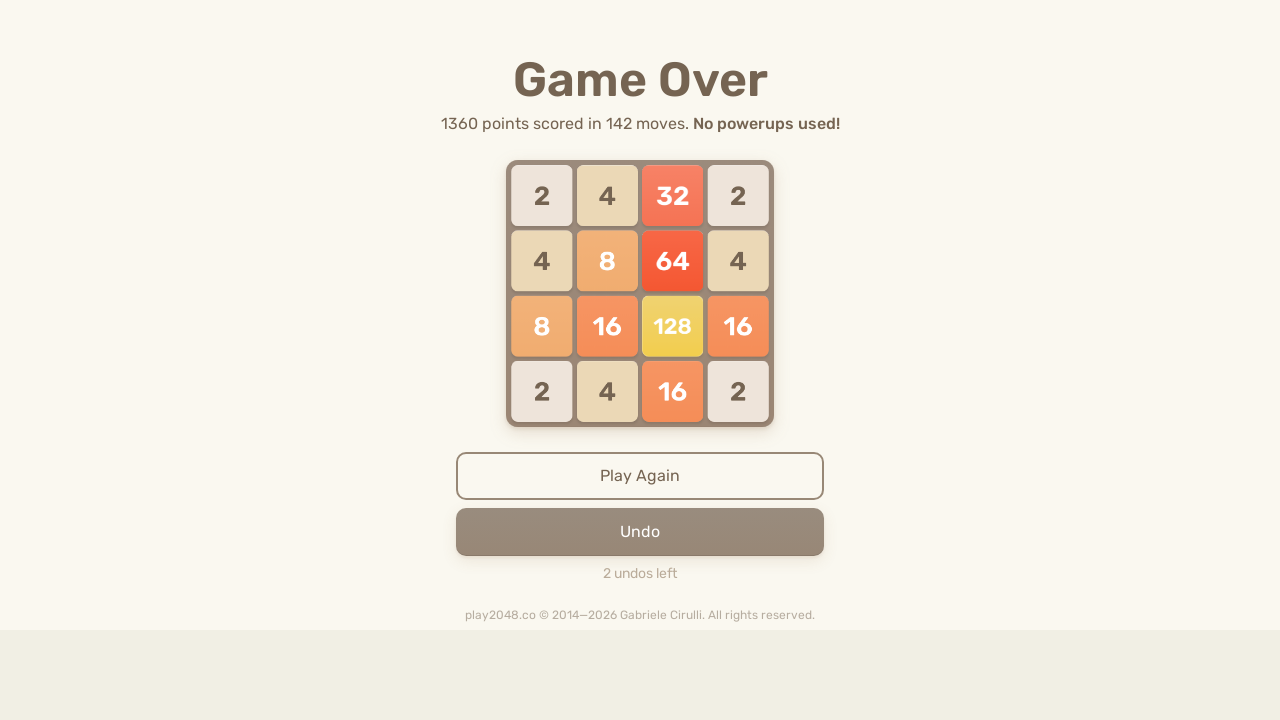

Pressed ArrowUp key on html
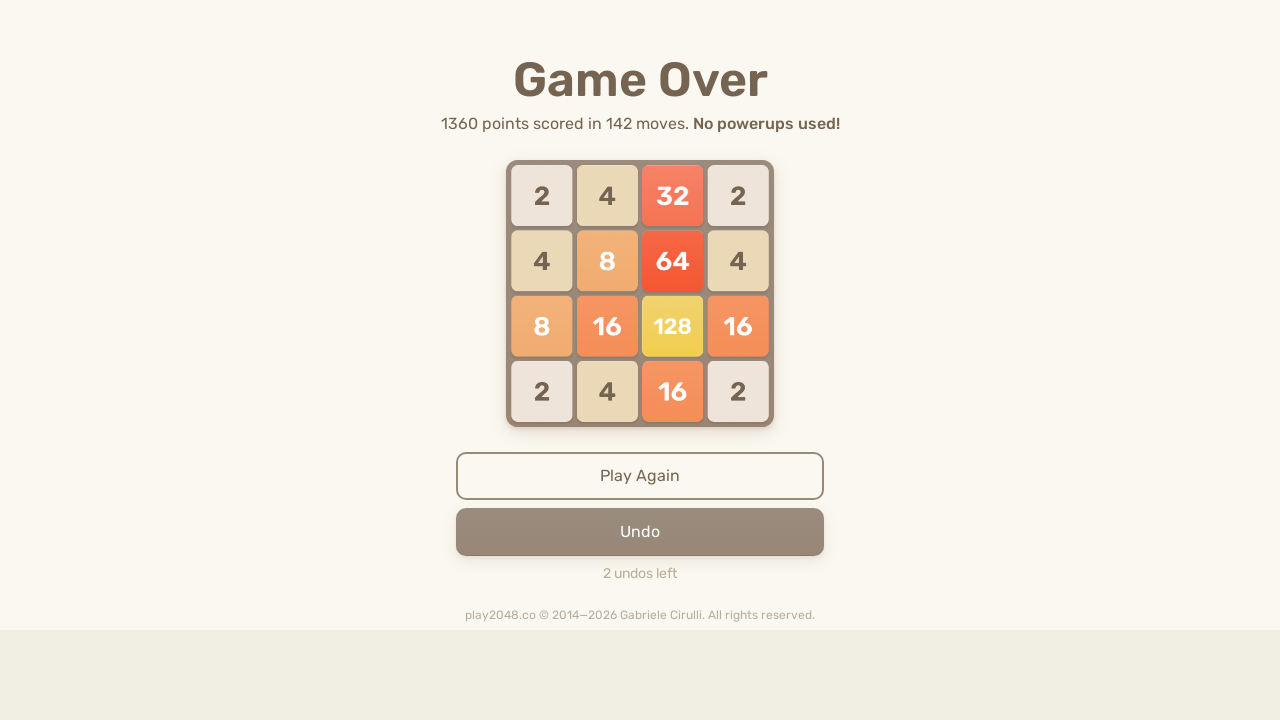

Pressed ArrowRight key on html
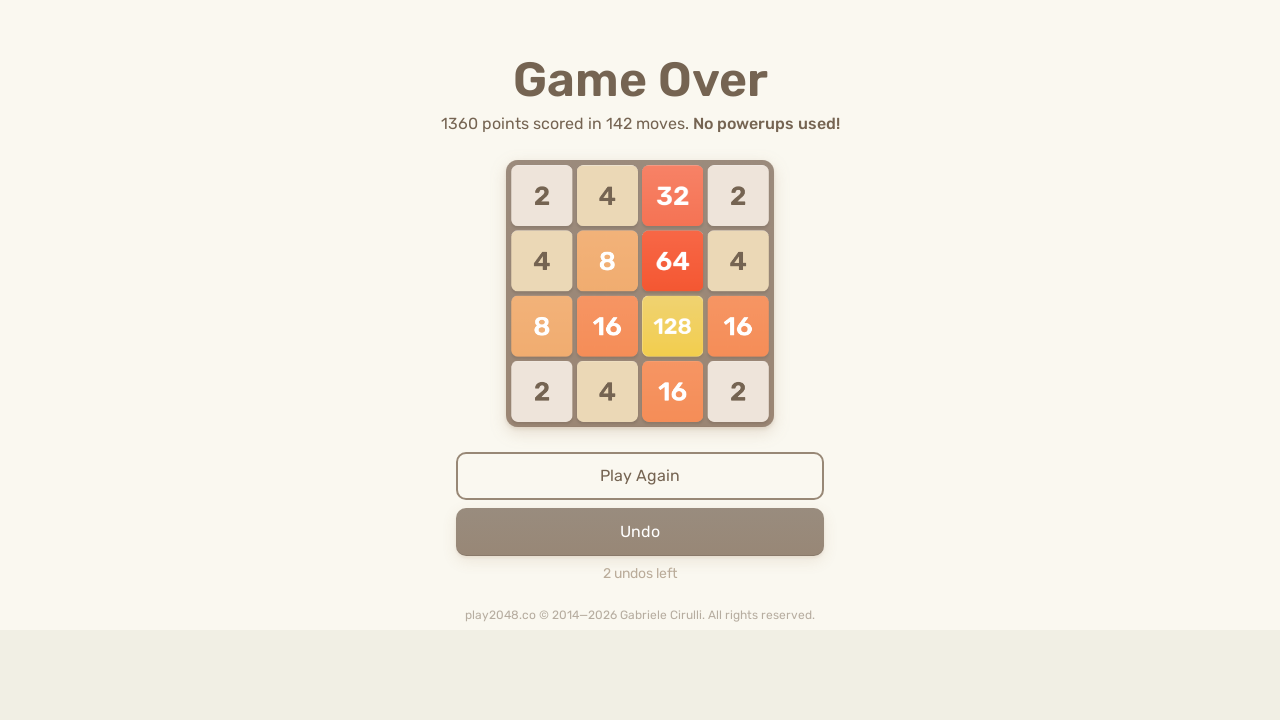

Pressed ArrowDown key on html
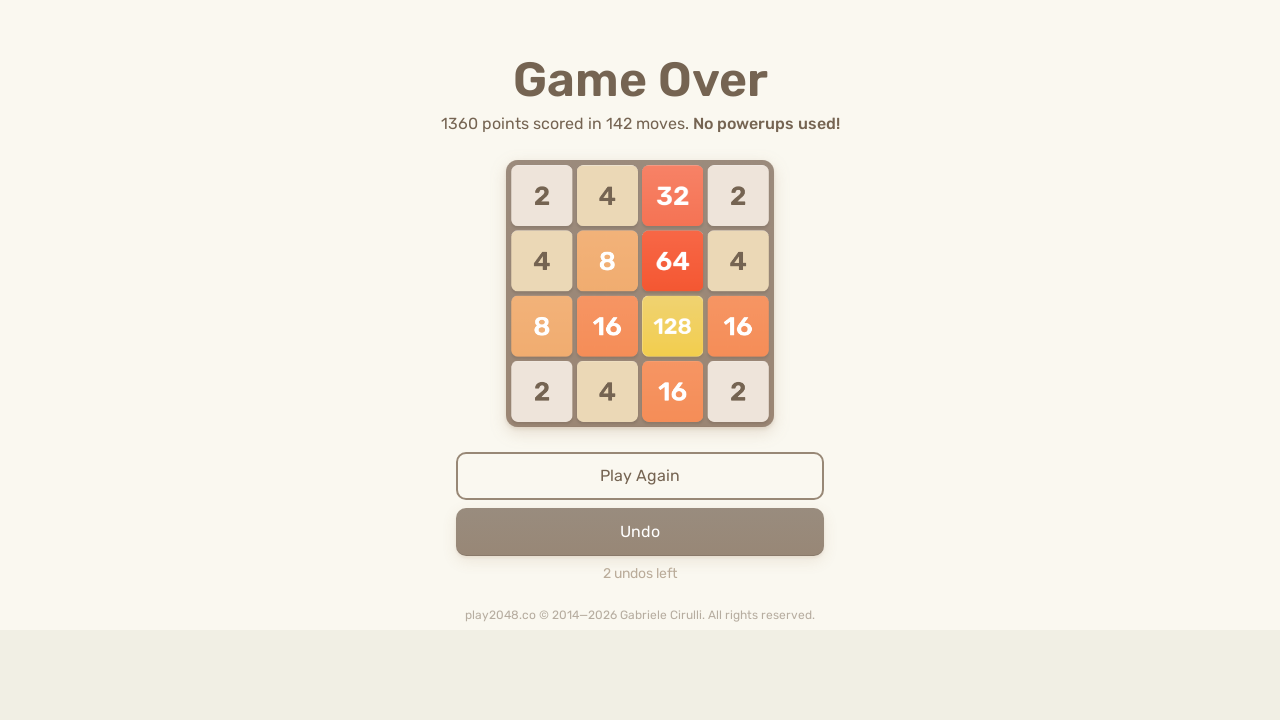

Pressed ArrowLeft key on html
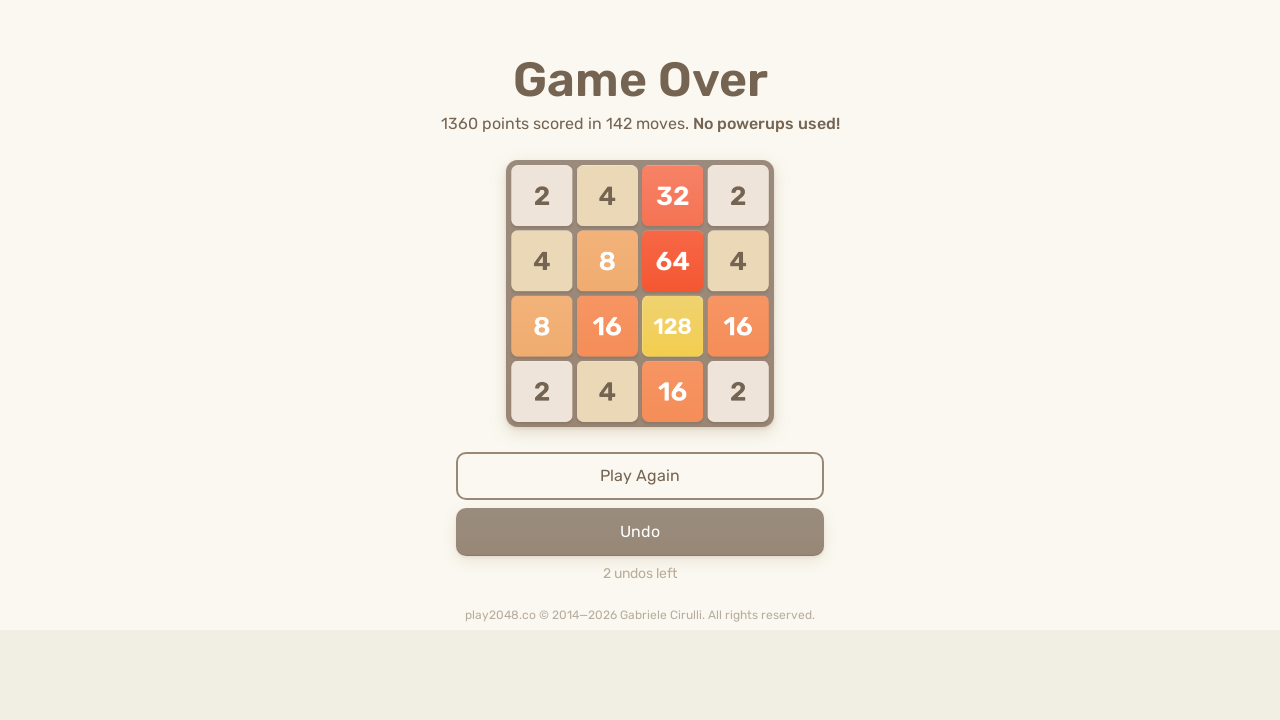

Pressed ArrowUp key on html
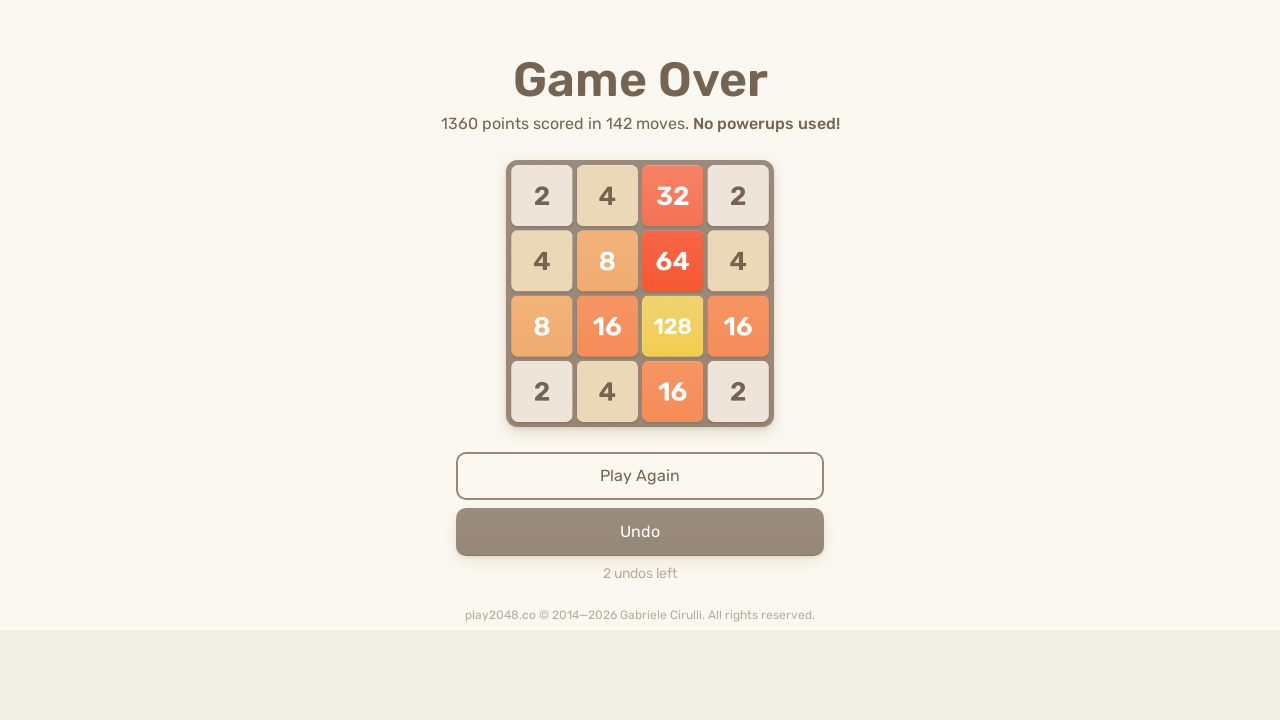

Pressed ArrowRight key on html
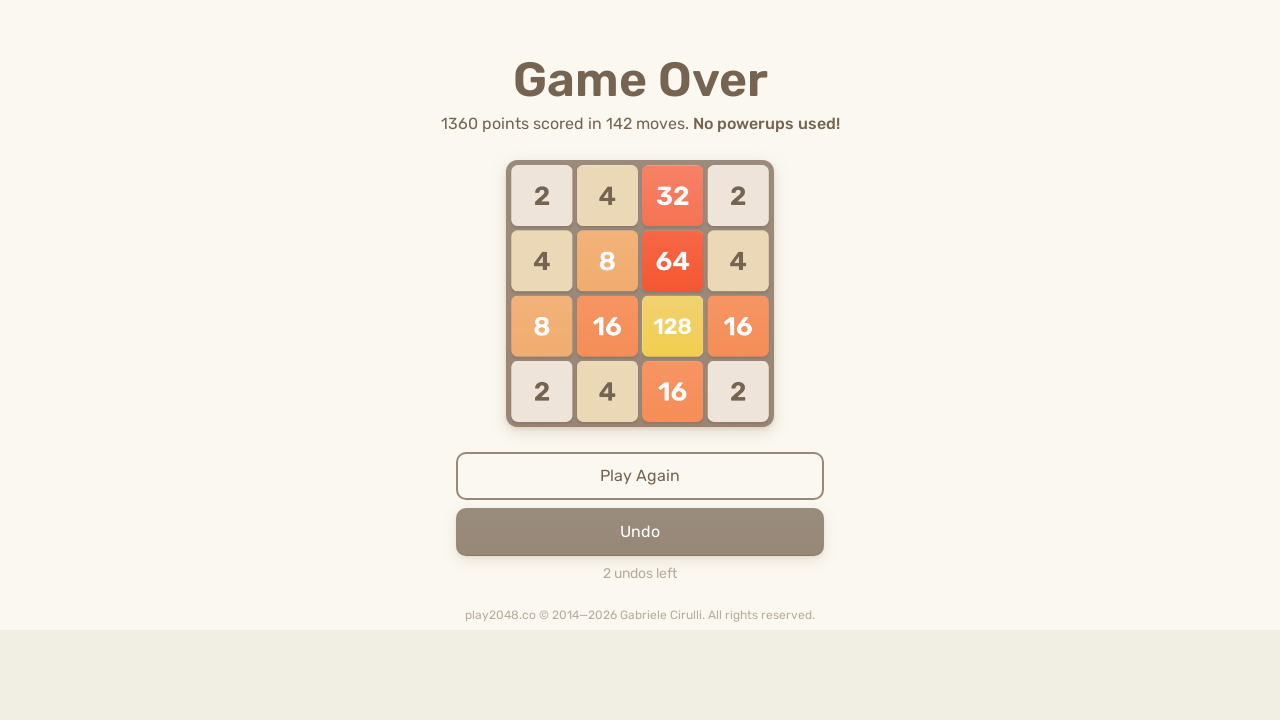

Pressed ArrowDown key on html
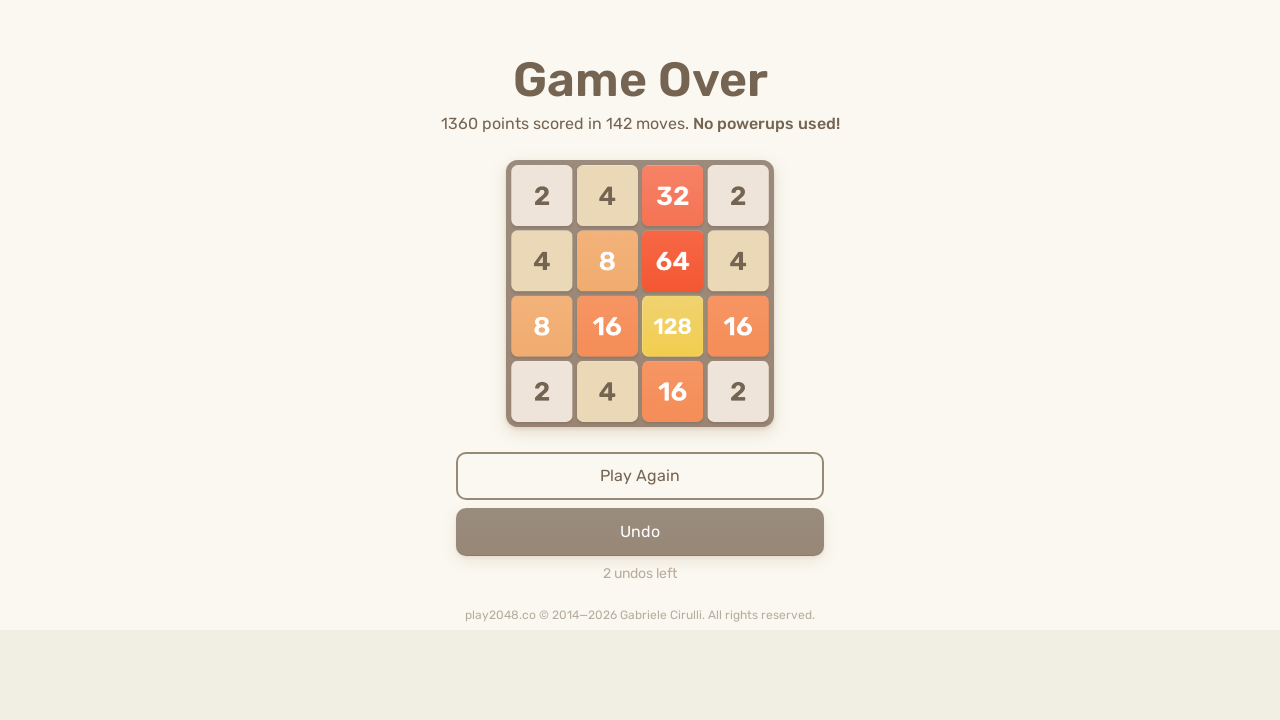

Pressed ArrowLeft key on html
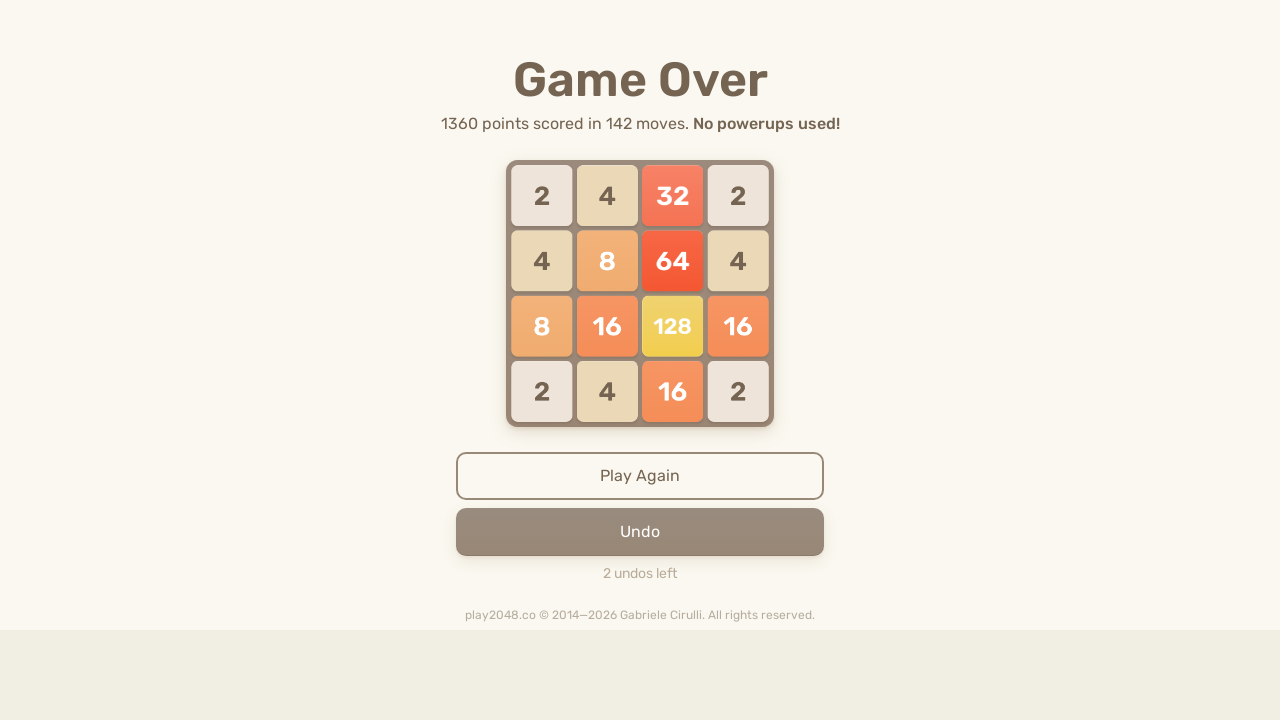

Pressed ArrowUp key on html
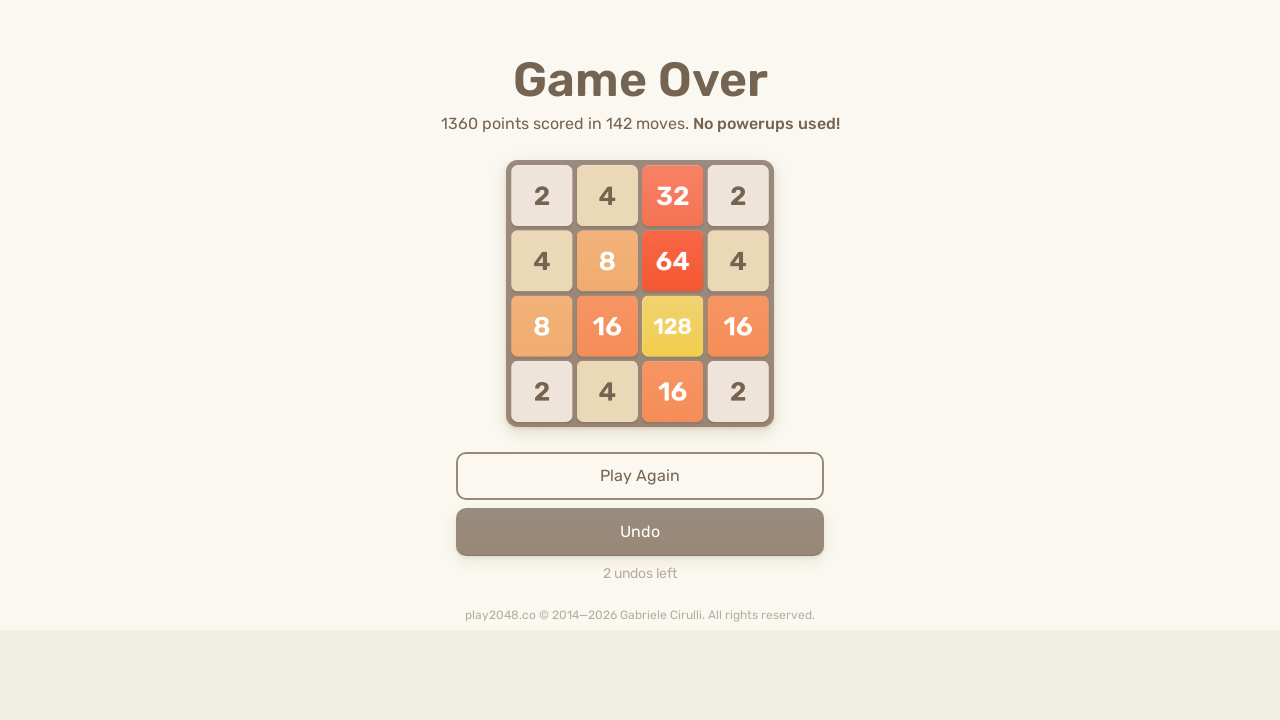

Pressed ArrowRight key on html
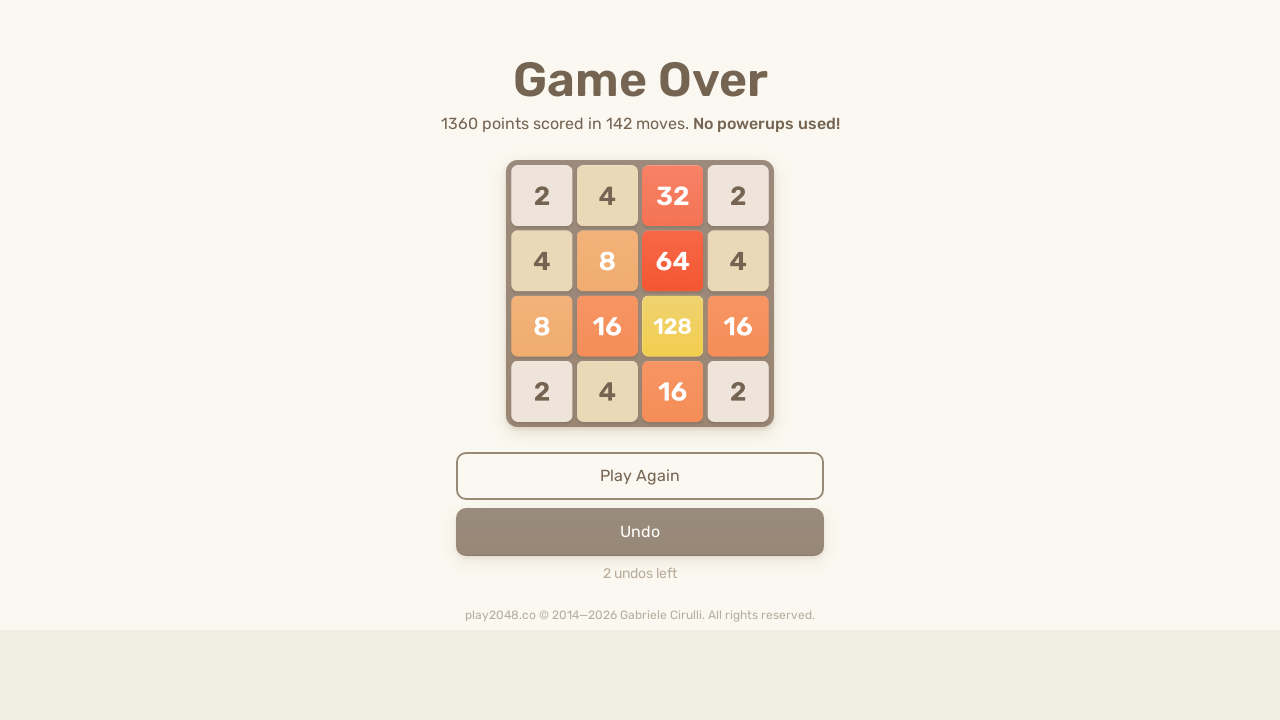

Pressed ArrowDown key on html
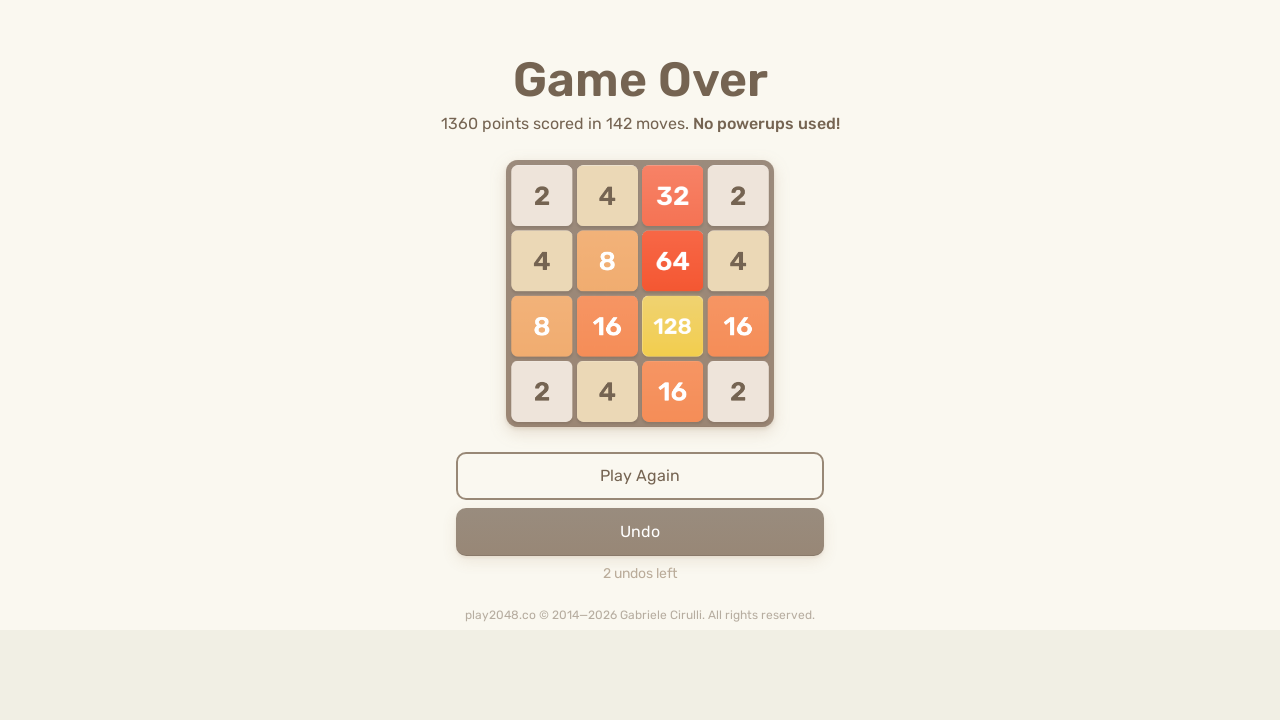

Pressed ArrowLeft key on html
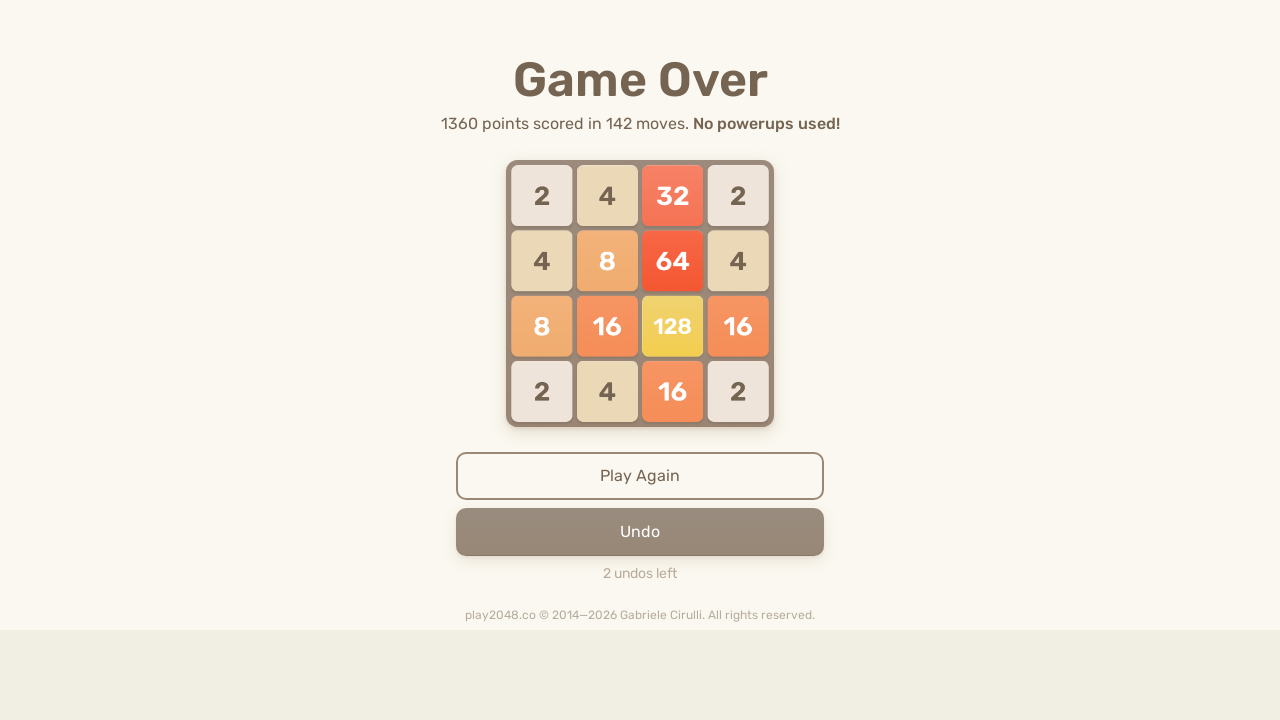

Pressed ArrowUp key on html
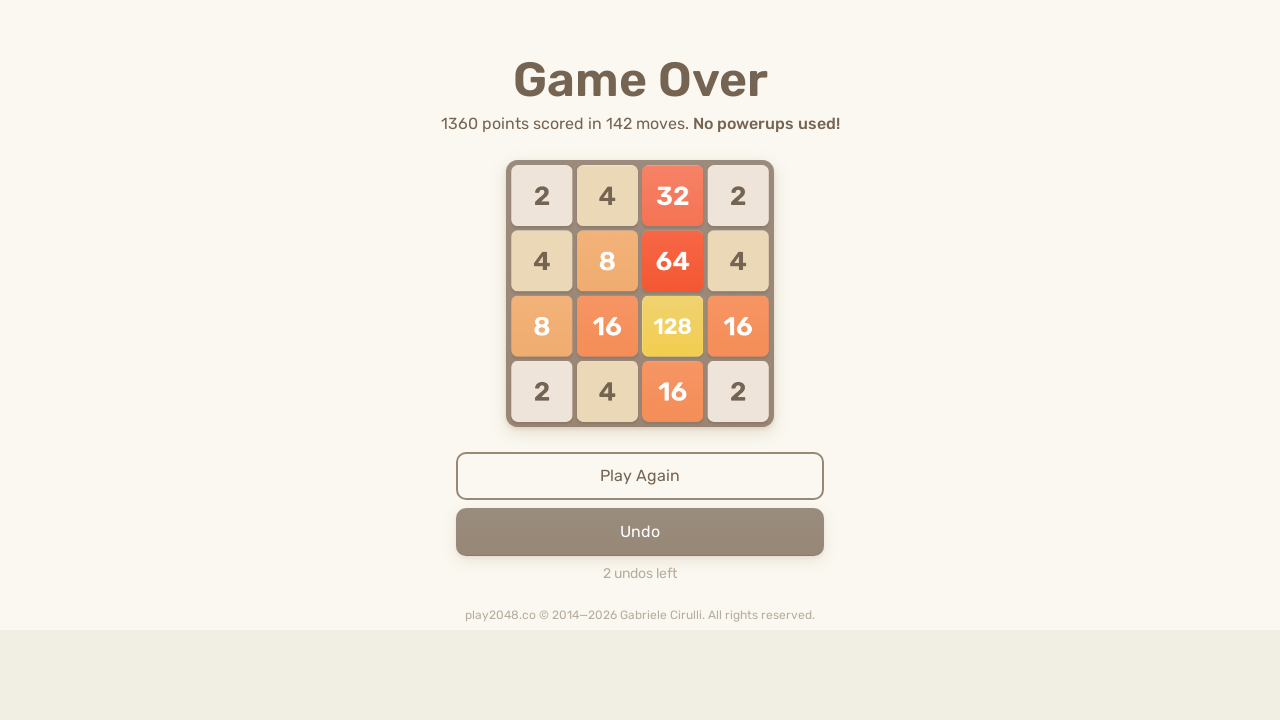

Pressed ArrowRight key on html
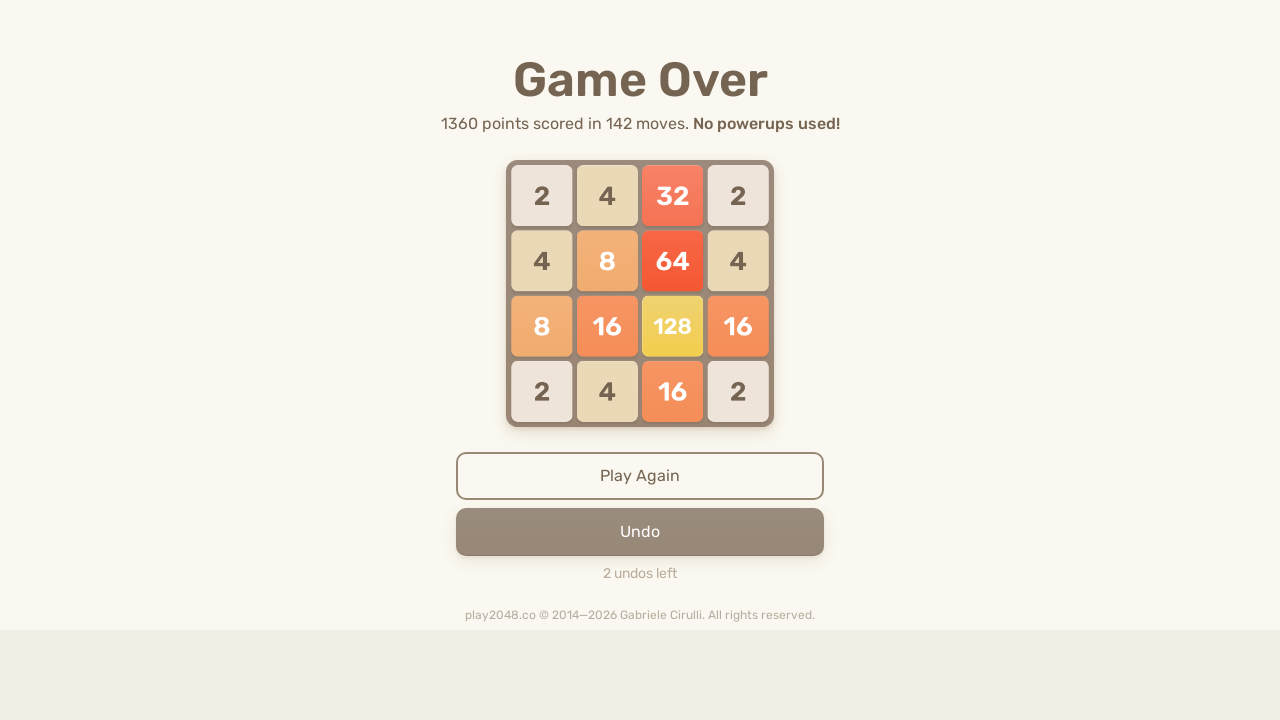

Pressed ArrowDown key on html
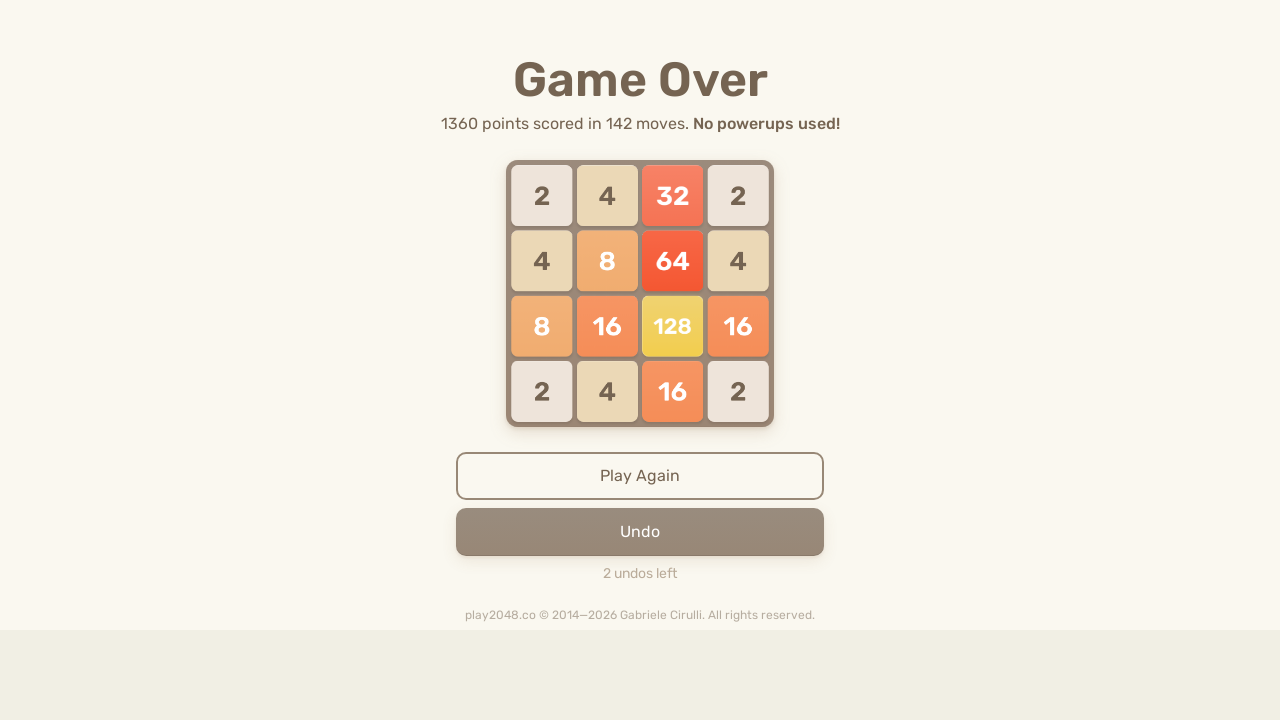

Pressed ArrowLeft key on html
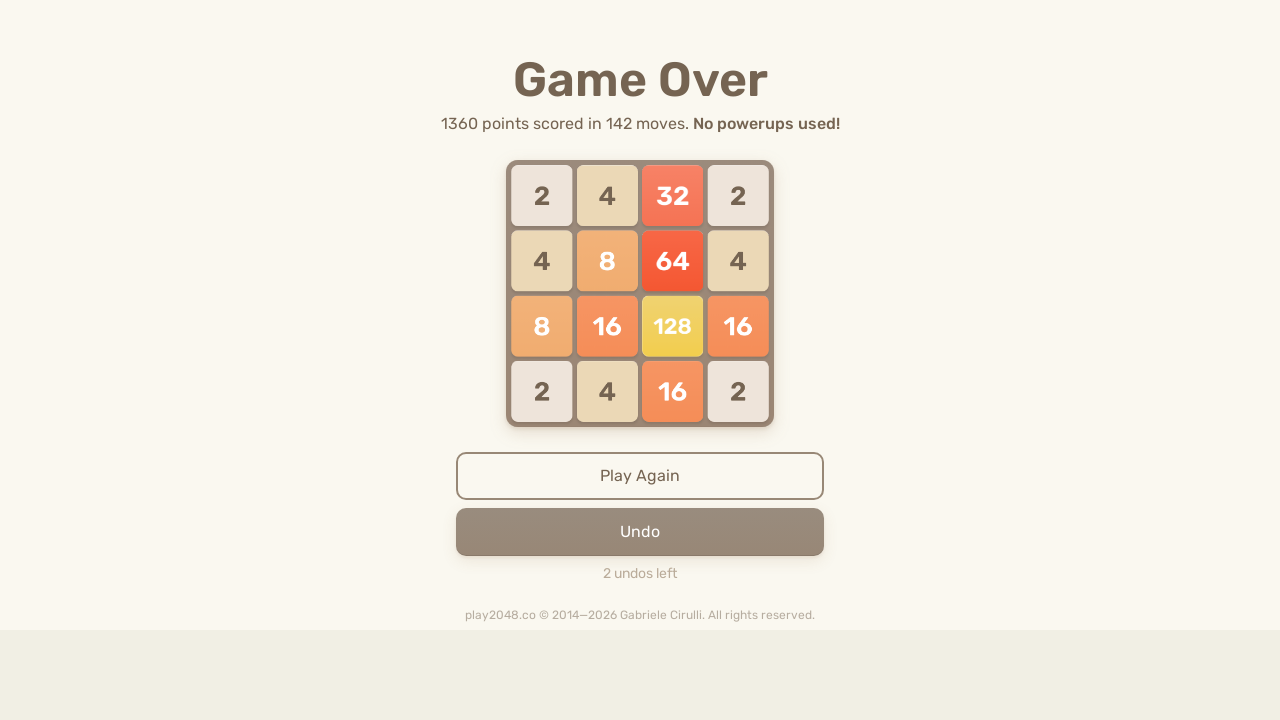

Pressed ArrowUp key on html
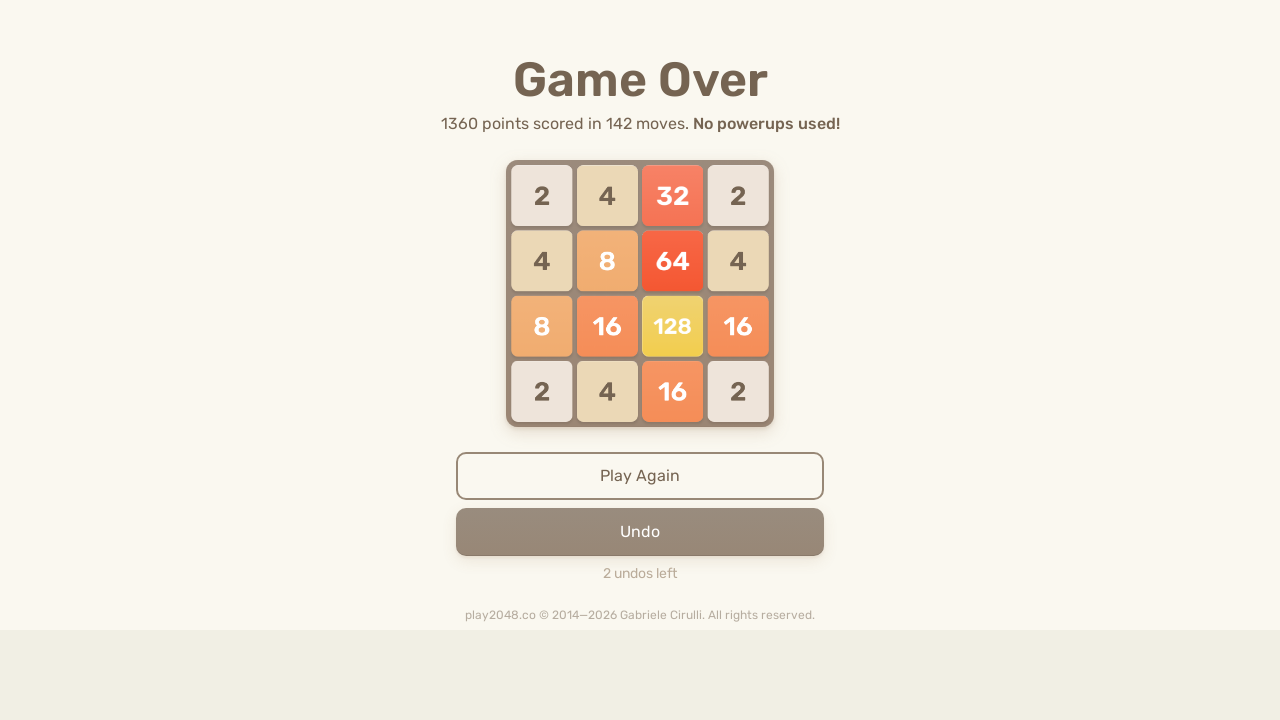

Pressed ArrowRight key on html
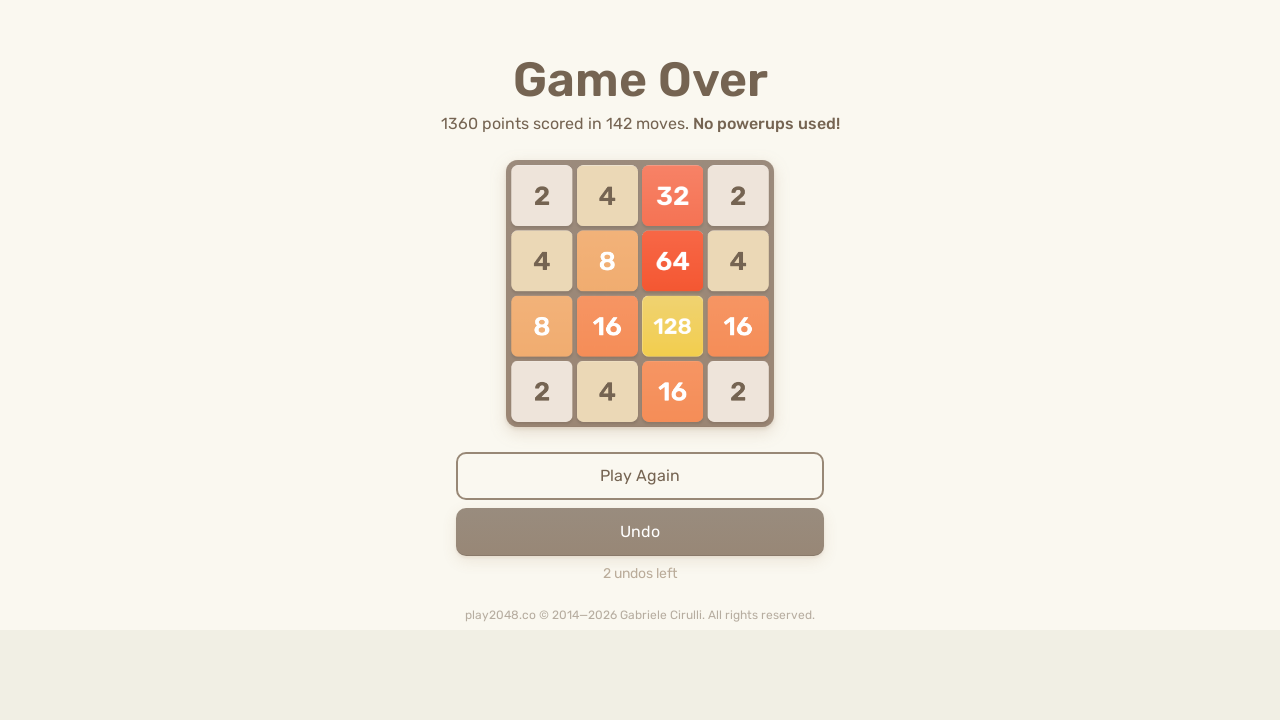

Pressed ArrowDown key on html
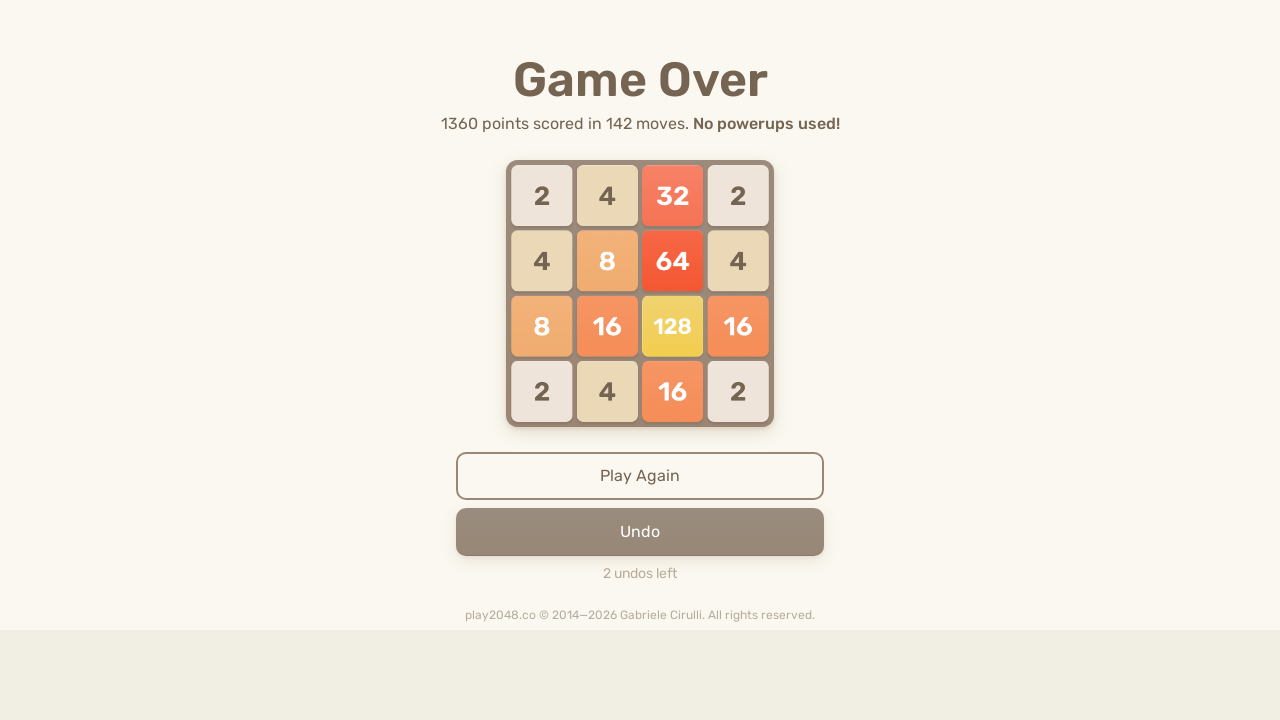

Pressed ArrowLeft key on html
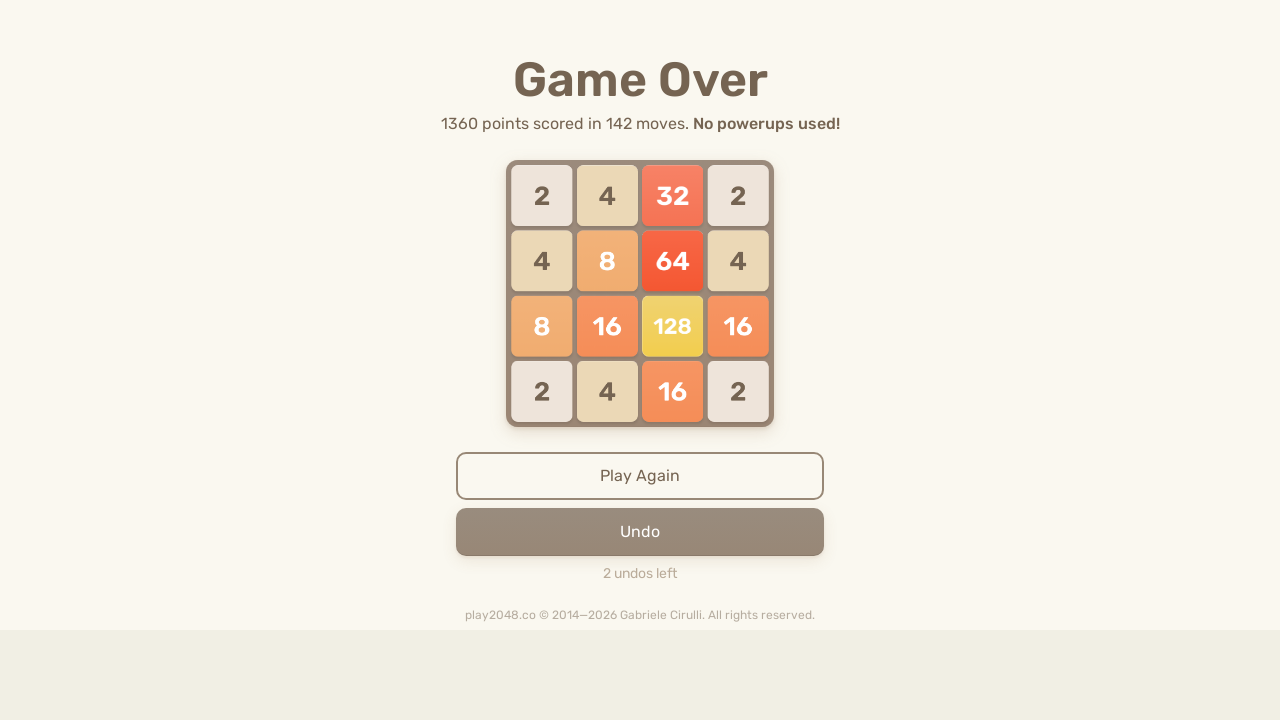

Pressed ArrowUp key on html
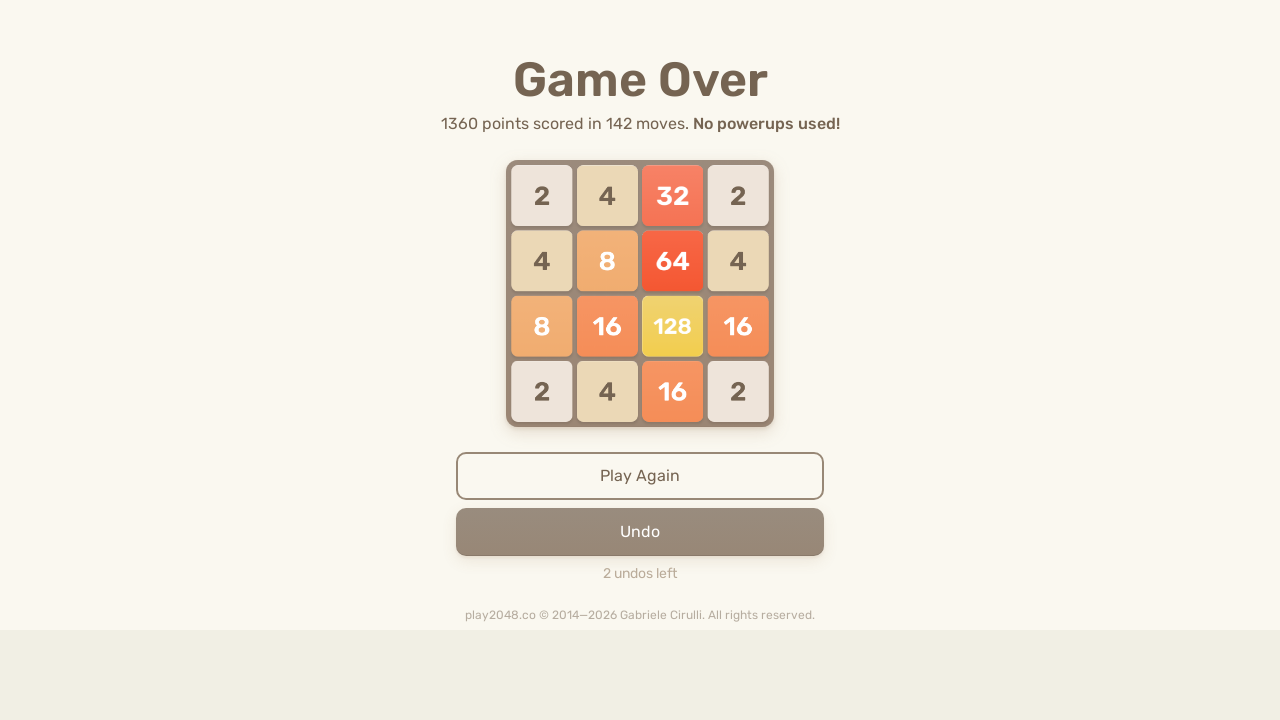

Pressed ArrowRight key on html
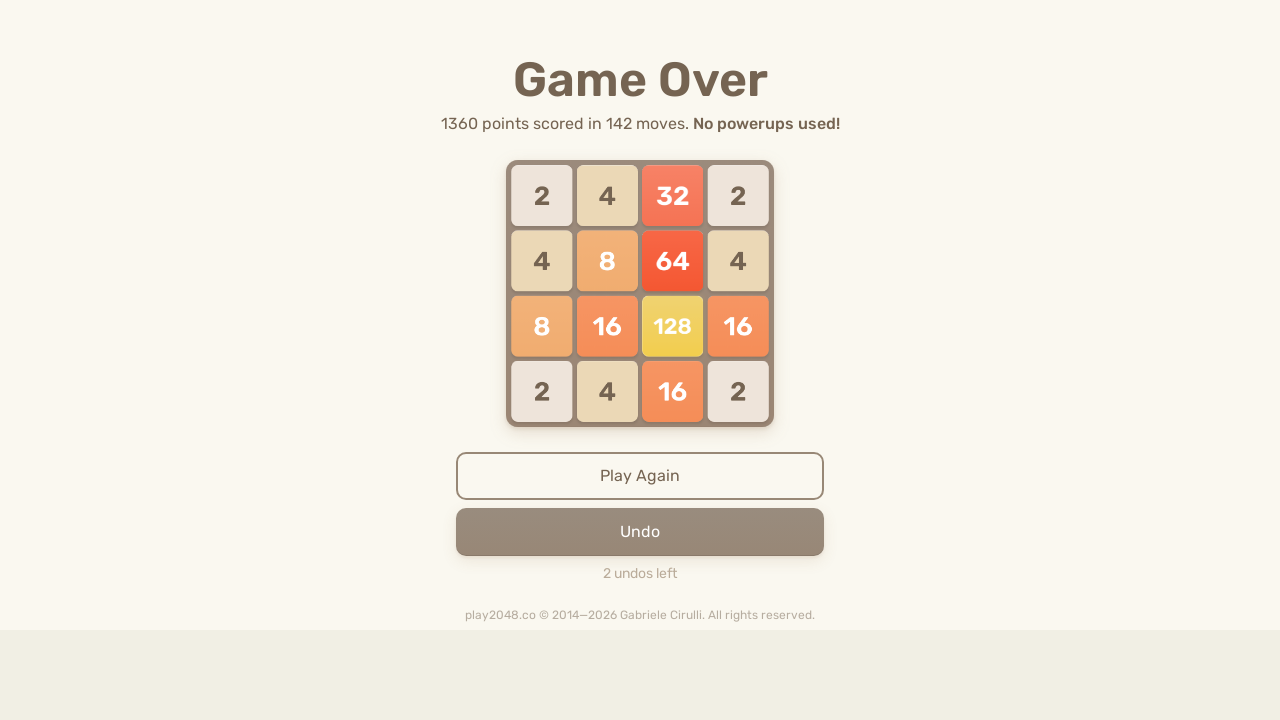

Pressed ArrowDown key on html
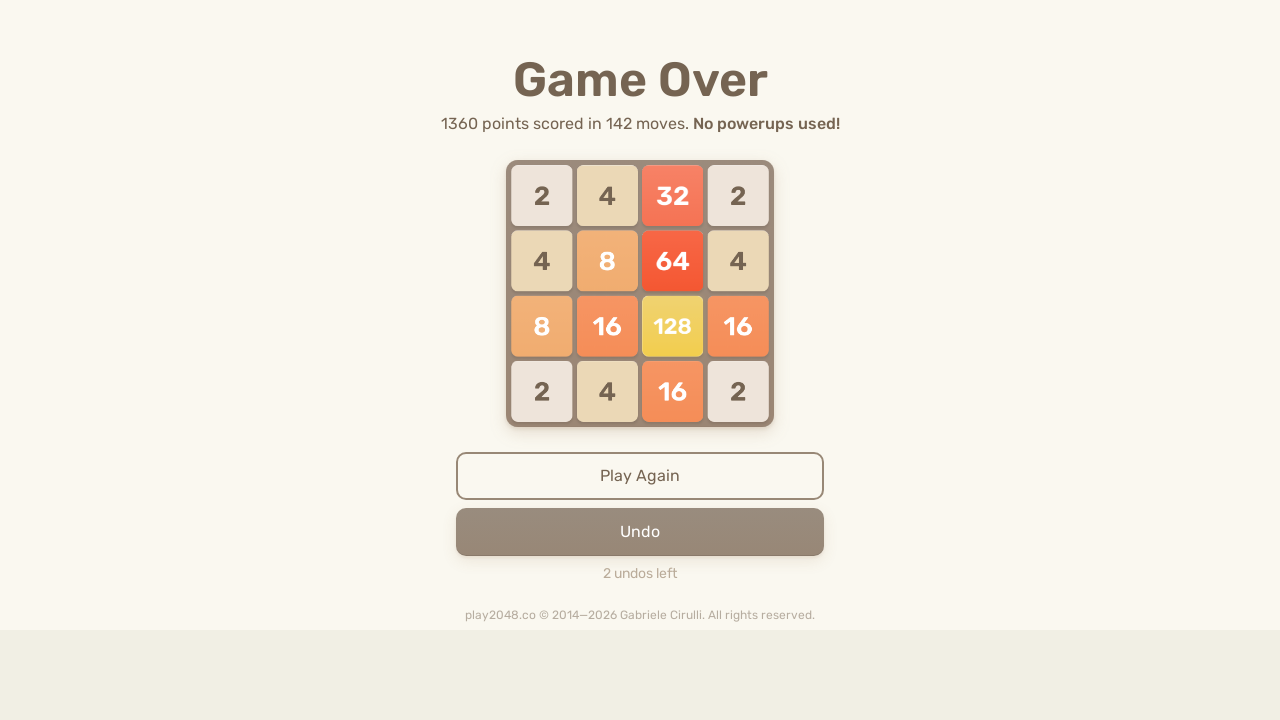

Pressed ArrowLeft key on html
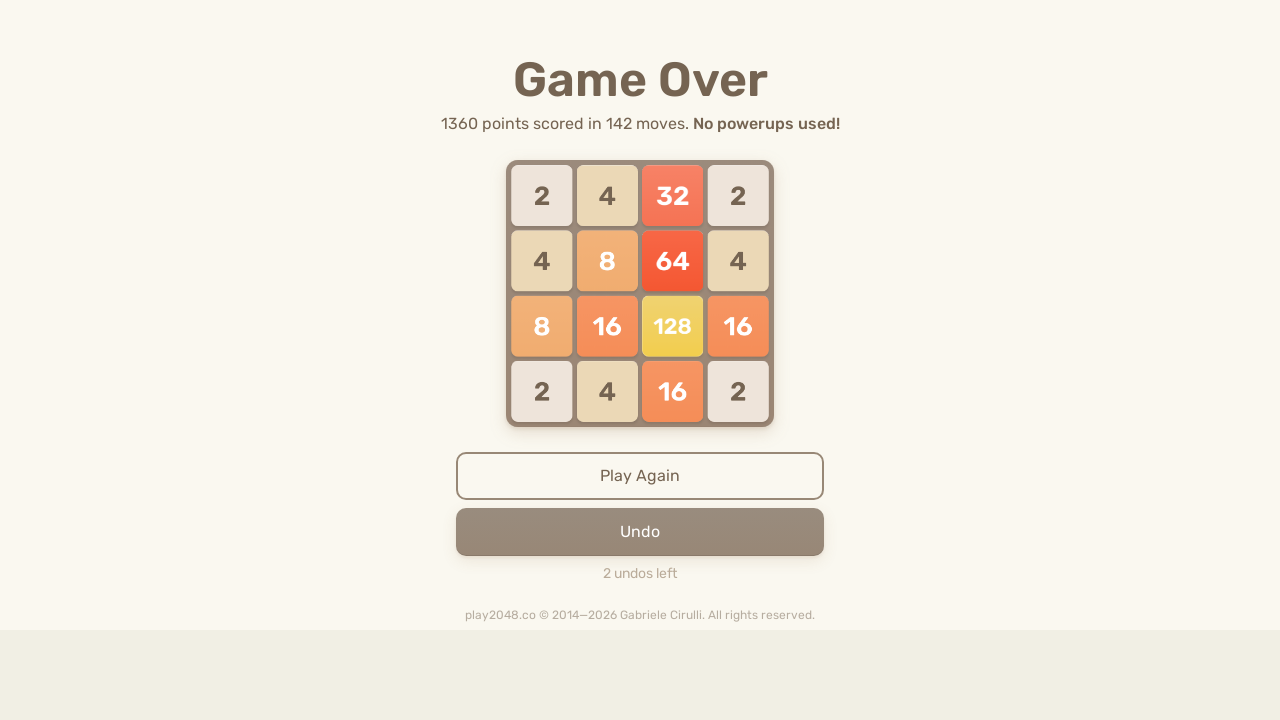

Pressed ArrowUp key on html
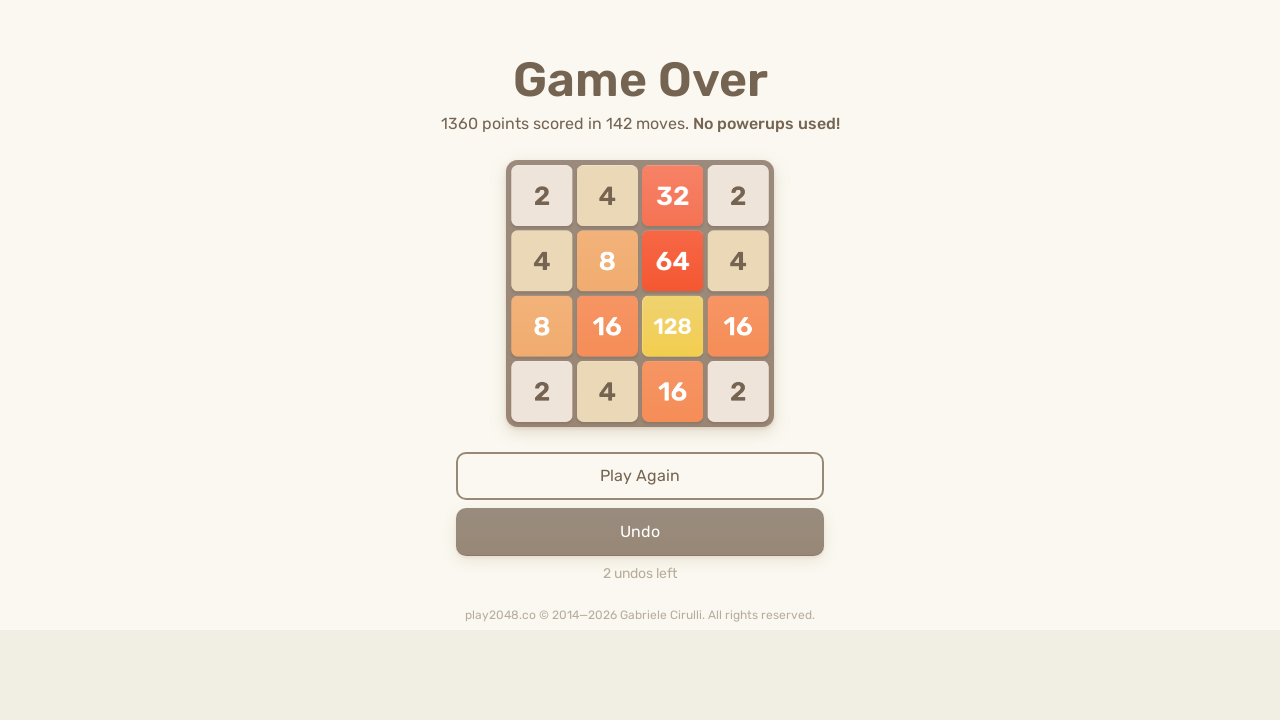

Pressed ArrowRight key on html
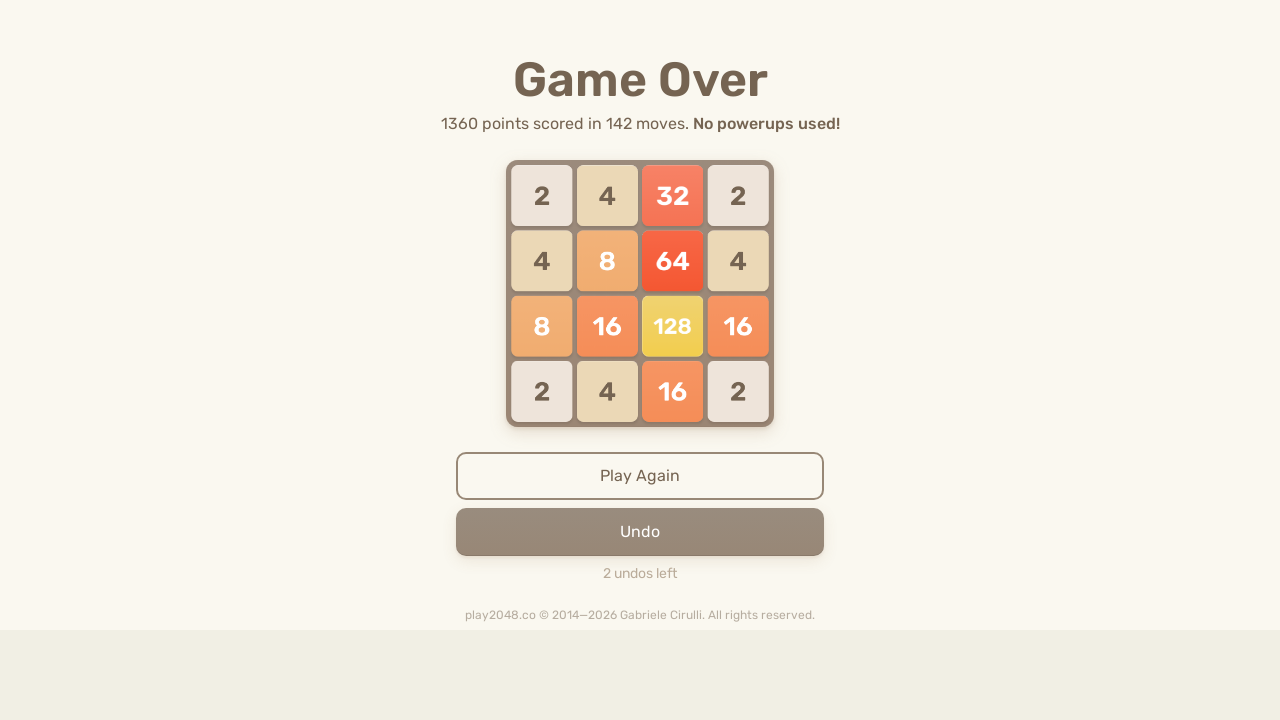

Pressed ArrowDown key on html
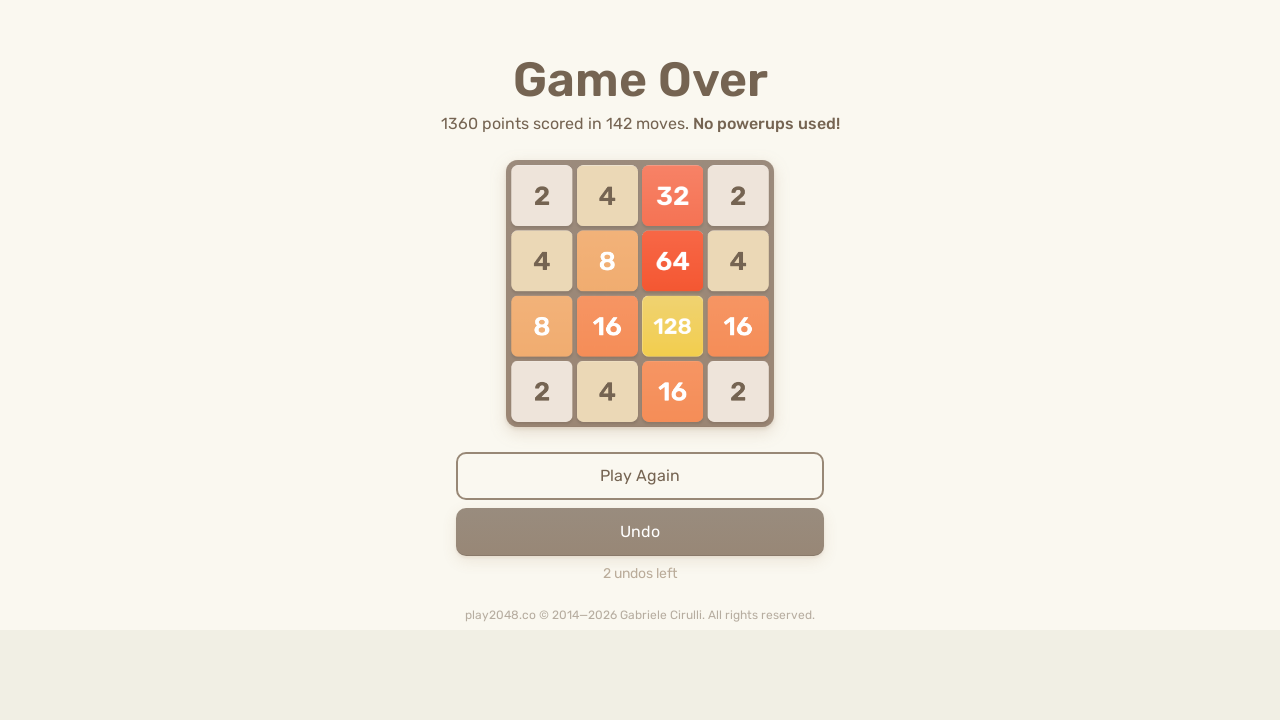

Pressed ArrowLeft key on html
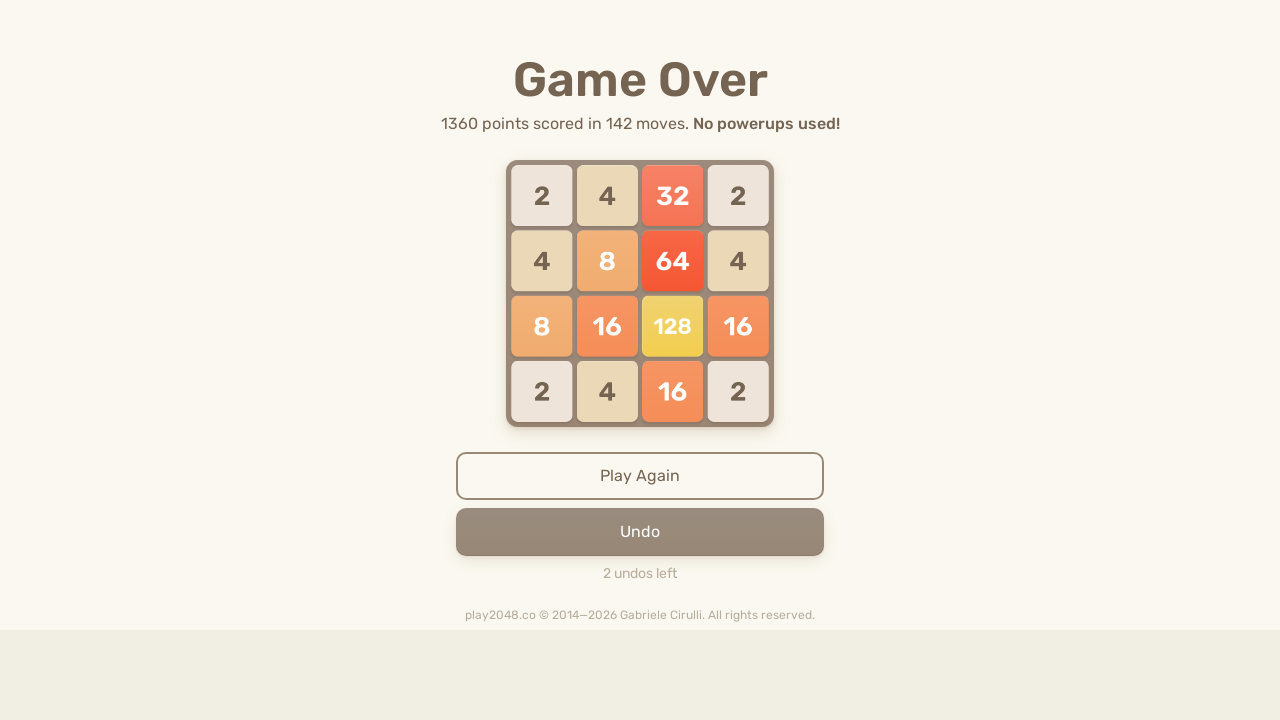

Pressed ArrowUp key on html
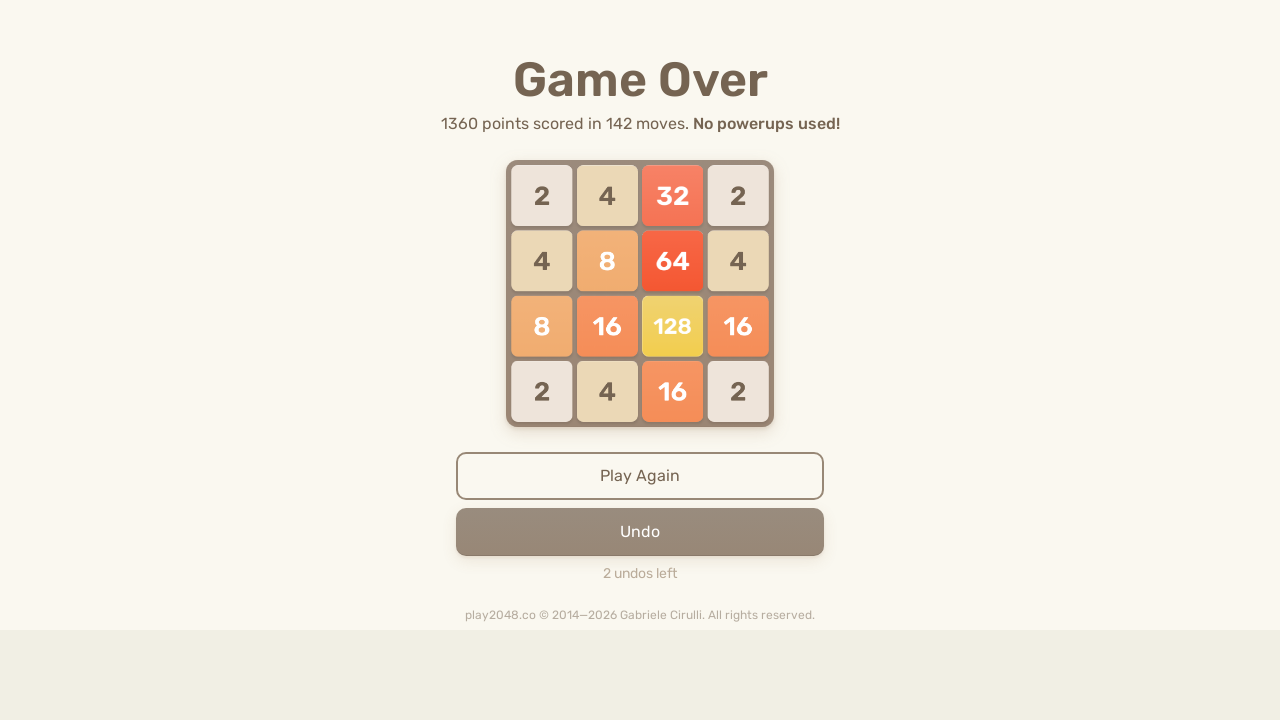

Pressed ArrowRight key on html
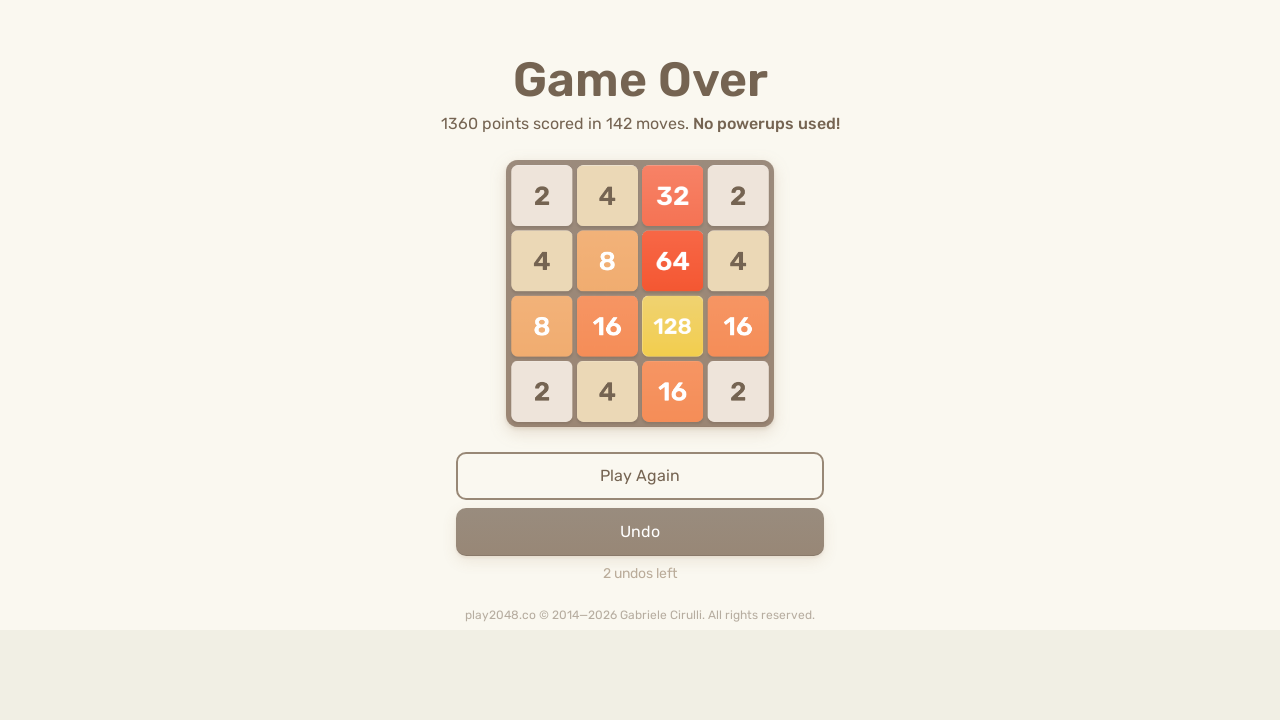

Pressed ArrowDown key on html
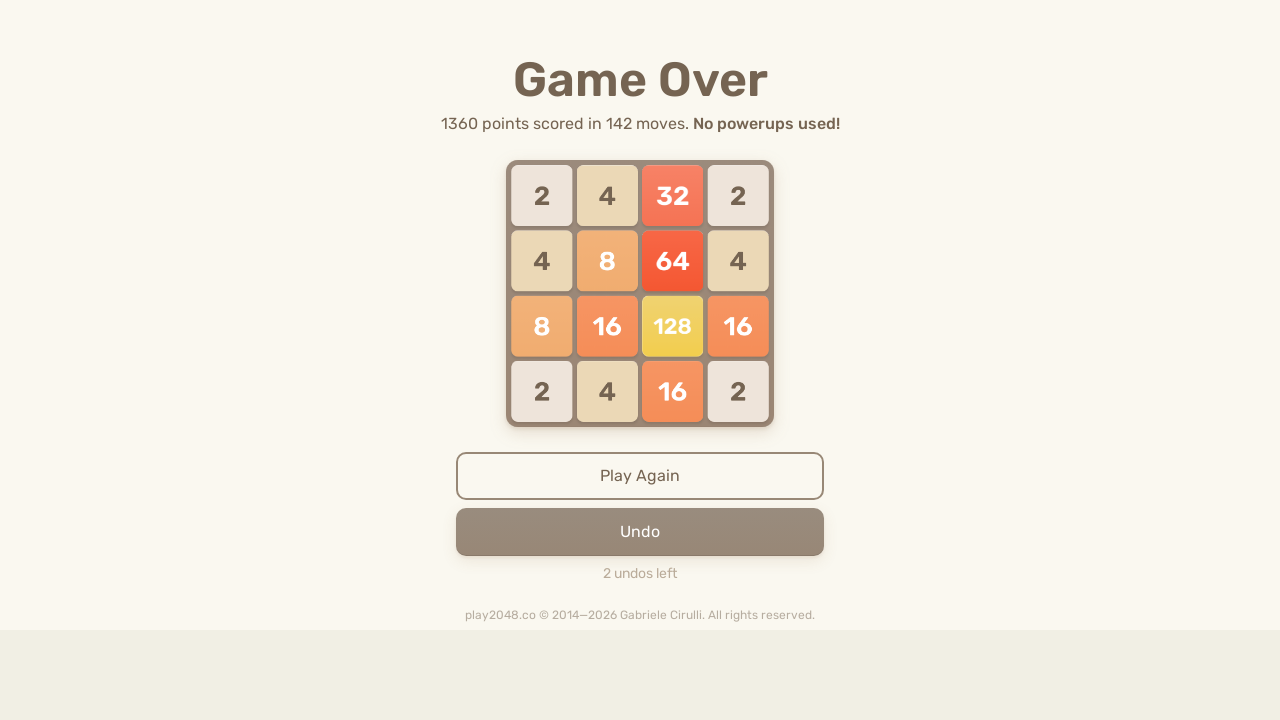

Pressed ArrowLeft key on html
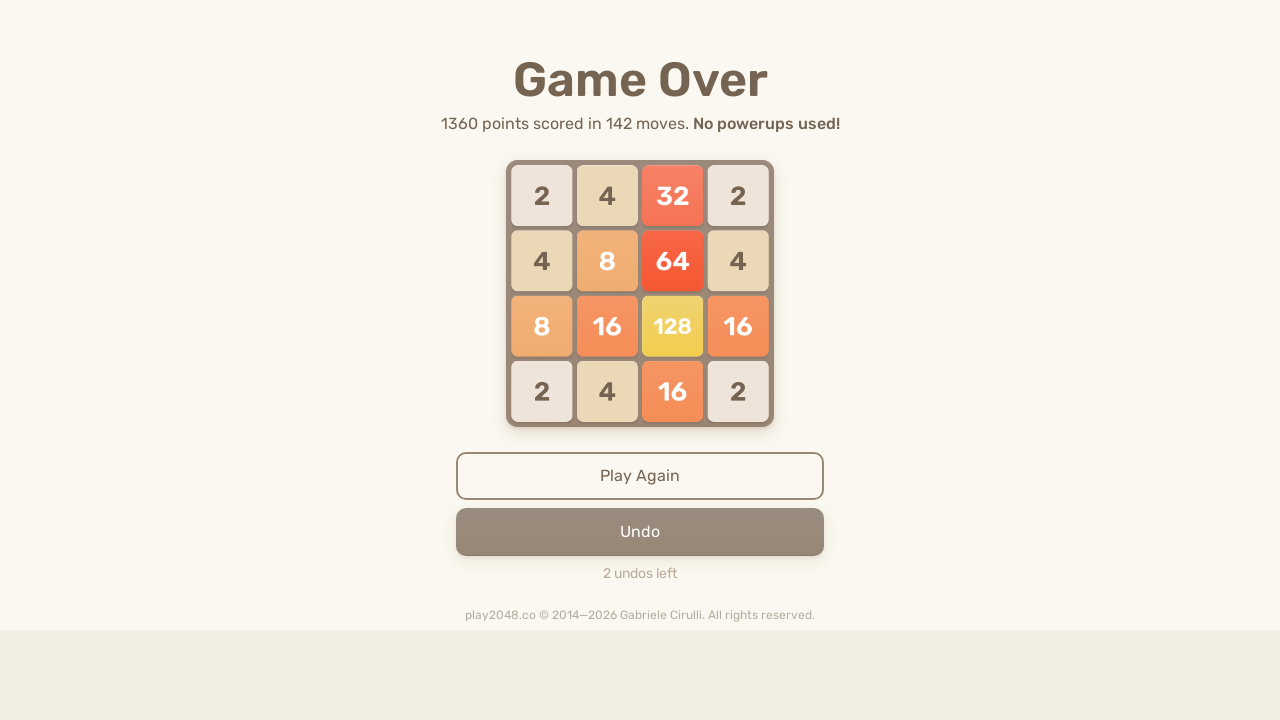

Pressed ArrowUp key on html
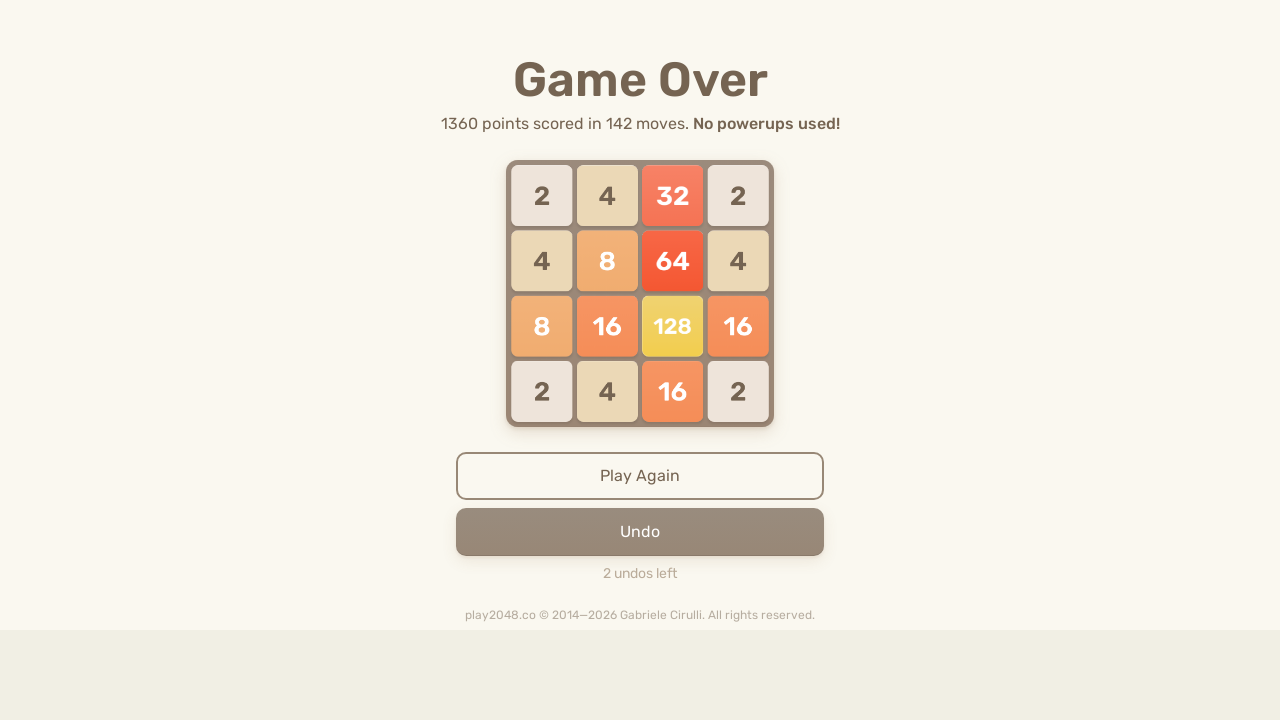

Pressed ArrowRight key on html
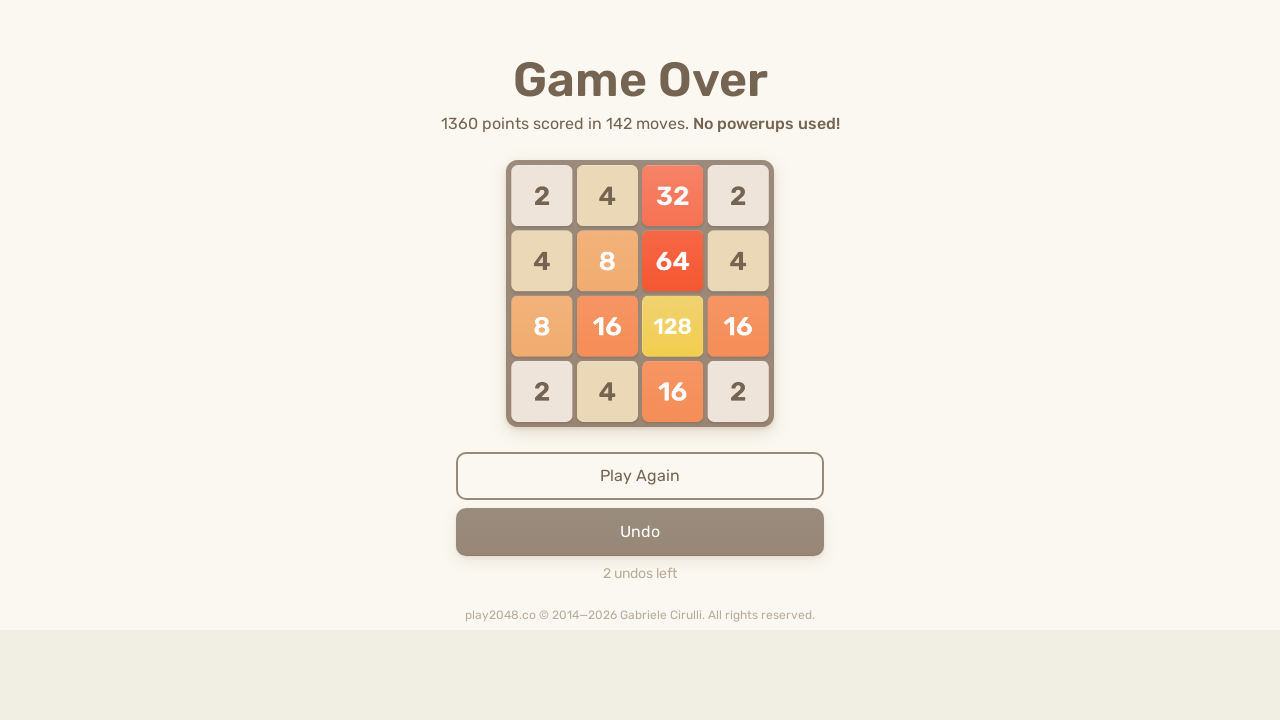

Pressed ArrowDown key on html
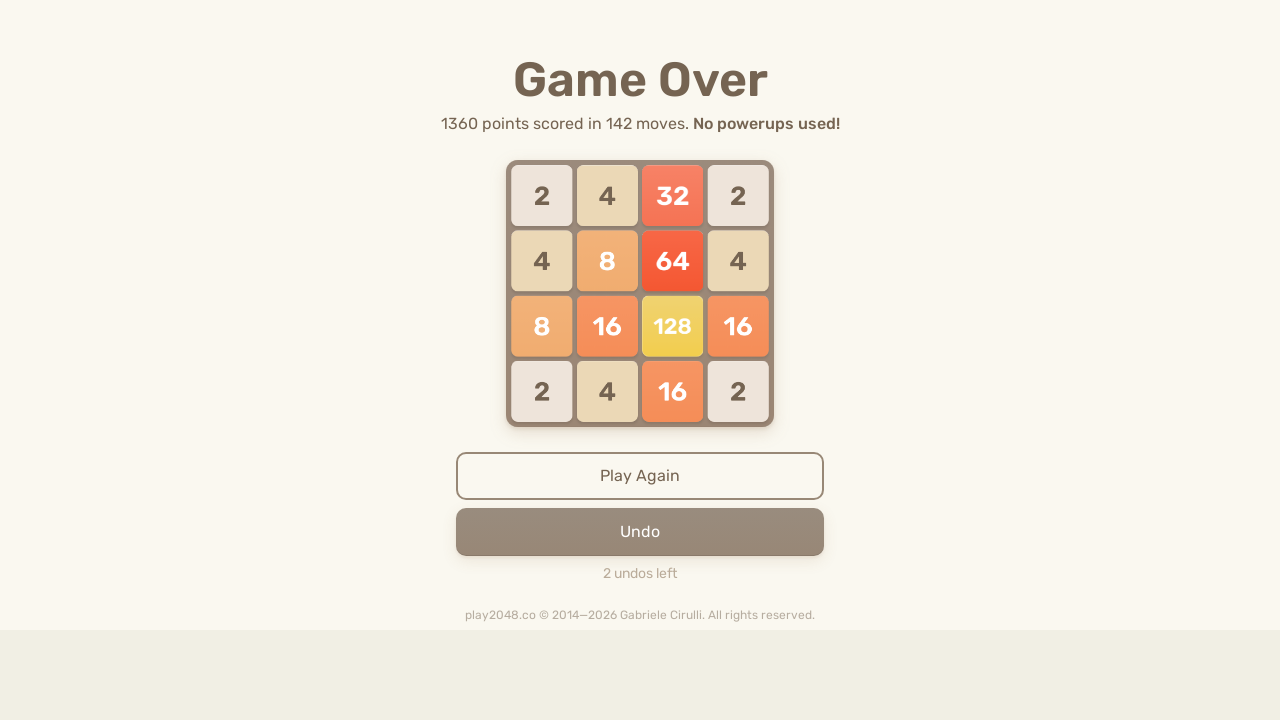

Pressed ArrowLeft key on html
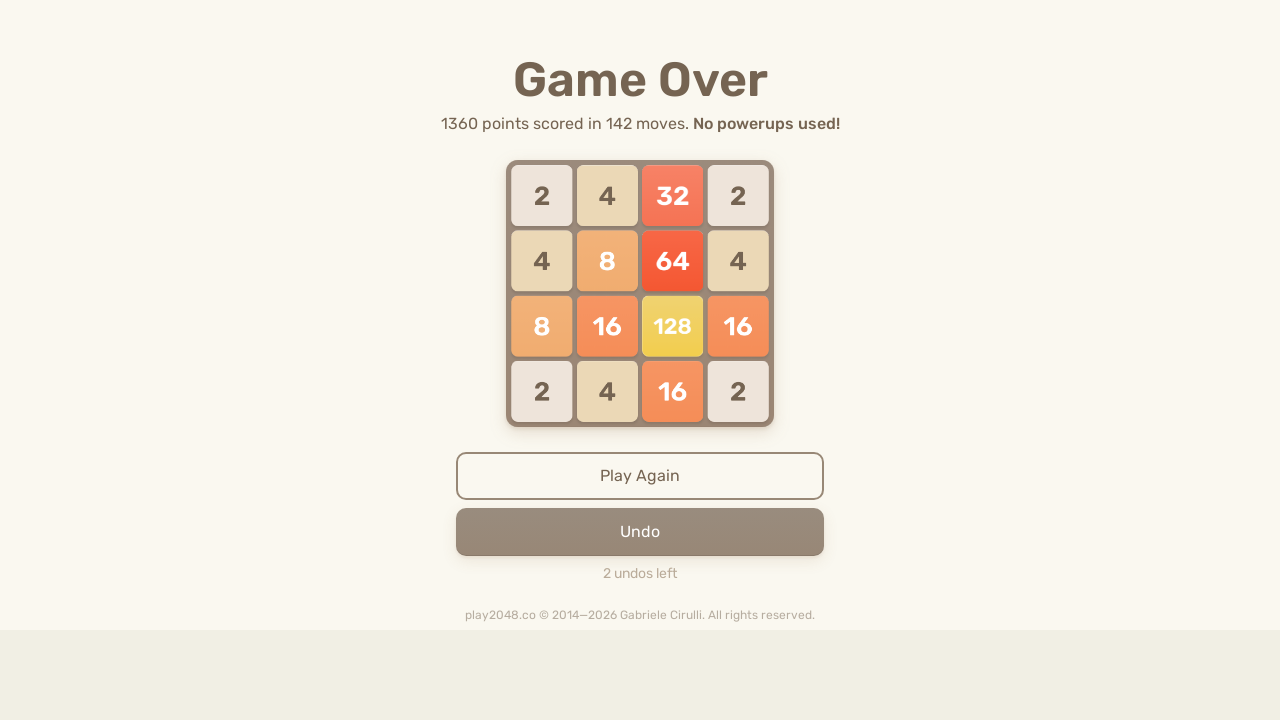

Pressed ArrowUp key on html
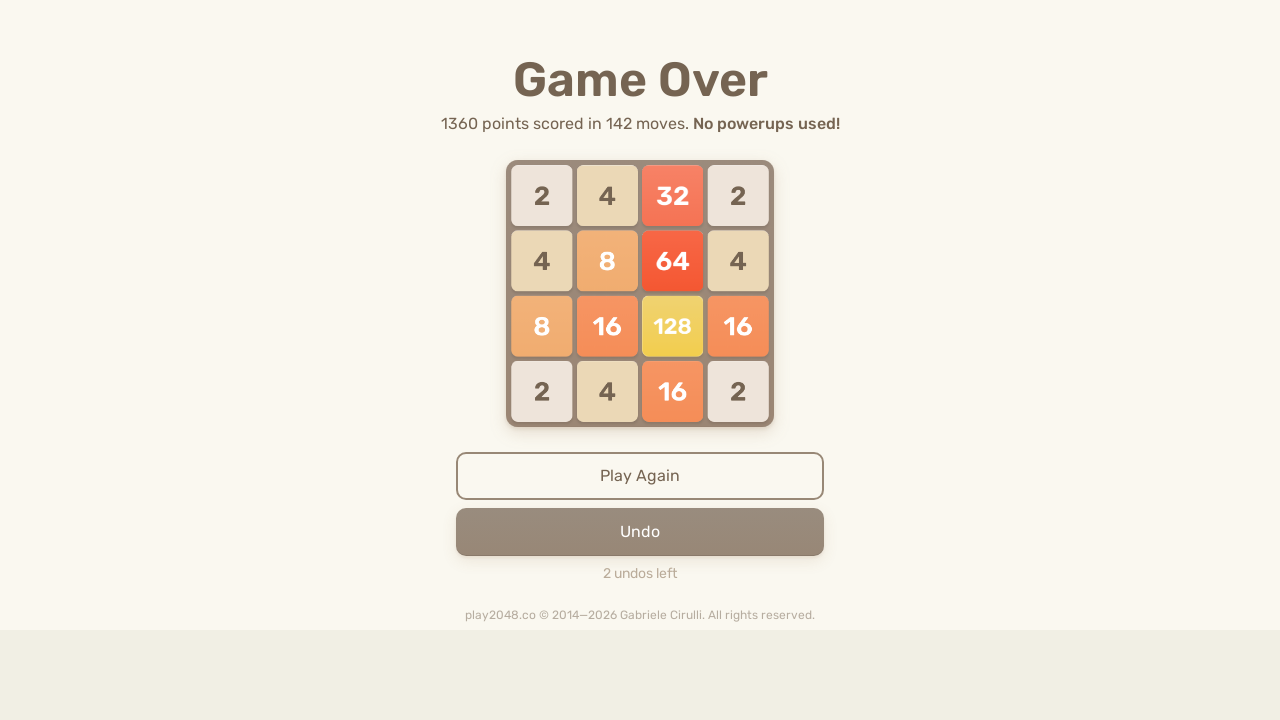

Pressed ArrowRight key on html
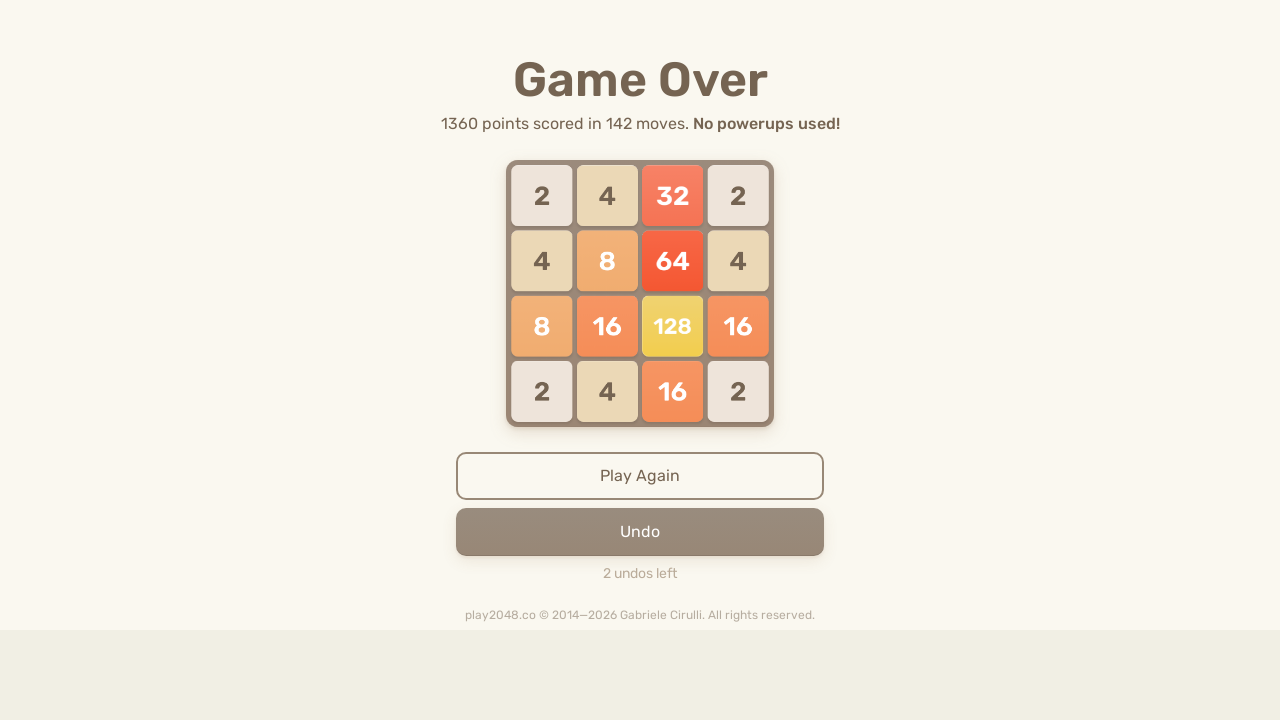

Pressed ArrowDown key on html
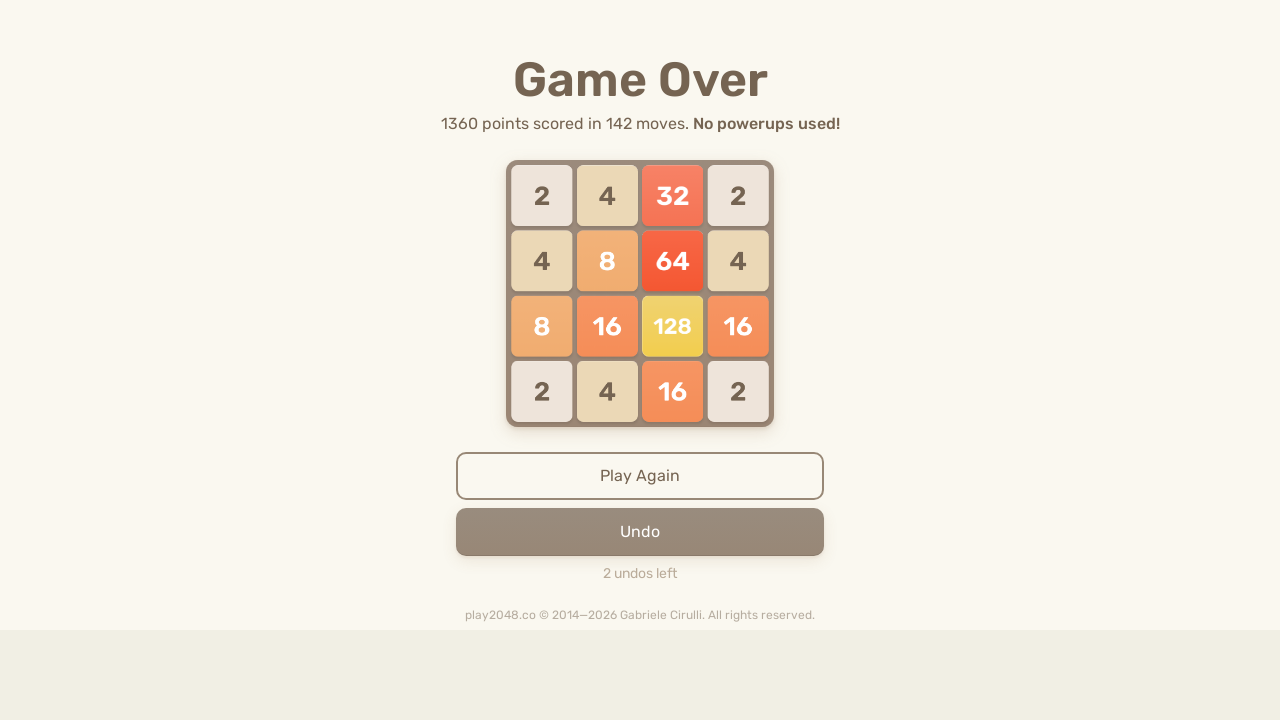

Pressed ArrowLeft key on html
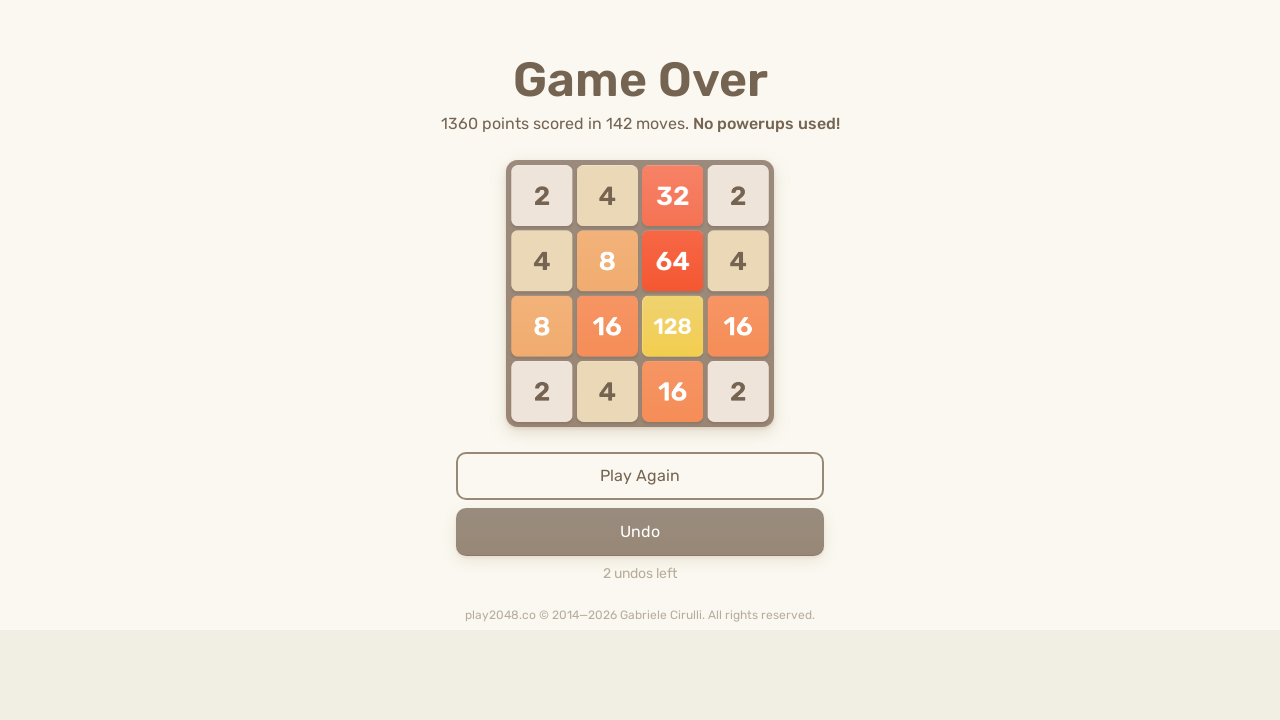

Pressed ArrowUp key on html
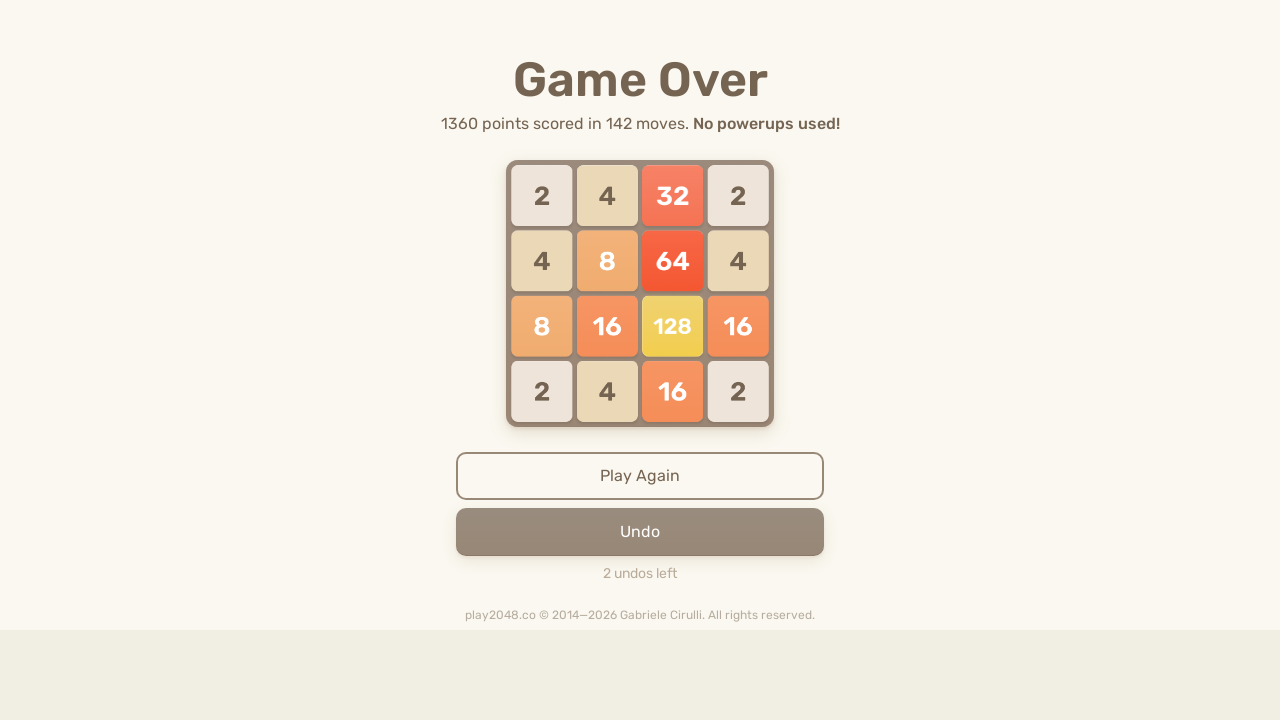

Pressed ArrowRight key on html
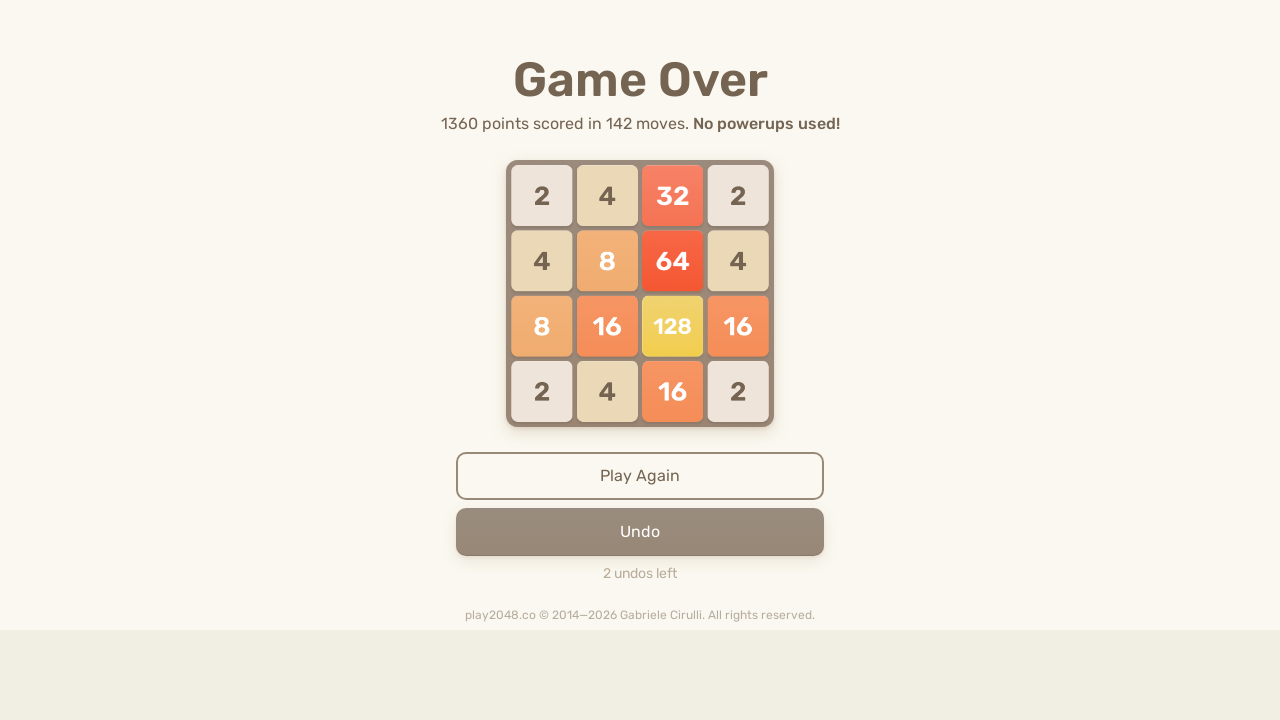

Pressed ArrowDown key on html
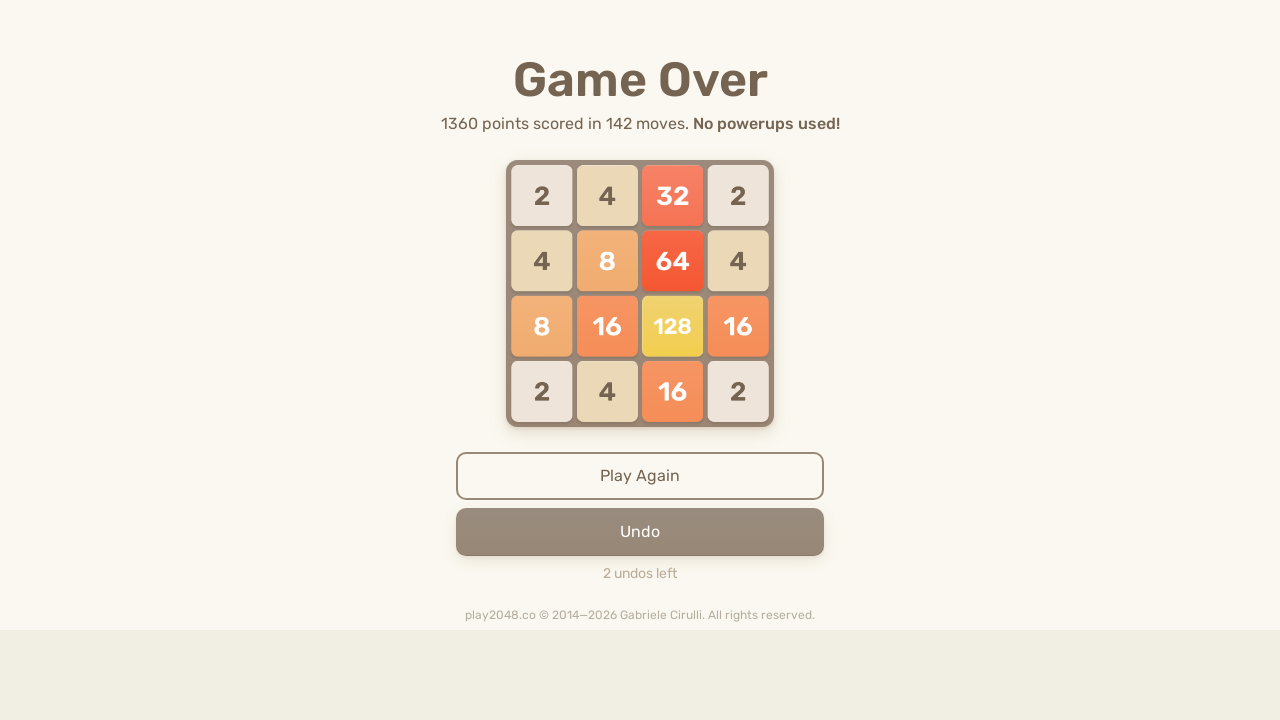

Pressed ArrowLeft key on html
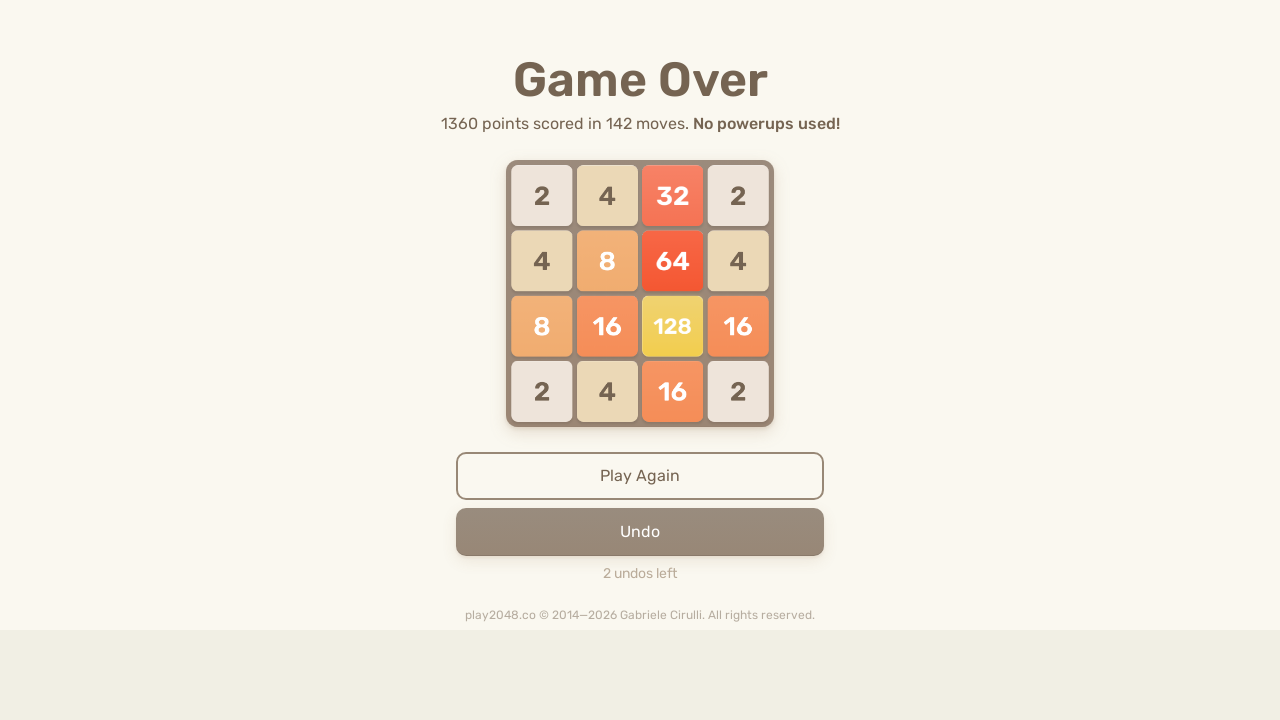

Pressed ArrowUp key on html
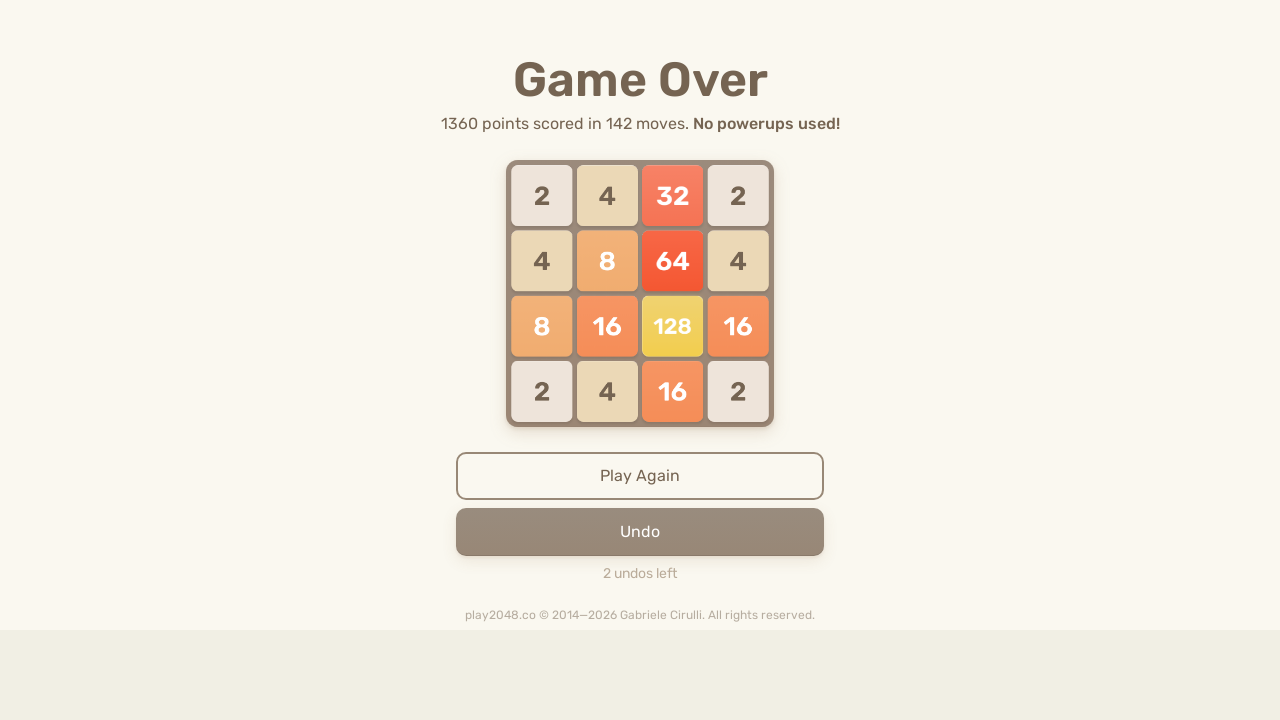

Pressed ArrowRight key on html
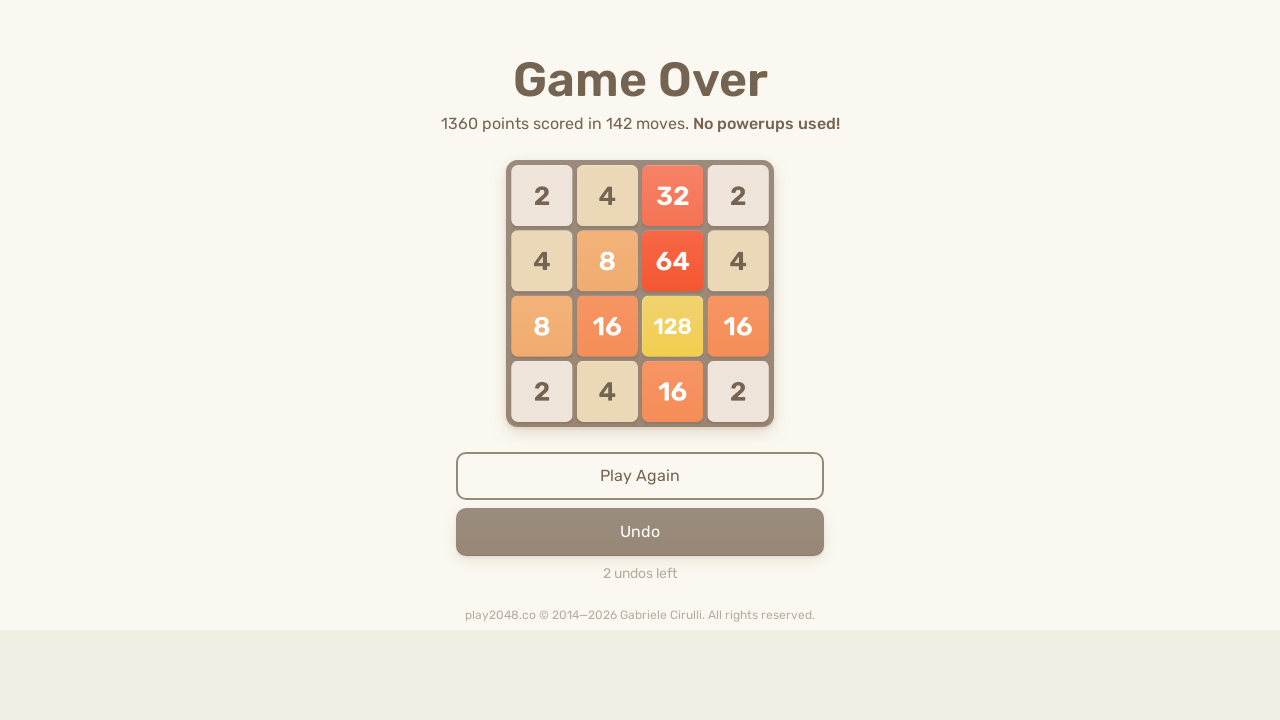

Pressed ArrowDown key on html
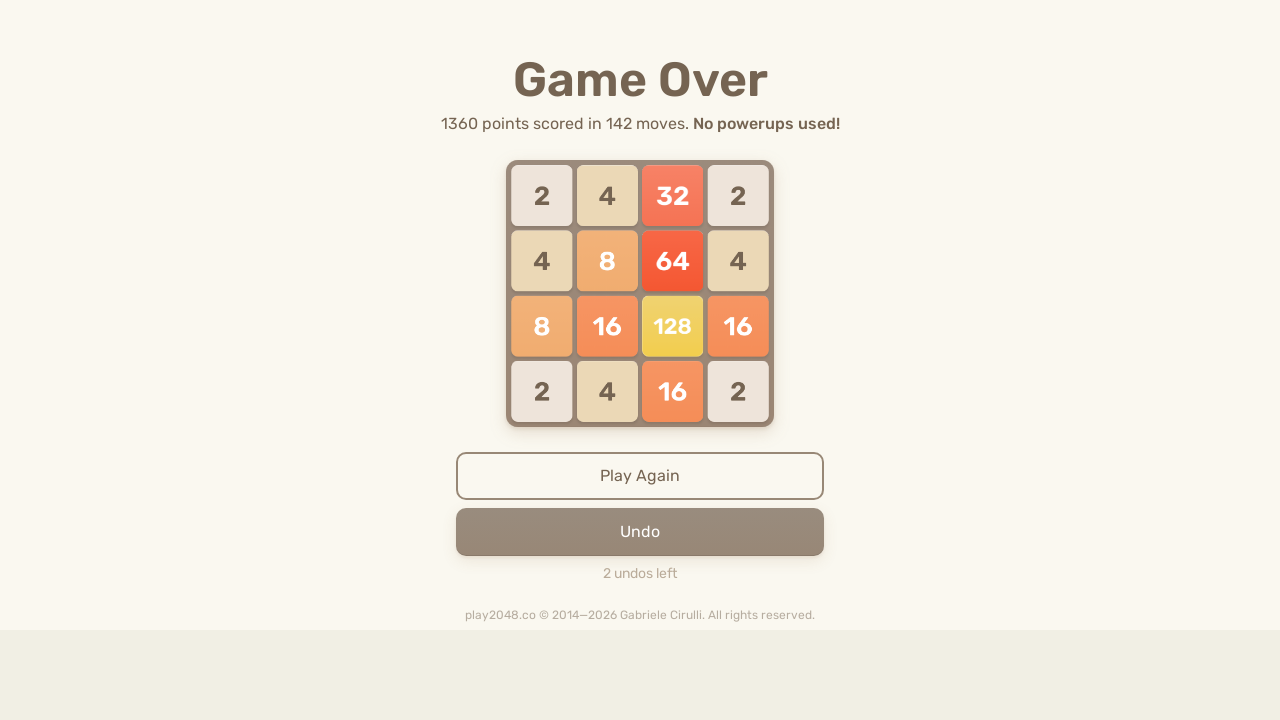

Pressed ArrowLeft key on html
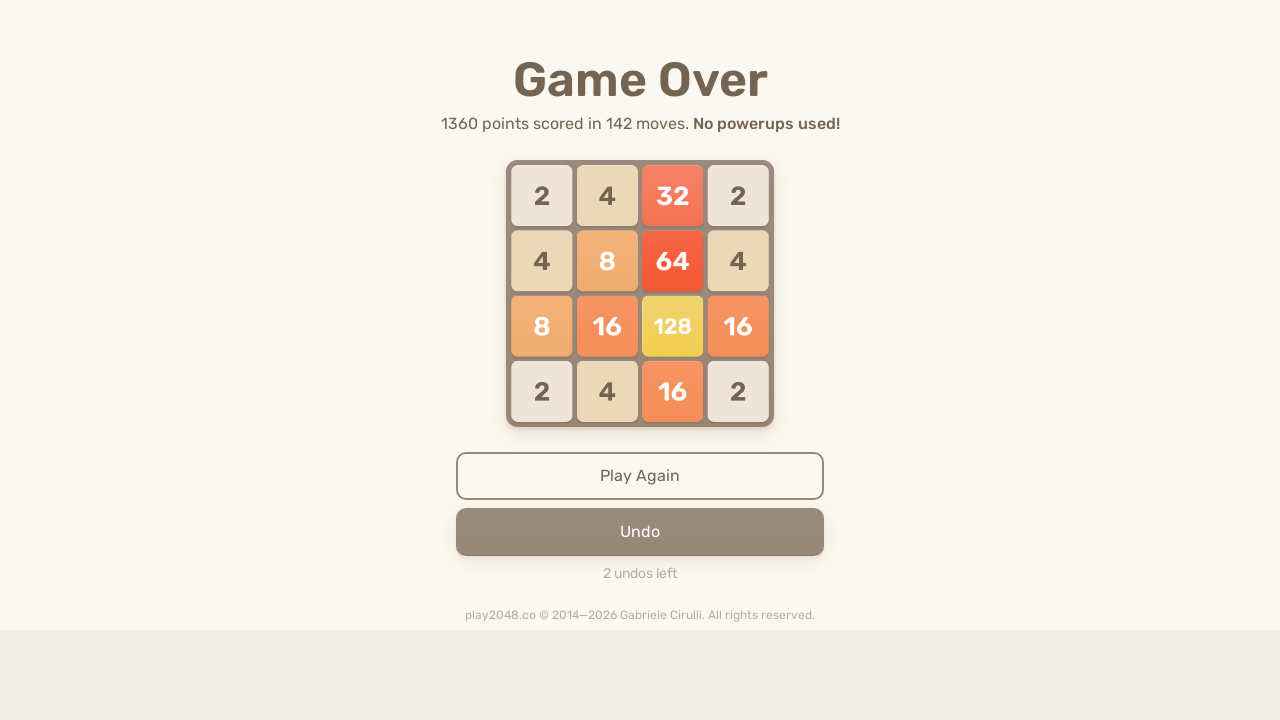

Pressed ArrowUp key on html
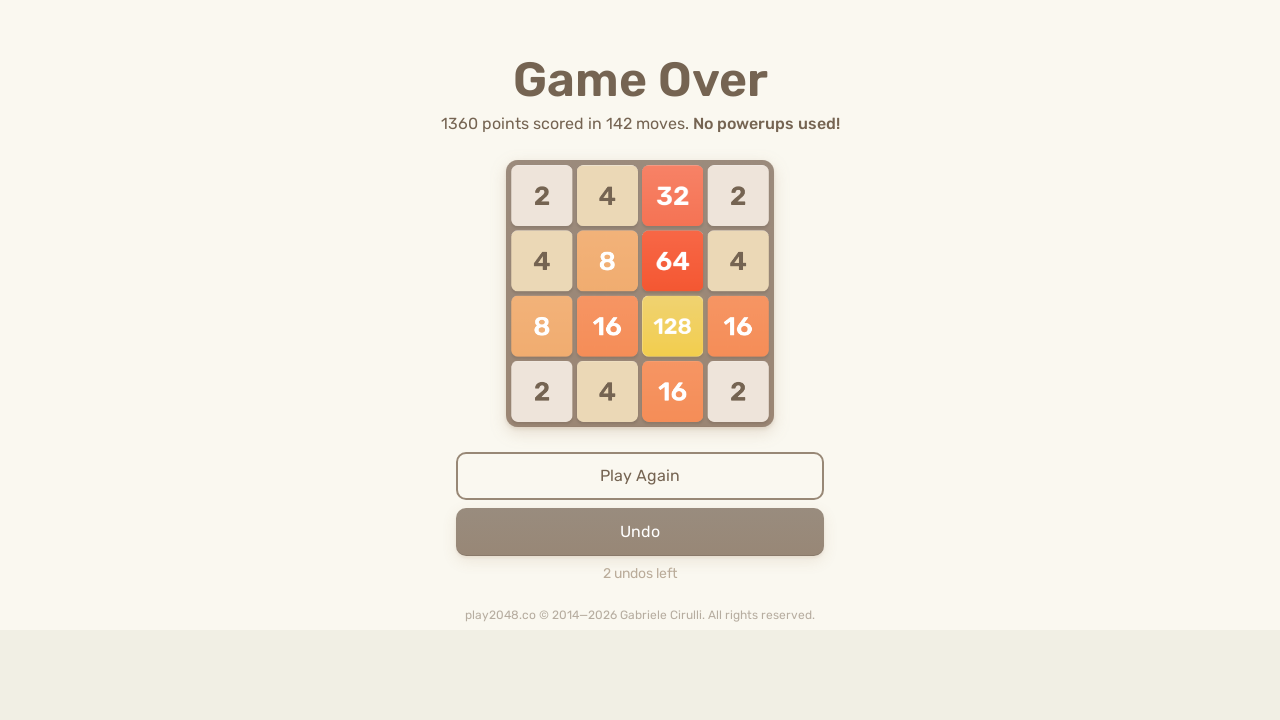

Pressed ArrowRight key on html
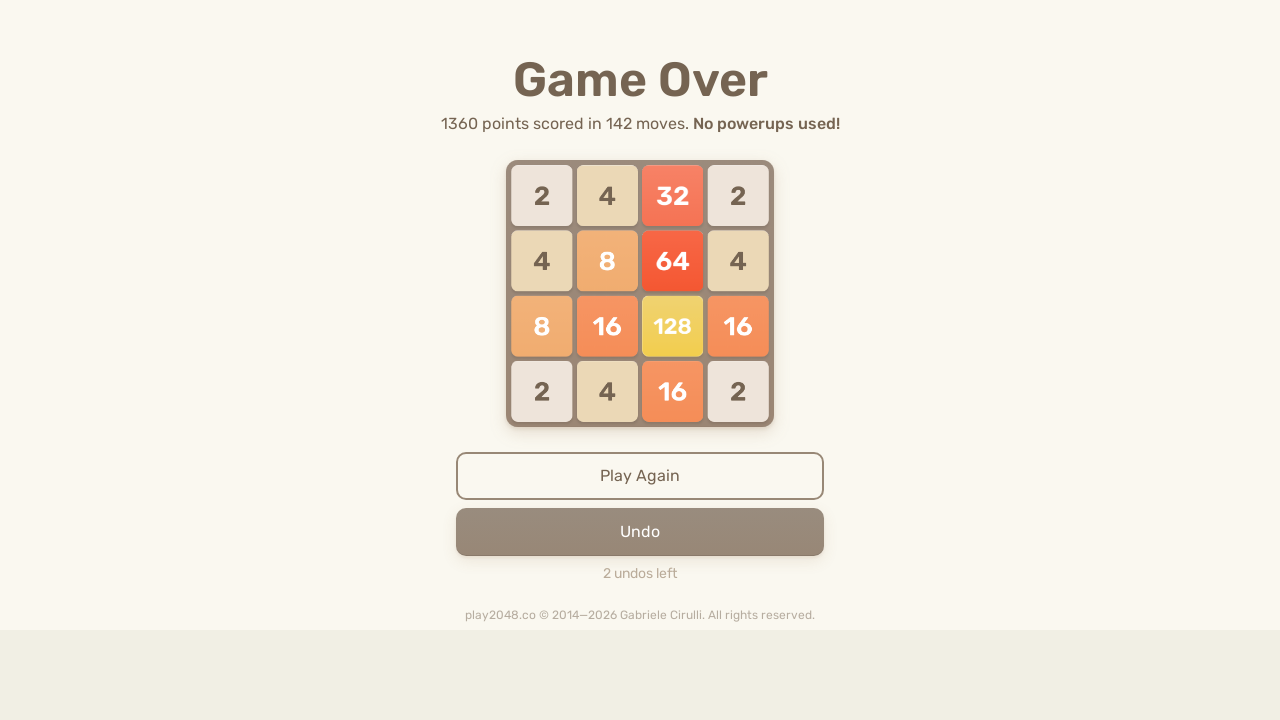

Pressed ArrowDown key on html
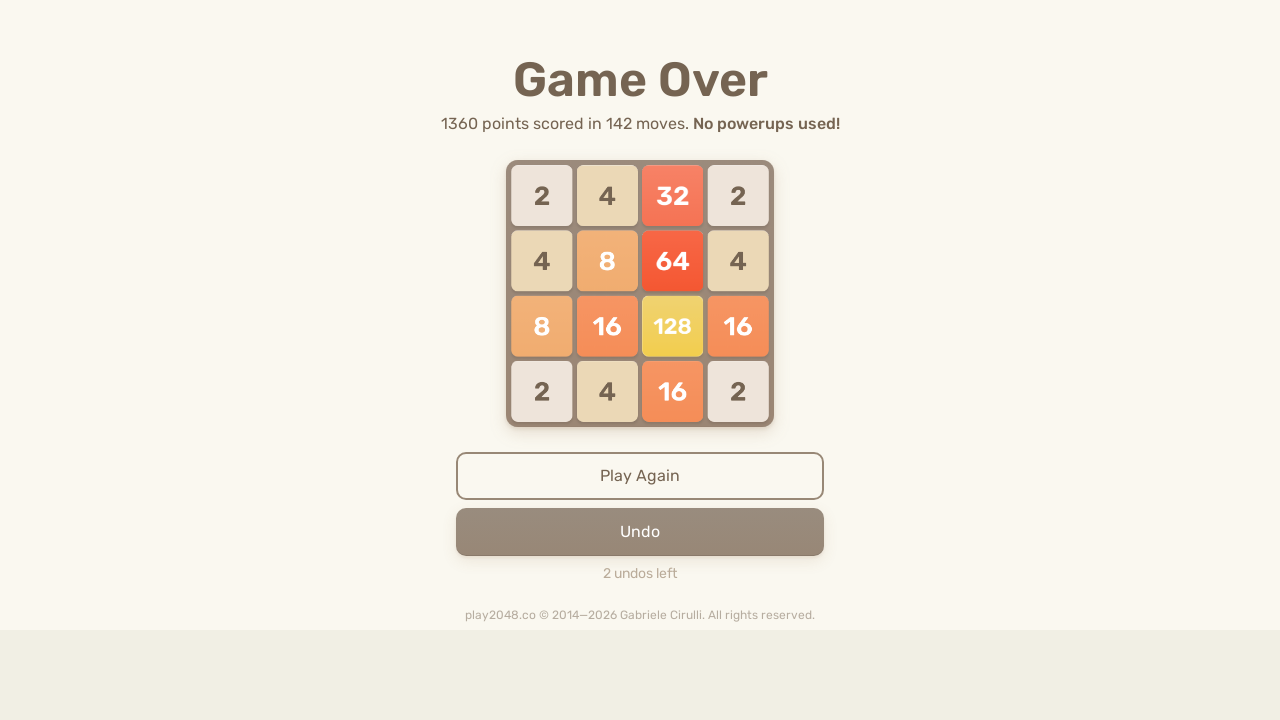

Pressed ArrowLeft key on html
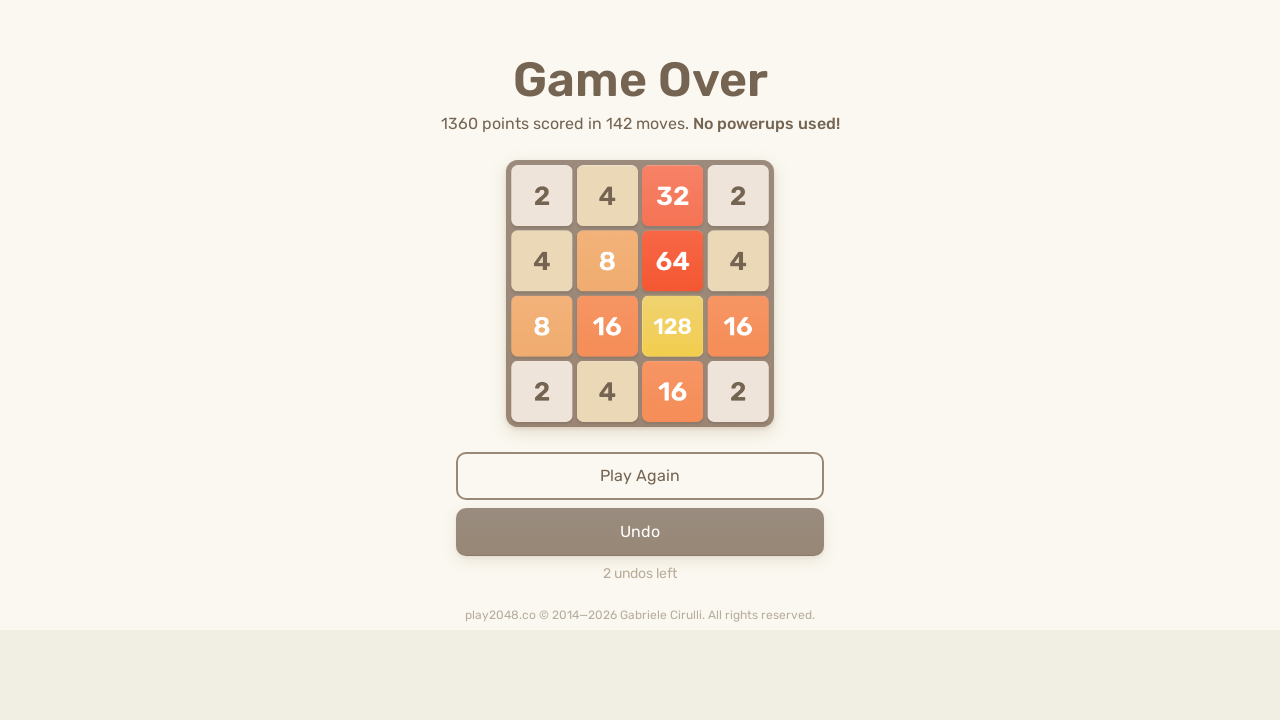

Pressed ArrowUp key on html
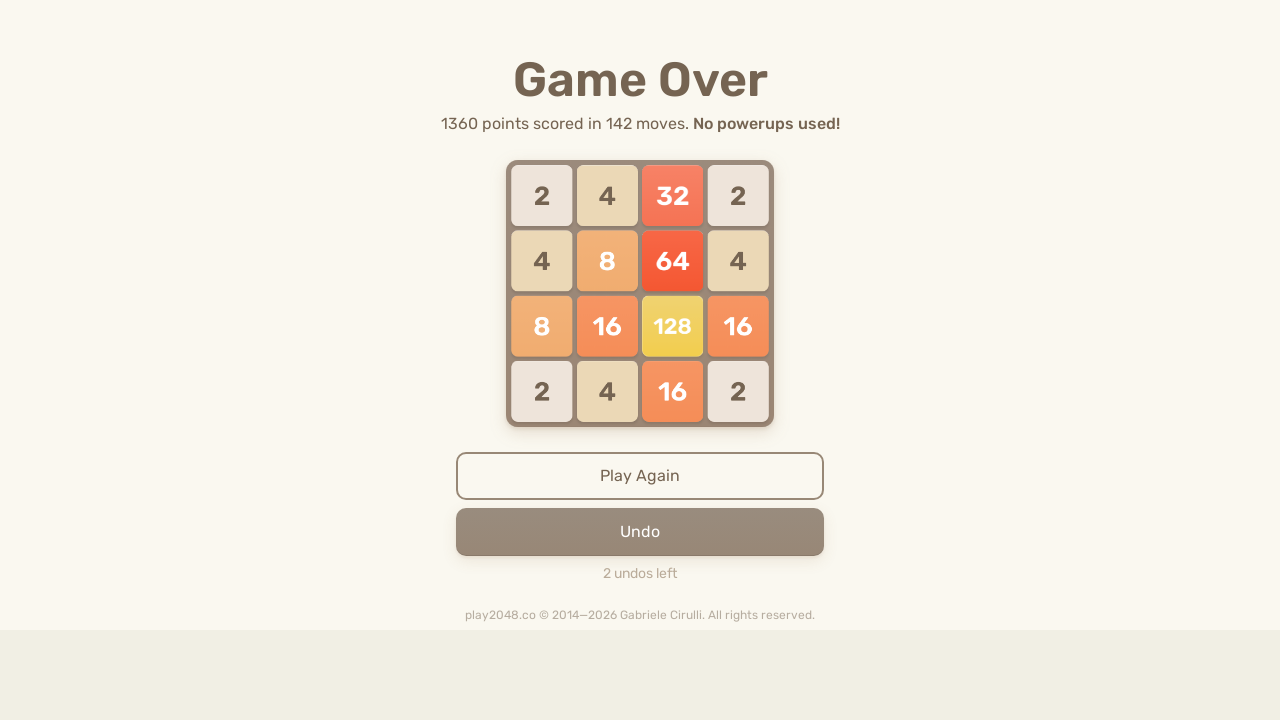

Pressed ArrowRight key on html
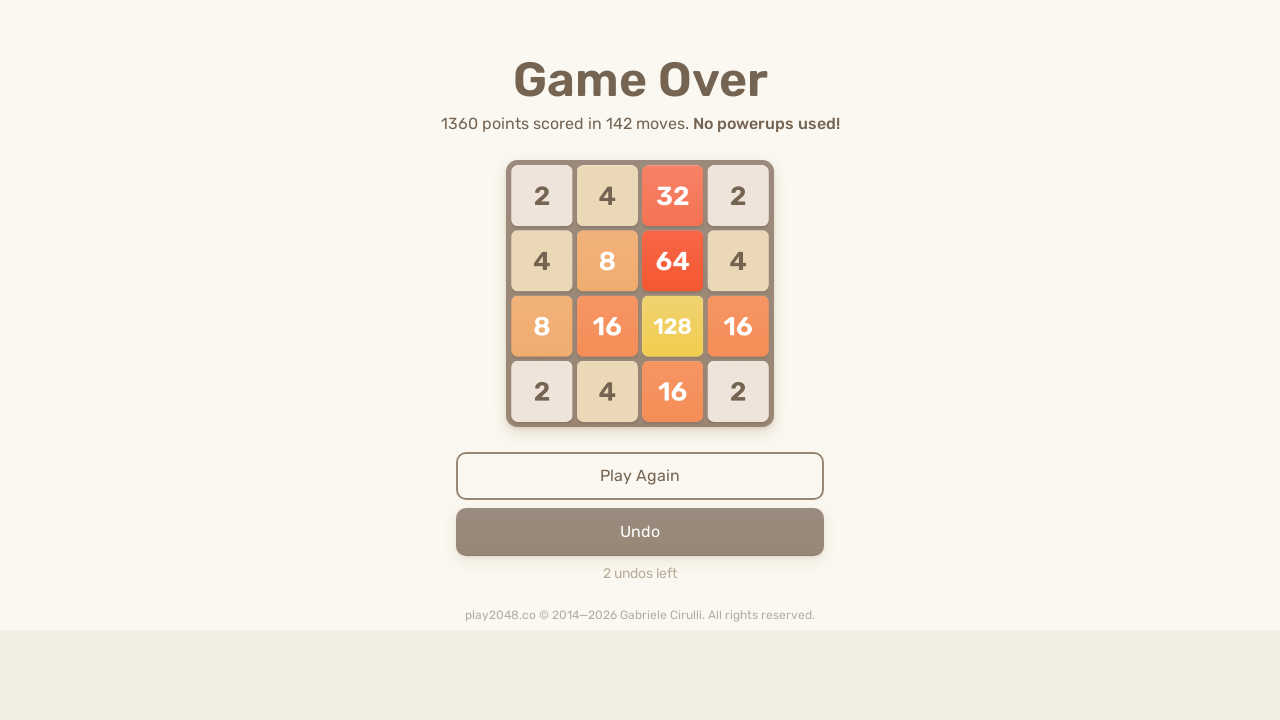

Pressed ArrowDown key on html
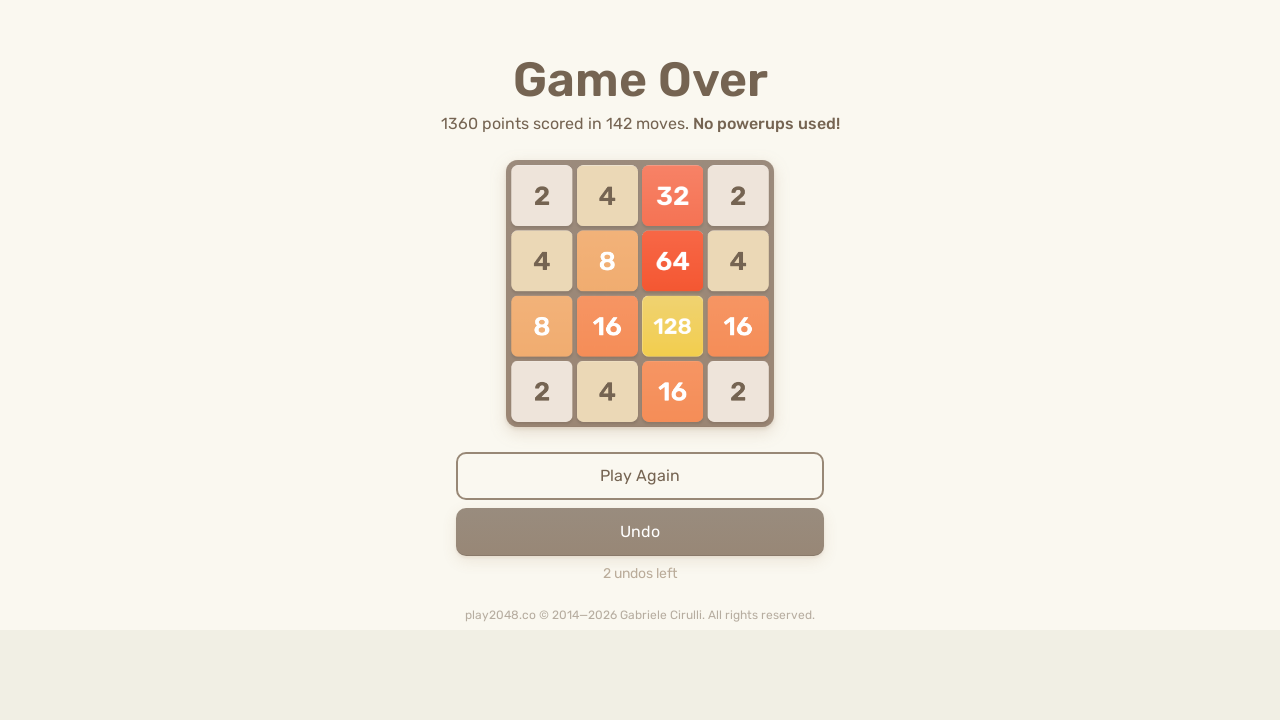

Pressed ArrowLeft key on html
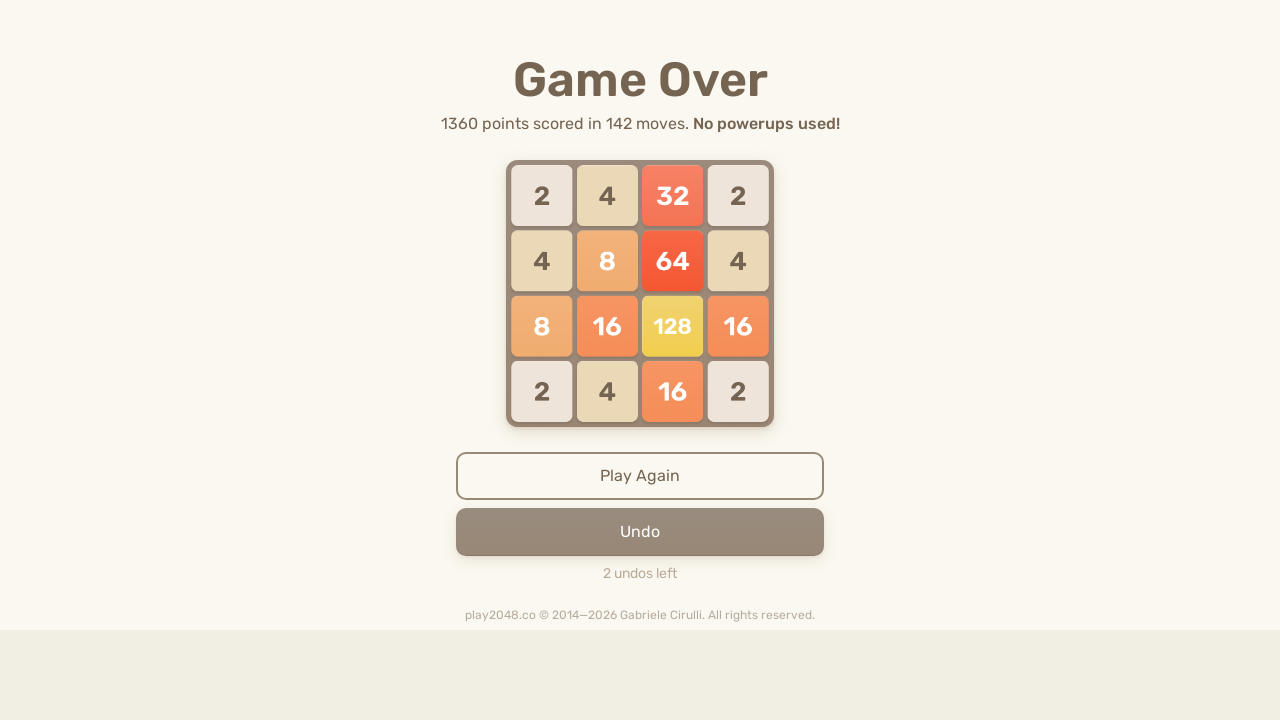

Pressed ArrowUp key on html
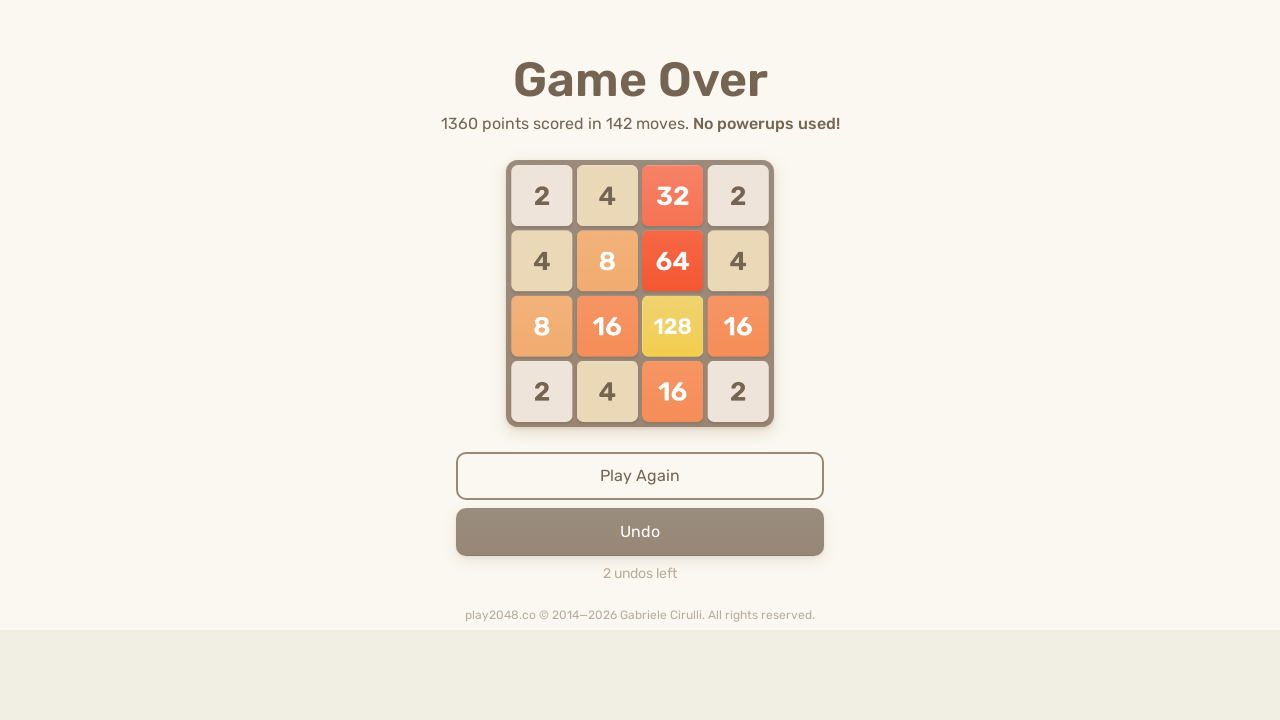

Pressed ArrowRight key on html
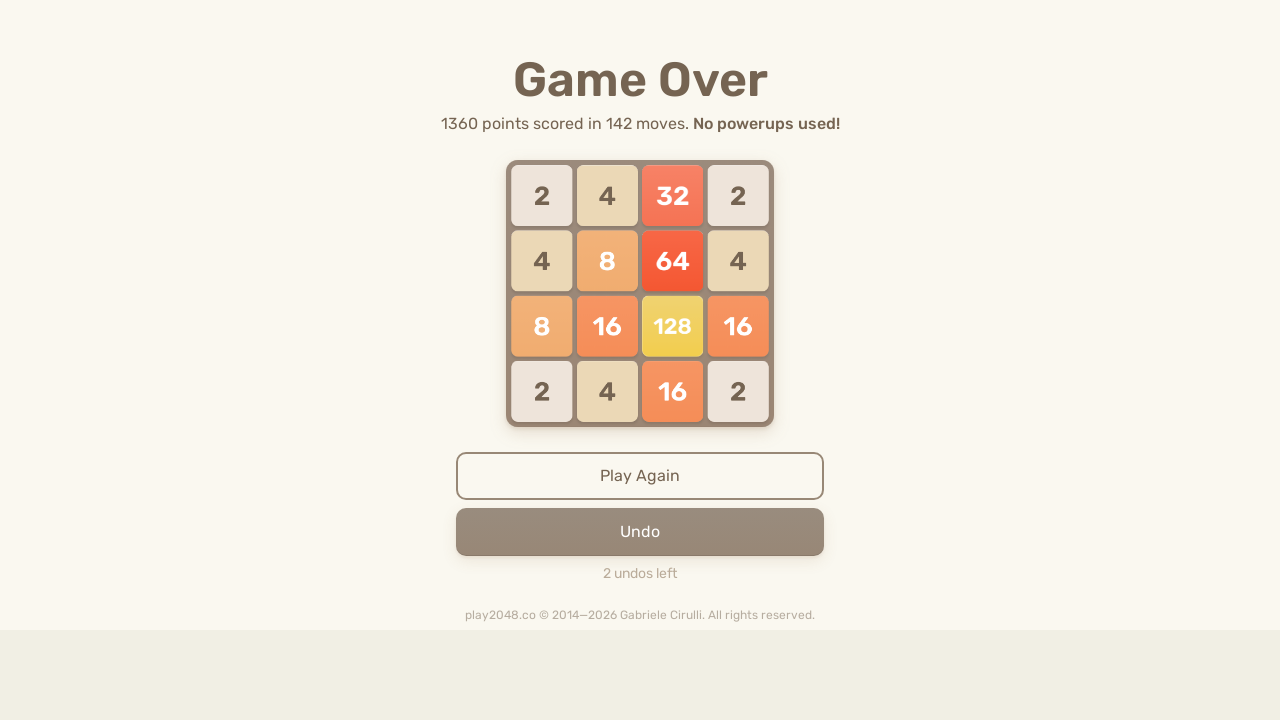

Pressed ArrowDown key on html
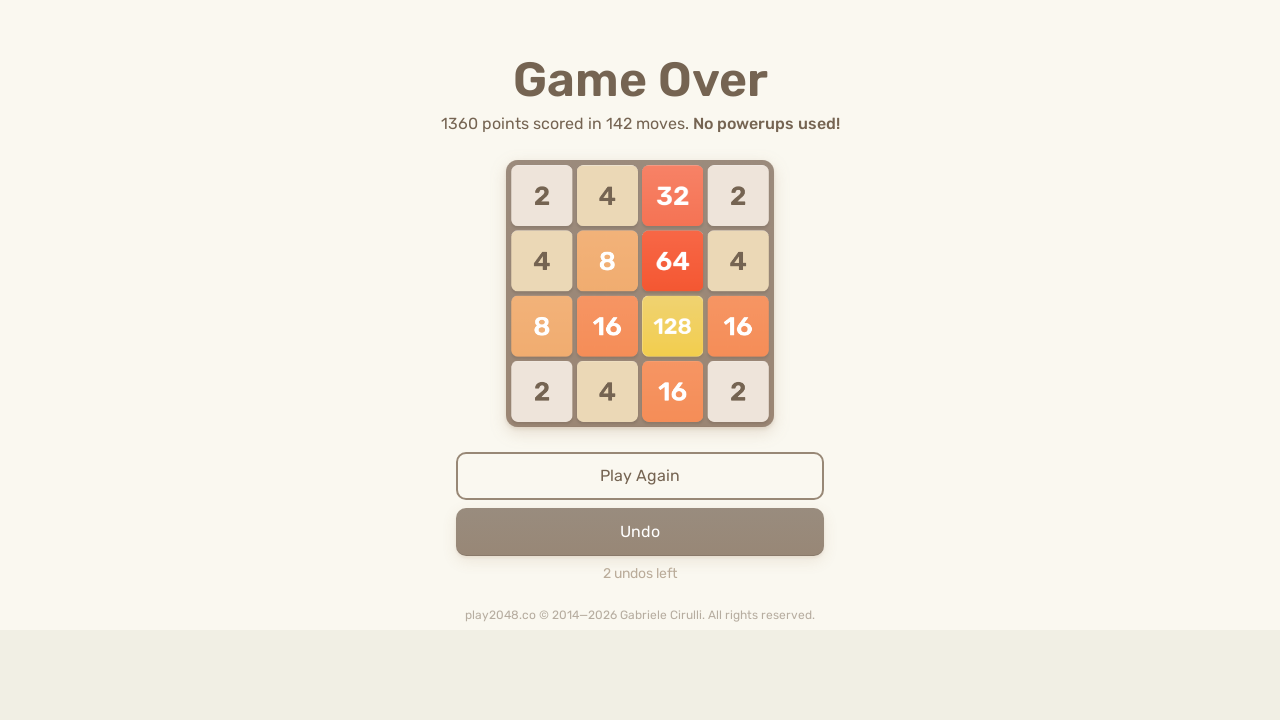

Pressed ArrowLeft key on html
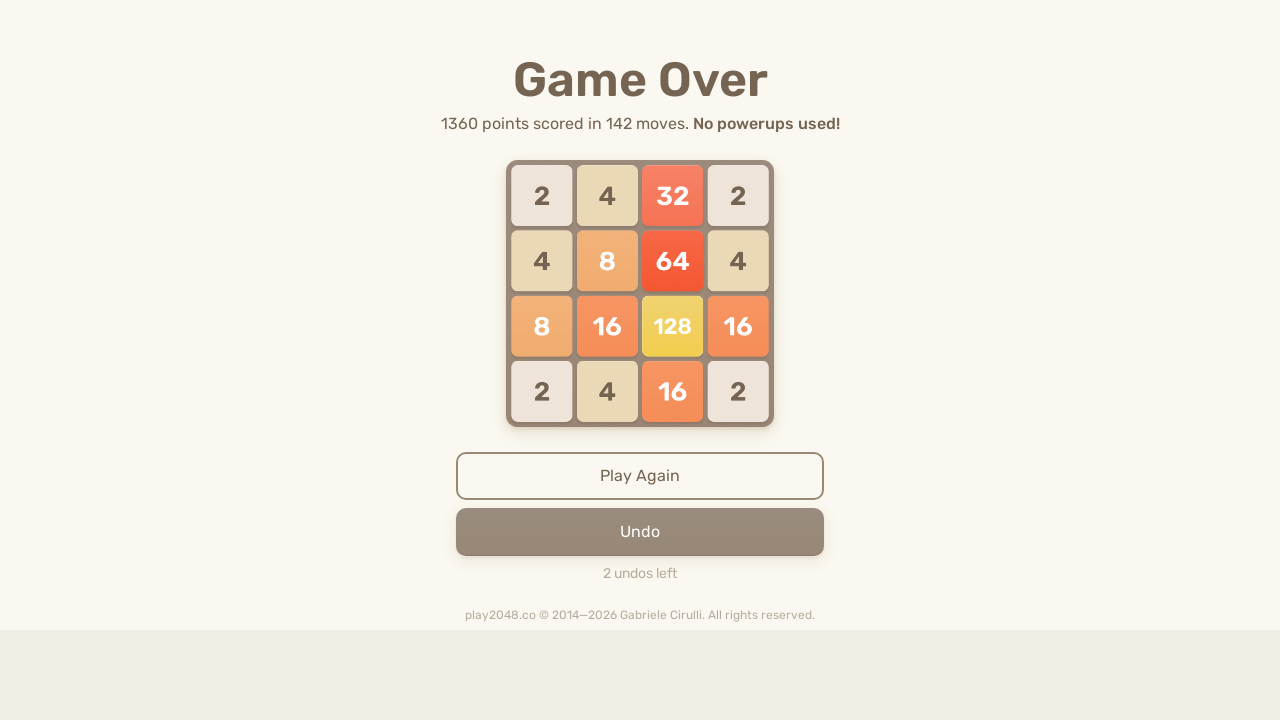

Pressed ArrowUp key on html
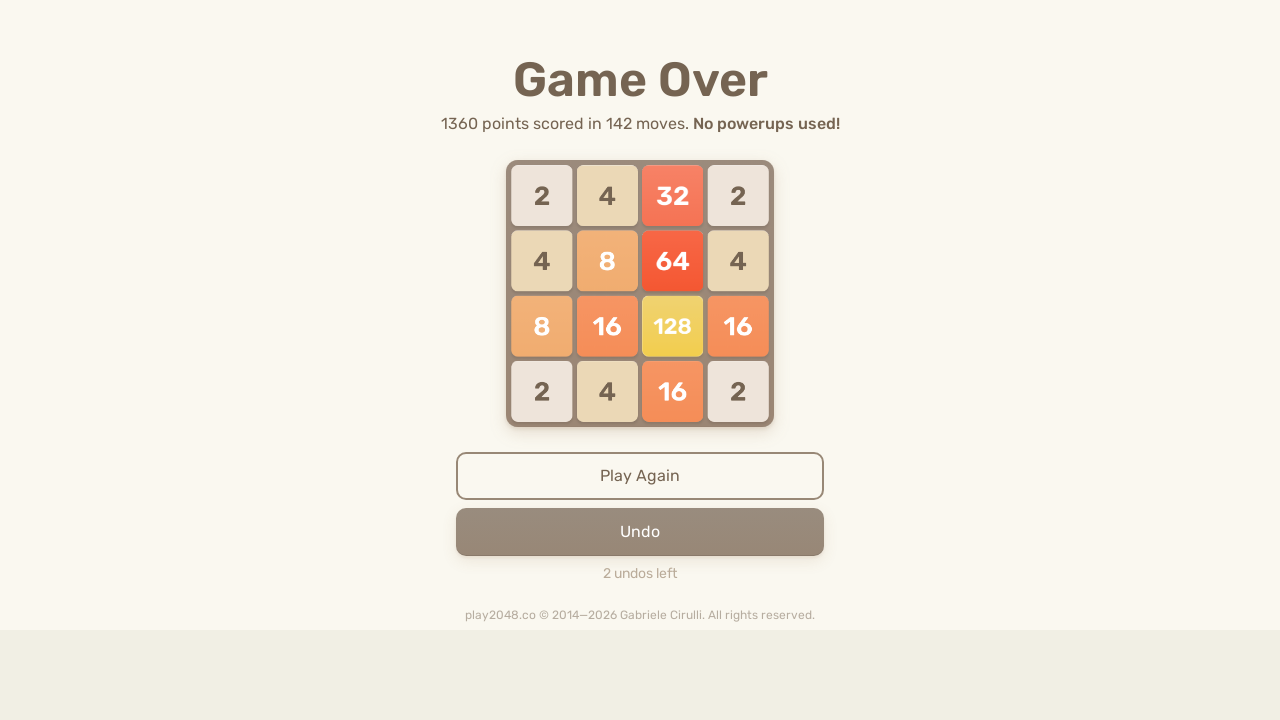

Pressed ArrowRight key on html
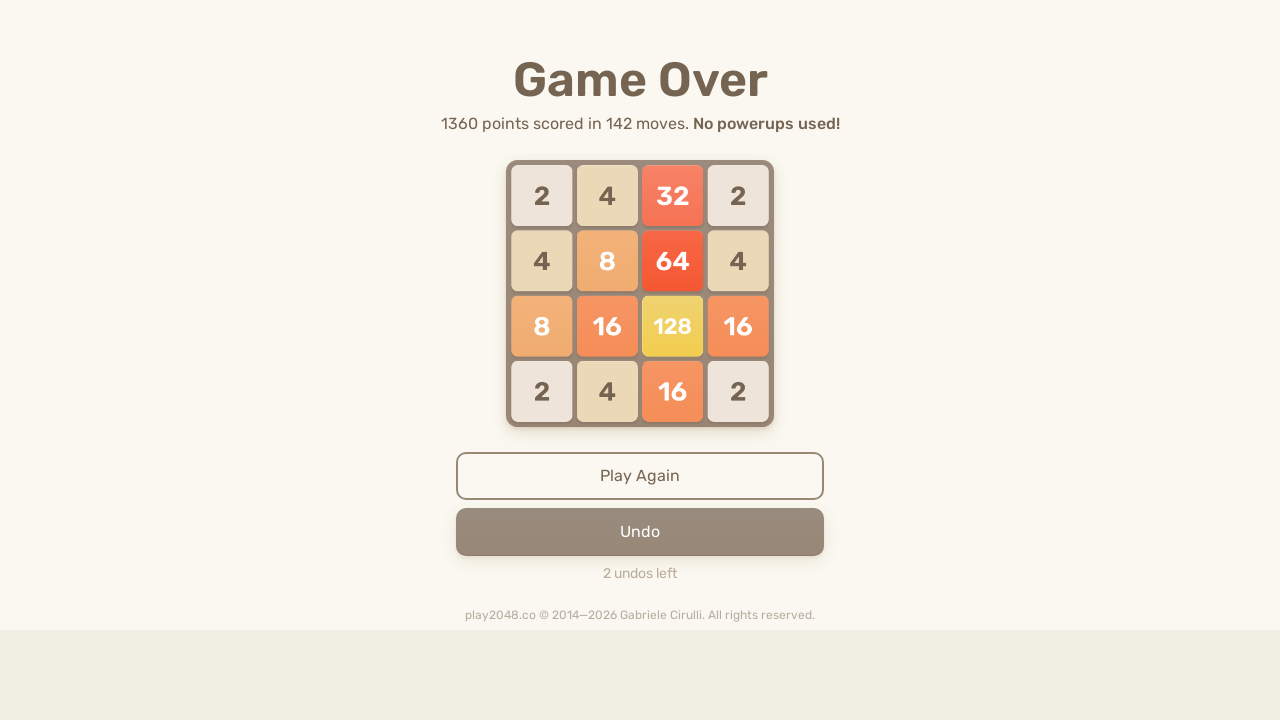

Pressed ArrowDown key on html
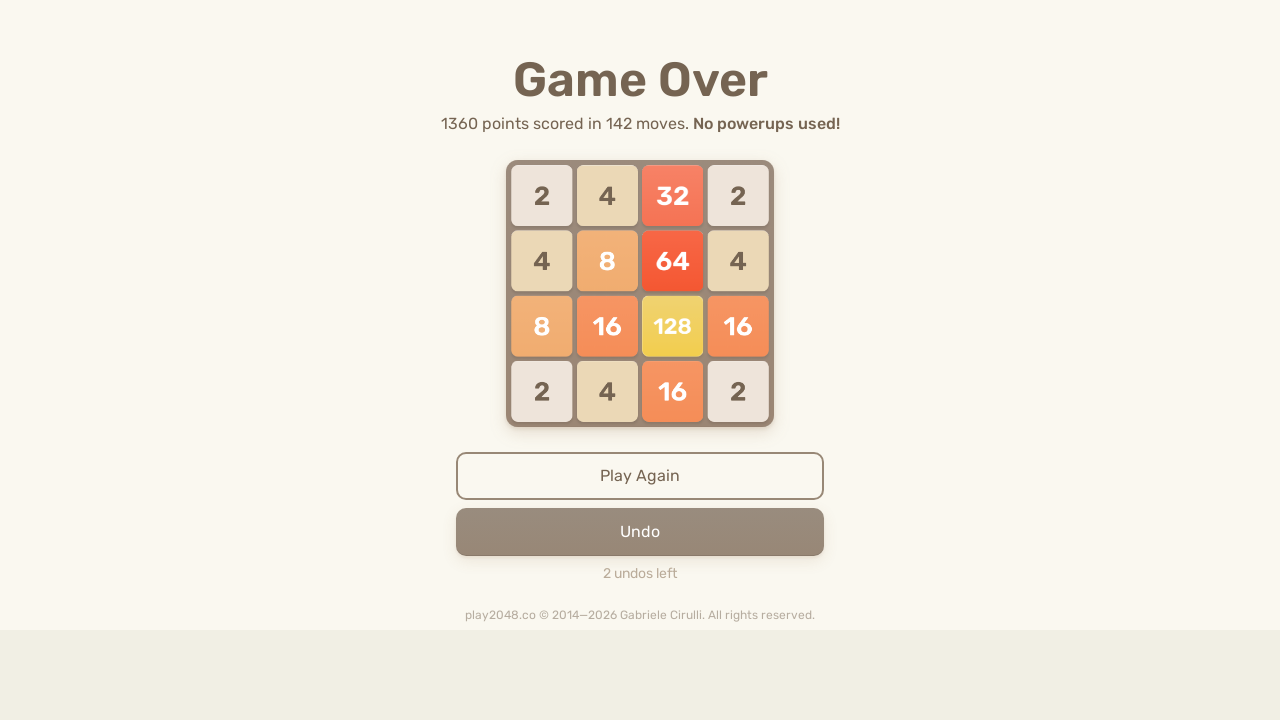

Pressed ArrowLeft key on html
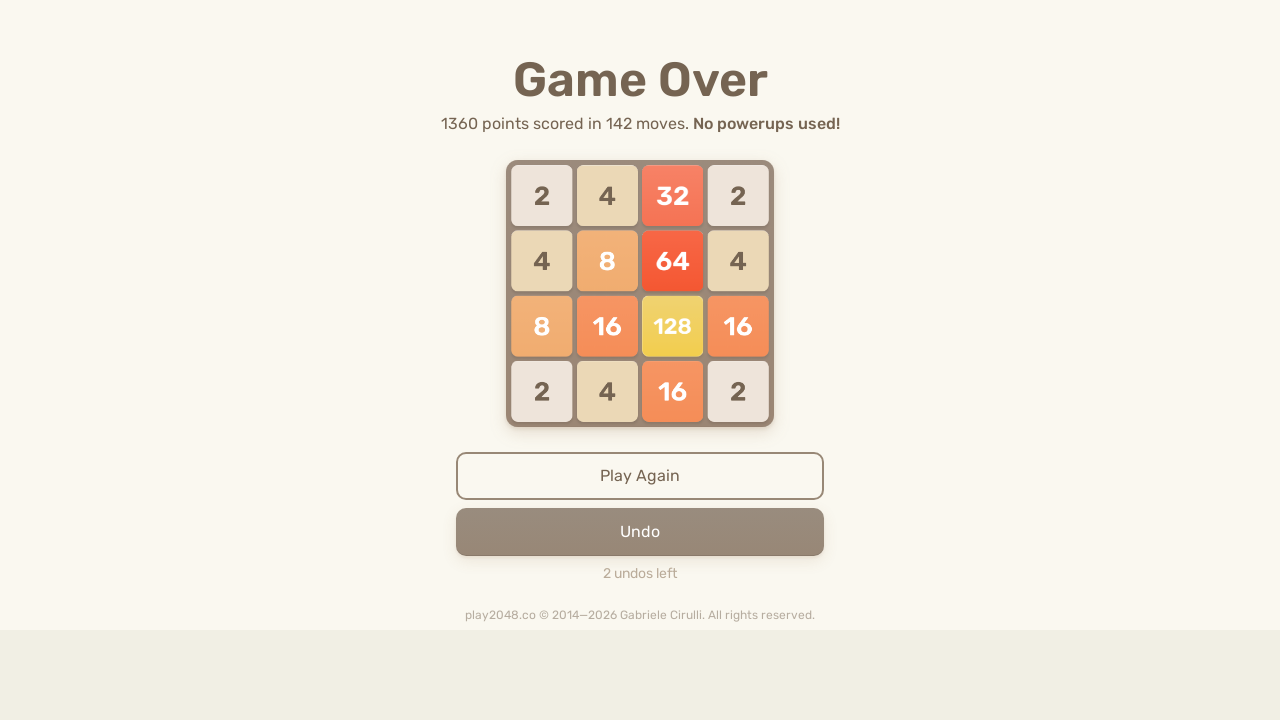

Pressed ArrowUp key on html
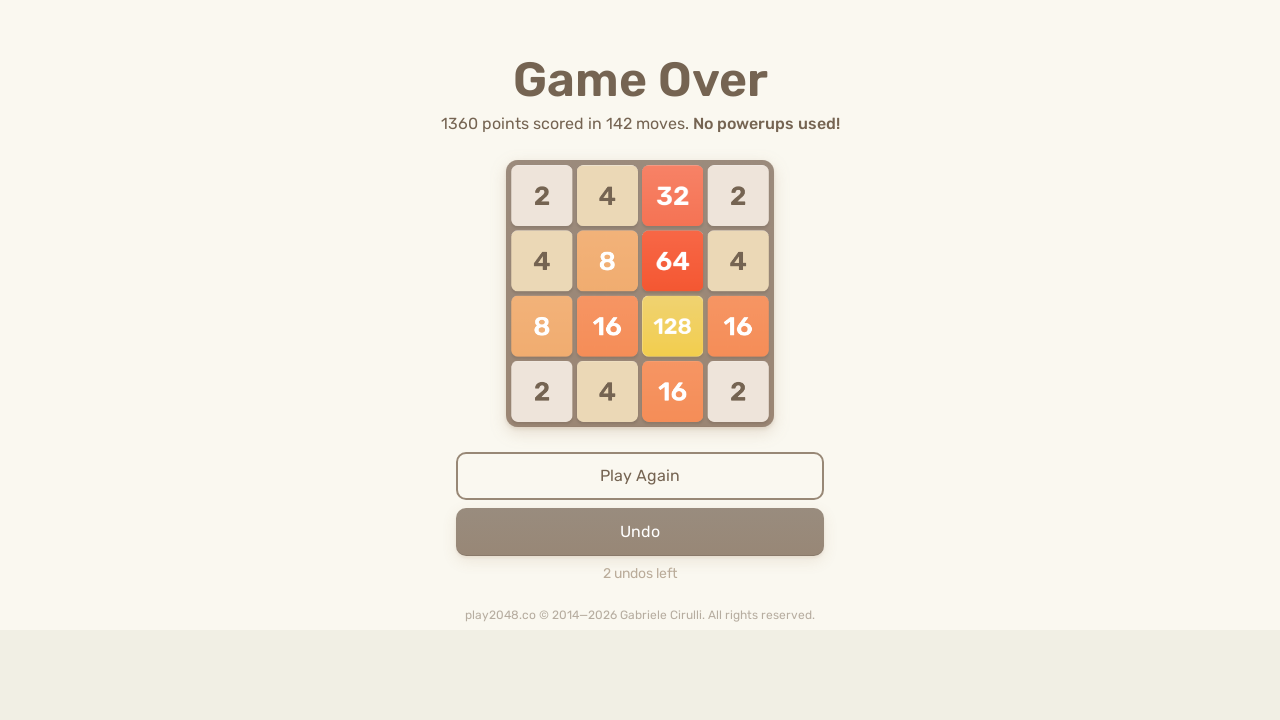

Pressed ArrowRight key on html
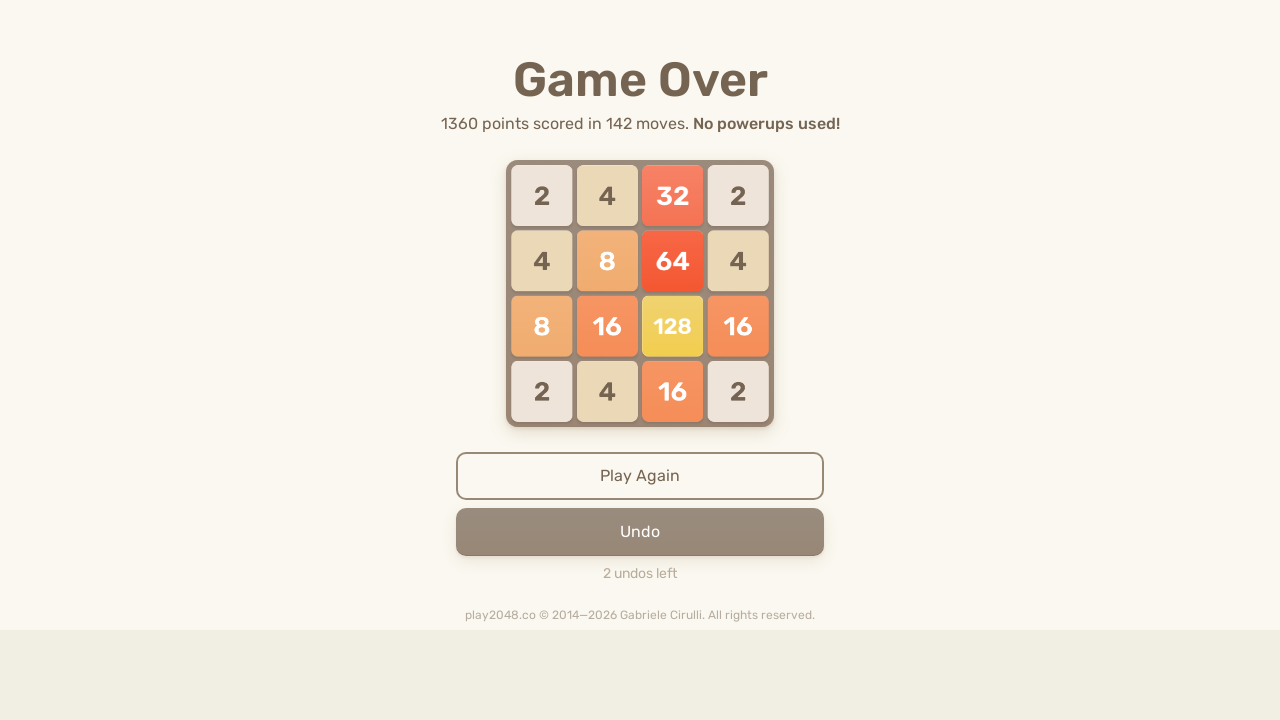

Pressed ArrowDown key on html
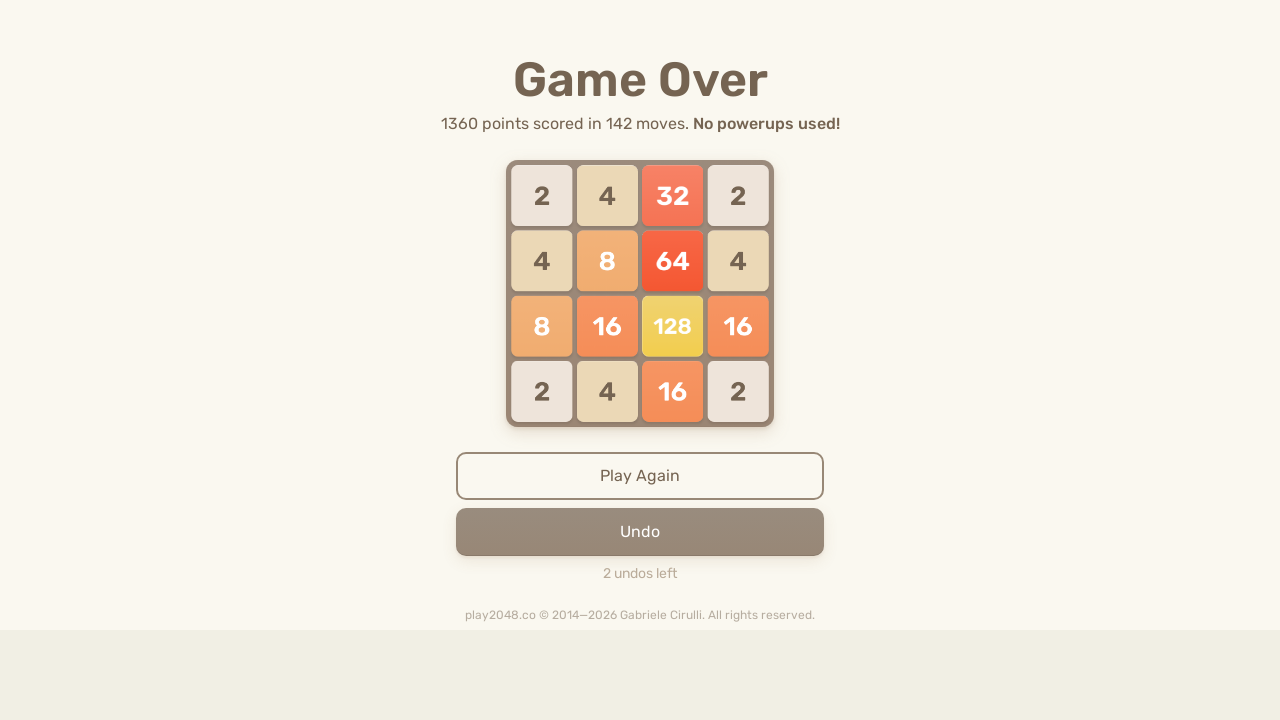

Pressed ArrowLeft key on html
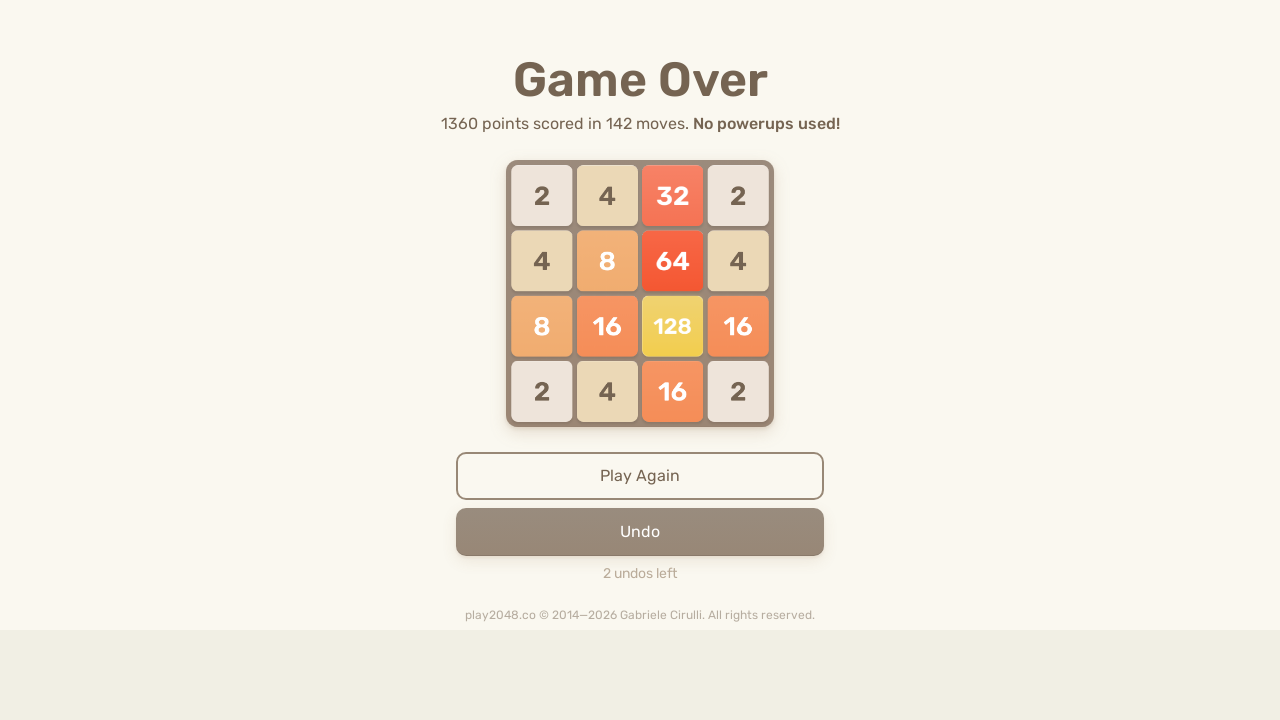

Pressed ArrowUp key on html
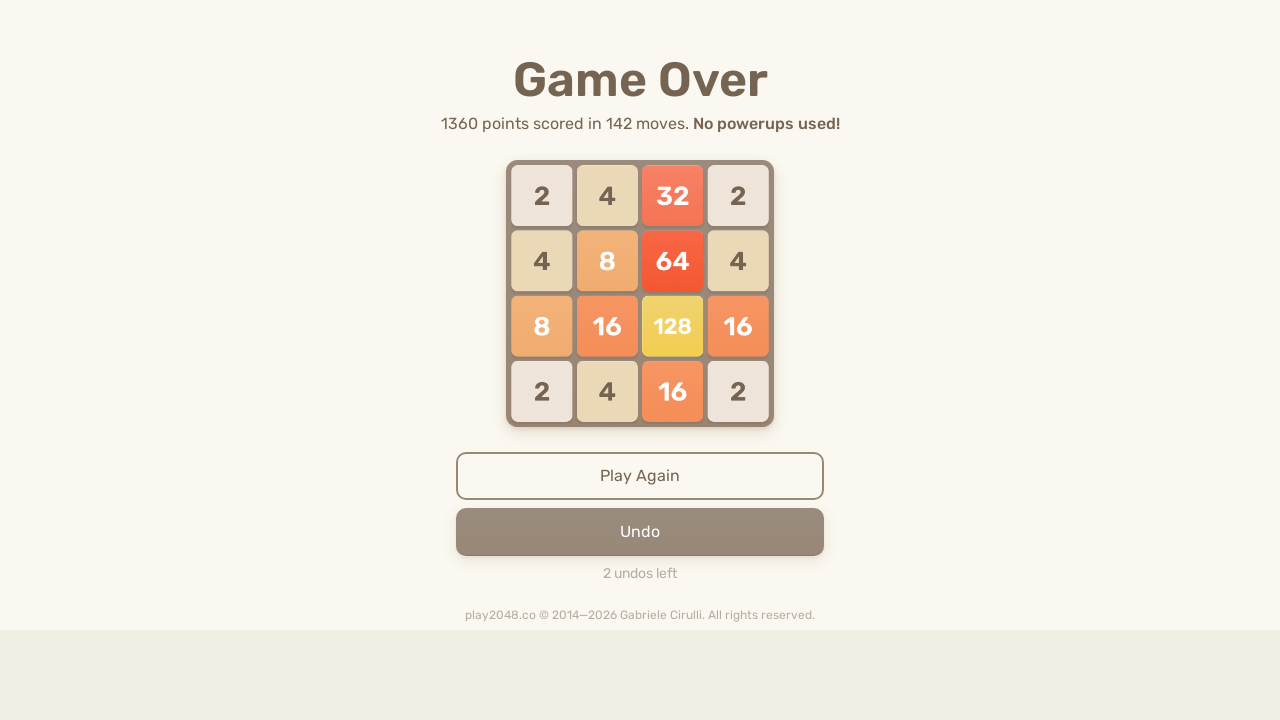

Pressed ArrowRight key on html
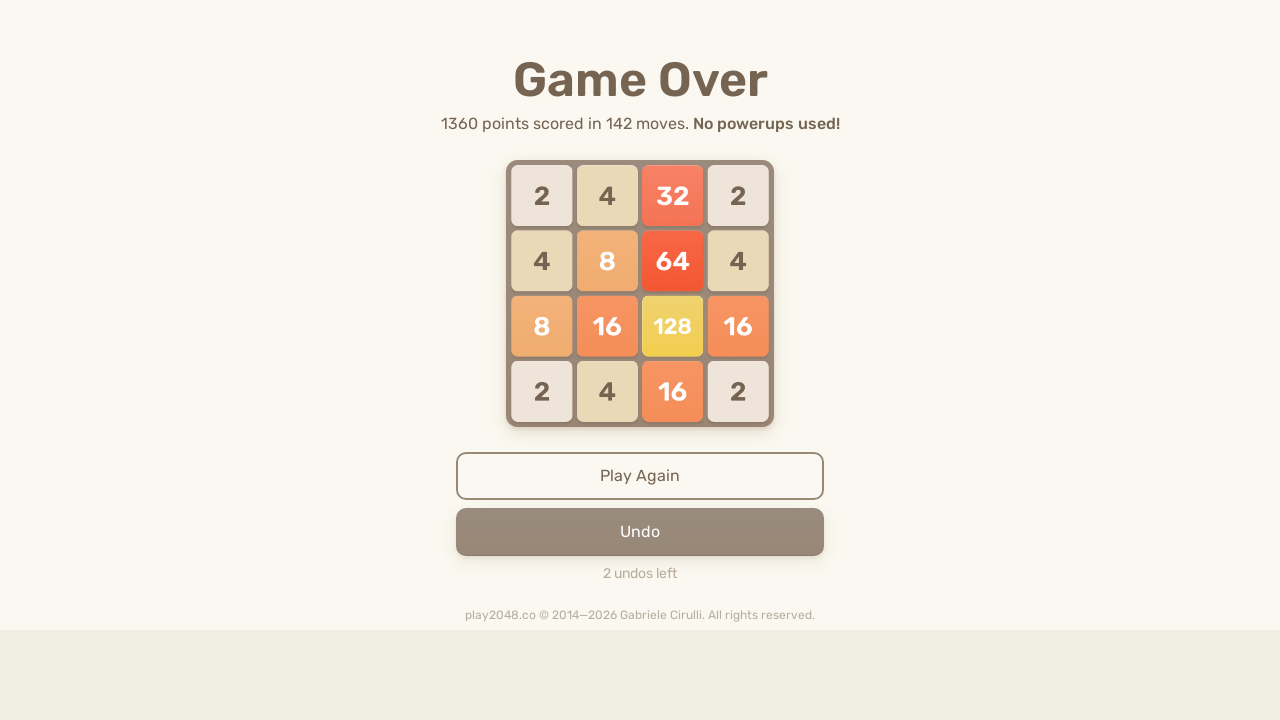

Pressed ArrowDown key on html
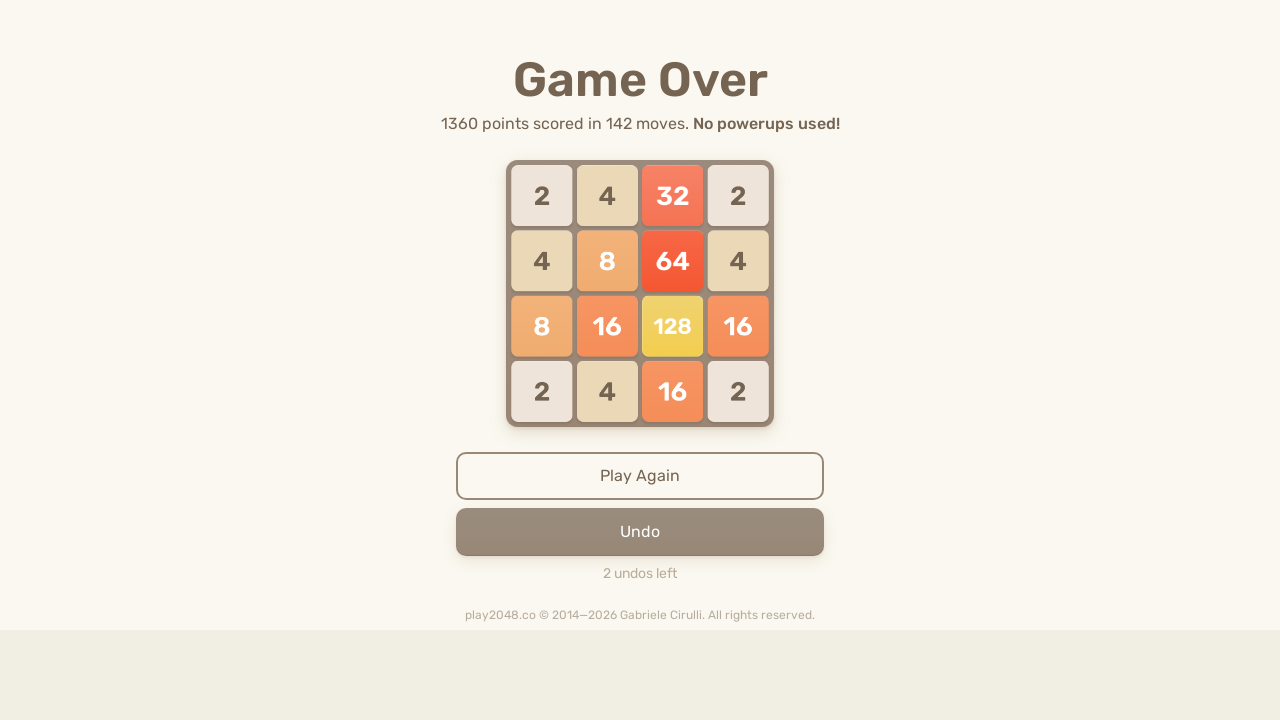

Pressed ArrowLeft key on html
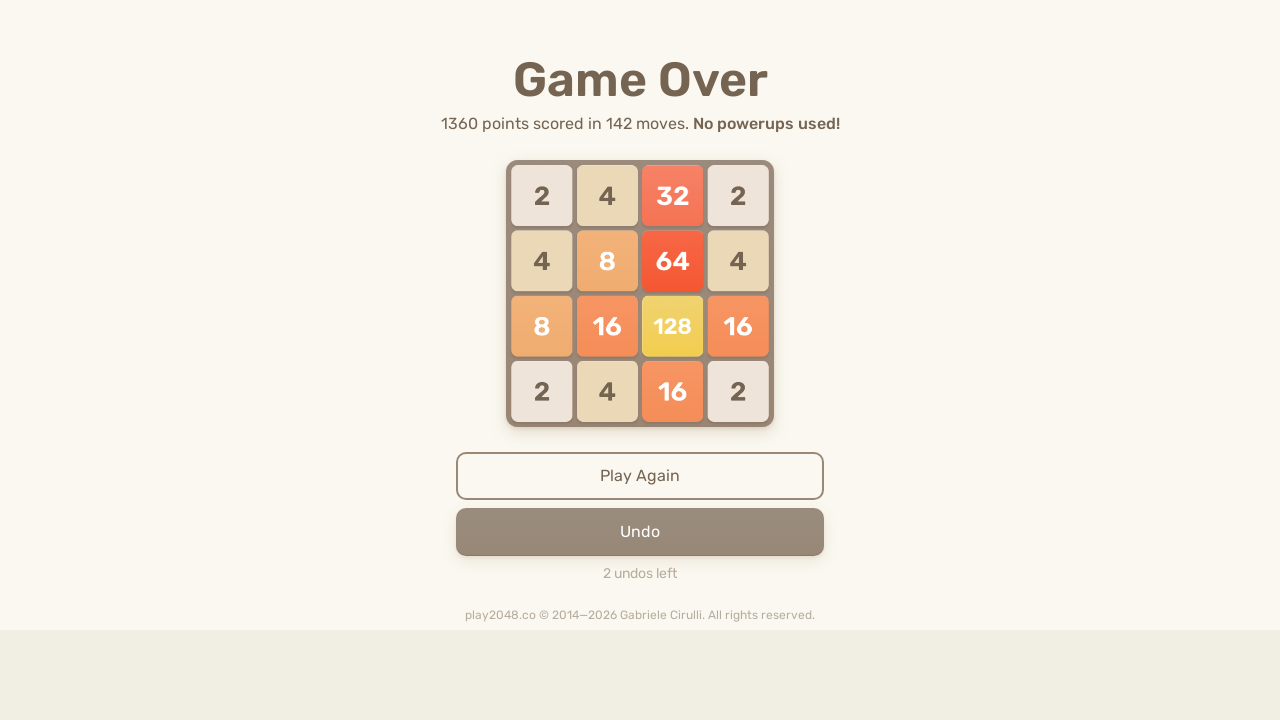

Pressed ArrowUp key on html
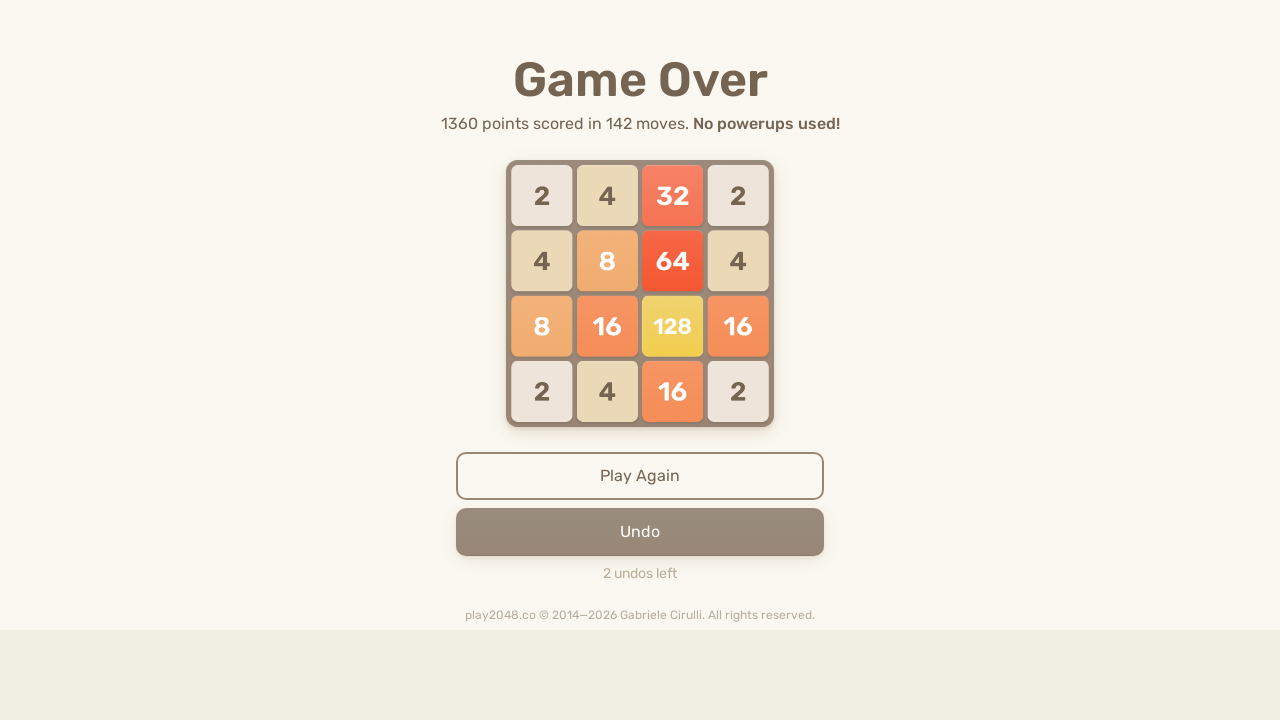

Pressed ArrowRight key on html
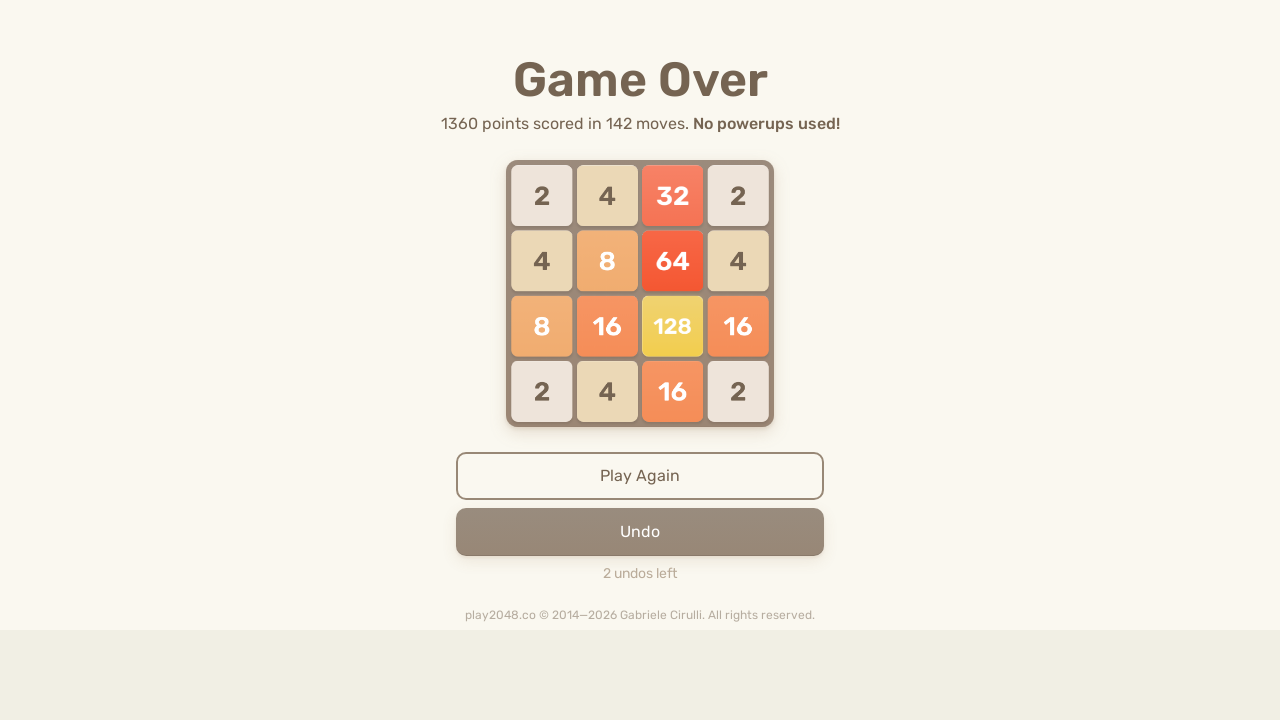

Pressed ArrowDown key on html
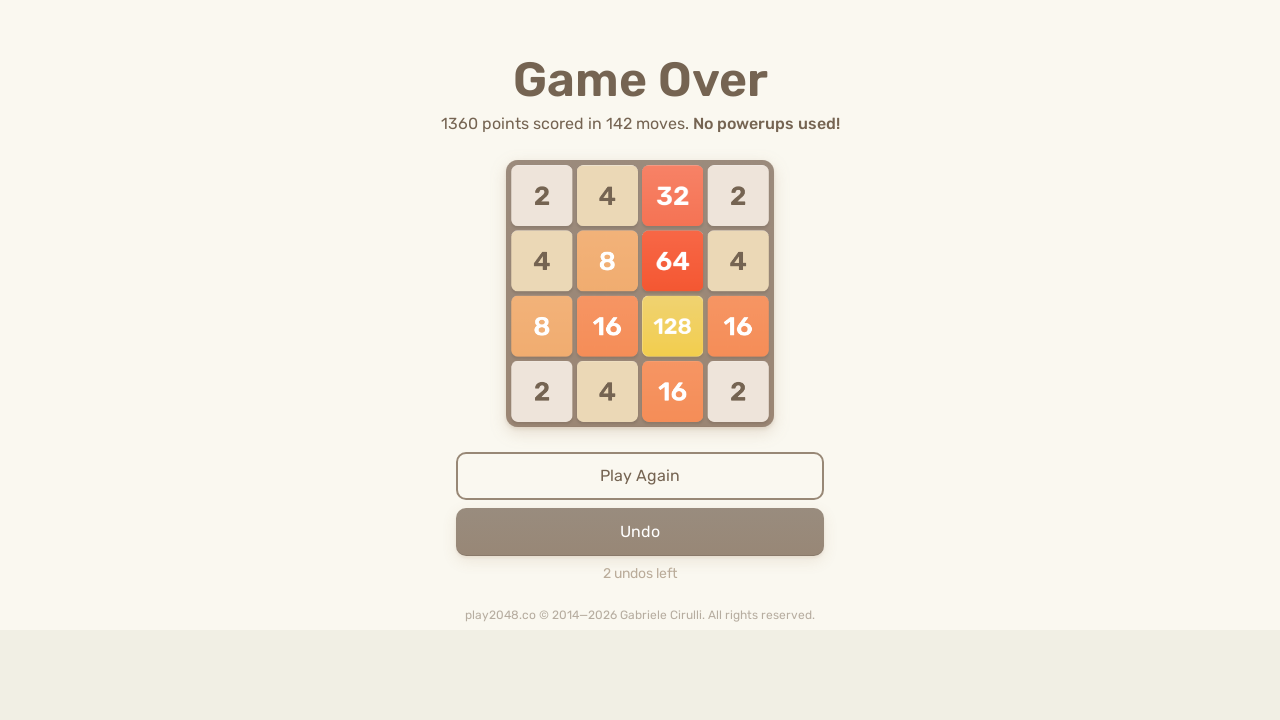

Pressed ArrowLeft key on html
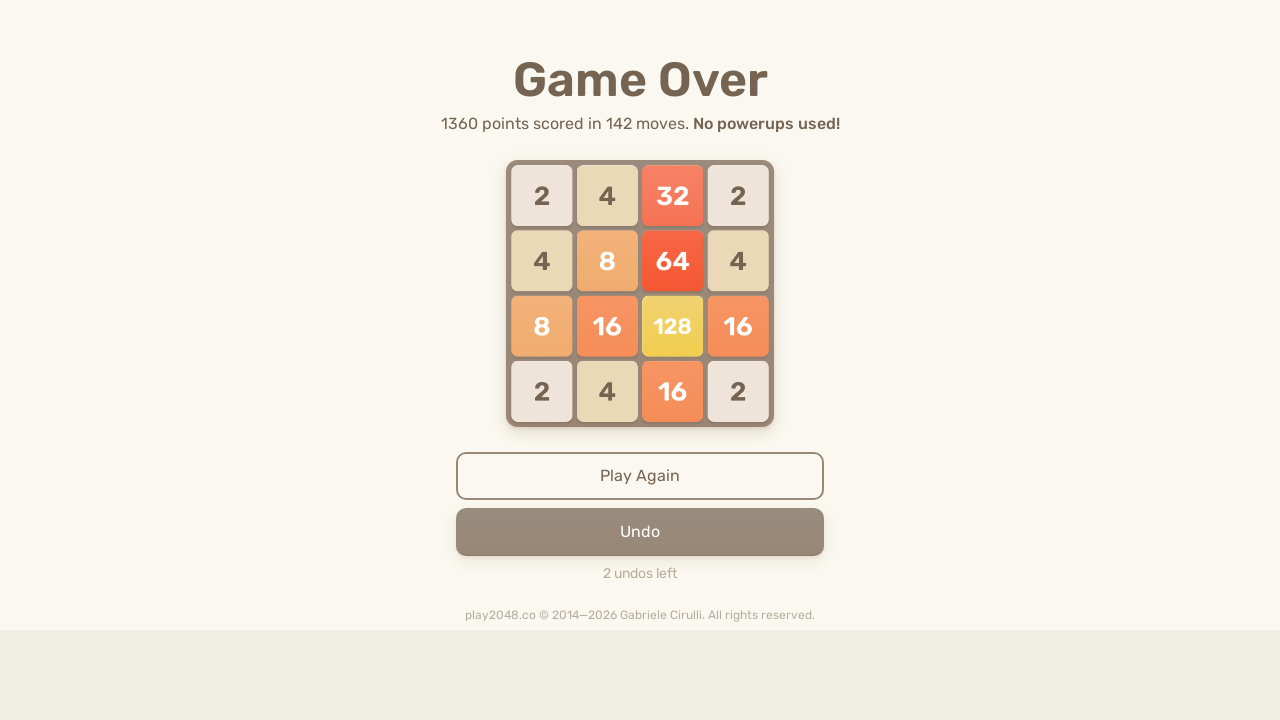

Pressed ArrowUp key on html
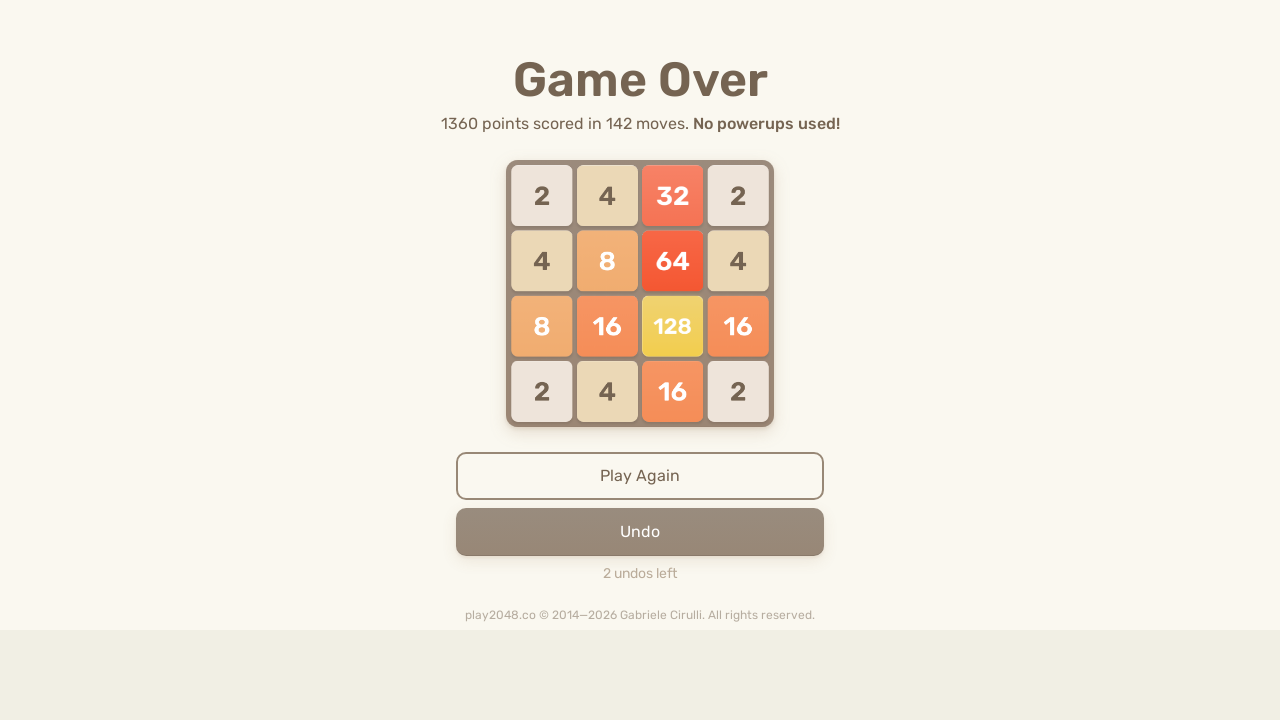

Pressed ArrowRight key on html
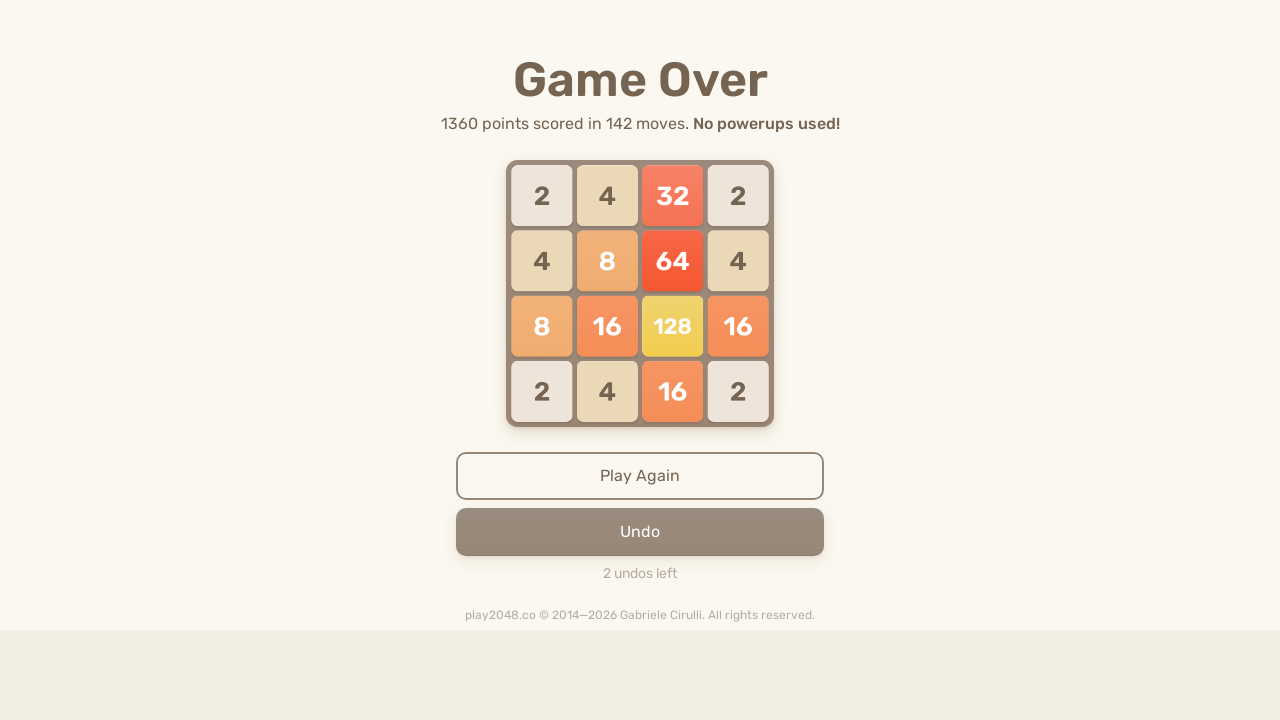

Pressed ArrowDown key on html
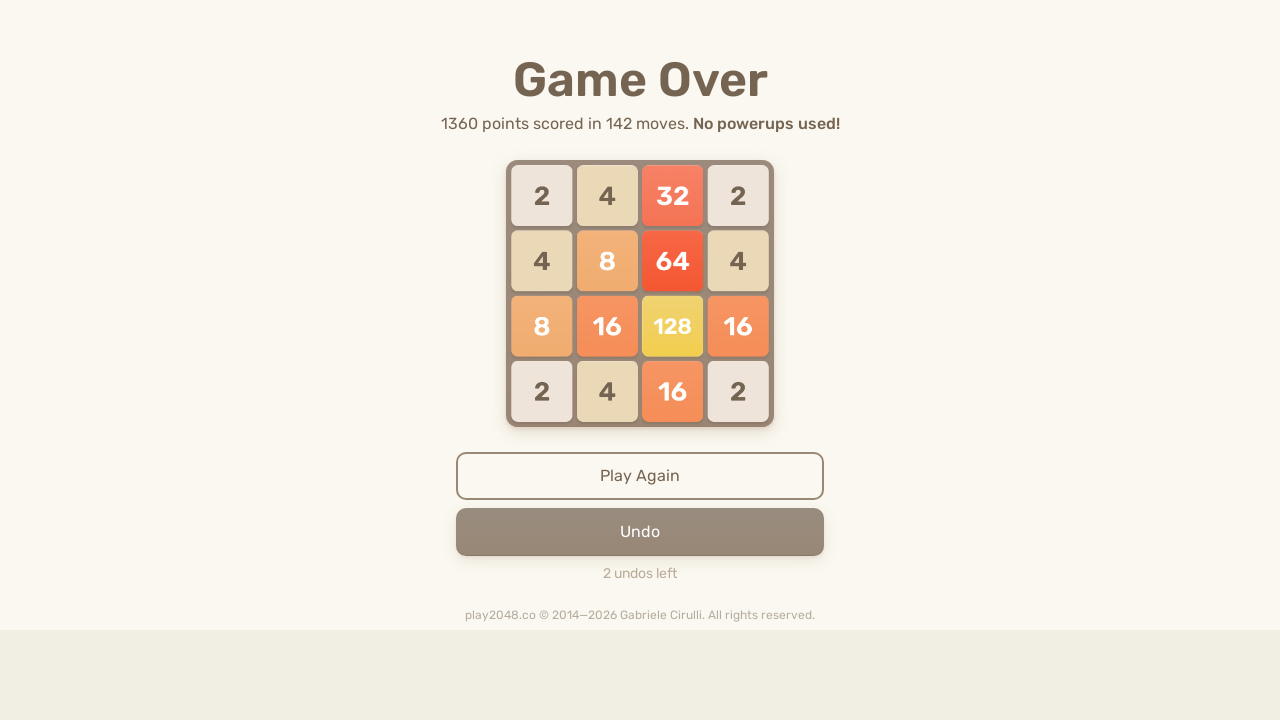

Pressed ArrowLeft key on html
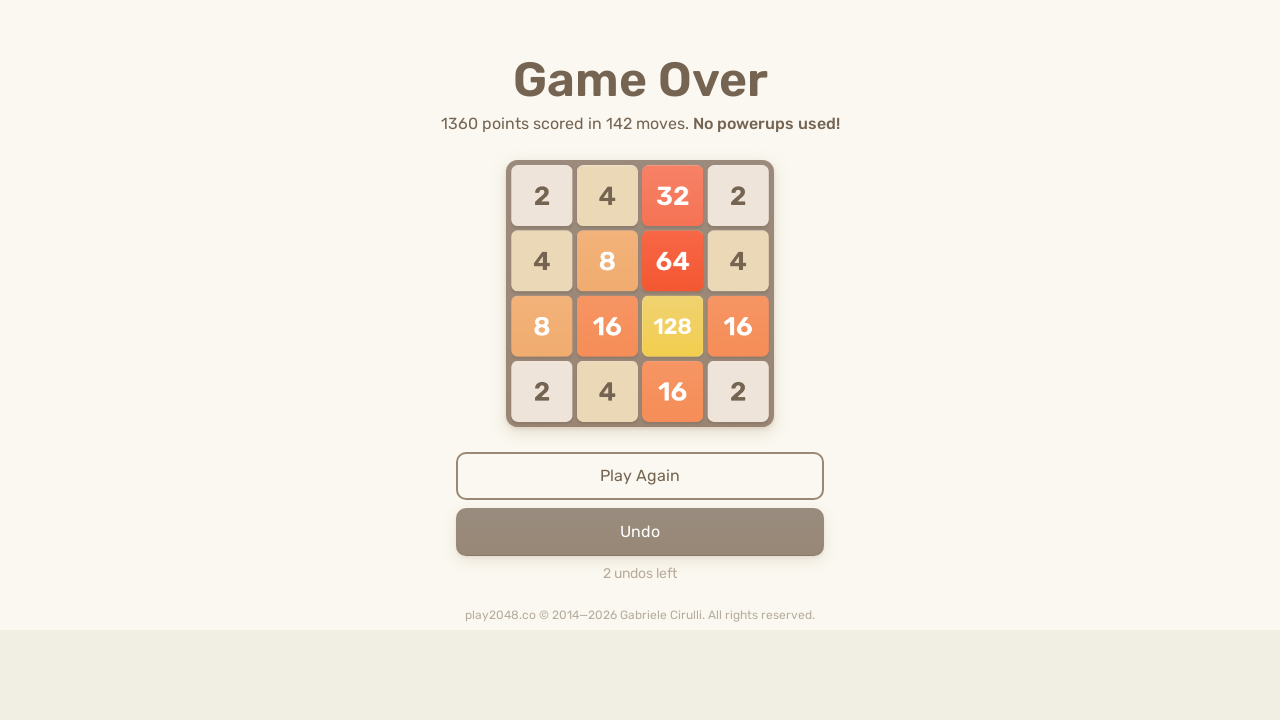

Pressed ArrowUp key on html
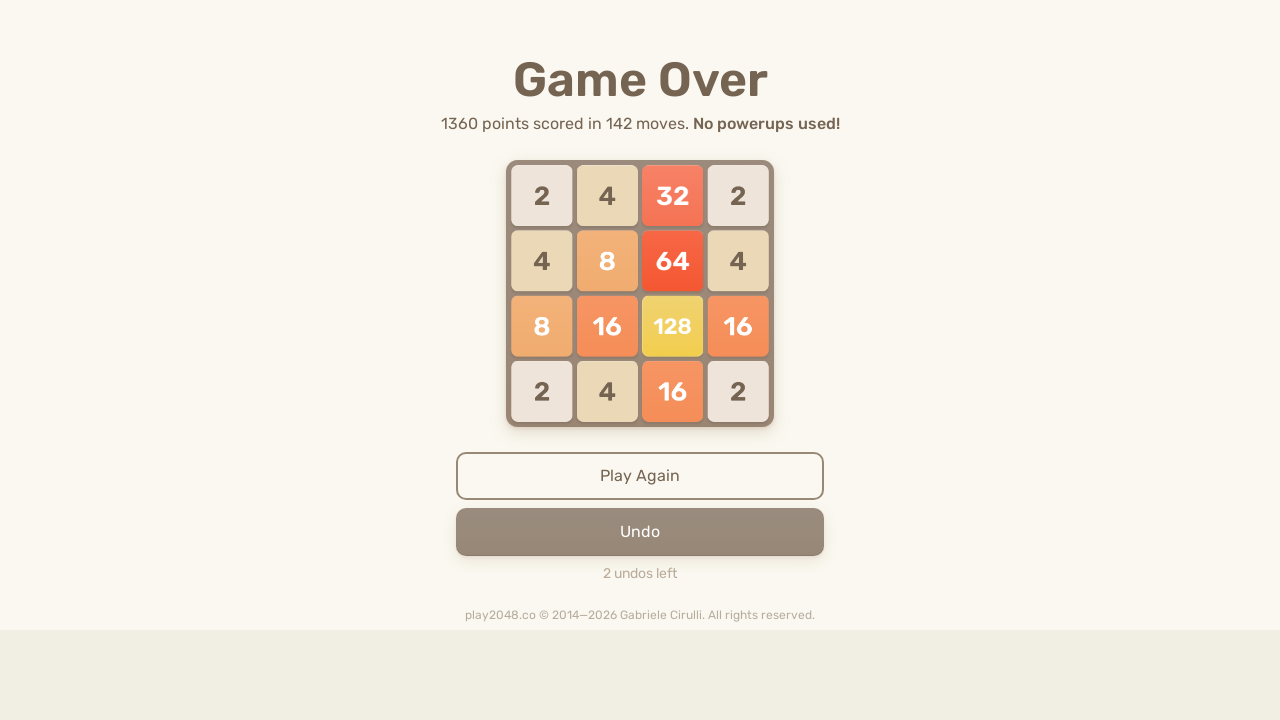

Pressed ArrowRight key on html
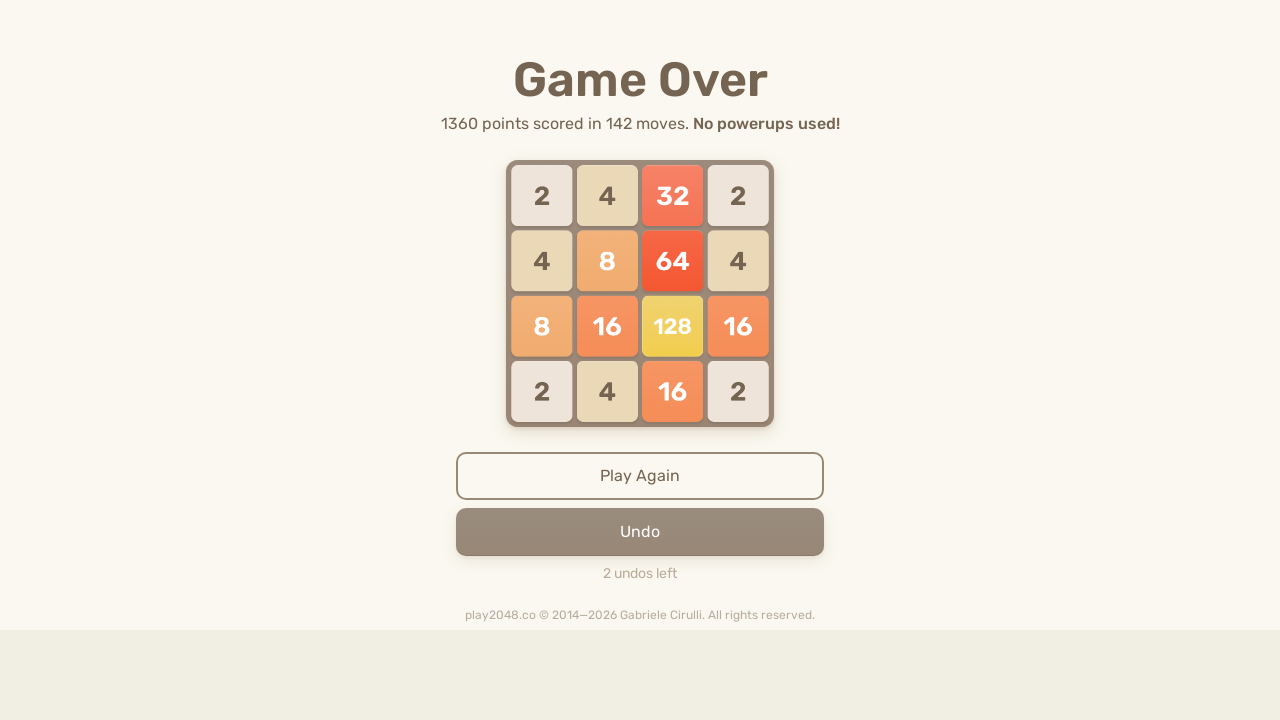

Pressed ArrowDown key on html
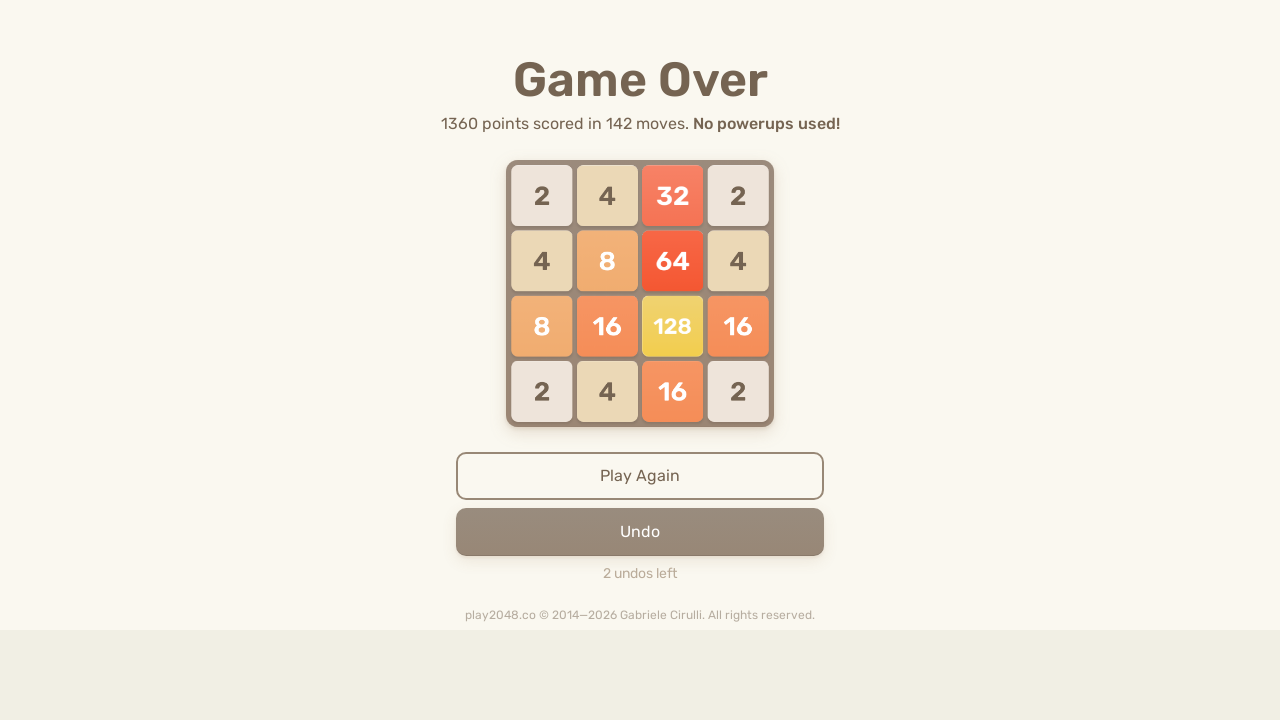

Pressed ArrowLeft key on html
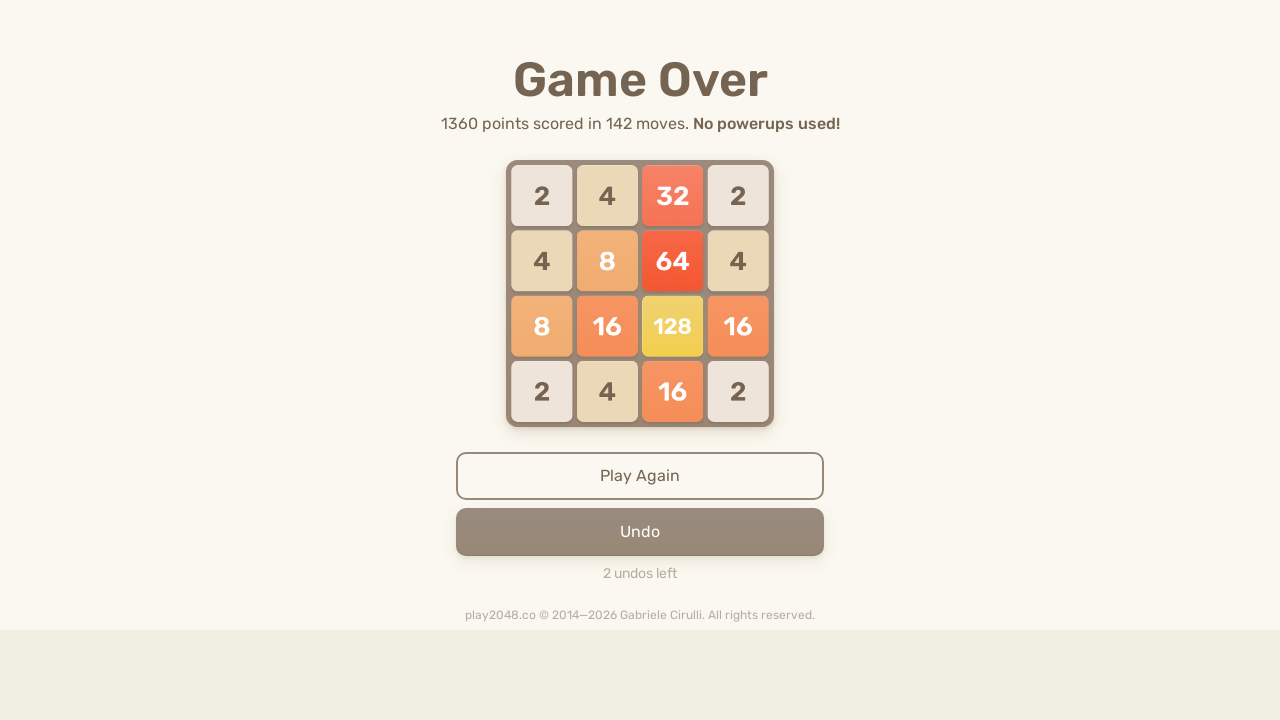

Pressed ArrowUp key on html
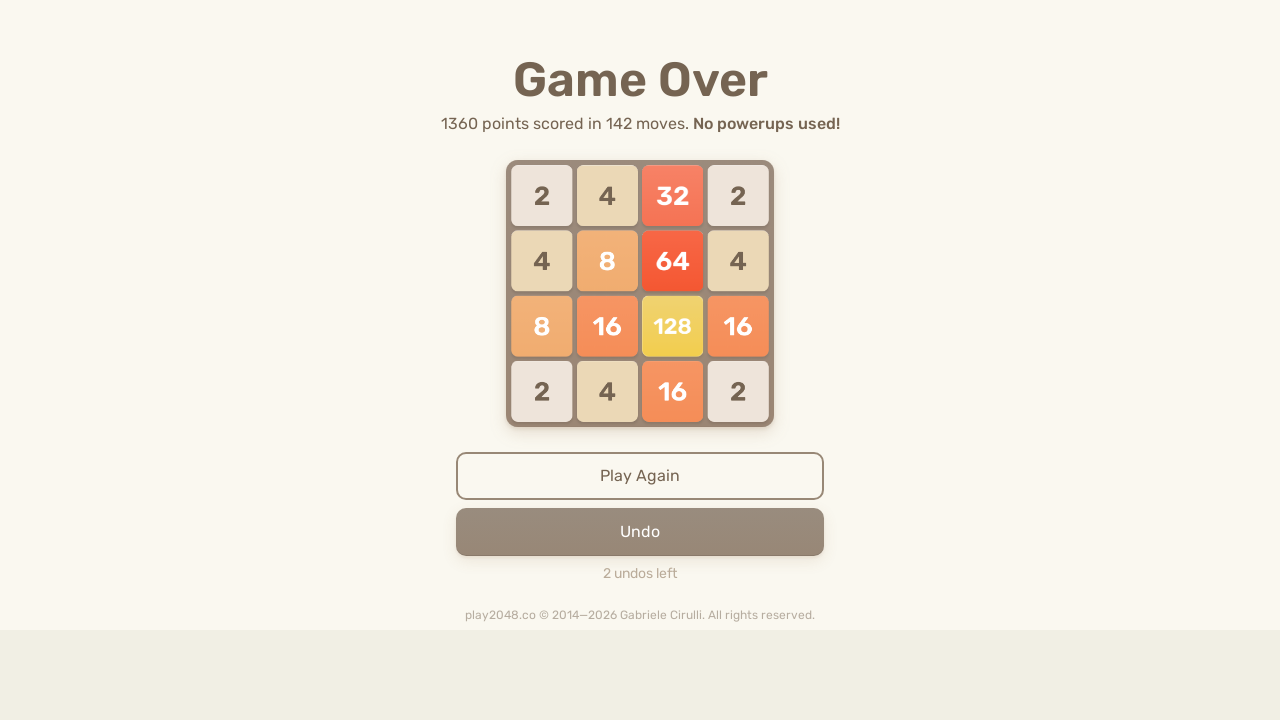

Pressed ArrowRight key on html
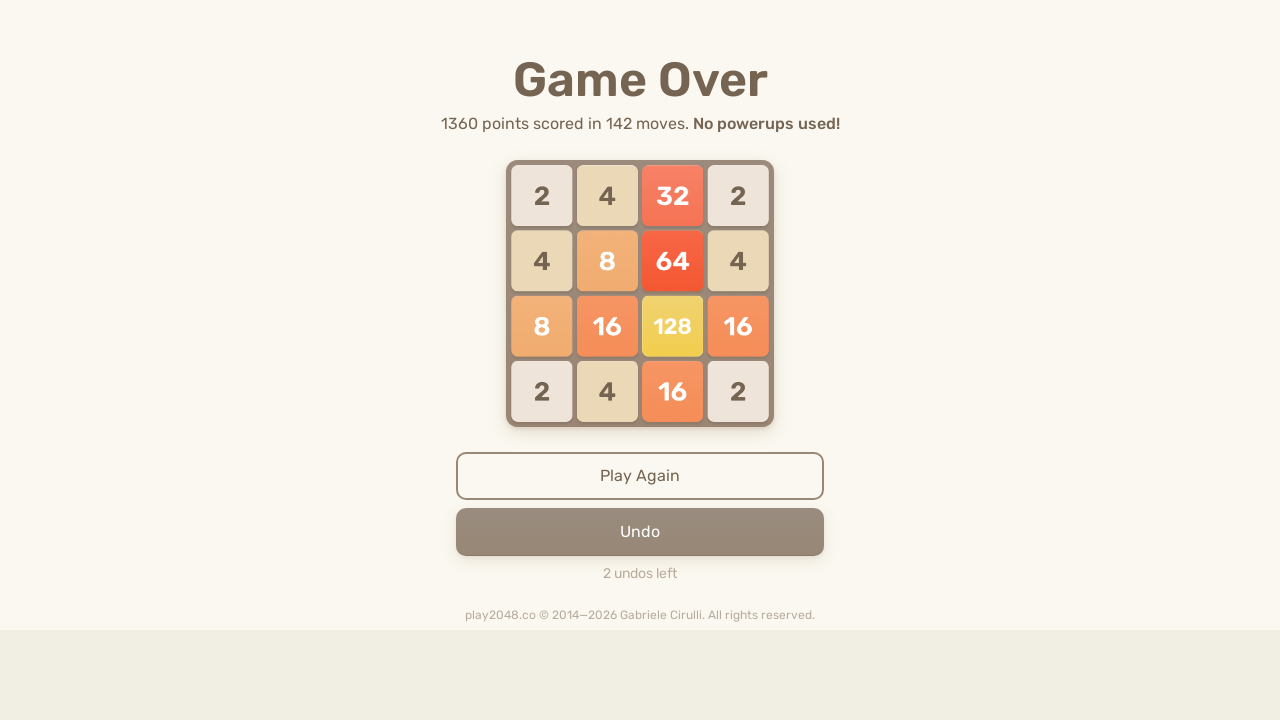

Pressed ArrowDown key on html
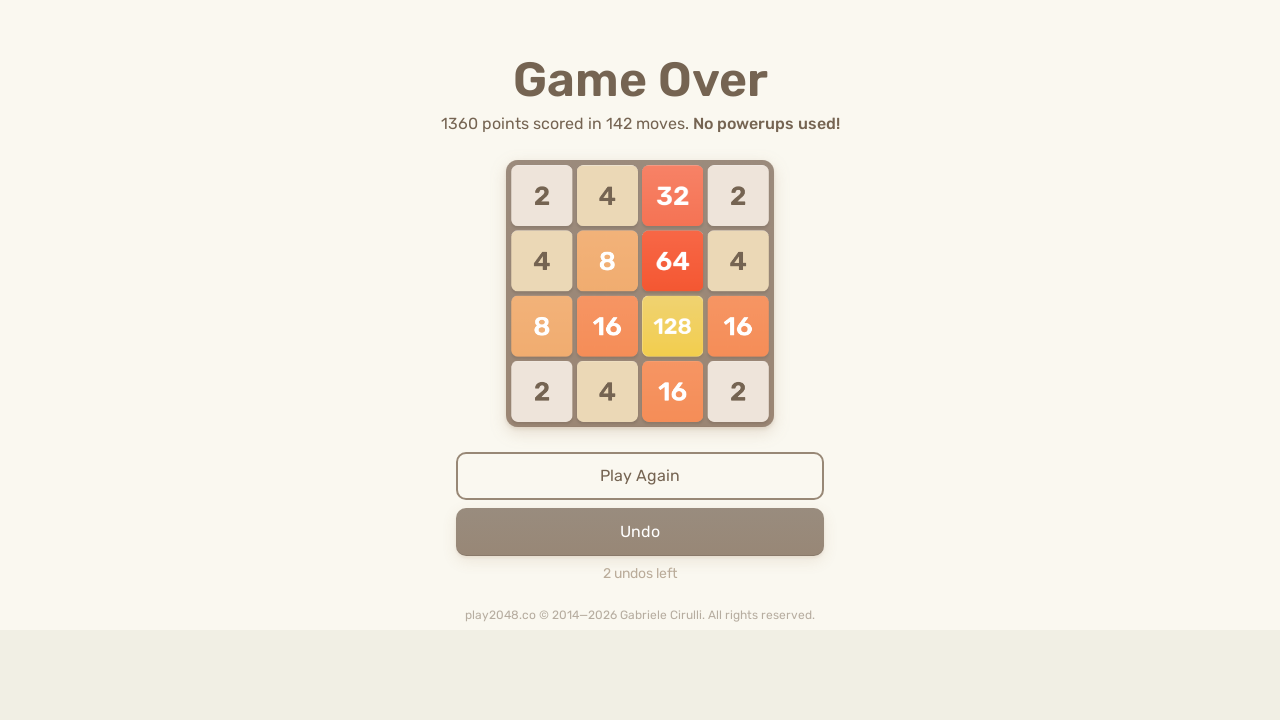

Pressed ArrowLeft key on html
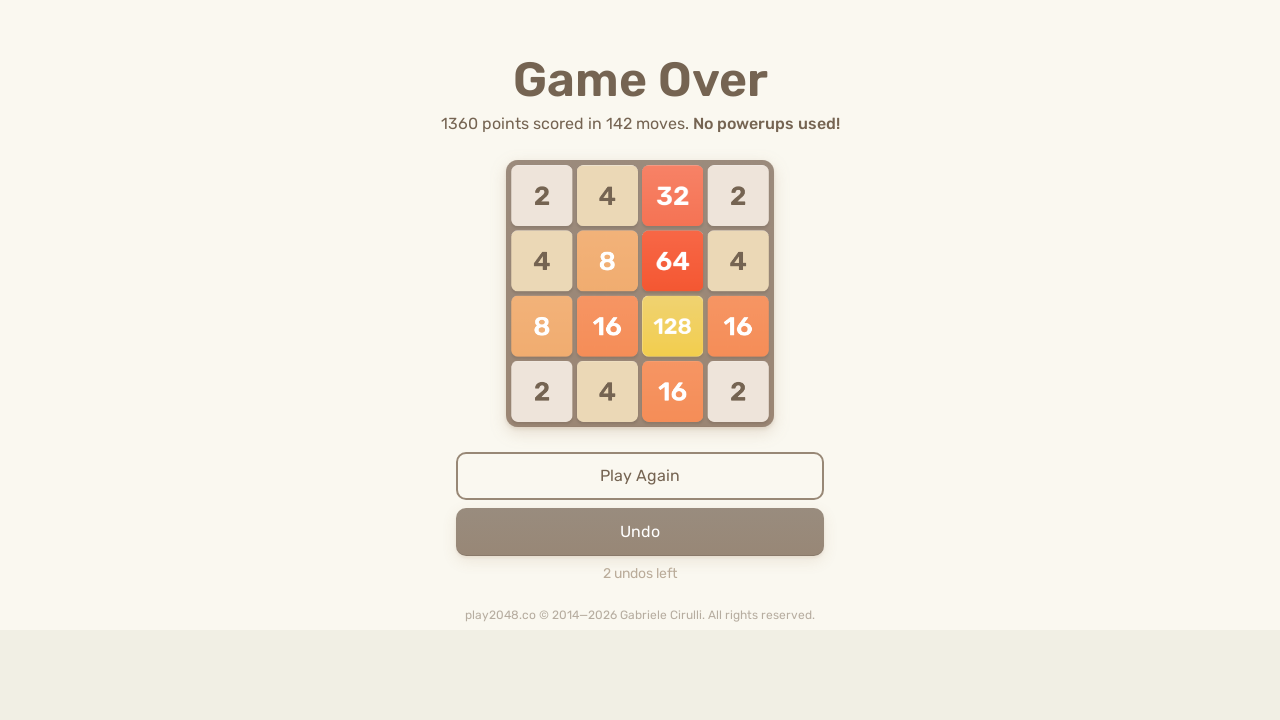

Pressed ArrowUp key on html
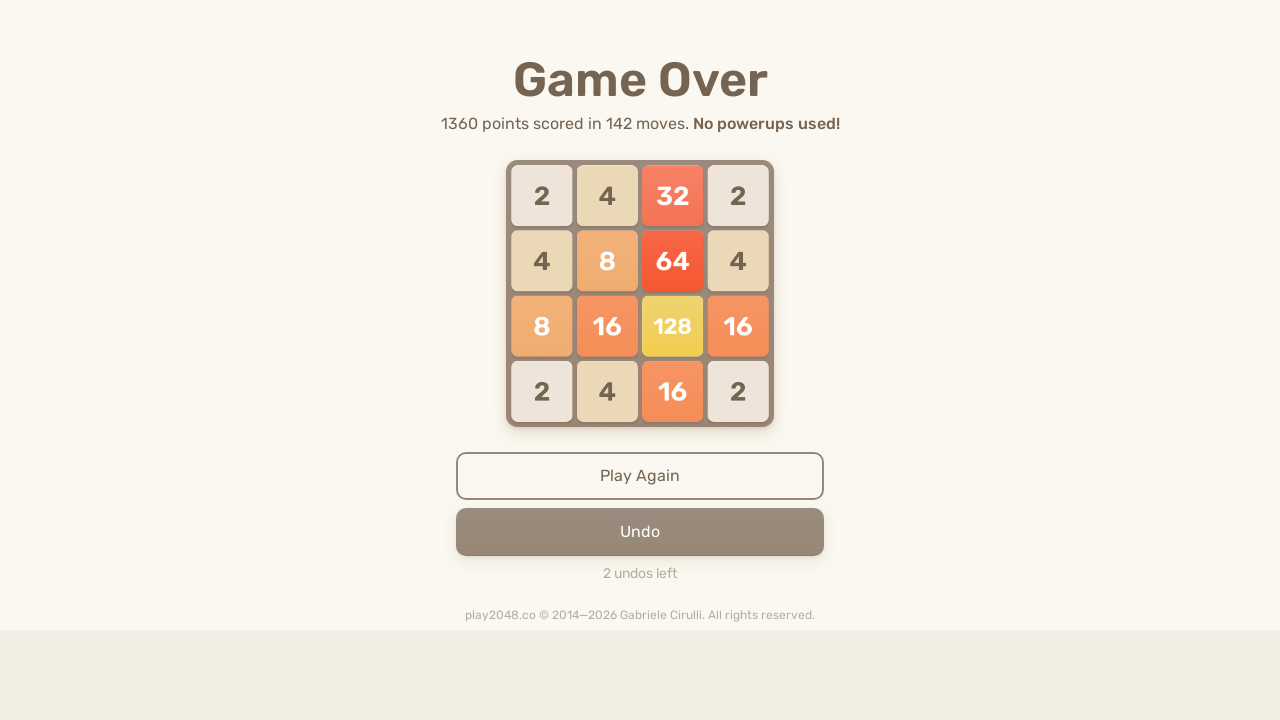

Pressed ArrowRight key on html
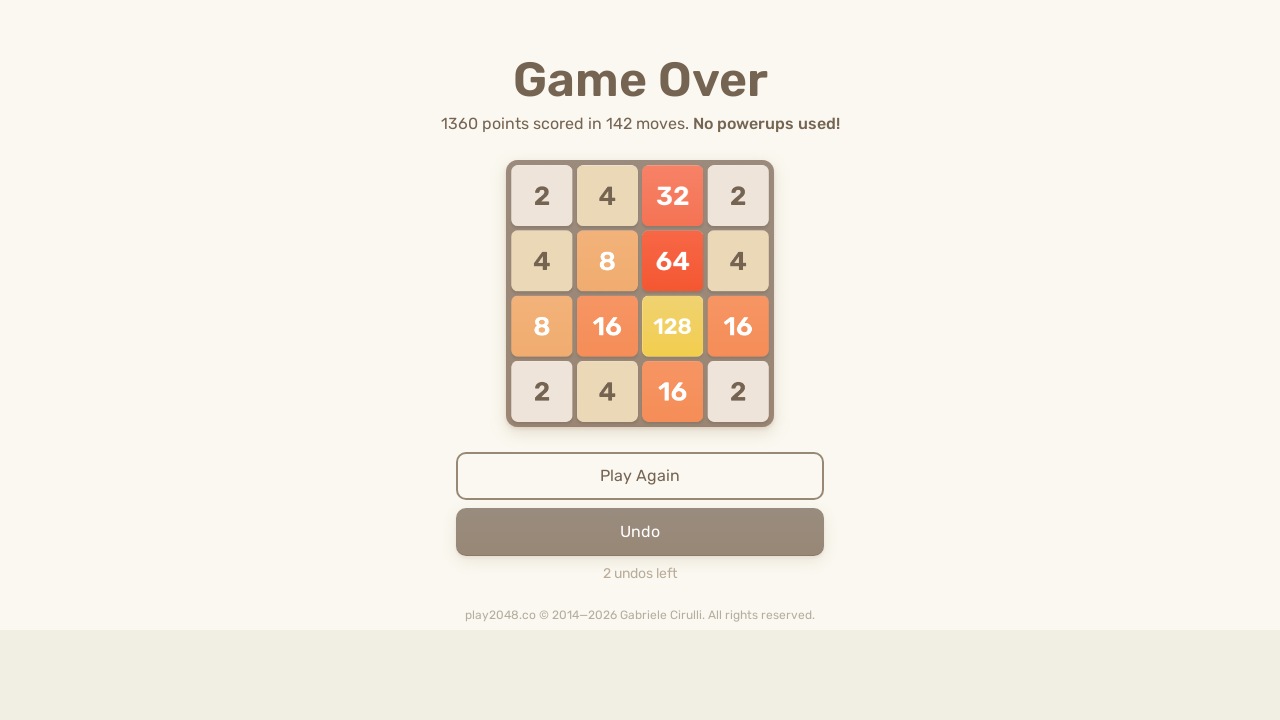

Pressed ArrowDown key on html
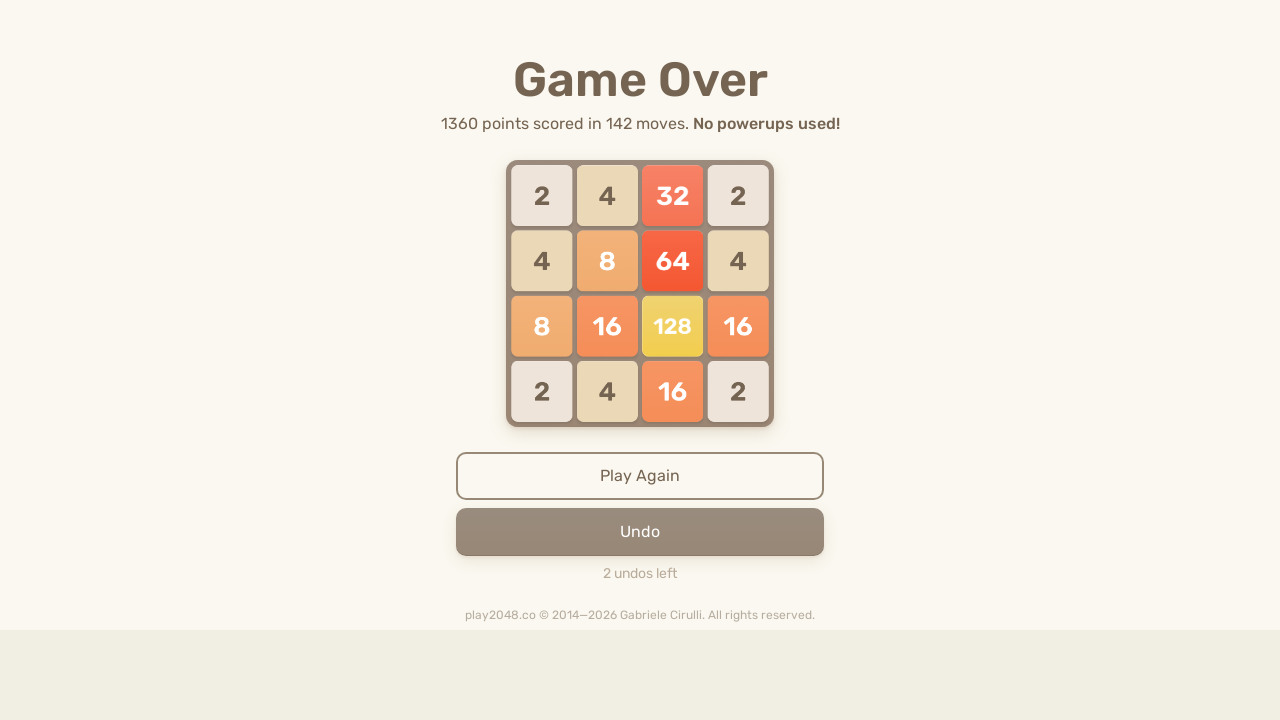

Pressed ArrowLeft key on html
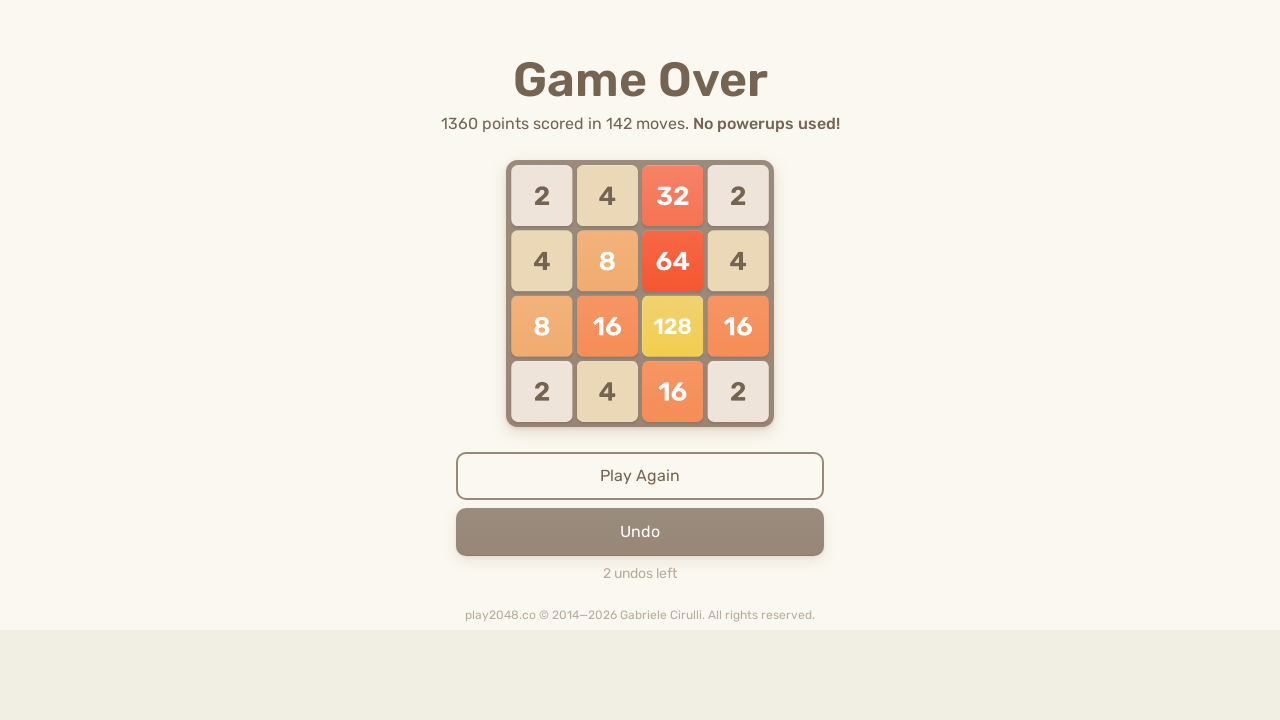

Pressed ArrowUp key on html
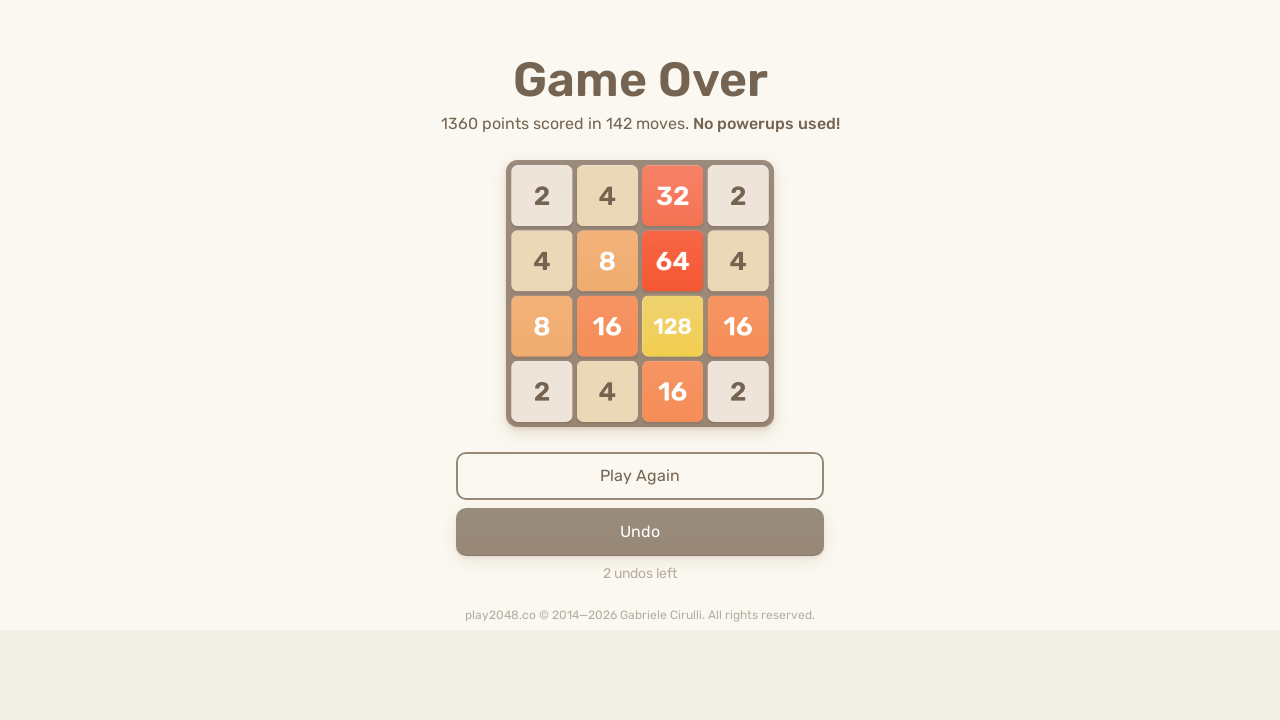

Pressed ArrowRight key on html
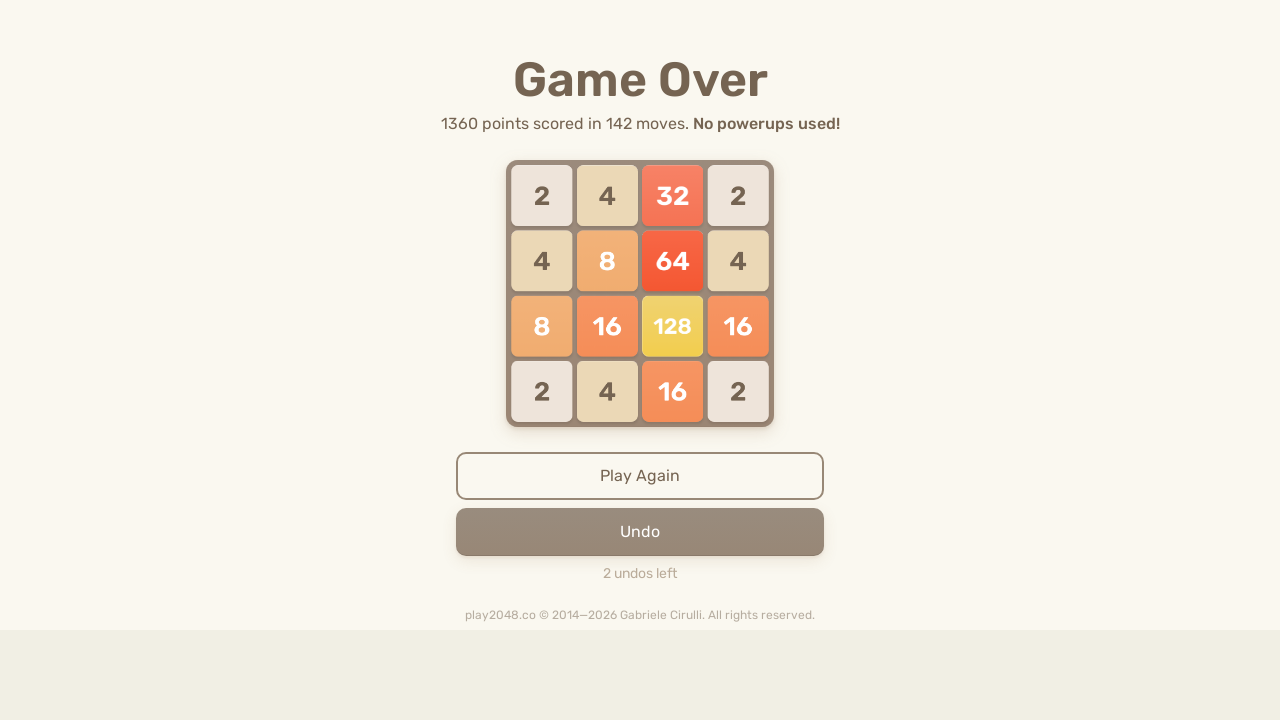

Pressed ArrowDown key on html
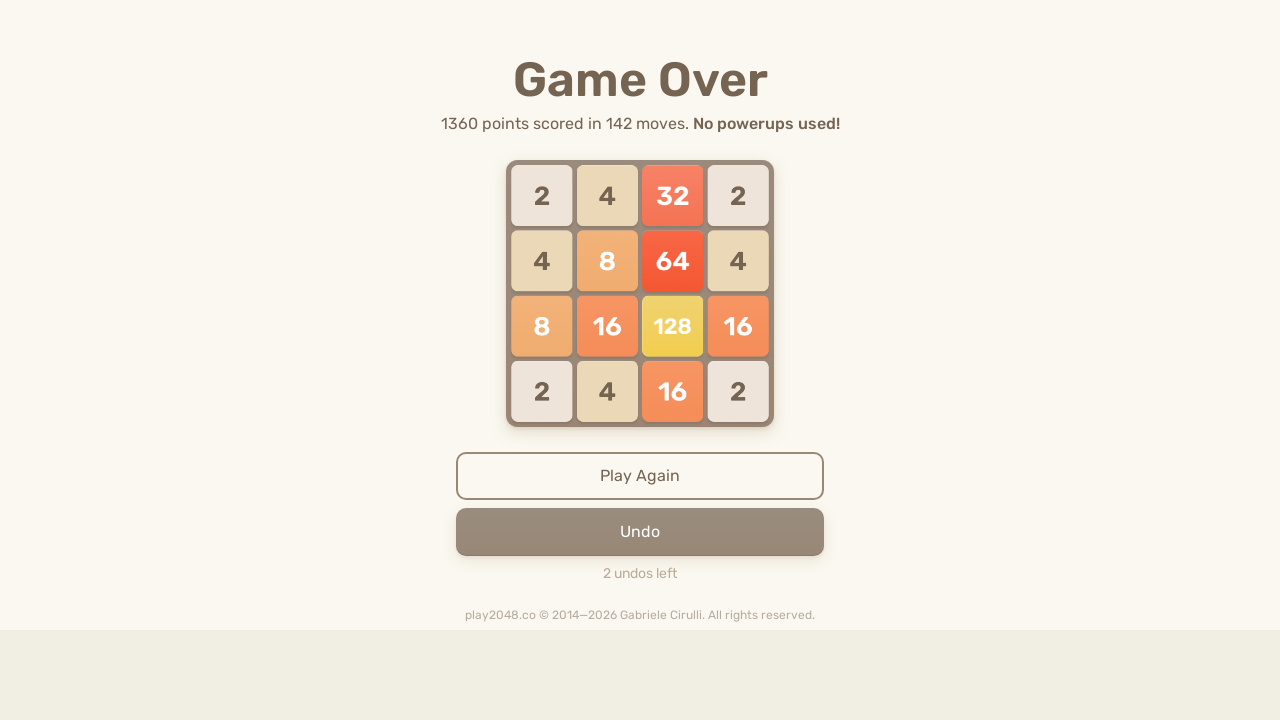

Pressed ArrowLeft key on html
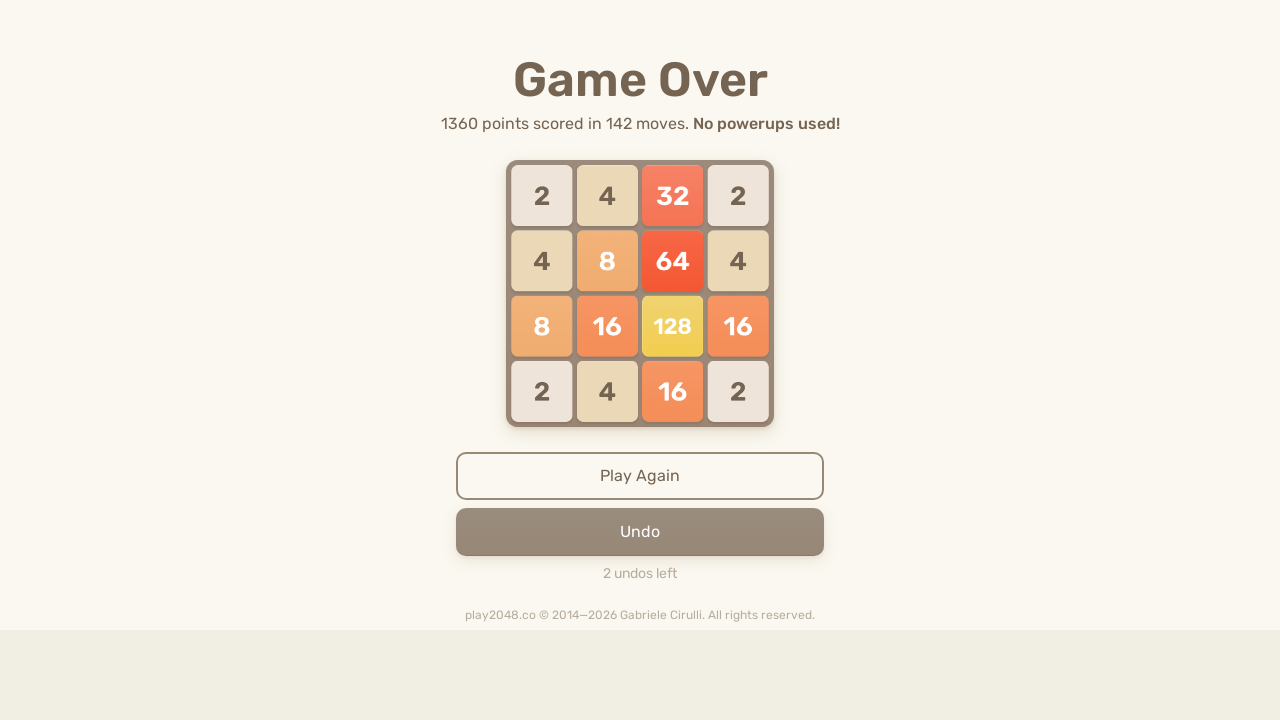

Pressed ArrowUp key on html
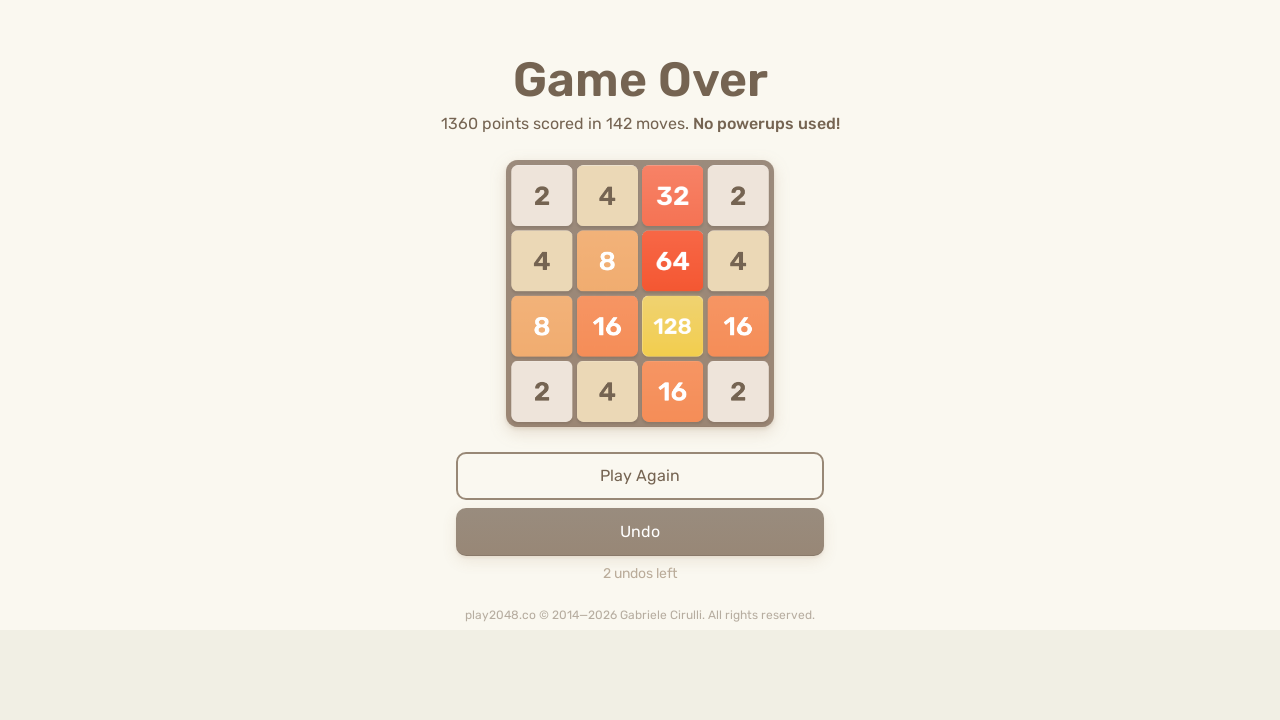

Pressed ArrowRight key on html
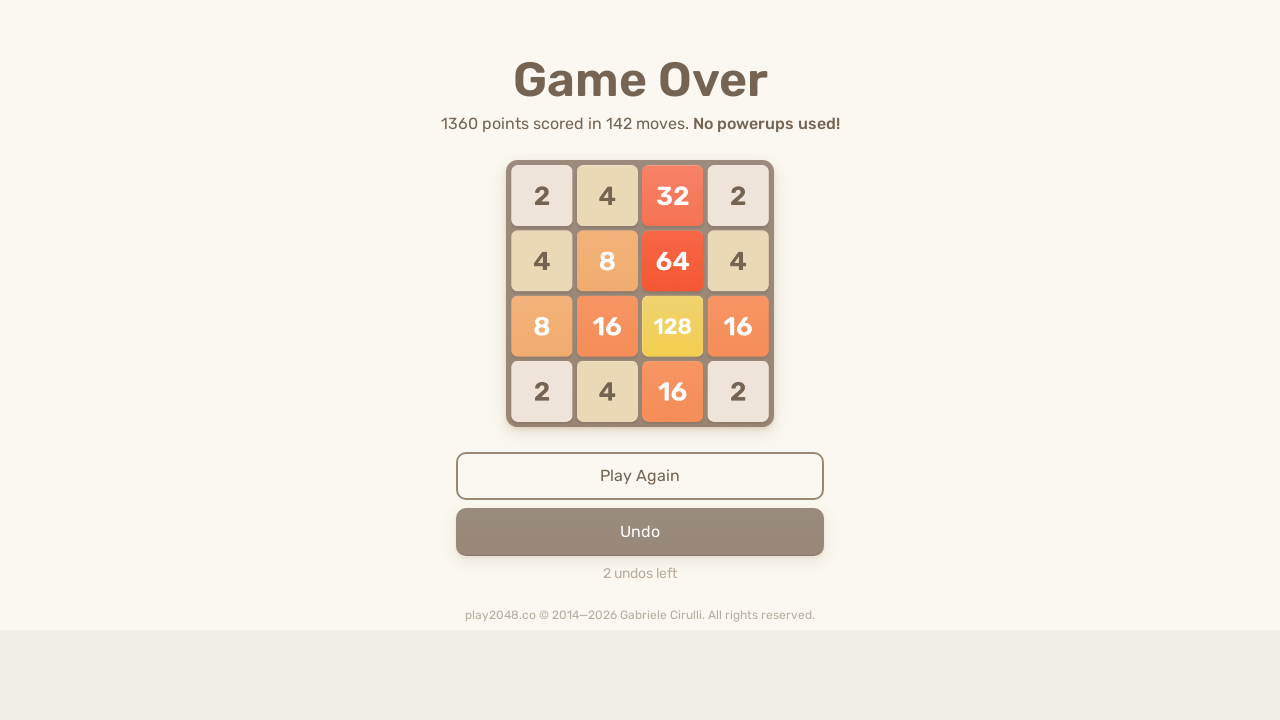

Pressed ArrowDown key on html
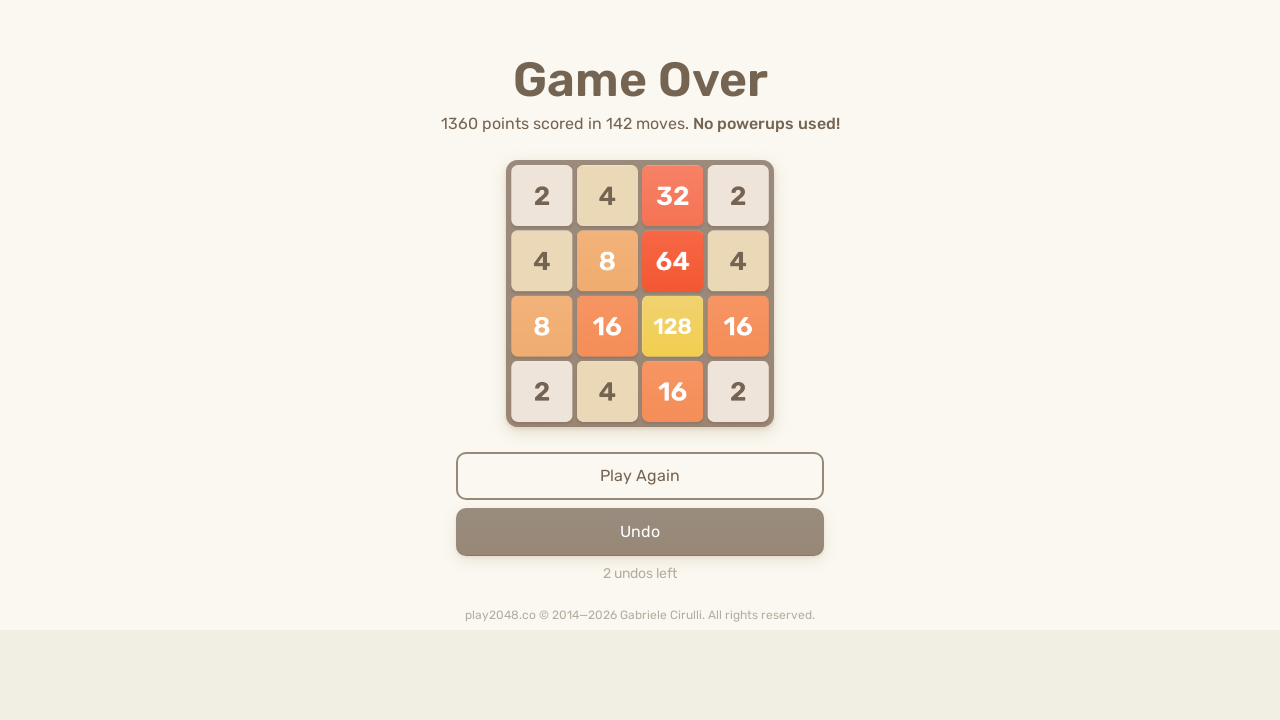

Pressed ArrowLeft key on html
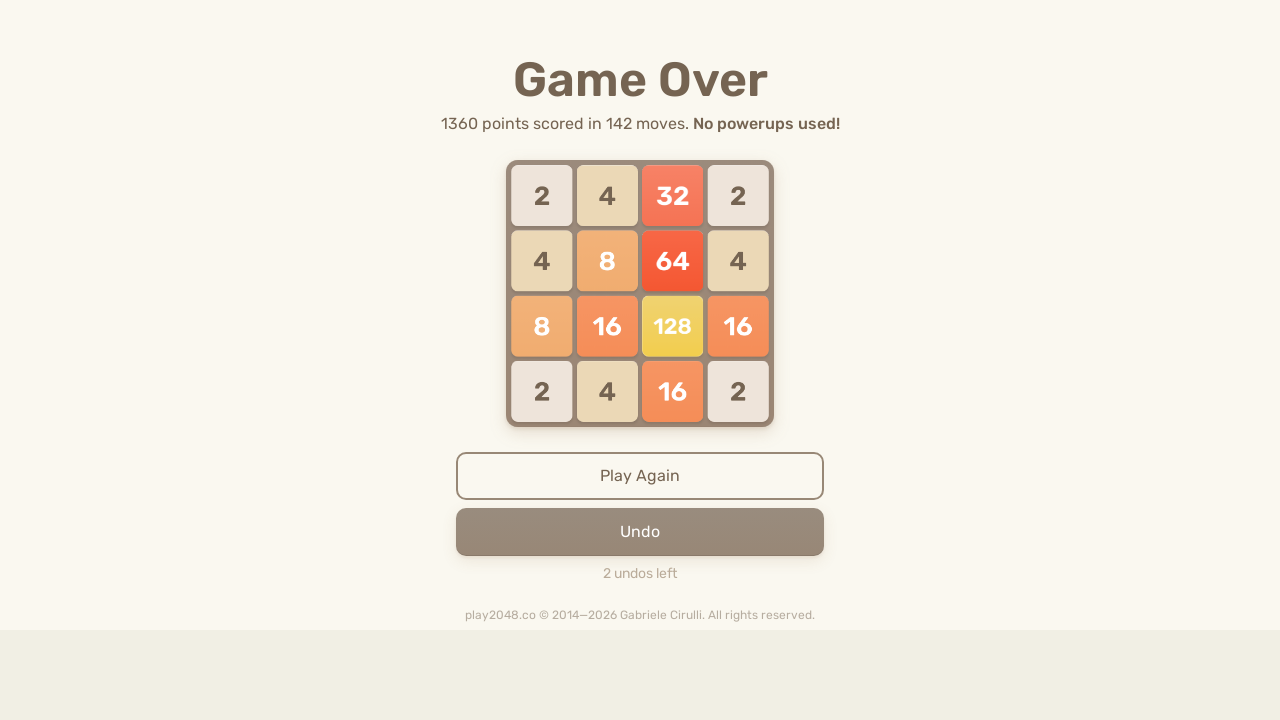

Pressed ArrowUp key on html
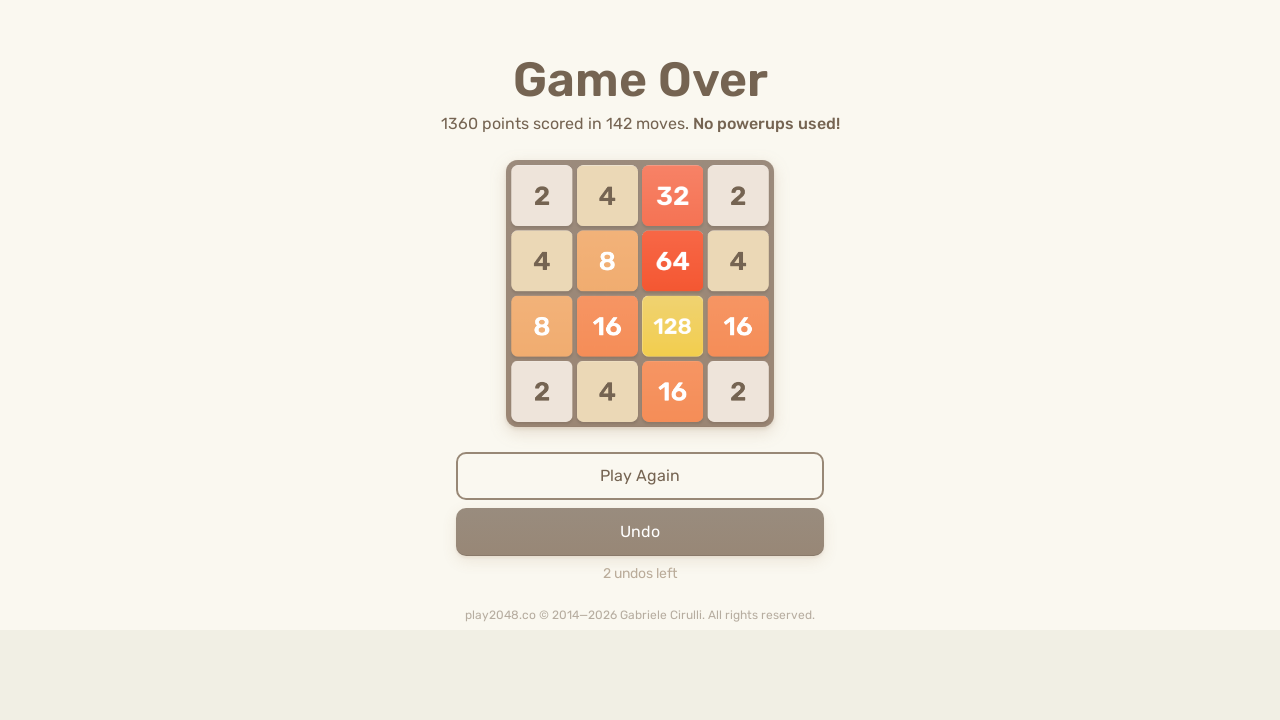

Pressed ArrowRight key on html
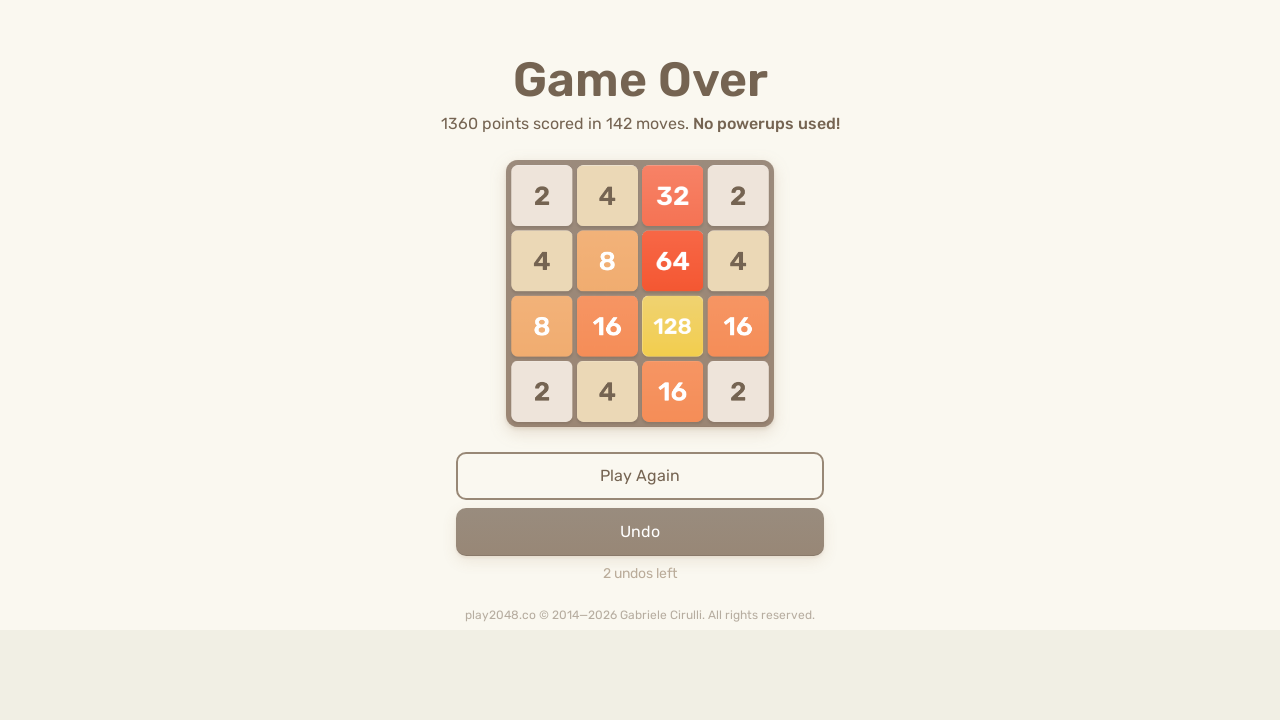

Pressed ArrowDown key on html
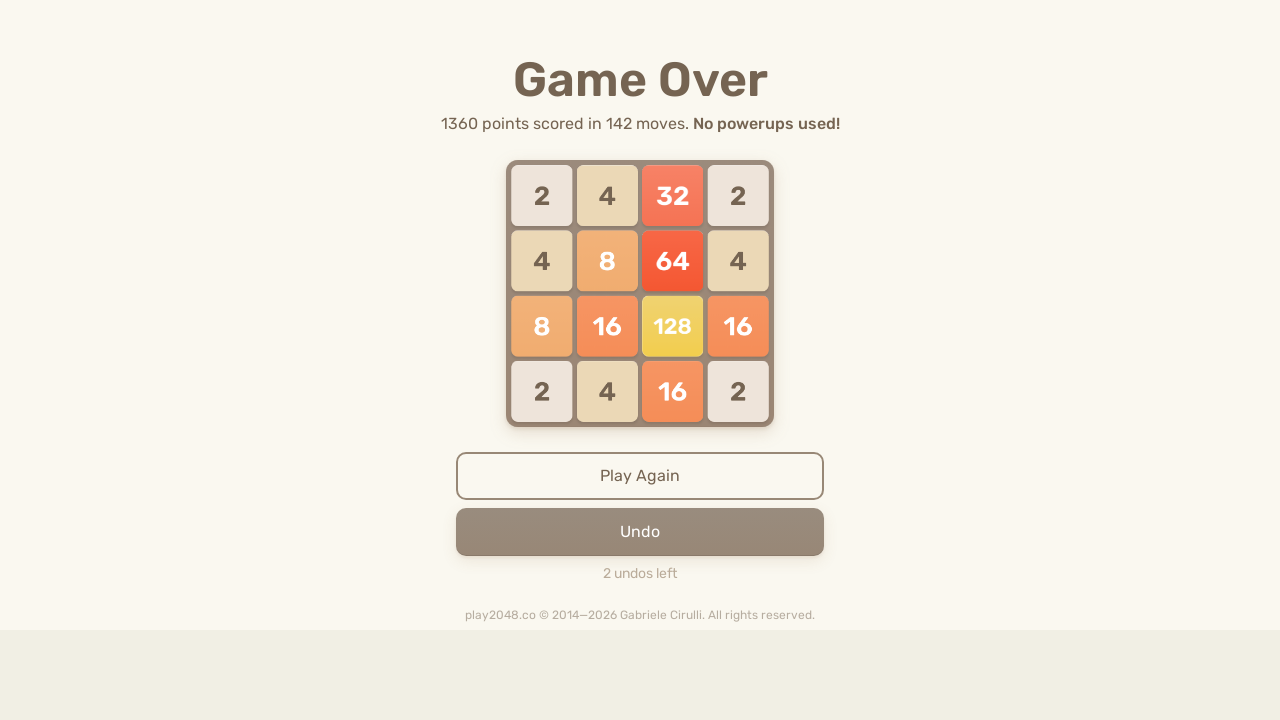

Pressed ArrowLeft key on html
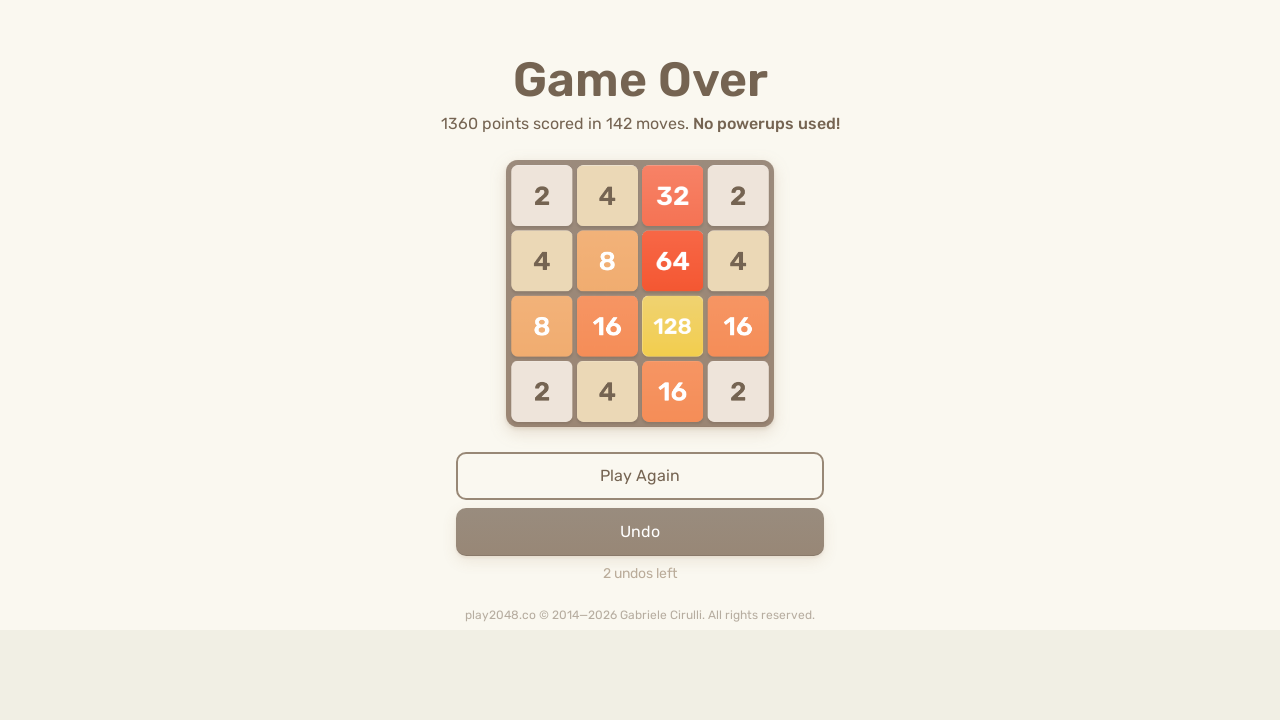

Pressed ArrowUp key on html
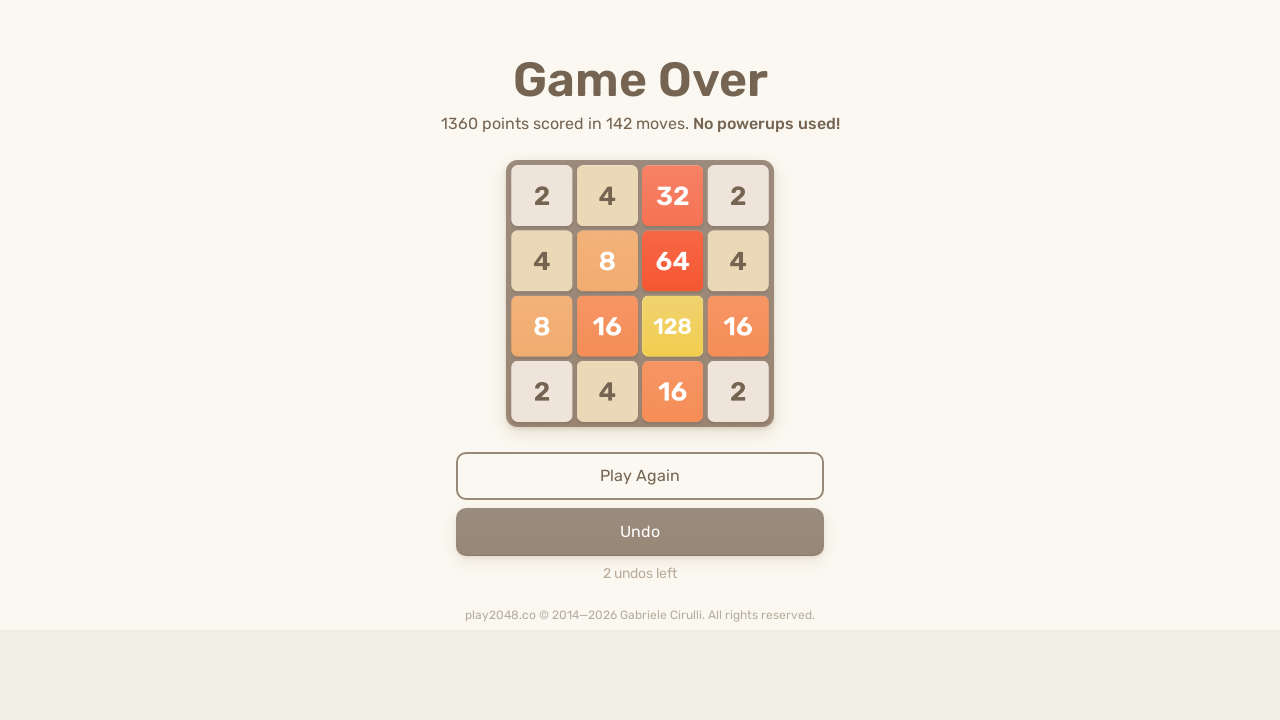

Pressed ArrowRight key on html
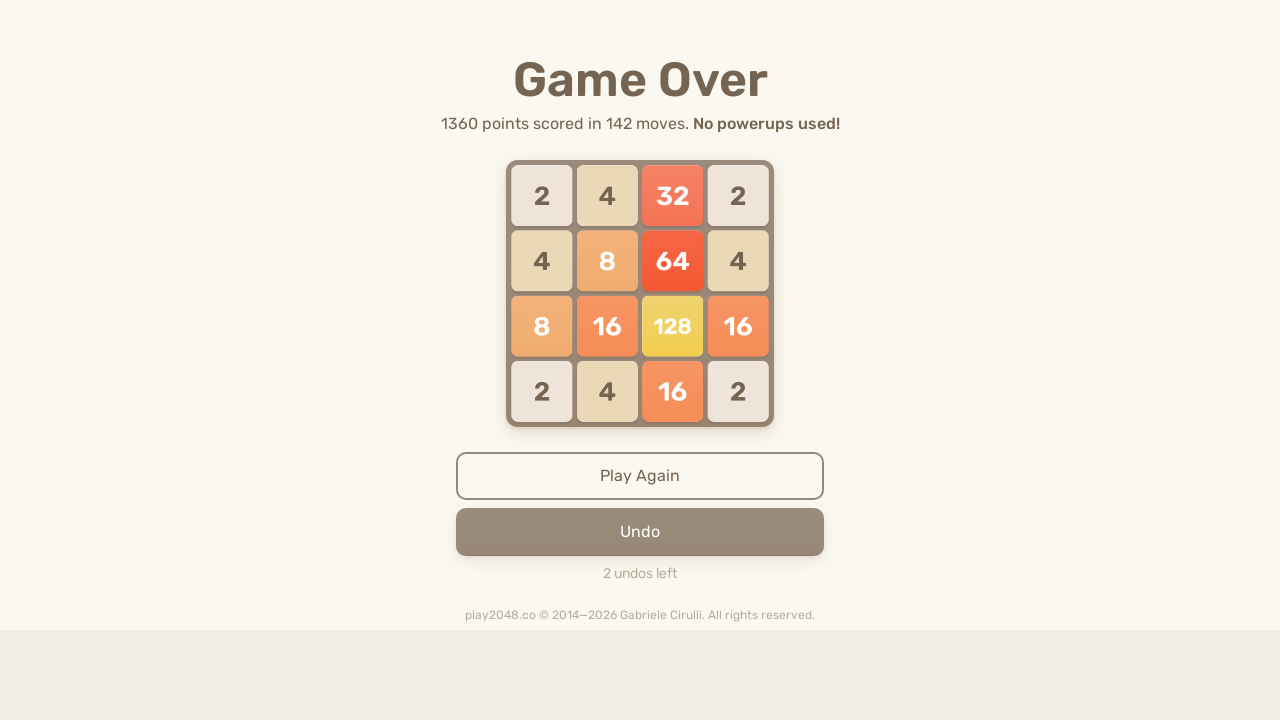

Pressed ArrowDown key on html
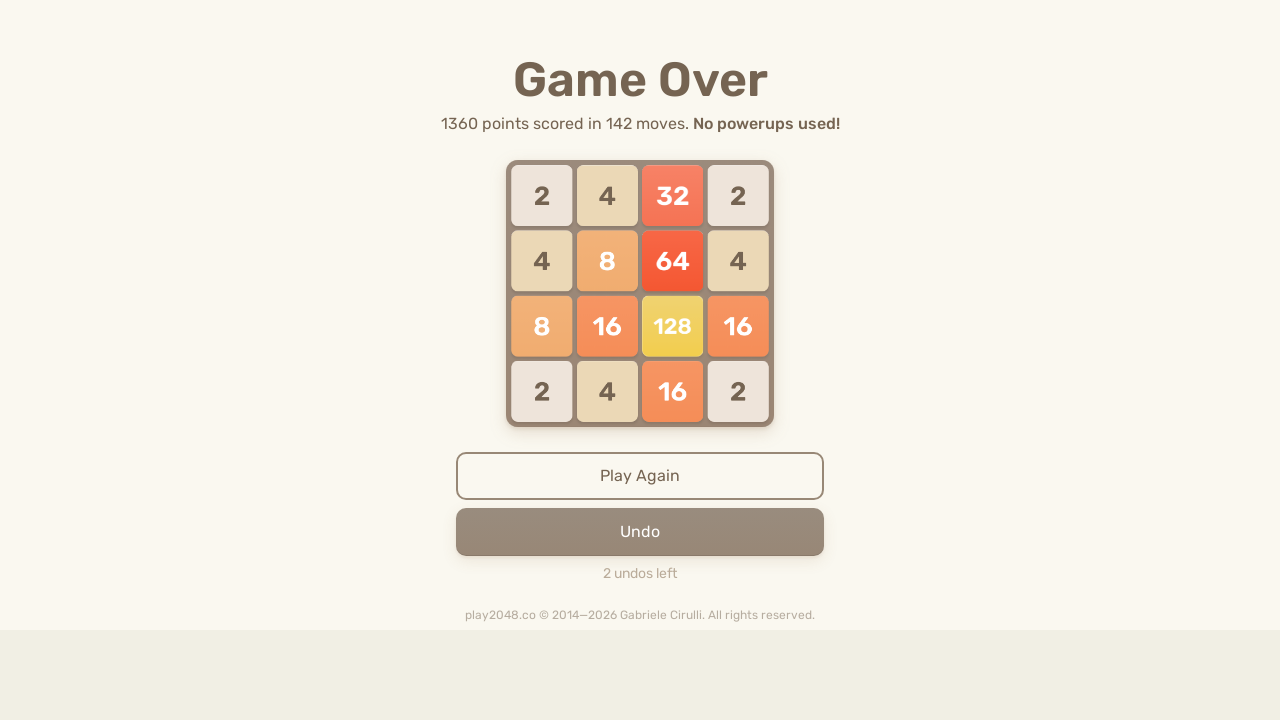

Pressed ArrowLeft key on html
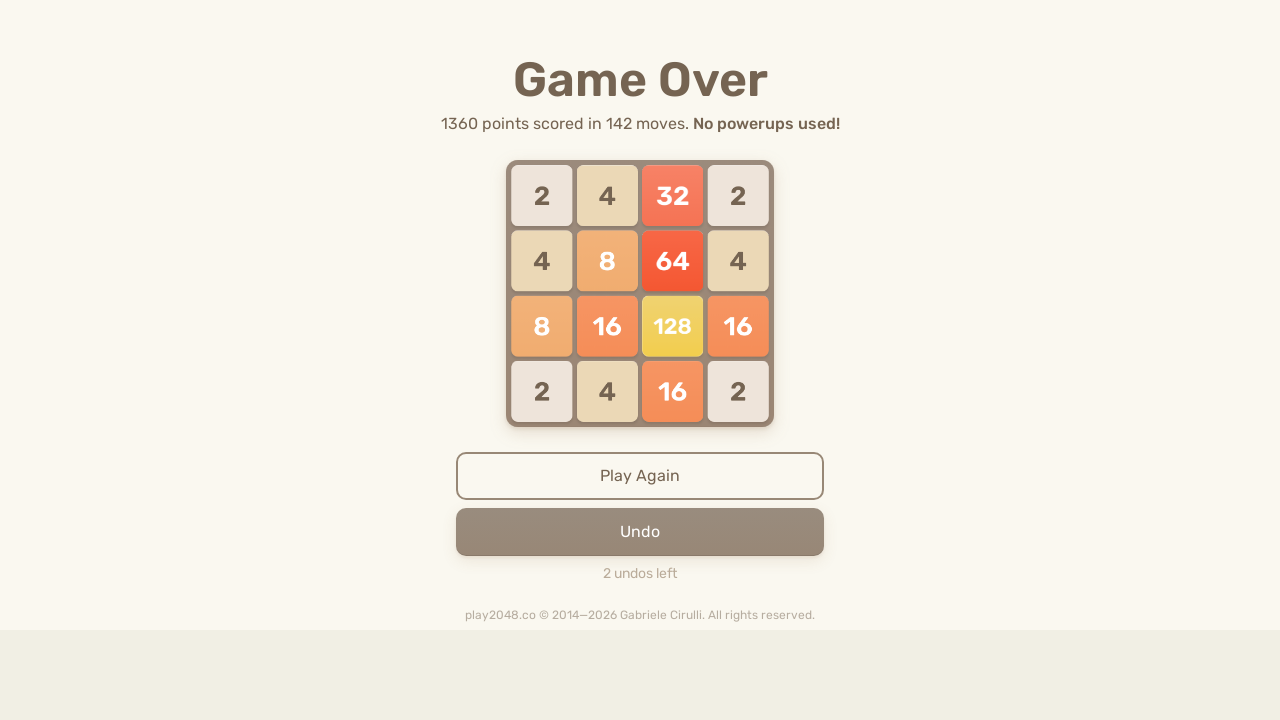

Pressed ArrowUp key on html
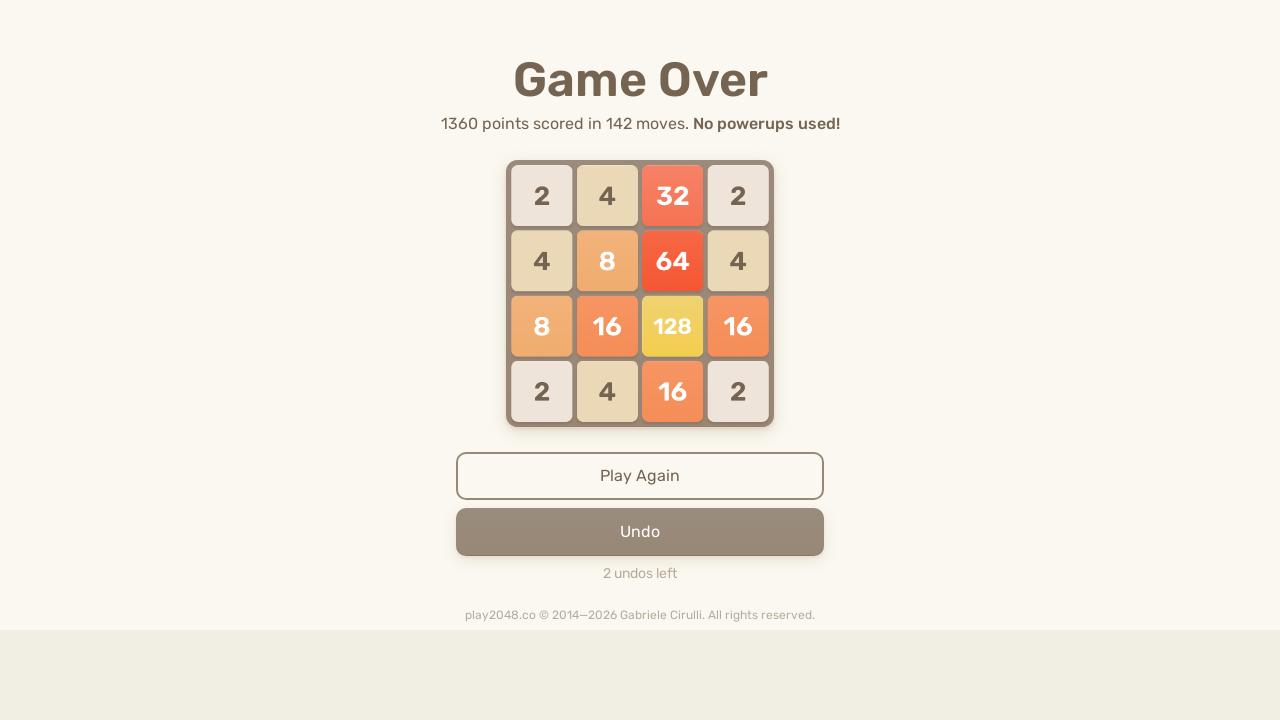

Pressed ArrowRight key on html
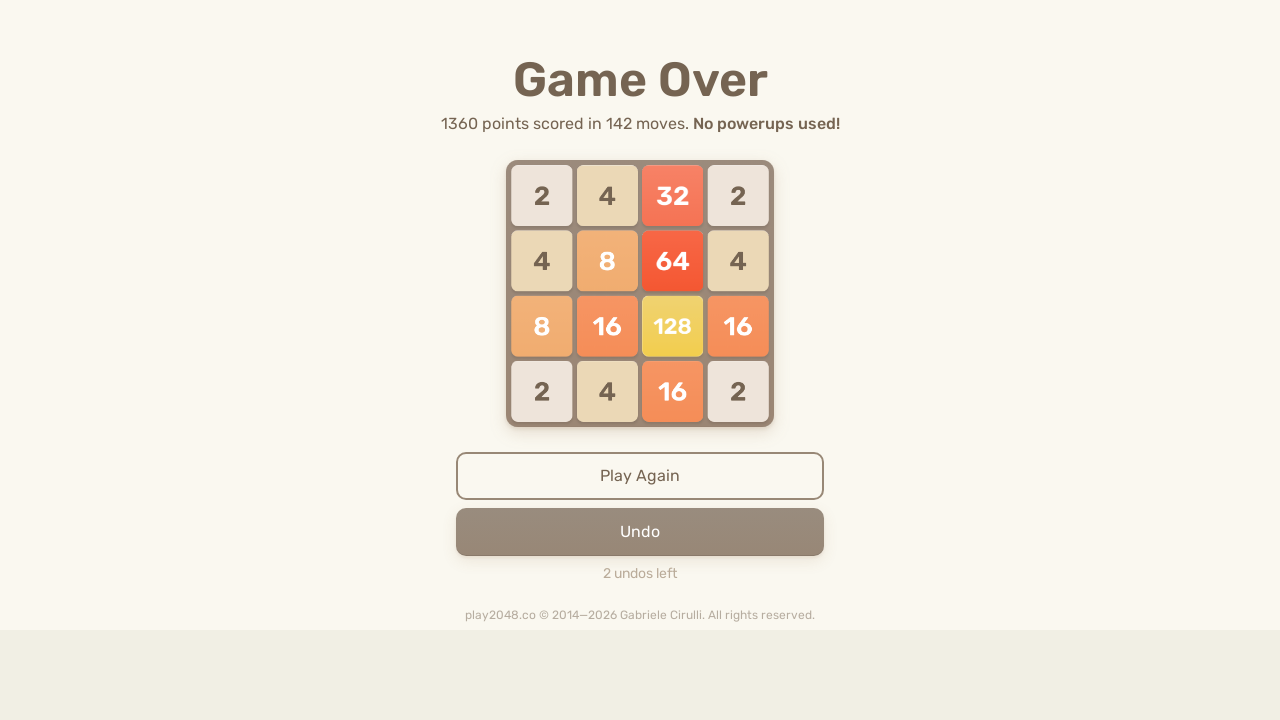

Pressed ArrowDown key on html
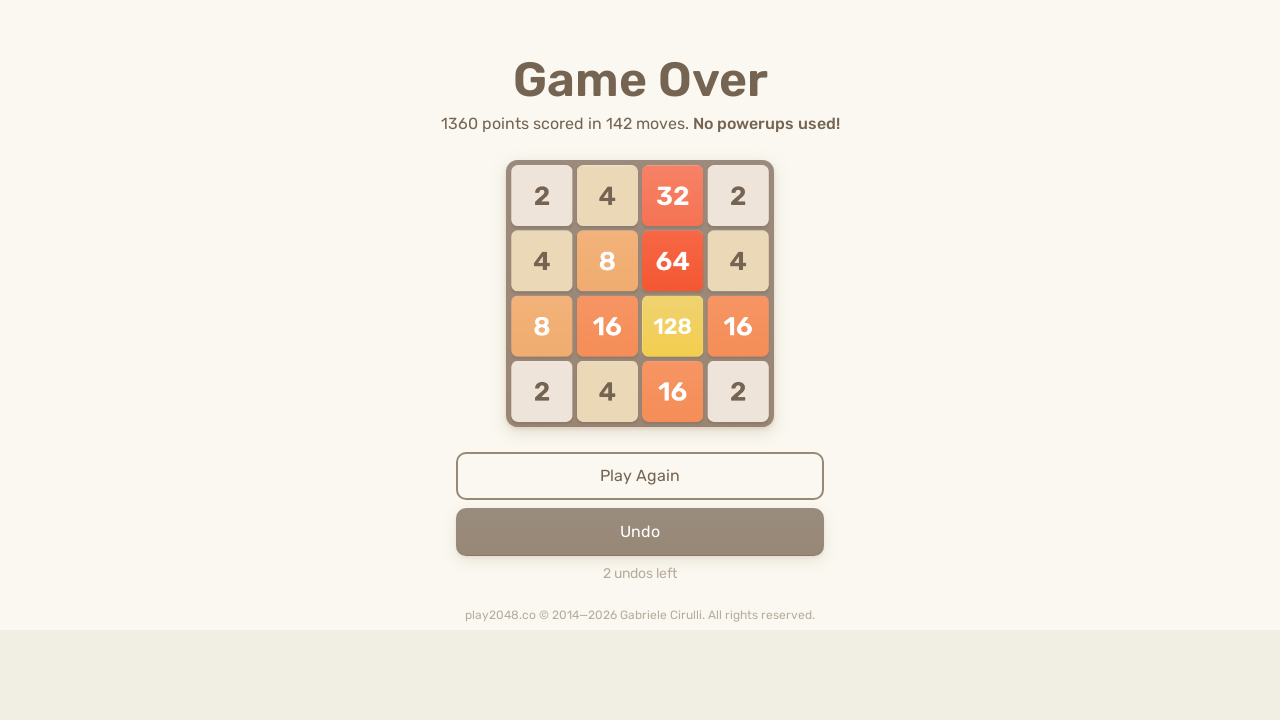

Pressed ArrowLeft key on html
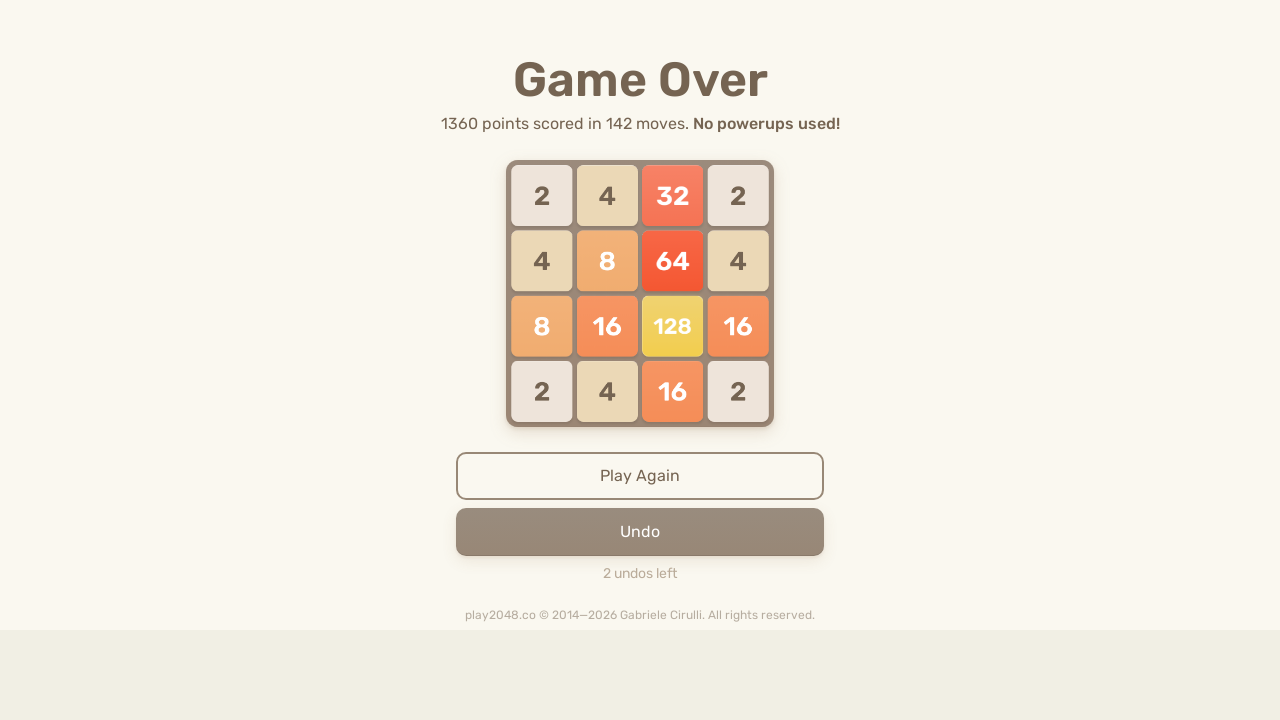

Pressed ArrowUp key on html
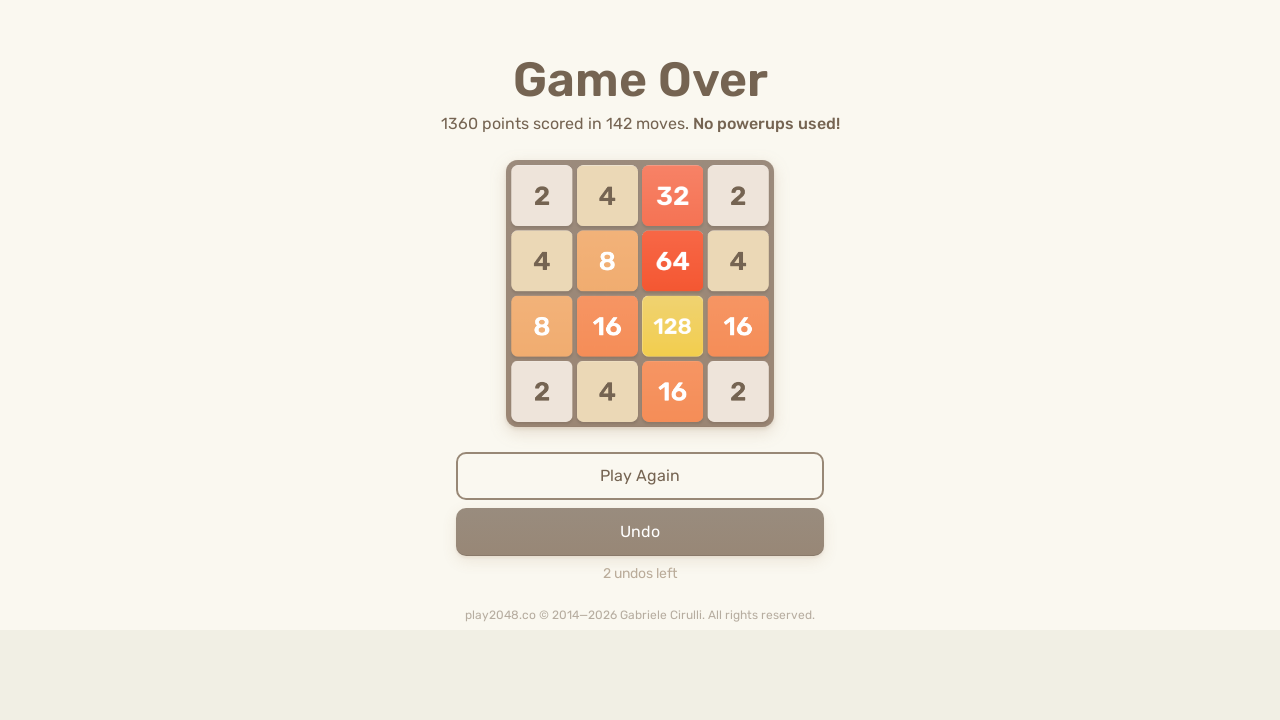

Pressed ArrowRight key on html
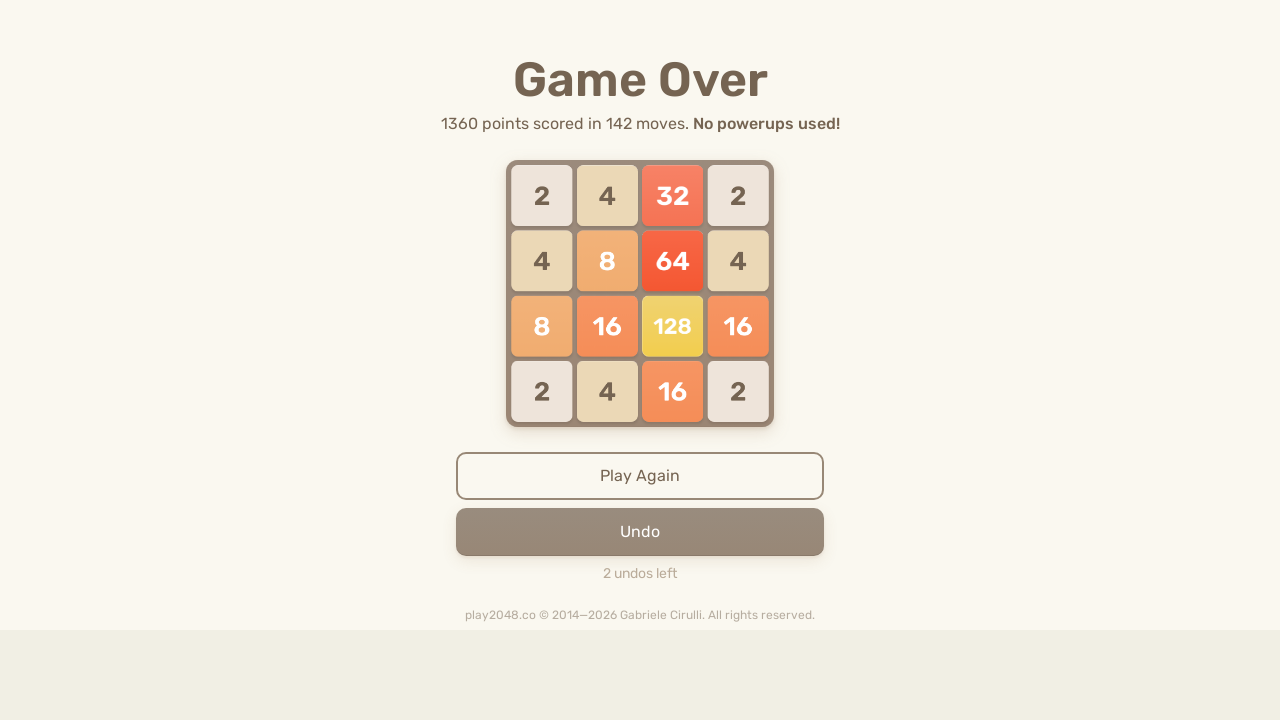

Pressed ArrowDown key on html
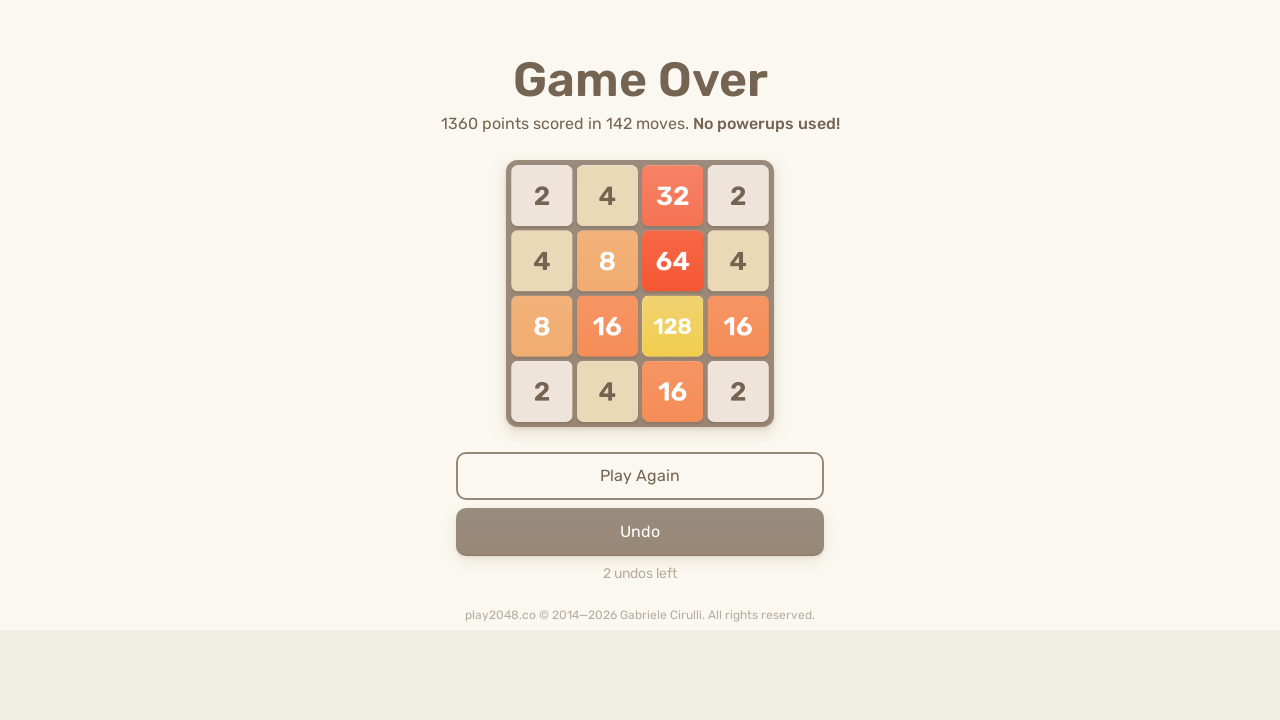

Pressed ArrowLeft key on html
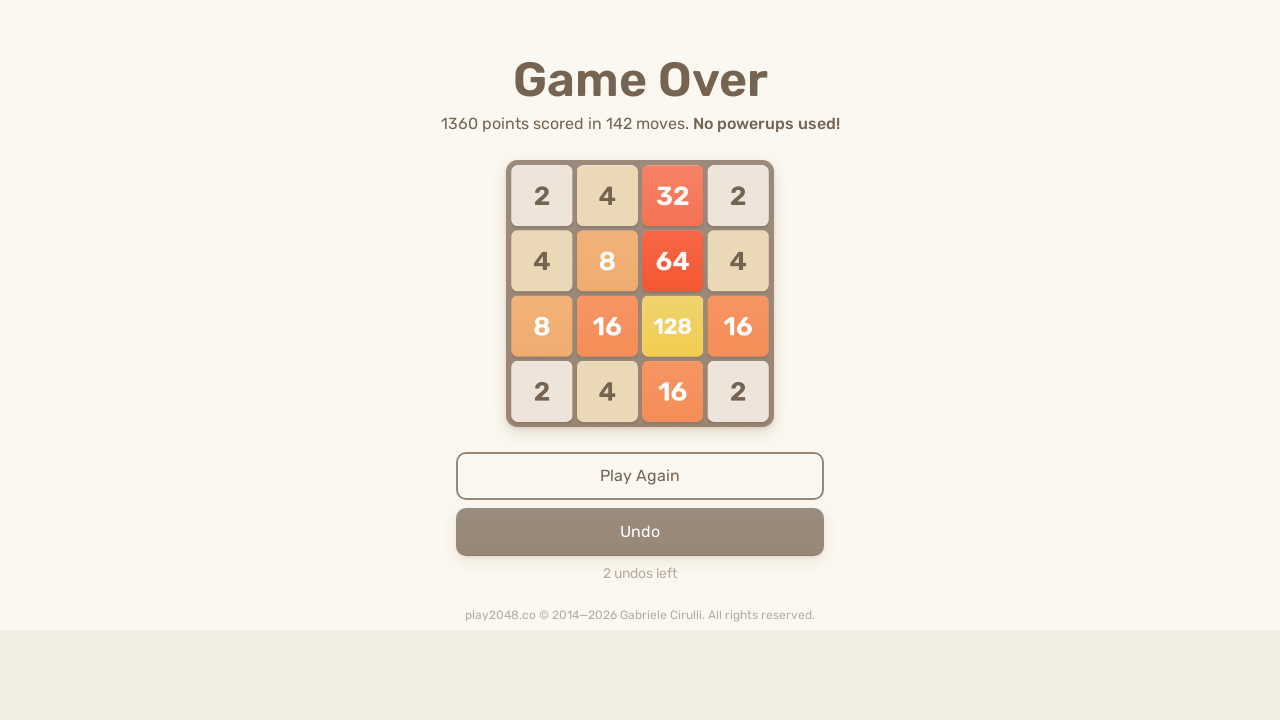

Pressed ArrowUp key on html
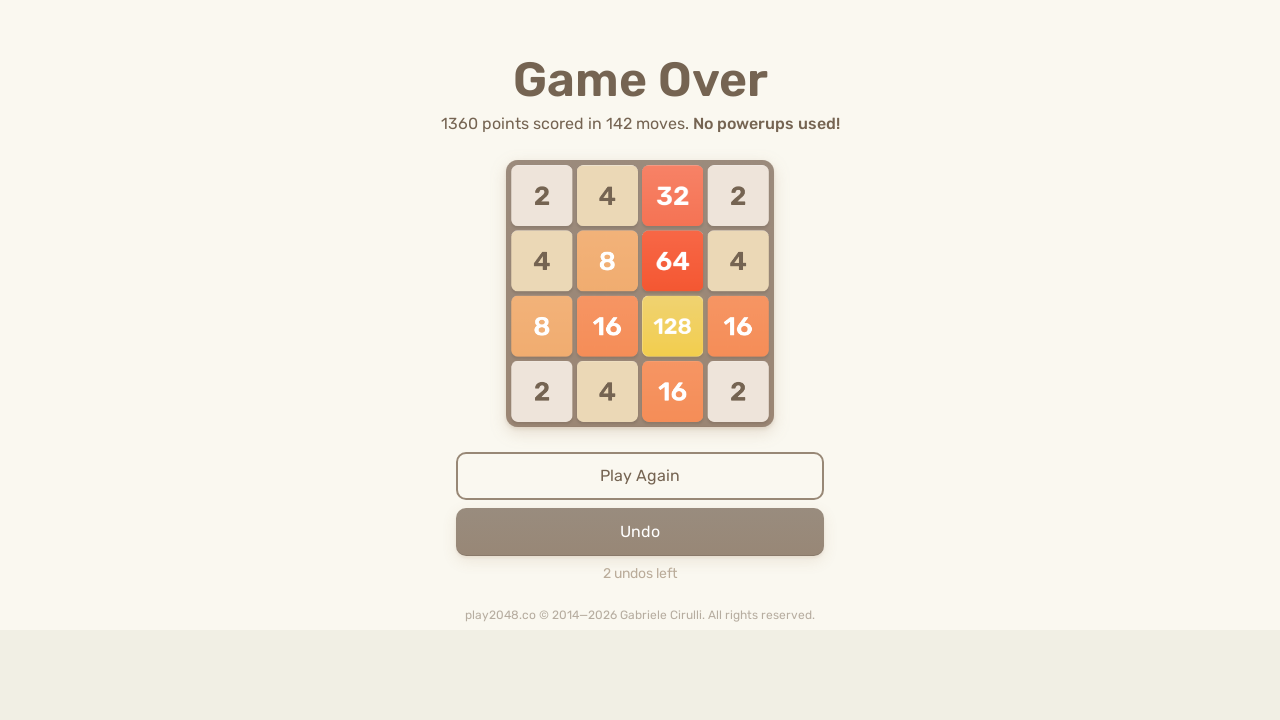

Pressed ArrowRight key on html
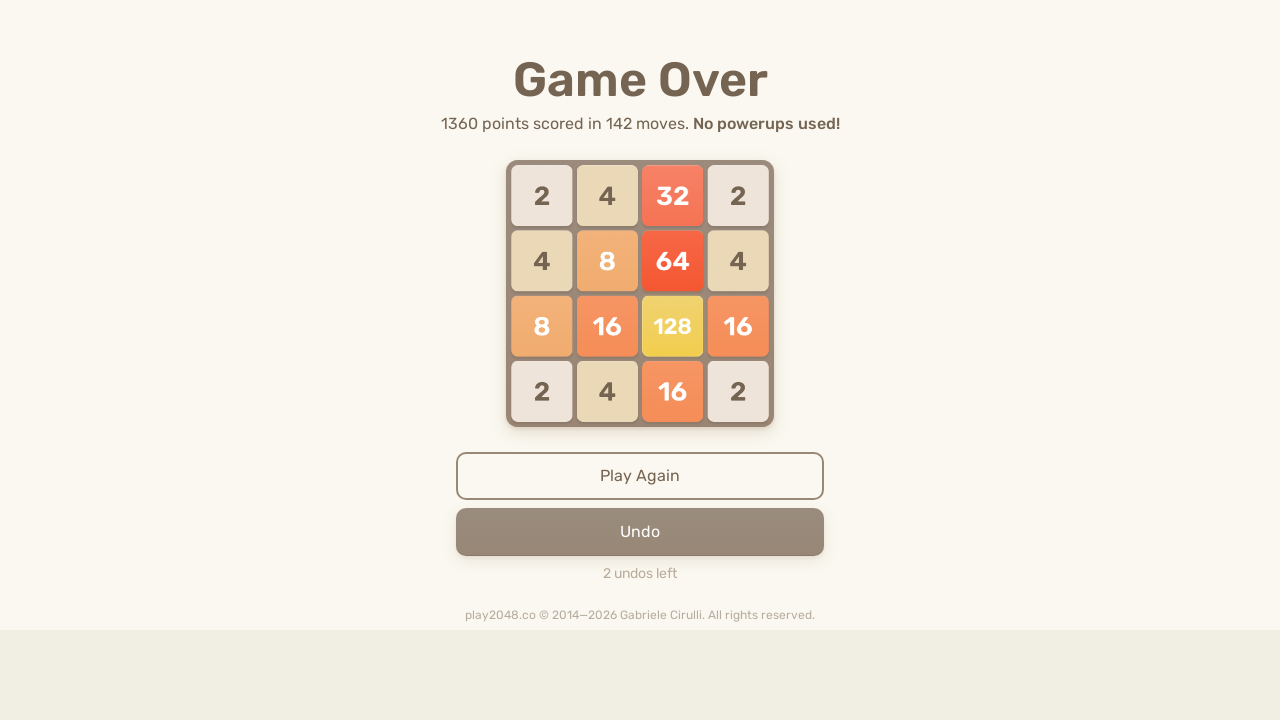

Pressed ArrowDown key on html
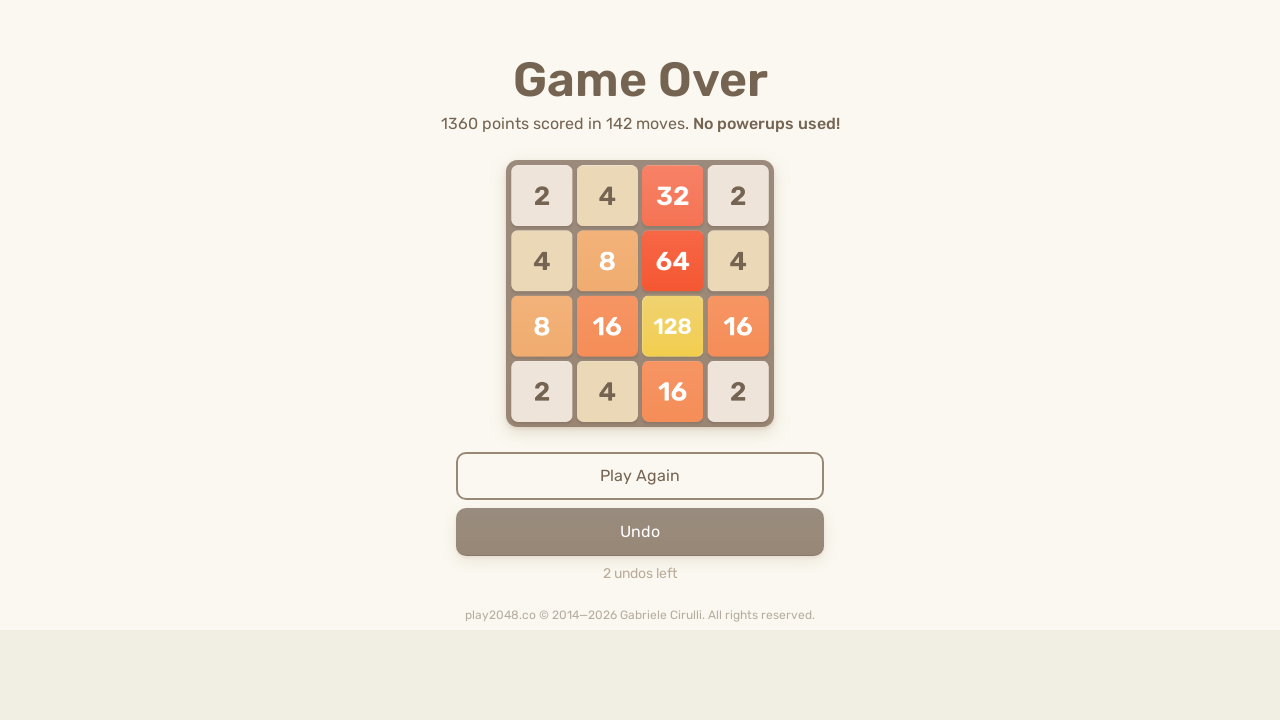

Pressed ArrowLeft key on html
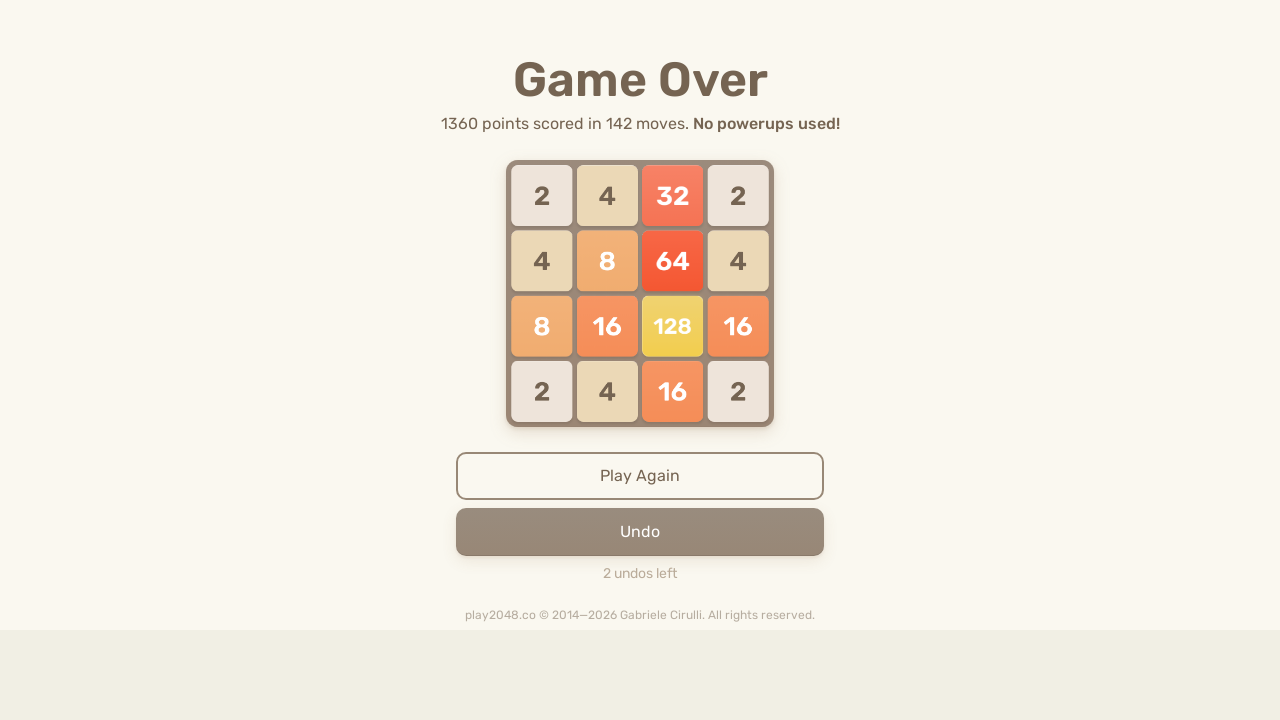

Pressed ArrowUp key on html
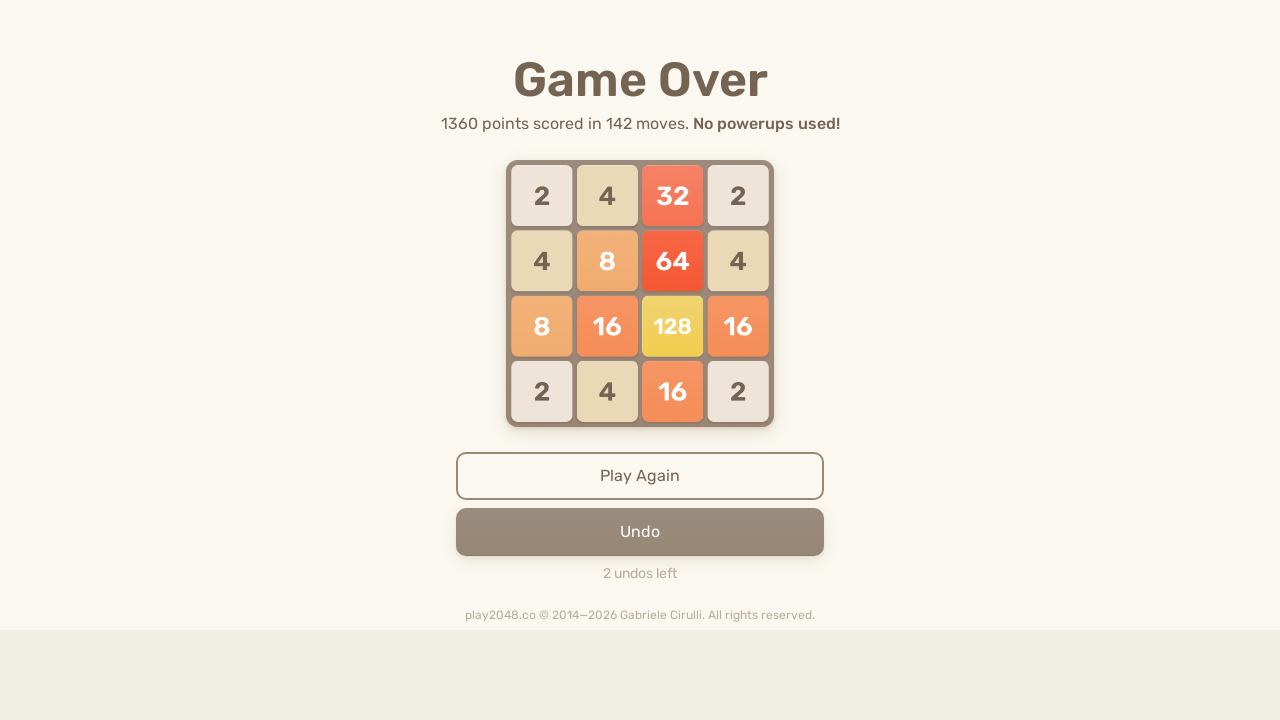

Pressed ArrowRight key on html
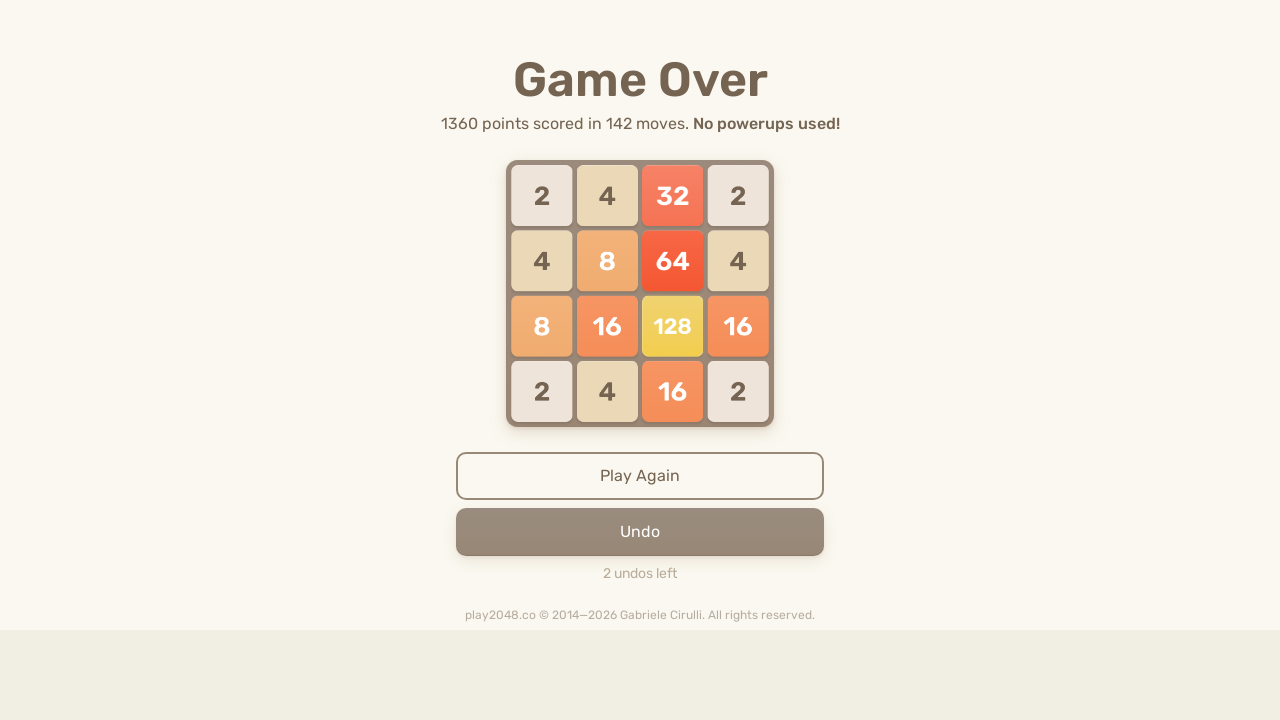

Pressed ArrowDown key on html
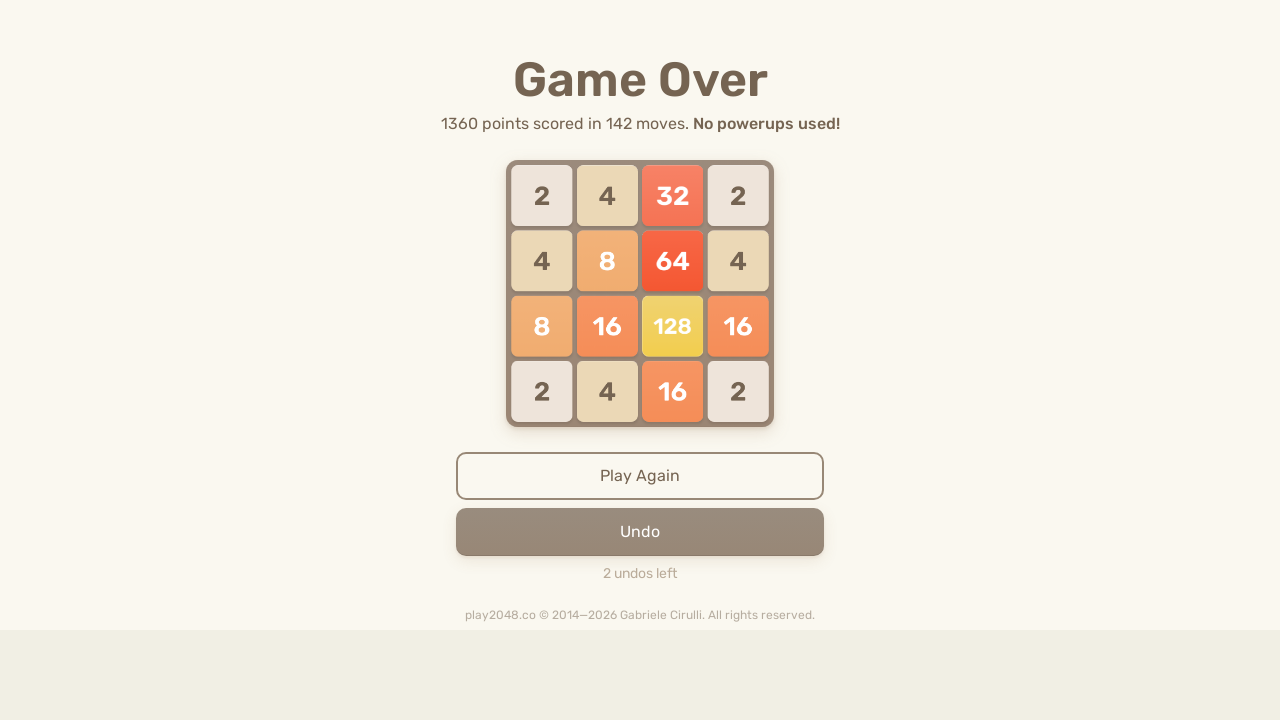

Pressed ArrowLeft key on html
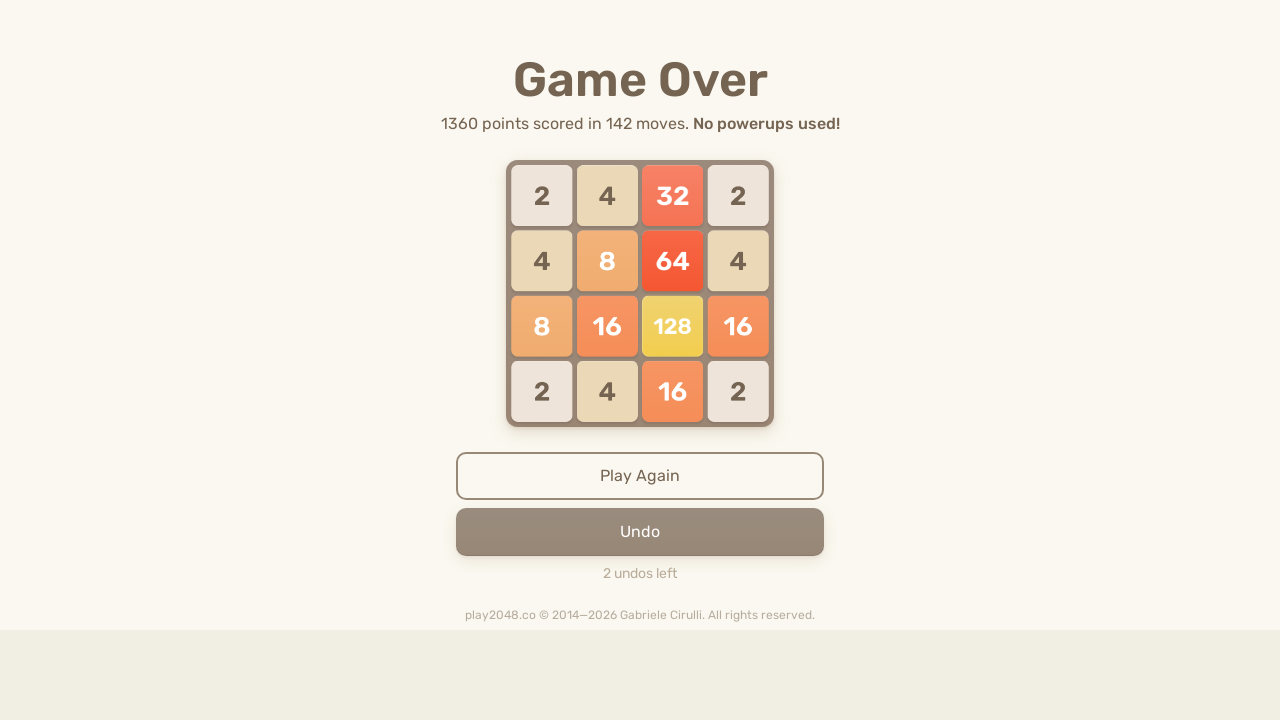

Pressed ArrowUp key on html
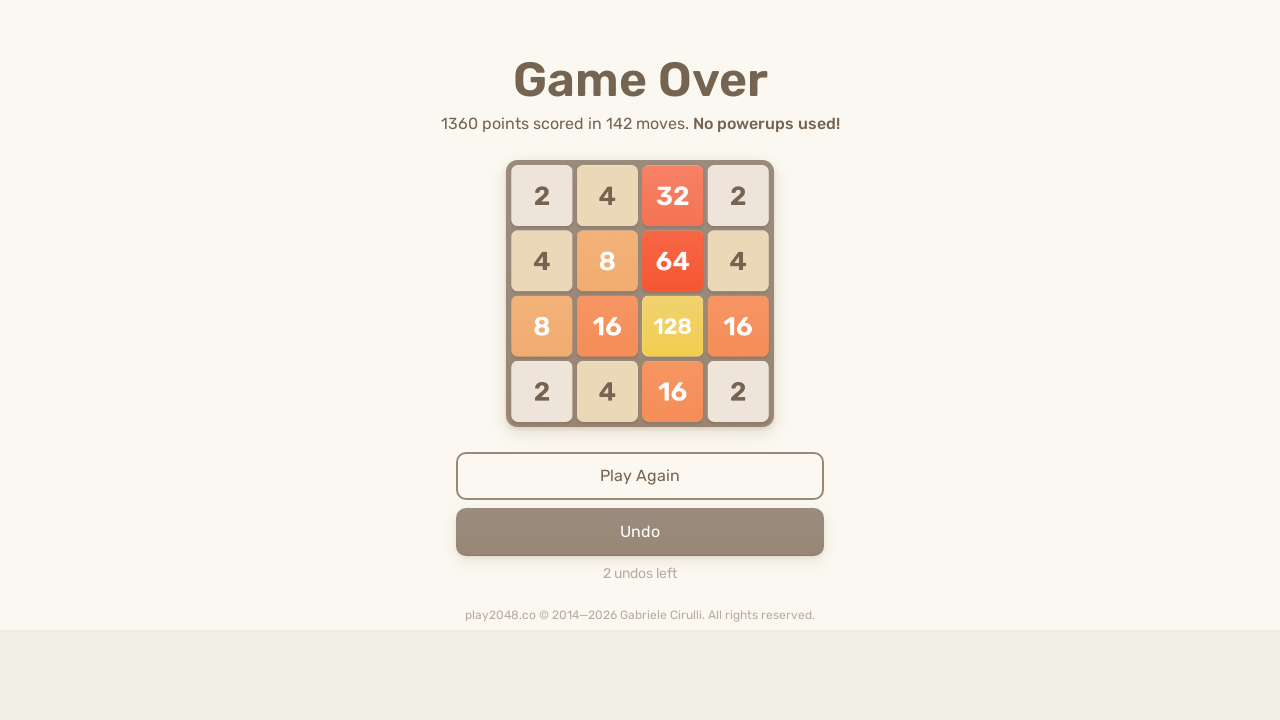

Pressed ArrowRight key on html
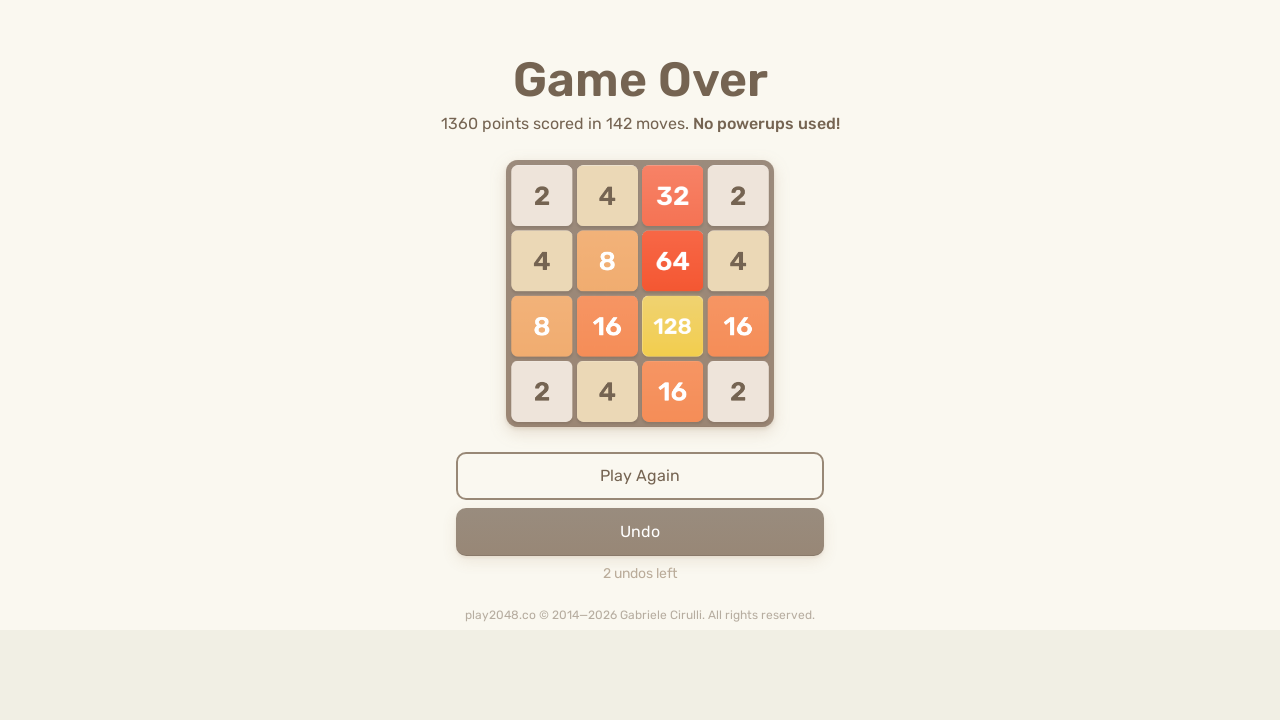

Pressed ArrowDown key on html
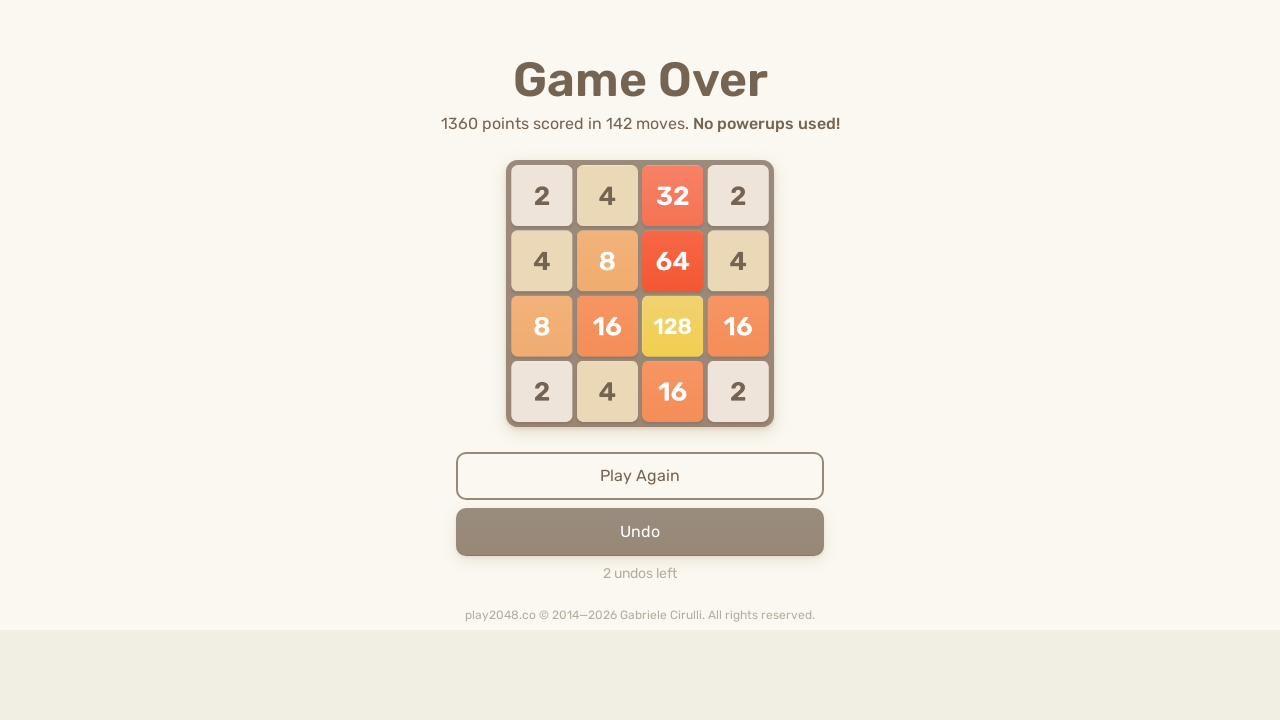

Pressed ArrowLeft key on html
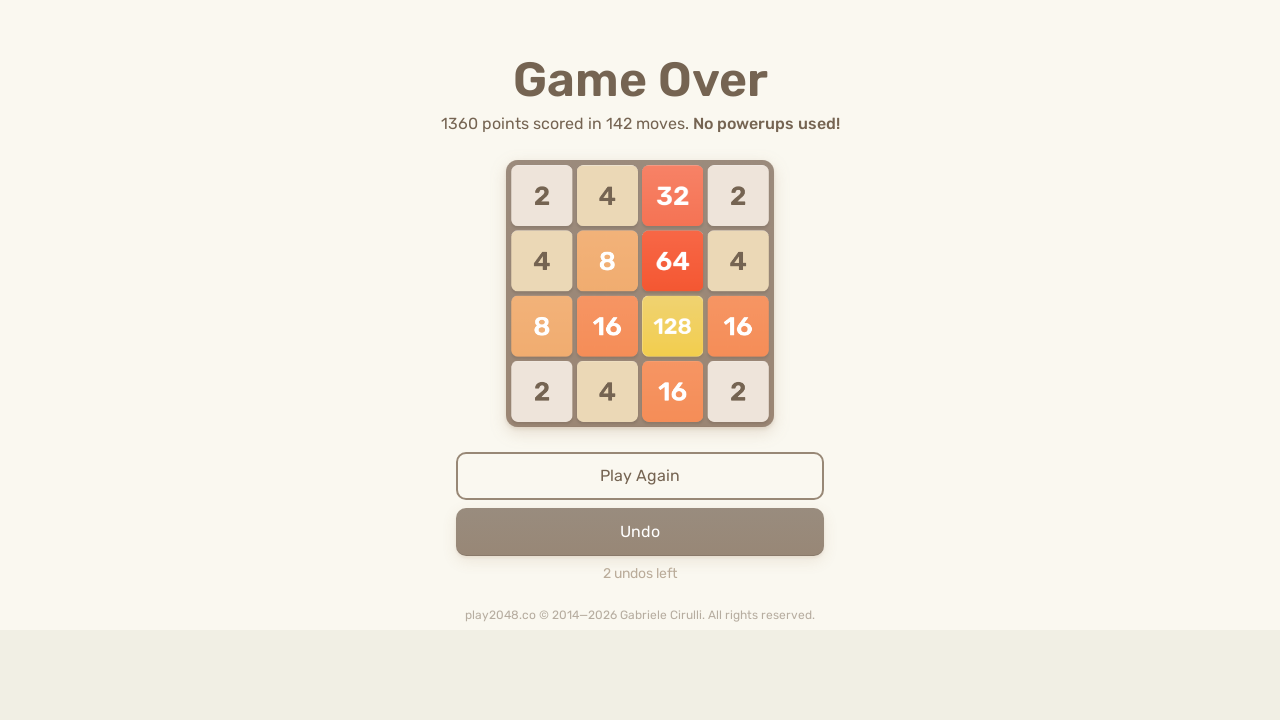

Pressed ArrowUp key on html
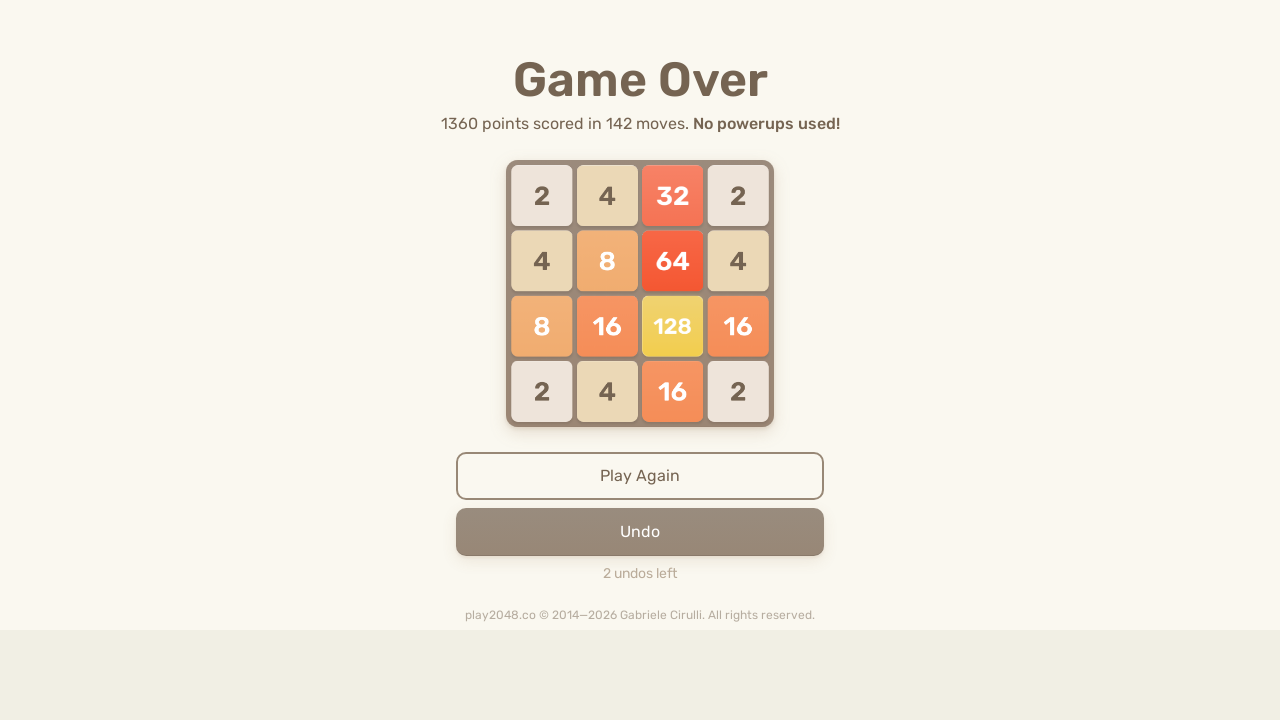

Pressed ArrowRight key on html
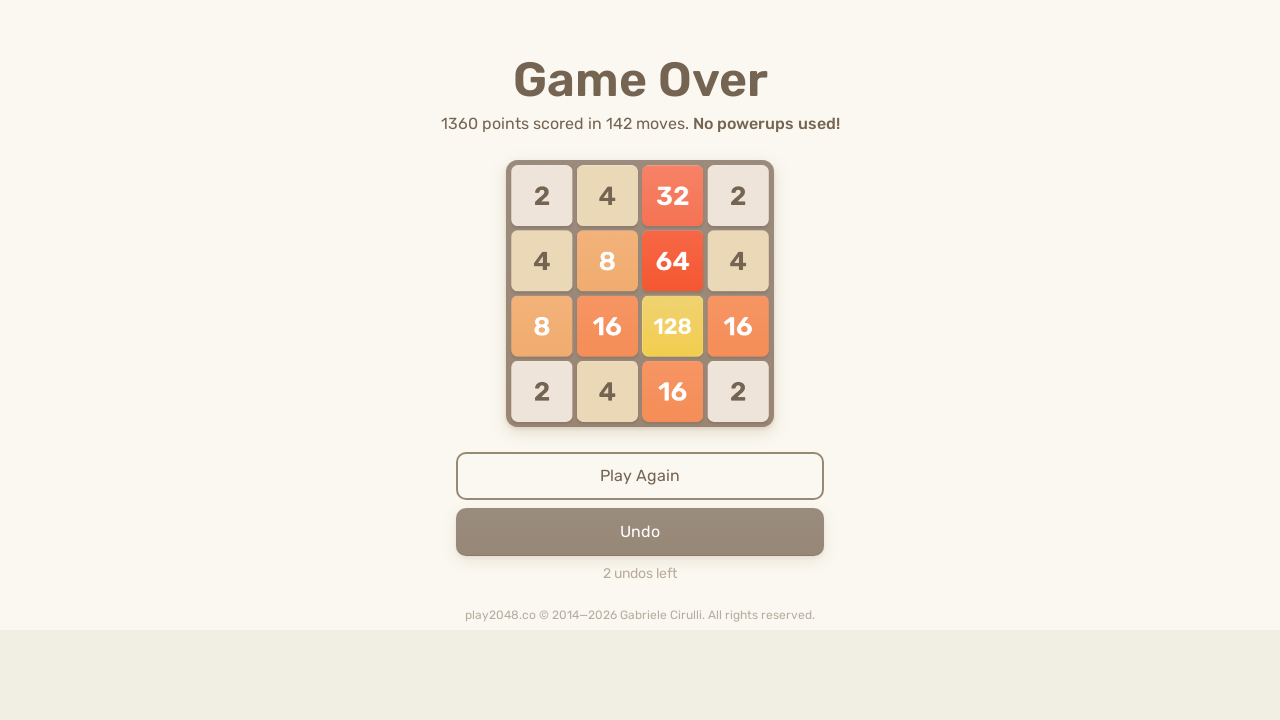

Pressed ArrowDown key on html
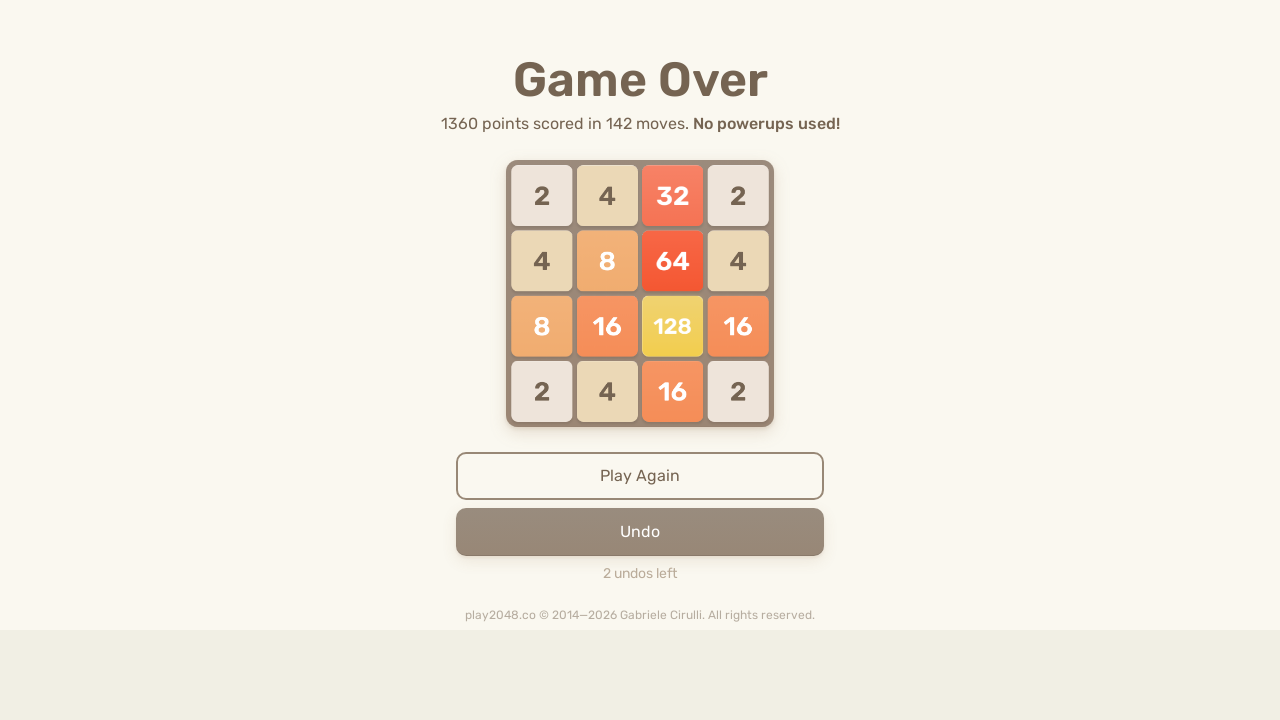

Pressed ArrowLeft key on html
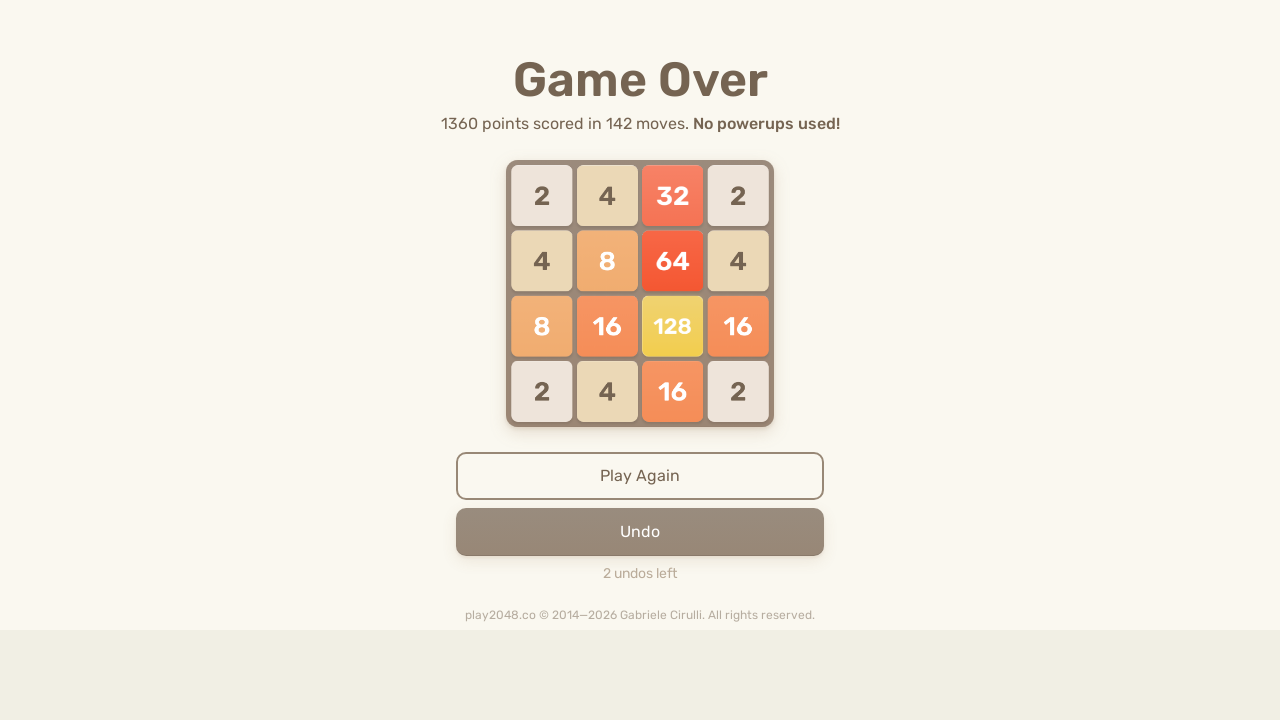

Pressed ArrowUp key on html
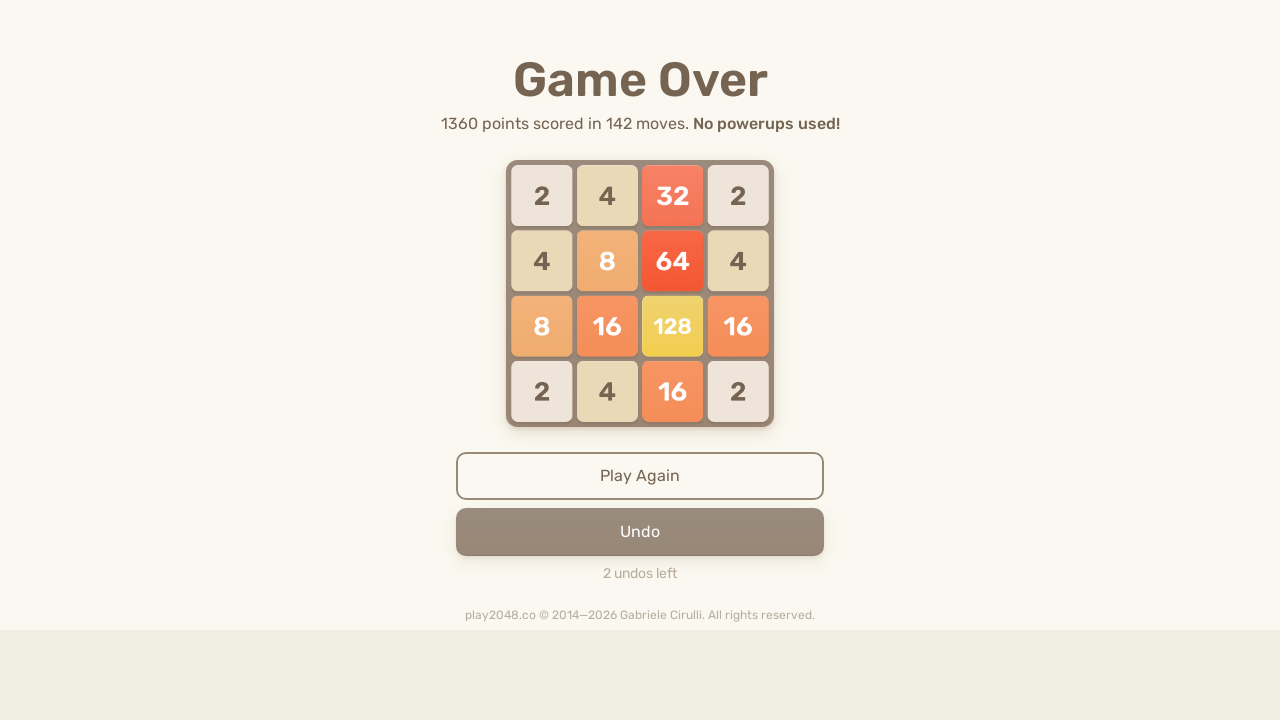

Pressed ArrowRight key on html
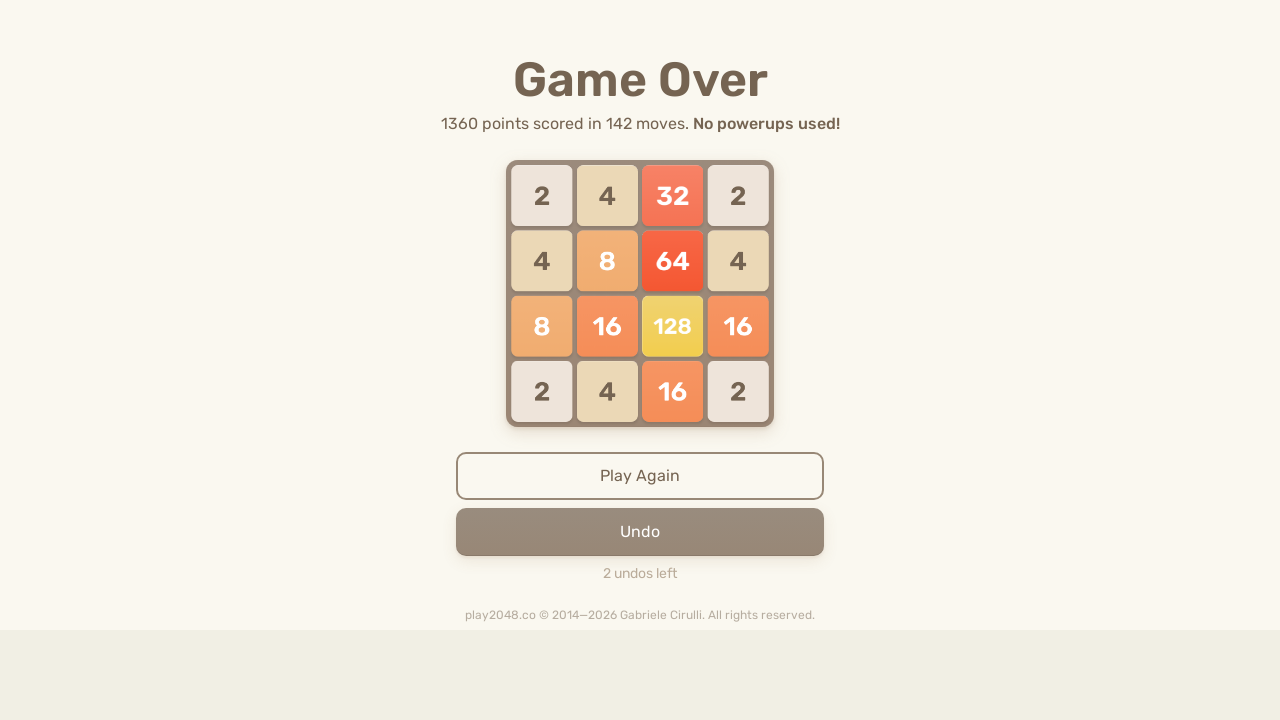

Pressed ArrowDown key on html
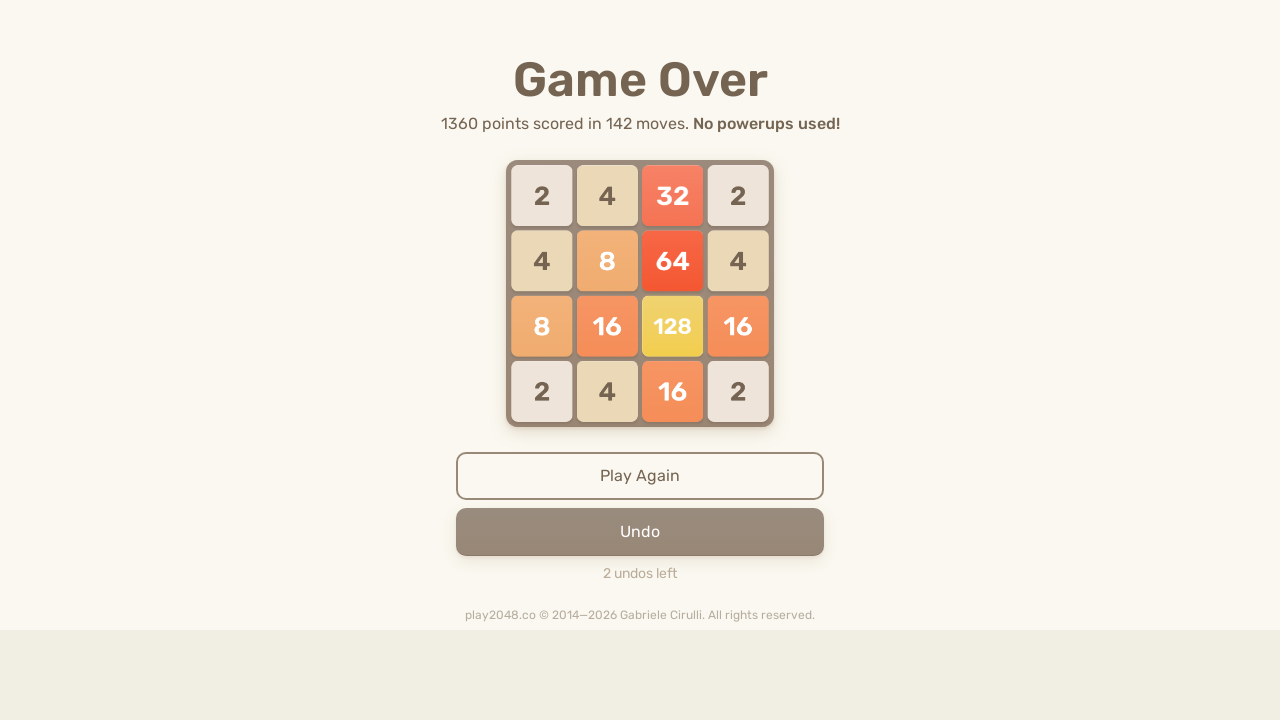

Pressed ArrowLeft key on html
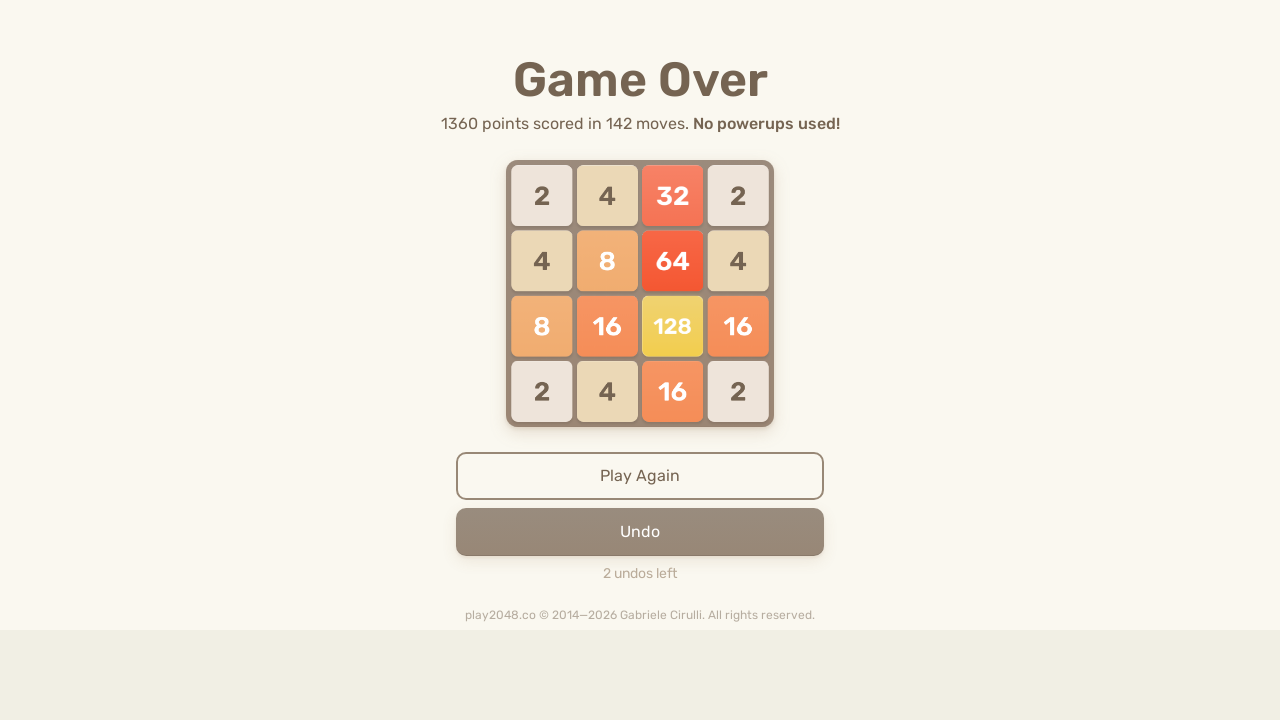

Pressed ArrowUp key on html
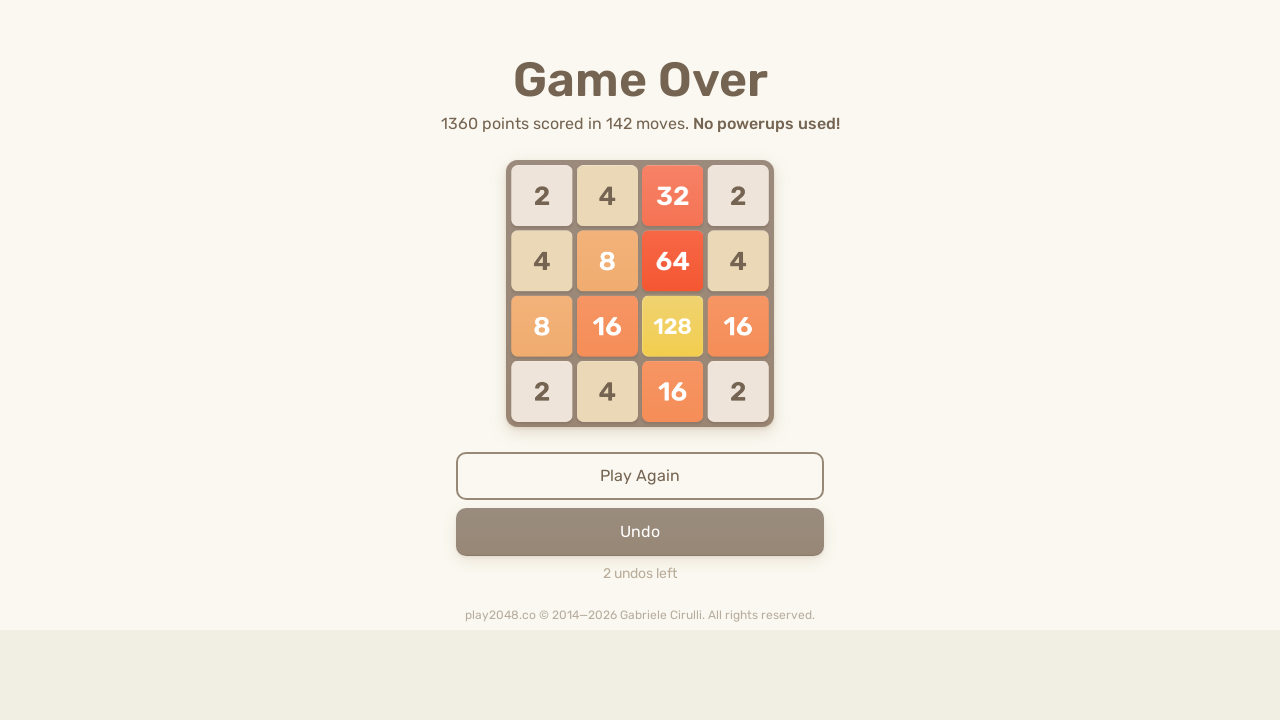

Pressed ArrowRight key on html
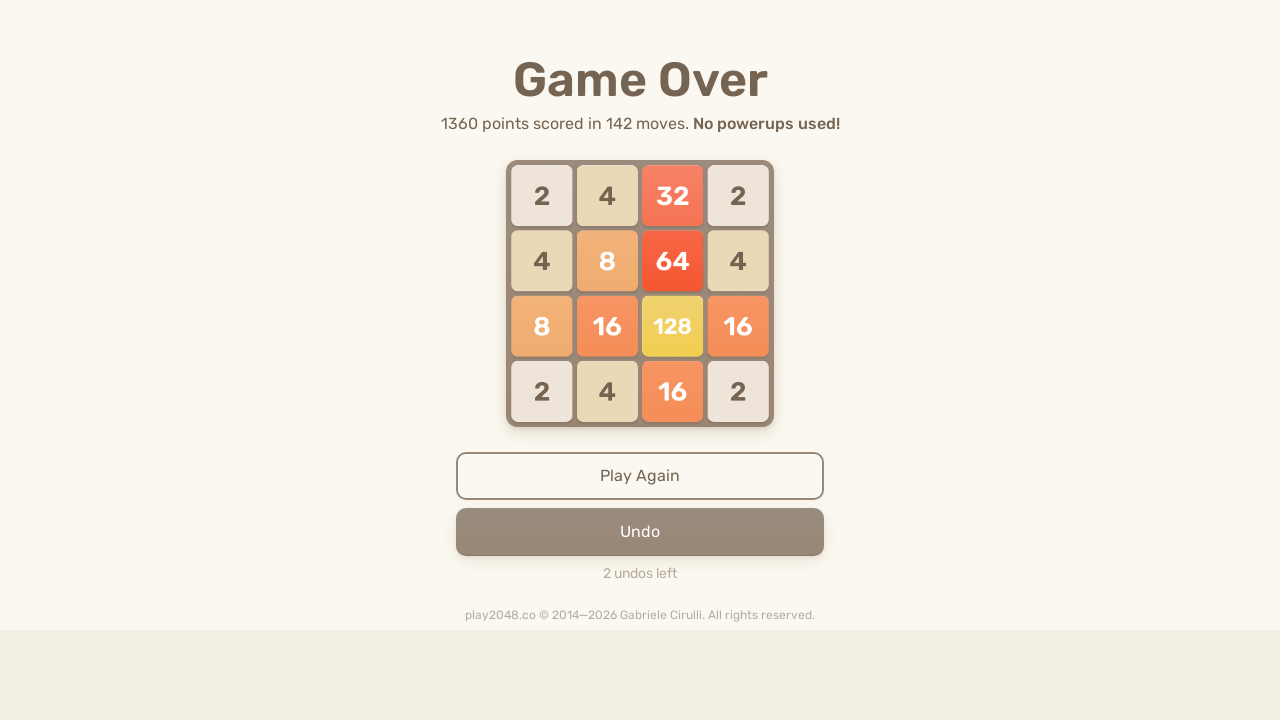

Pressed ArrowDown key on html
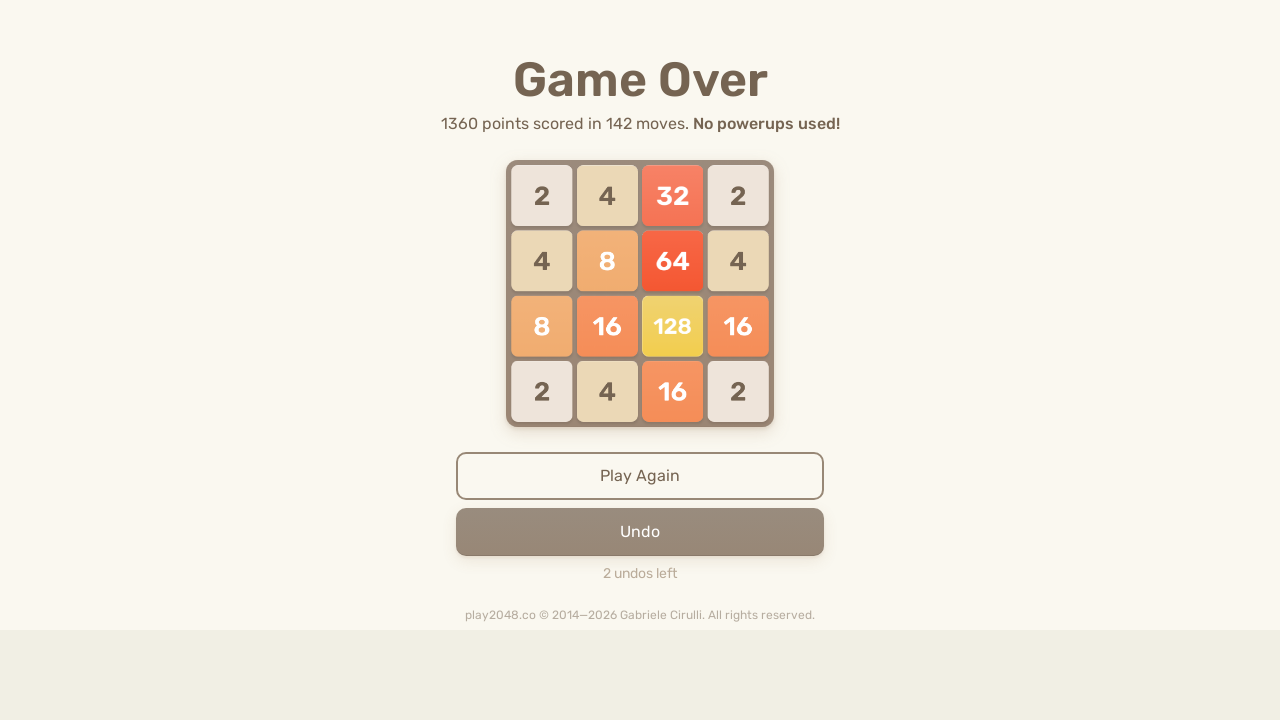

Pressed ArrowLeft key on html
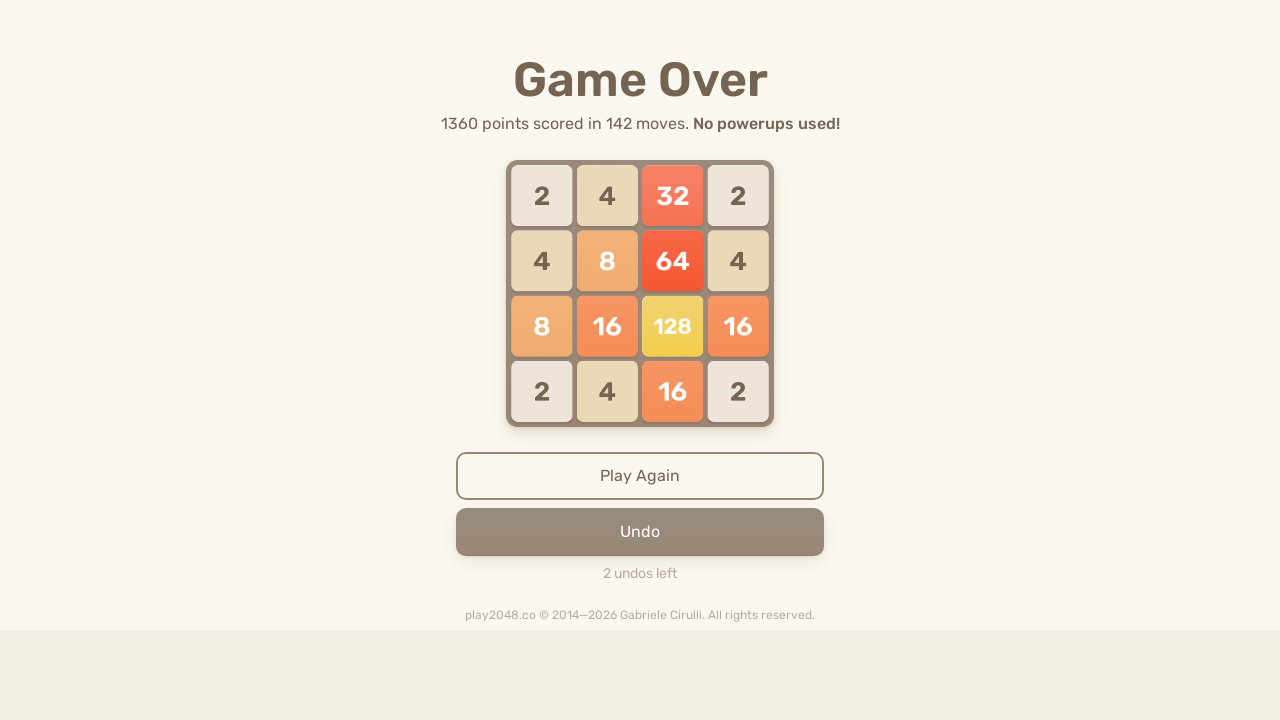

Pressed ArrowUp key on html
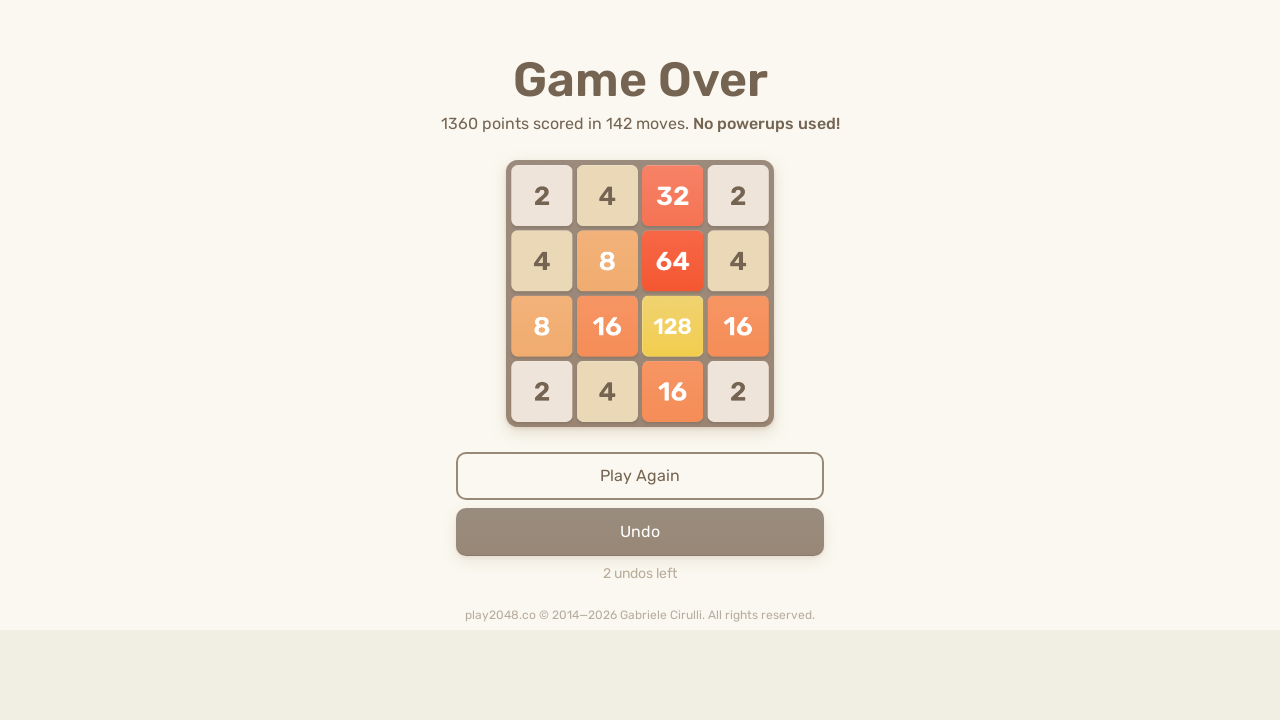

Pressed ArrowRight key on html
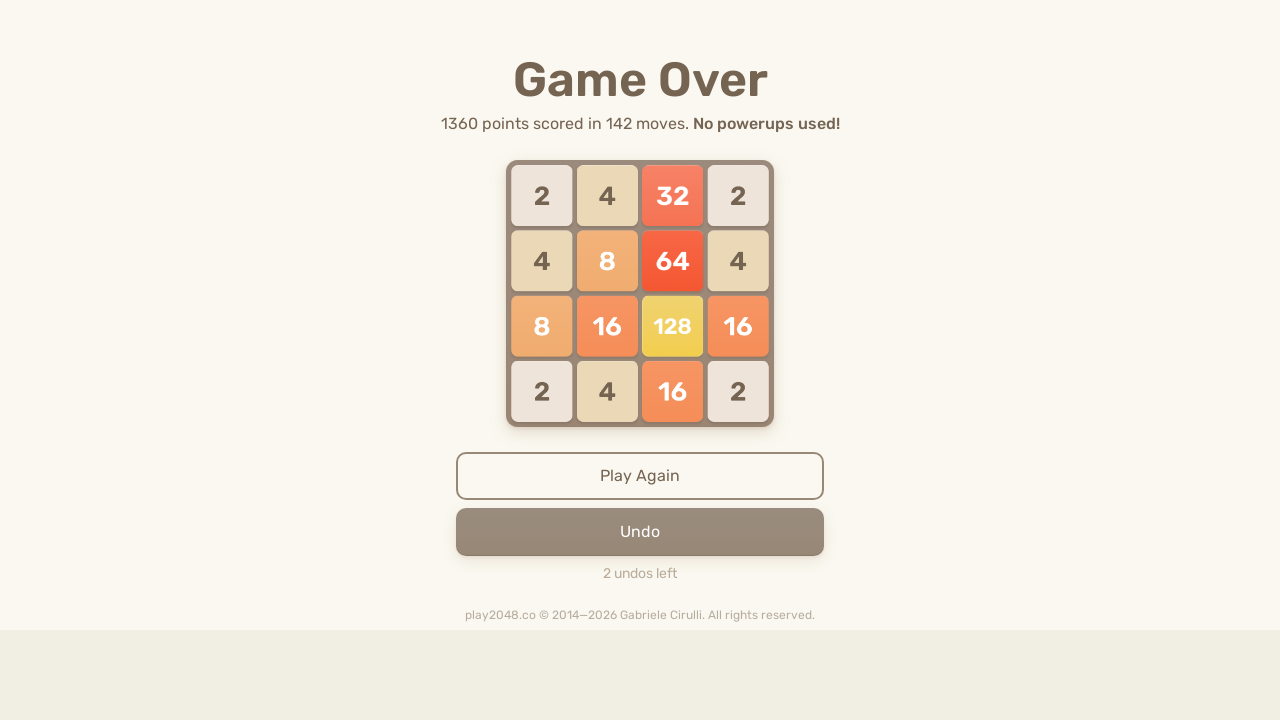

Pressed ArrowDown key on html
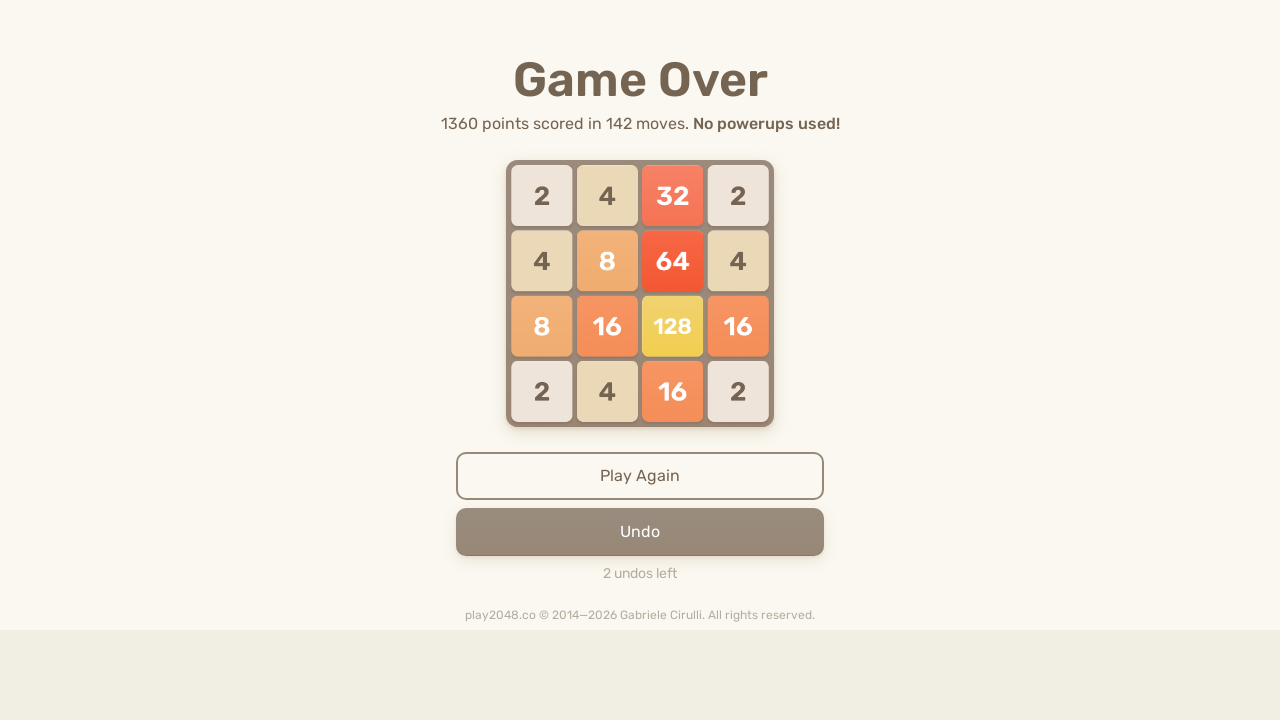

Pressed ArrowLeft key on html
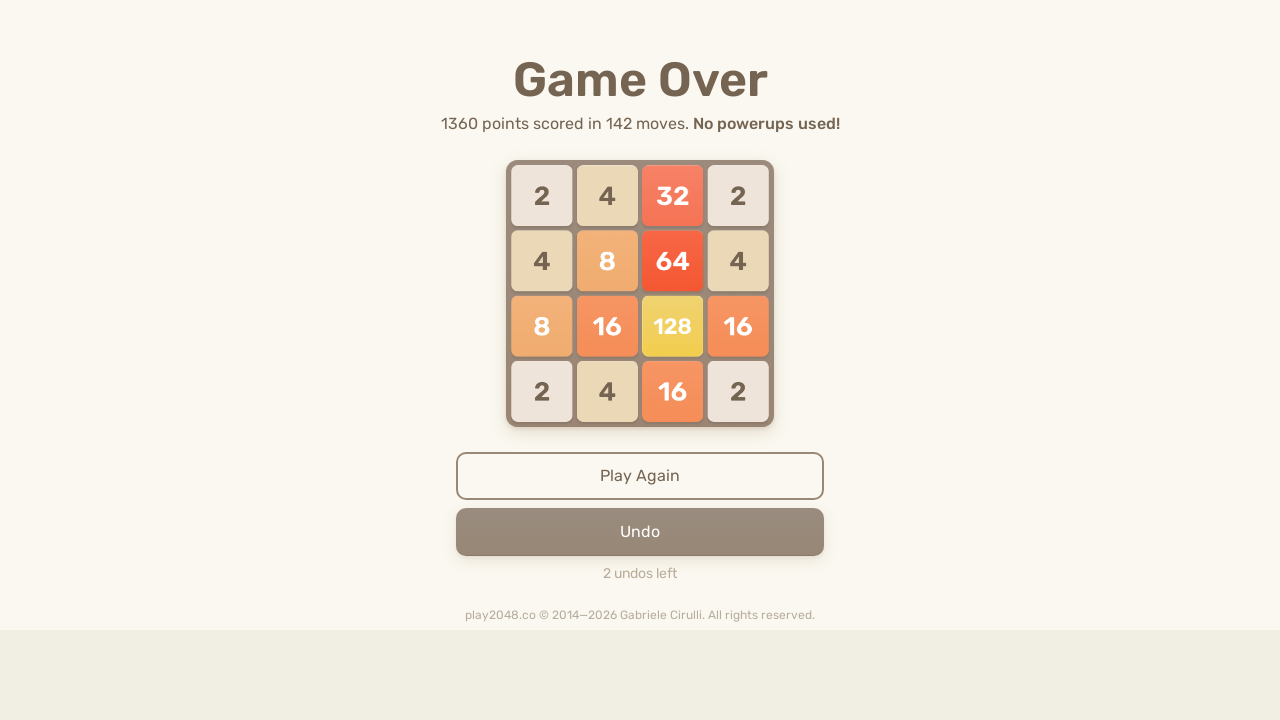

Pressed ArrowUp key on html
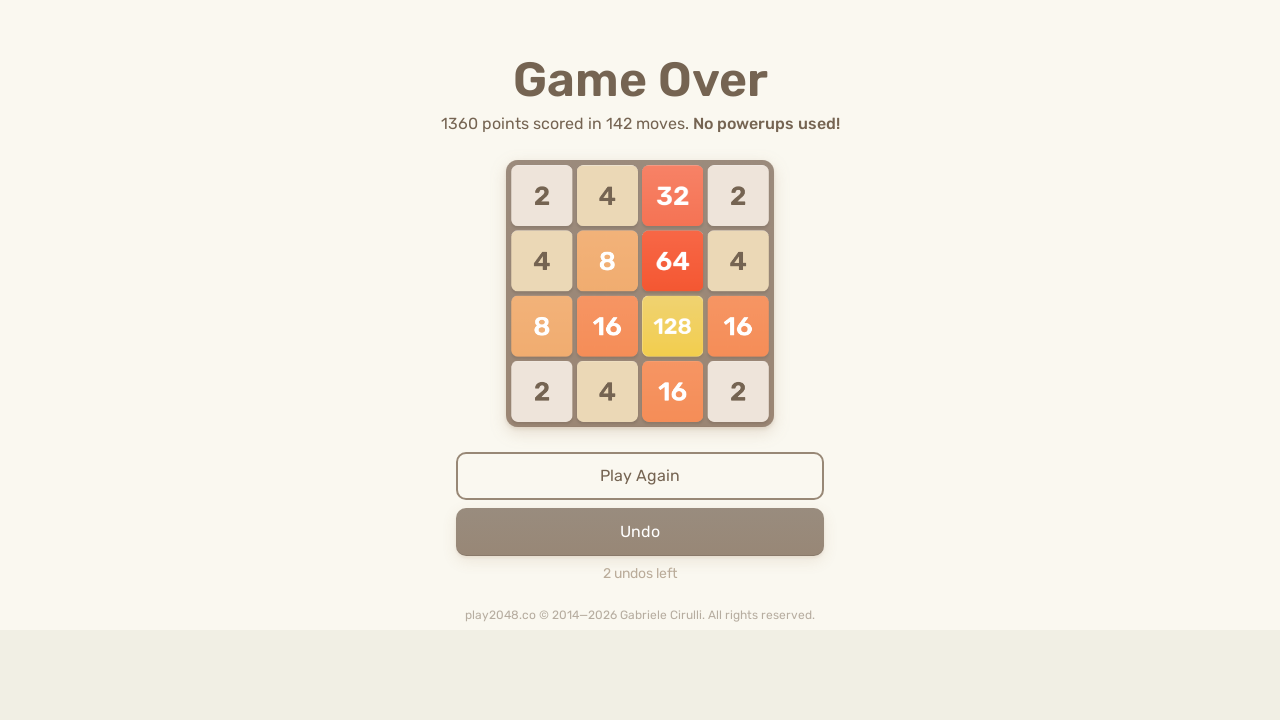

Pressed ArrowRight key on html
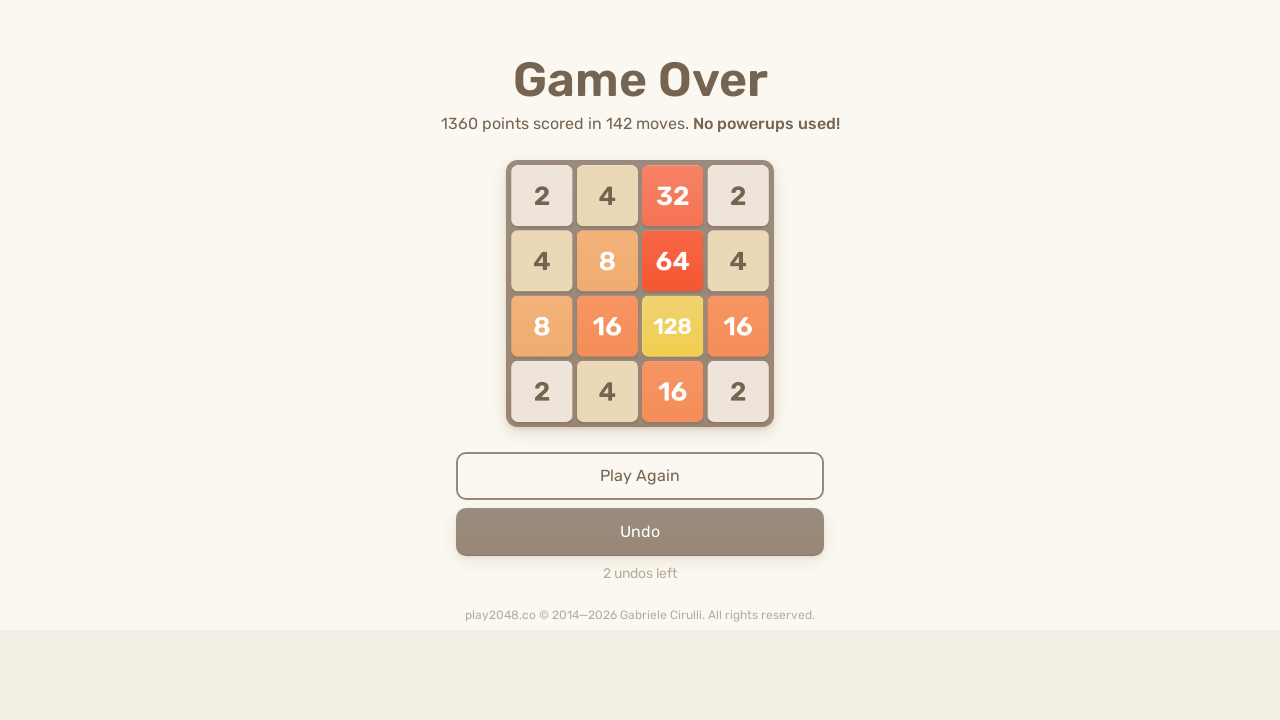

Pressed ArrowDown key on html
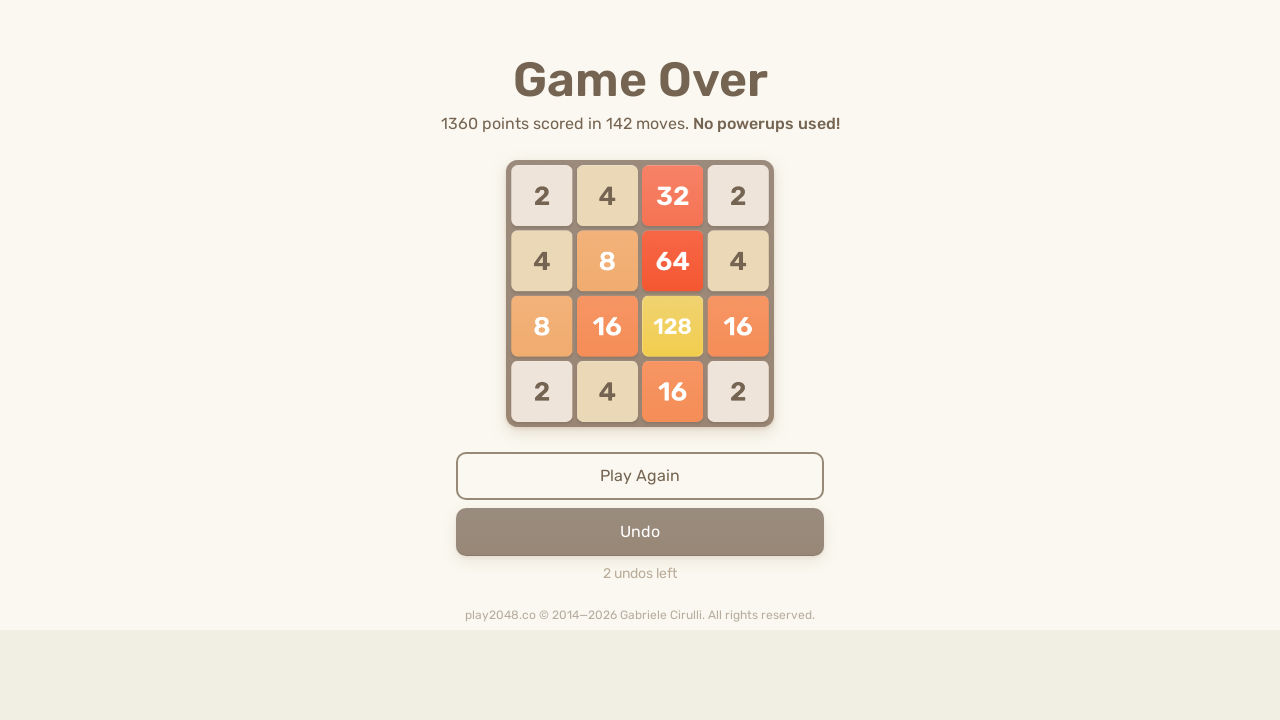

Pressed ArrowLeft key on html
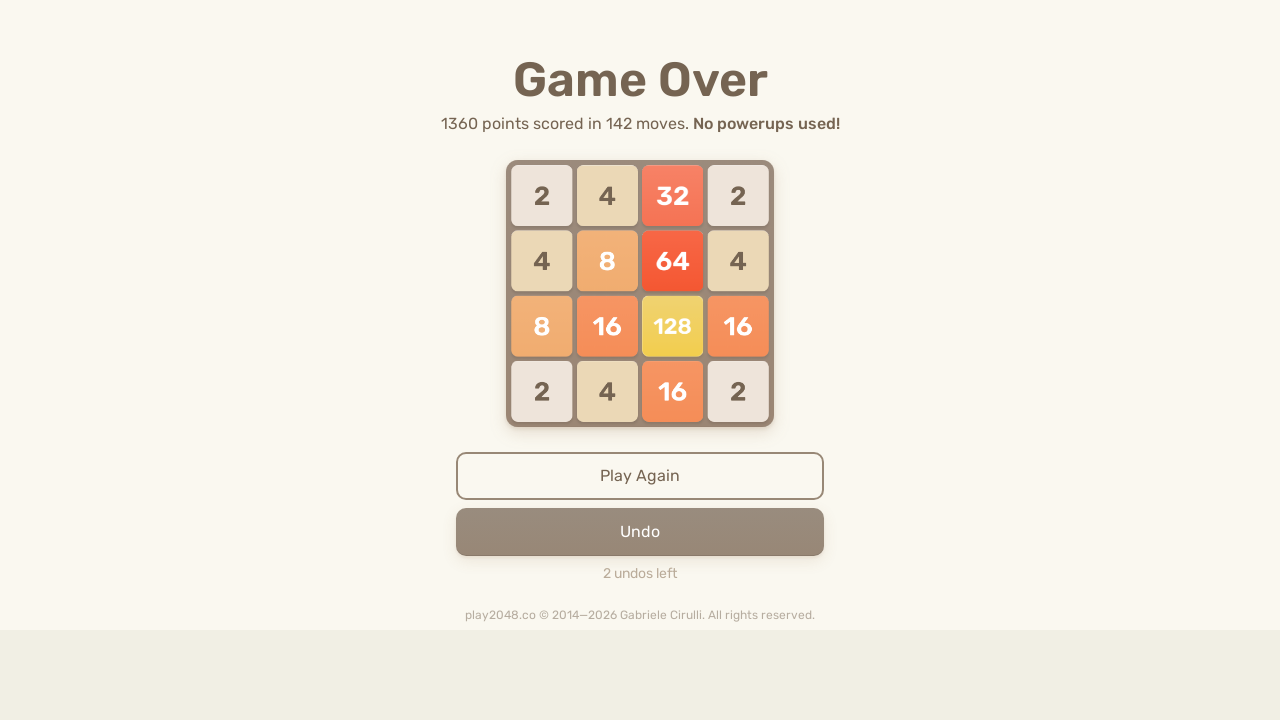

Pressed ArrowUp key on html
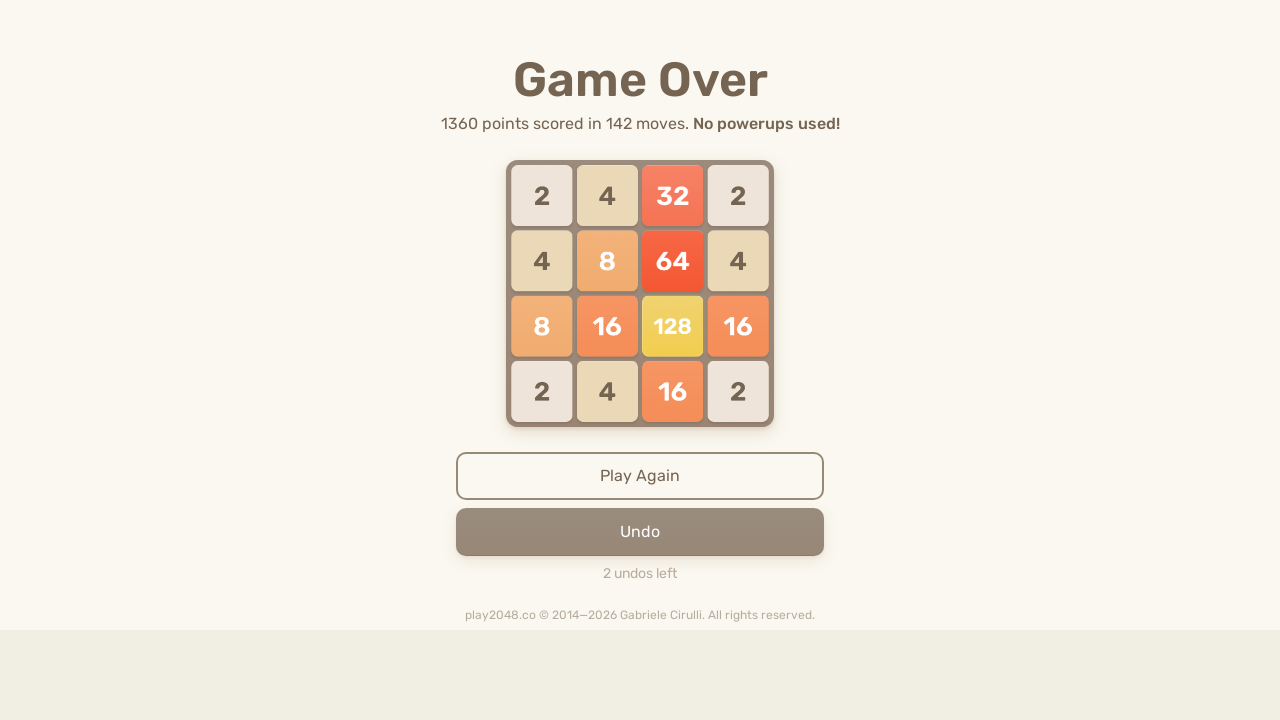

Pressed ArrowRight key on html
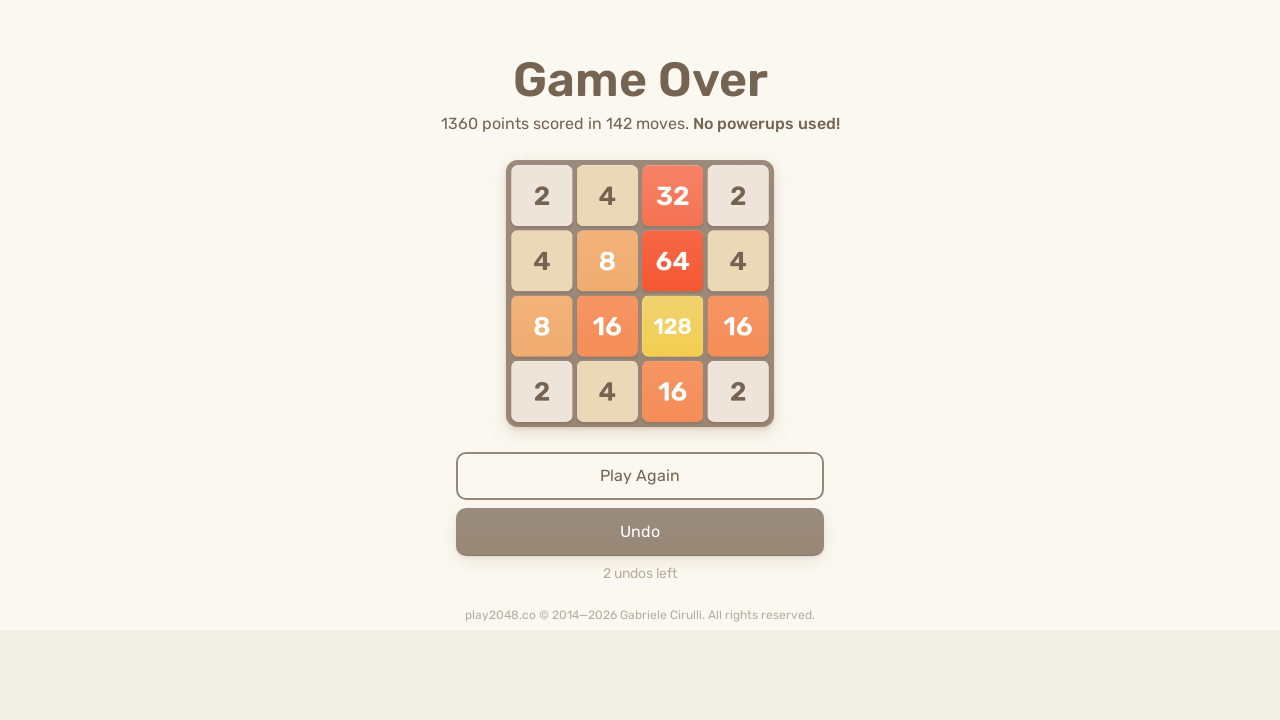

Pressed ArrowDown key on html
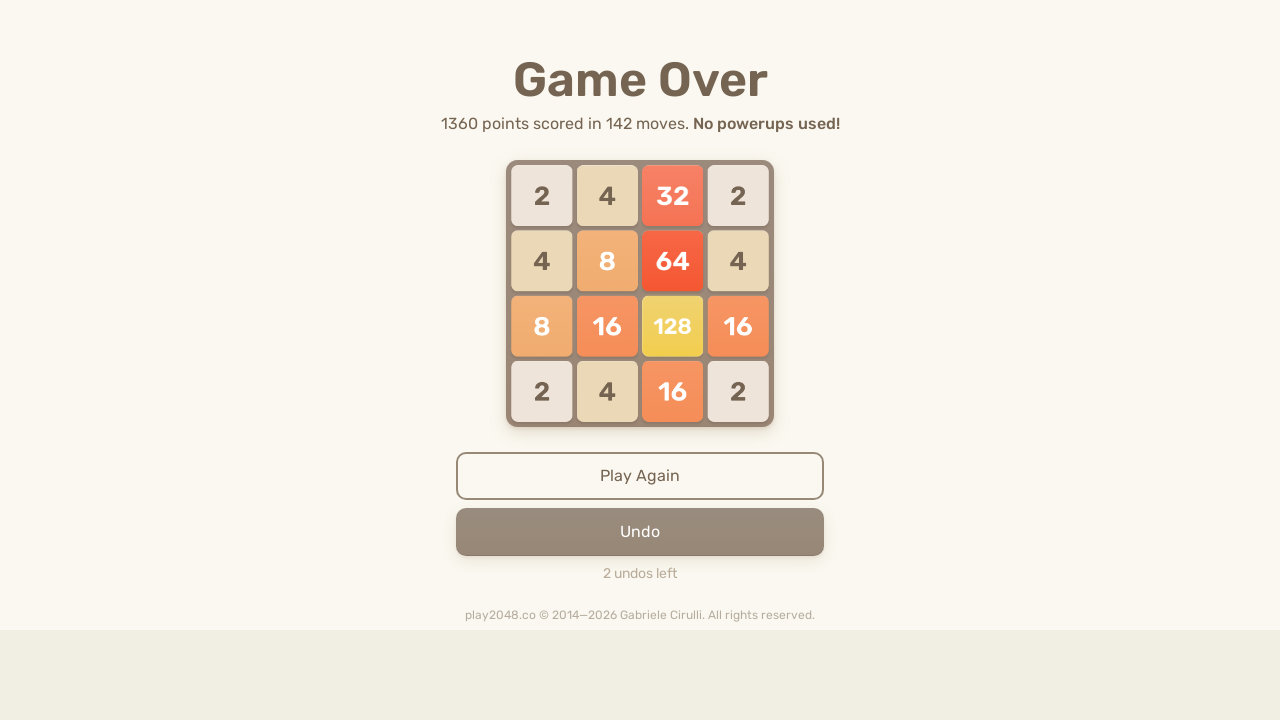

Pressed ArrowLeft key on html
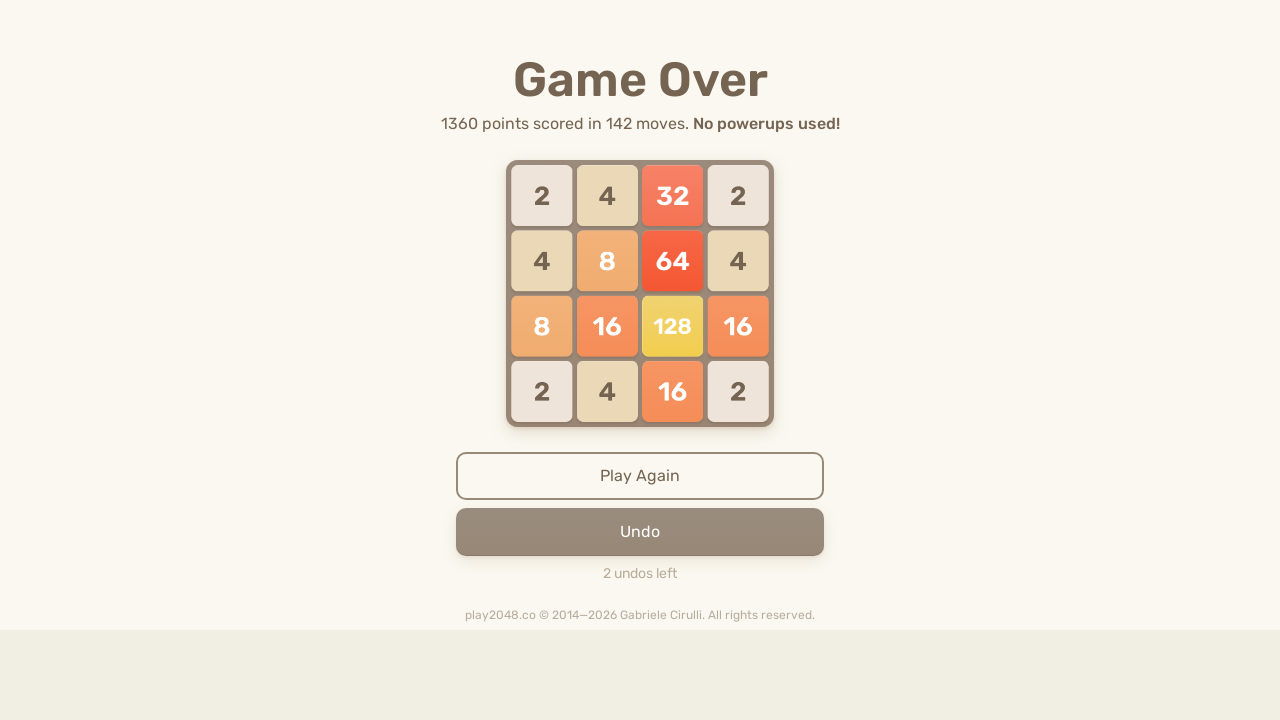

Pressed ArrowUp key on html
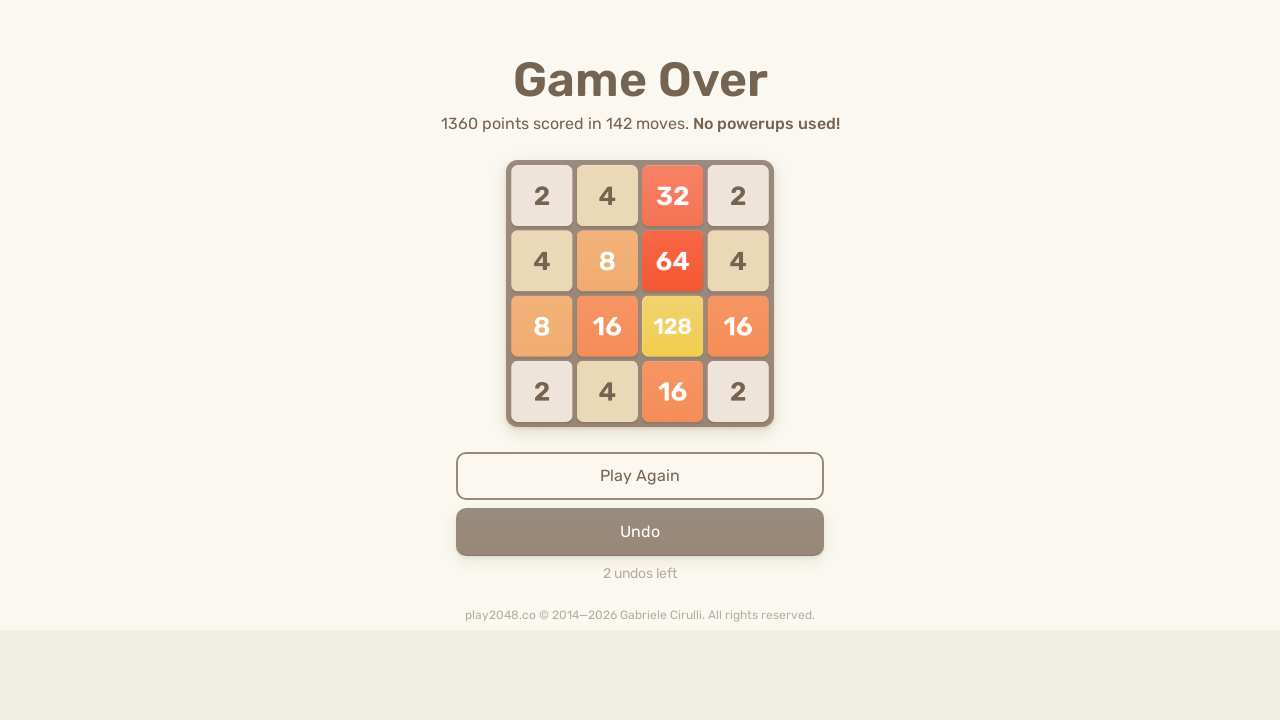

Pressed ArrowRight key on html
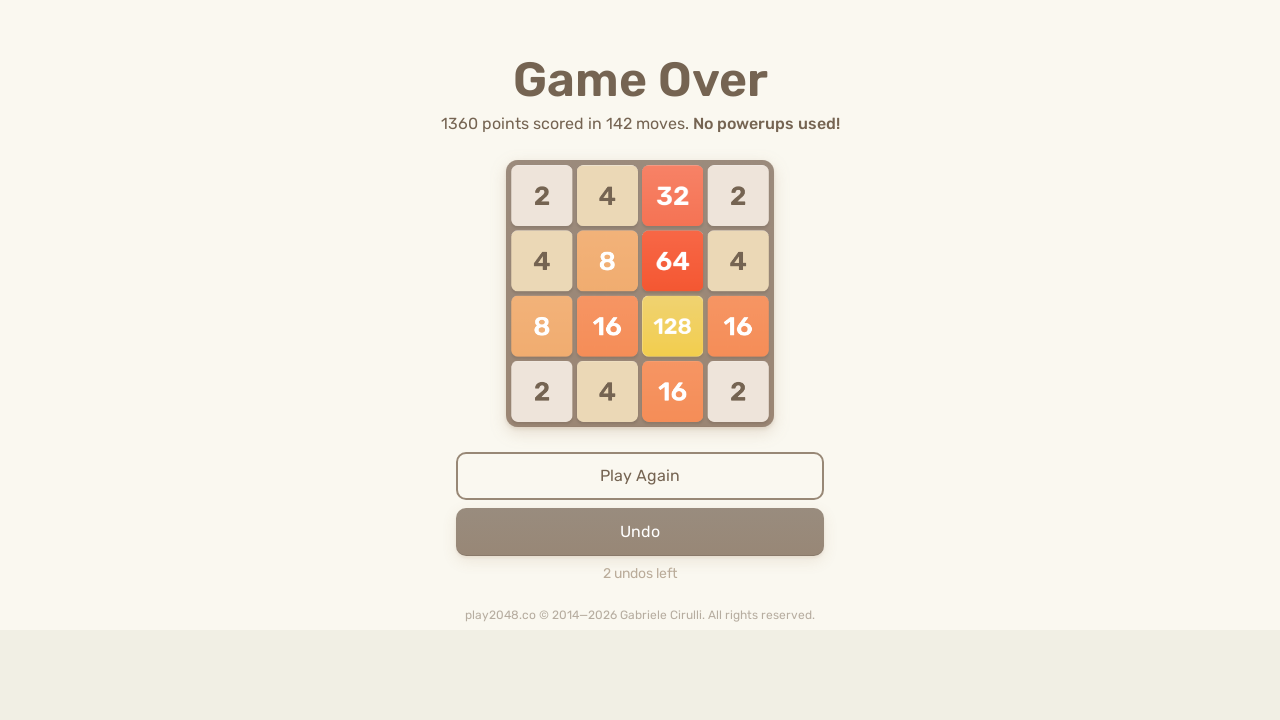

Pressed ArrowDown key on html
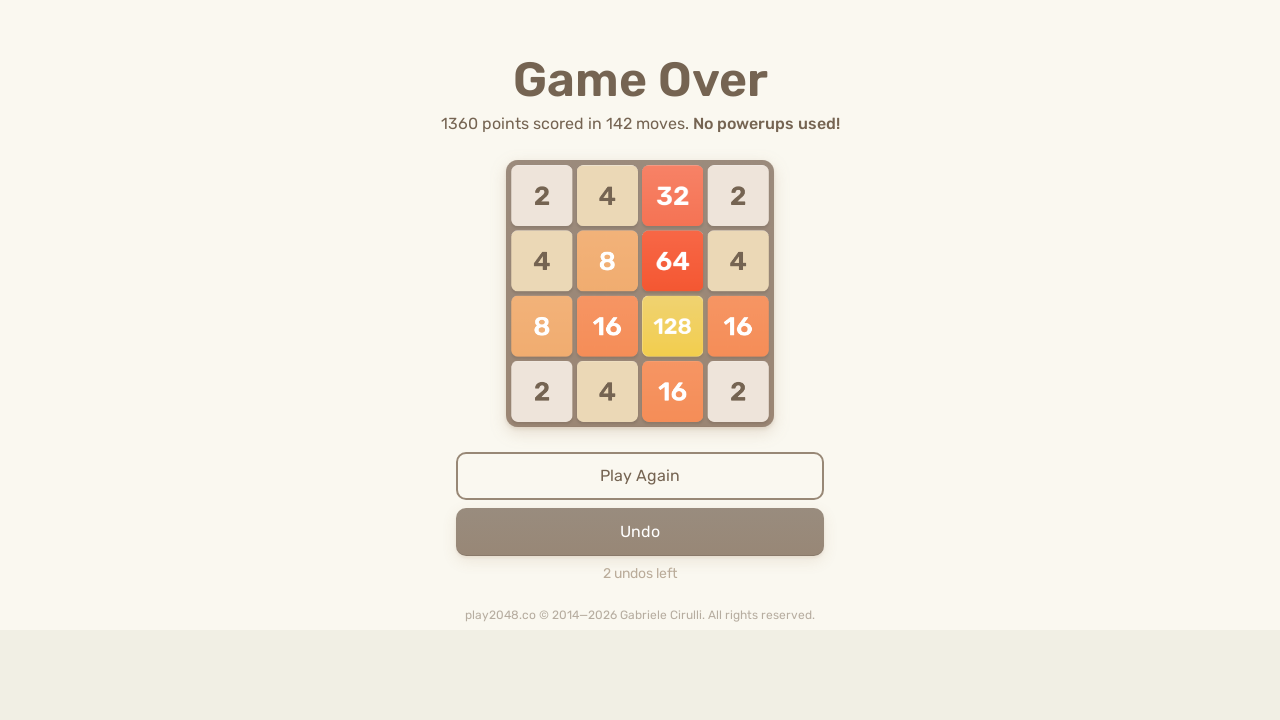

Pressed ArrowLeft key on html
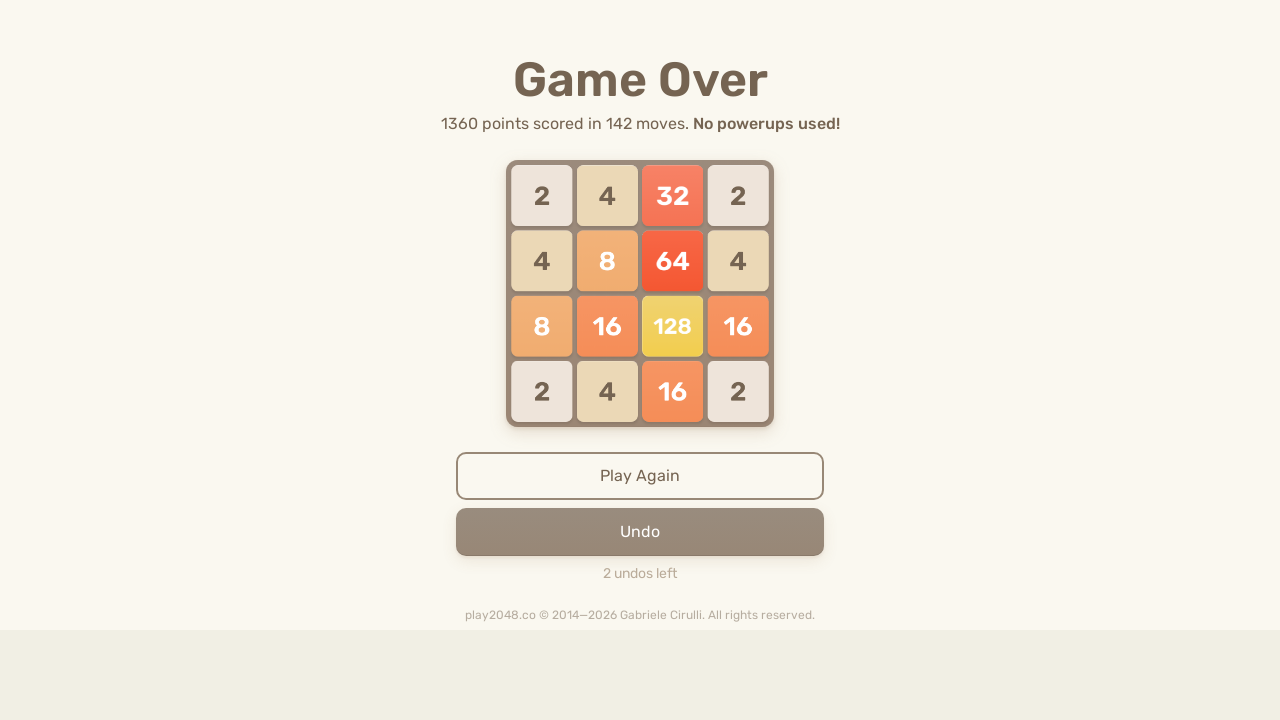

Pressed ArrowUp key on html
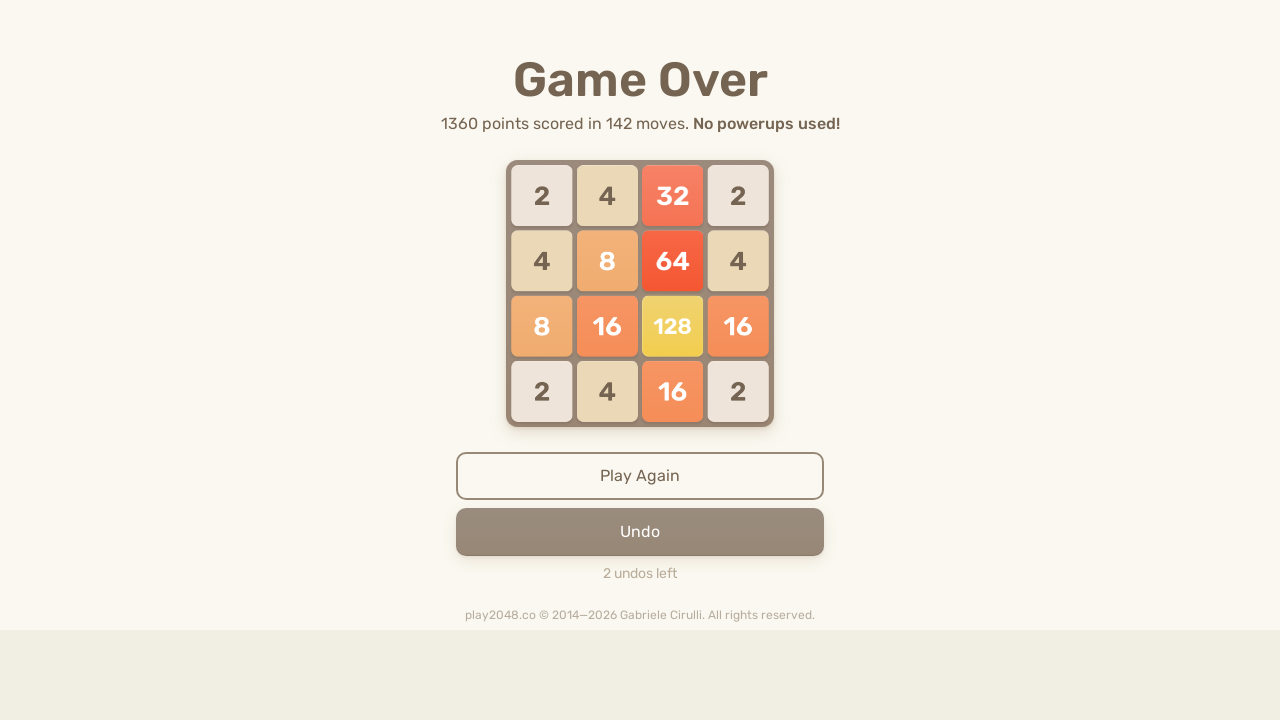

Pressed ArrowRight key on html
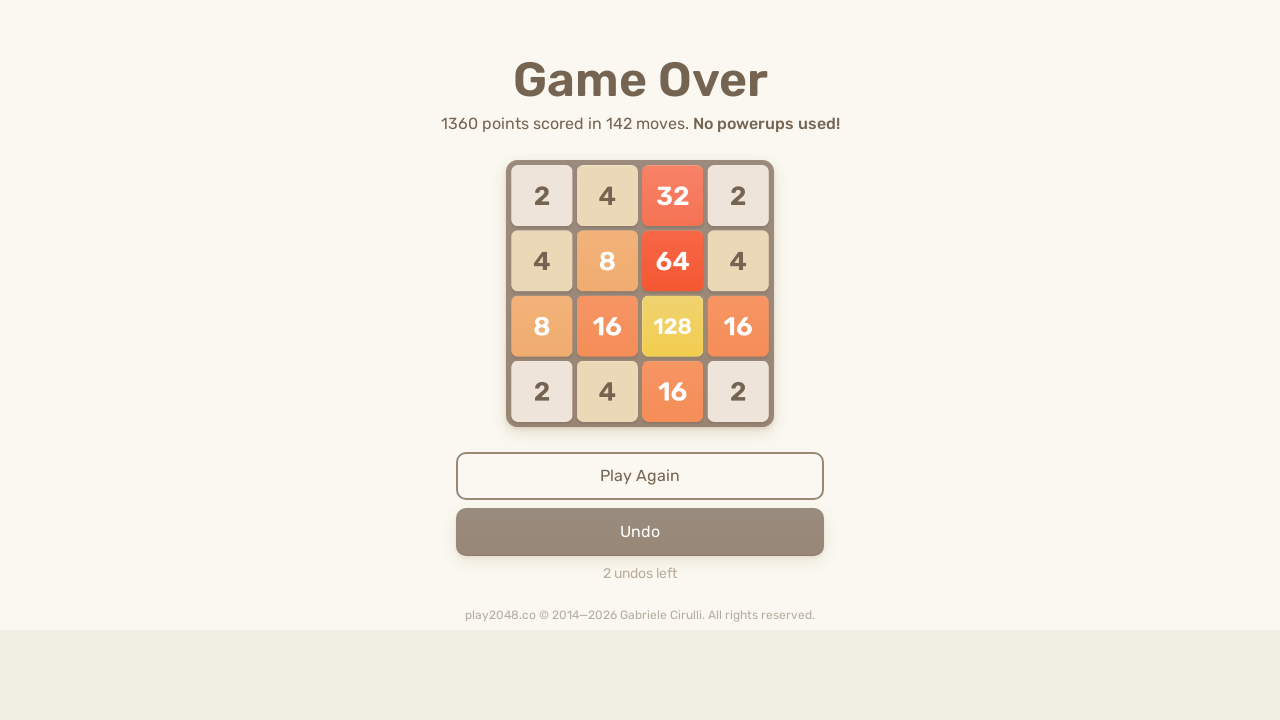

Pressed ArrowDown key on html
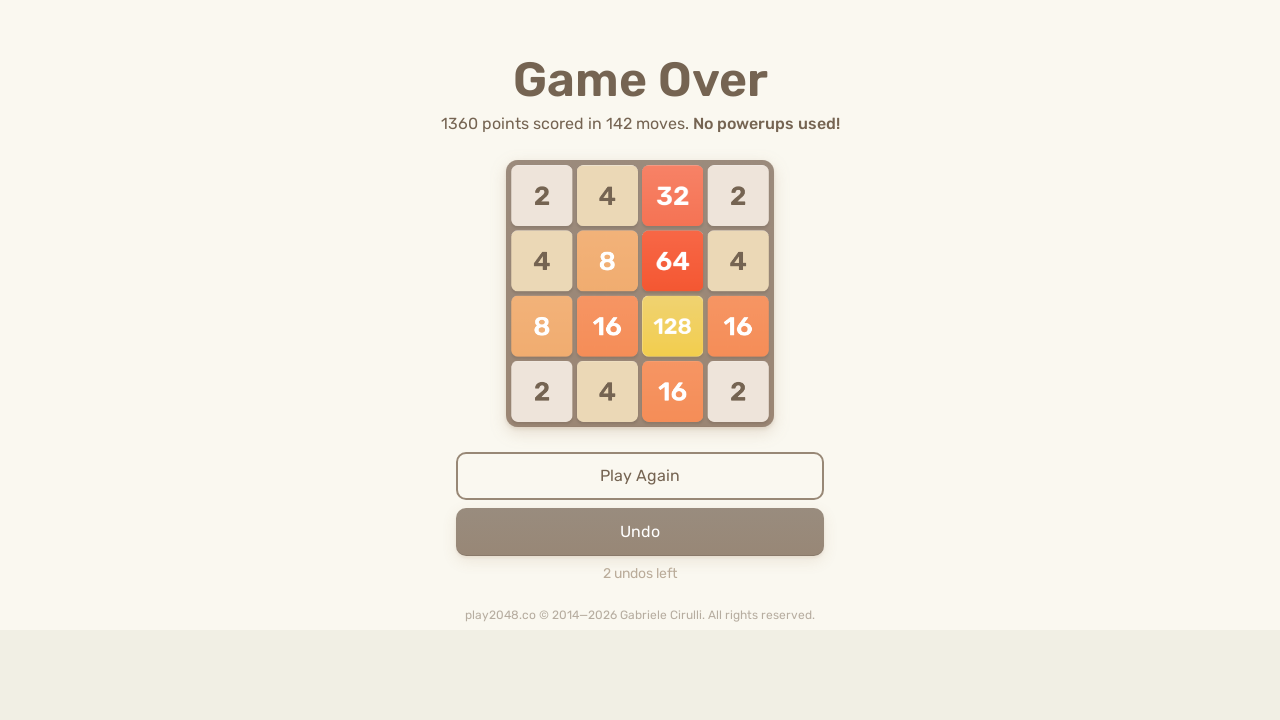

Pressed ArrowLeft key on html
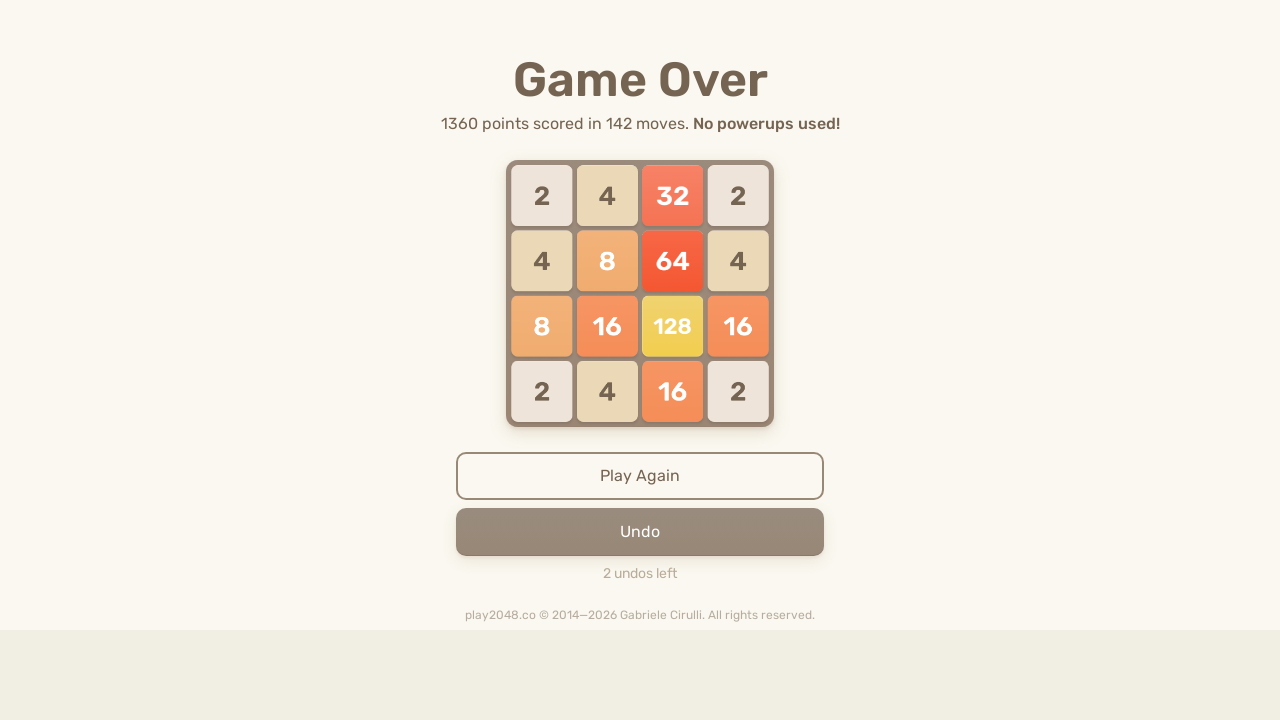

Pressed ArrowUp key on html
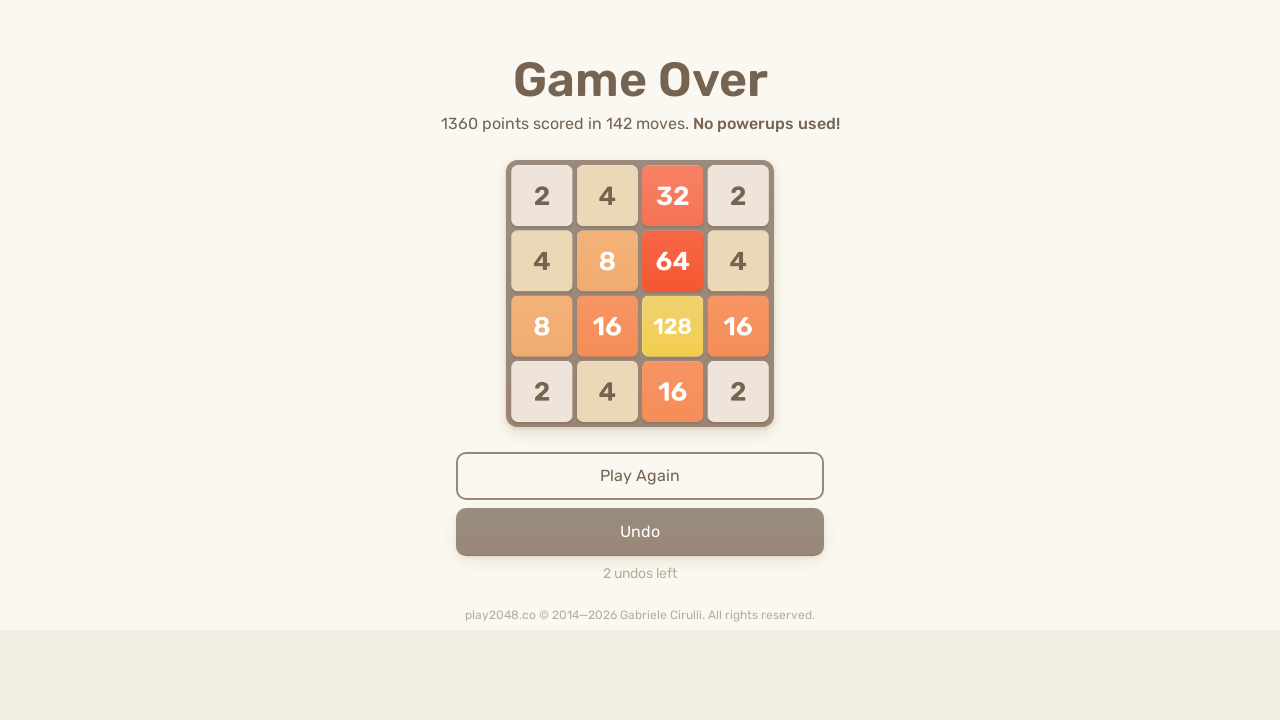

Pressed ArrowRight key on html
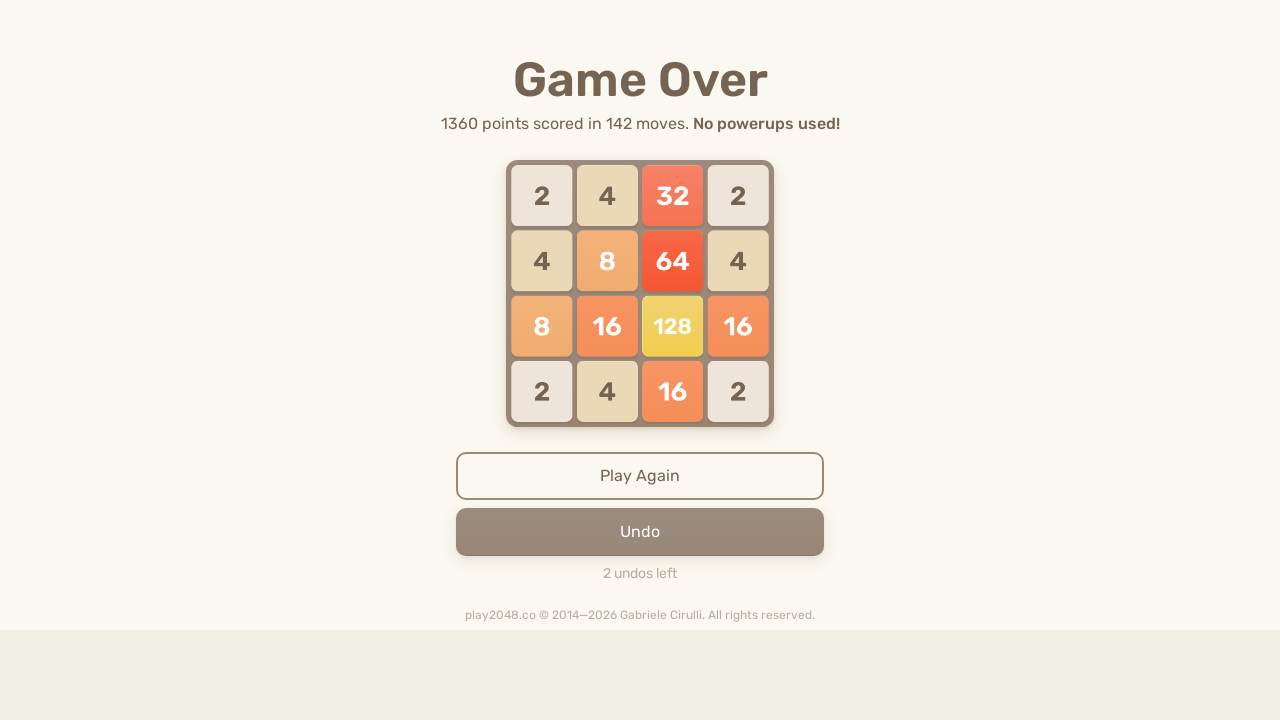

Pressed ArrowDown key on html
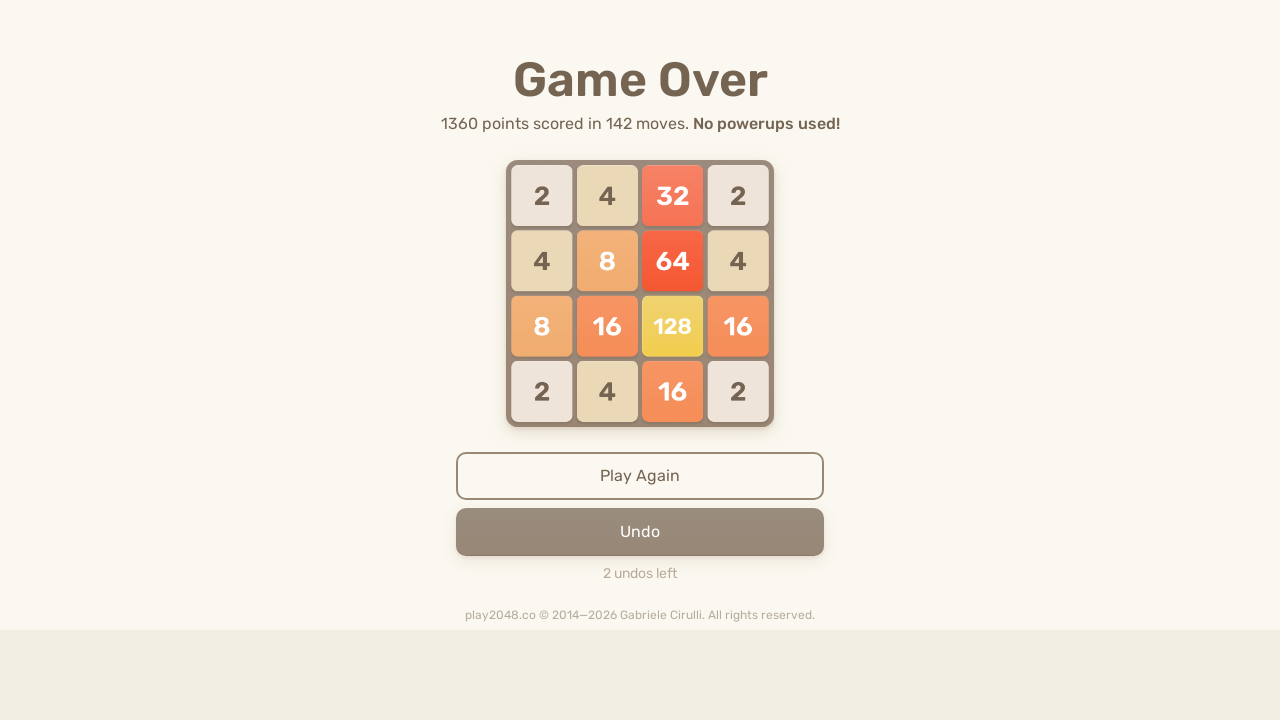

Pressed ArrowLeft key on html
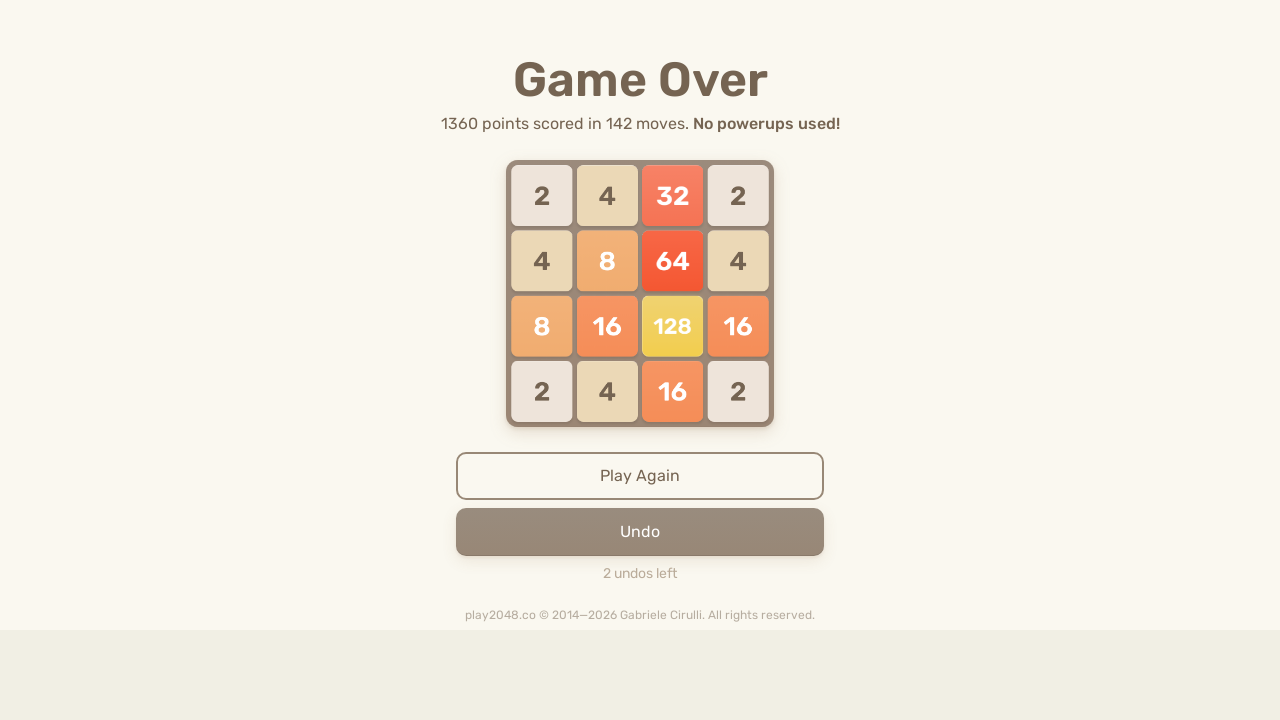

Pressed ArrowUp key on html
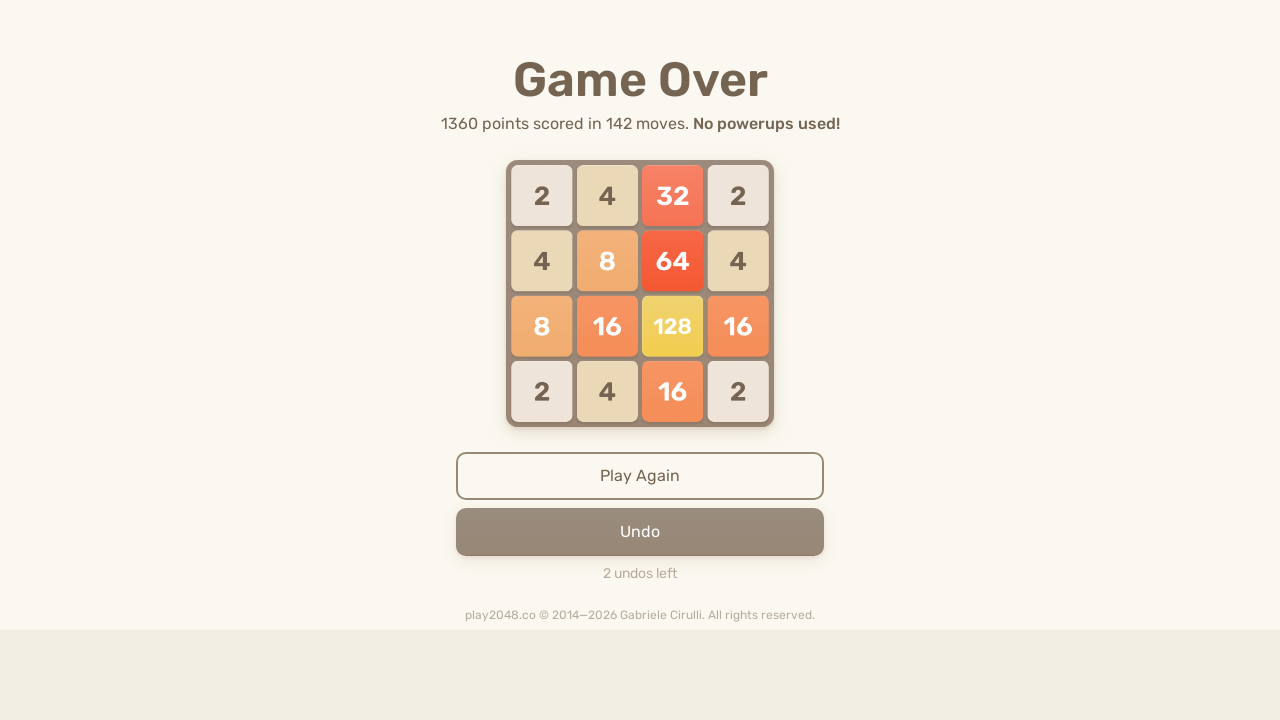

Pressed ArrowRight key on html
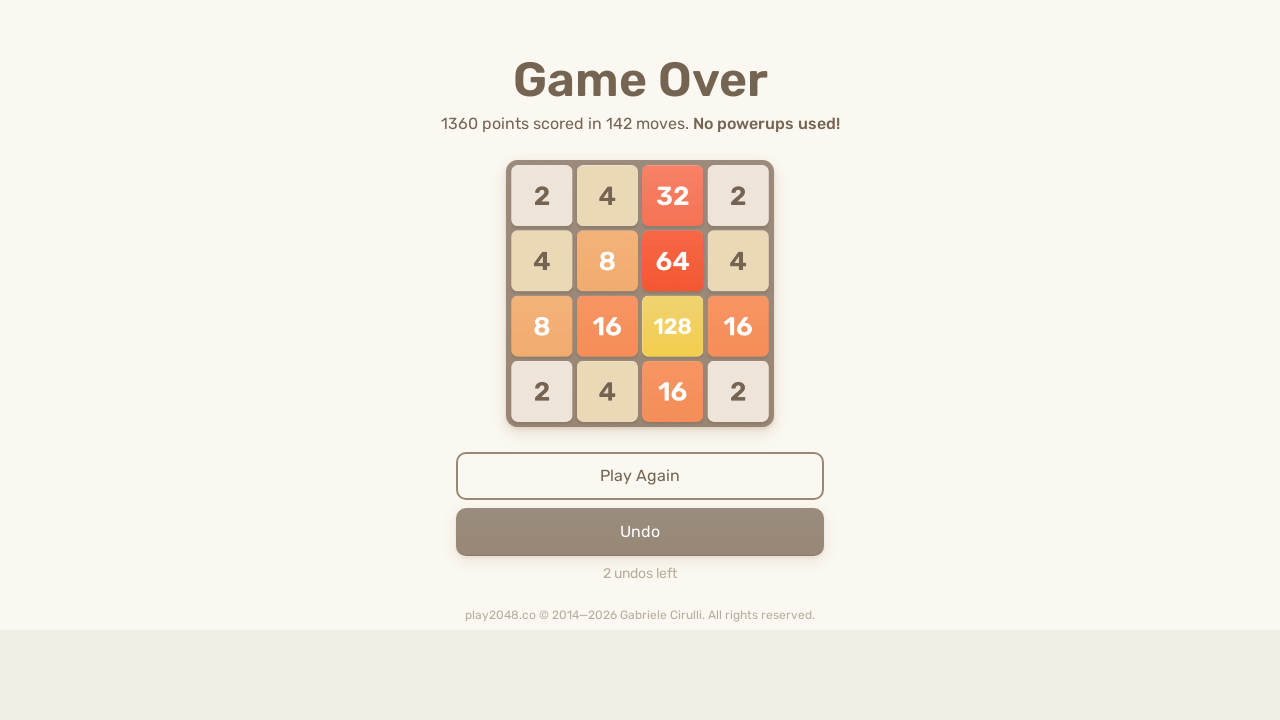

Pressed ArrowDown key on html
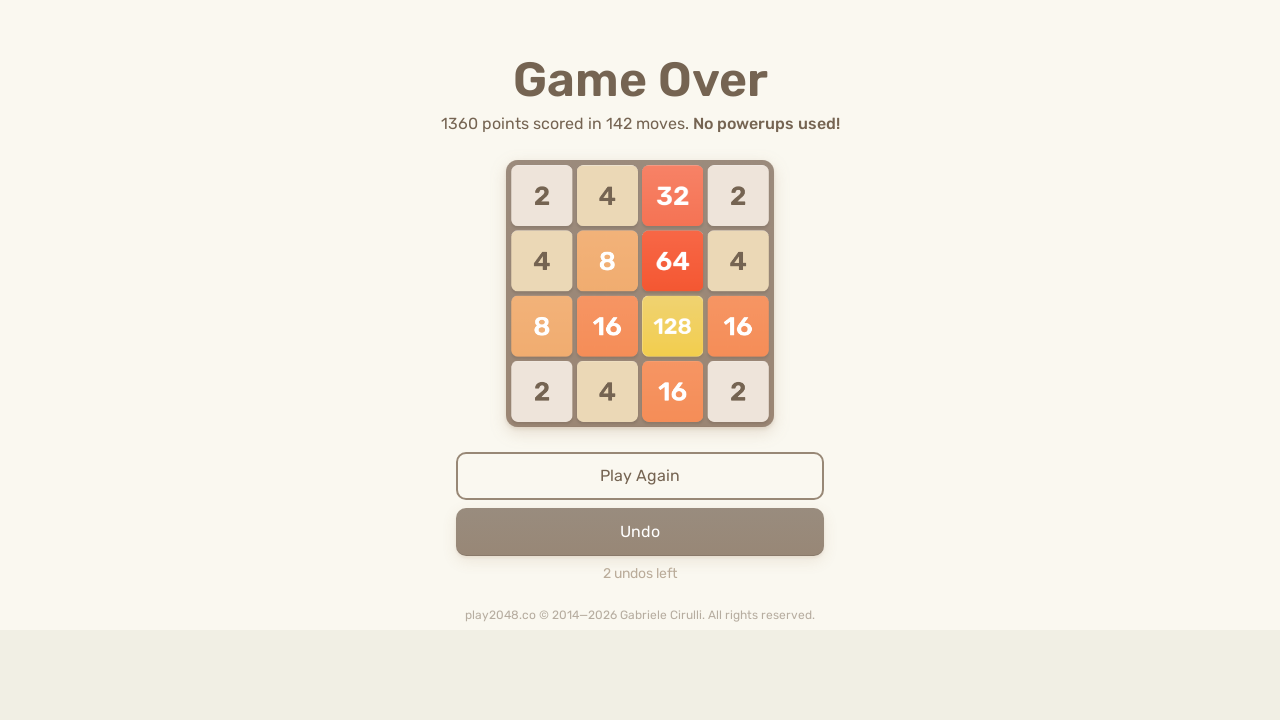

Pressed ArrowLeft key on html
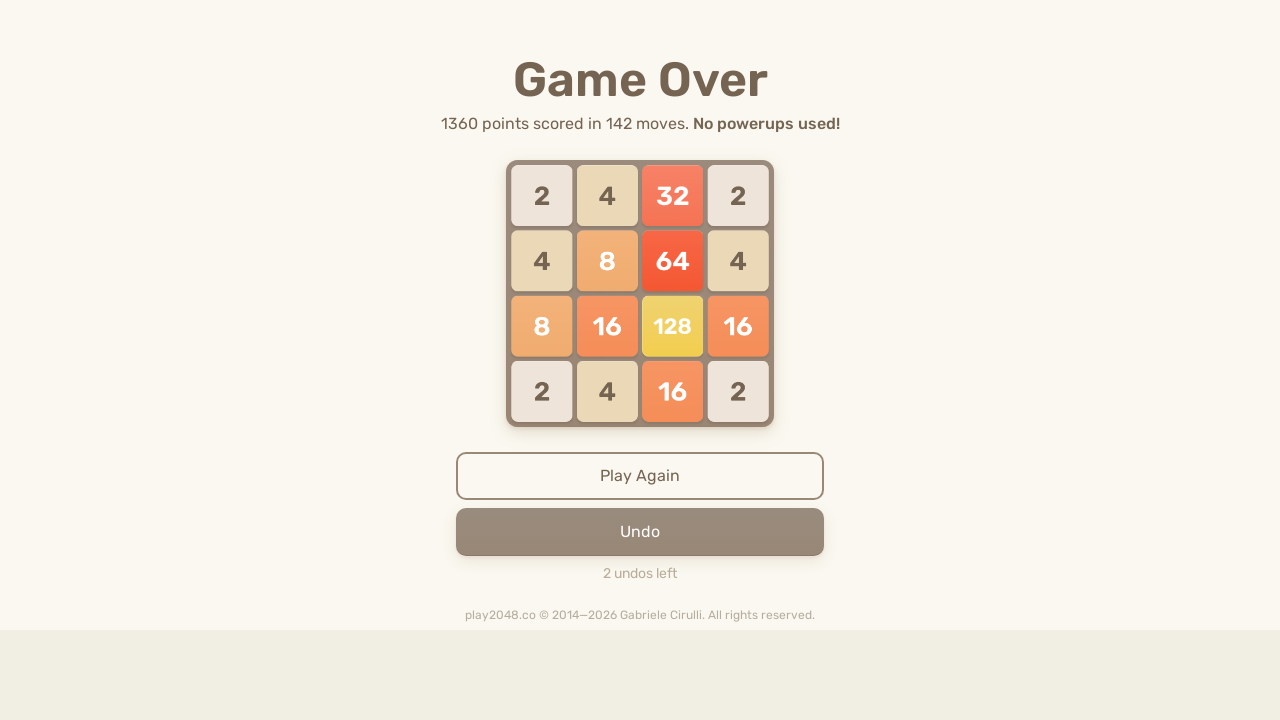

Pressed ArrowUp key on html
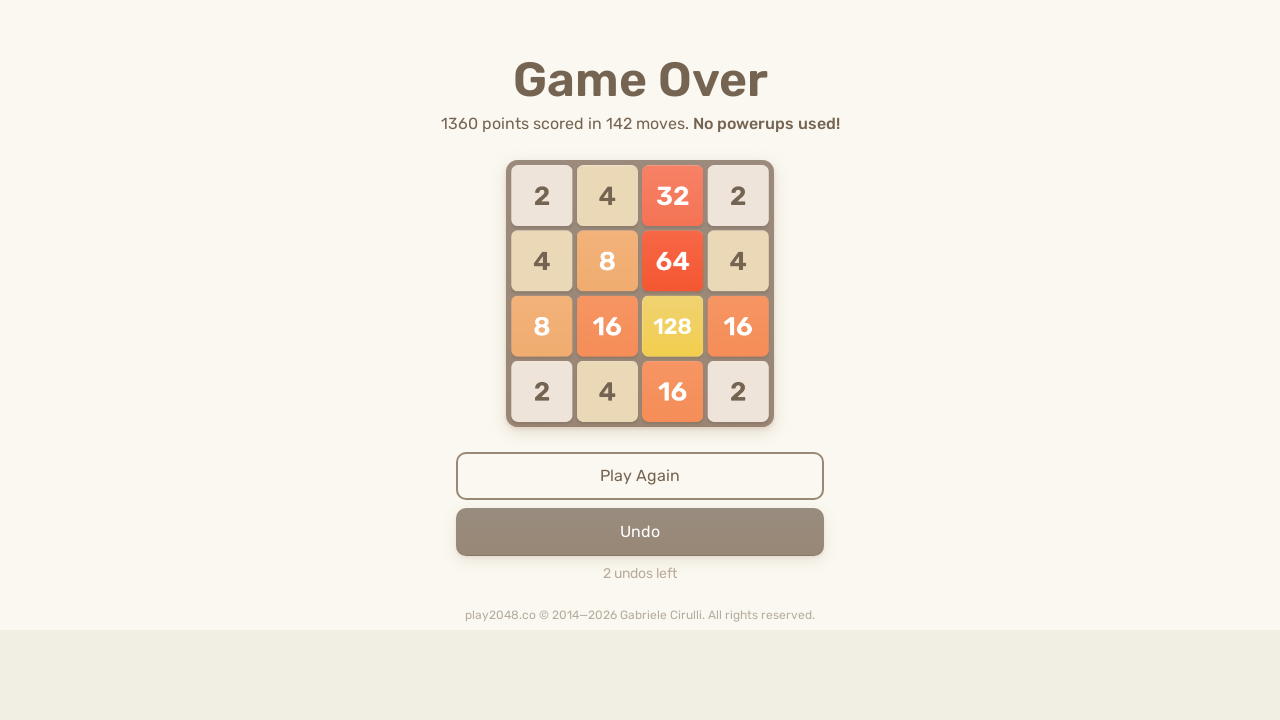

Pressed ArrowRight key on html
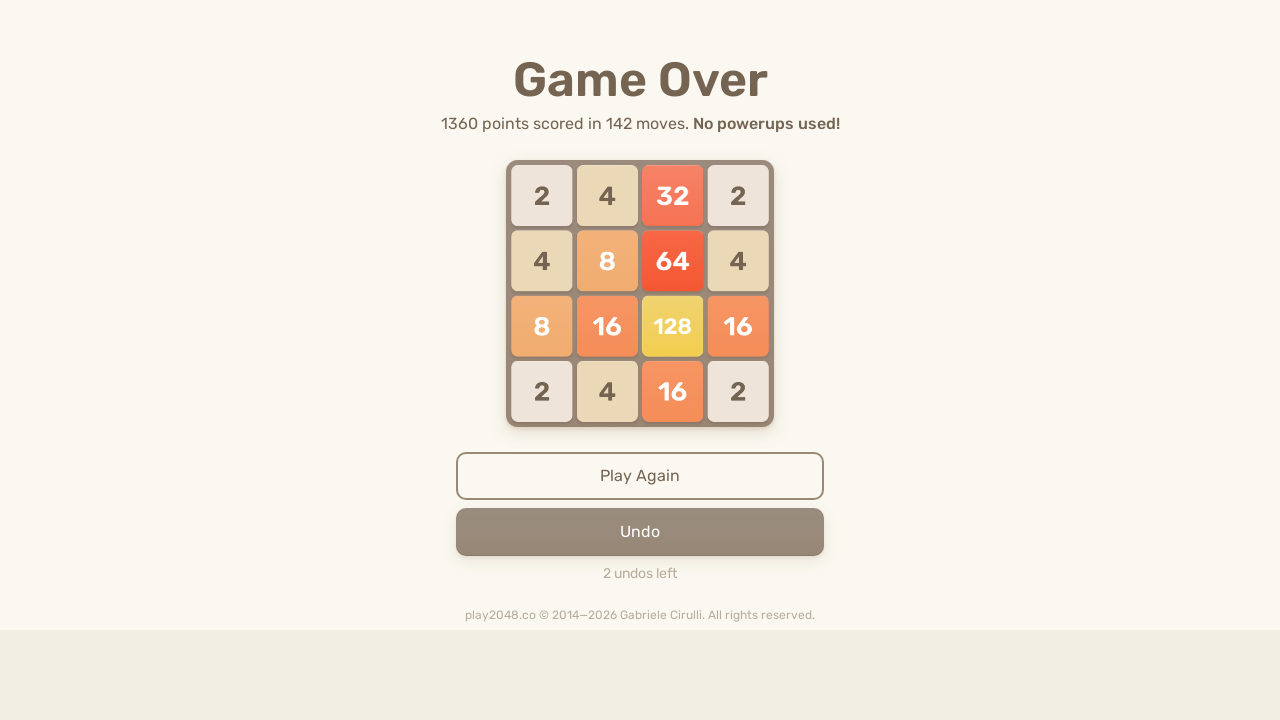

Pressed ArrowDown key on html
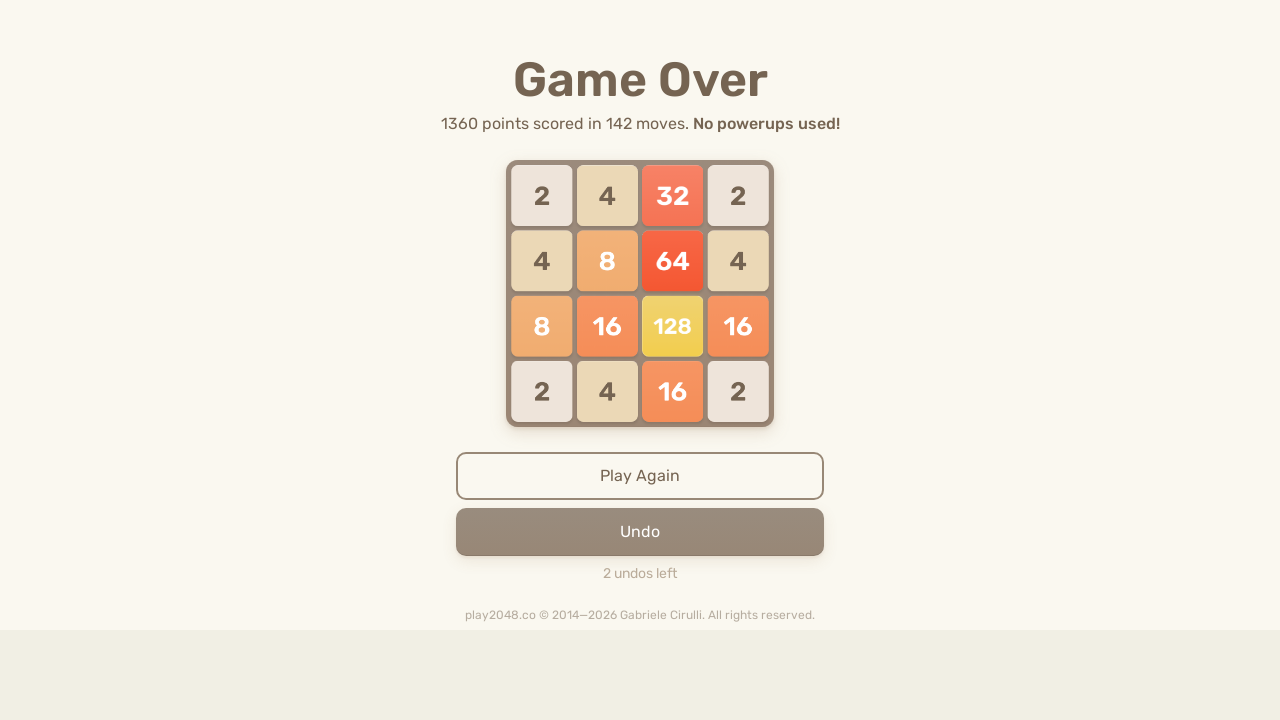

Pressed ArrowLeft key on html
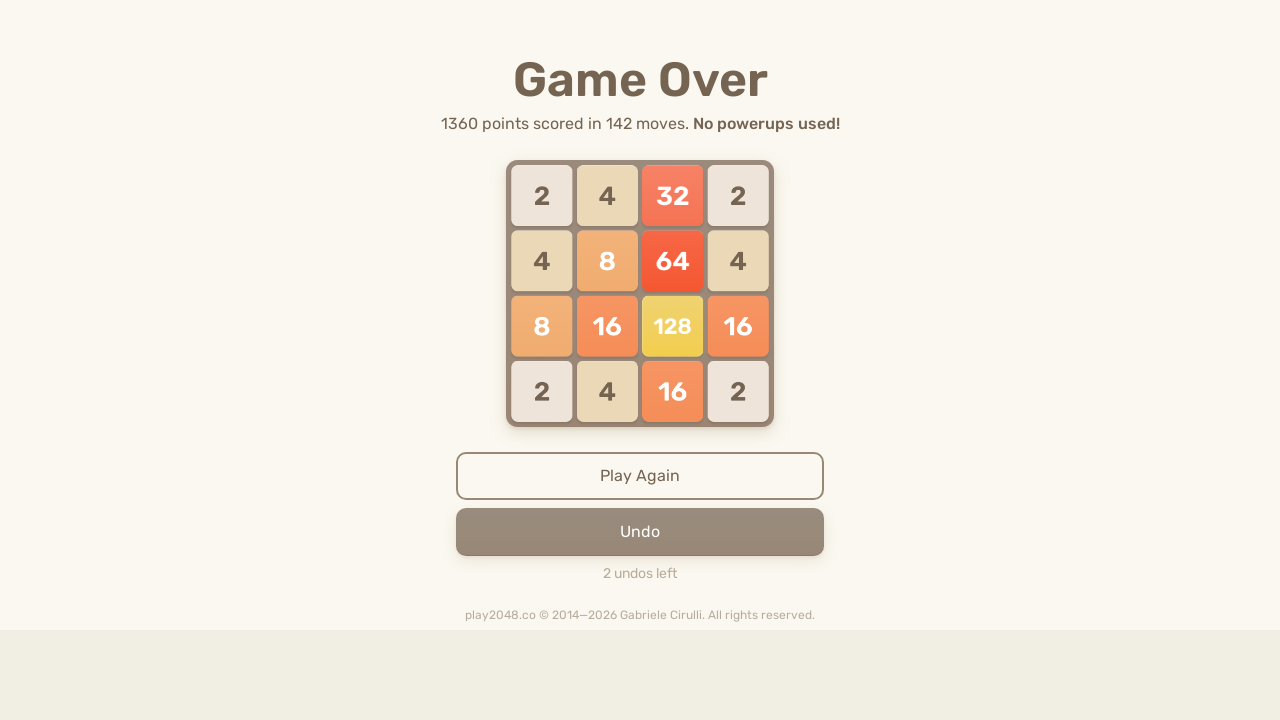

Pressed ArrowUp key on html
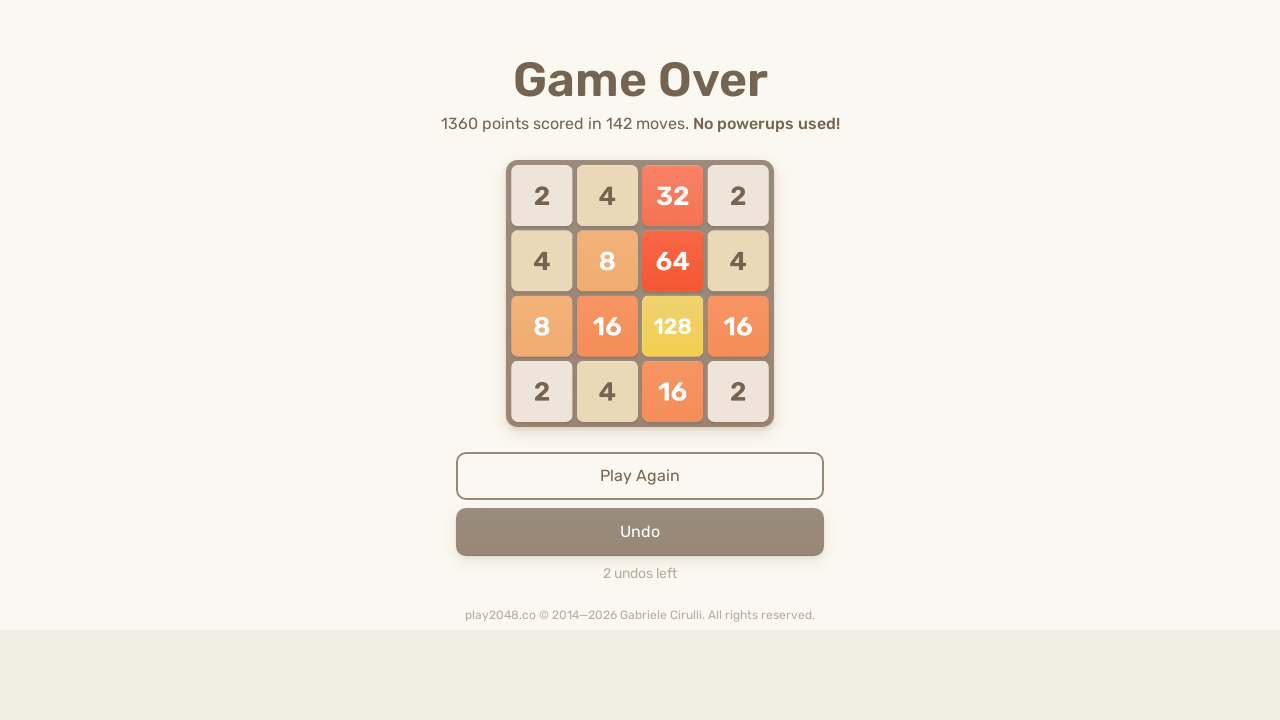

Pressed ArrowRight key on html
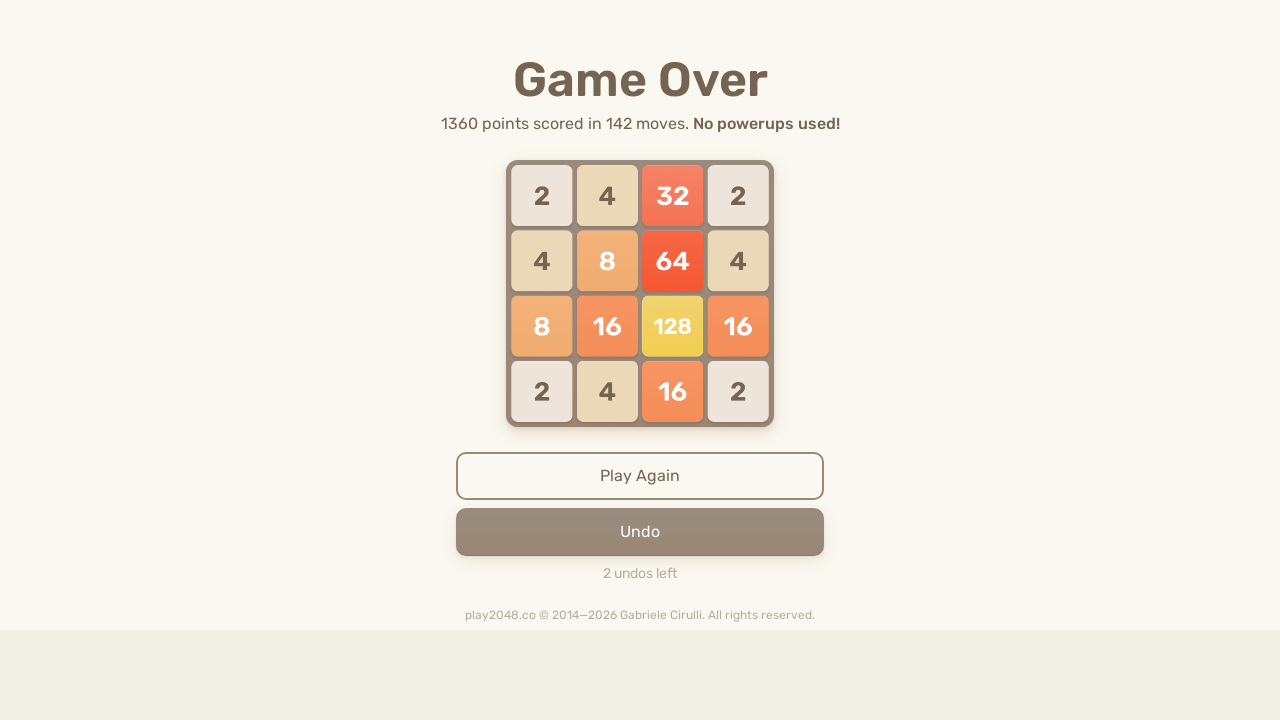

Pressed ArrowDown key on html
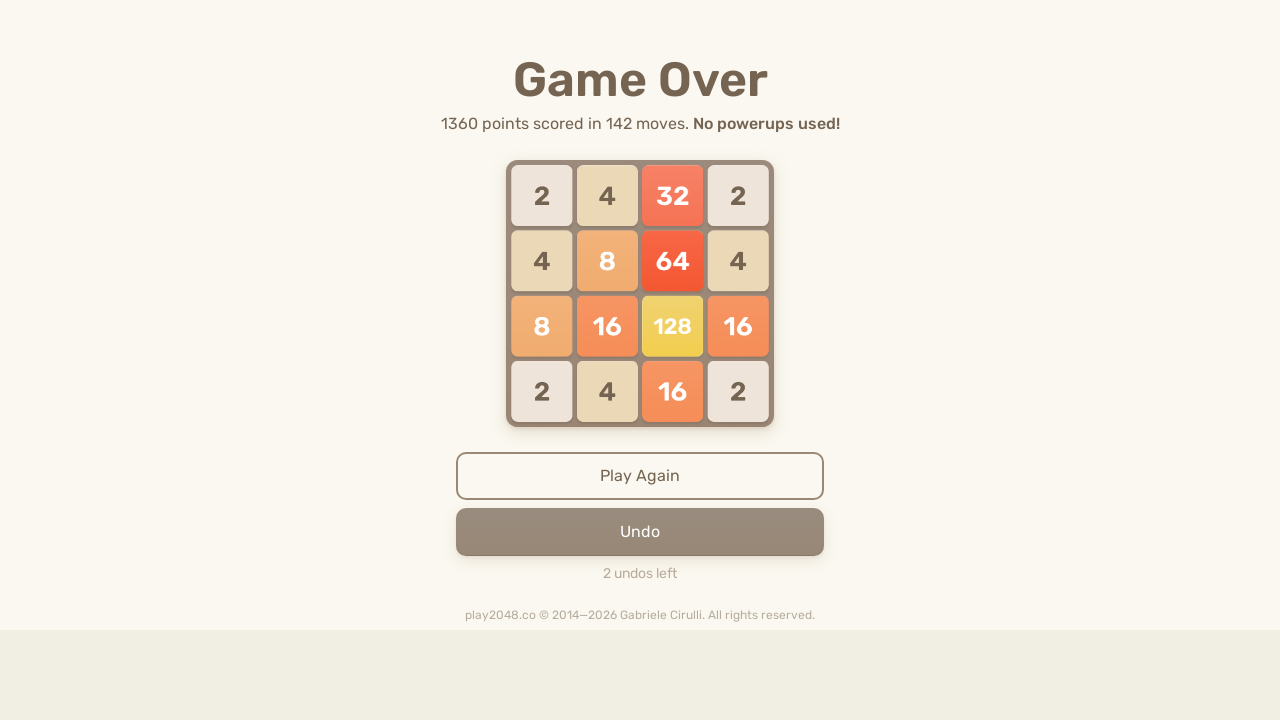

Pressed ArrowLeft key on html
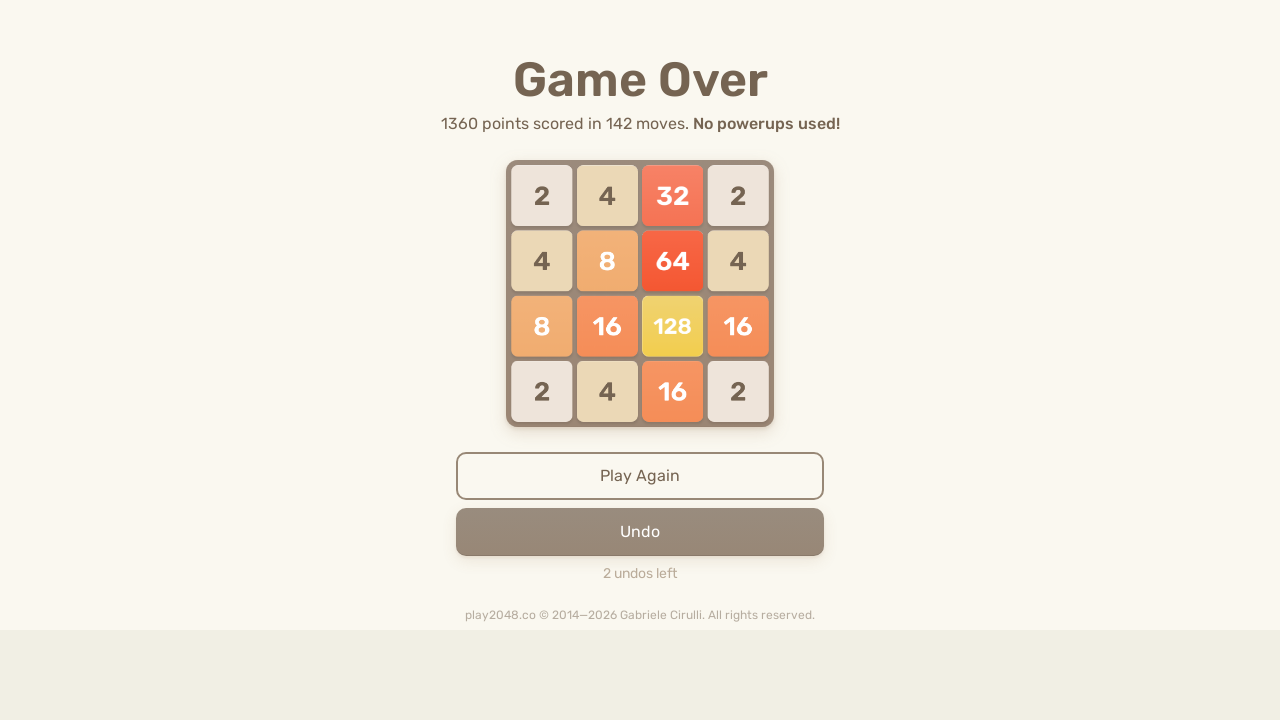

Pressed ArrowUp key on html
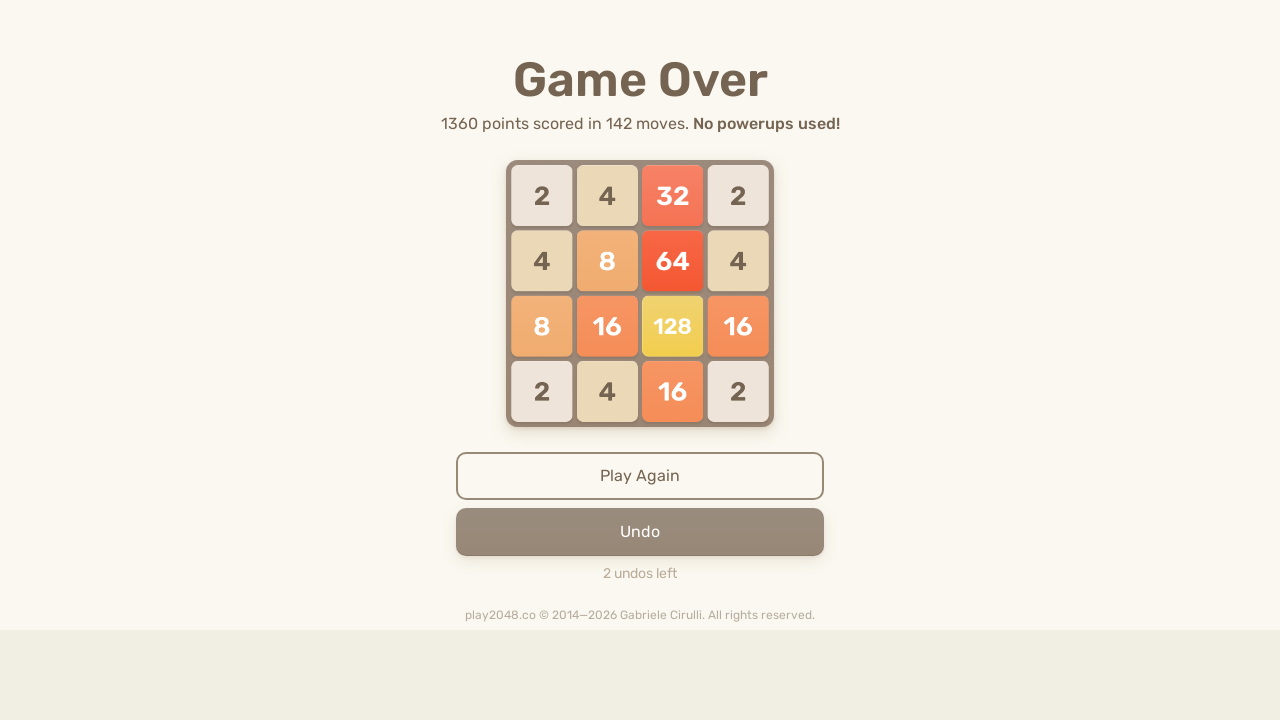

Pressed ArrowRight key on html
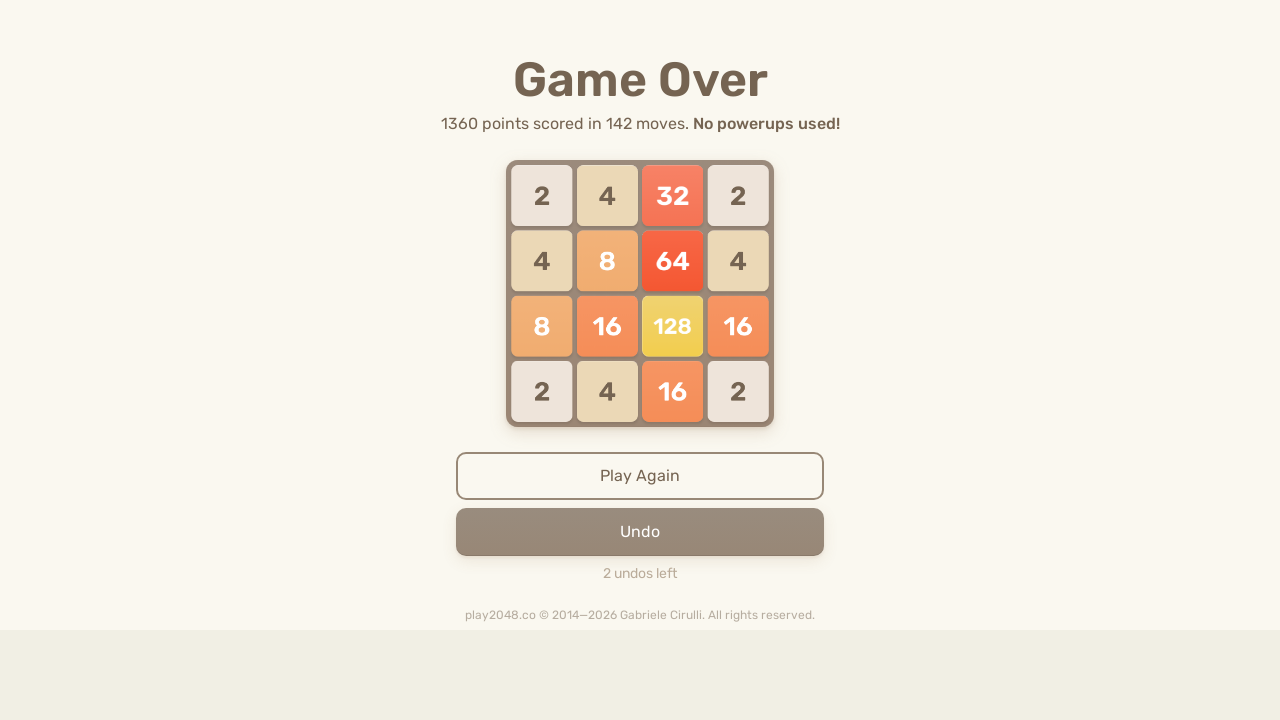

Pressed ArrowDown key on html
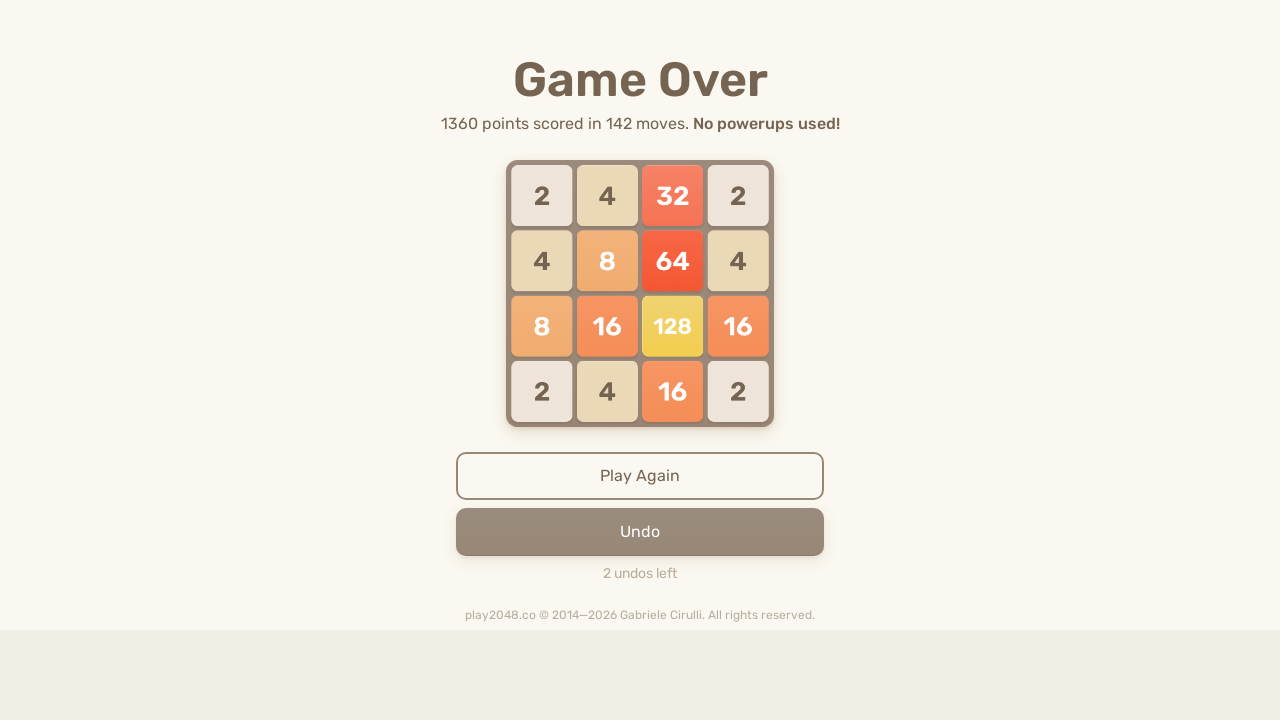

Pressed ArrowLeft key on html
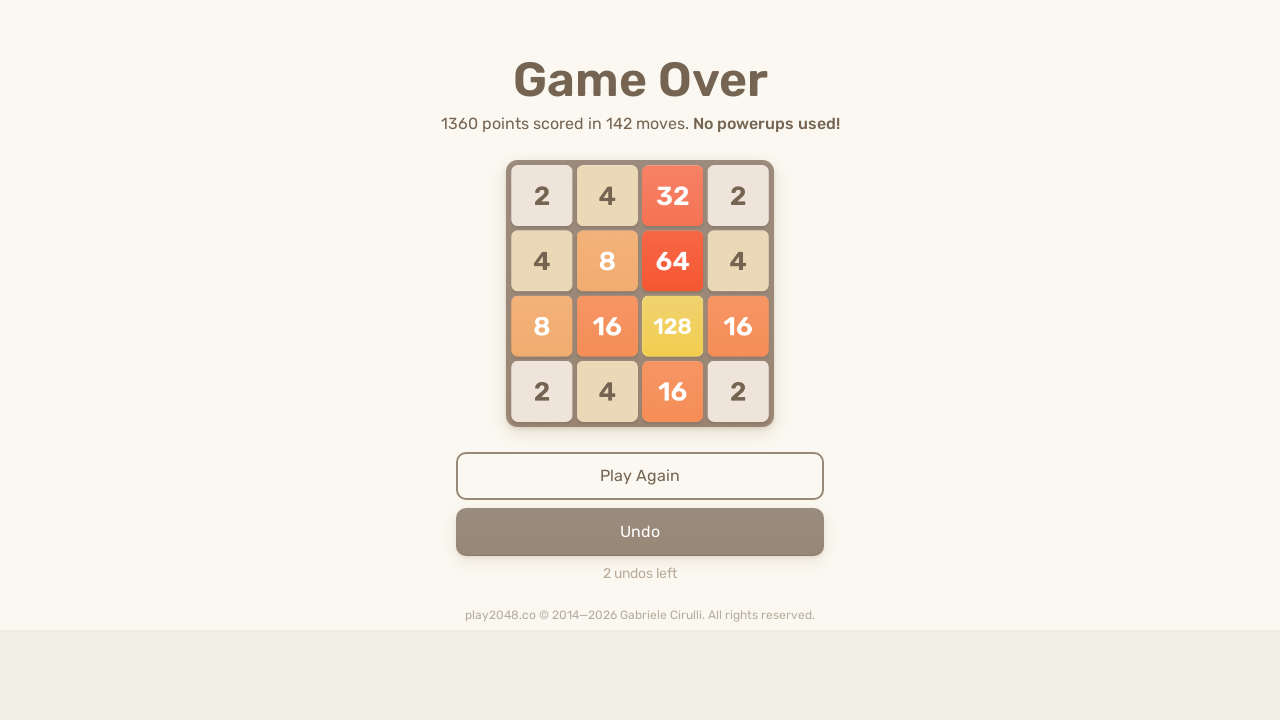

Pressed ArrowUp key on html
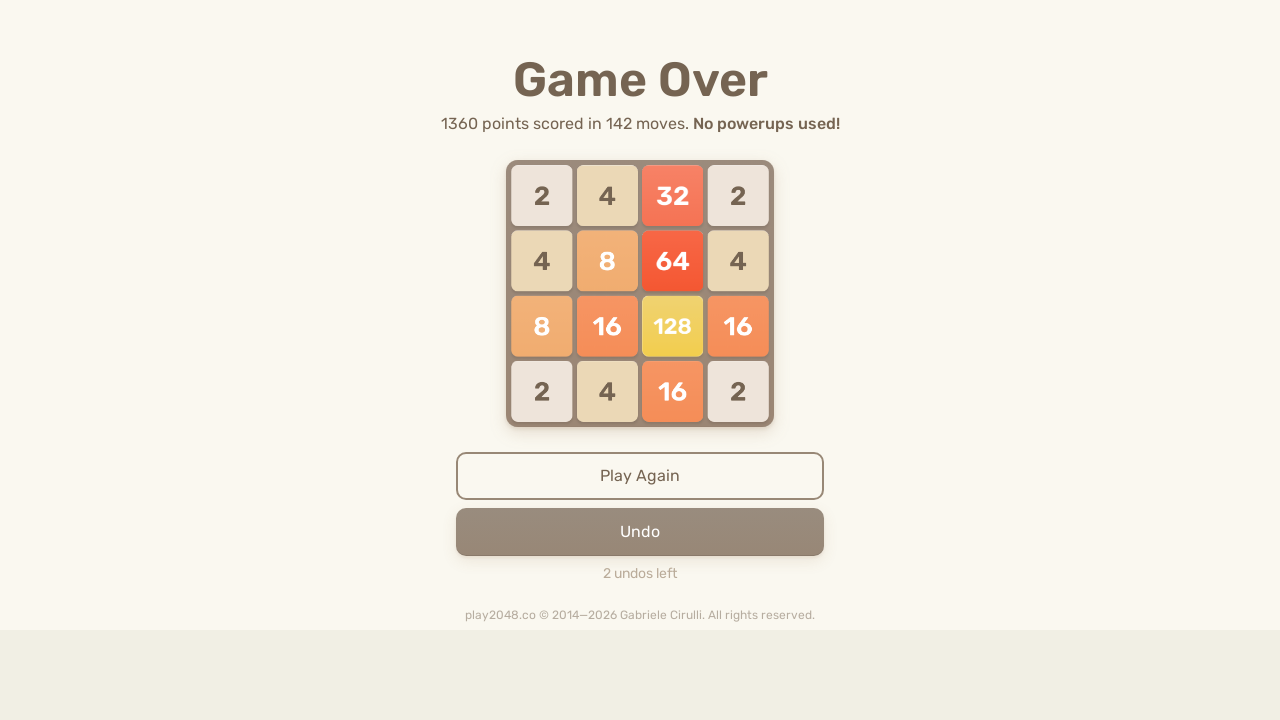

Pressed ArrowRight key on html
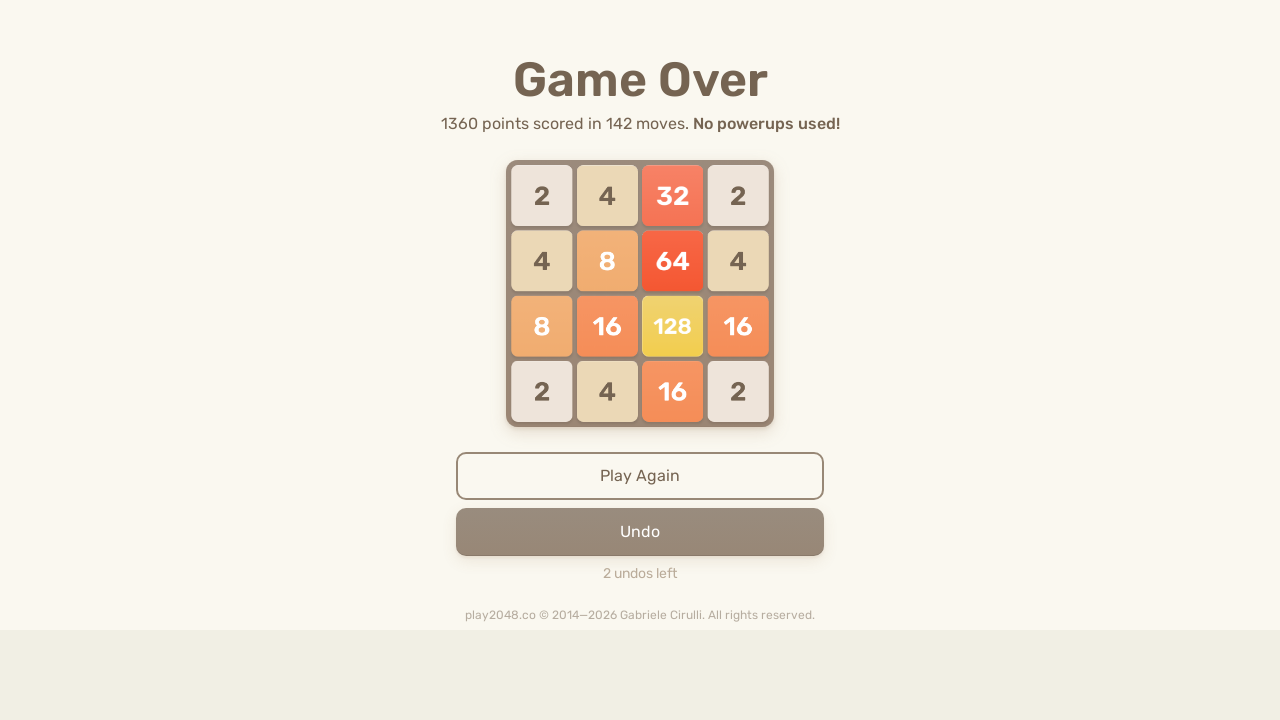

Pressed ArrowDown key on html
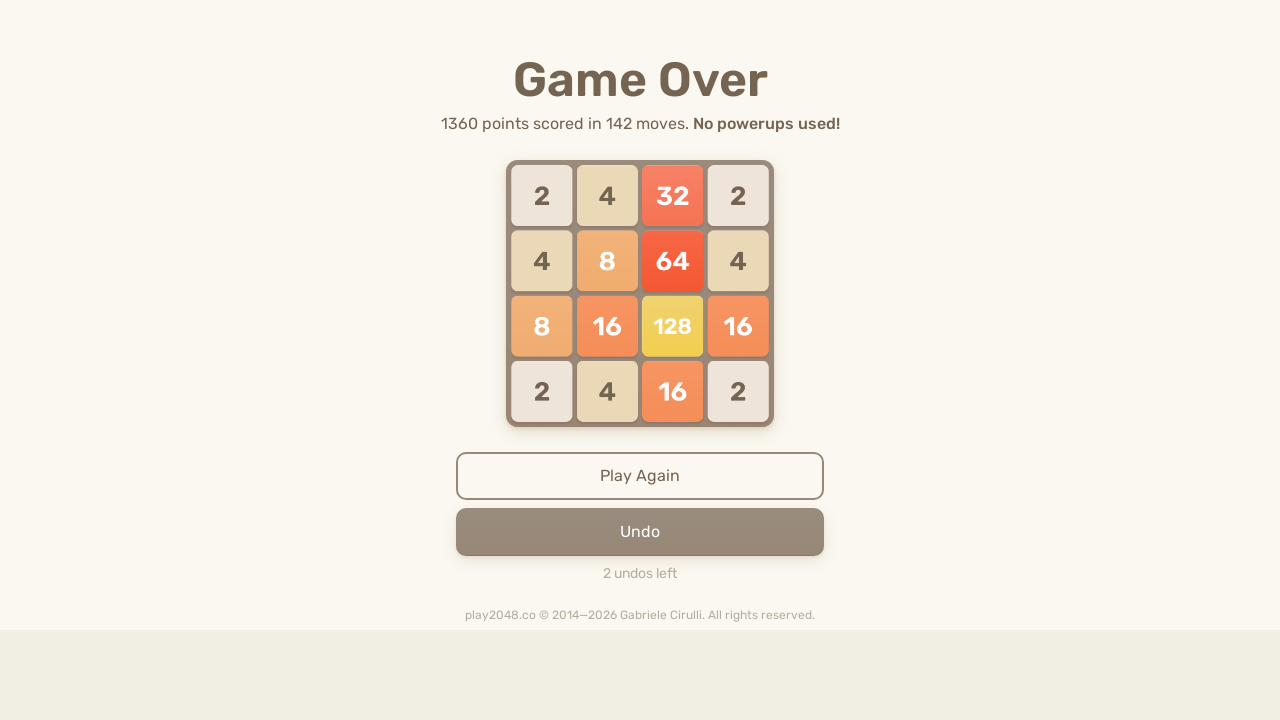

Pressed ArrowLeft key on html
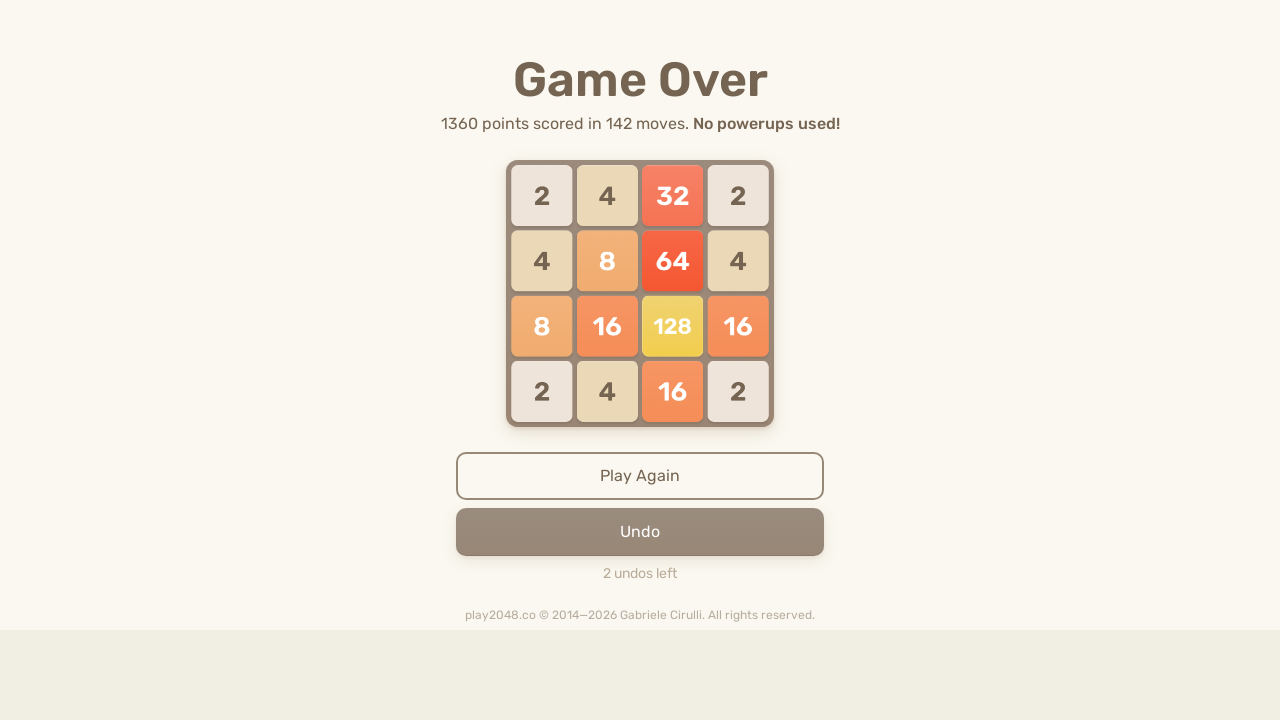

Pressed ArrowUp key on html
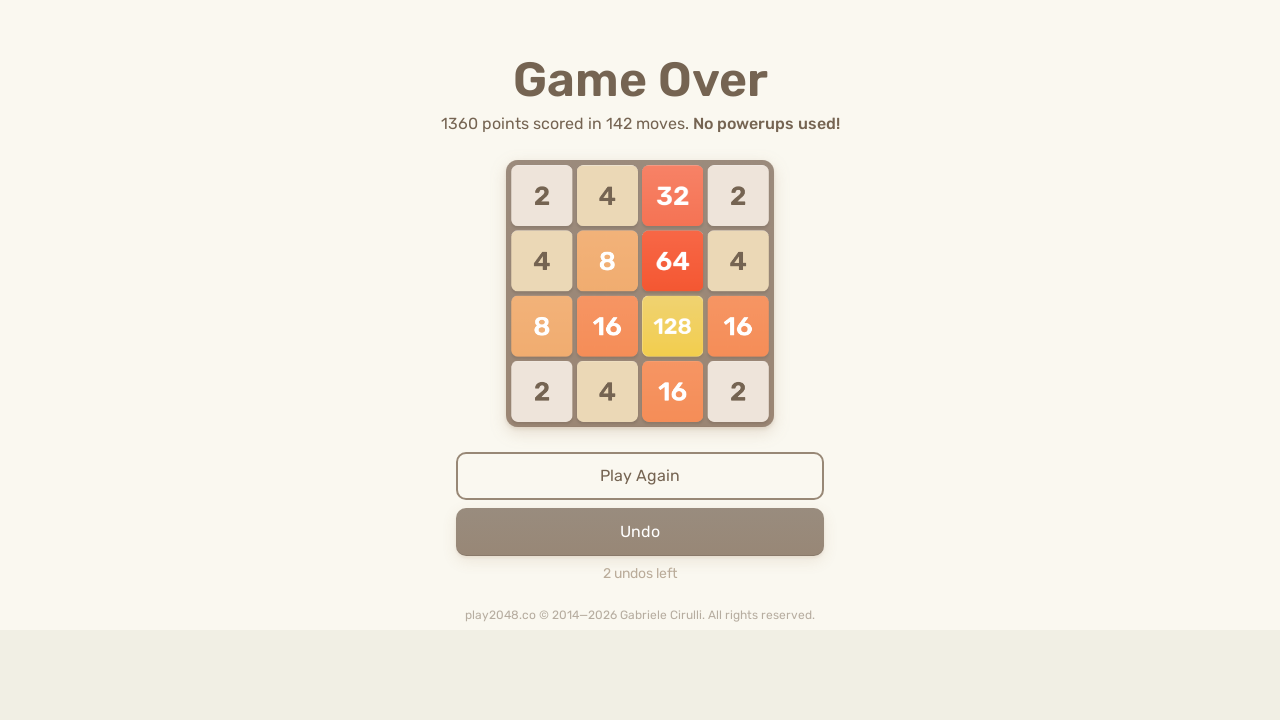

Pressed ArrowRight key on html
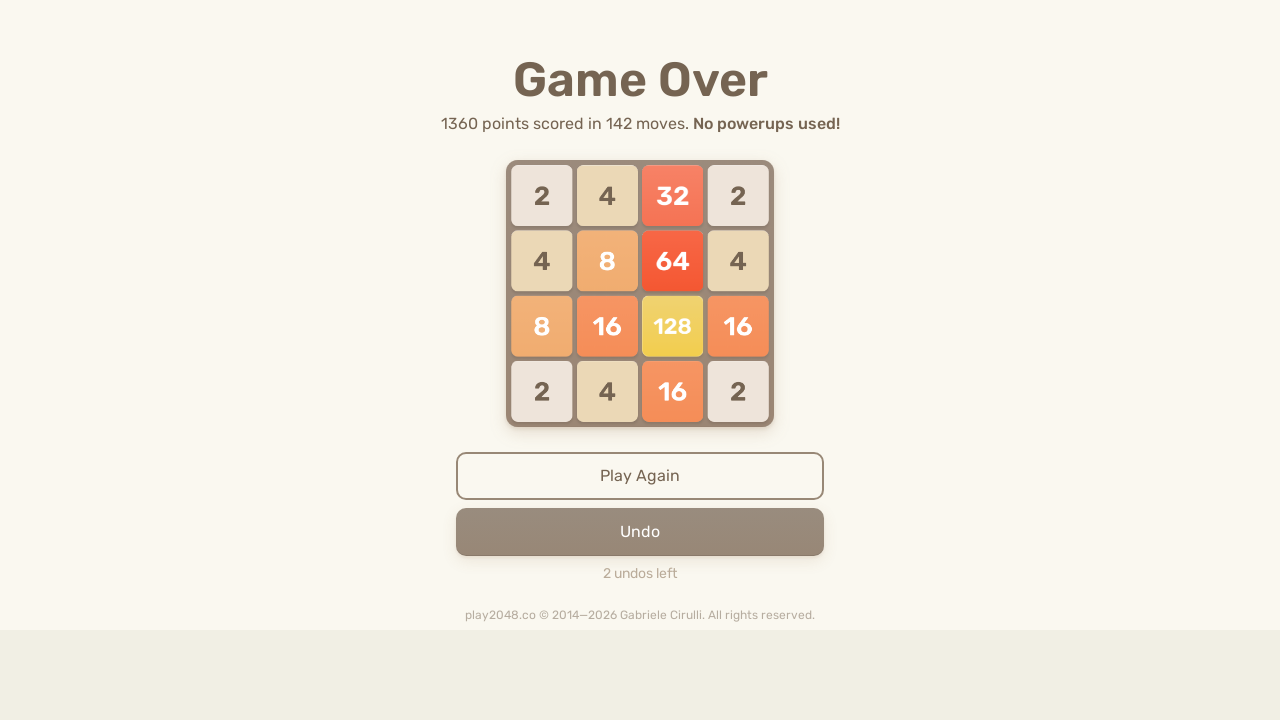

Pressed ArrowDown key on html
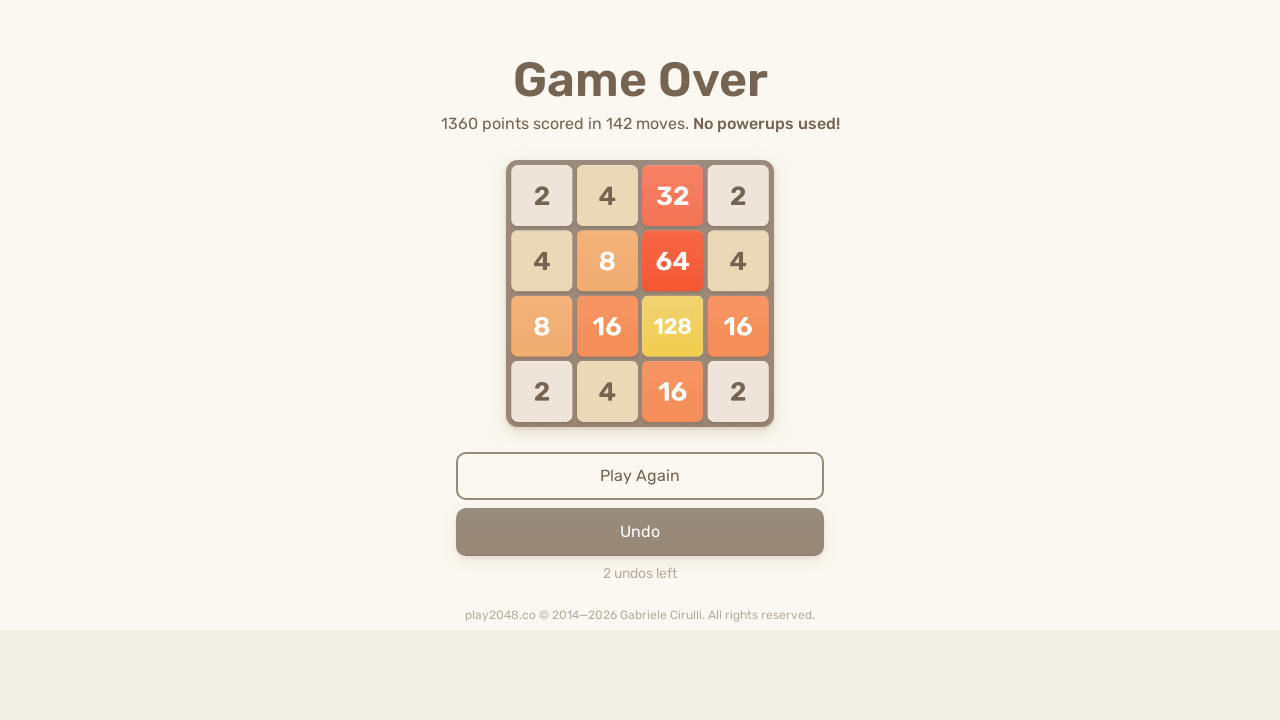

Pressed ArrowLeft key on html
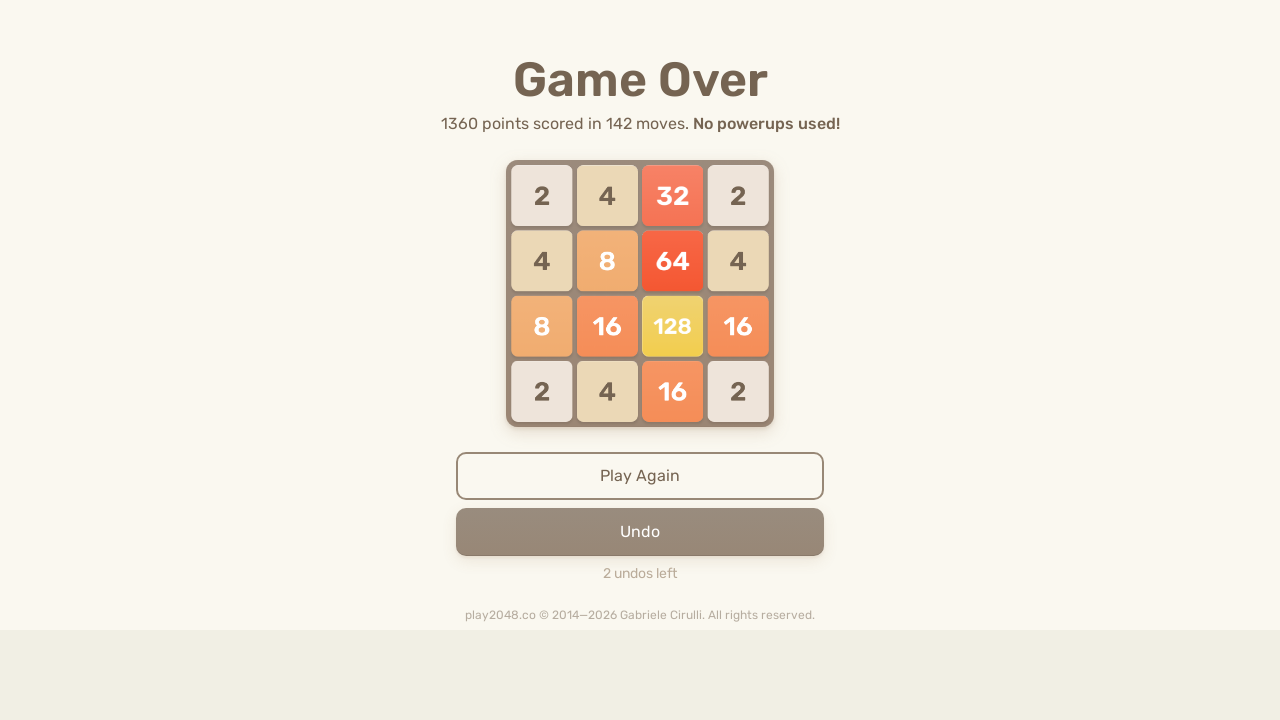

Pressed ArrowUp key on html
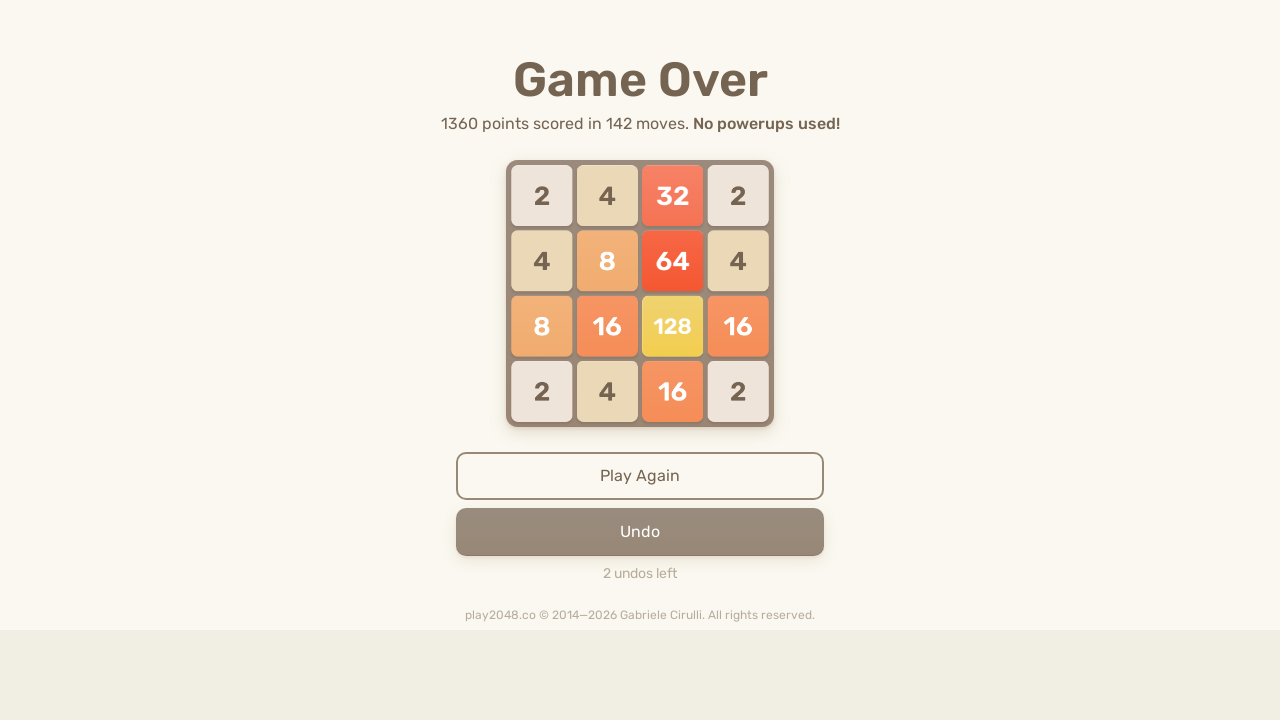

Pressed ArrowRight key on html
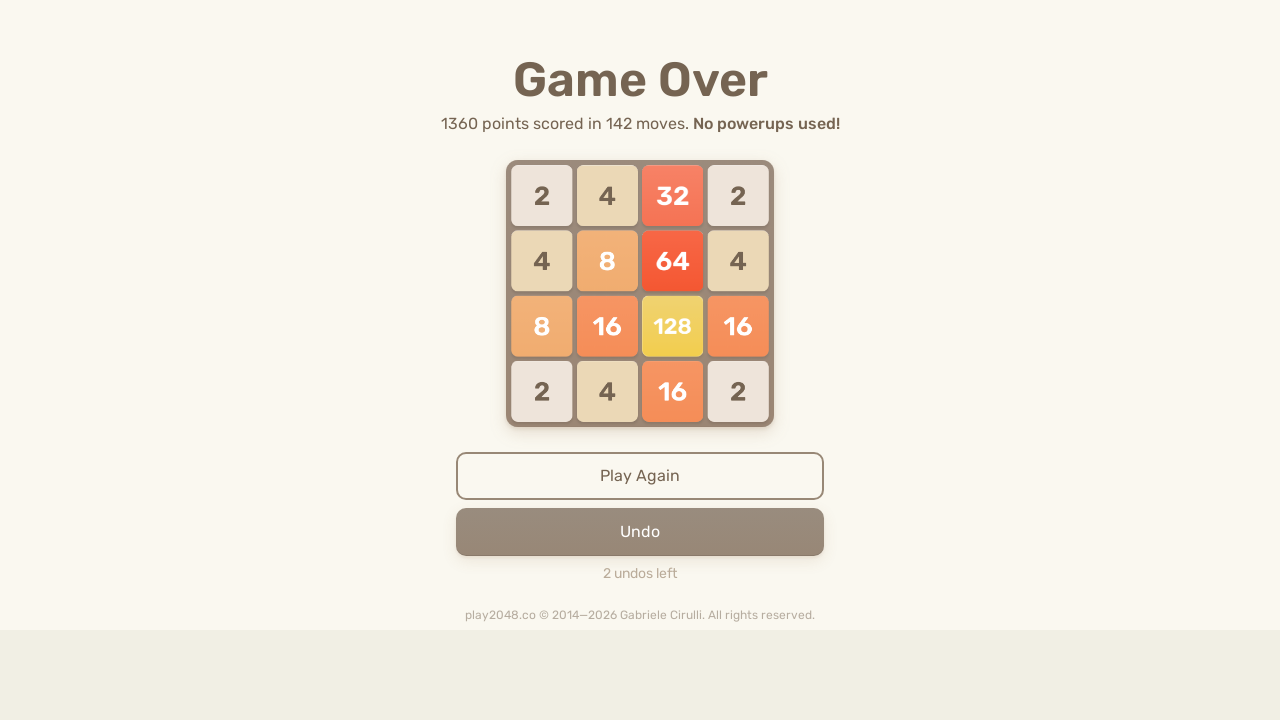

Pressed ArrowDown key on html
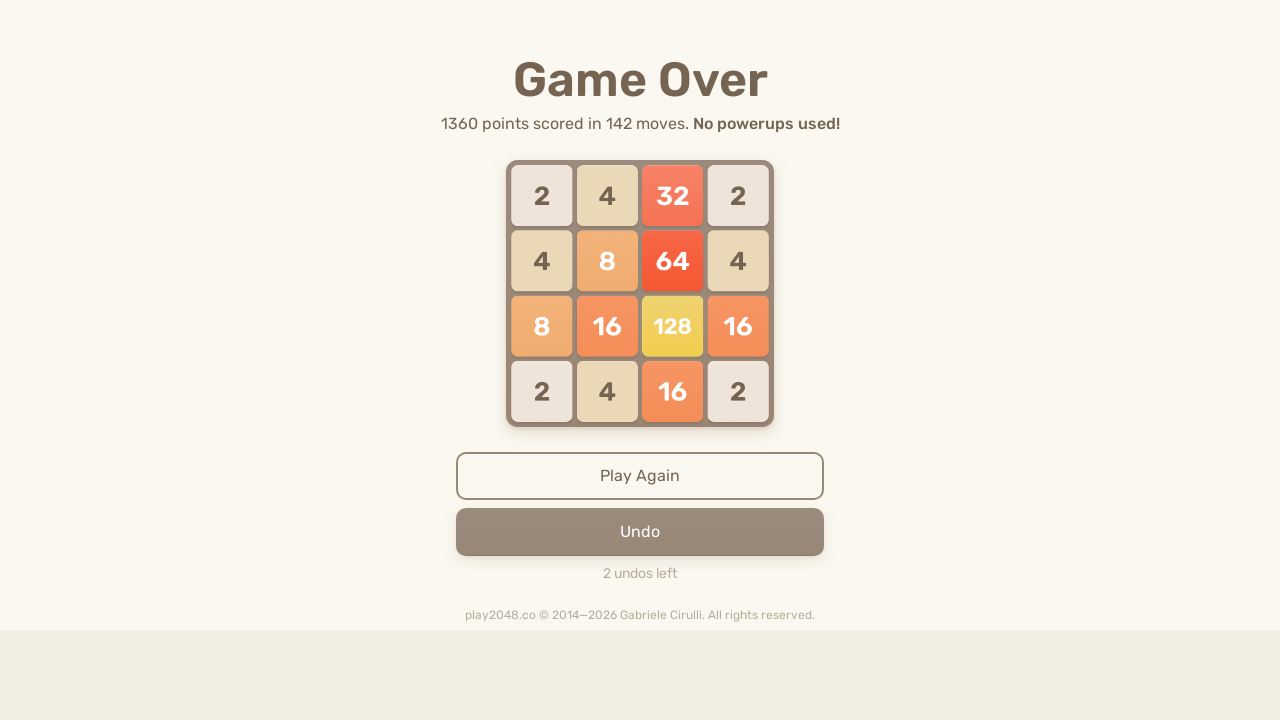

Pressed ArrowLeft key on html
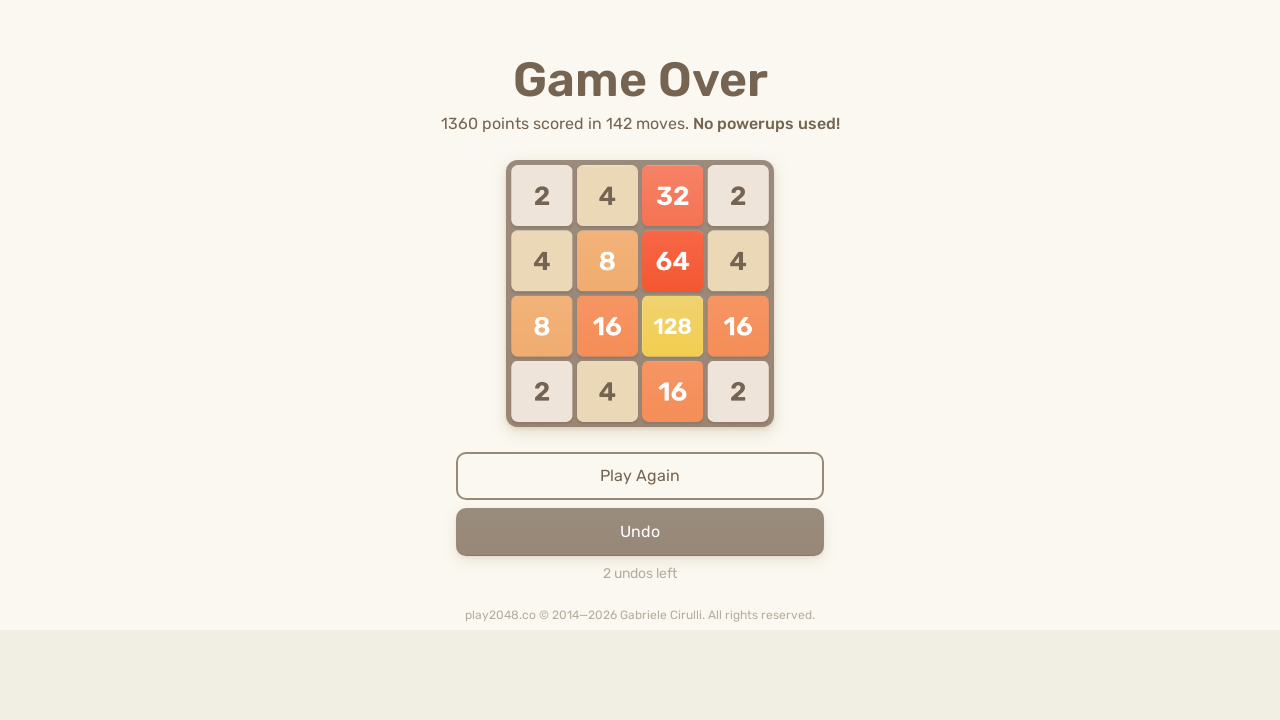

Pressed ArrowUp key on html
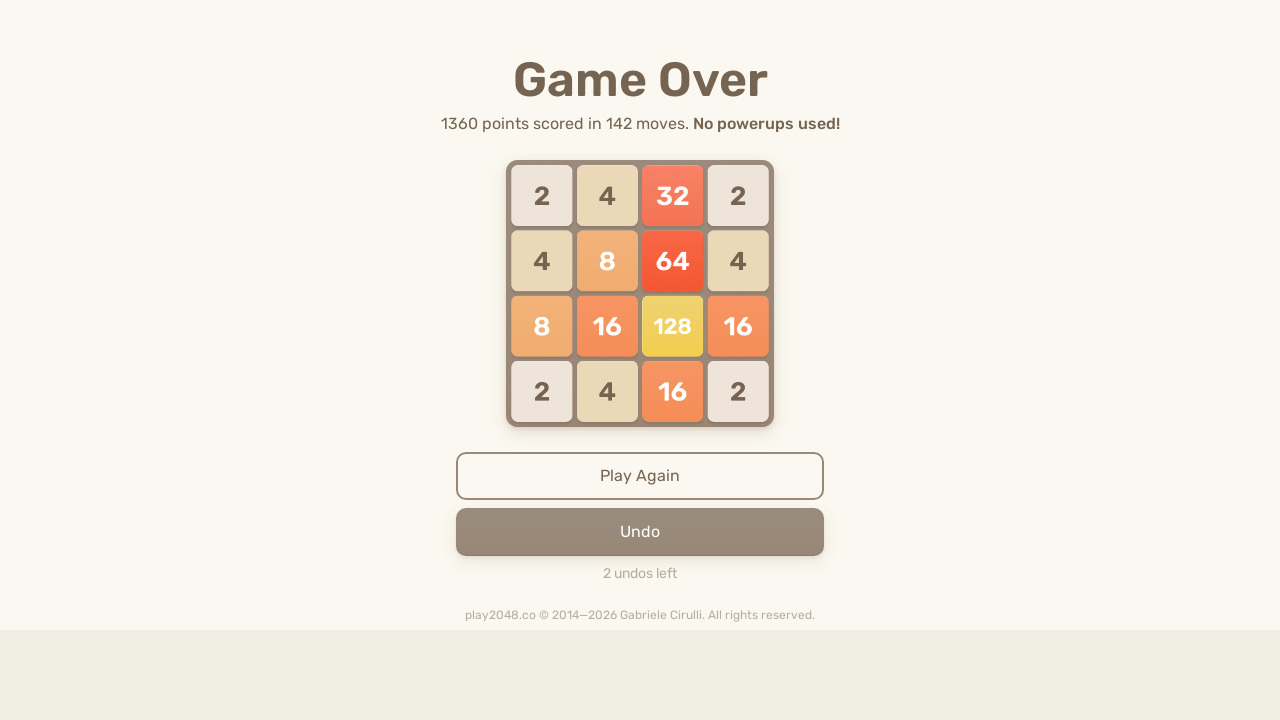

Pressed ArrowRight key on html
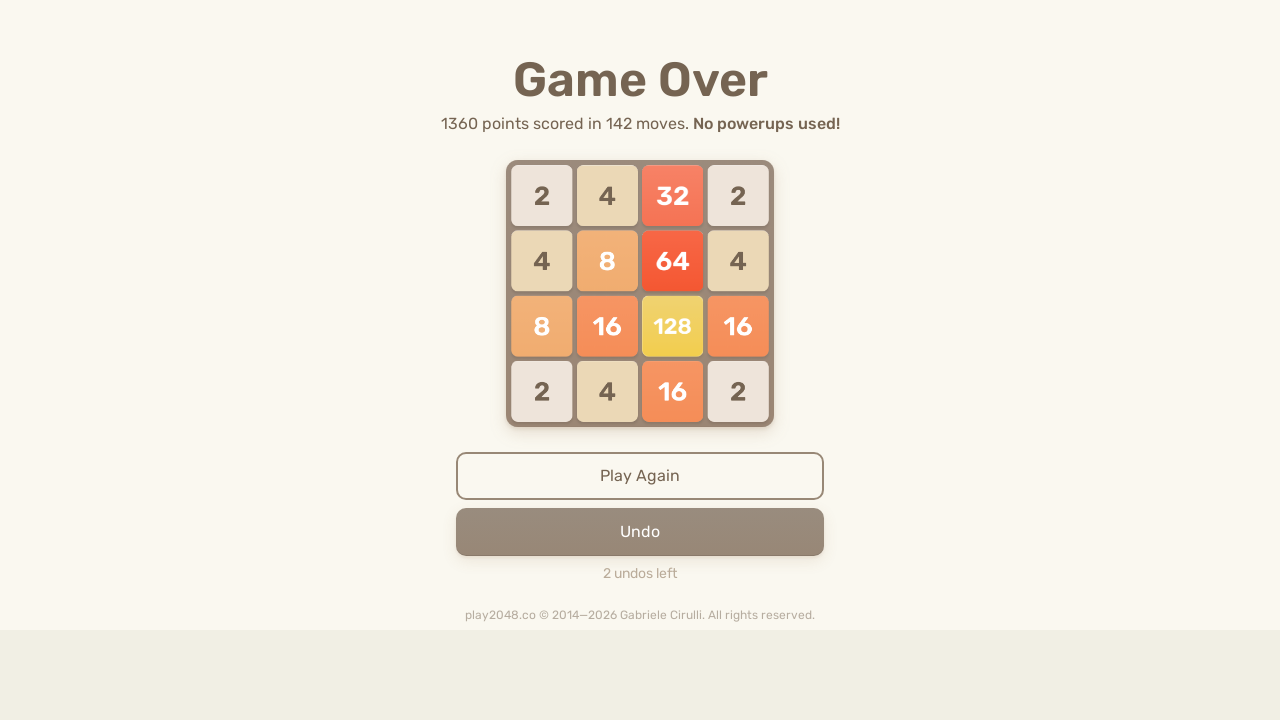

Pressed ArrowDown key on html
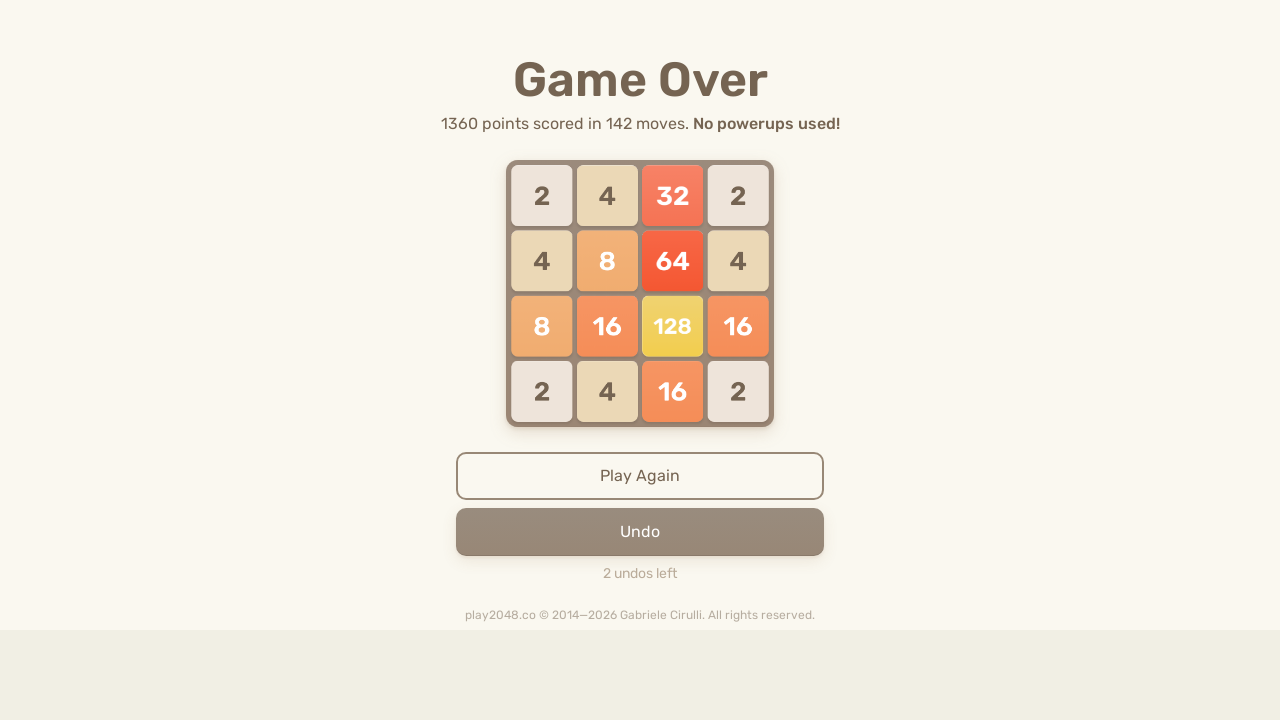

Pressed ArrowLeft key on html
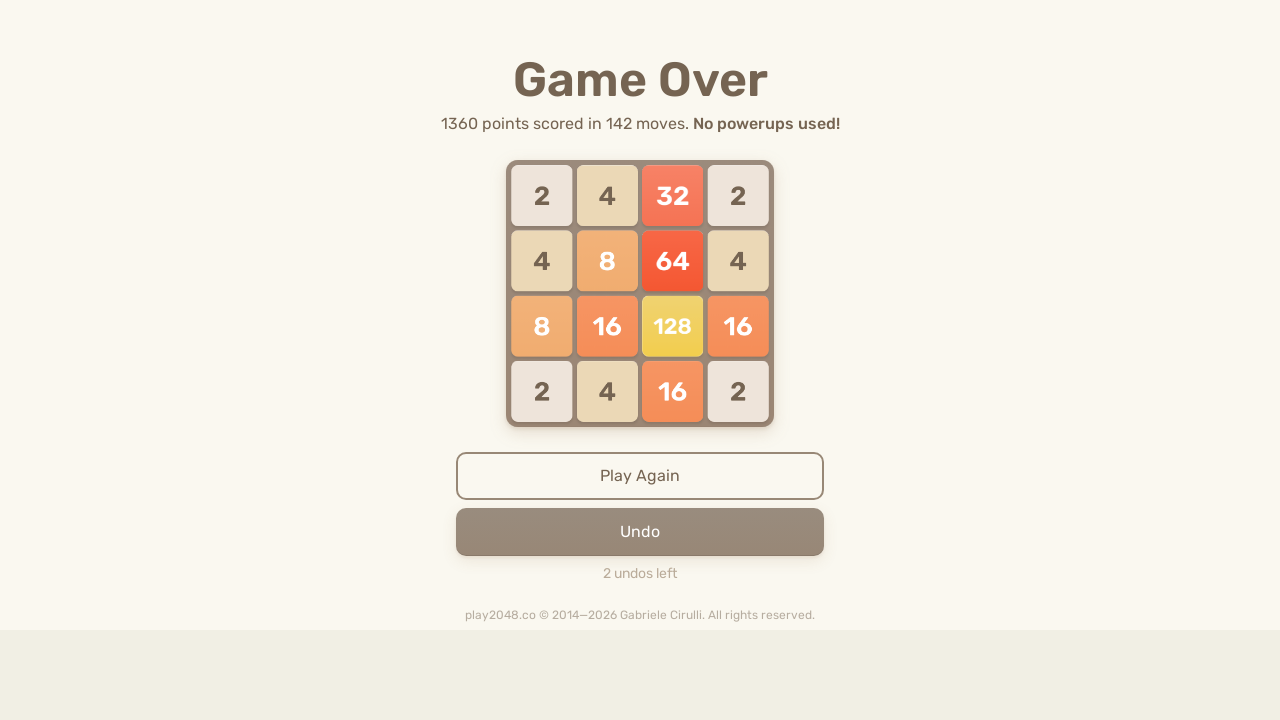

Pressed ArrowUp key on html
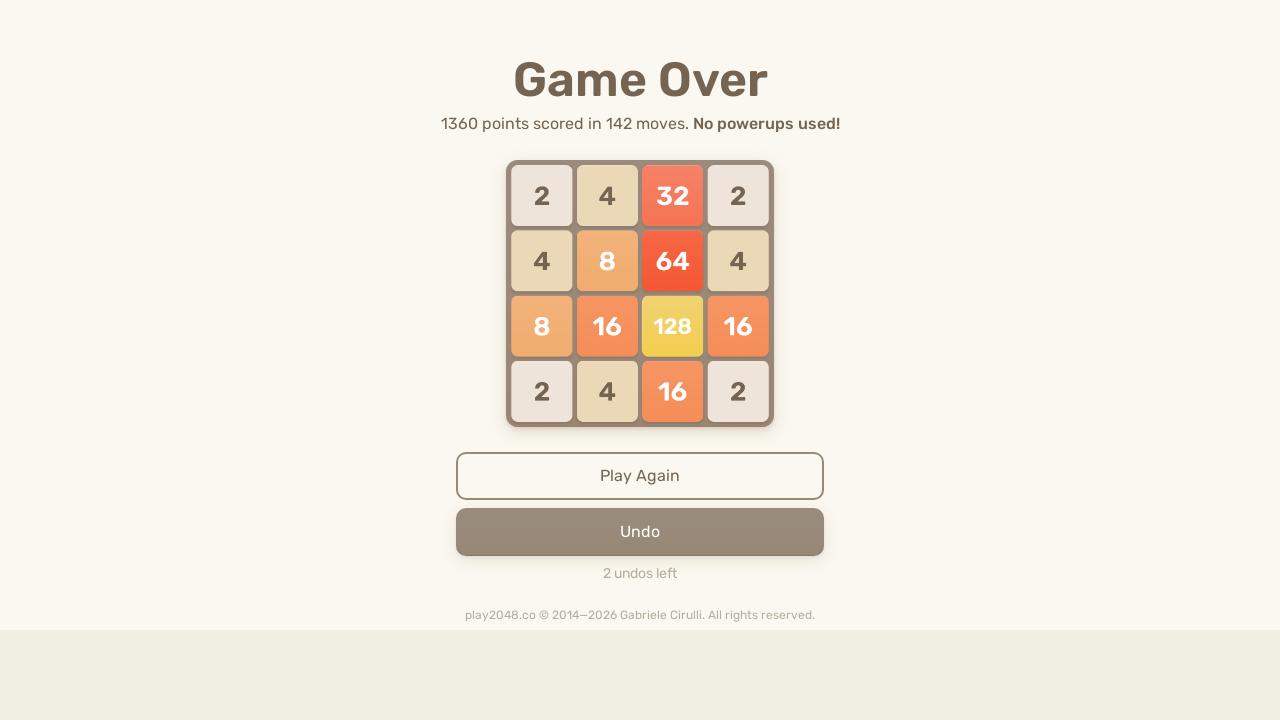

Pressed ArrowRight key on html
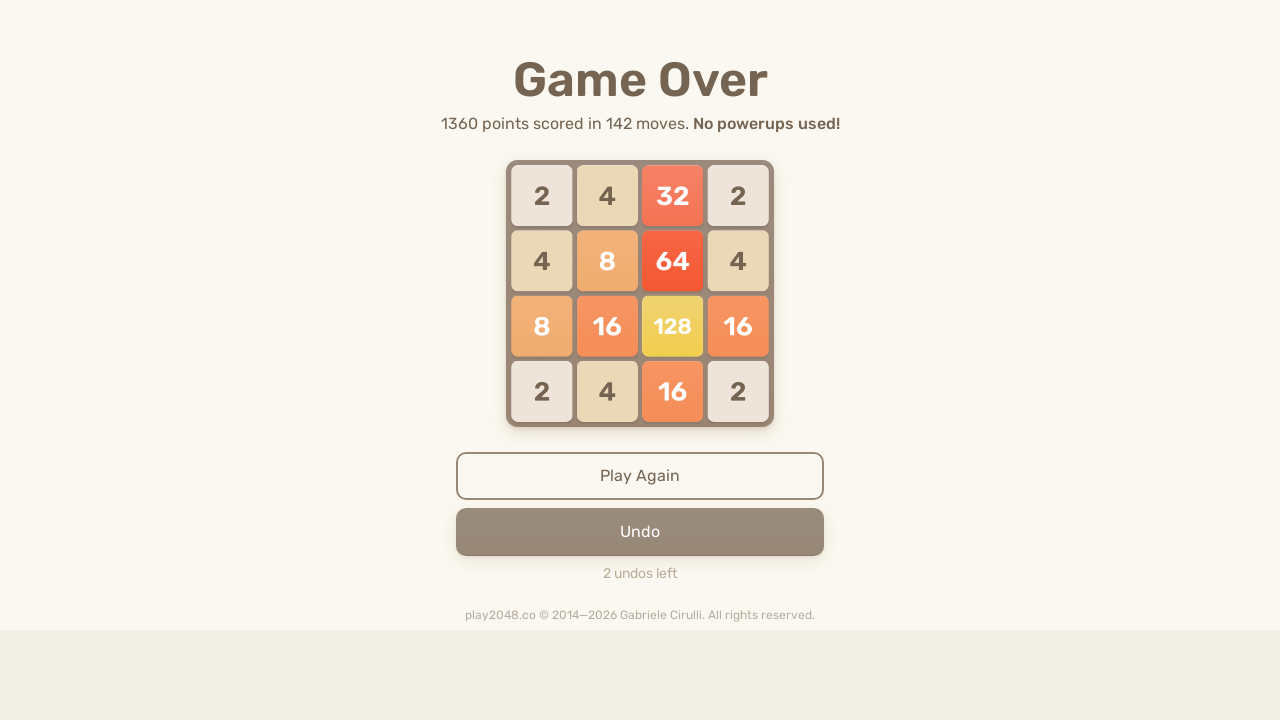

Pressed ArrowDown key on html
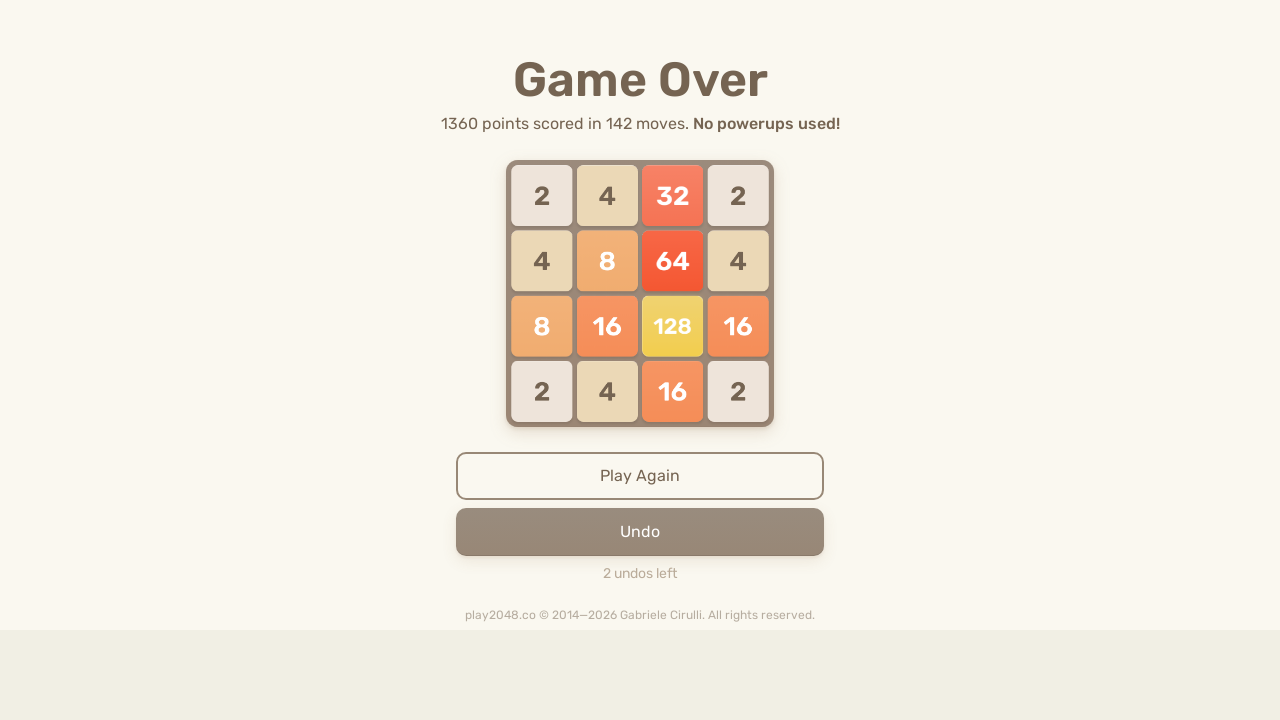

Pressed ArrowLeft key on html
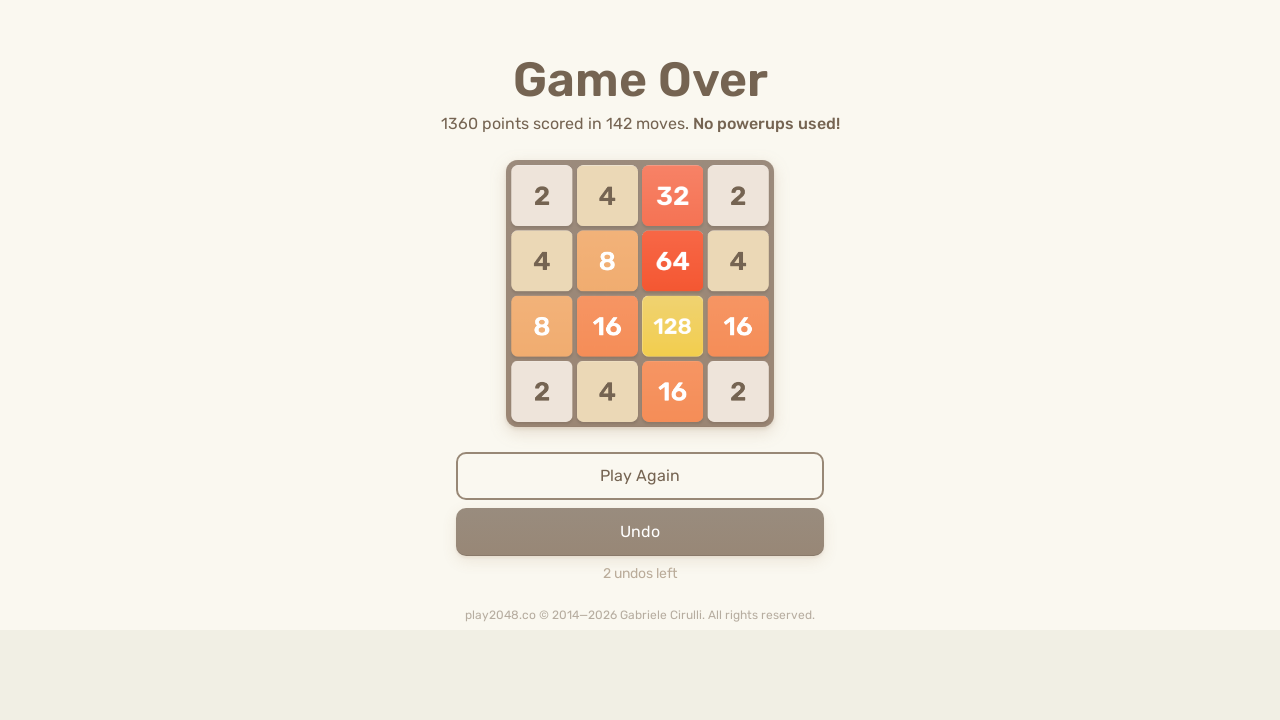

Pressed ArrowUp key on html
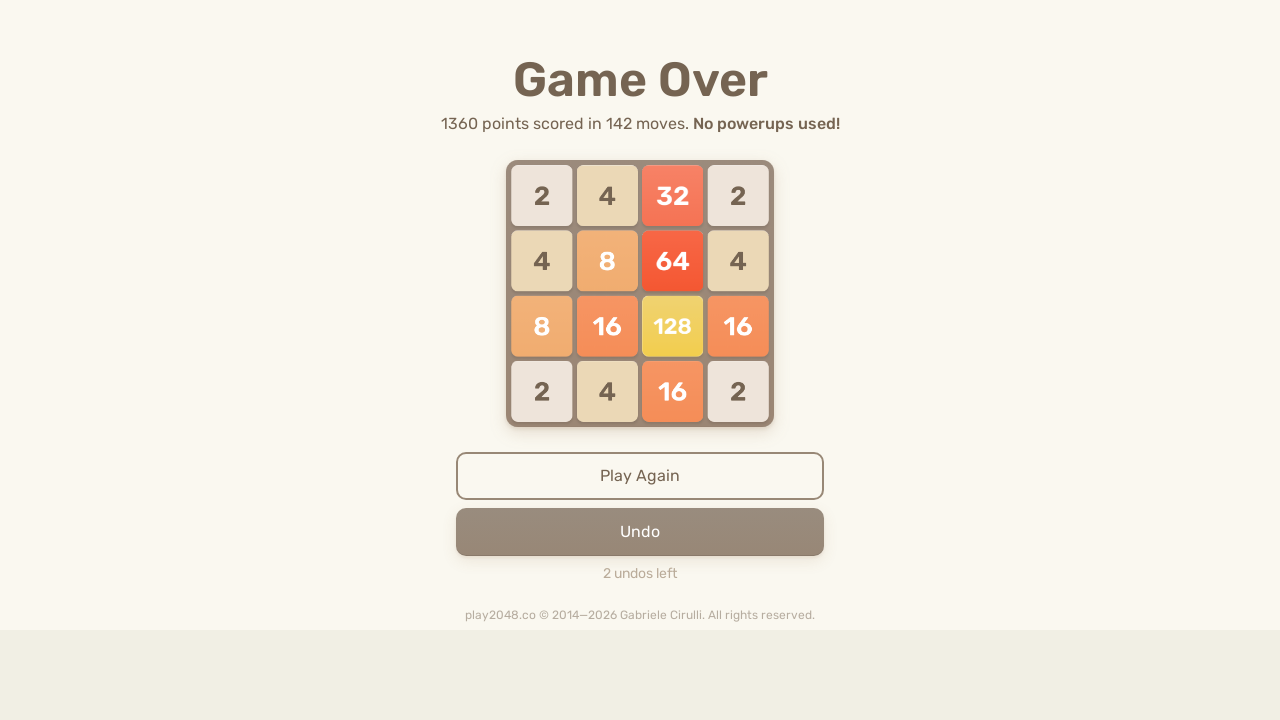

Pressed ArrowRight key on html
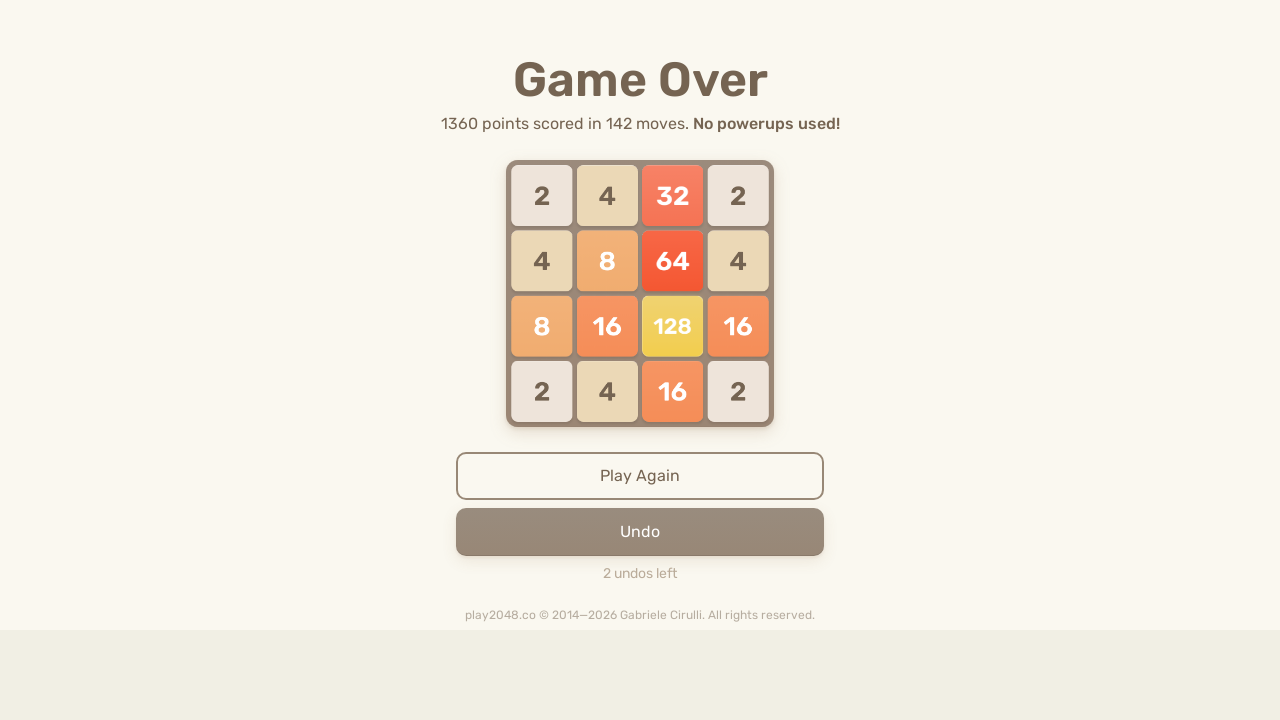

Pressed ArrowDown key on html
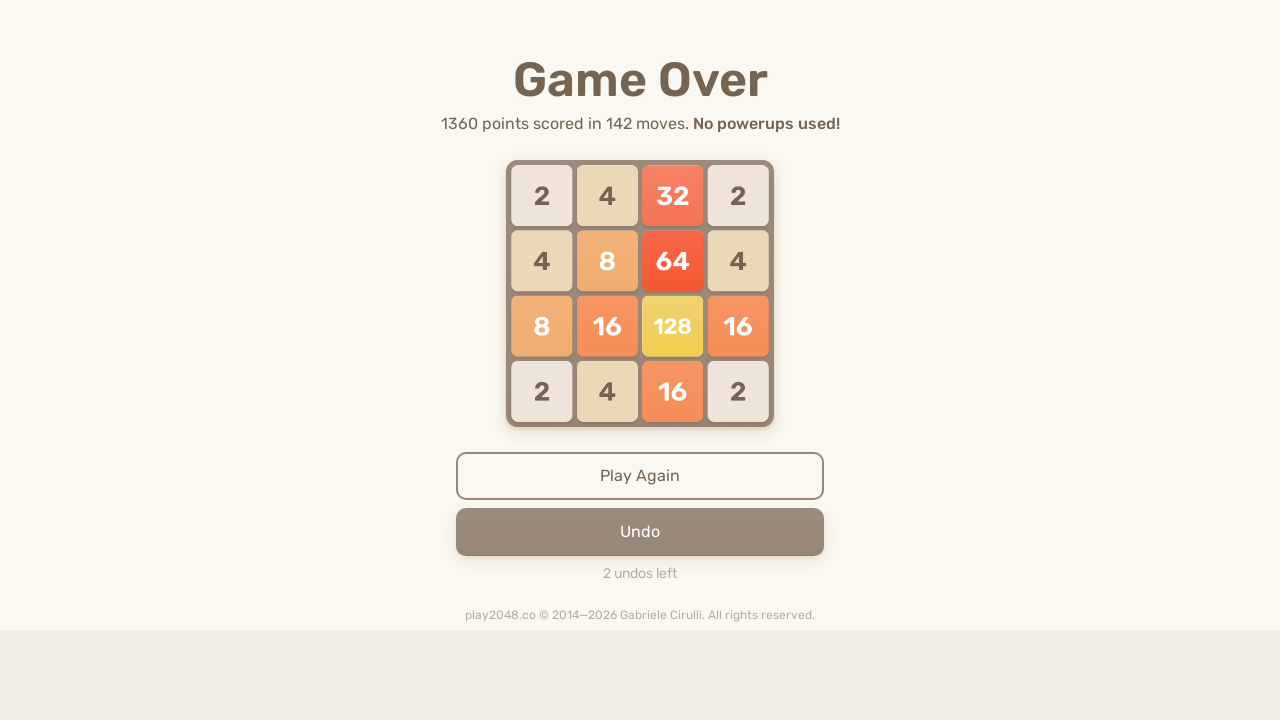

Pressed ArrowLeft key on html
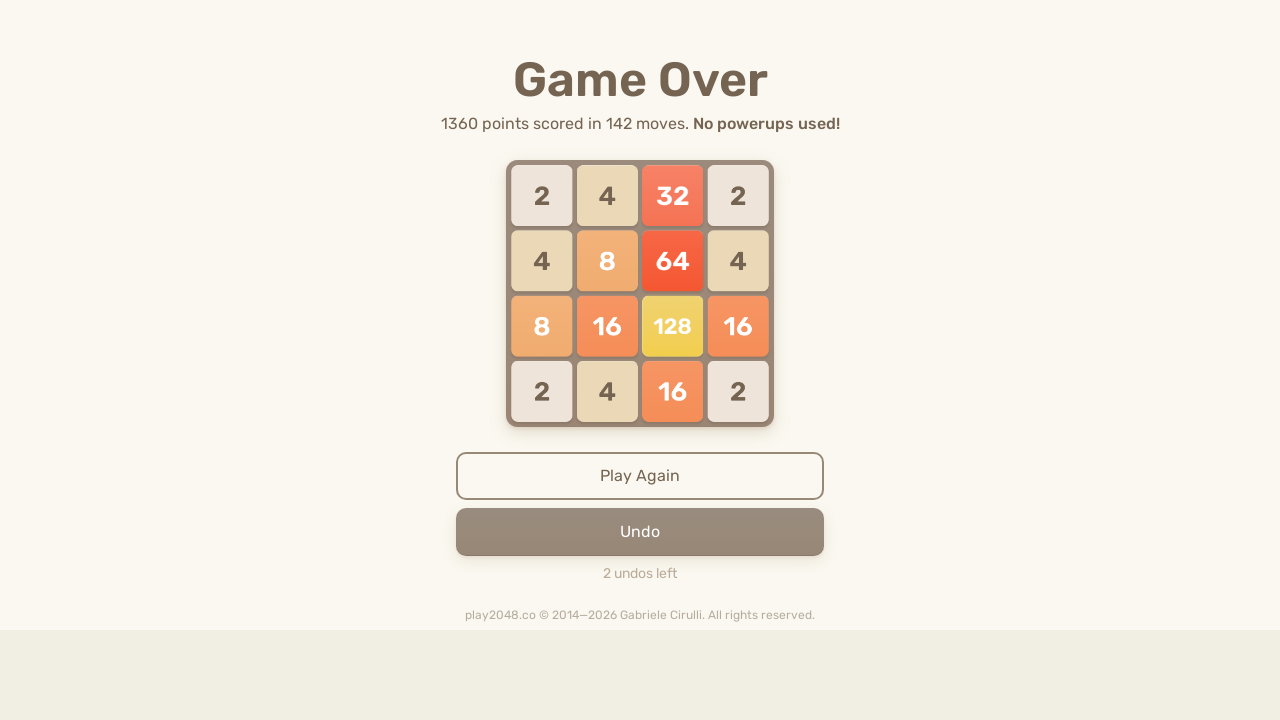

Pressed ArrowUp key on html
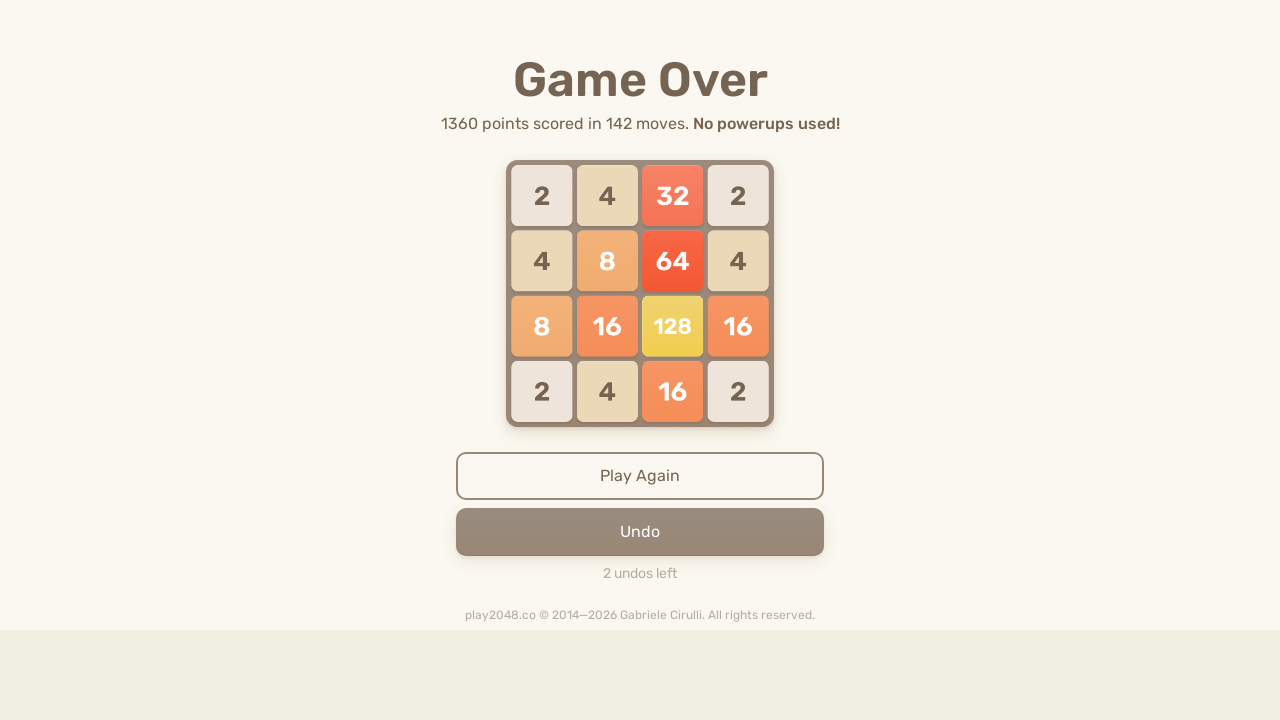

Pressed ArrowRight key on html
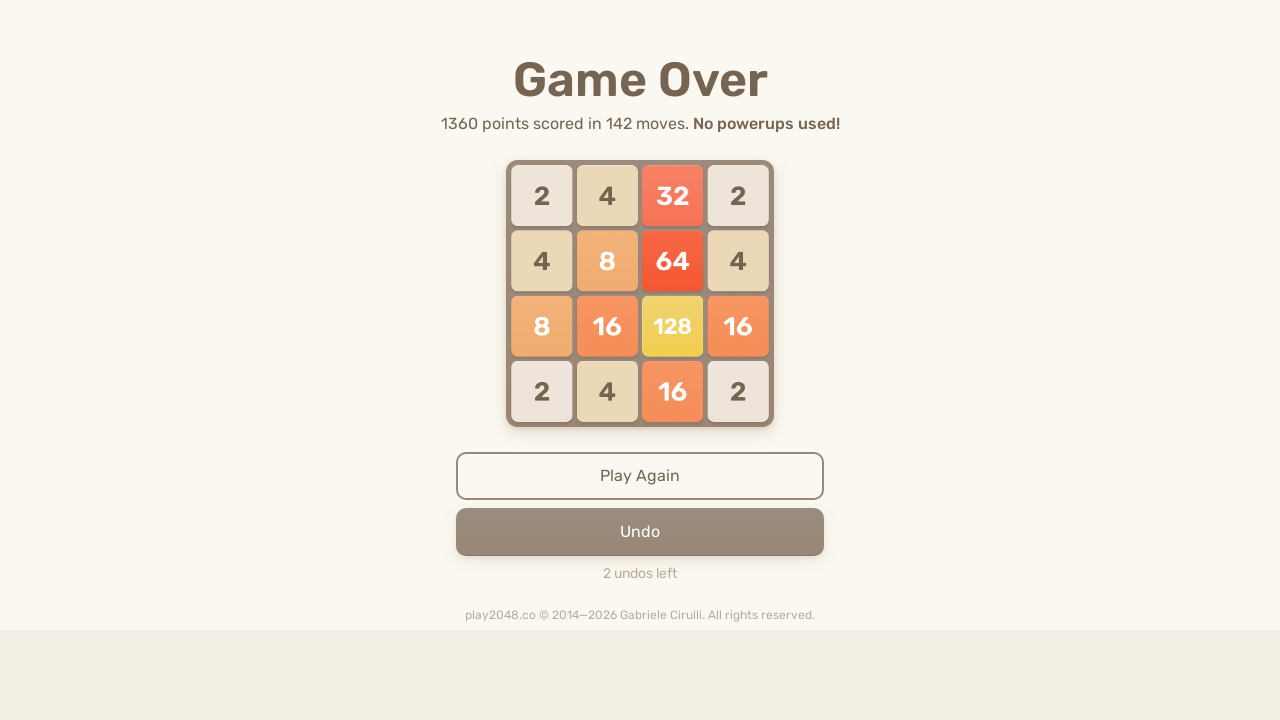

Pressed ArrowDown key on html
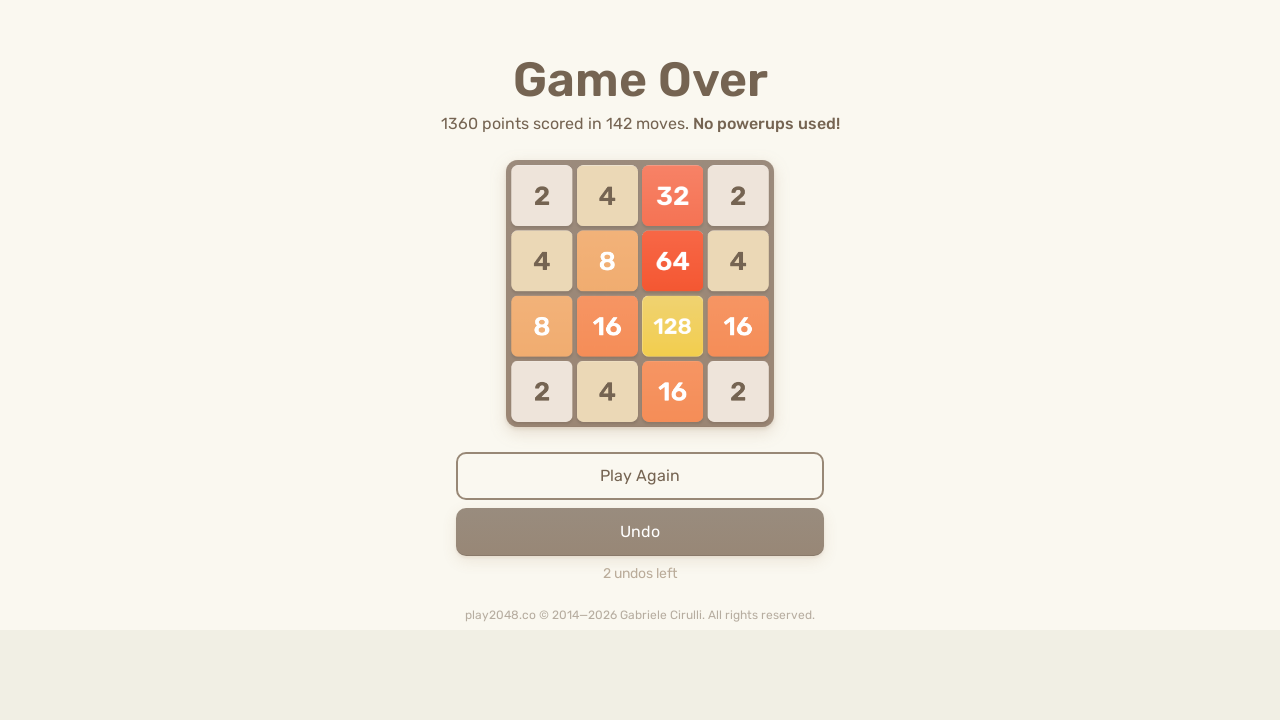

Pressed ArrowLeft key on html
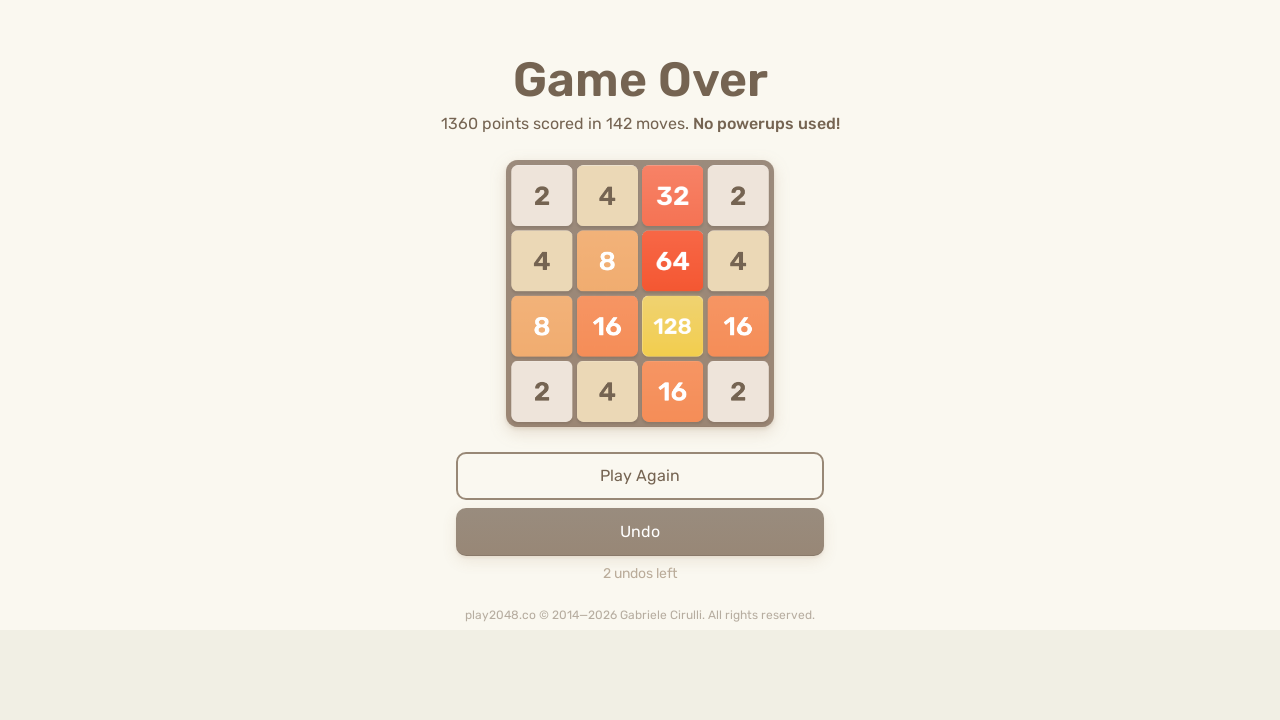

Pressed ArrowUp key on html
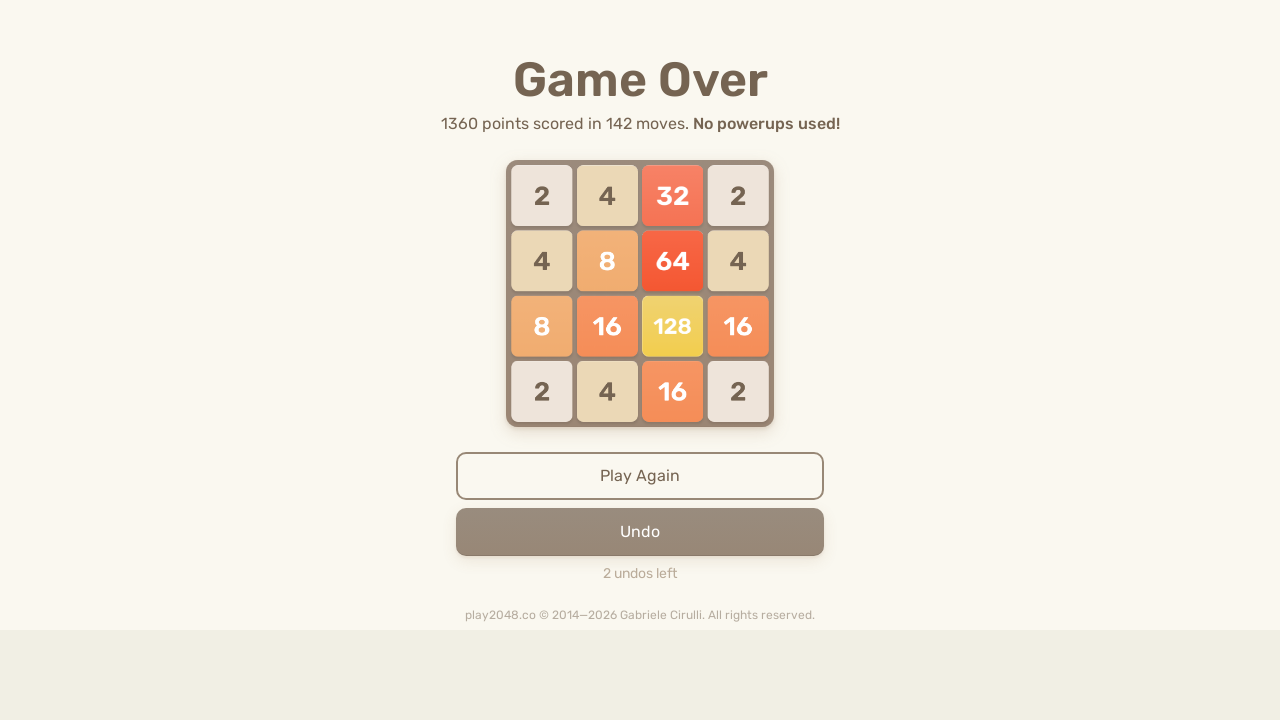

Pressed ArrowRight key on html
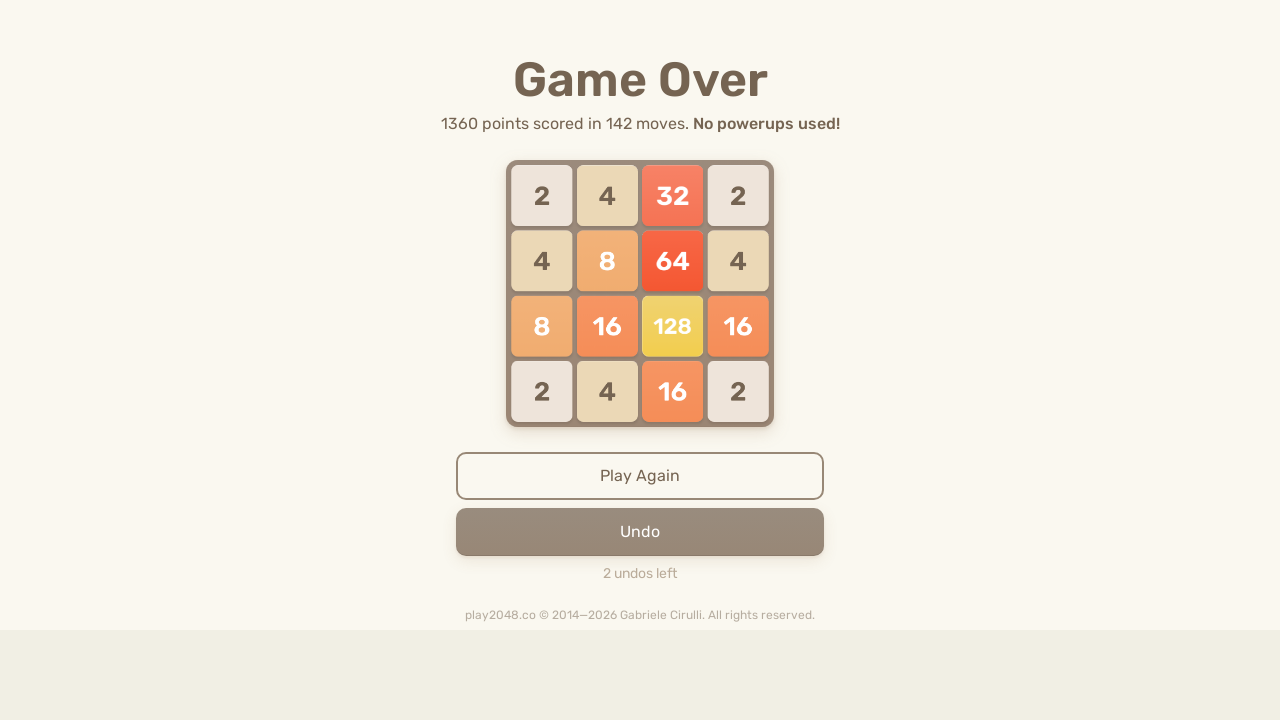

Pressed ArrowDown key on html
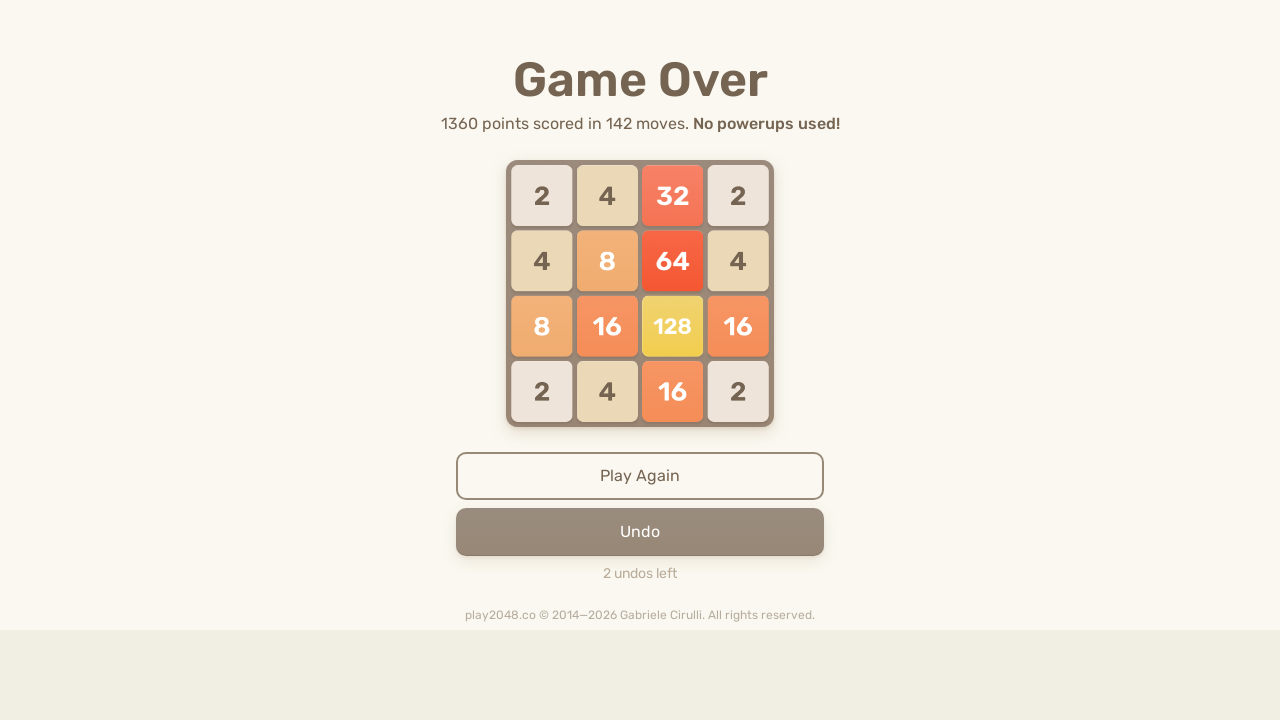

Pressed ArrowLeft key on html
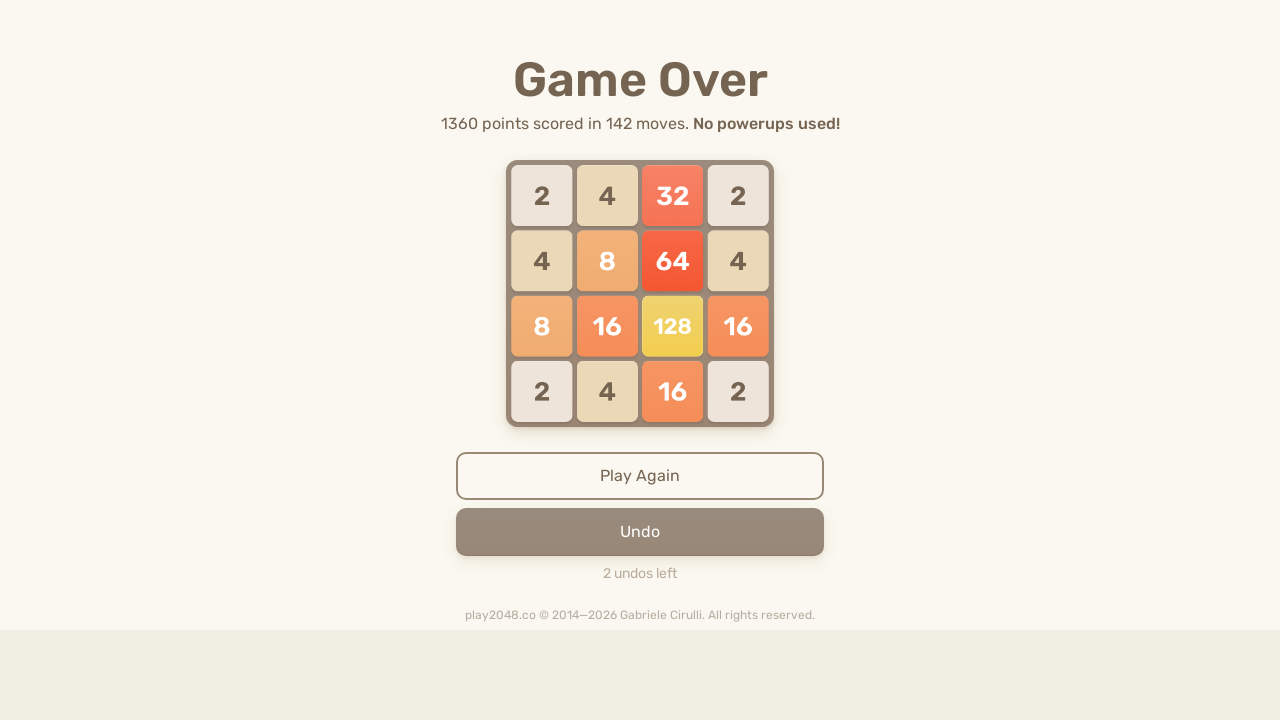

Pressed ArrowUp key on html
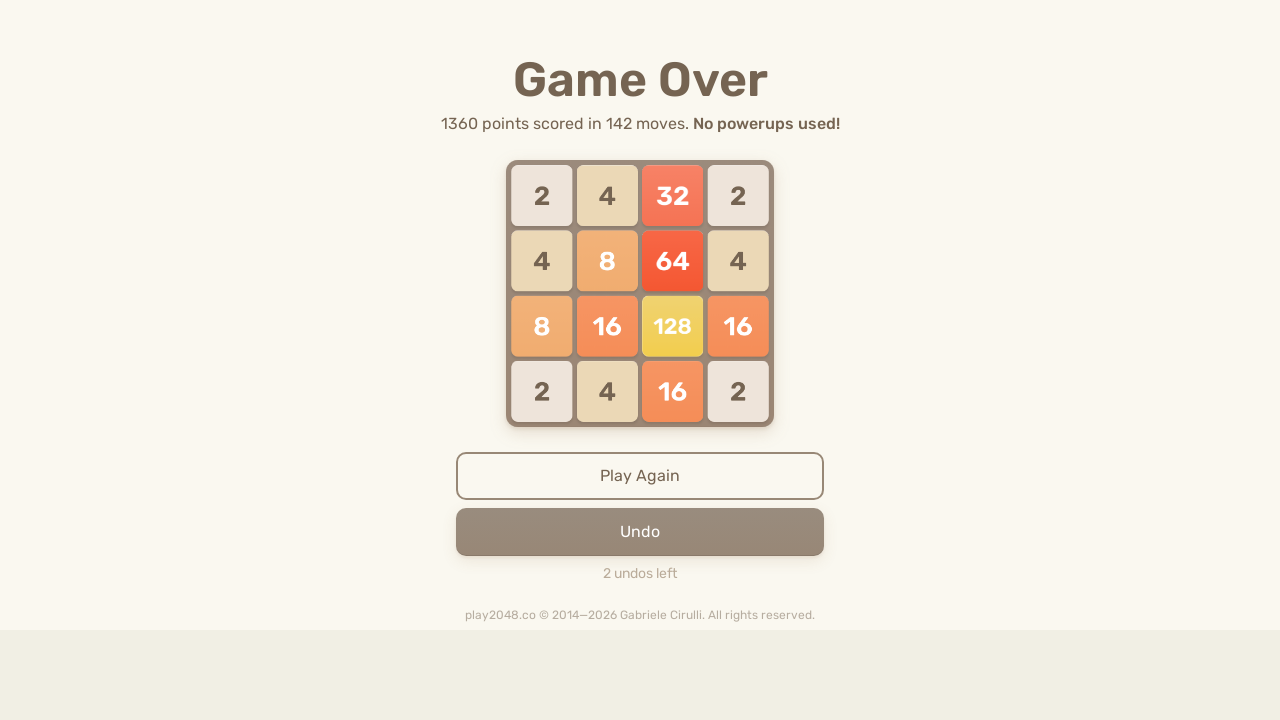

Pressed ArrowRight key on html
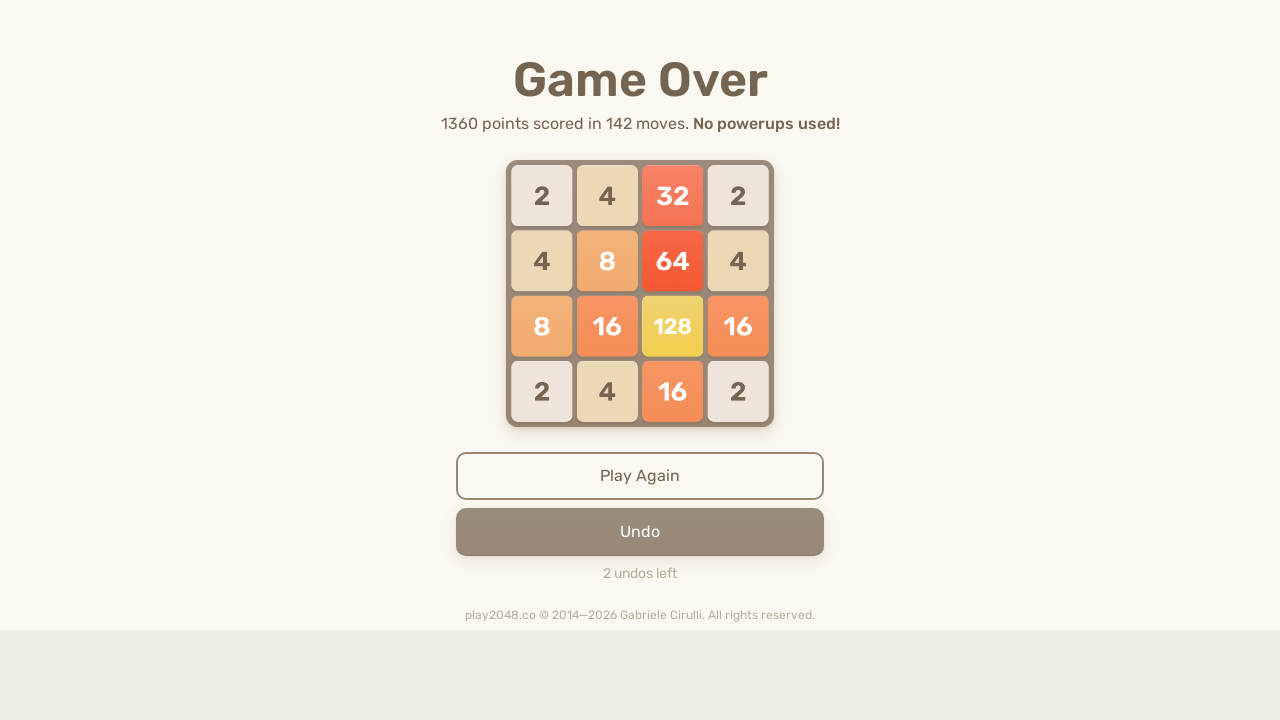

Pressed ArrowDown key on html
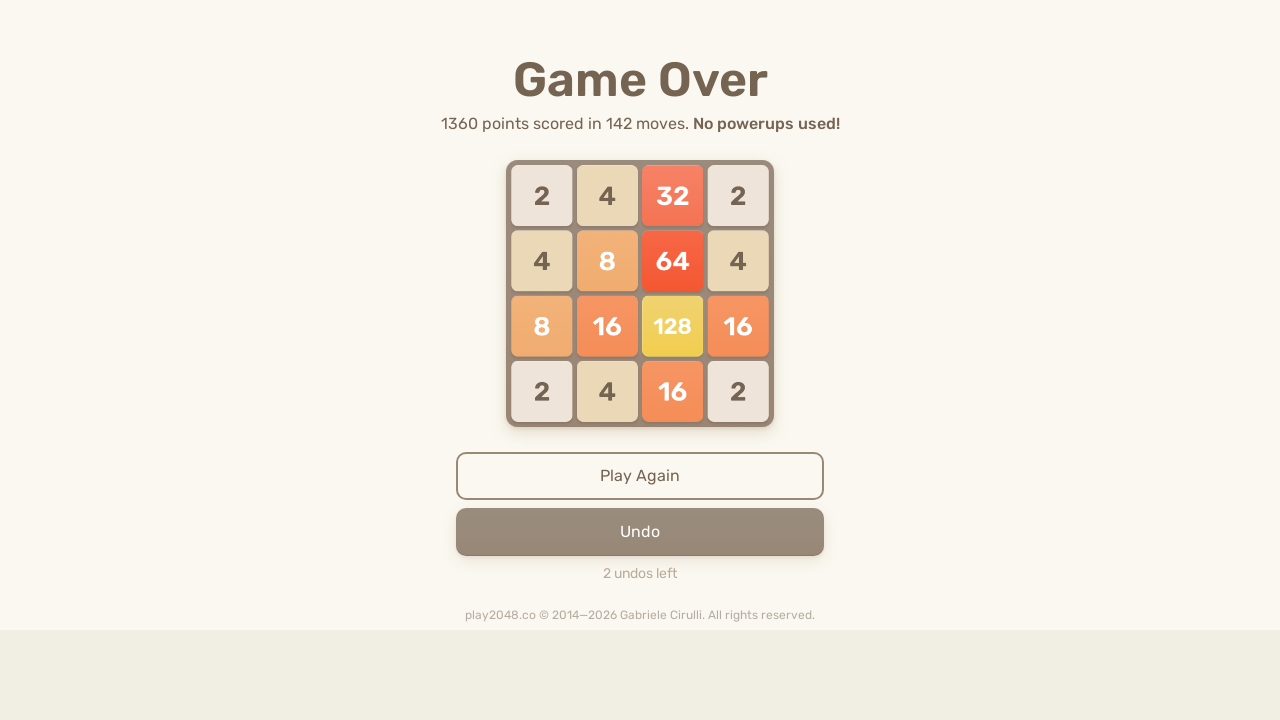

Pressed ArrowLeft key on html
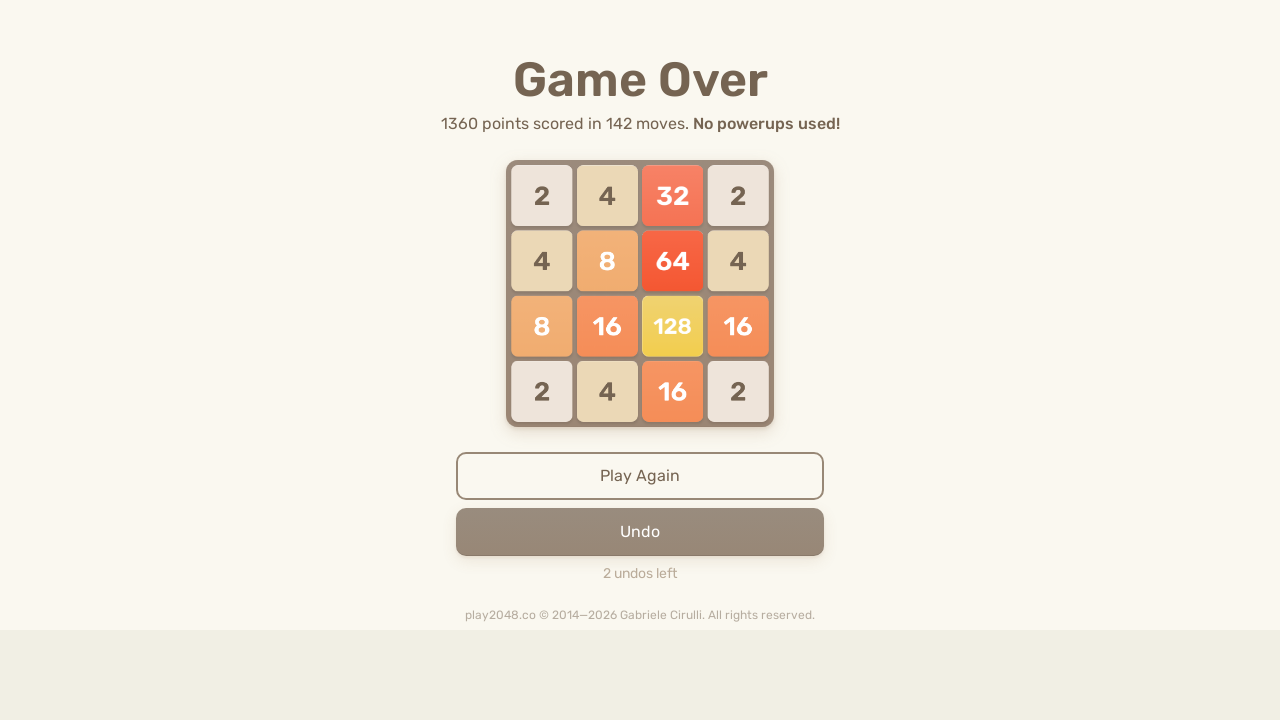

Pressed ArrowUp key on html
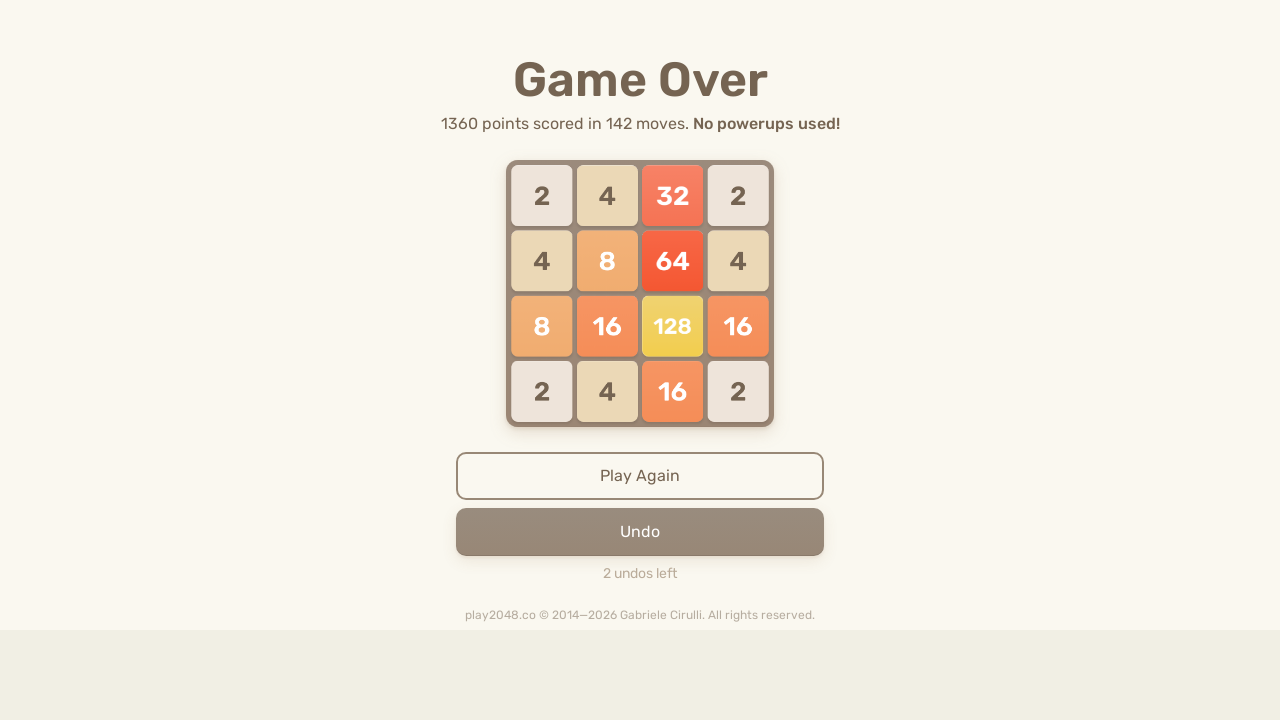

Pressed ArrowRight key on html
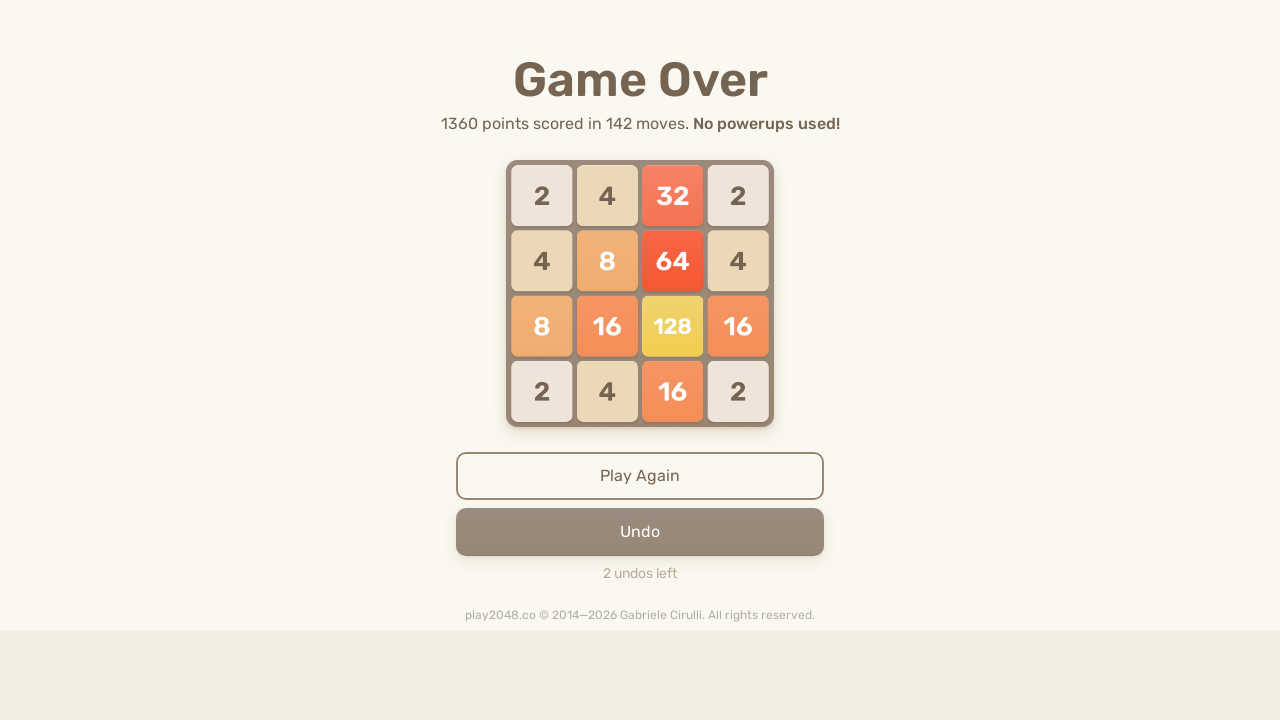

Pressed ArrowDown key on html
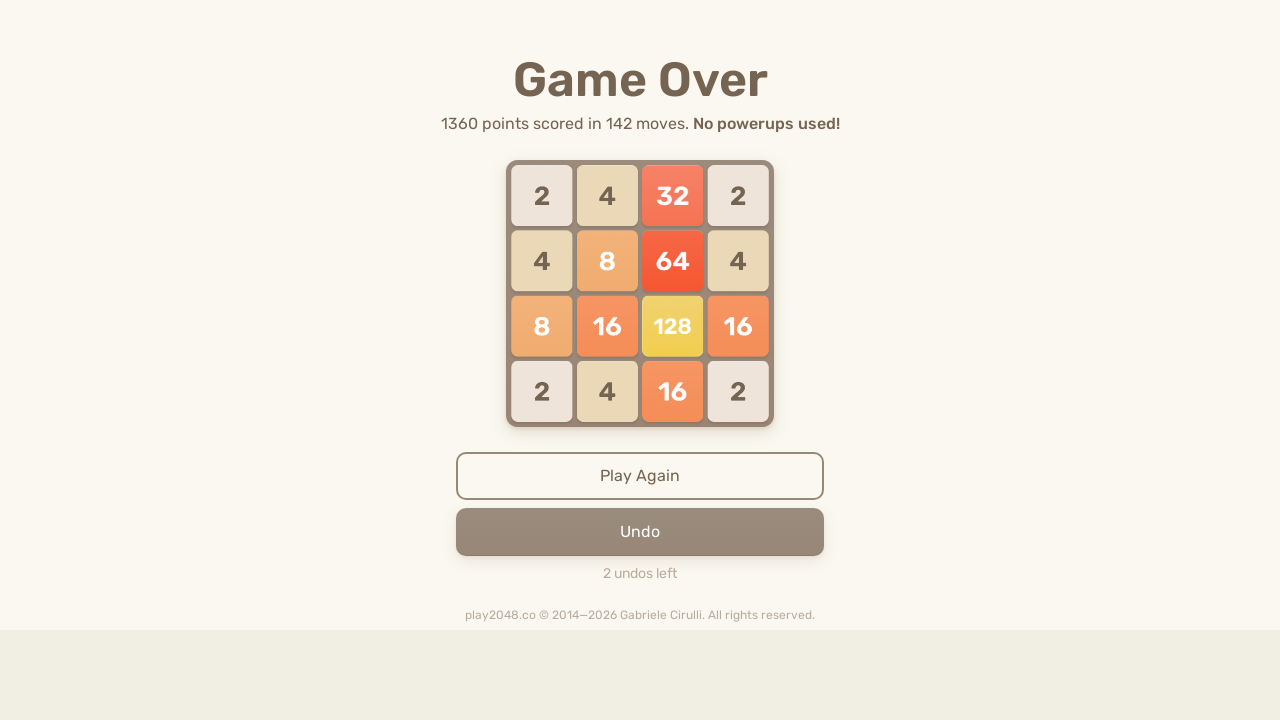

Pressed ArrowLeft key on html
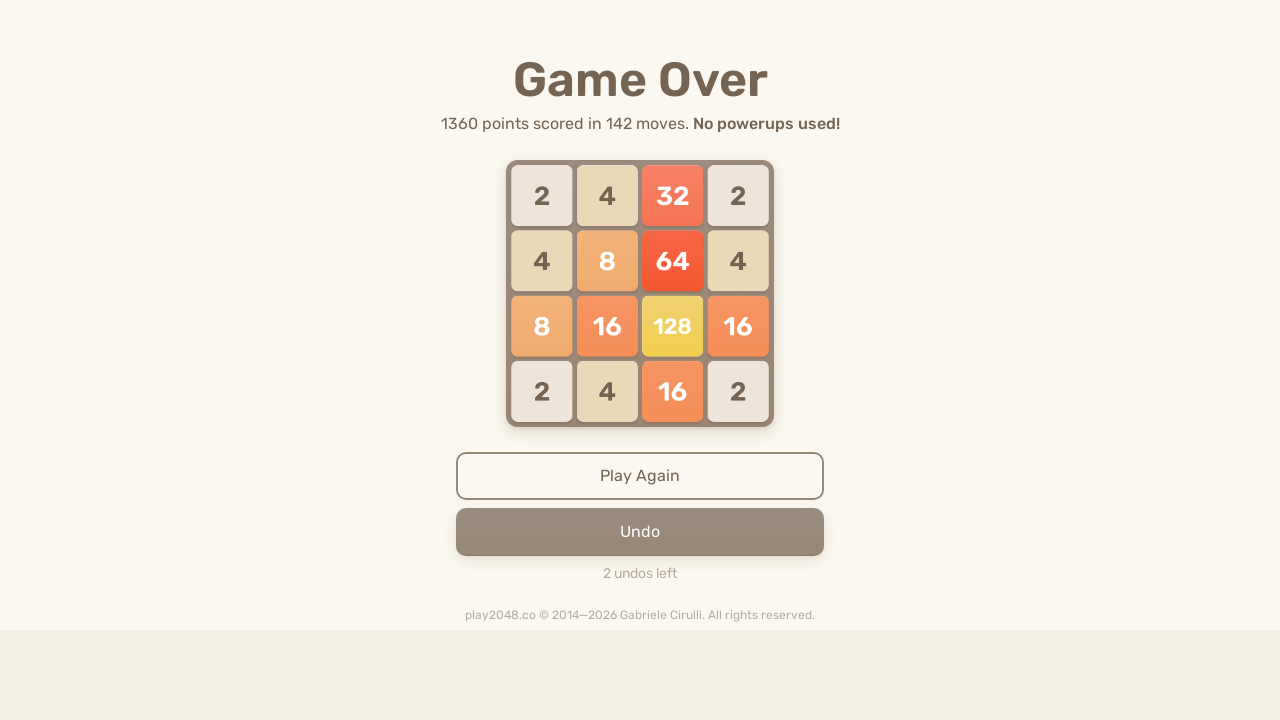

Pressed ArrowUp key on html
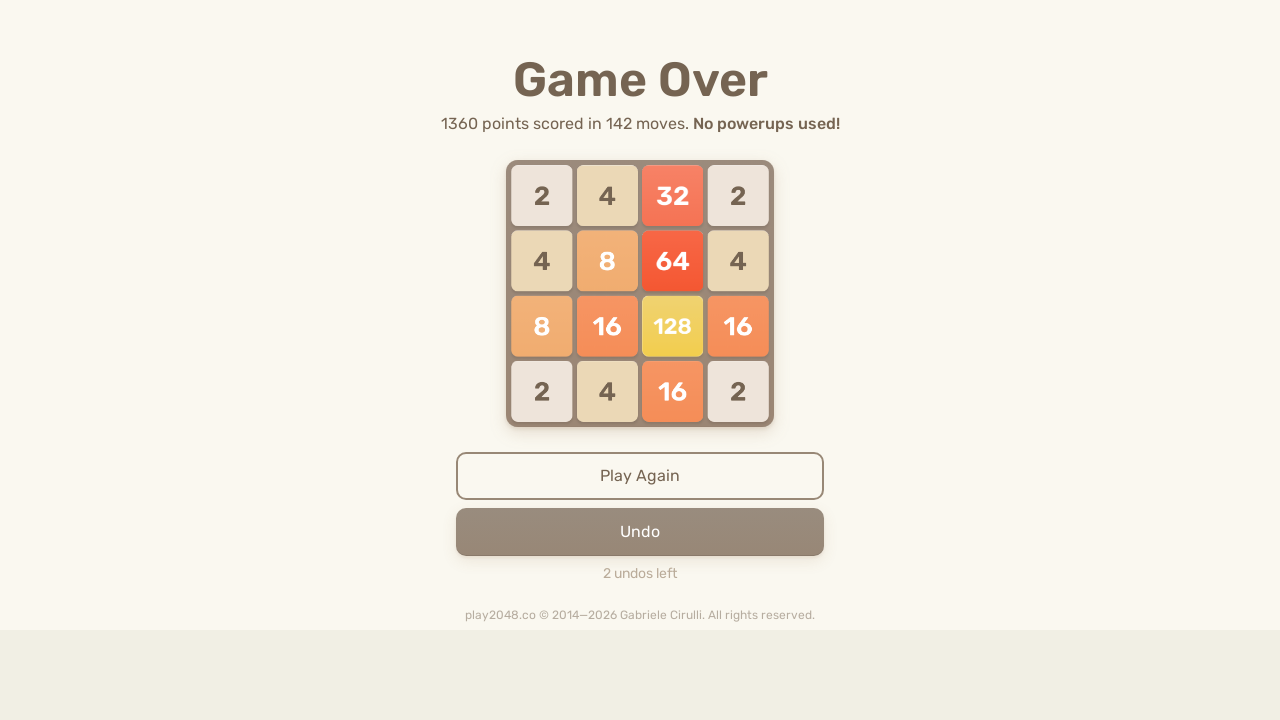

Pressed ArrowRight key on html
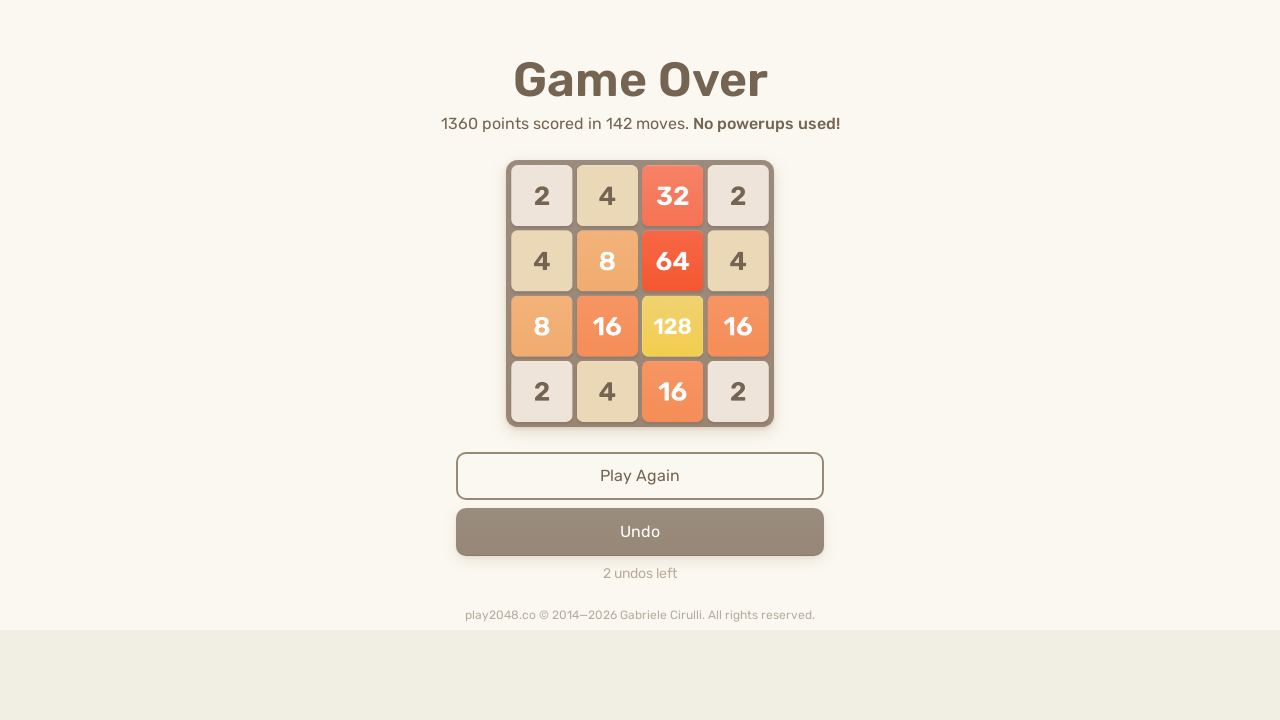

Pressed ArrowDown key on html
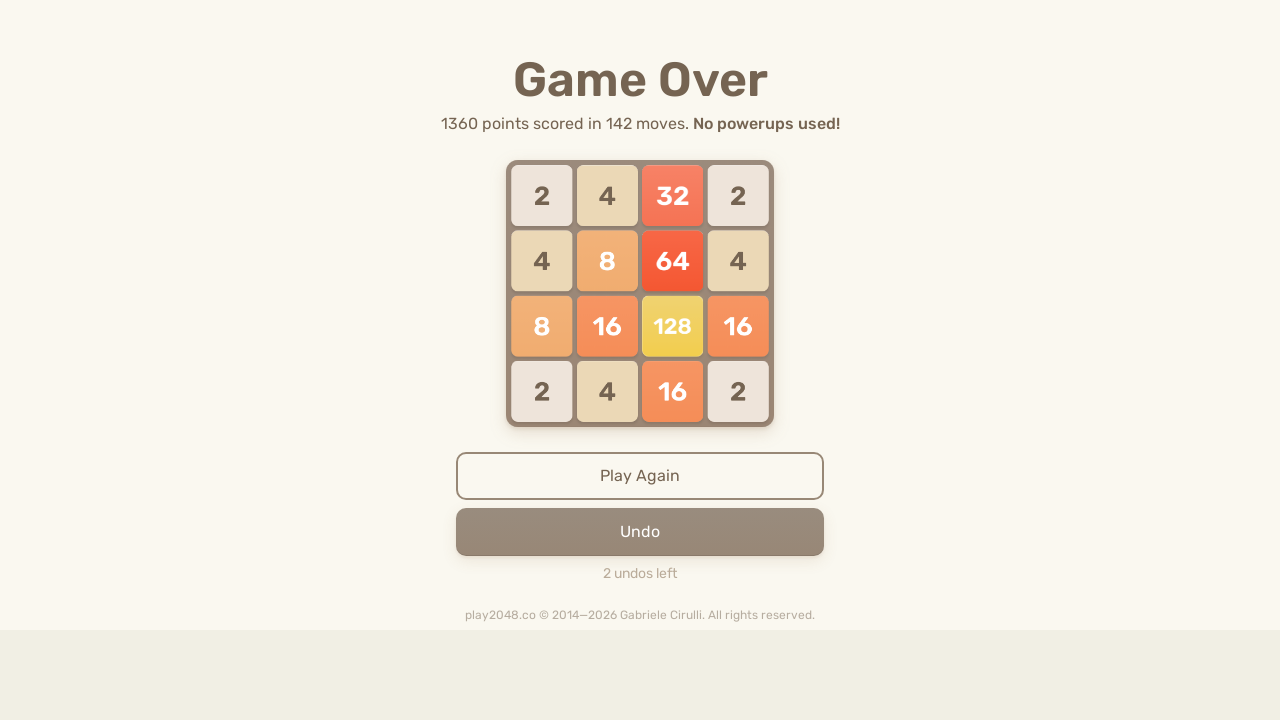

Pressed ArrowLeft key on html
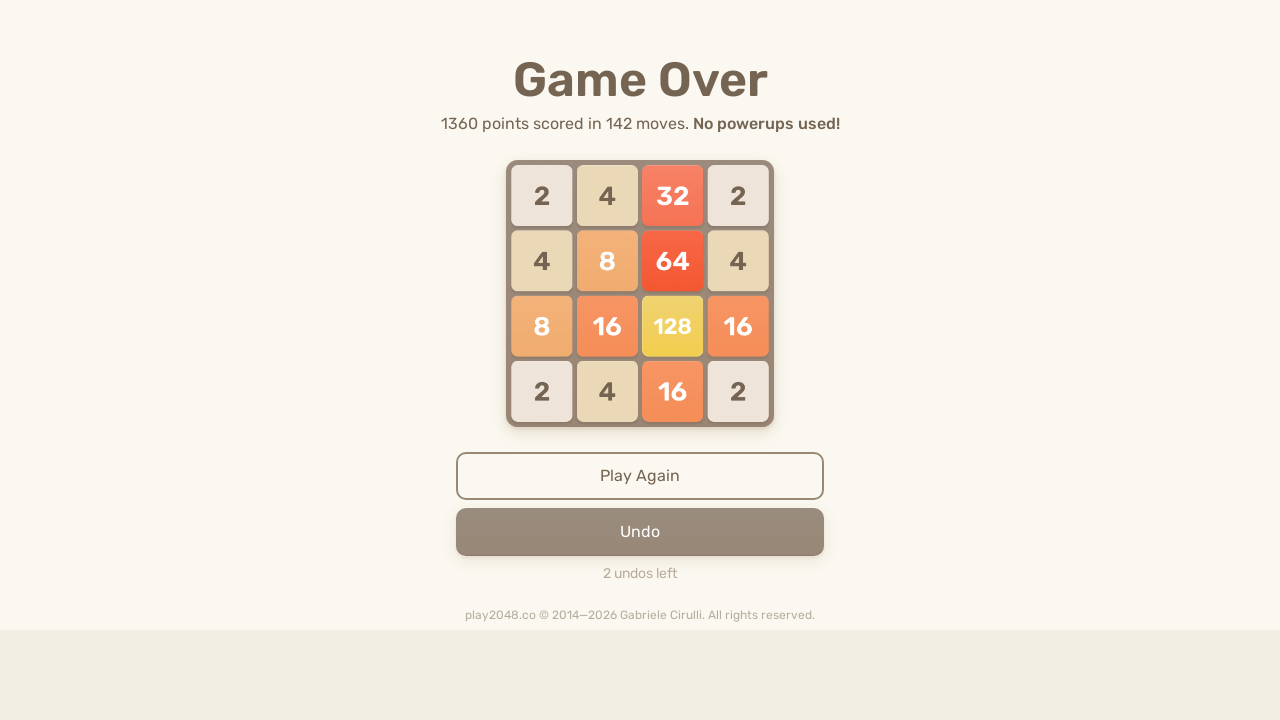

Pressed ArrowUp key on html
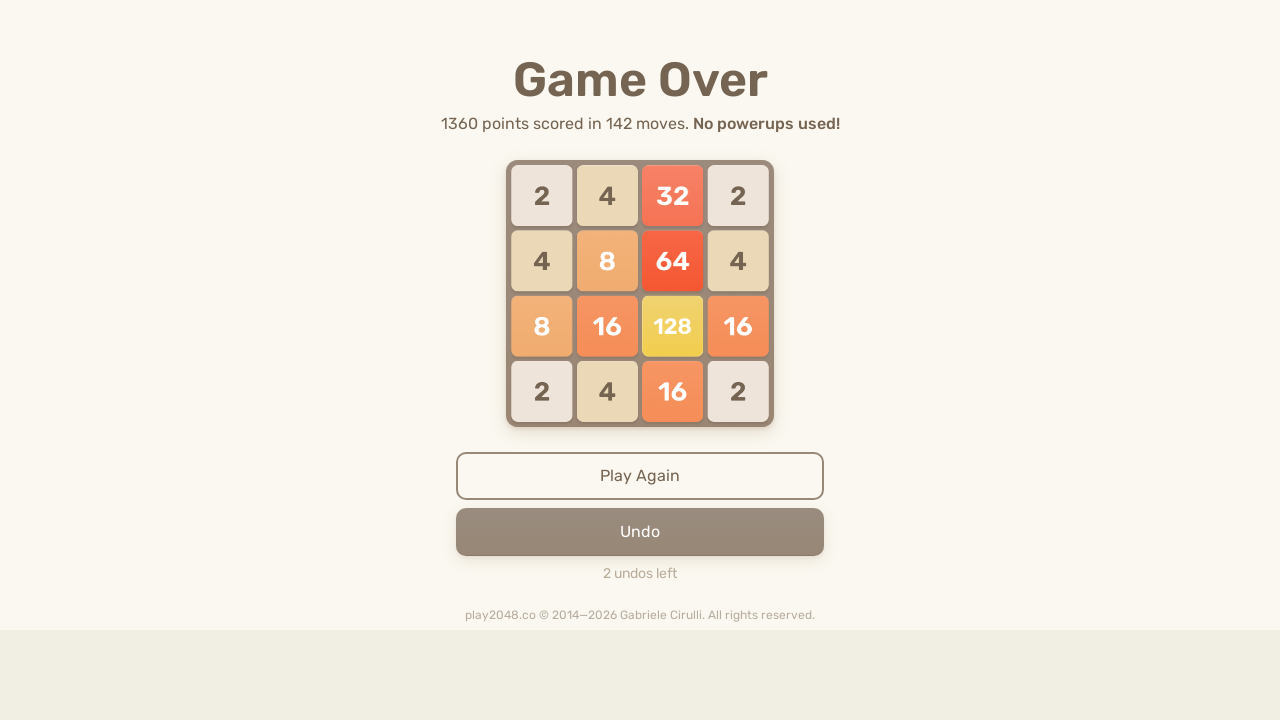

Pressed ArrowRight key on html
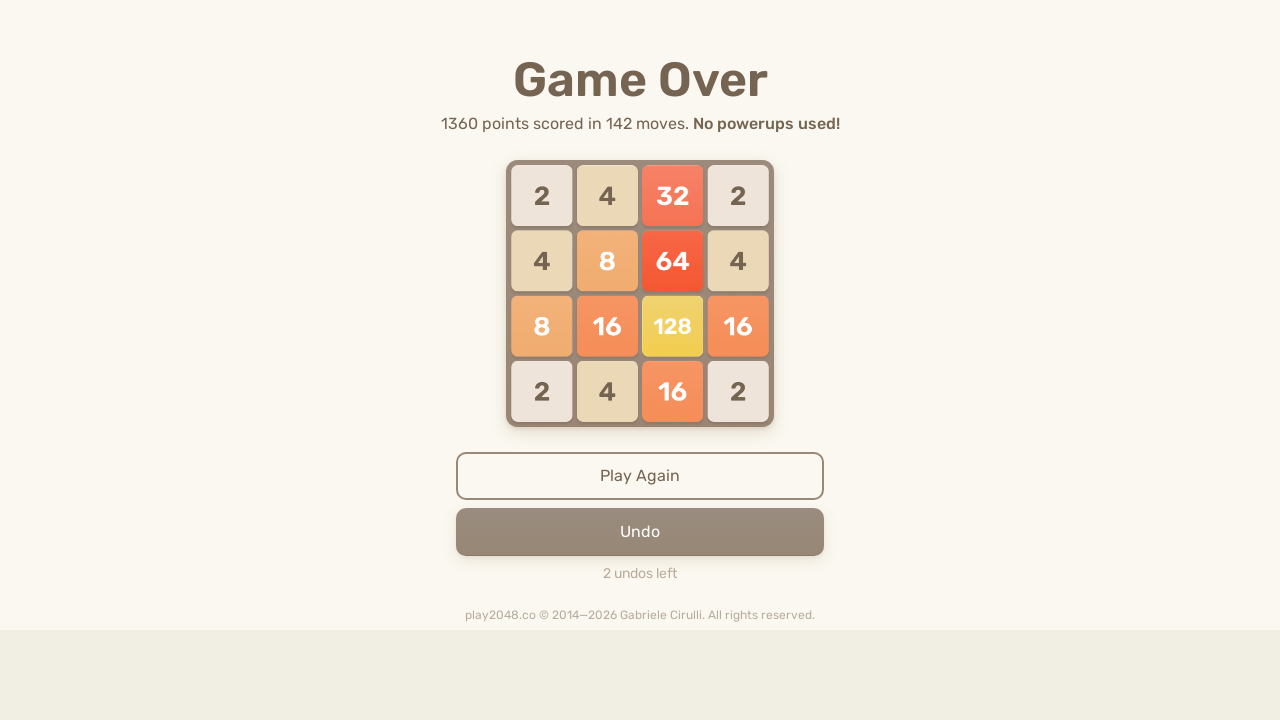

Pressed ArrowDown key on html
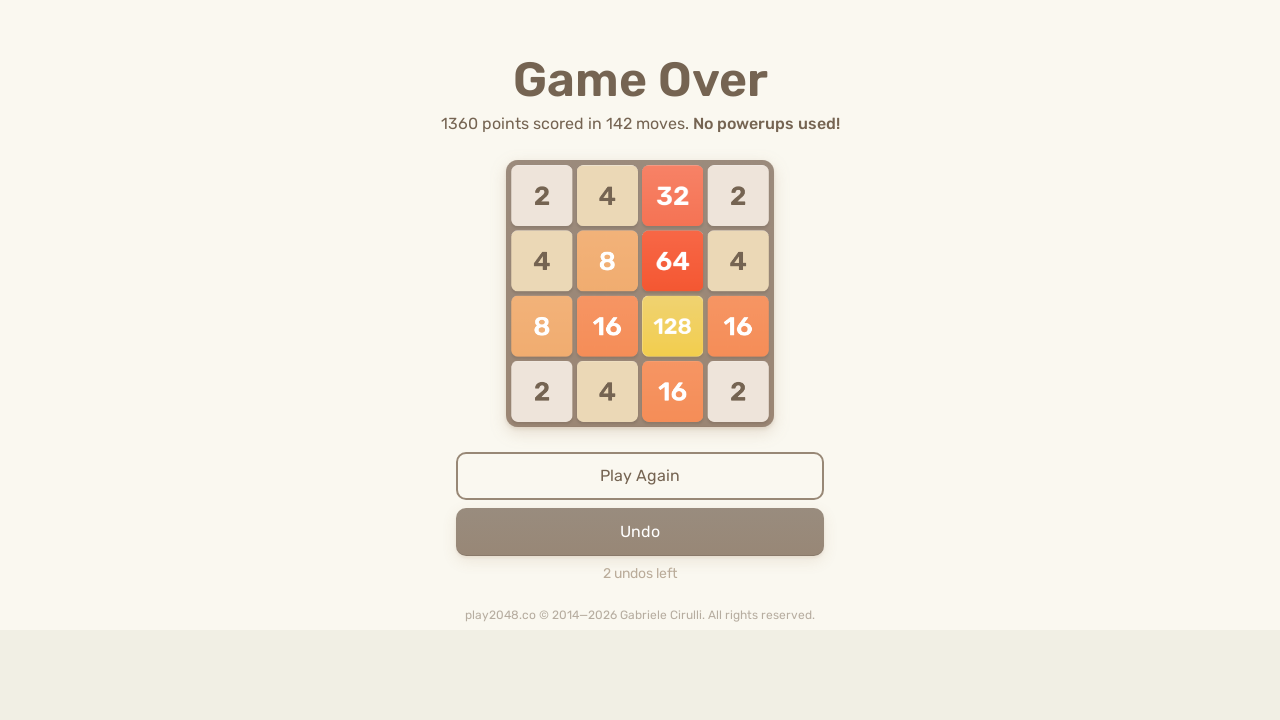

Pressed ArrowLeft key on html
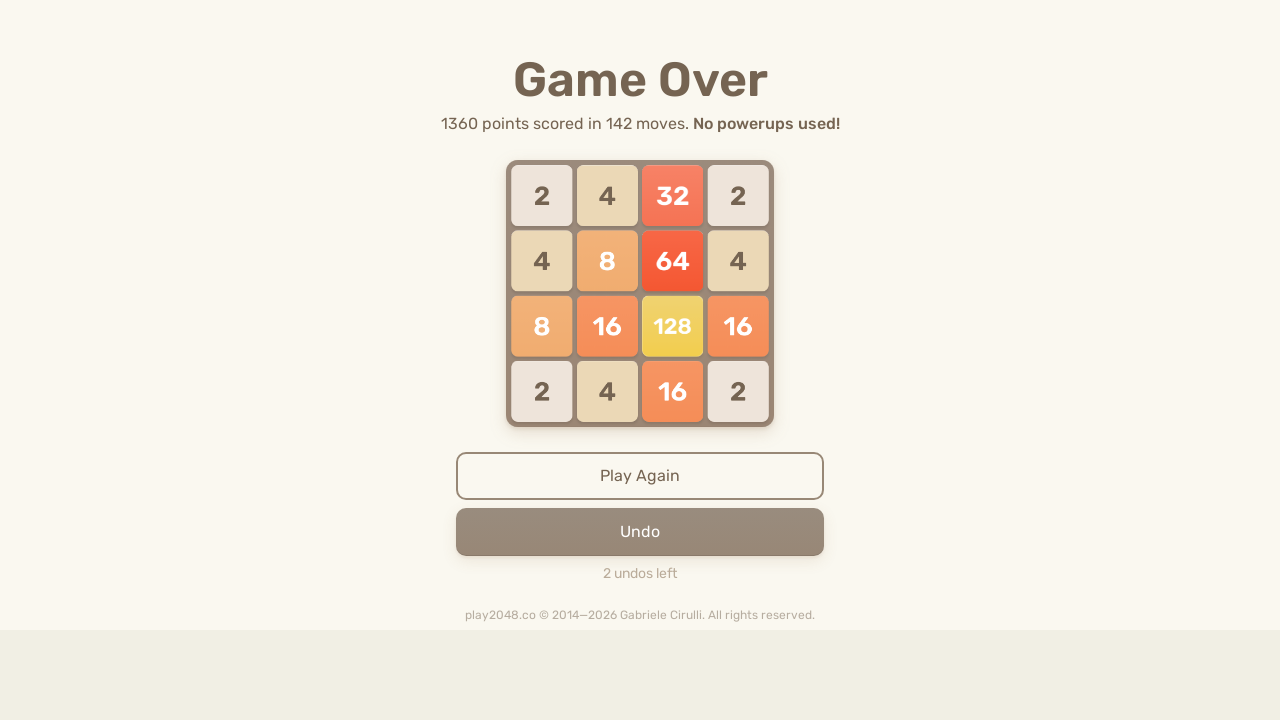

Pressed ArrowUp key on html
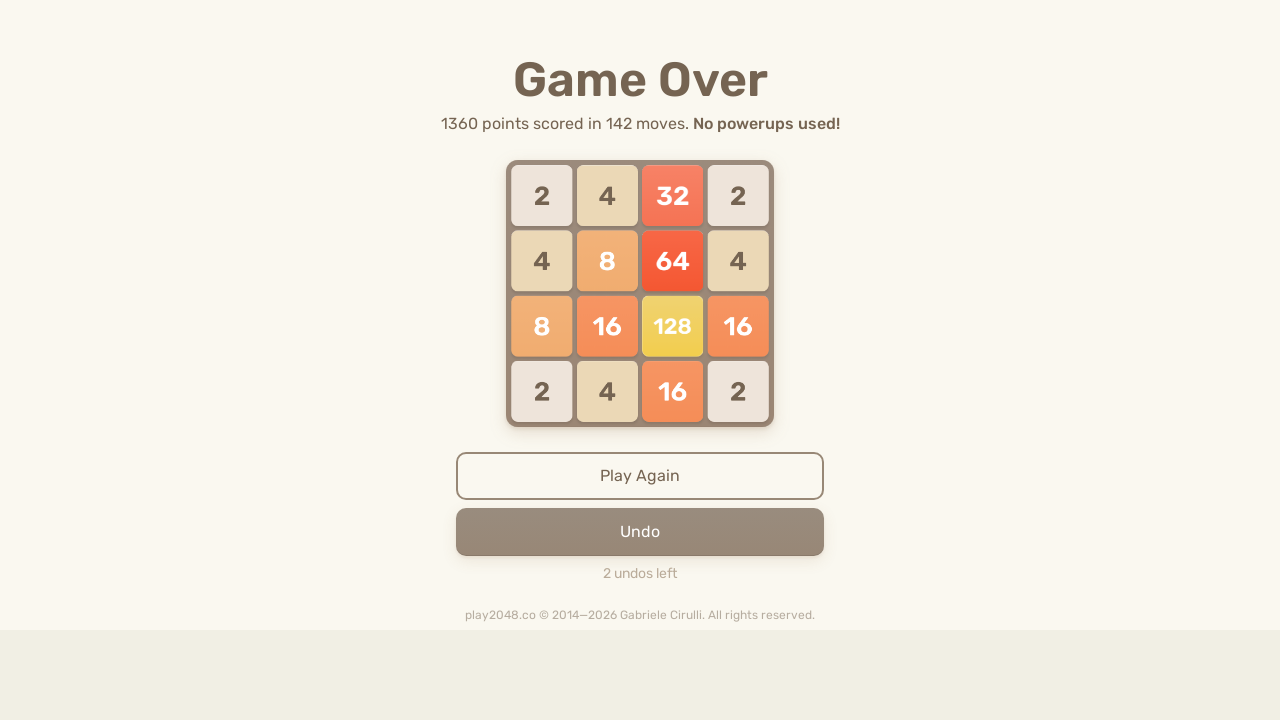

Pressed ArrowRight key on html
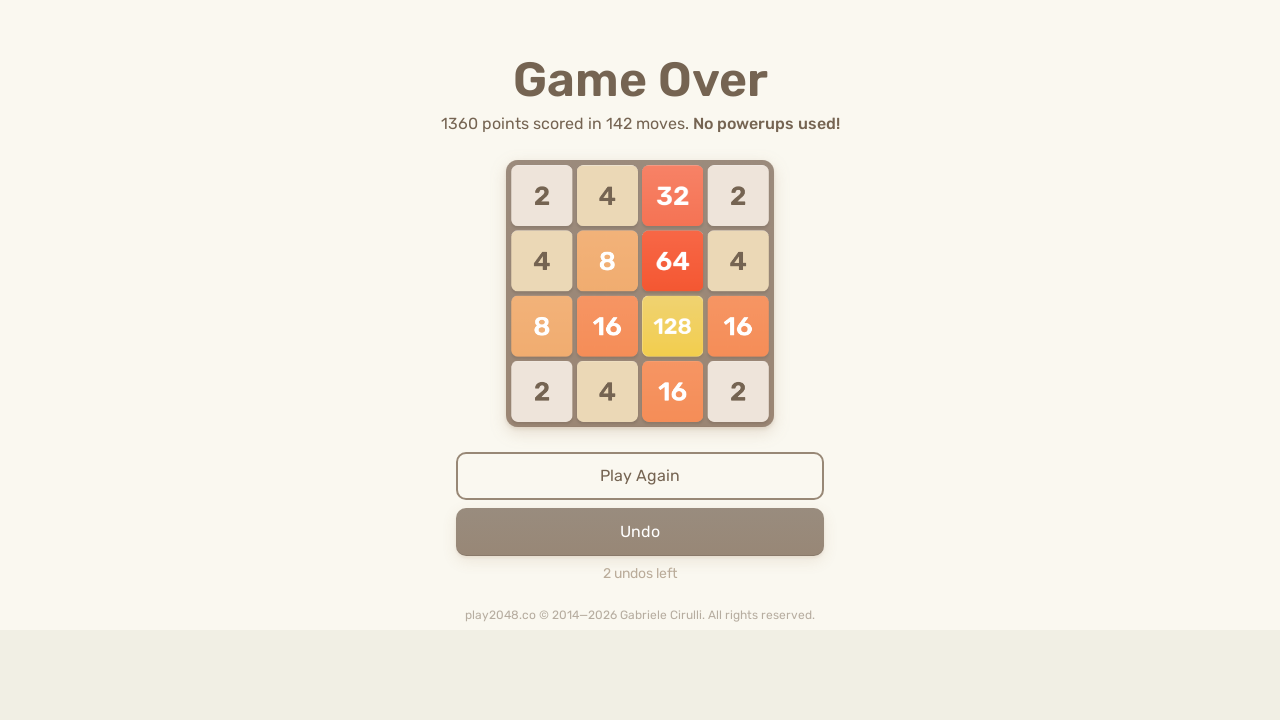

Pressed ArrowDown key on html
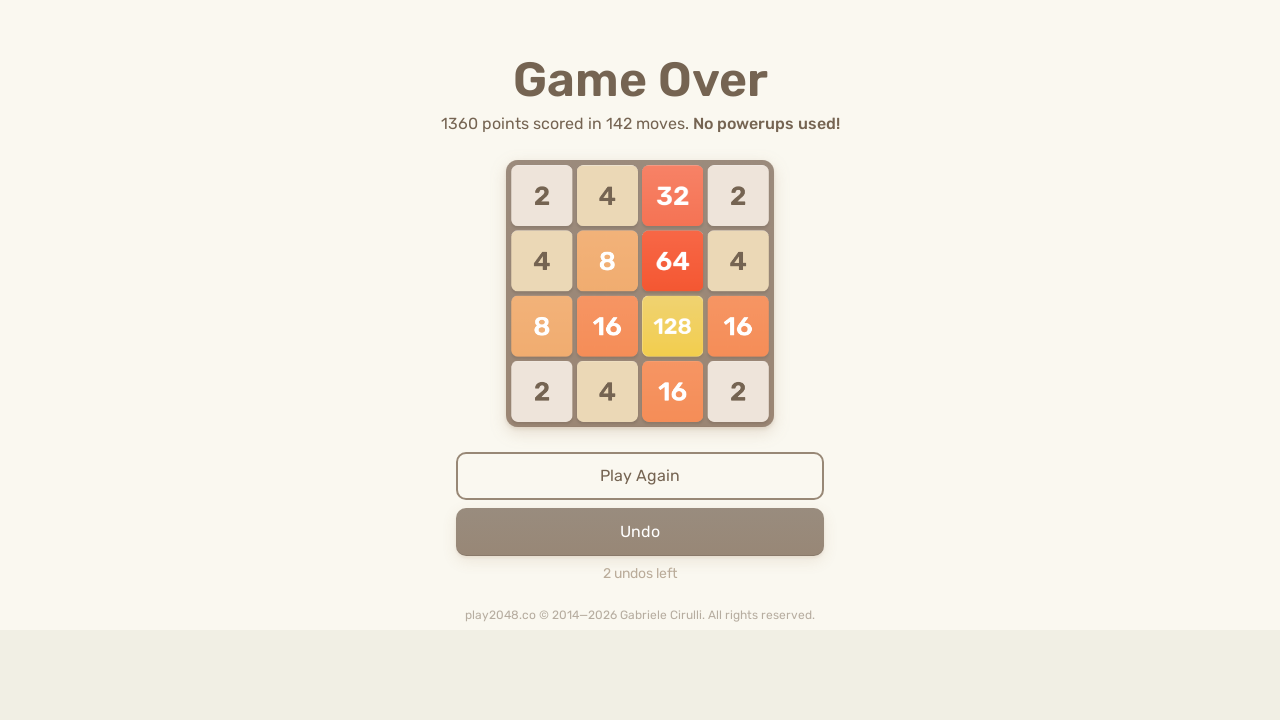

Pressed ArrowLeft key on html
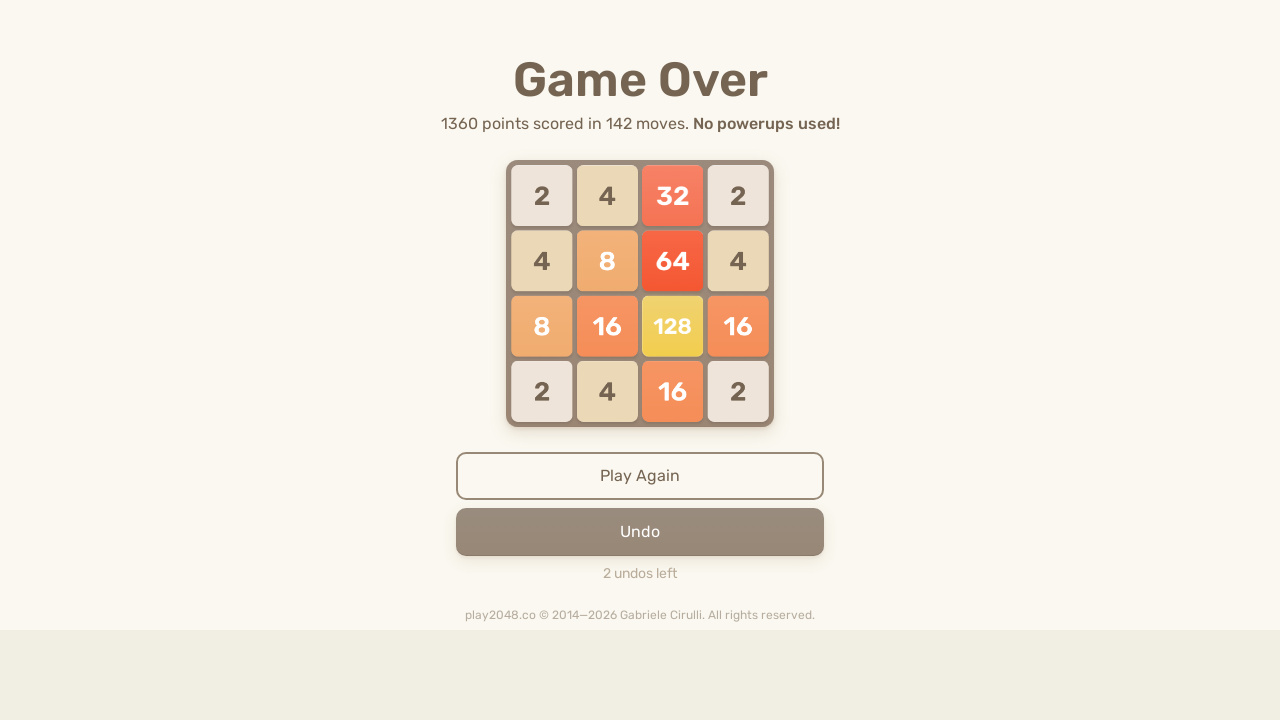

Pressed ArrowUp key on html
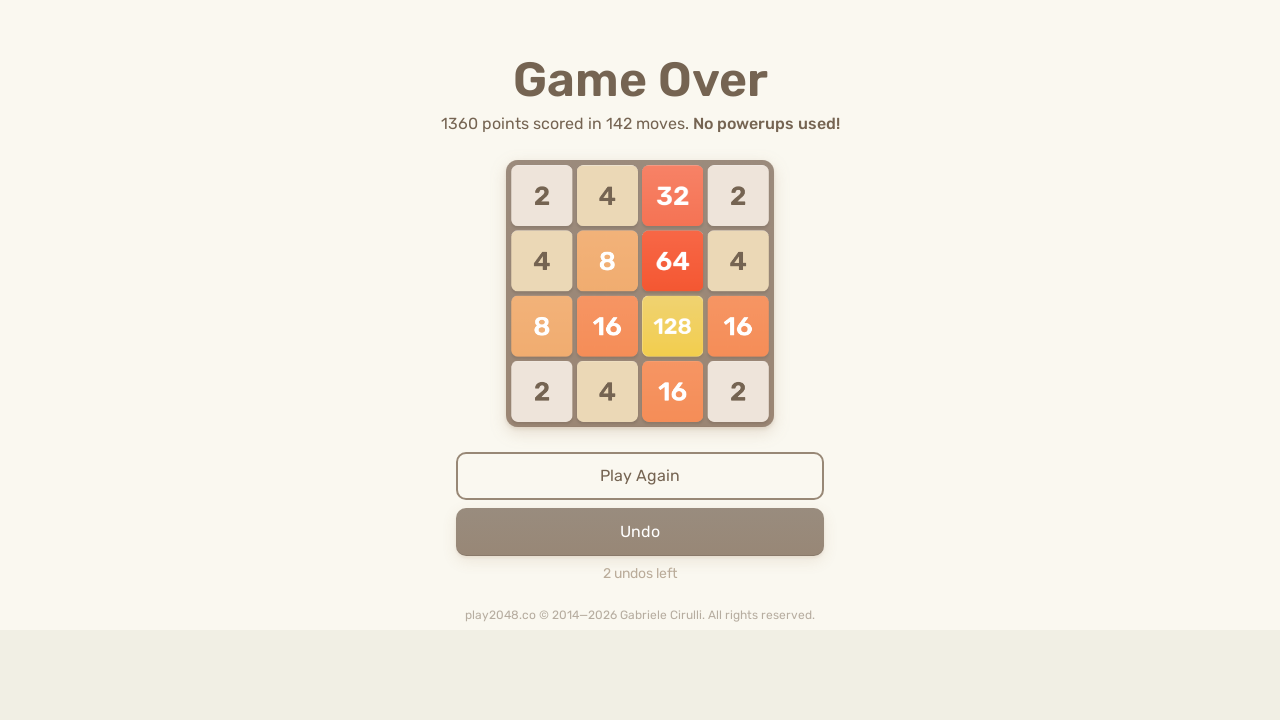

Pressed ArrowRight key on html
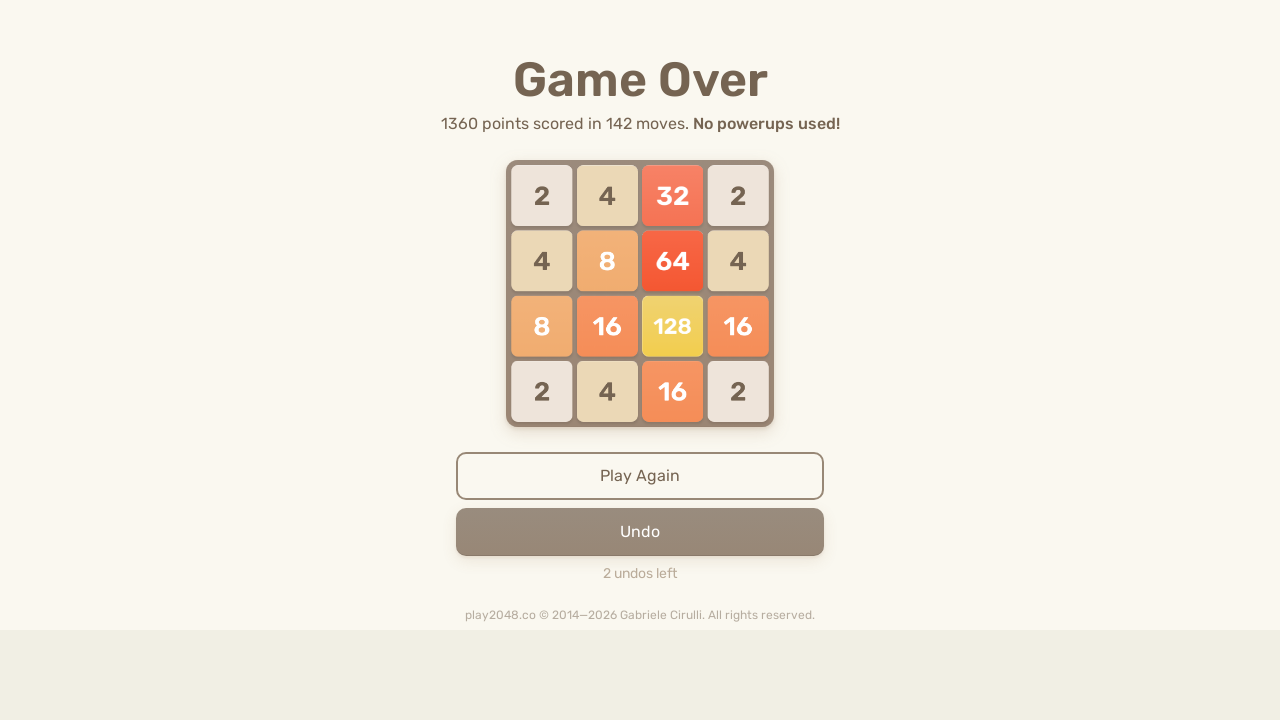

Pressed ArrowDown key on html
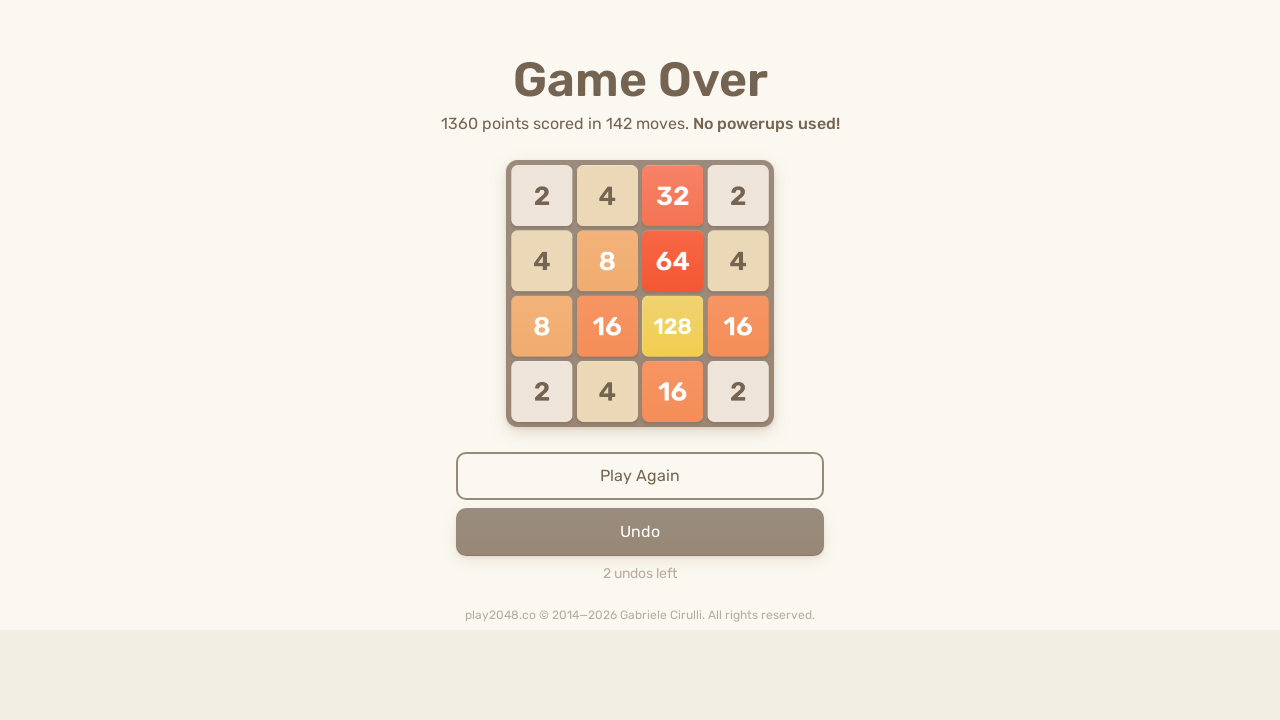

Pressed ArrowLeft key on html
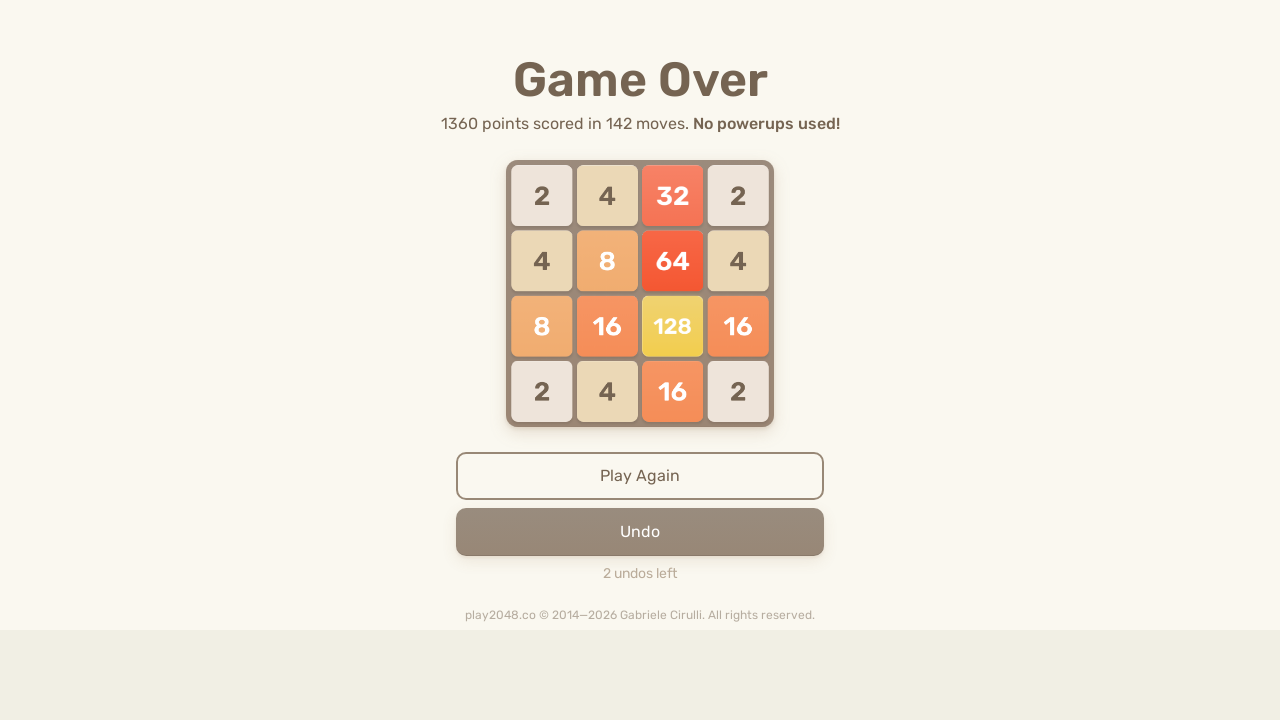

Pressed ArrowUp key on html
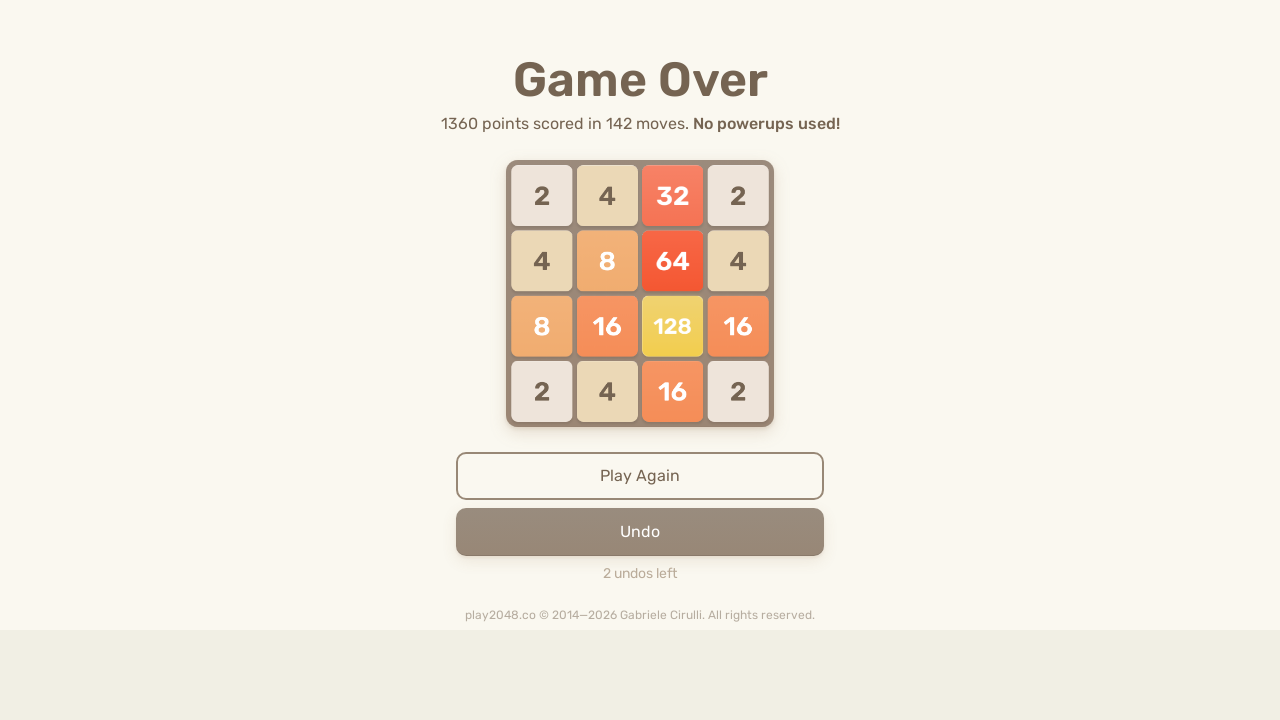

Pressed ArrowRight key on html
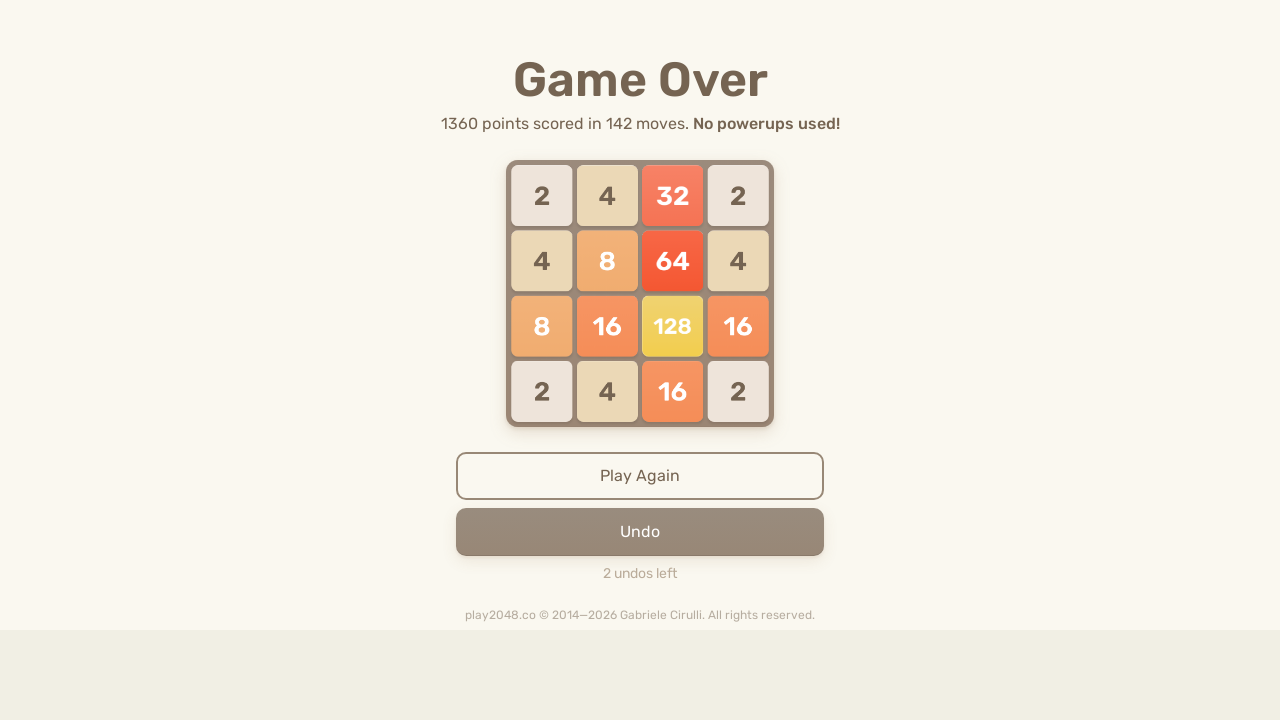

Pressed ArrowDown key on html
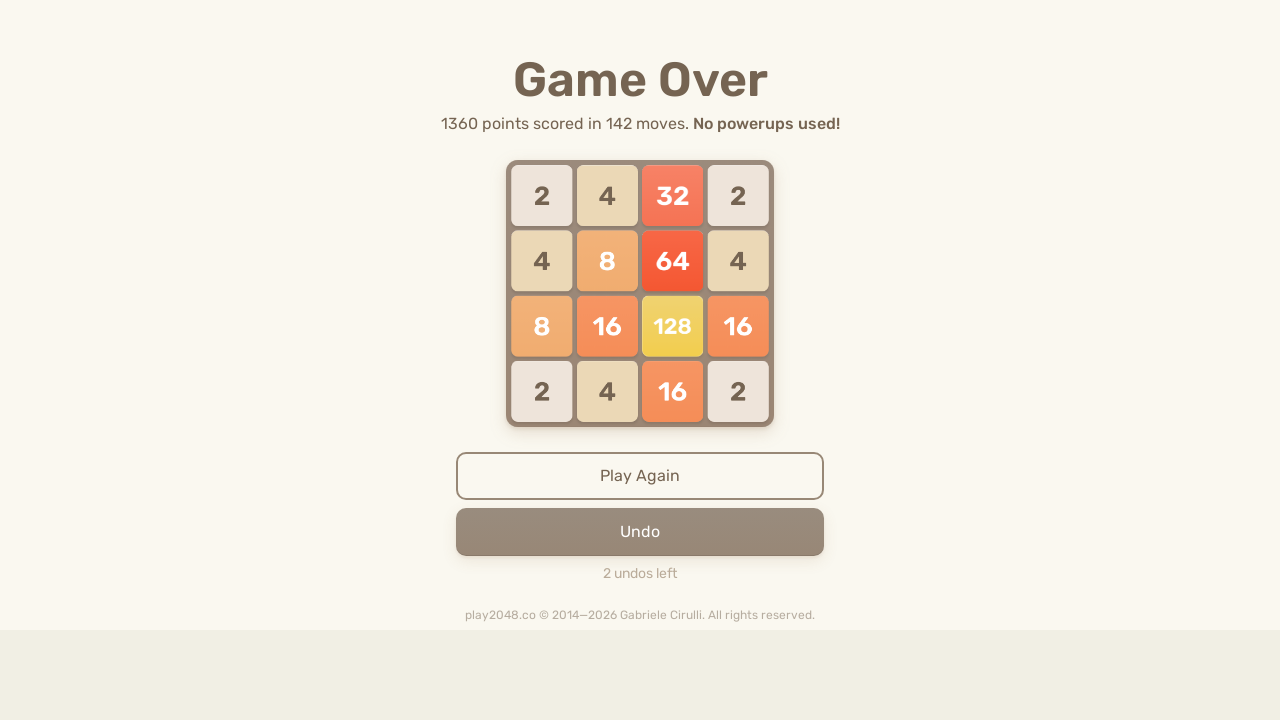

Pressed ArrowLeft key on html
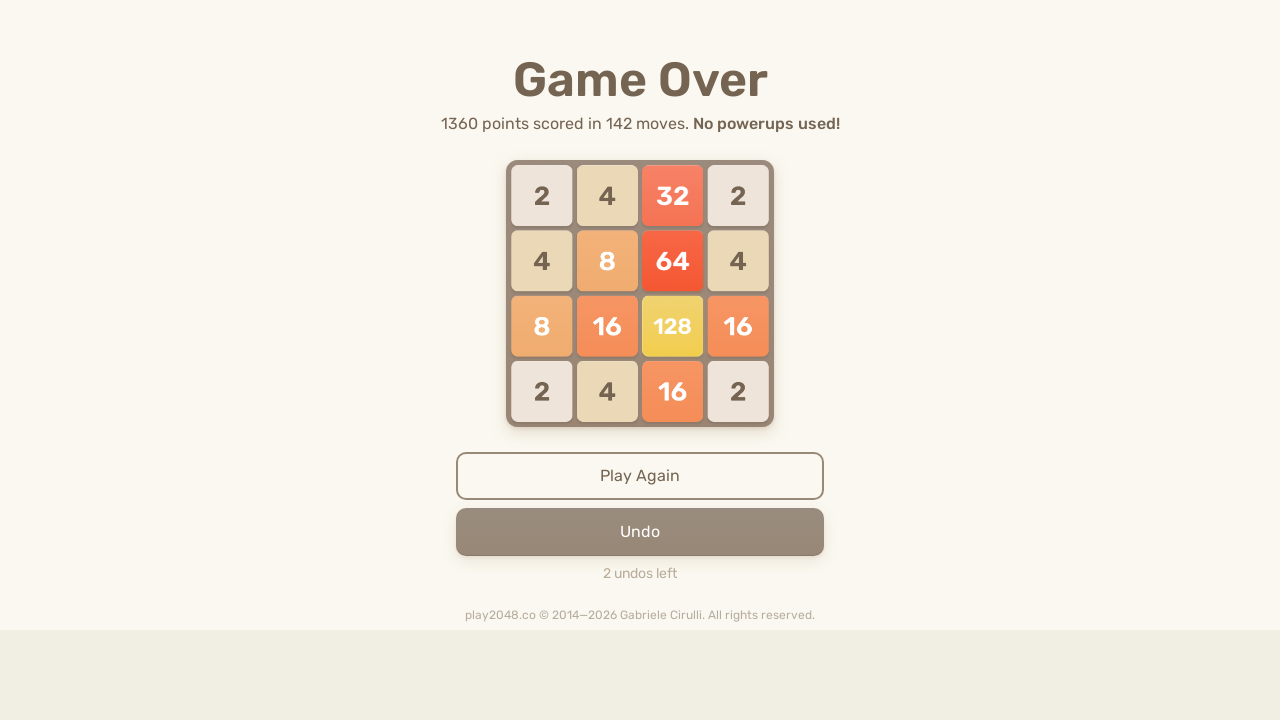

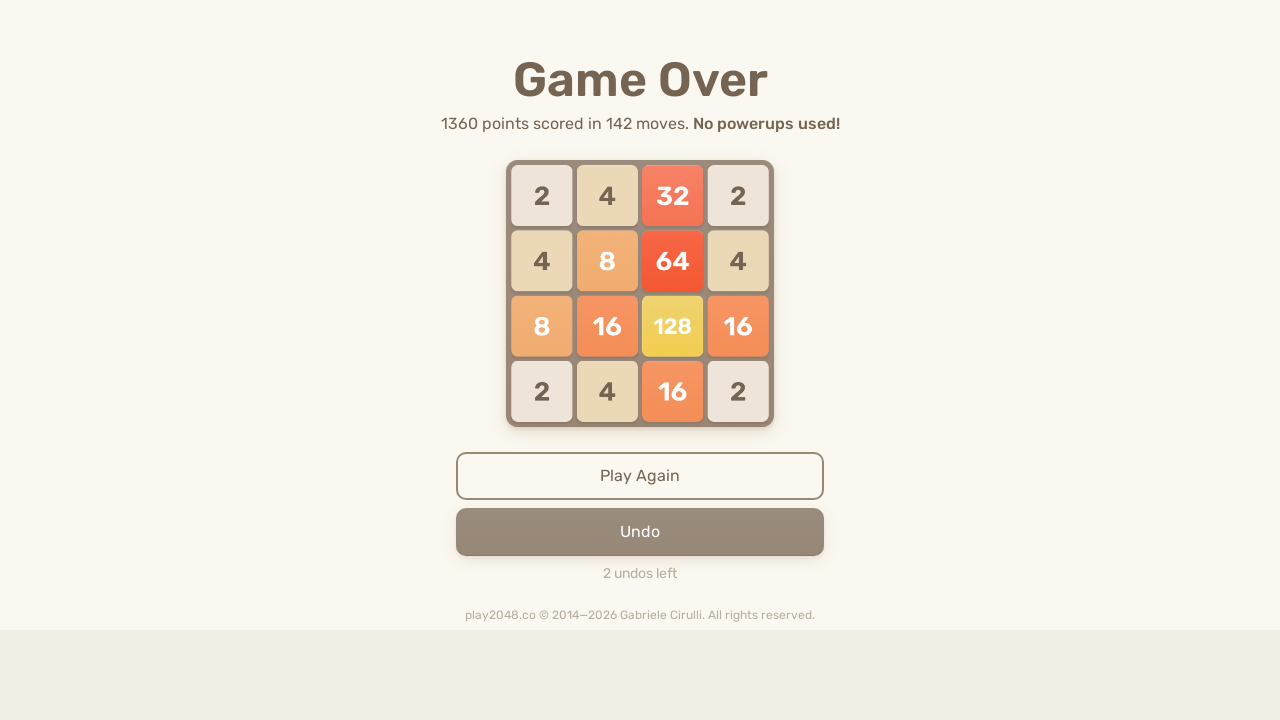